Tests calendar/date picker functionality by opening two date pickers and selecting specific dates (05/June/2015 and 05/June/2025) by navigating through months using next/previous buttons.

Starting URL: https://www.hyrtutorials.com/p/calendar-practice.html

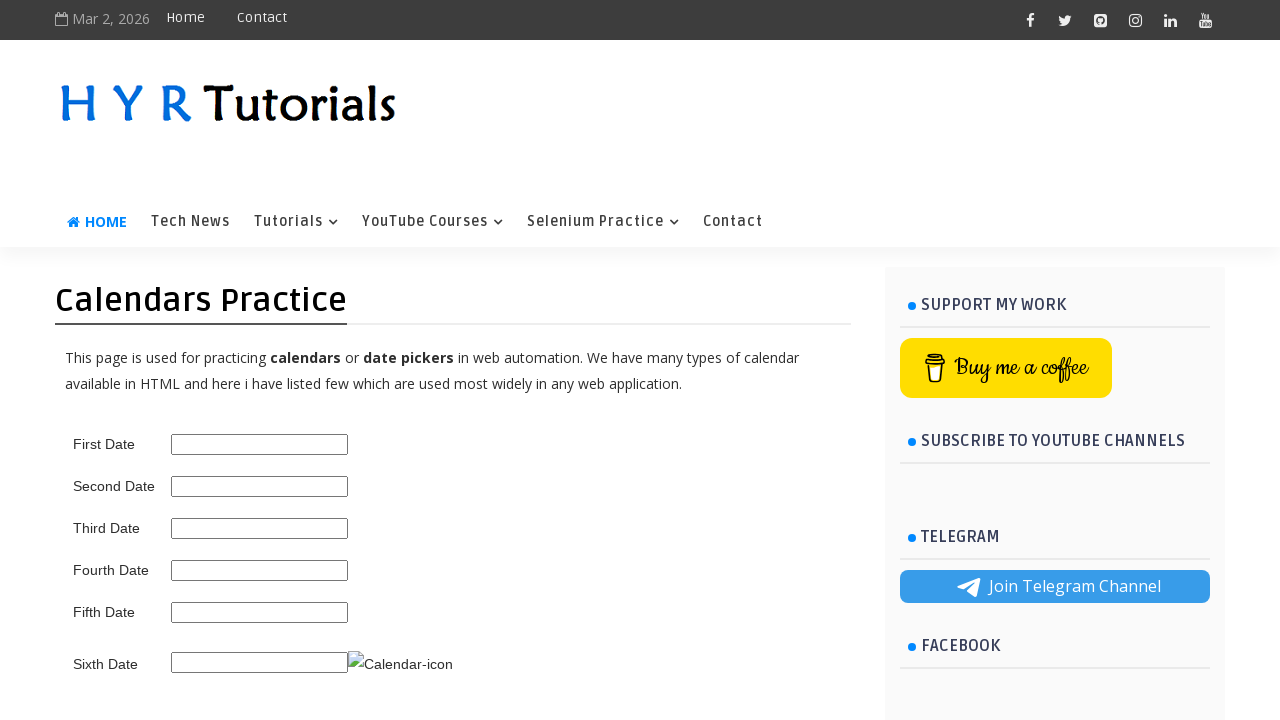

Clicked on first date picker at (260, 444) on #first_date_picker
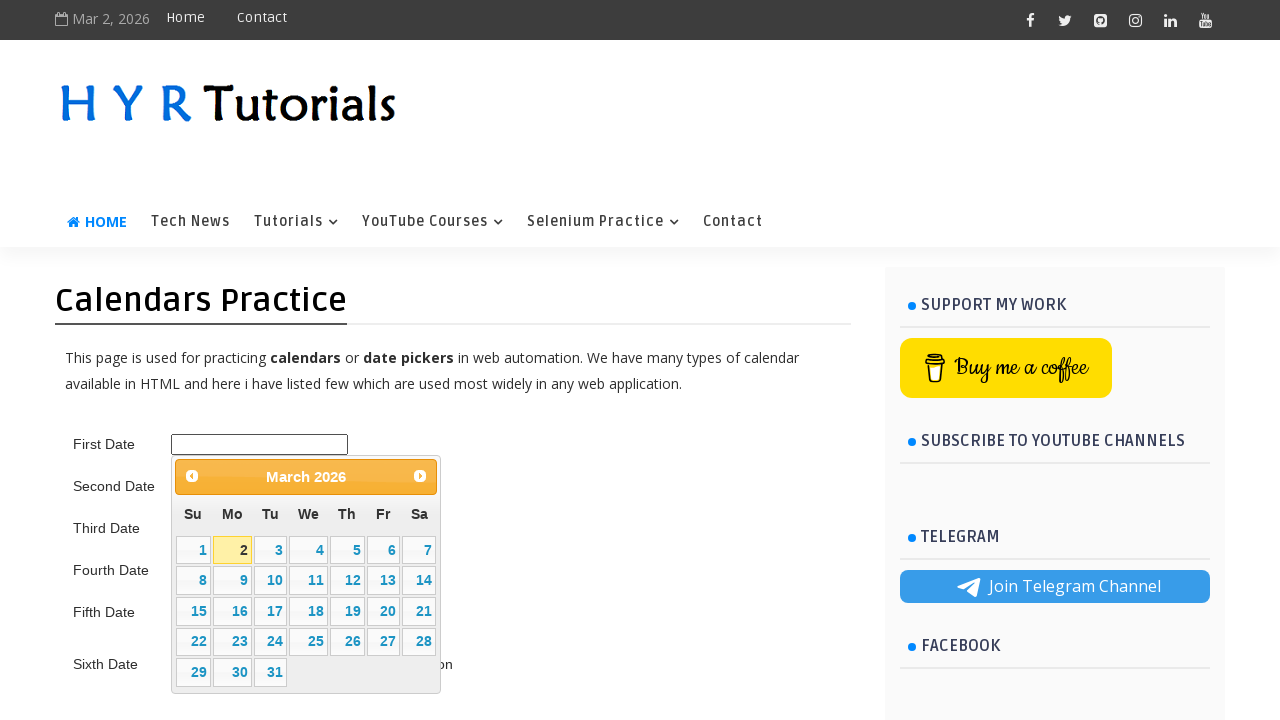

Retrieved current datepicker title: March 2026
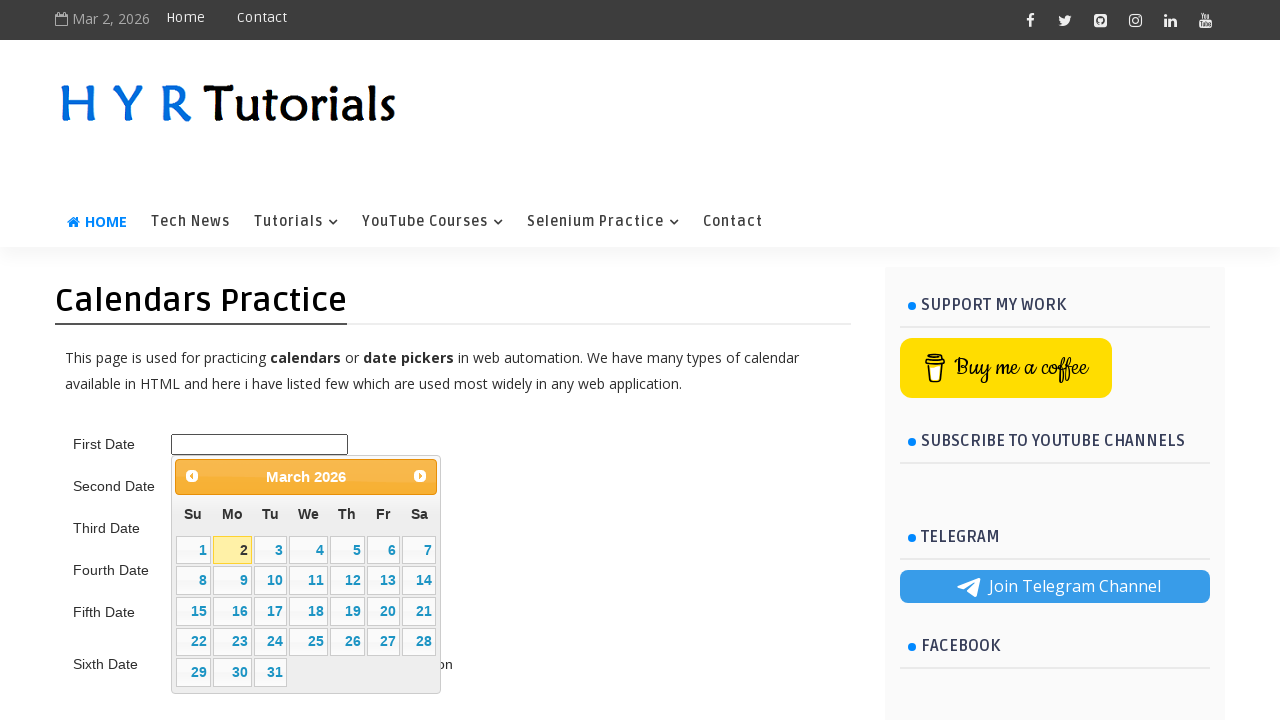

Clicked next button to navigate forward in calendar (target: 05/June/2015) at (420, 476) on .ui-datepicker-next
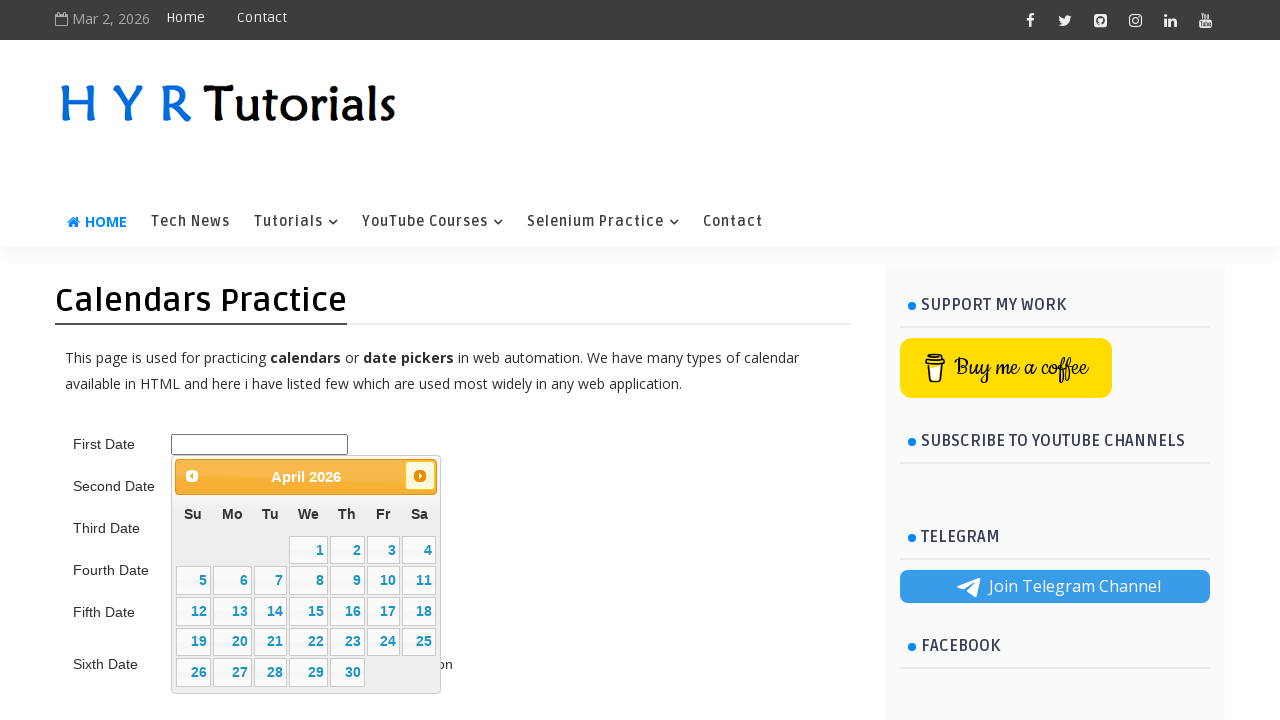

Retrieved updated datepicker title: April 2026
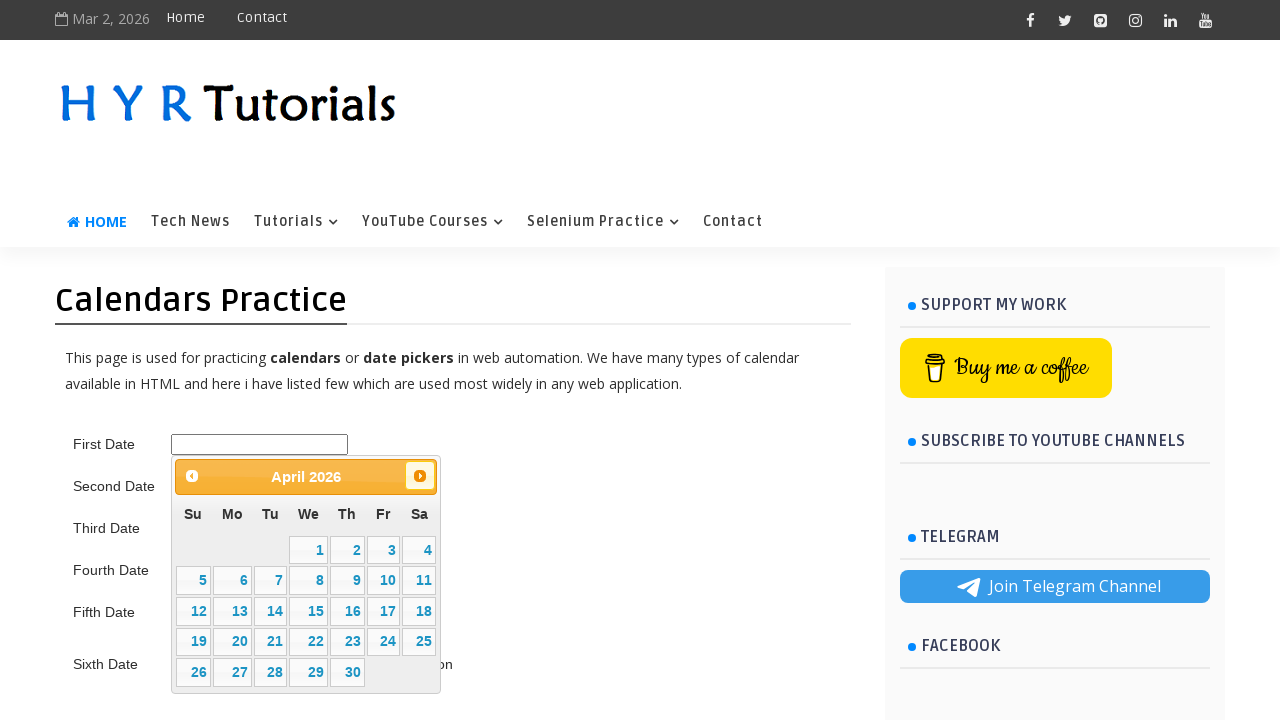

Clicked next button to navigate forward in calendar (target: 05/June/2015) at (420, 476) on .ui-datepicker-next
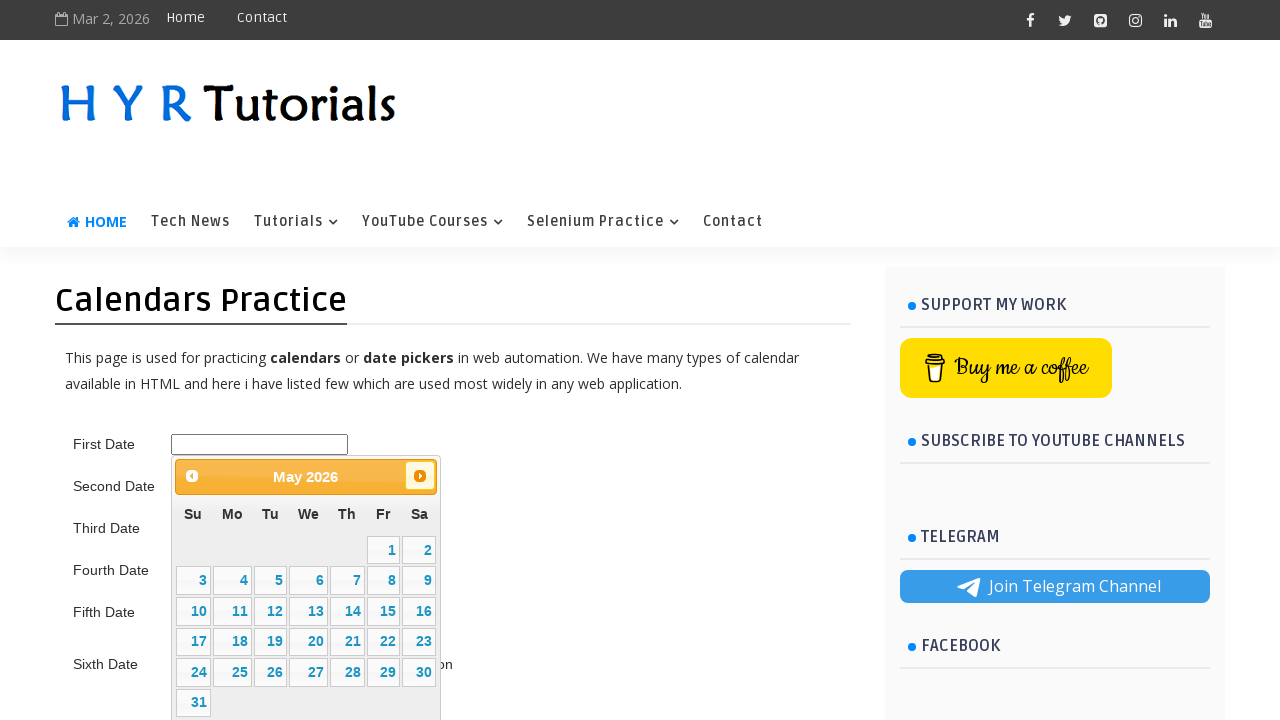

Retrieved updated datepicker title: May 2026
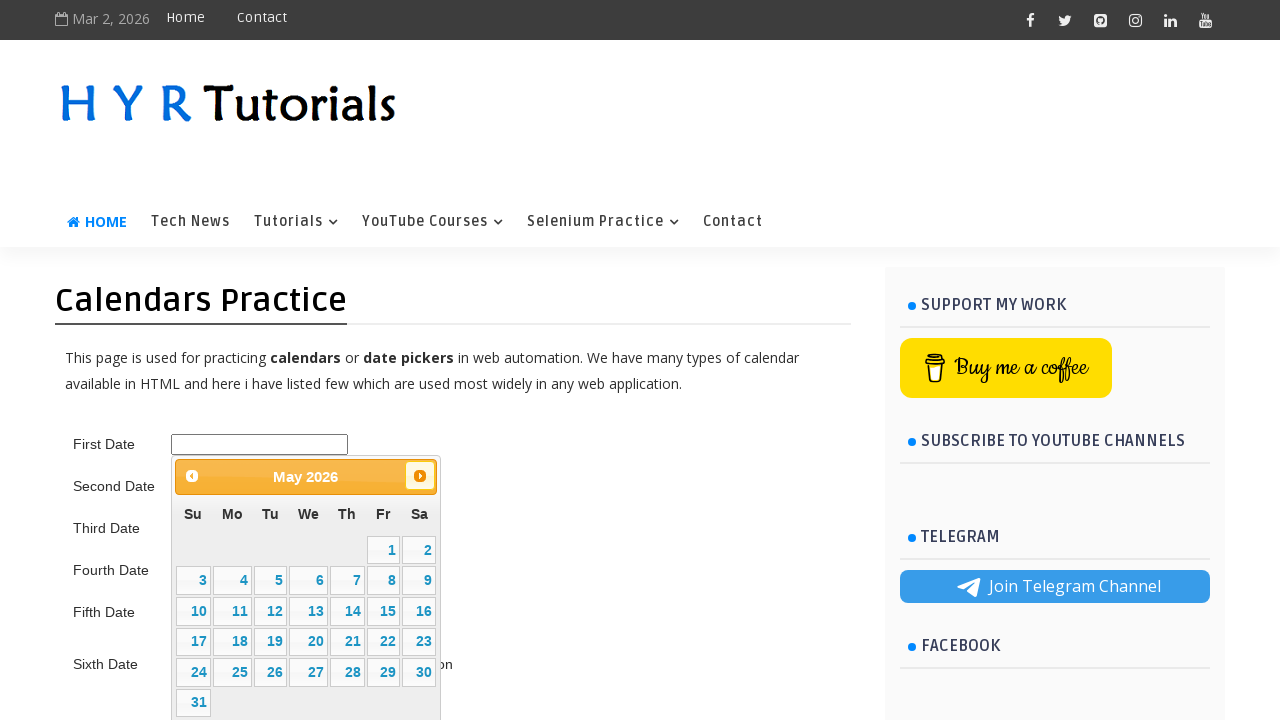

Clicked next button to navigate forward in calendar (target: 05/June/2015) at (420, 476) on .ui-datepicker-next
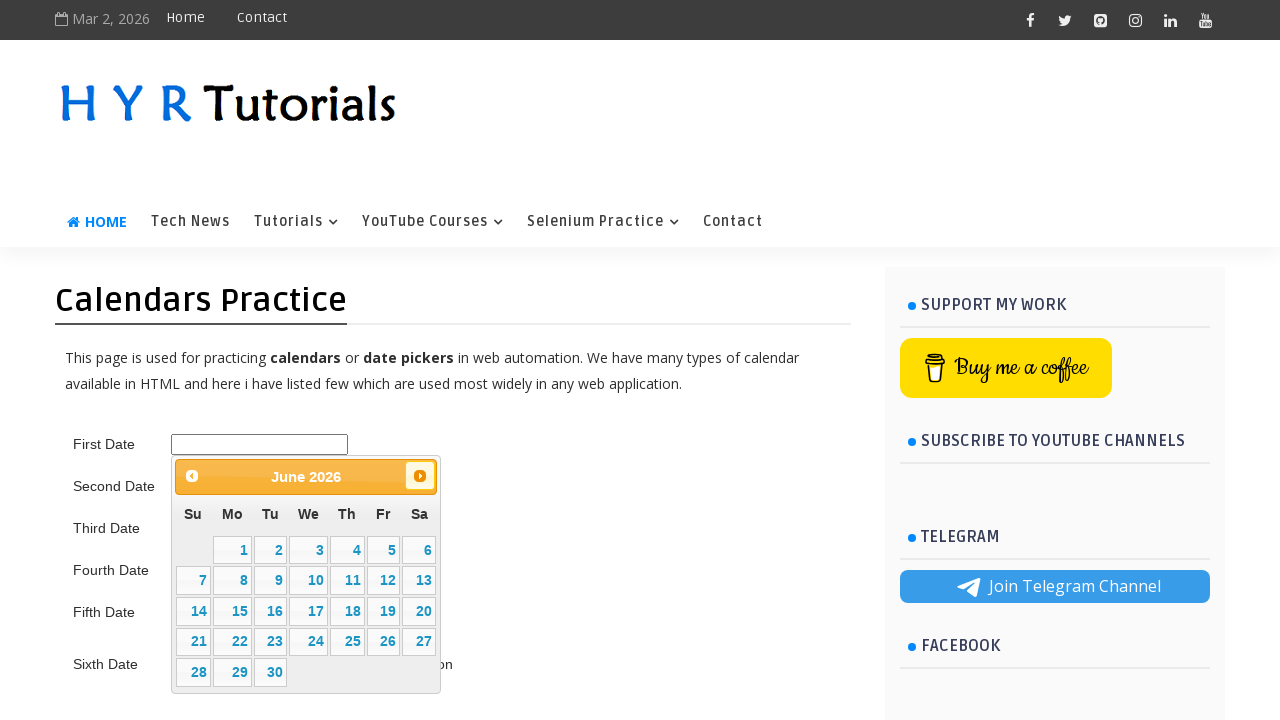

Retrieved updated datepicker title: June 2026
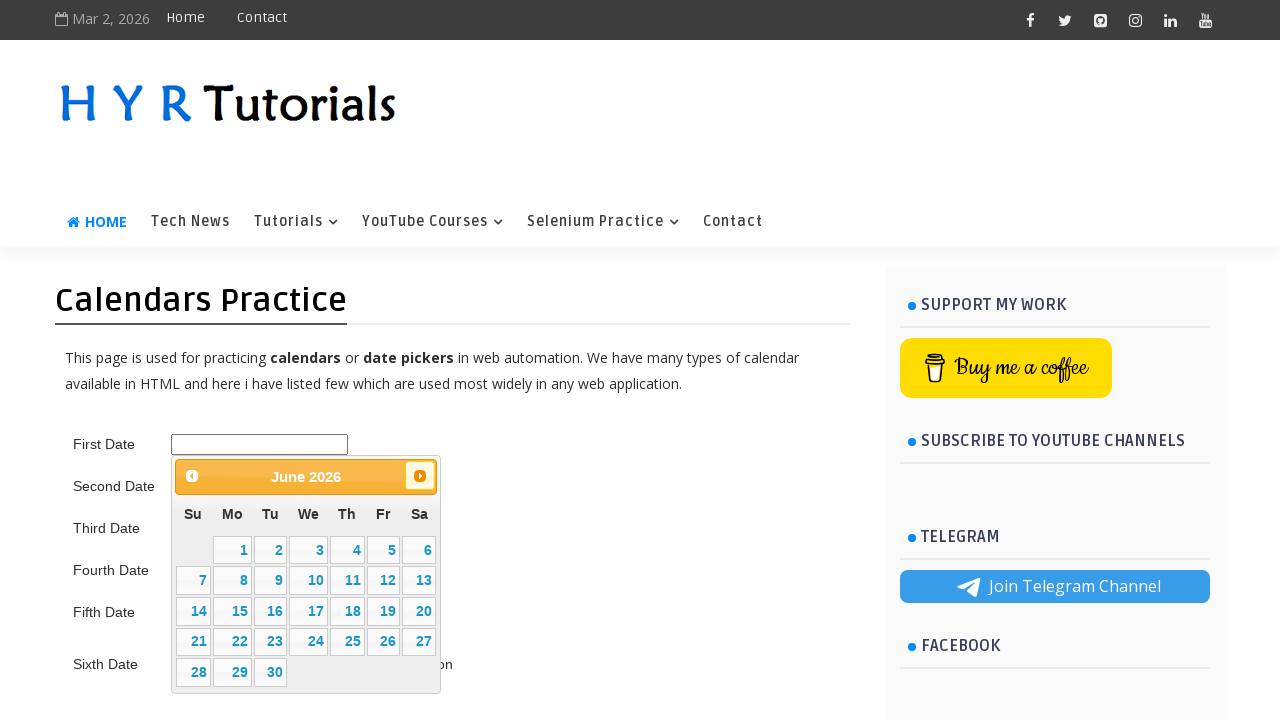

Clicked previous button to navigate backward in calendar (target: 05/June/2015) at (192, 476) on .ui-datepicker-prev
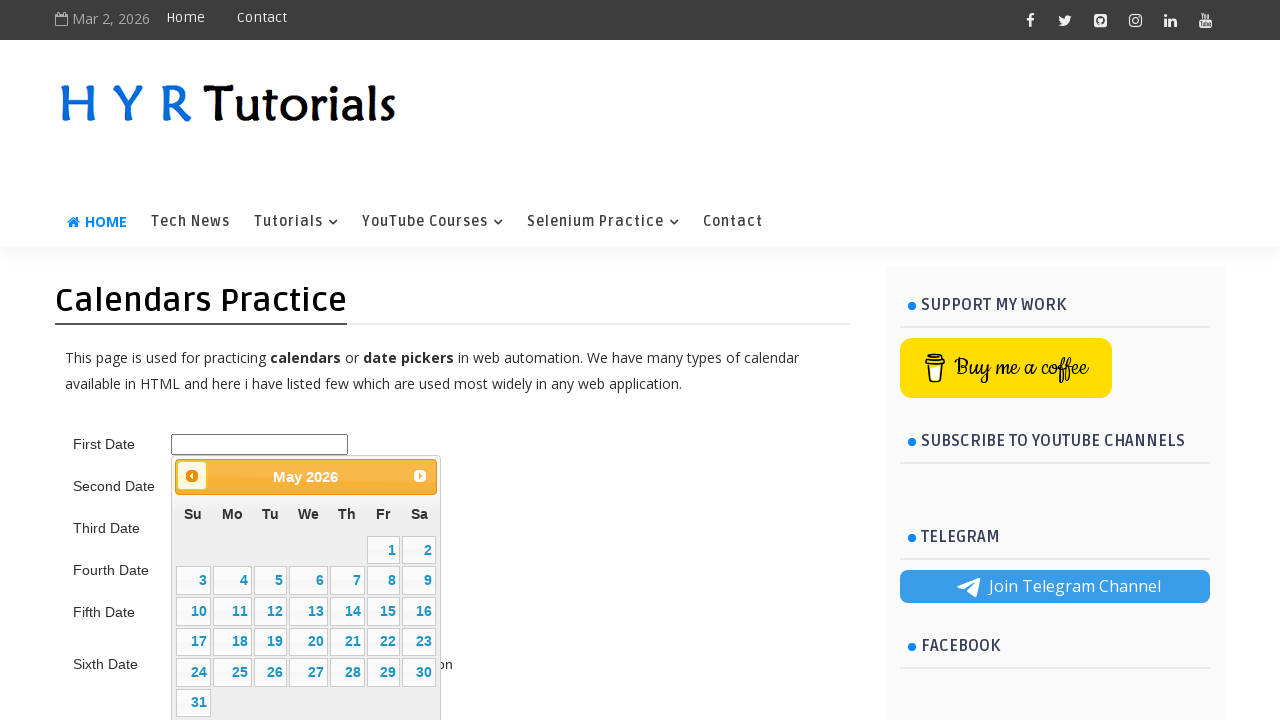

Retrieved updated datepicker title: May 2026
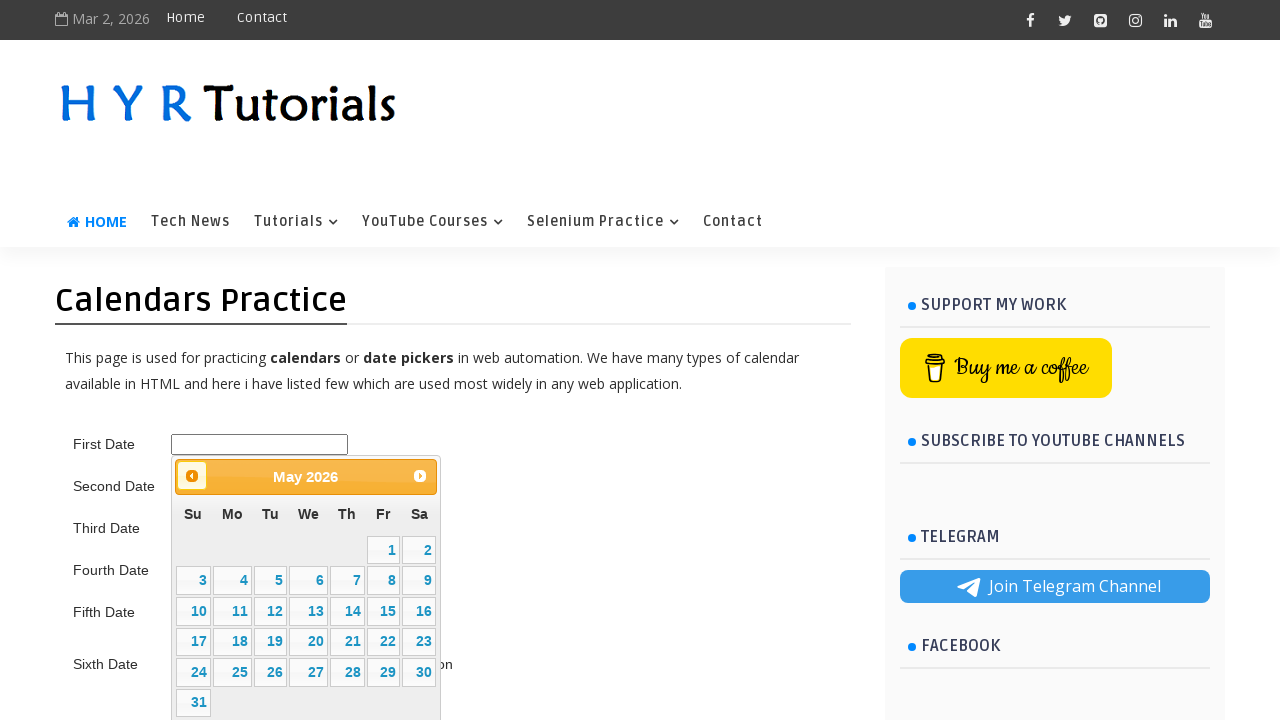

Clicked previous button to navigate backward in calendar (target: 05/June/2015) at (192, 476) on .ui-datepicker-prev
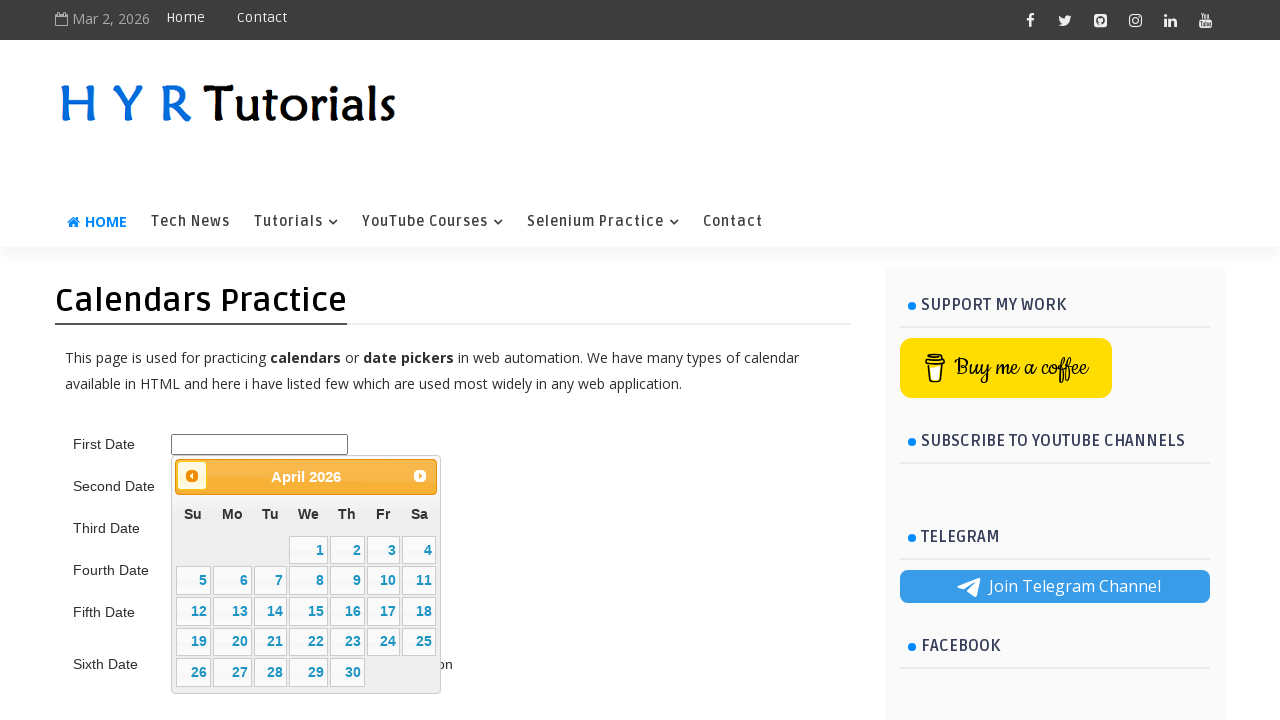

Retrieved updated datepicker title: April 2026
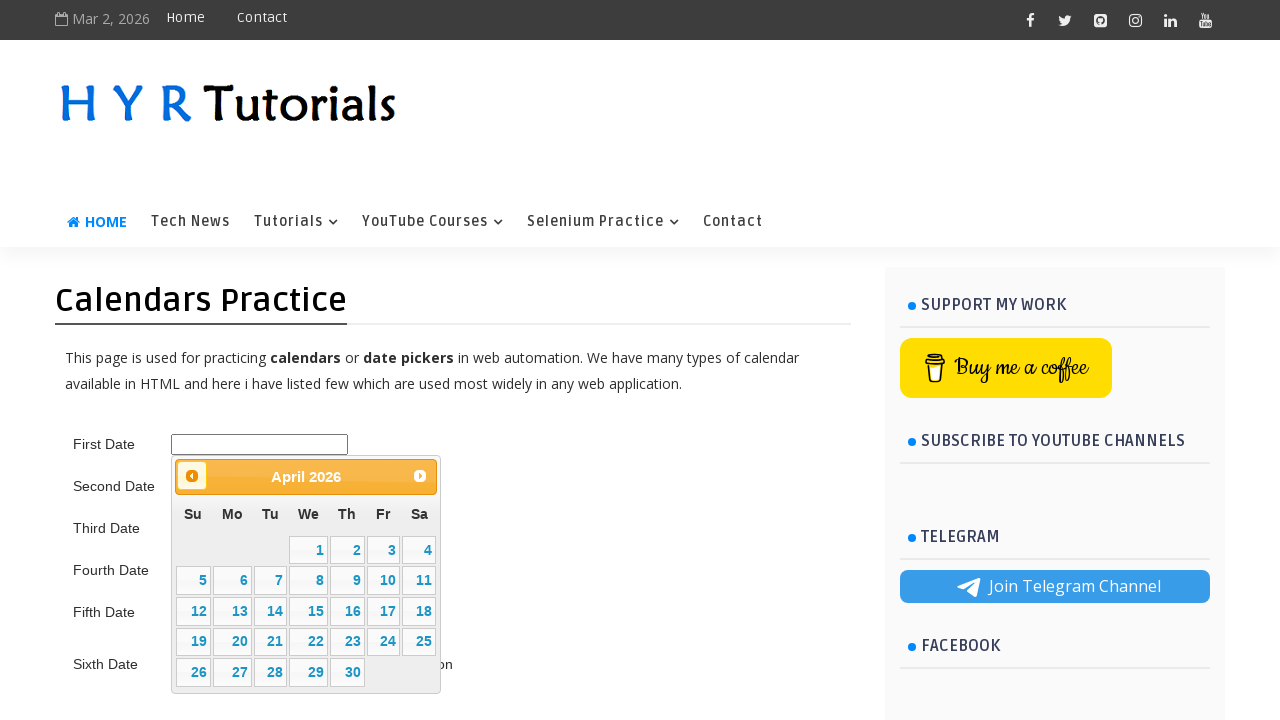

Clicked previous button to navigate backward in calendar (target: 05/June/2015) at (192, 476) on .ui-datepicker-prev
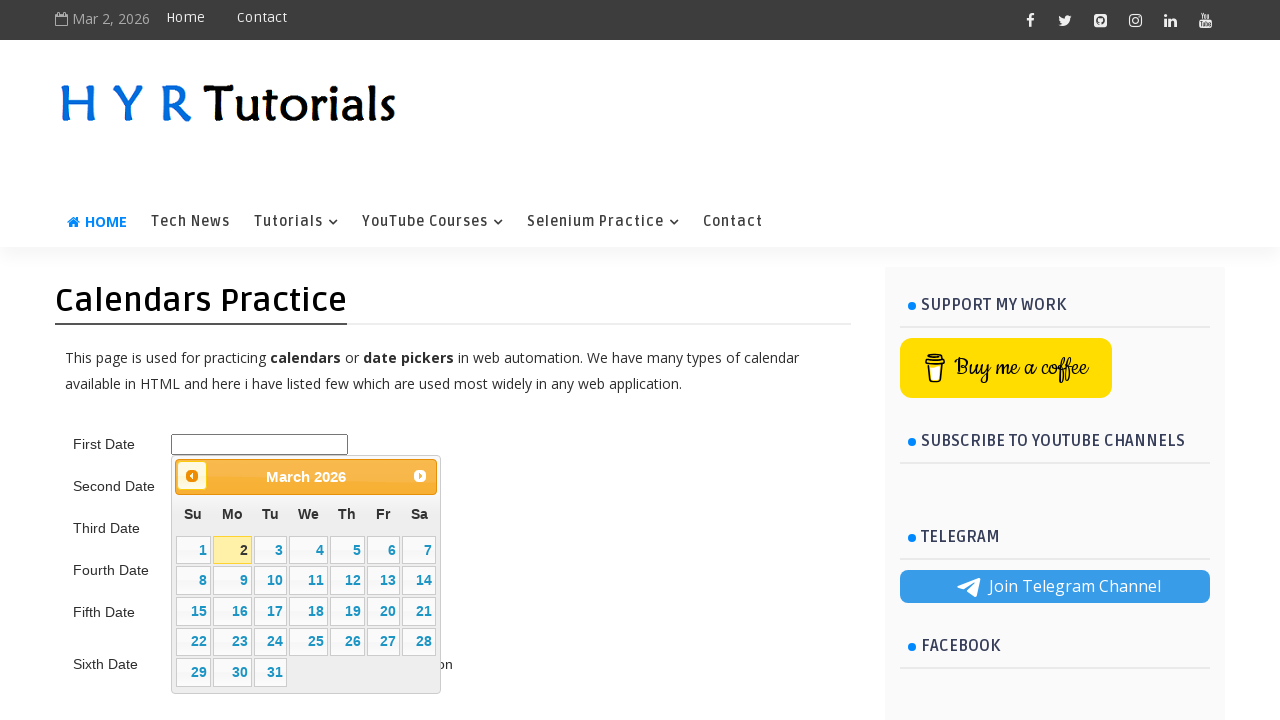

Retrieved updated datepicker title: March 2026
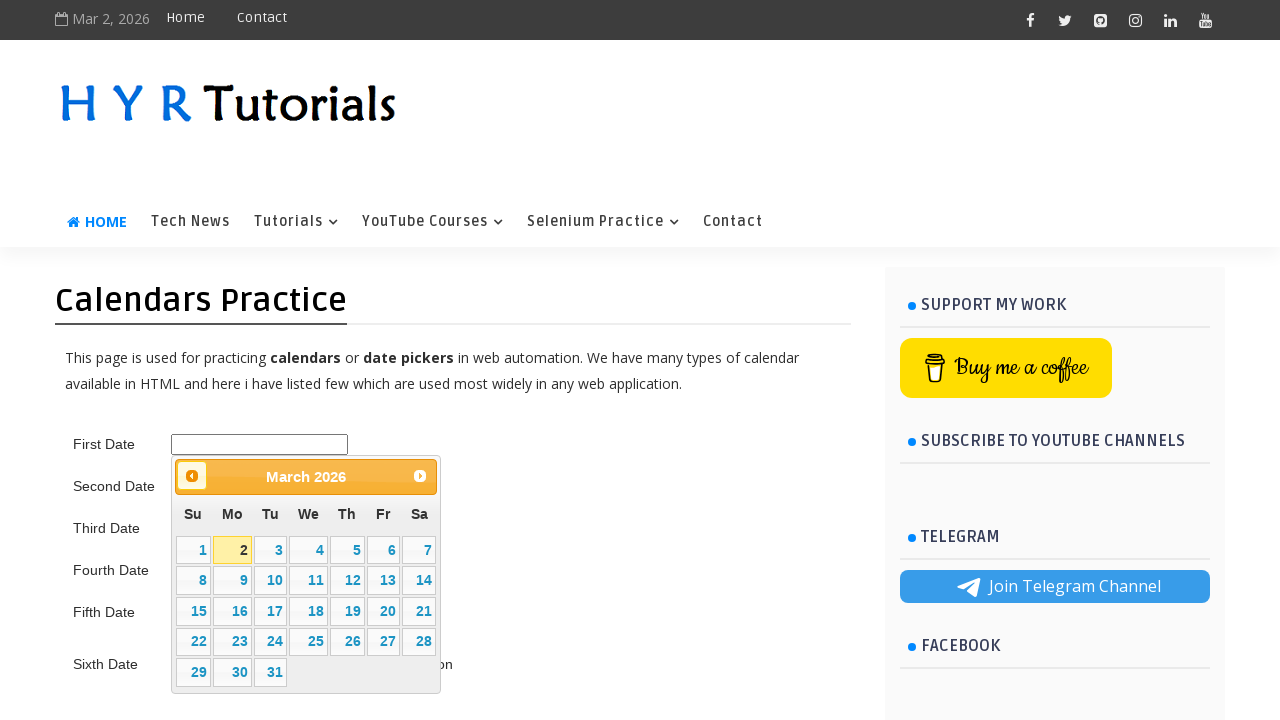

Clicked previous button to navigate backward in calendar (target: 05/June/2015) at (192, 476) on .ui-datepicker-prev
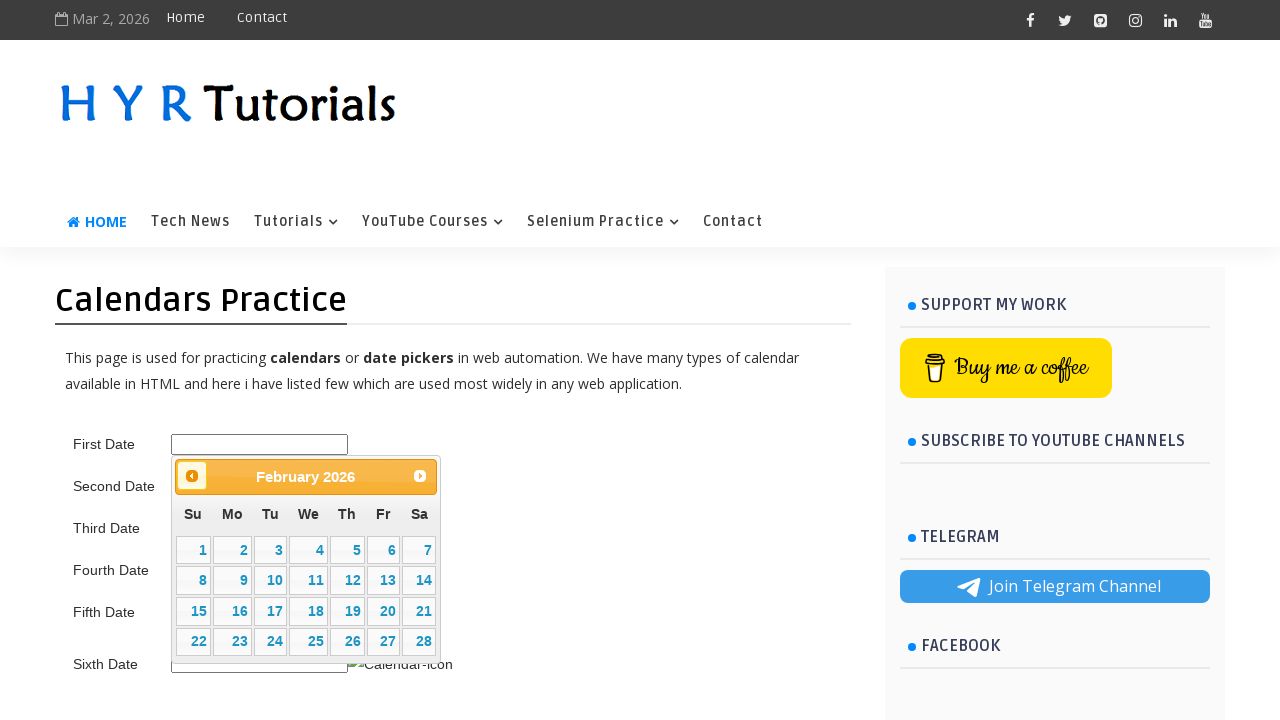

Retrieved updated datepicker title: February 2026
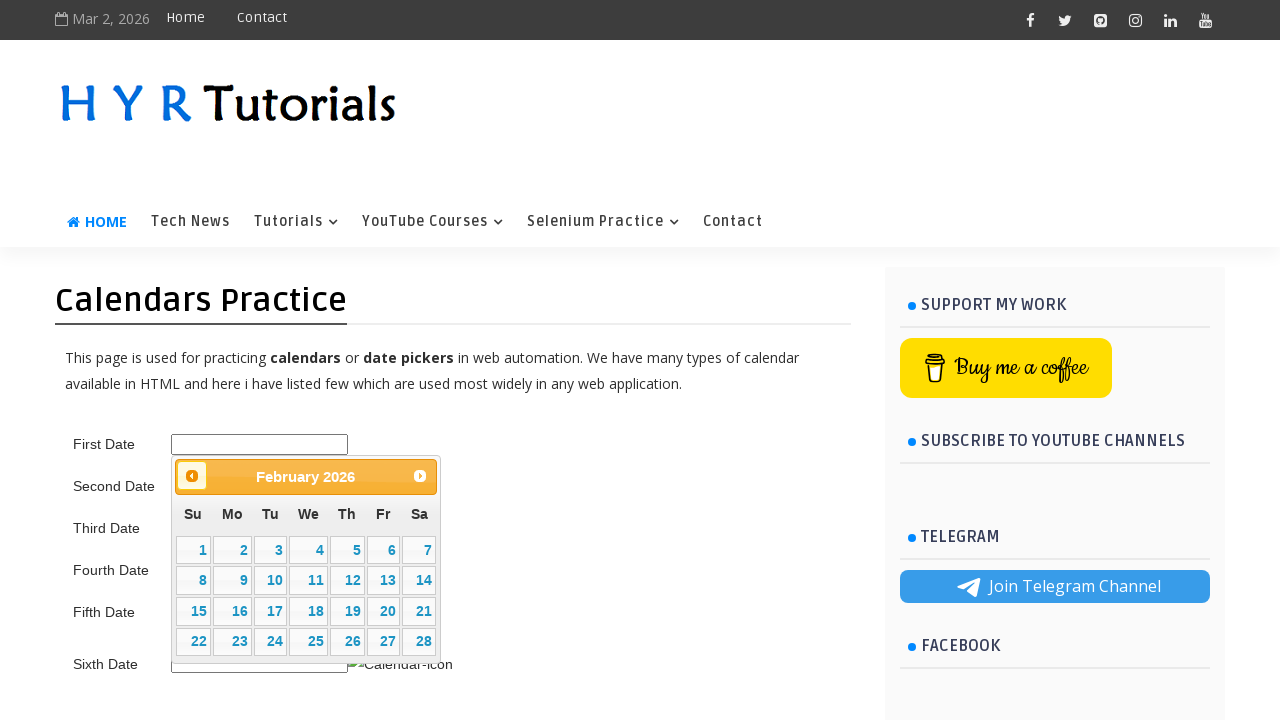

Clicked previous button to navigate backward in calendar (target: 05/June/2015) at (192, 476) on .ui-datepicker-prev
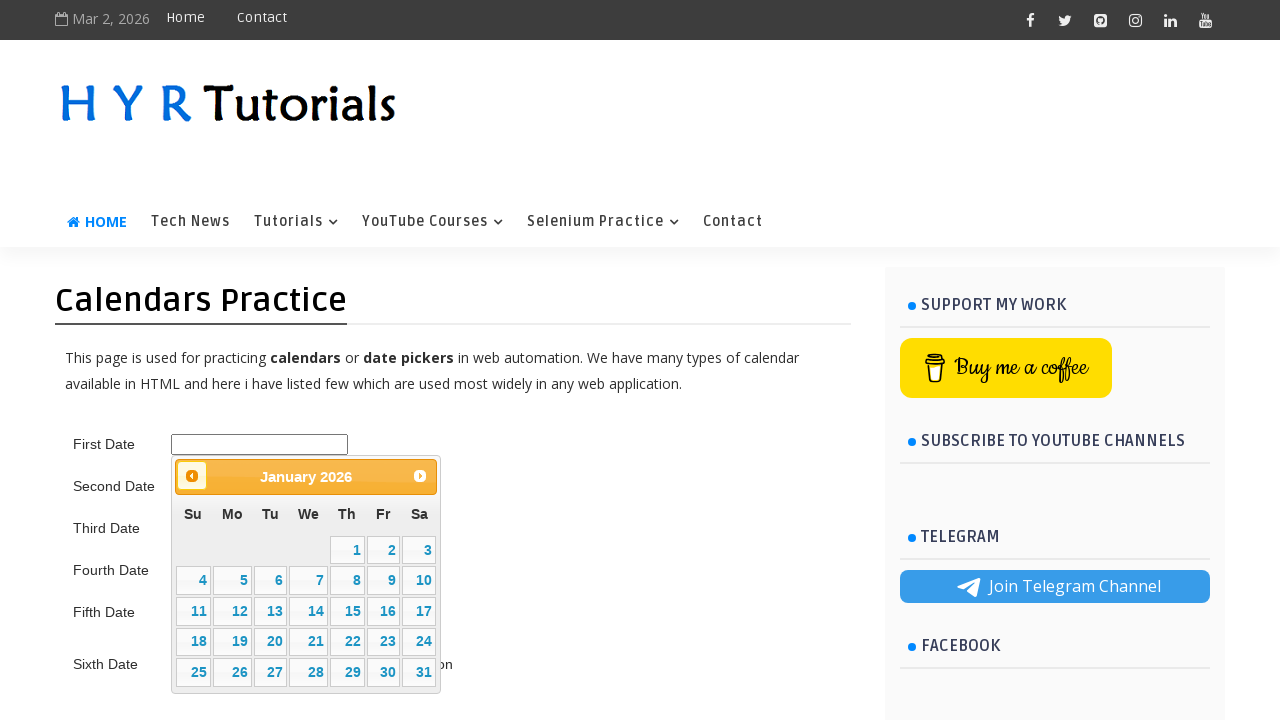

Retrieved updated datepicker title: January 2026
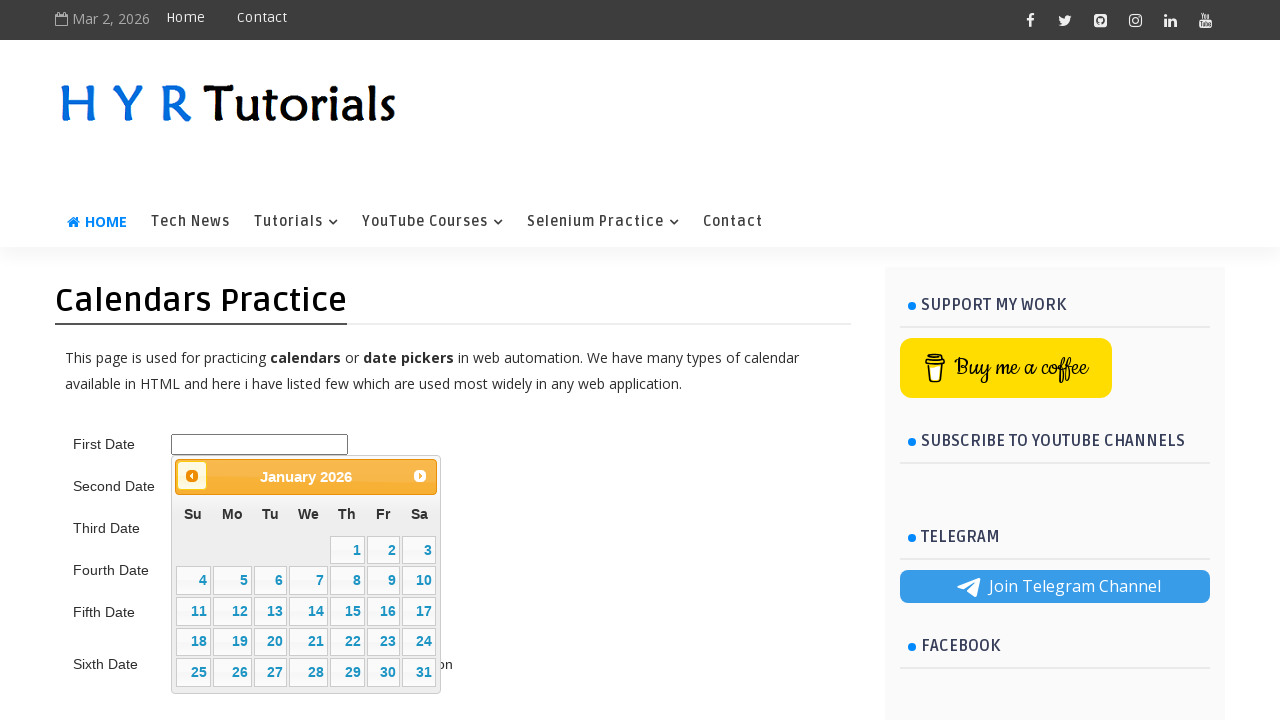

Clicked previous button to navigate backward in calendar (target: 05/June/2015) at (192, 476) on .ui-datepicker-prev
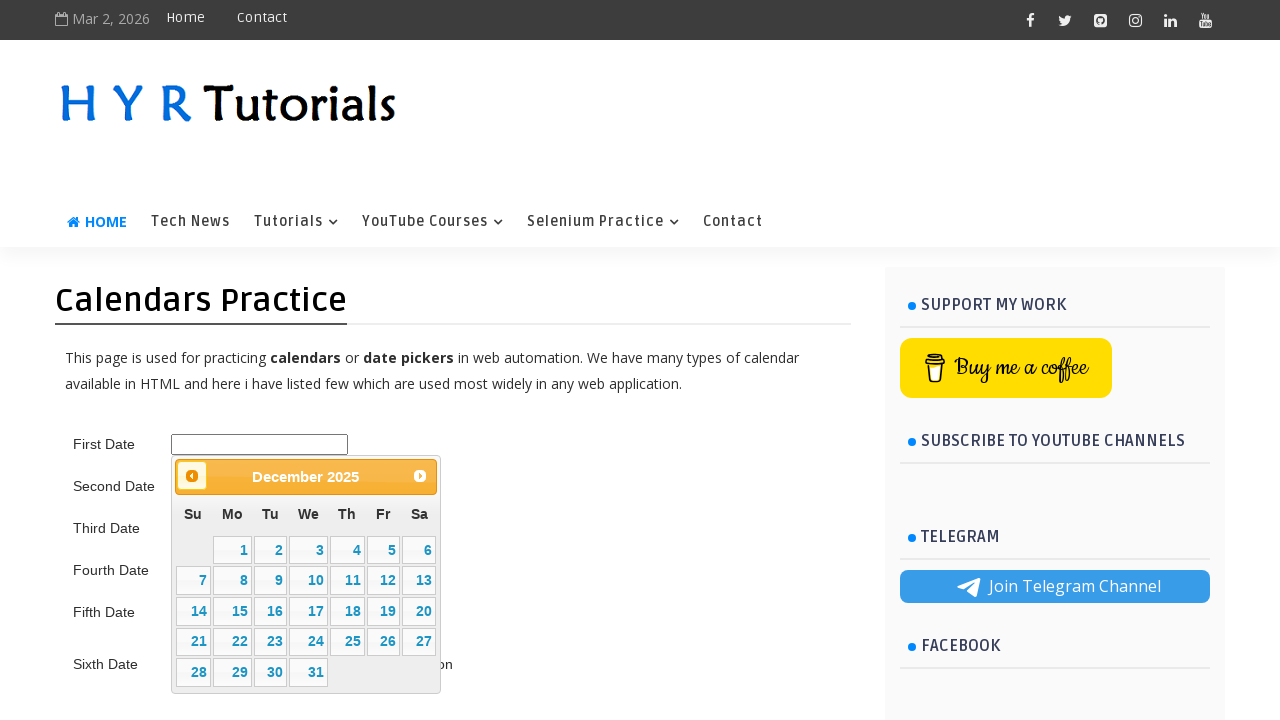

Retrieved updated datepicker title: December 2025
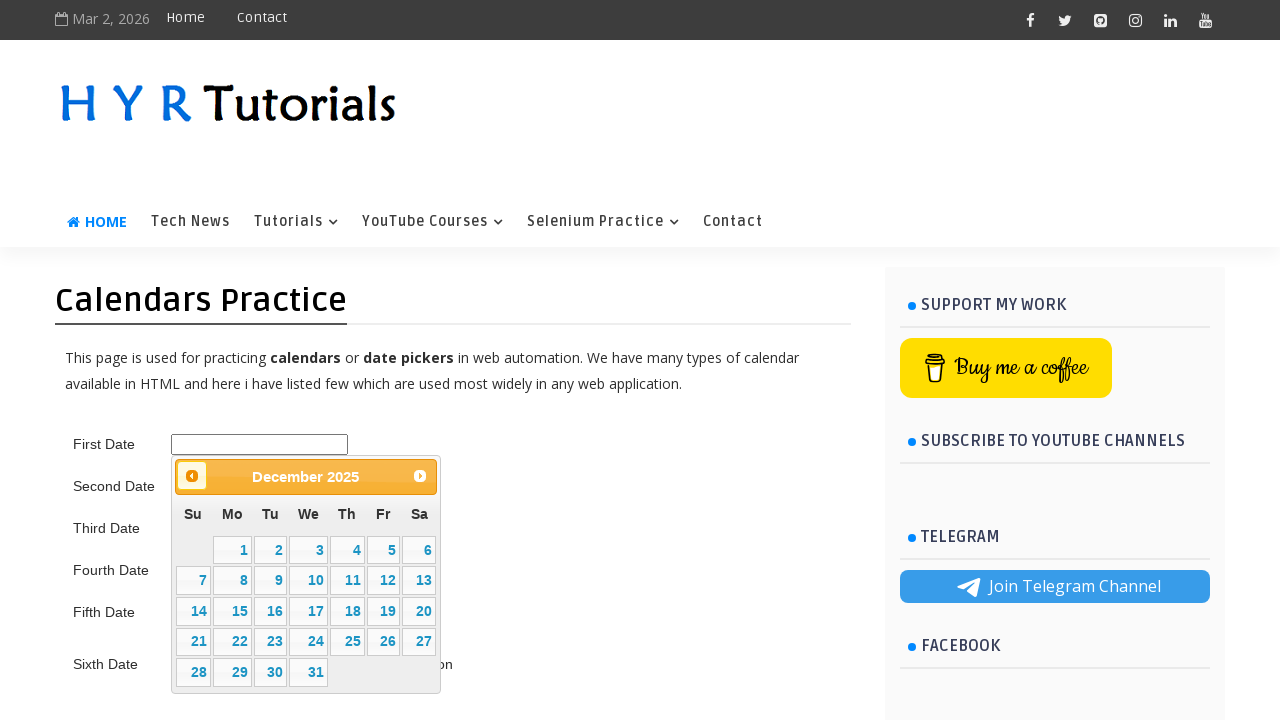

Clicked previous button to navigate backward in calendar (target: 05/June/2015) at (192, 476) on .ui-datepicker-prev
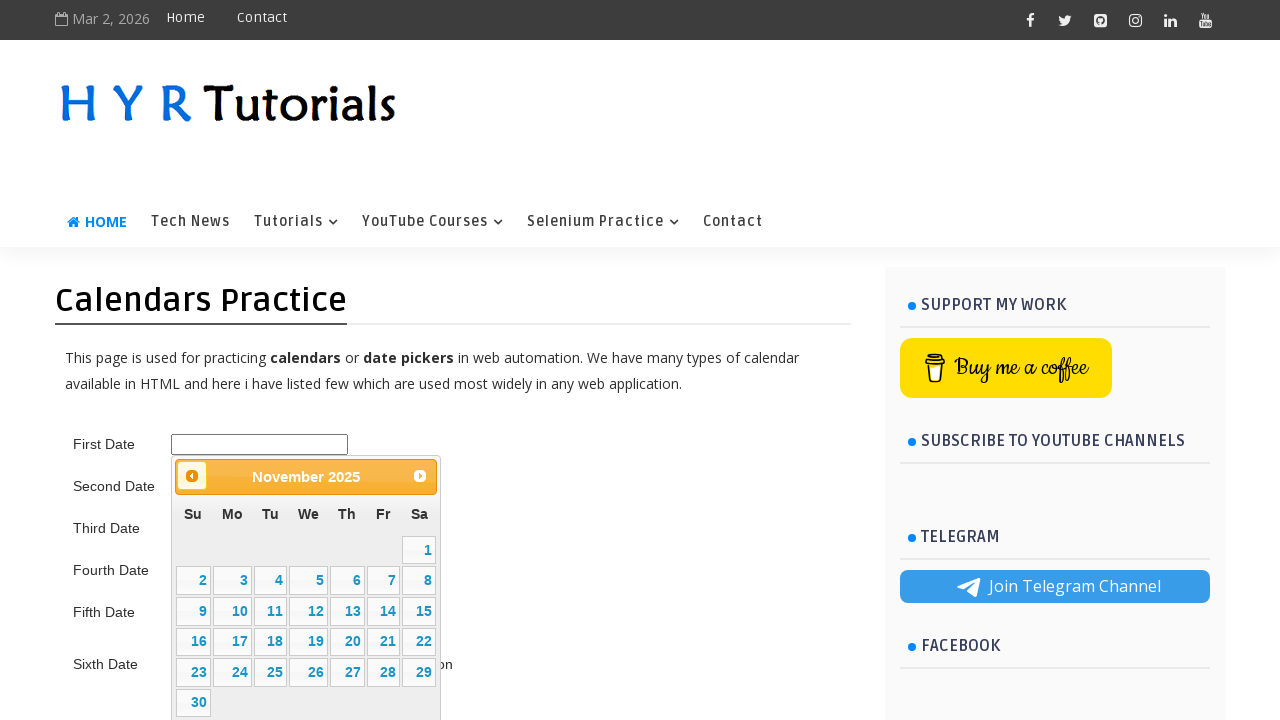

Retrieved updated datepicker title: November 2025
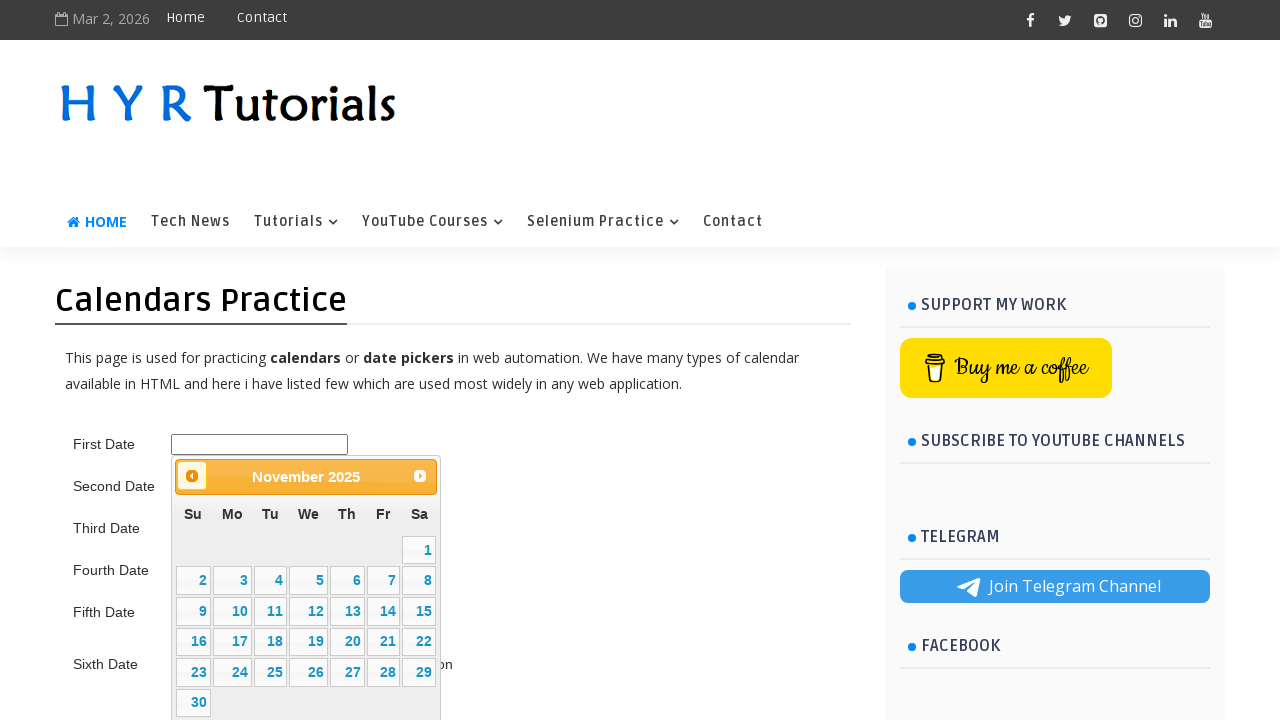

Clicked previous button to navigate backward in calendar (target: 05/June/2015) at (192, 476) on .ui-datepicker-prev
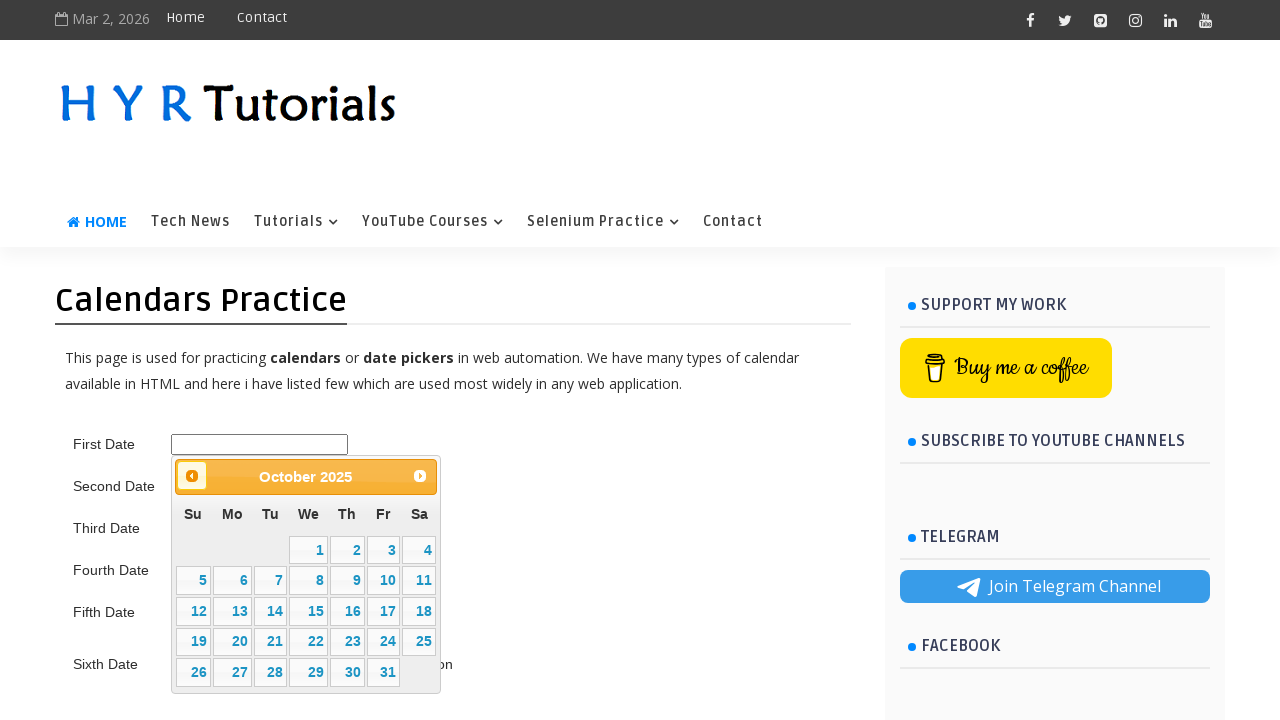

Retrieved updated datepicker title: October 2025
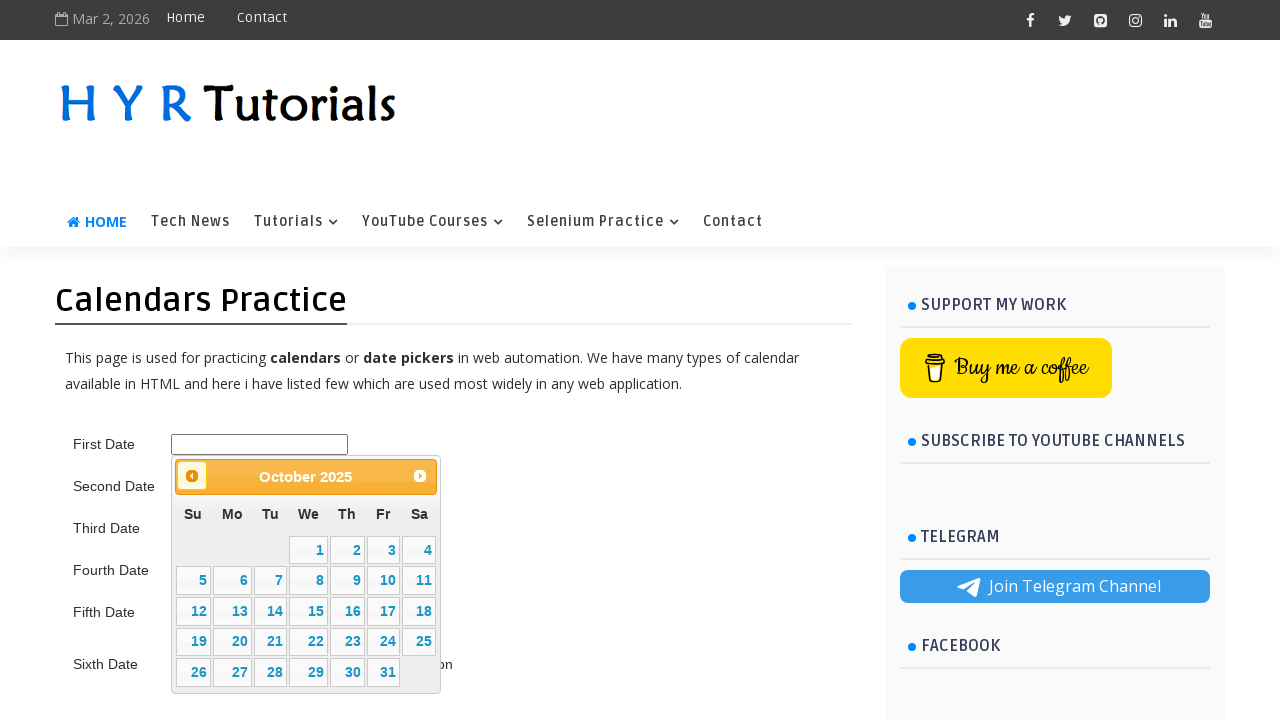

Clicked previous button to navigate backward in calendar (target: 05/June/2015) at (192, 476) on .ui-datepicker-prev
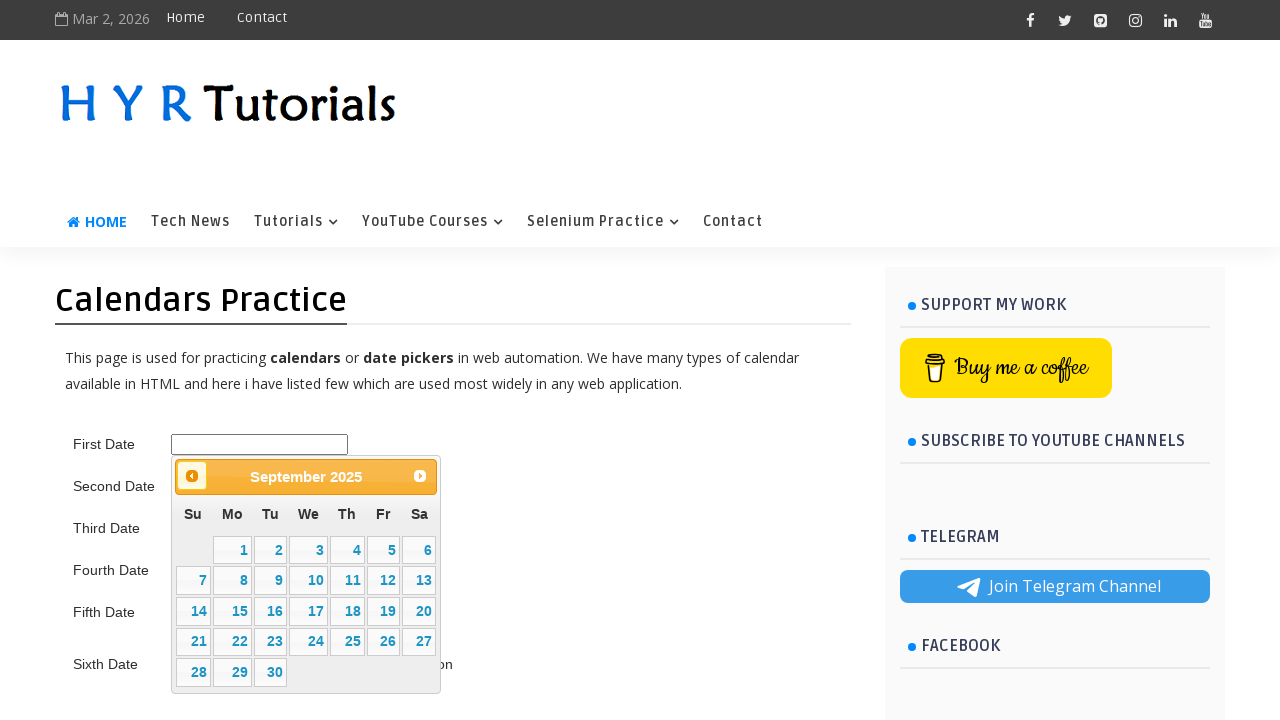

Retrieved updated datepicker title: September 2025
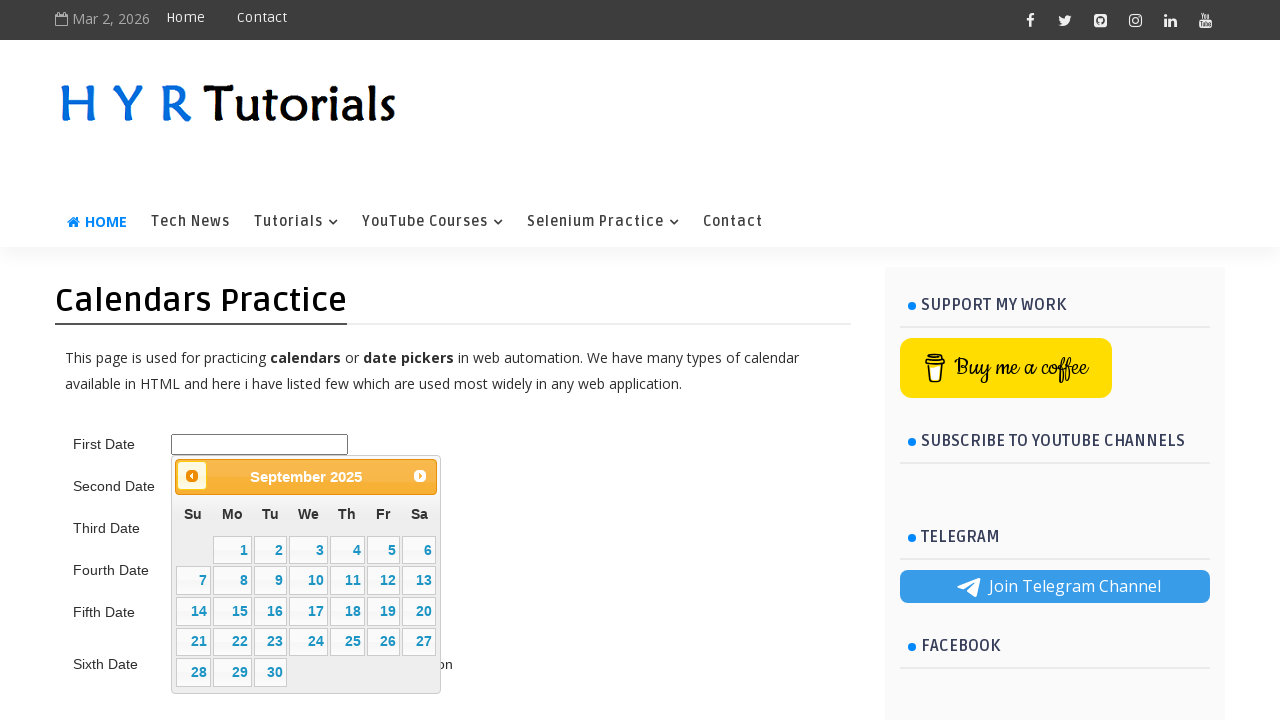

Clicked previous button to navigate backward in calendar (target: 05/June/2015) at (192, 476) on .ui-datepicker-prev
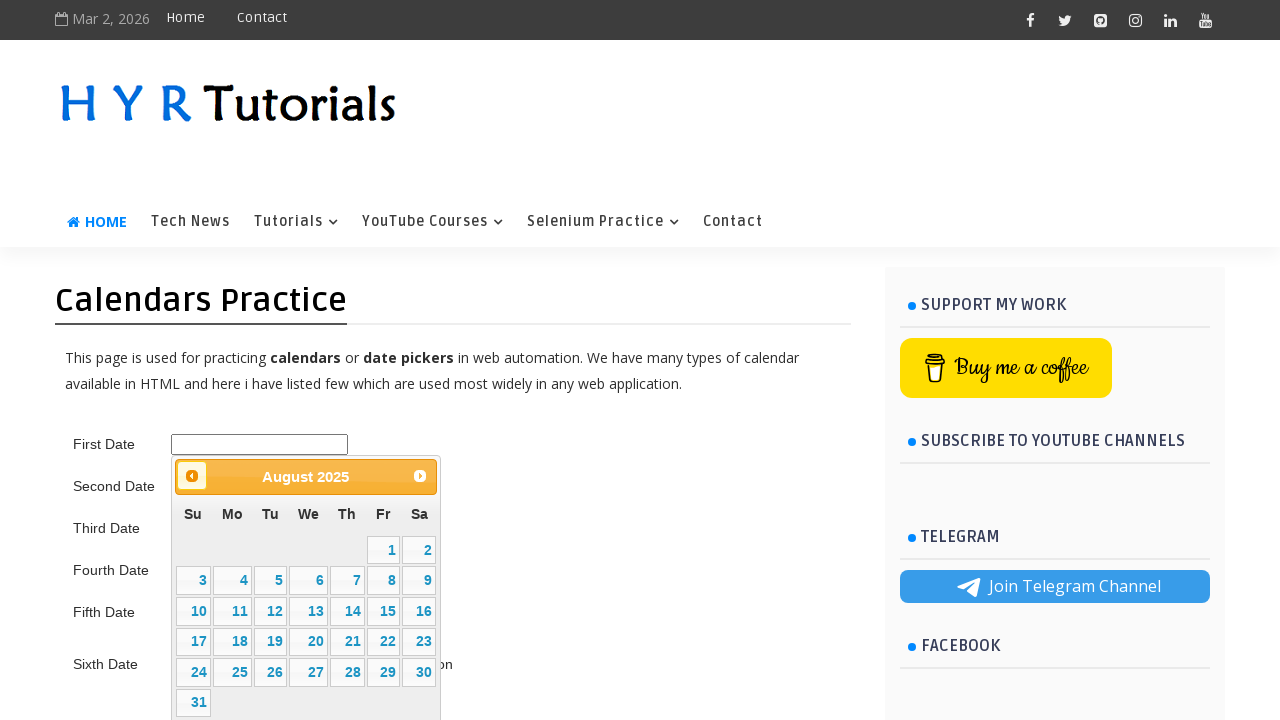

Retrieved updated datepicker title: August 2025
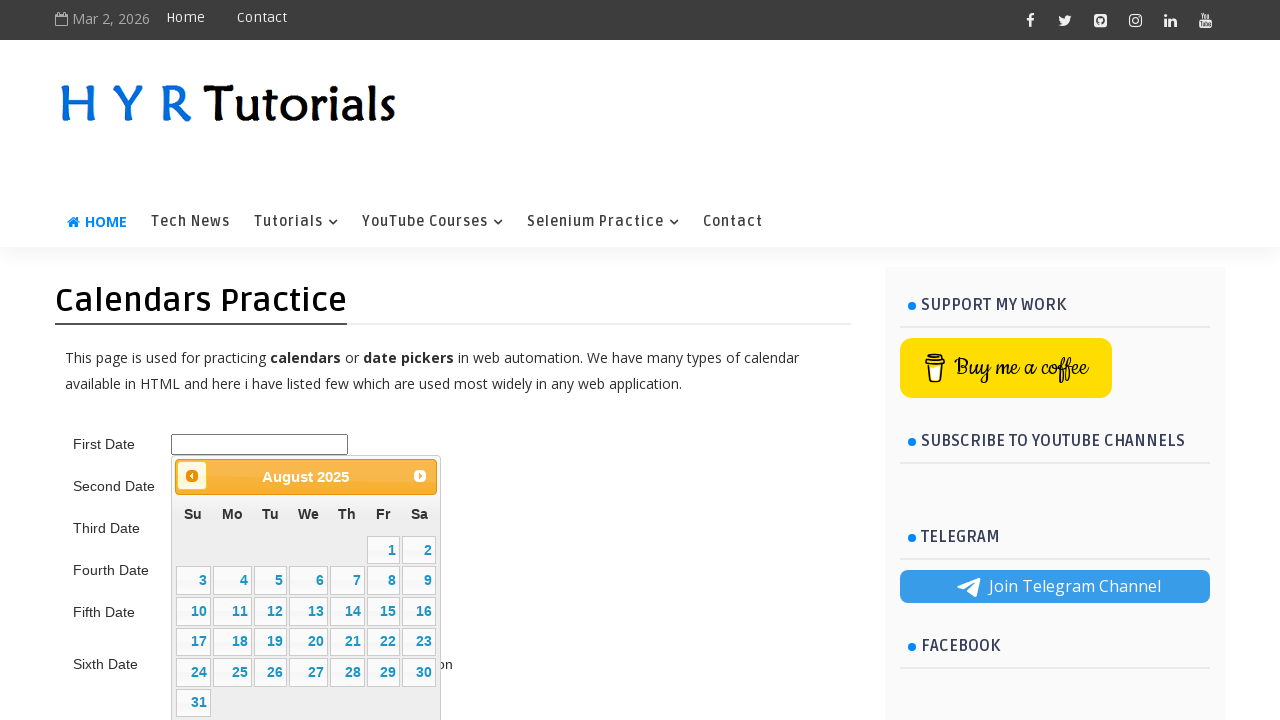

Clicked previous button to navigate backward in calendar (target: 05/June/2015) at (192, 476) on .ui-datepicker-prev
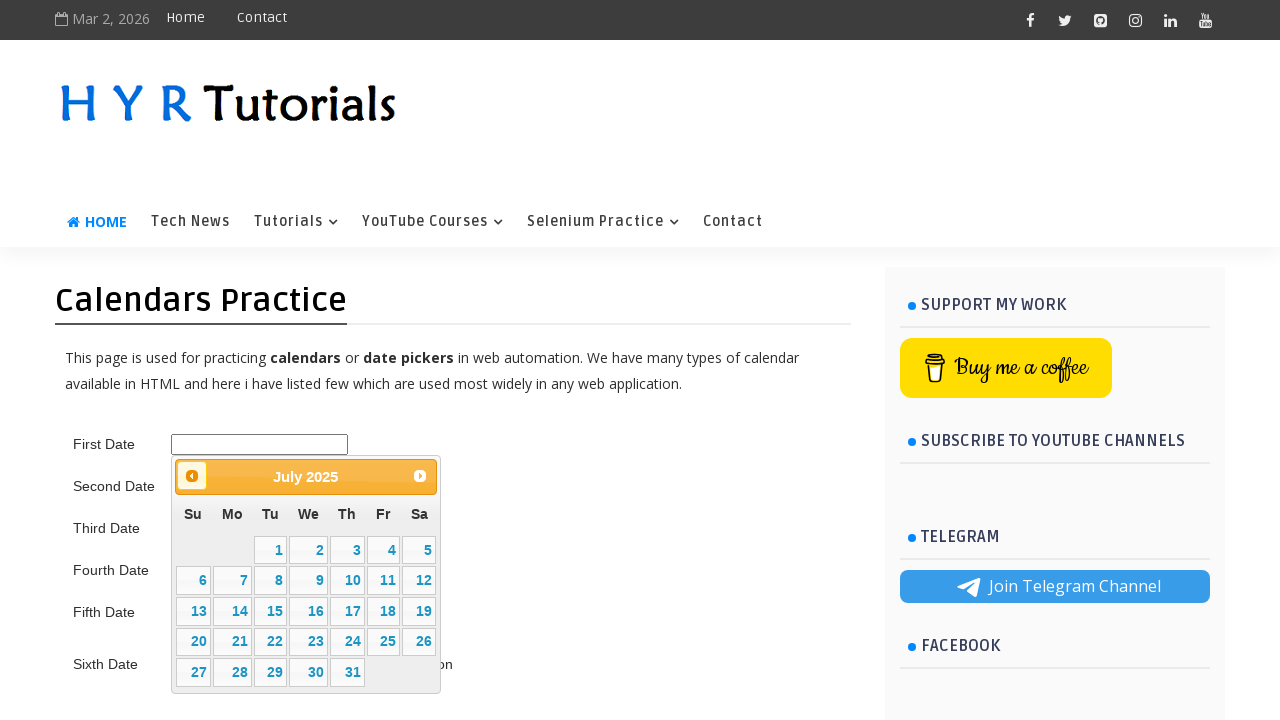

Retrieved updated datepicker title: July 2025
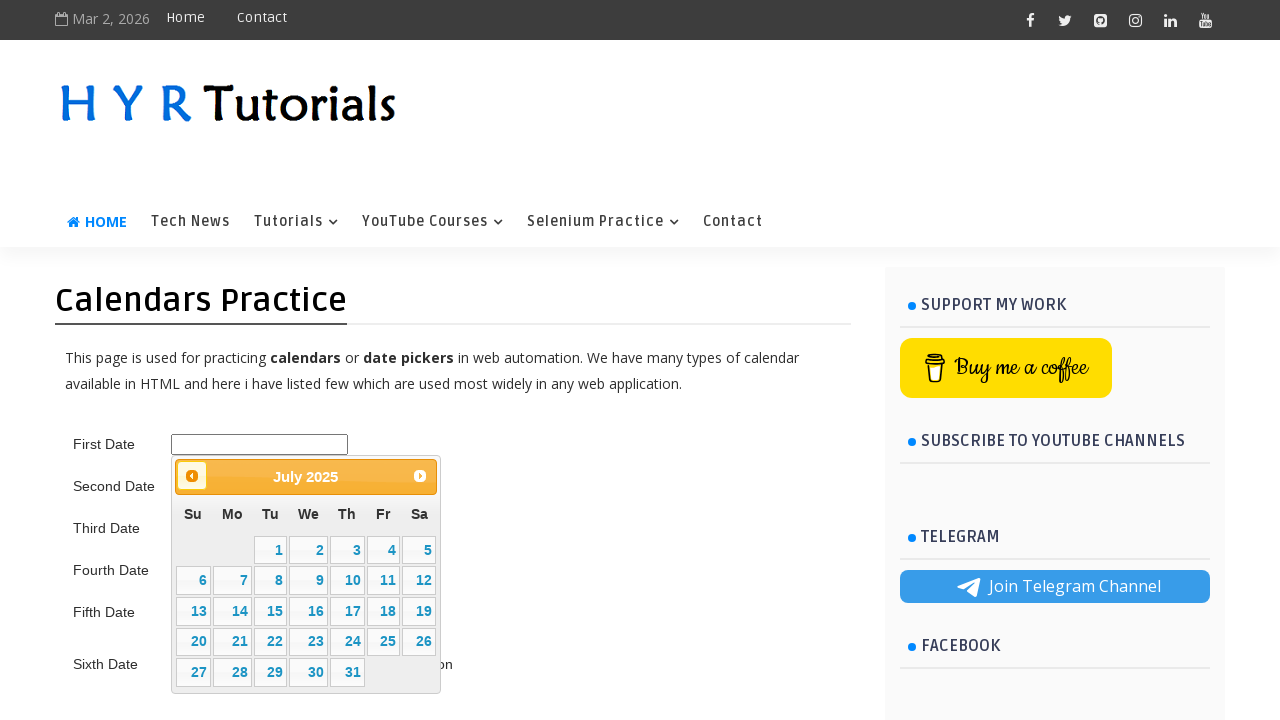

Clicked previous button to navigate backward in calendar (target: 05/June/2015) at (192, 476) on .ui-datepicker-prev
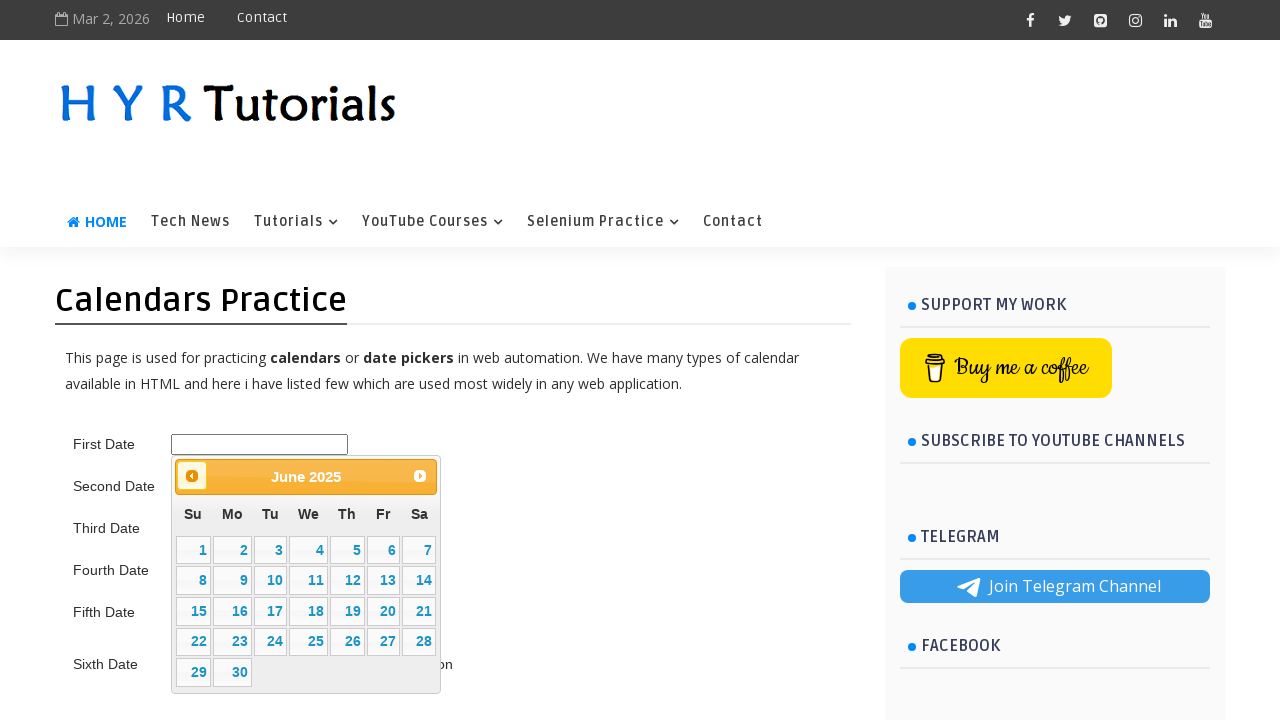

Retrieved updated datepicker title: June 2025
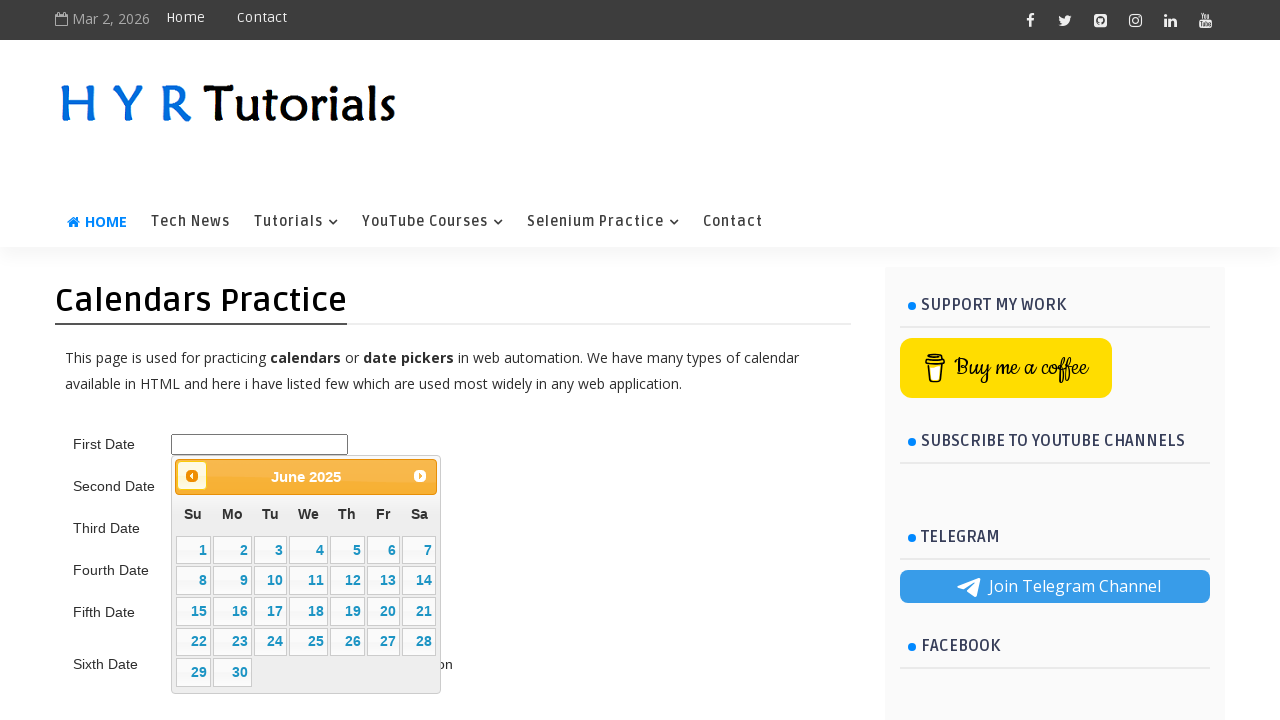

Clicked previous button to navigate backward in calendar (target: 05/June/2015) at (192, 476) on .ui-datepicker-prev
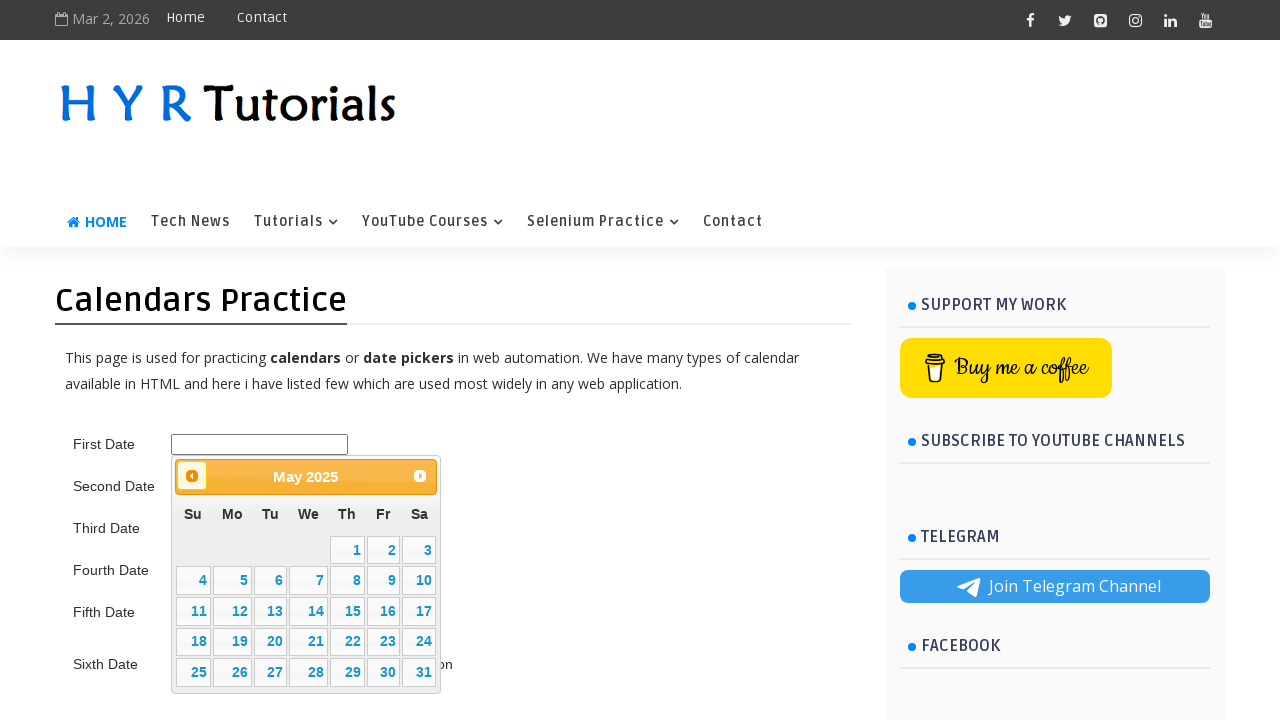

Retrieved updated datepicker title: May 2025
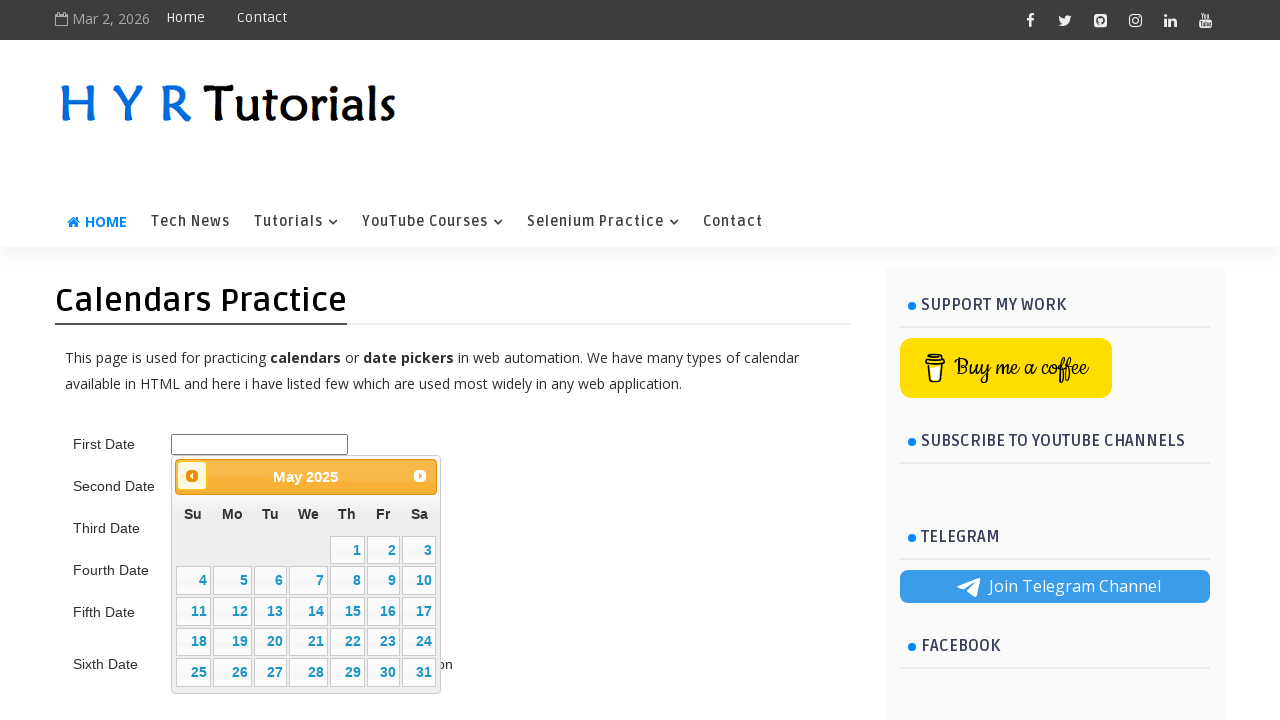

Clicked previous button to navigate backward in calendar (target: 05/June/2015) at (192, 476) on .ui-datepicker-prev
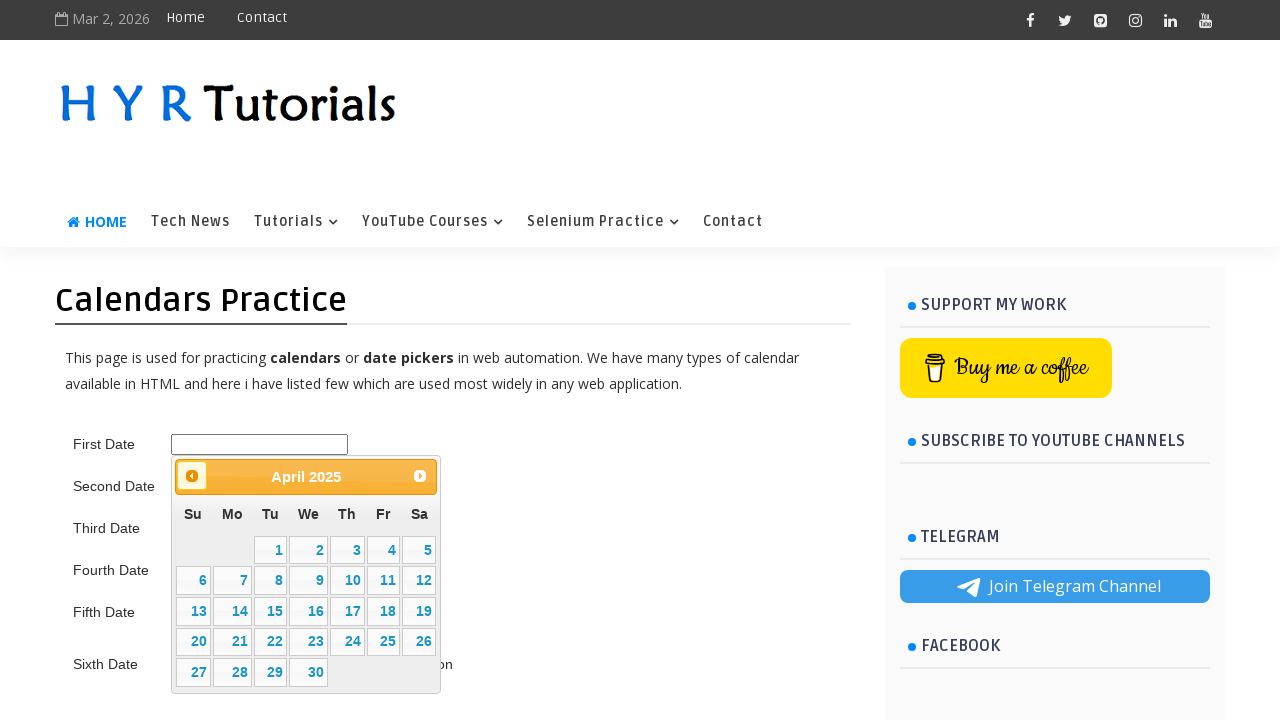

Retrieved updated datepicker title: April 2025
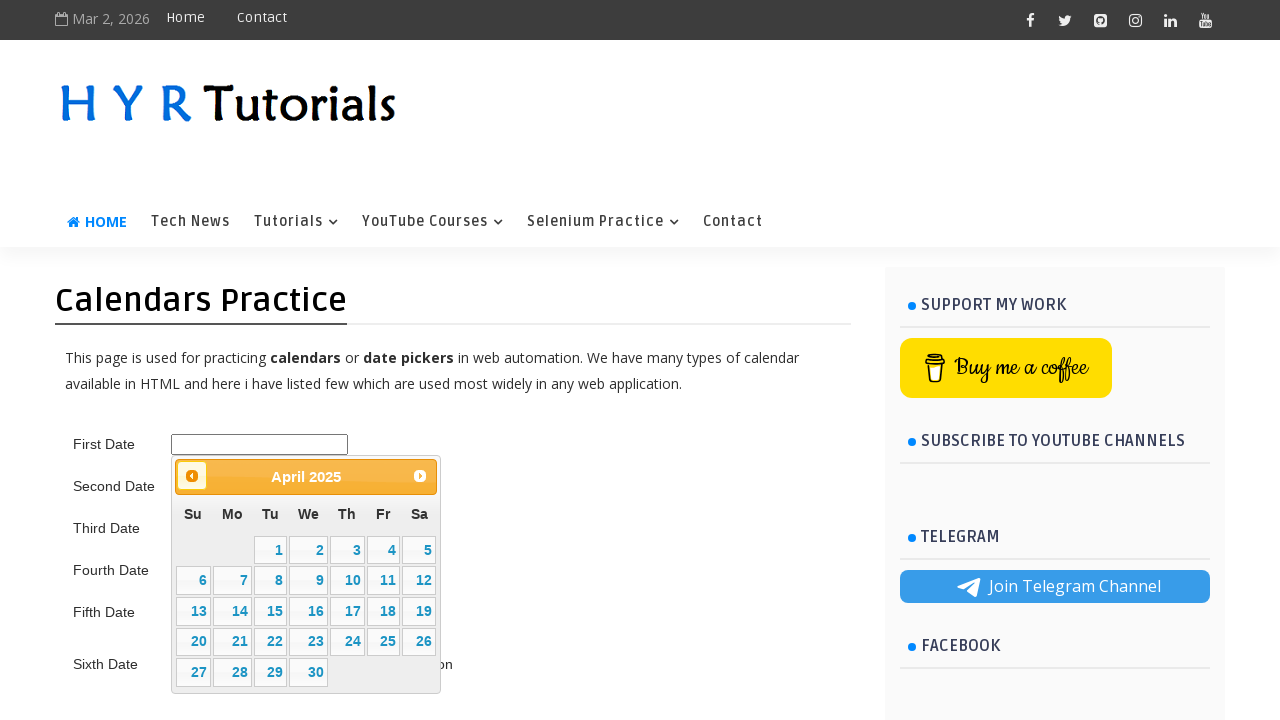

Clicked previous button to navigate backward in calendar (target: 05/June/2015) at (192, 476) on .ui-datepicker-prev
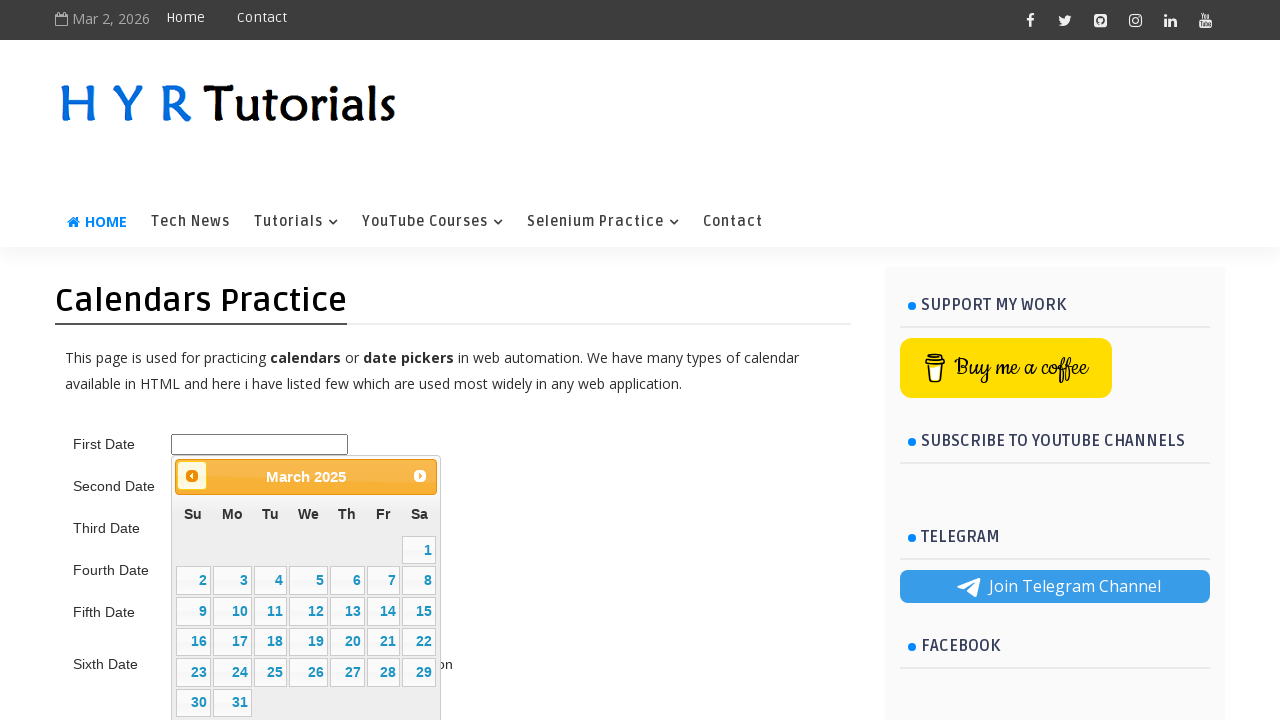

Retrieved updated datepicker title: March 2025
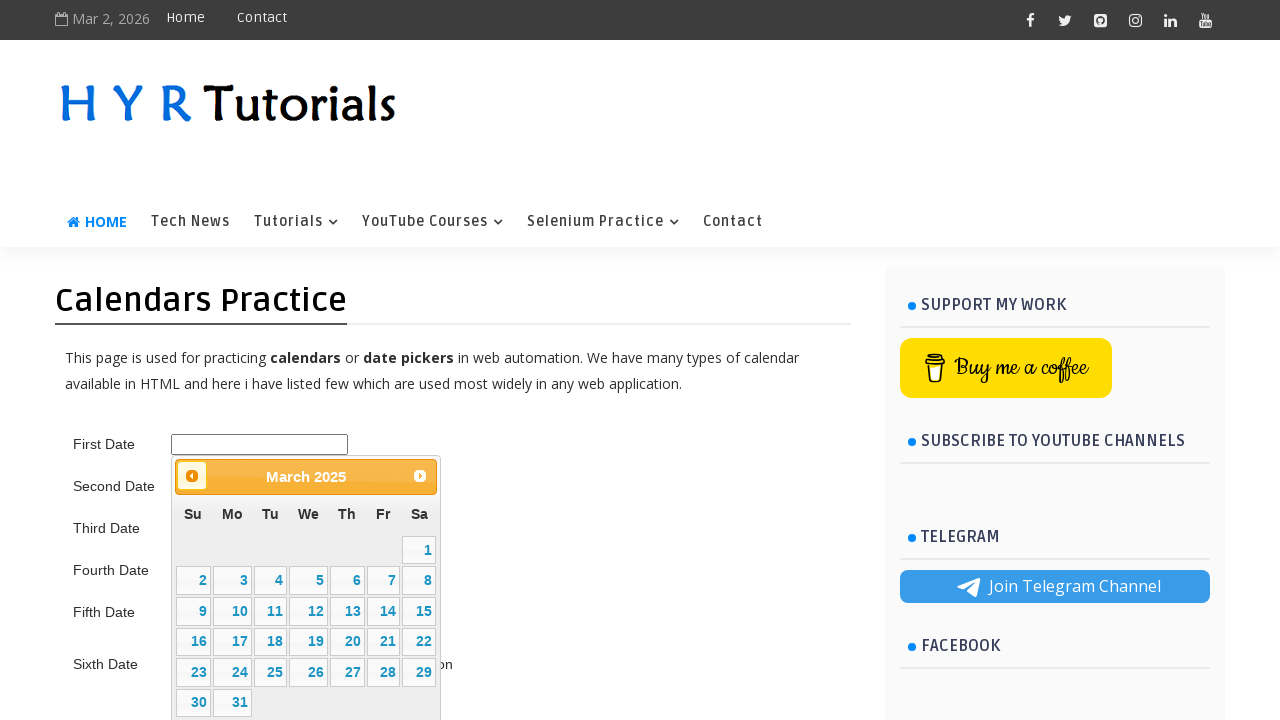

Clicked previous button to navigate backward in calendar (target: 05/June/2015) at (192, 476) on .ui-datepicker-prev
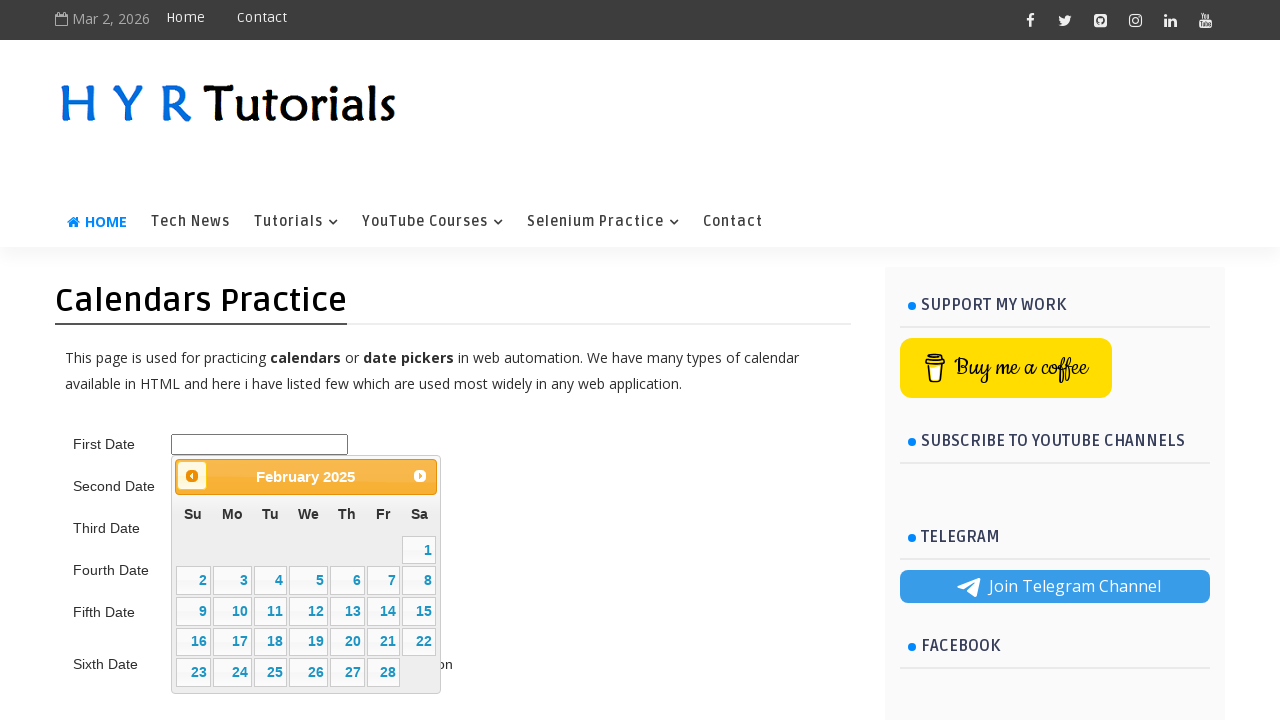

Retrieved updated datepicker title: February 2025
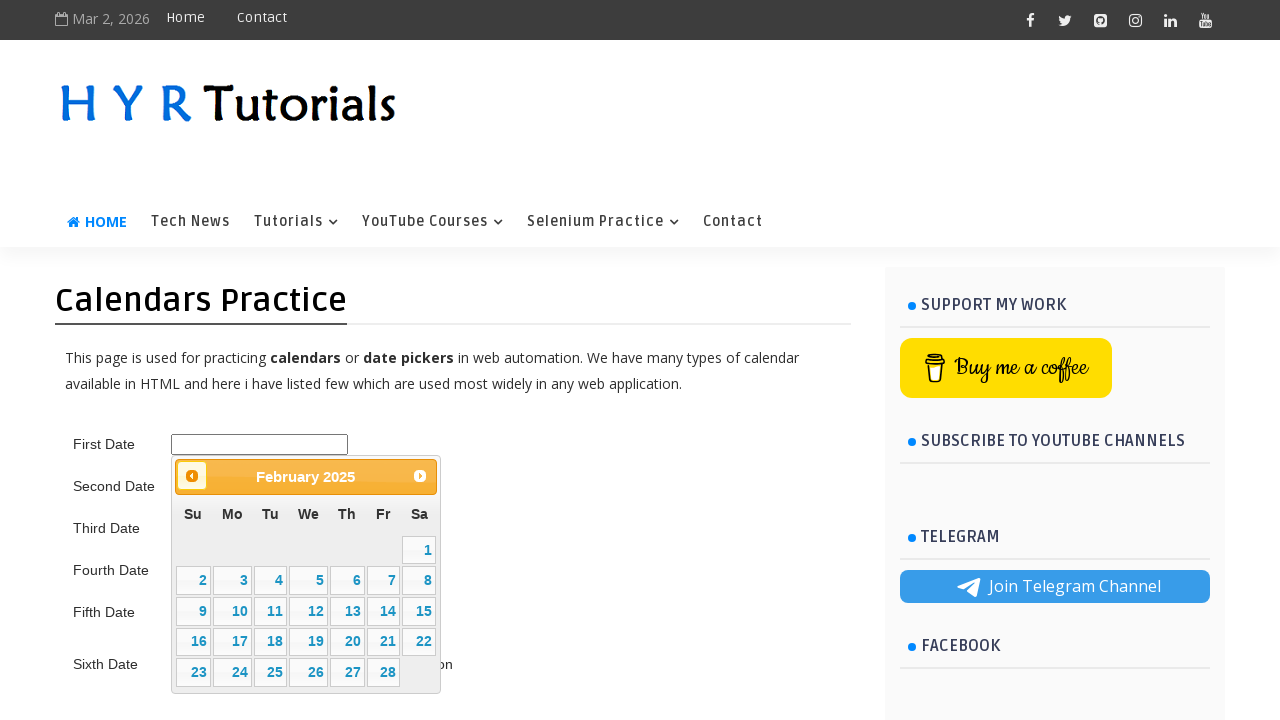

Clicked previous button to navigate backward in calendar (target: 05/June/2015) at (192, 476) on .ui-datepicker-prev
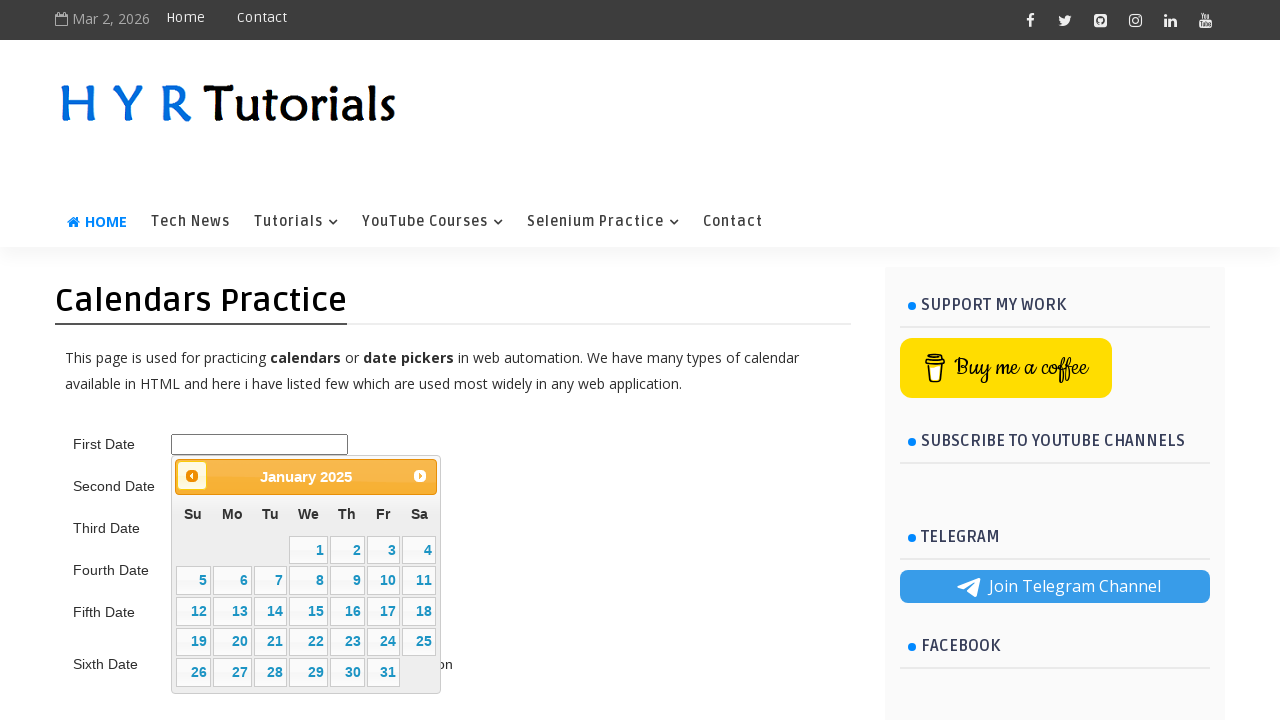

Retrieved updated datepicker title: January 2025
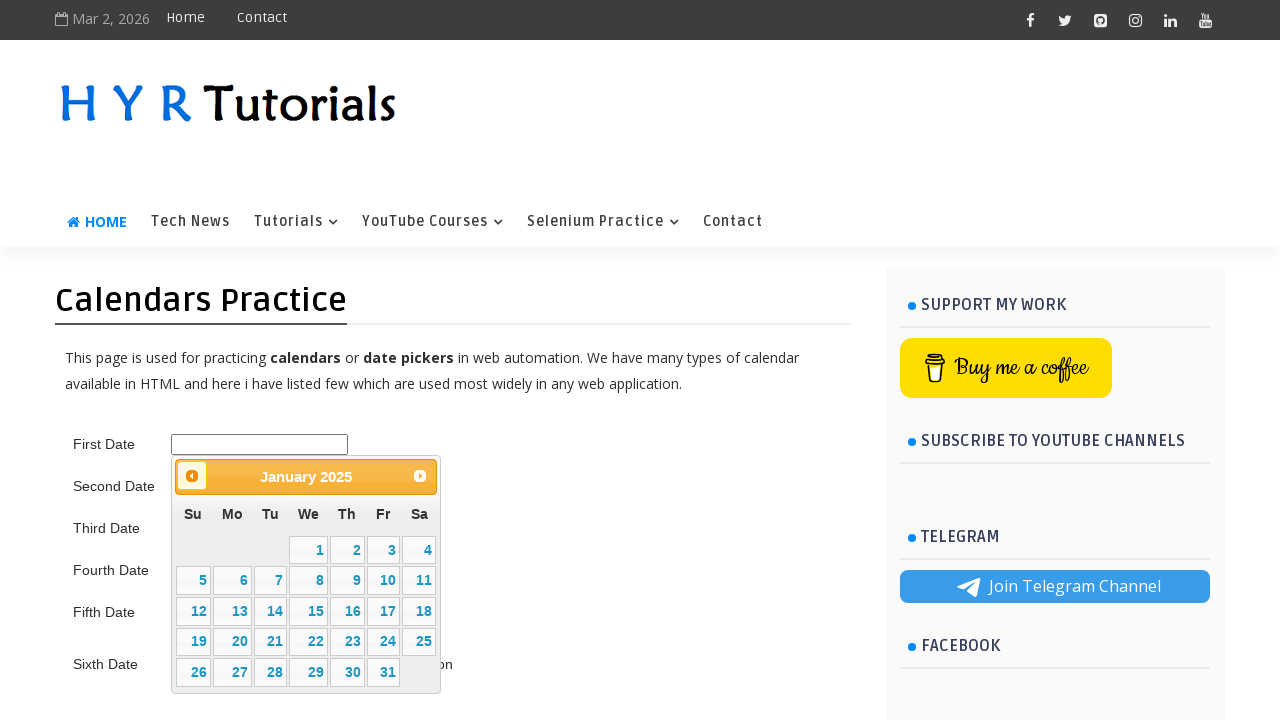

Clicked previous button to navigate backward in calendar (target: 05/June/2015) at (192, 476) on .ui-datepicker-prev
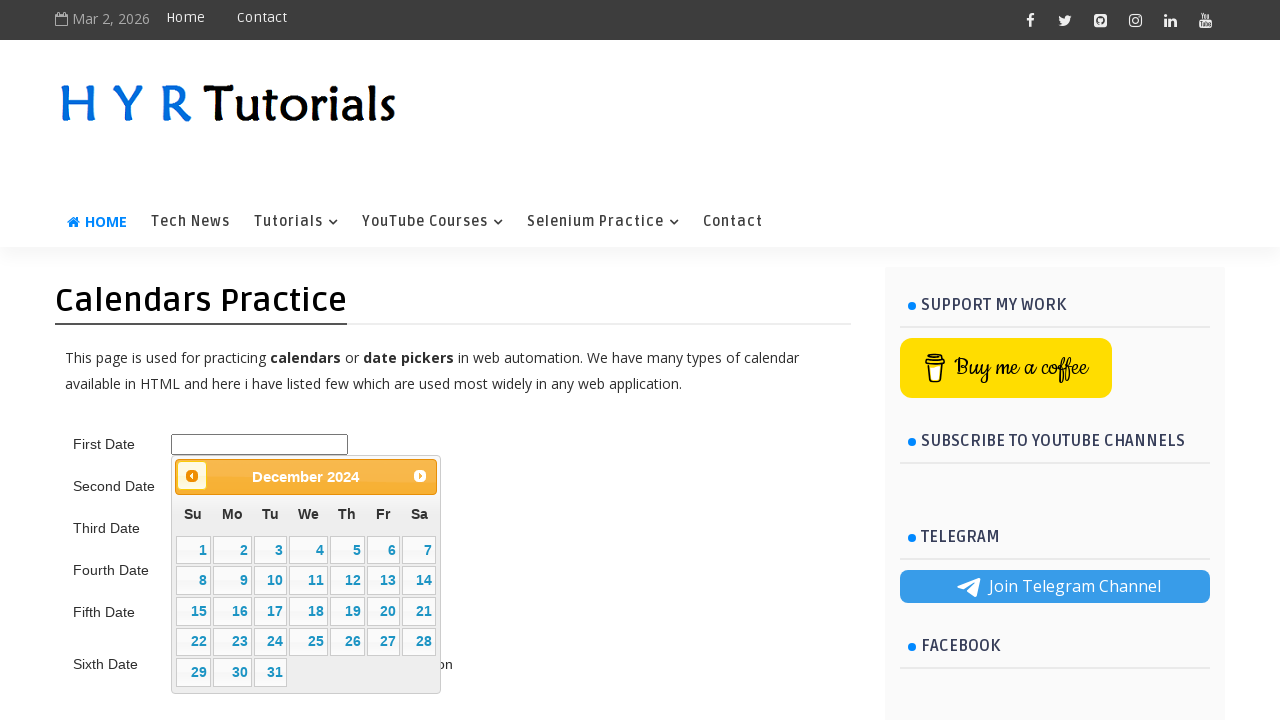

Retrieved updated datepicker title: December 2024
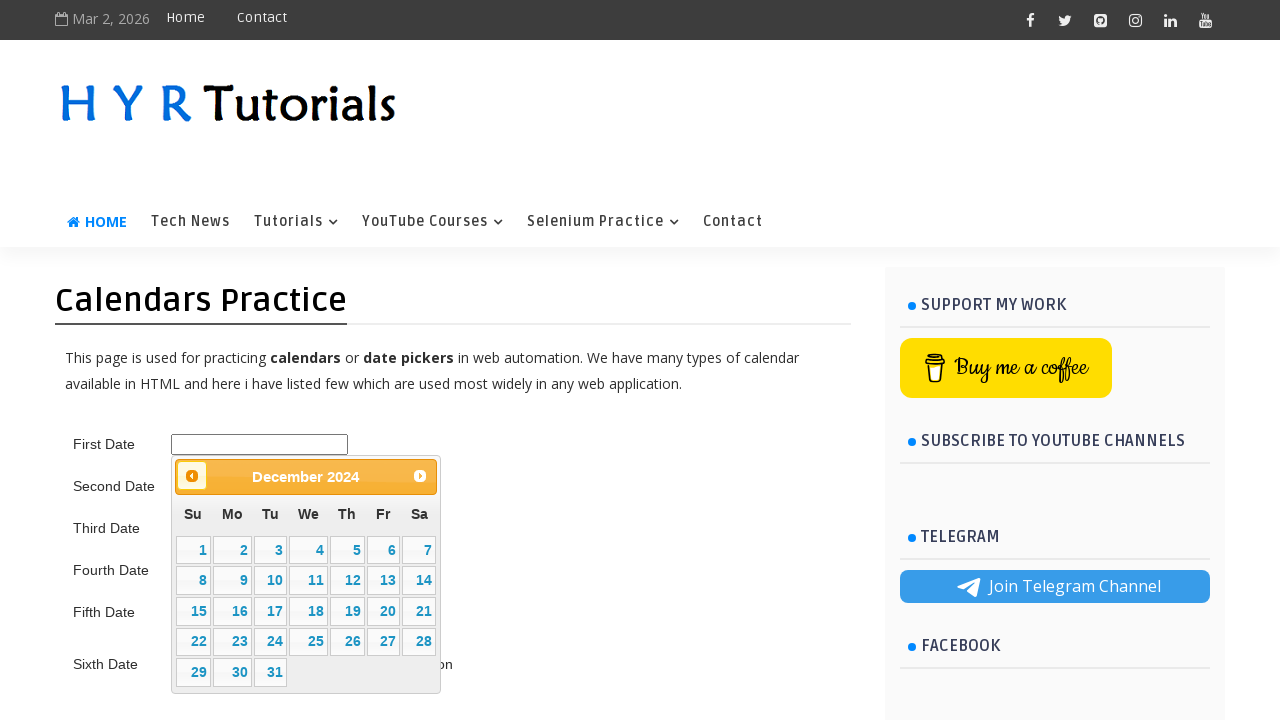

Clicked previous button to navigate backward in calendar (target: 05/June/2015) at (192, 476) on .ui-datepicker-prev
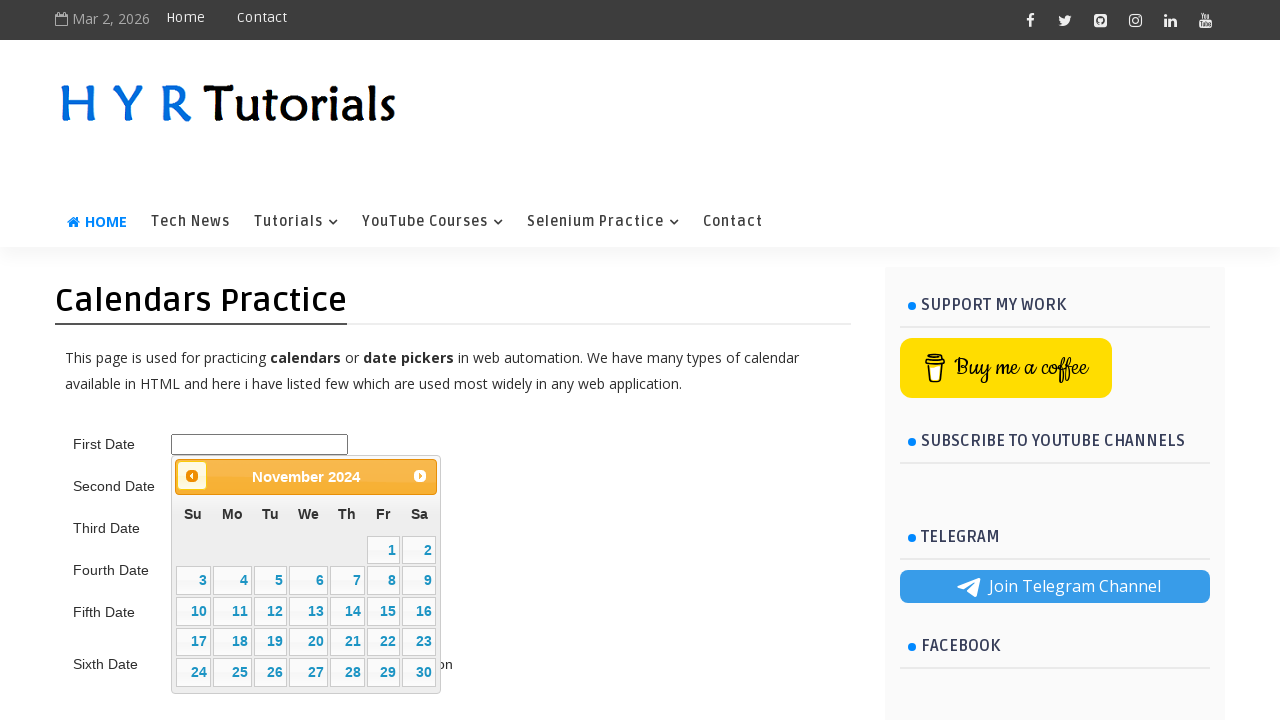

Retrieved updated datepicker title: November 2024
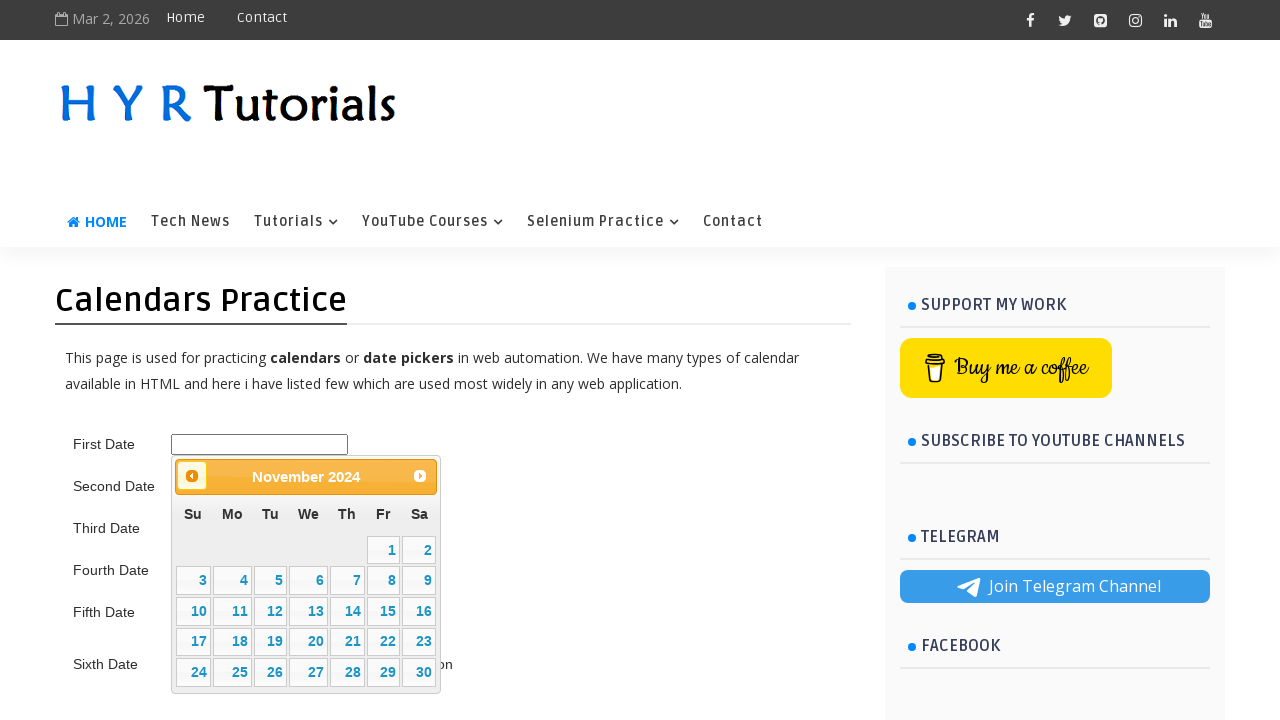

Clicked previous button to navigate backward in calendar (target: 05/June/2015) at (192, 476) on .ui-datepicker-prev
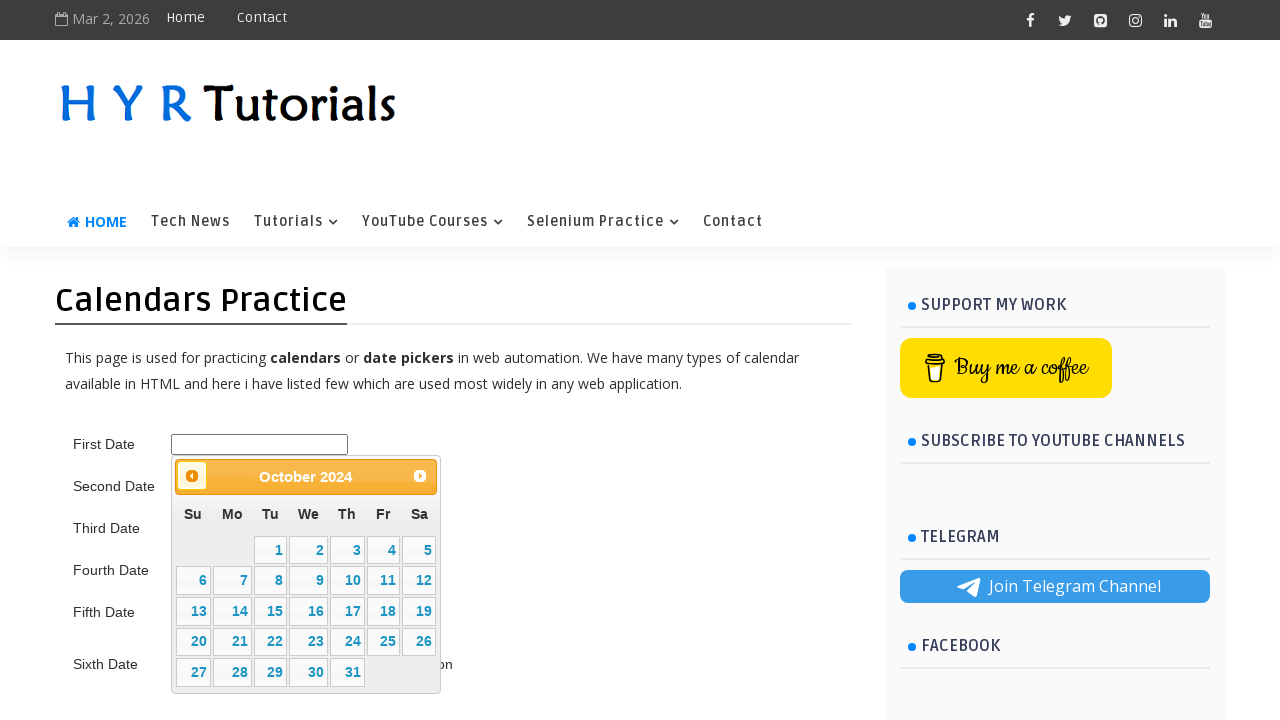

Retrieved updated datepicker title: October 2024
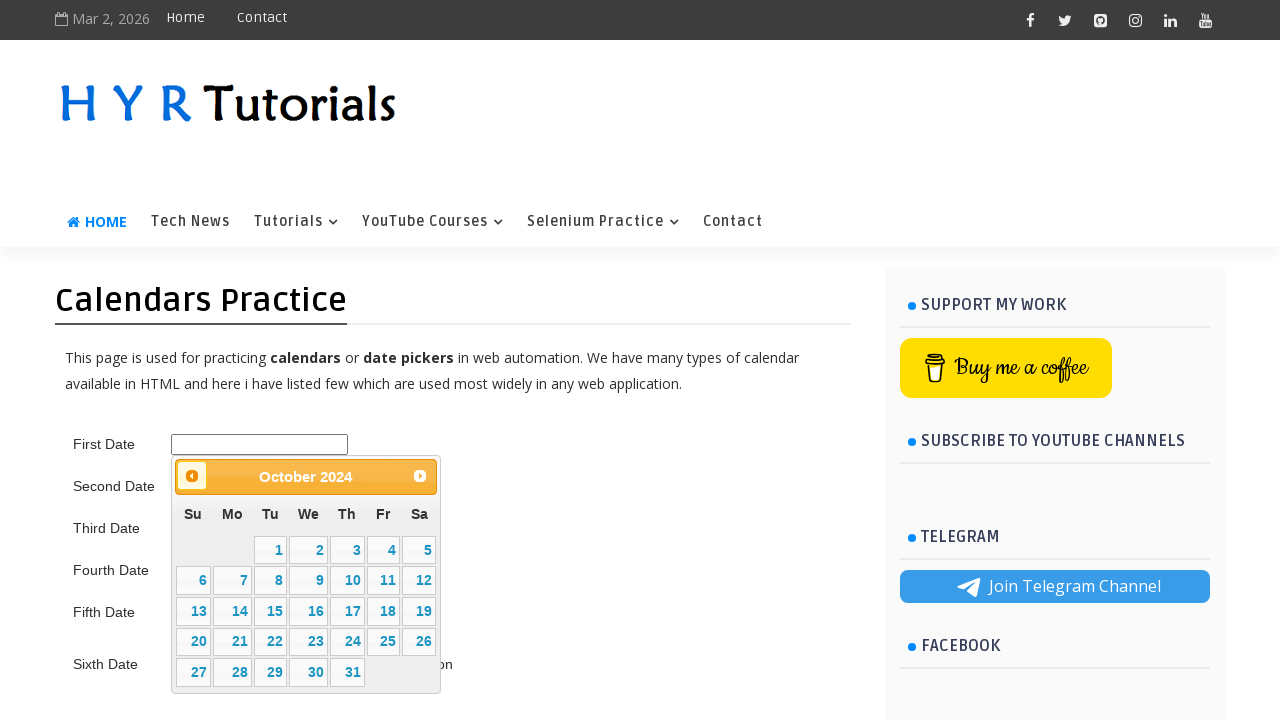

Clicked previous button to navigate backward in calendar (target: 05/June/2015) at (192, 476) on .ui-datepicker-prev
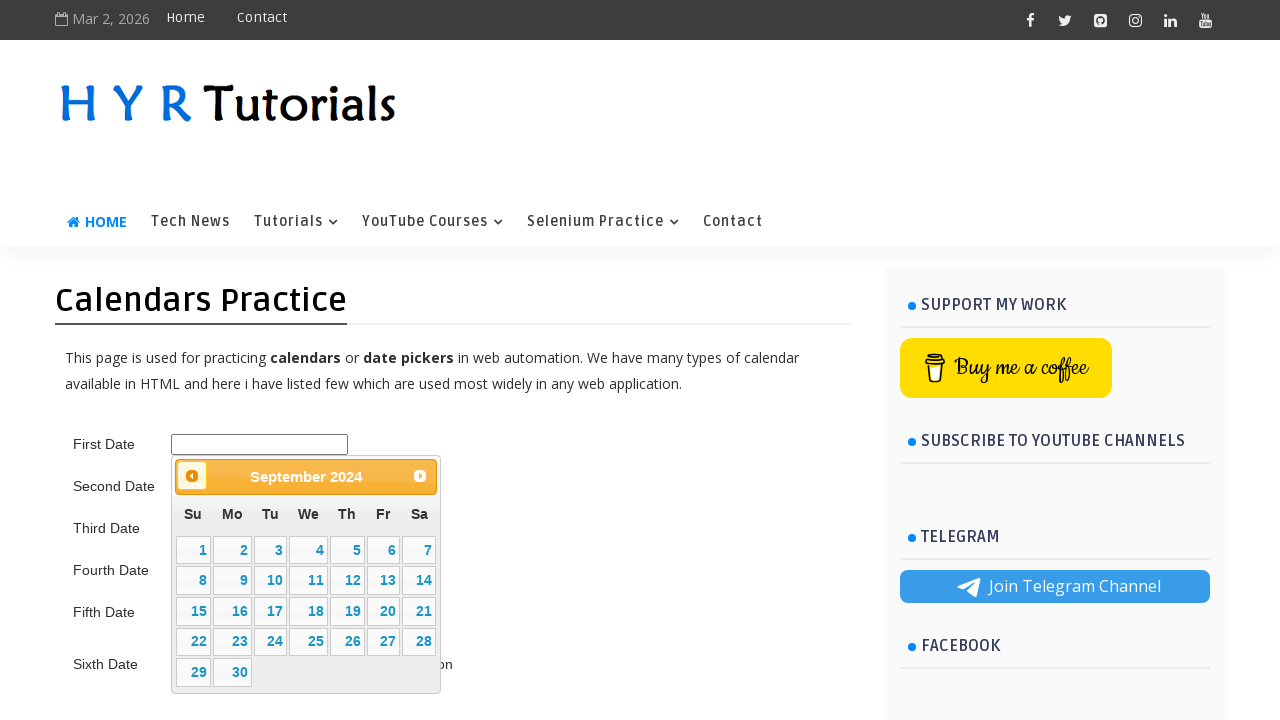

Retrieved updated datepicker title: September 2024
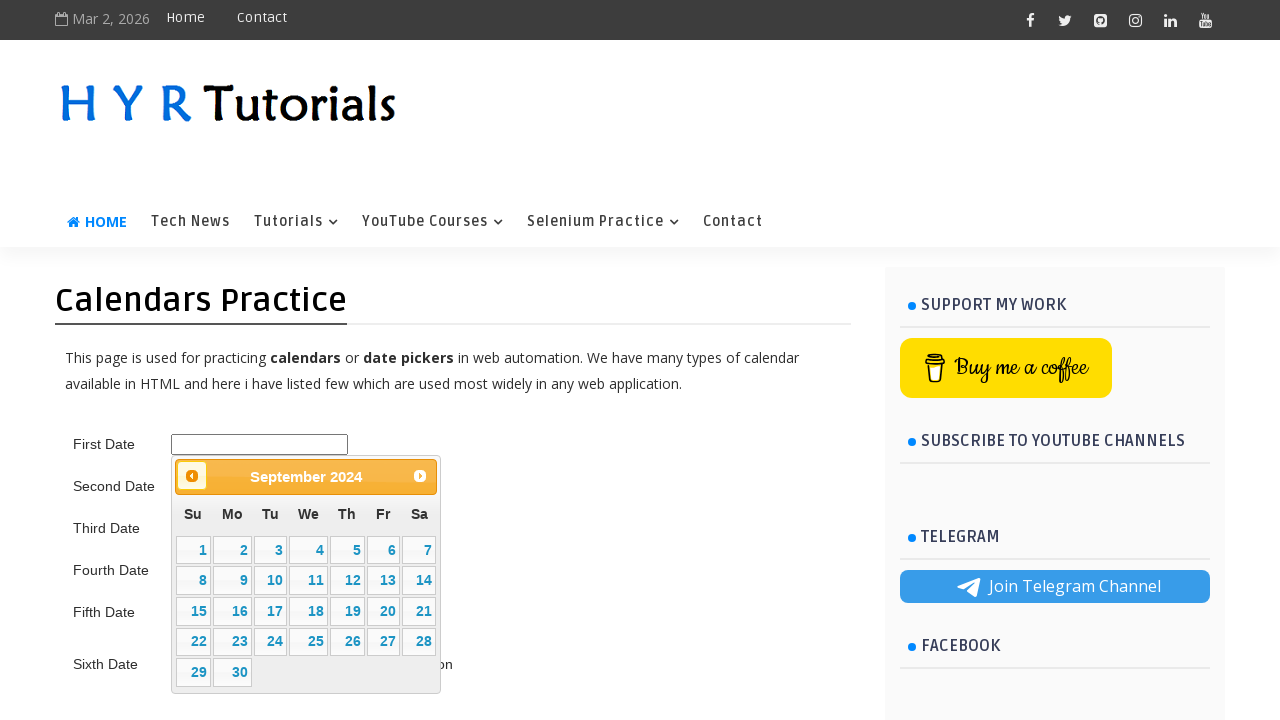

Clicked previous button to navigate backward in calendar (target: 05/June/2015) at (192, 476) on .ui-datepicker-prev
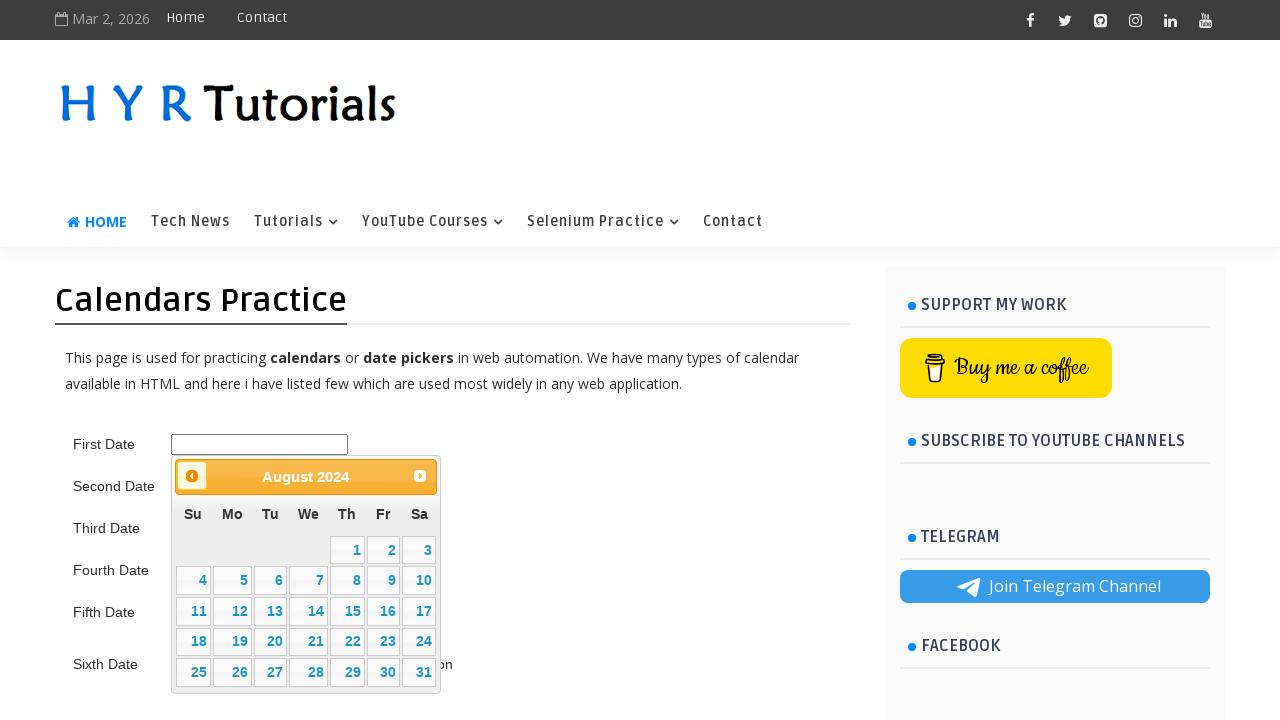

Retrieved updated datepicker title: August 2024
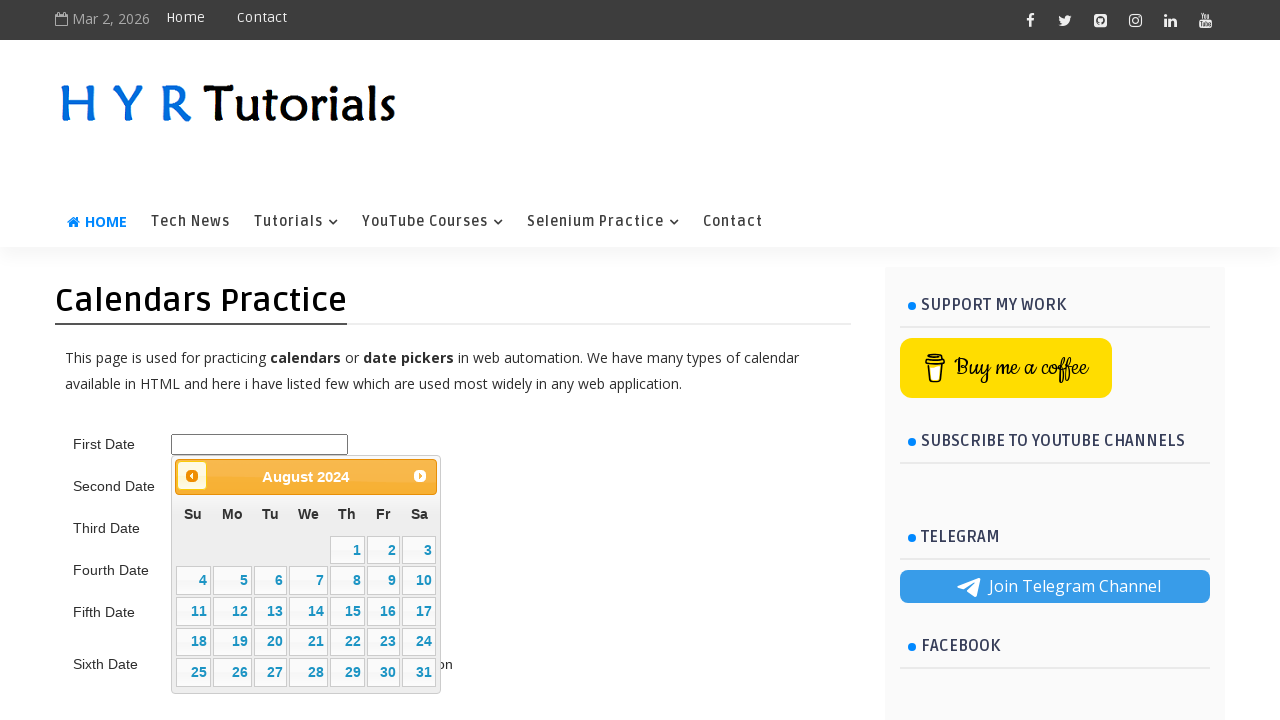

Clicked previous button to navigate backward in calendar (target: 05/June/2015) at (192, 476) on .ui-datepicker-prev
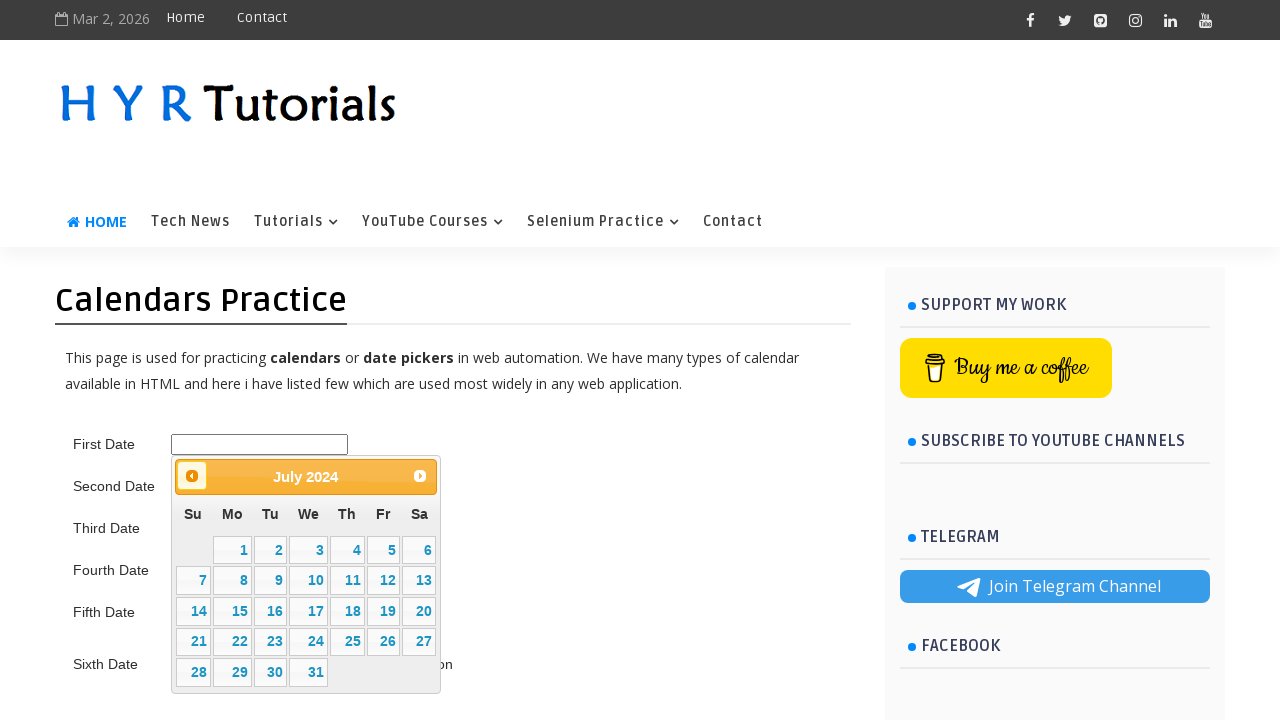

Retrieved updated datepicker title: July 2024
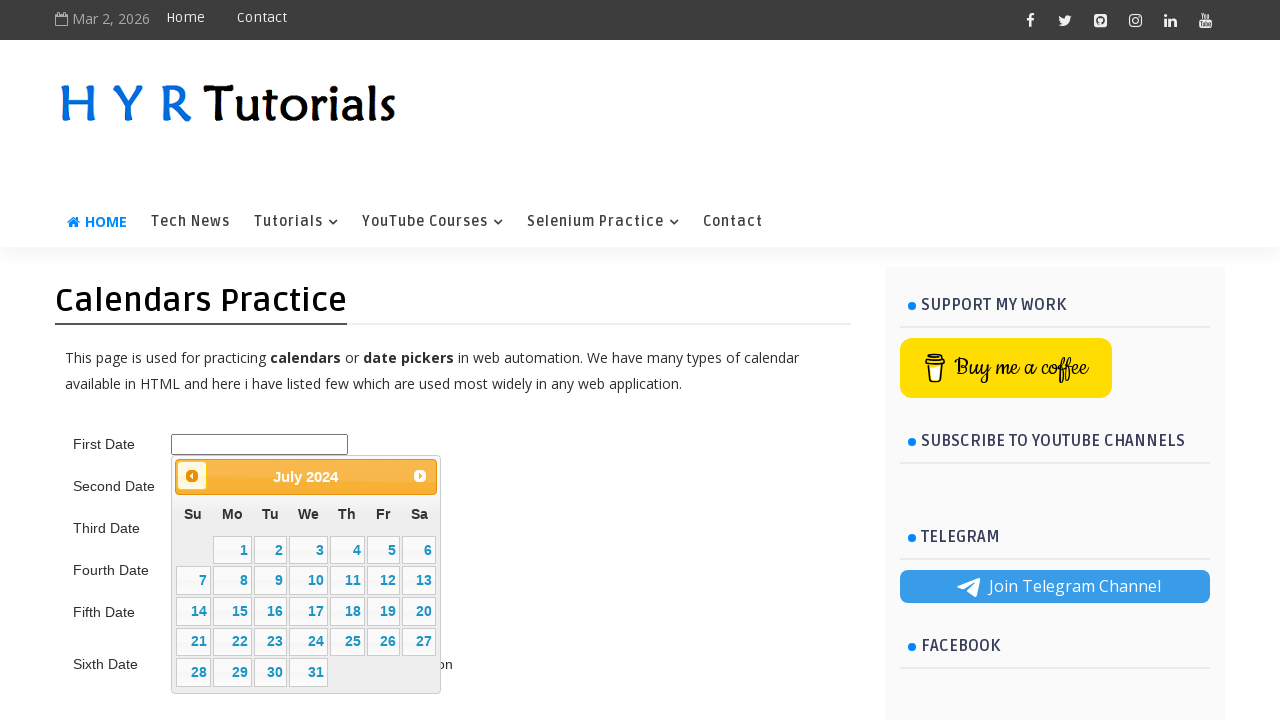

Clicked previous button to navigate backward in calendar (target: 05/June/2015) at (192, 476) on .ui-datepicker-prev
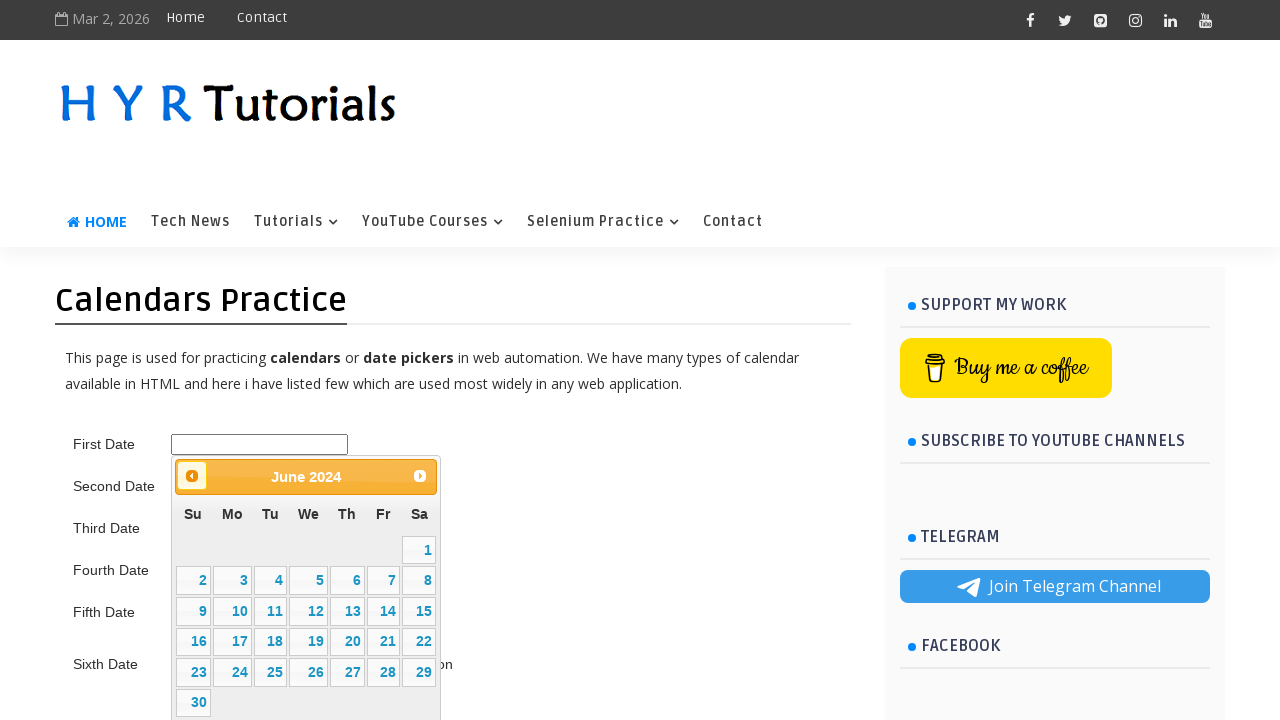

Retrieved updated datepicker title: June 2024
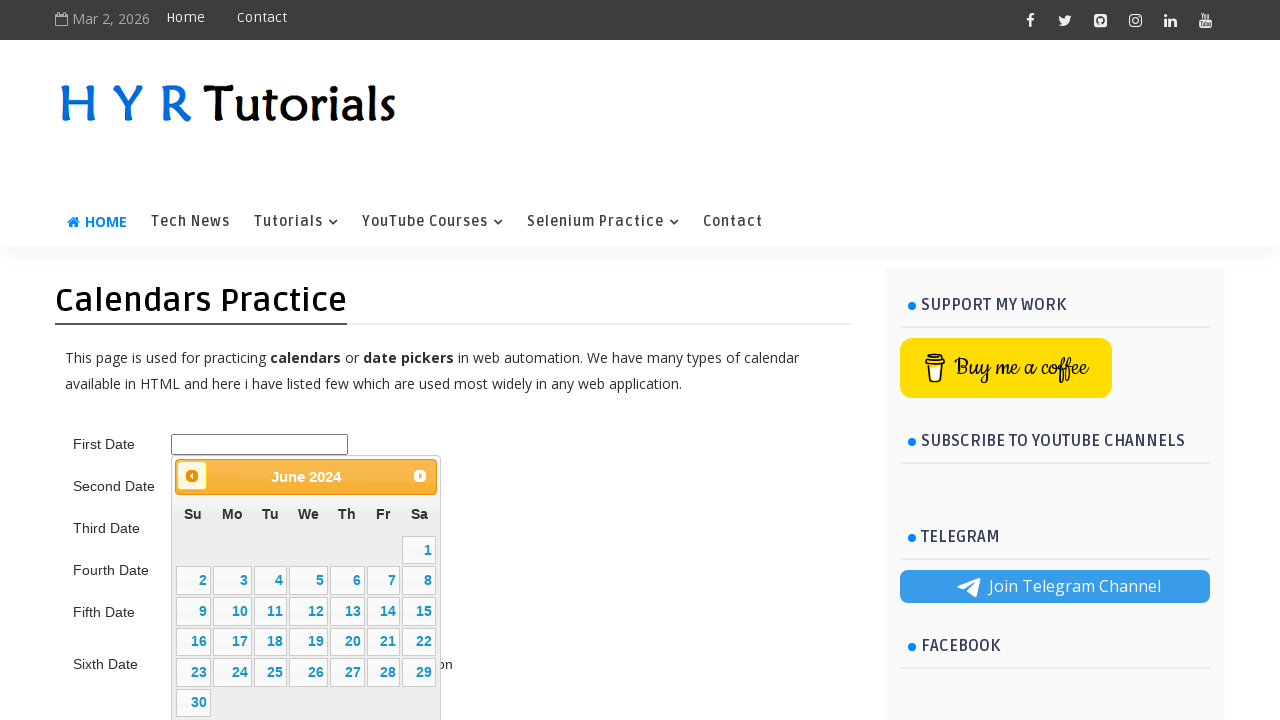

Clicked previous button to navigate backward in calendar (target: 05/June/2015) at (192, 476) on .ui-datepicker-prev
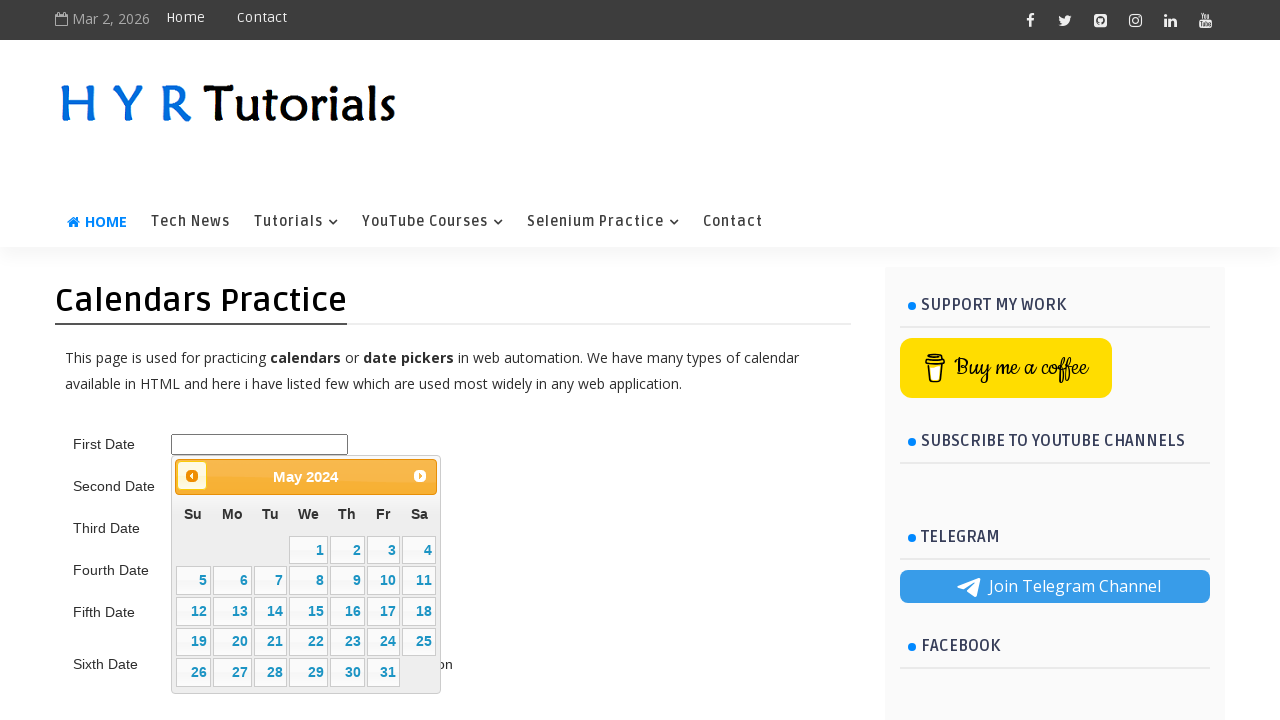

Retrieved updated datepicker title: May 2024
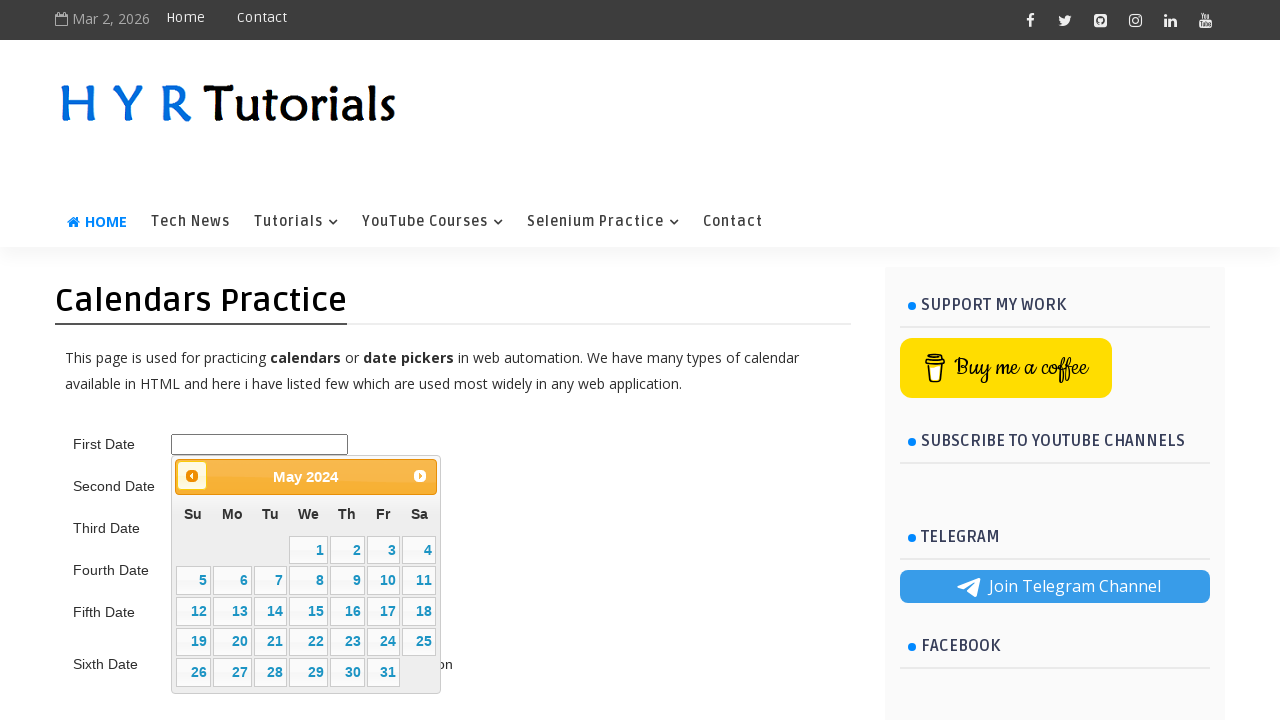

Clicked previous button to navigate backward in calendar (target: 05/June/2015) at (192, 476) on .ui-datepicker-prev
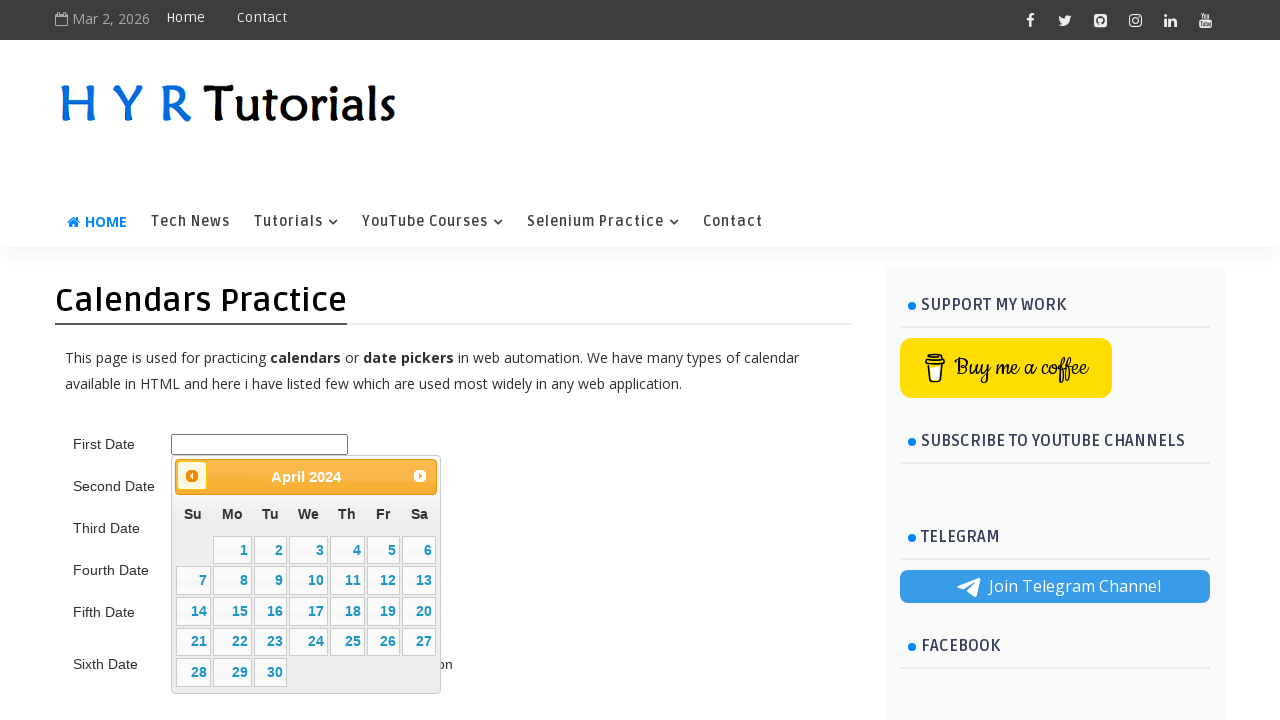

Retrieved updated datepicker title: April 2024
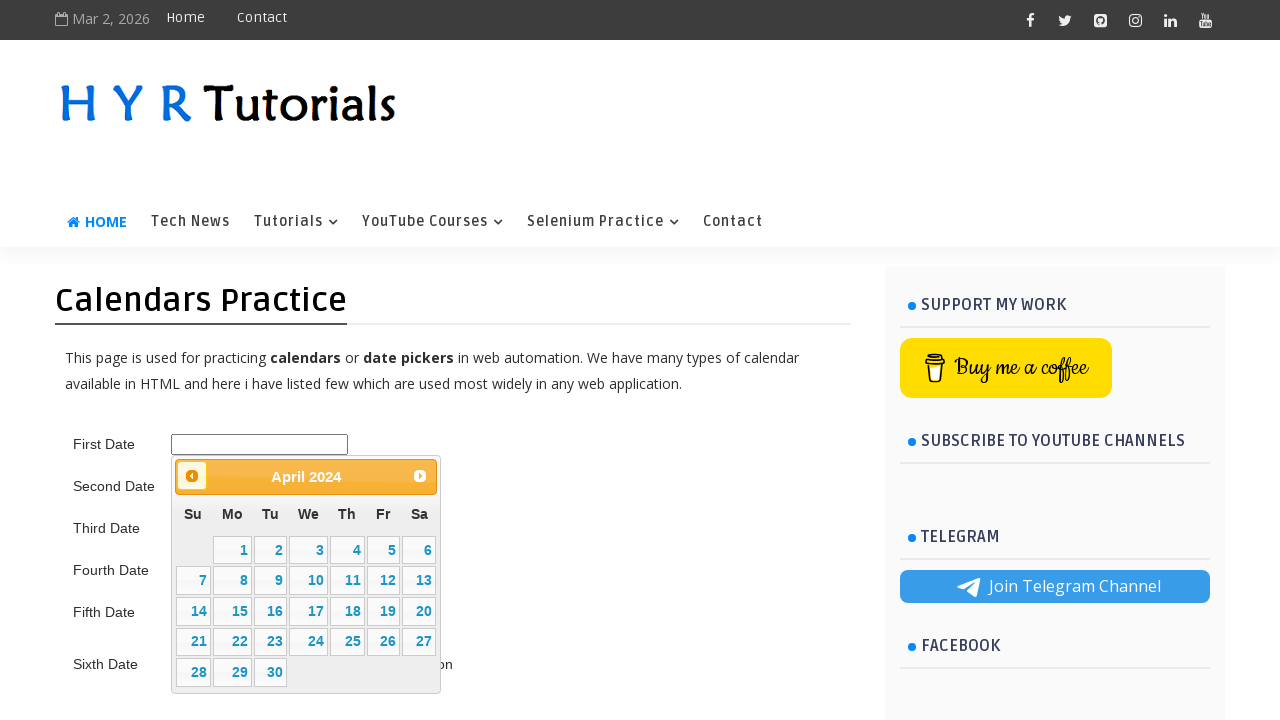

Clicked previous button to navigate backward in calendar (target: 05/June/2015) at (192, 476) on .ui-datepicker-prev
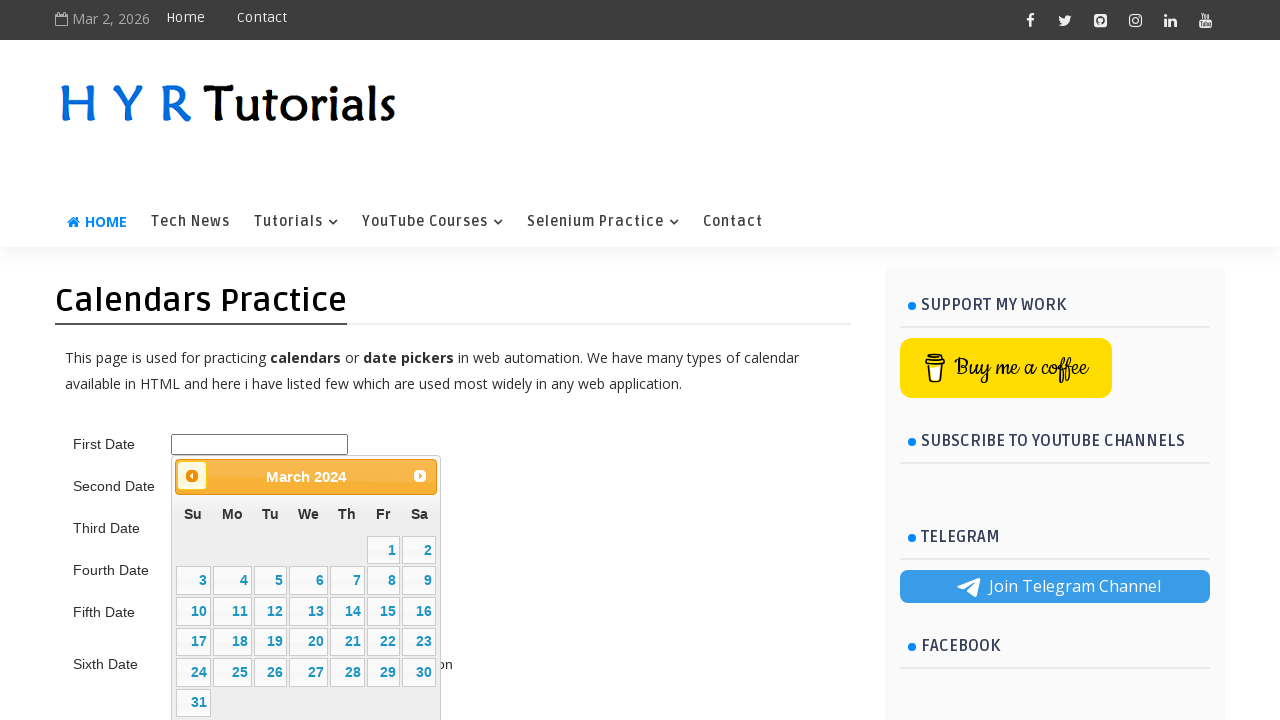

Retrieved updated datepicker title: March 2024
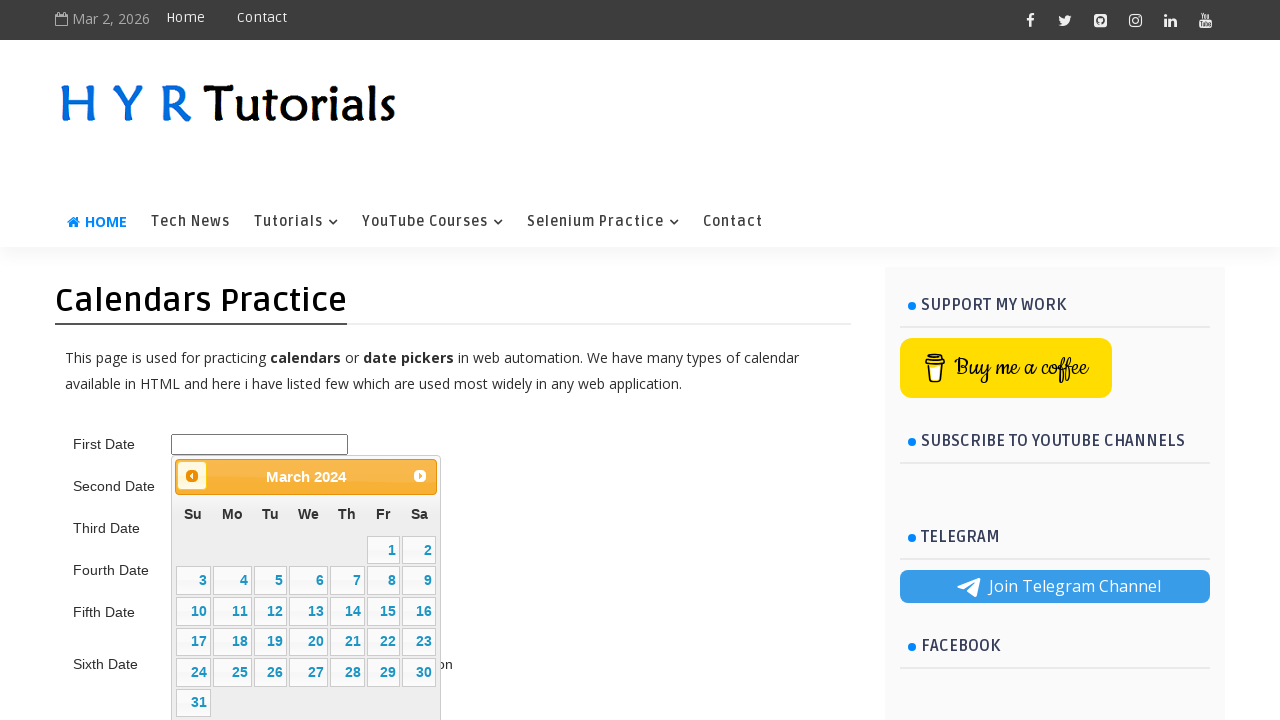

Clicked previous button to navigate backward in calendar (target: 05/June/2015) at (192, 476) on .ui-datepicker-prev
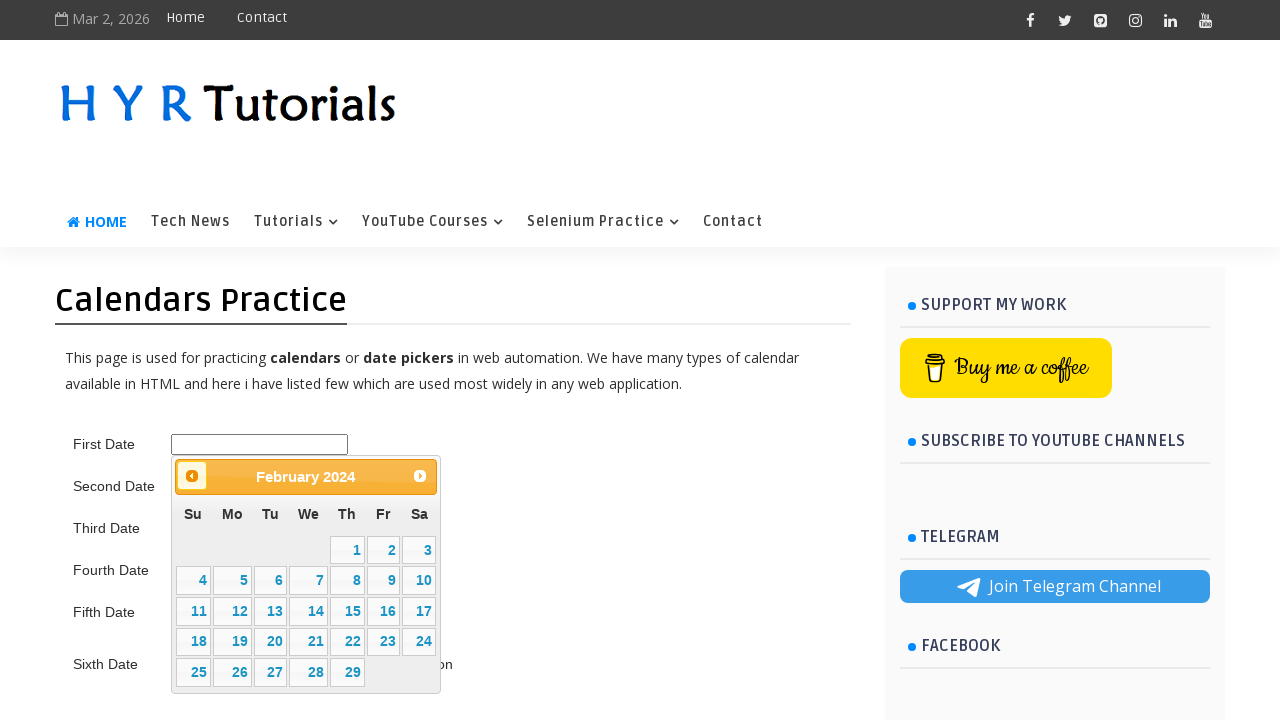

Retrieved updated datepicker title: February 2024
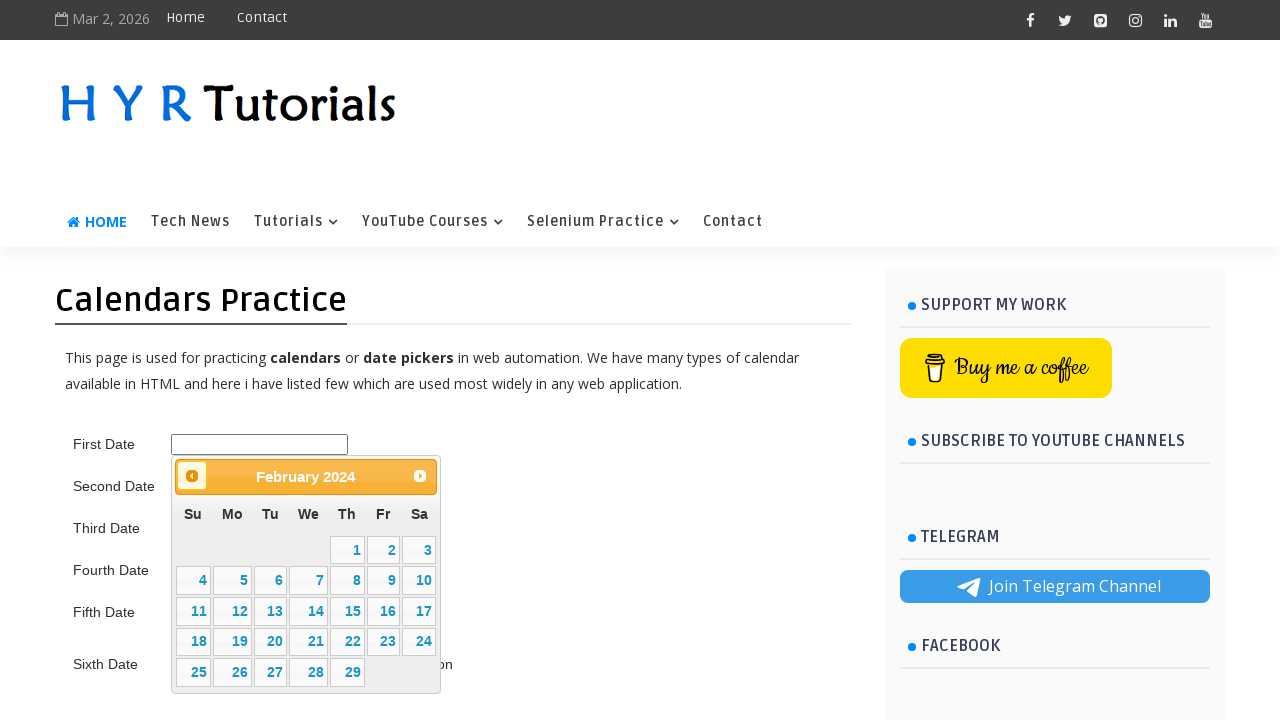

Clicked previous button to navigate backward in calendar (target: 05/June/2015) at (192, 476) on .ui-datepicker-prev
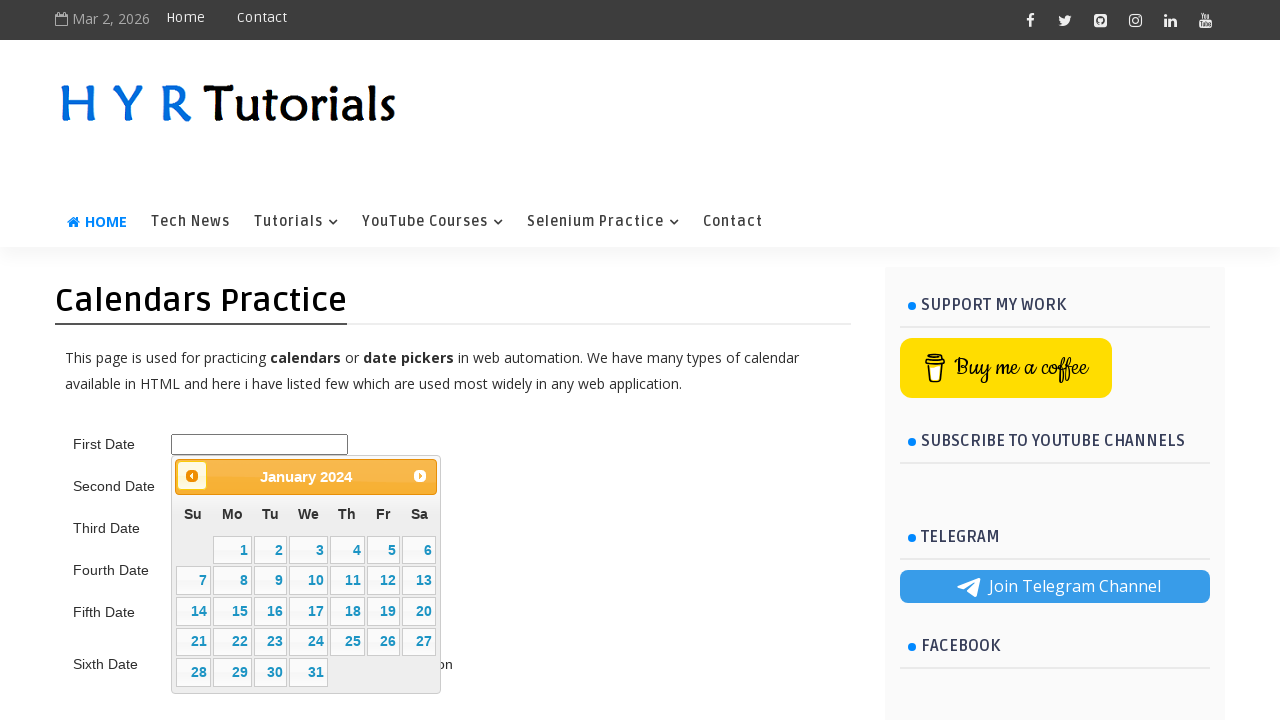

Retrieved updated datepicker title: January 2024
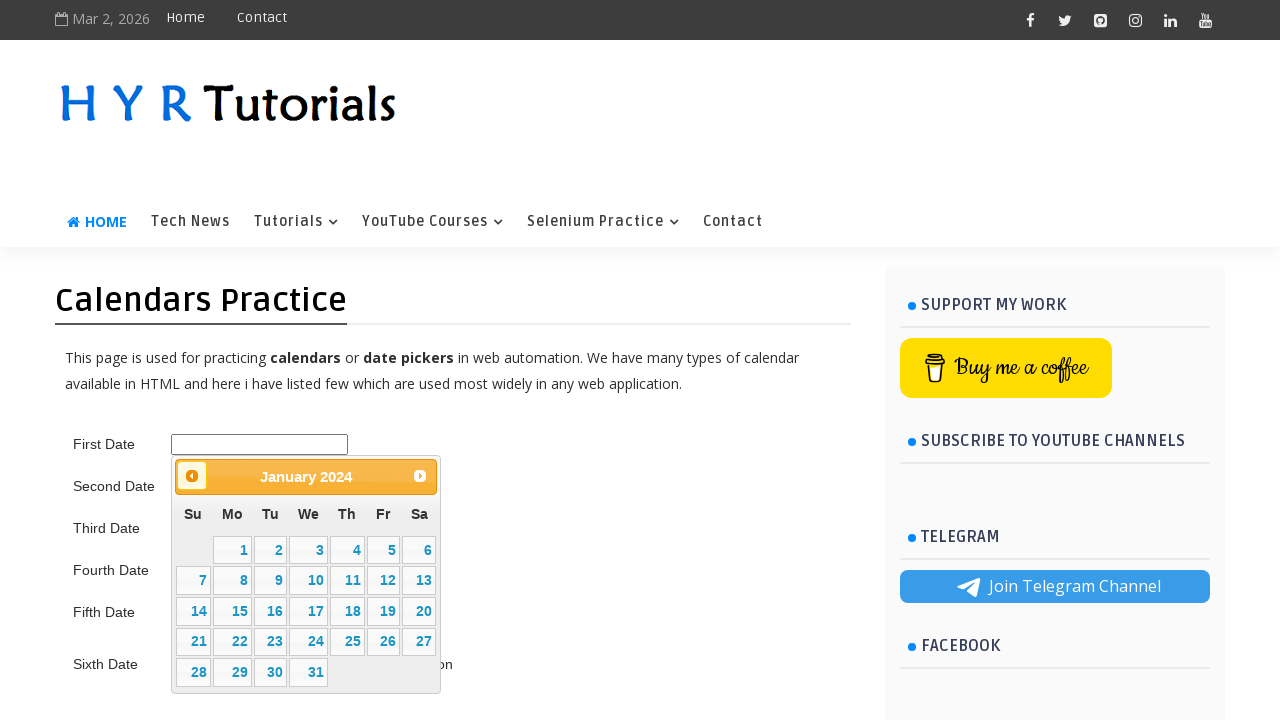

Clicked previous button to navigate backward in calendar (target: 05/June/2015) at (192, 476) on .ui-datepicker-prev
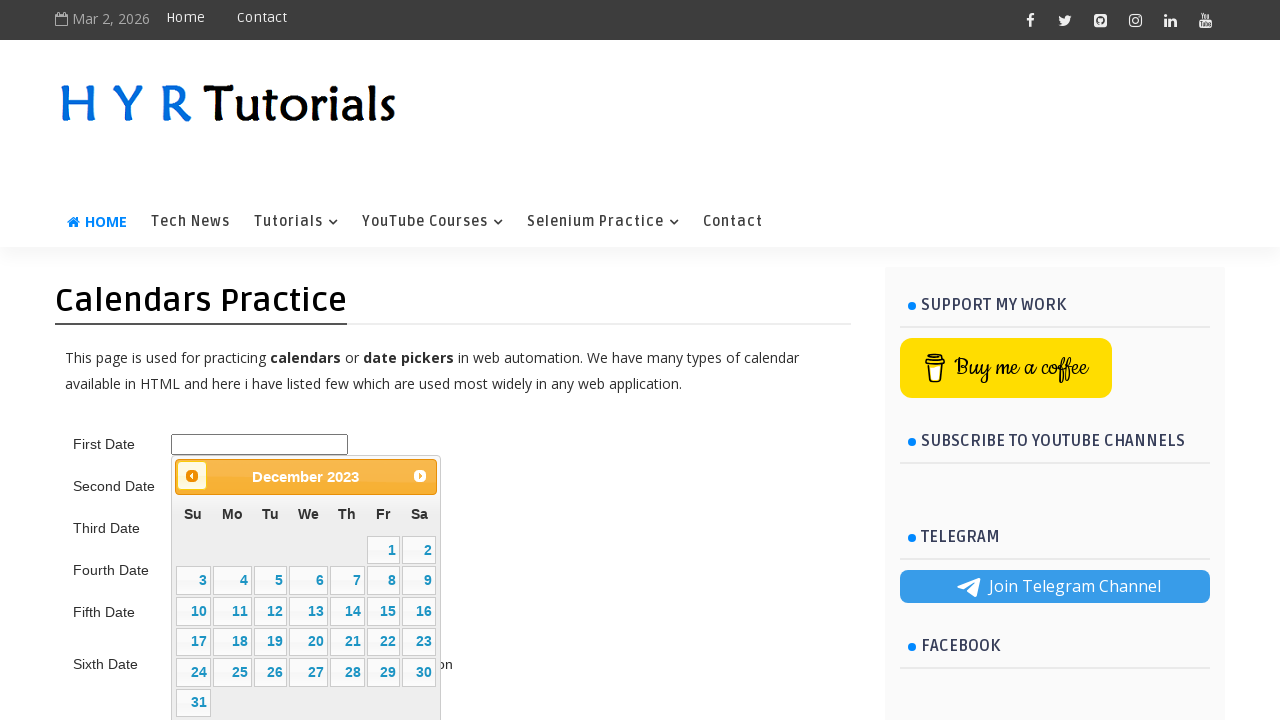

Retrieved updated datepicker title: December 2023
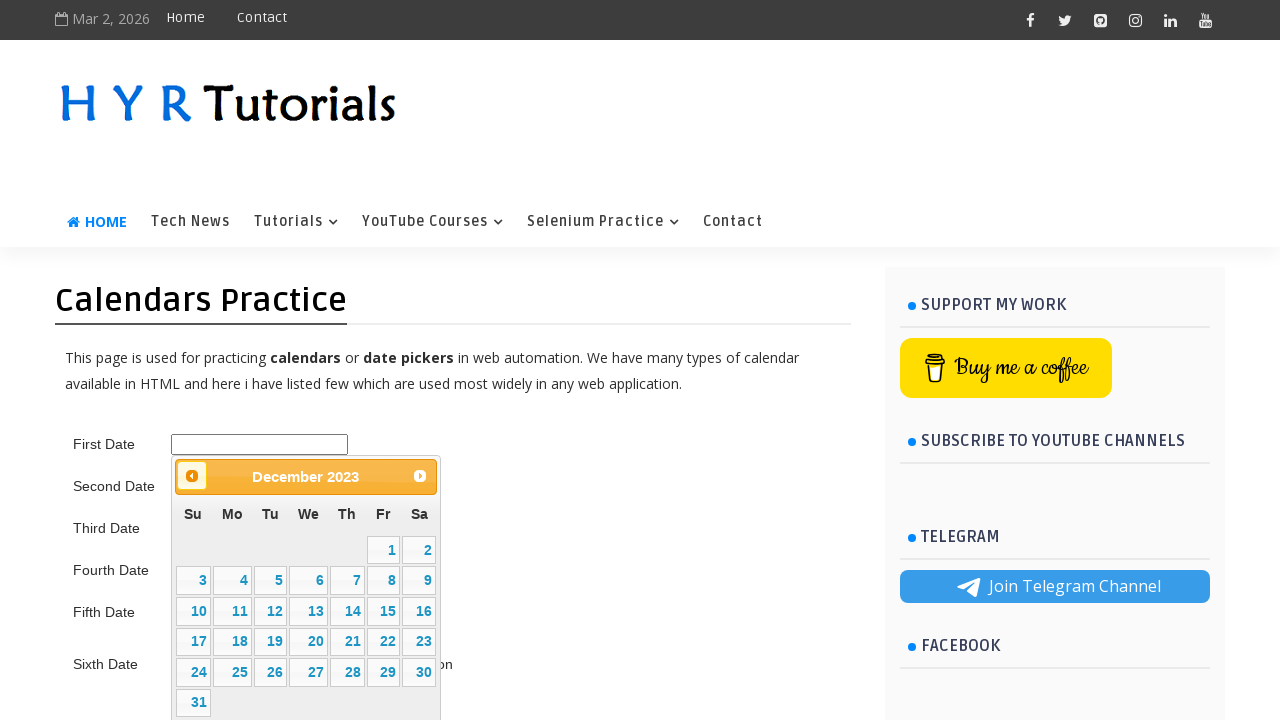

Clicked previous button to navigate backward in calendar (target: 05/June/2015) at (192, 476) on .ui-datepicker-prev
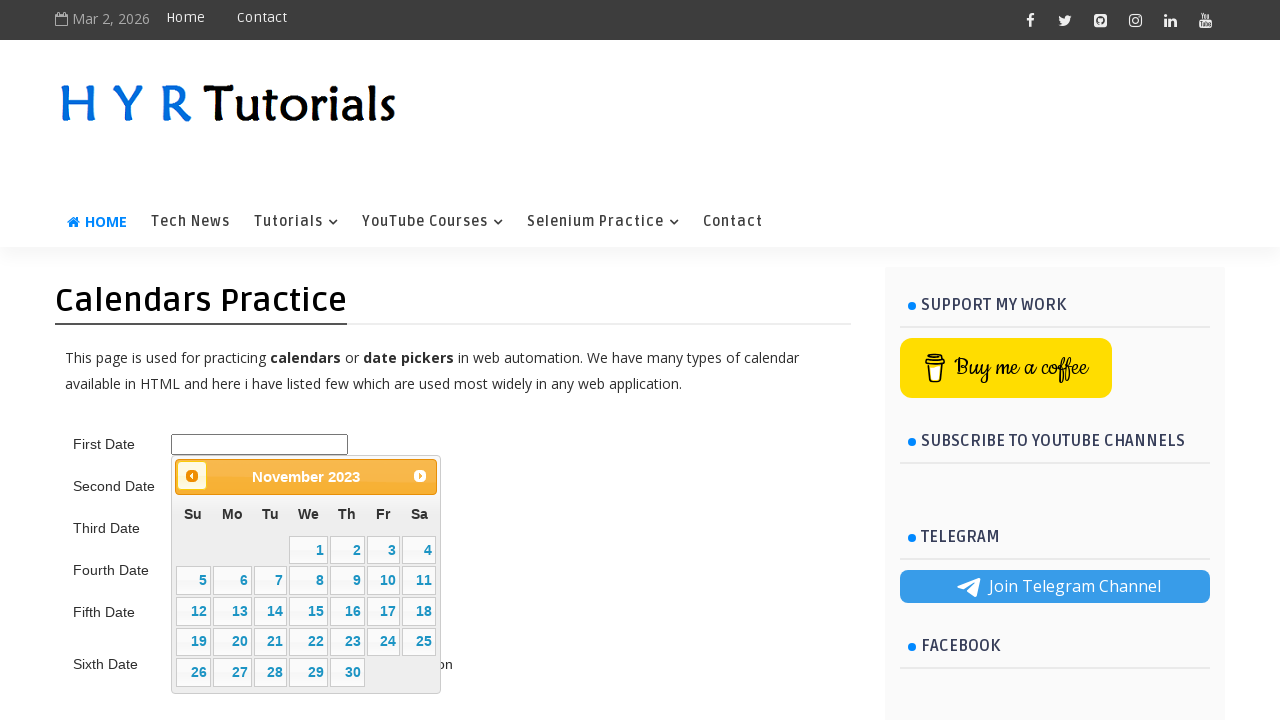

Retrieved updated datepicker title: November 2023
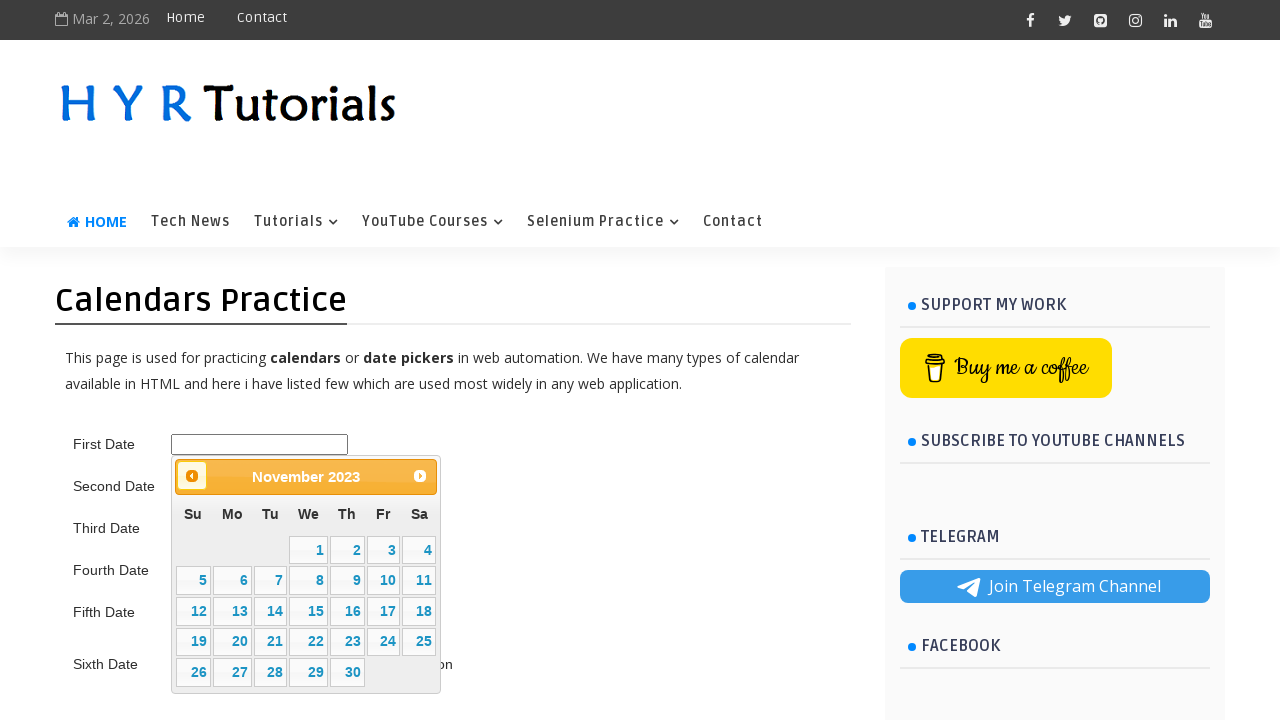

Clicked previous button to navigate backward in calendar (target: 05/June/2015) at (192, 476) on .ui-datepicker-prev
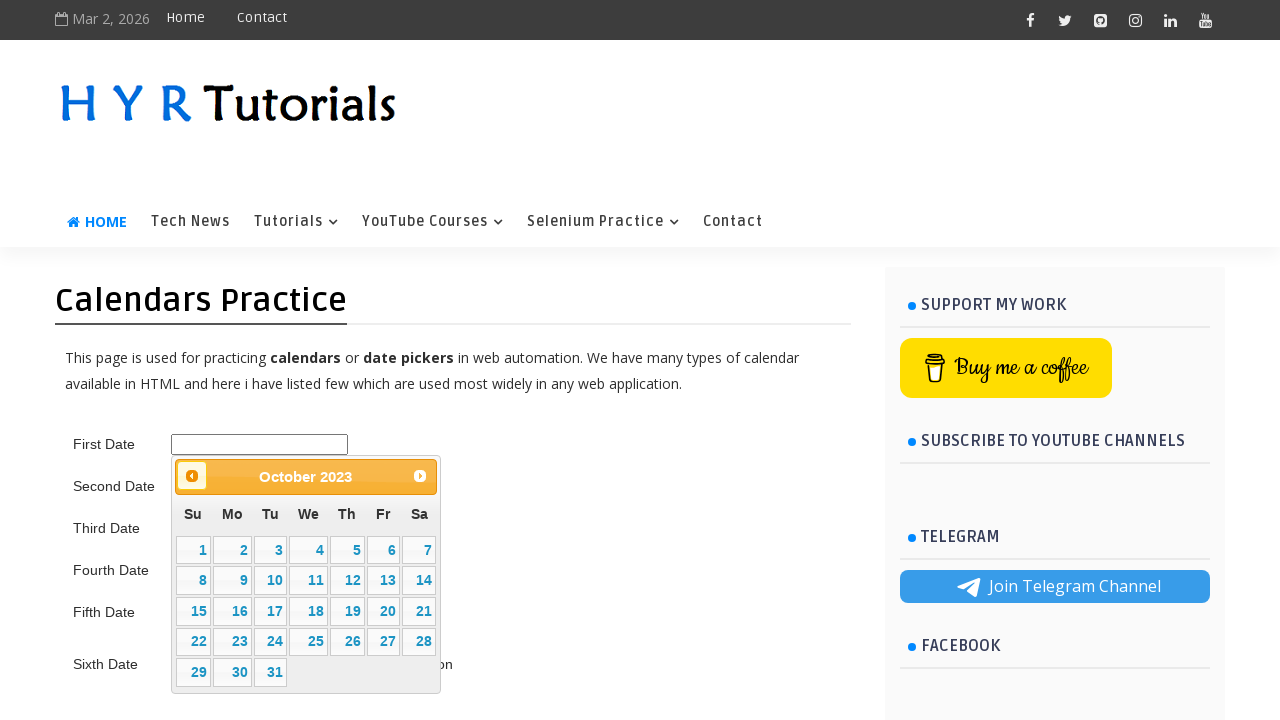

Retrieved updated datepicker title: October 2023
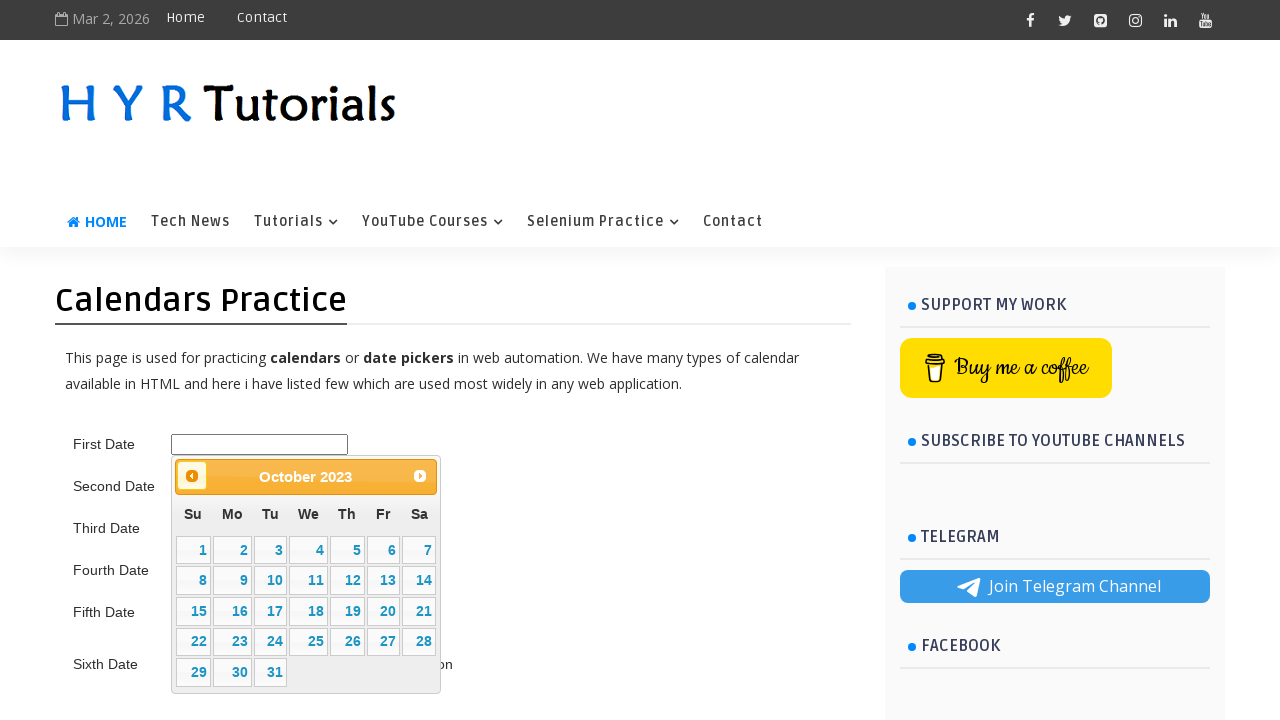

Clicked previous button to navigate backward in calendar (target: 05/June/2015) at (192, 476) on .ui-datepicker-prev
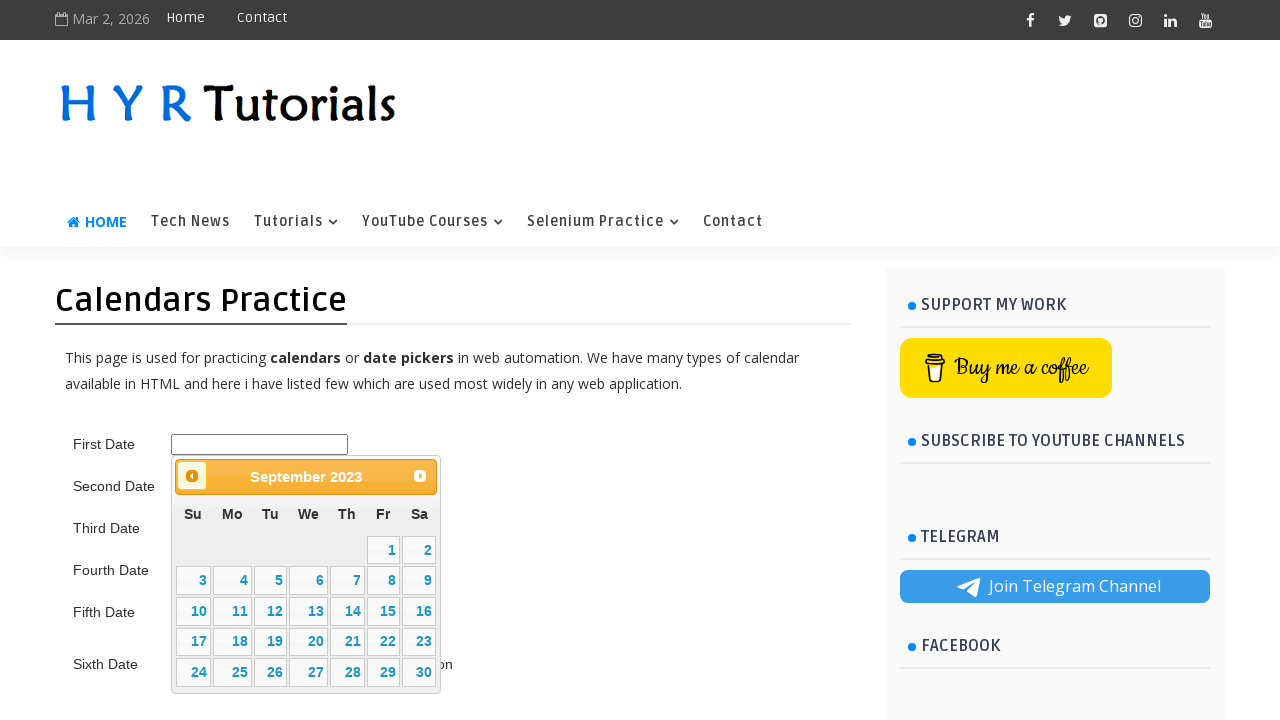

Retrieved updated datepicker title: September 2023
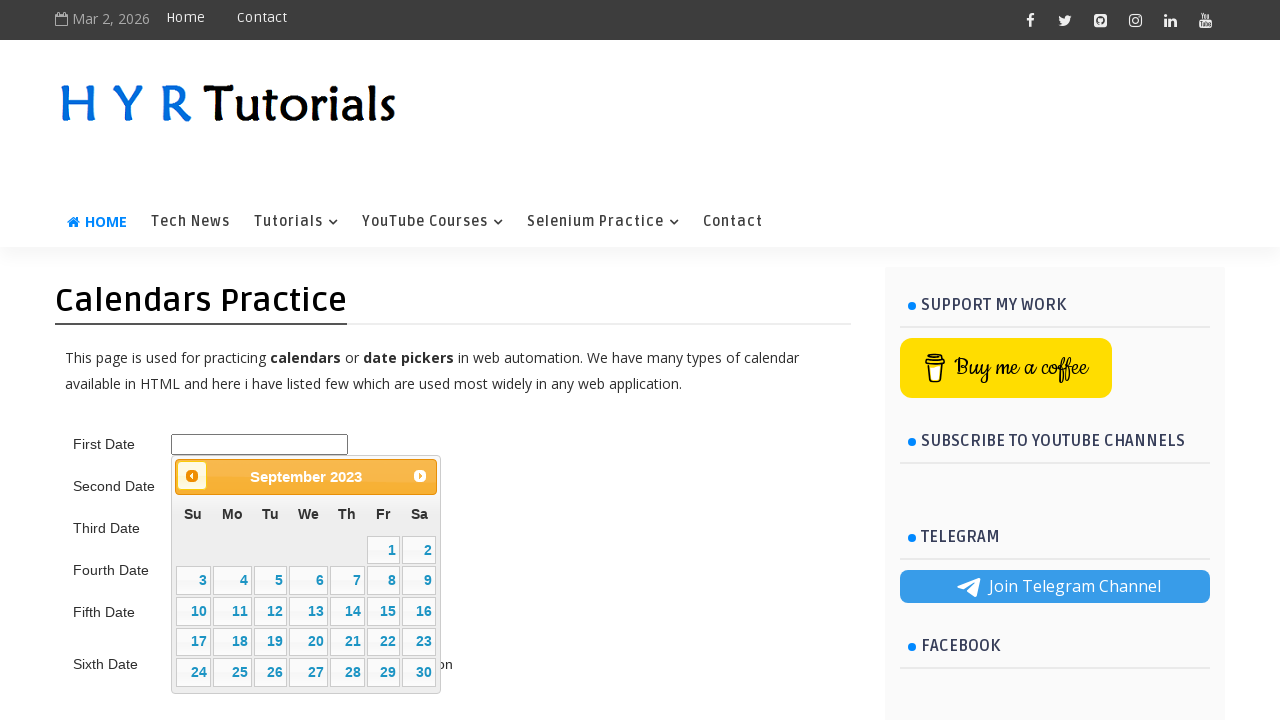

Clicked previous button to navigate backward in calendar (target: 05/June/2015) at (192, 476) on .ui-datepicker-prev
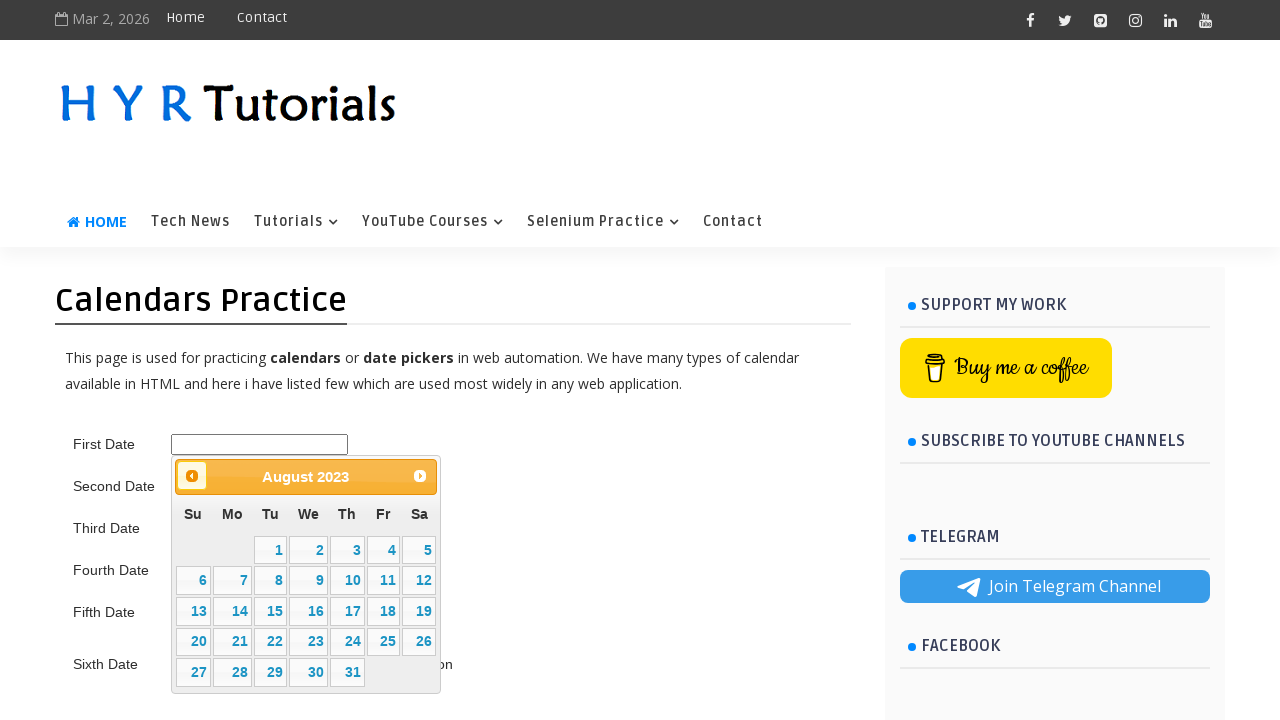

Retrieved updated datepicker title: August 2023
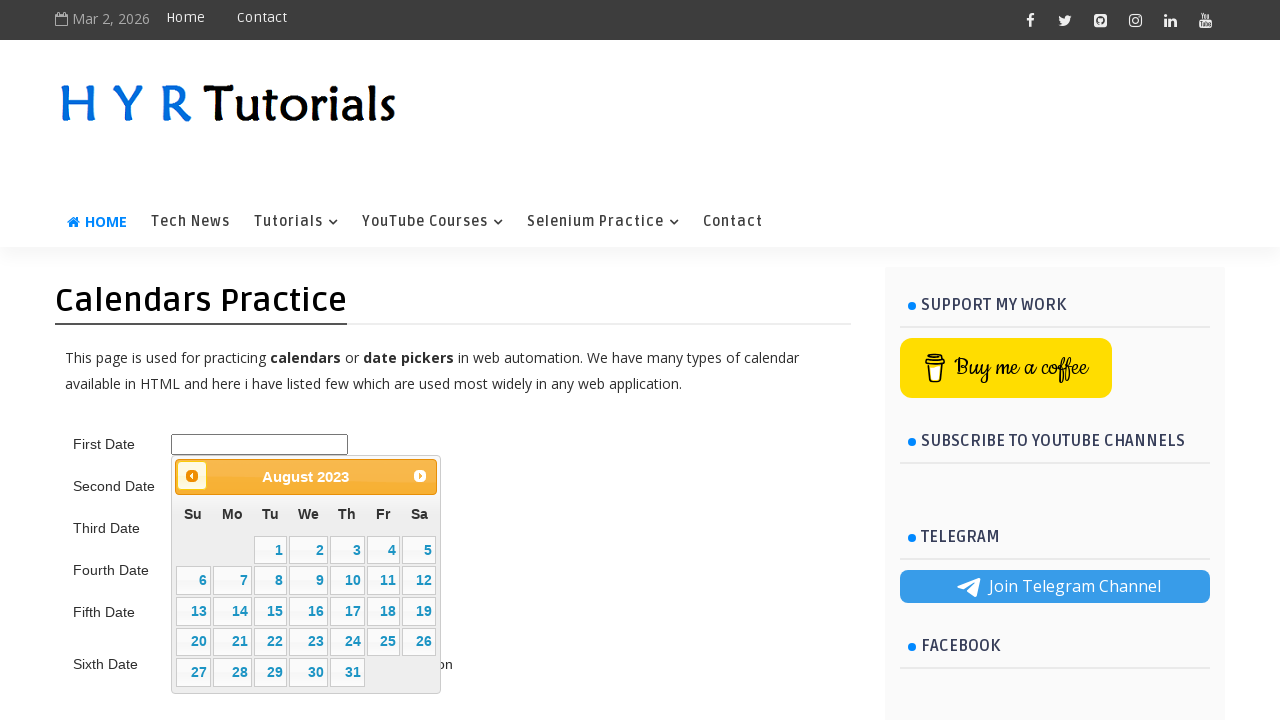

Clicked previous button to navigate backward in calendar (target: 05/June/2015) at (192, 476) on .ui-datepicker-prev
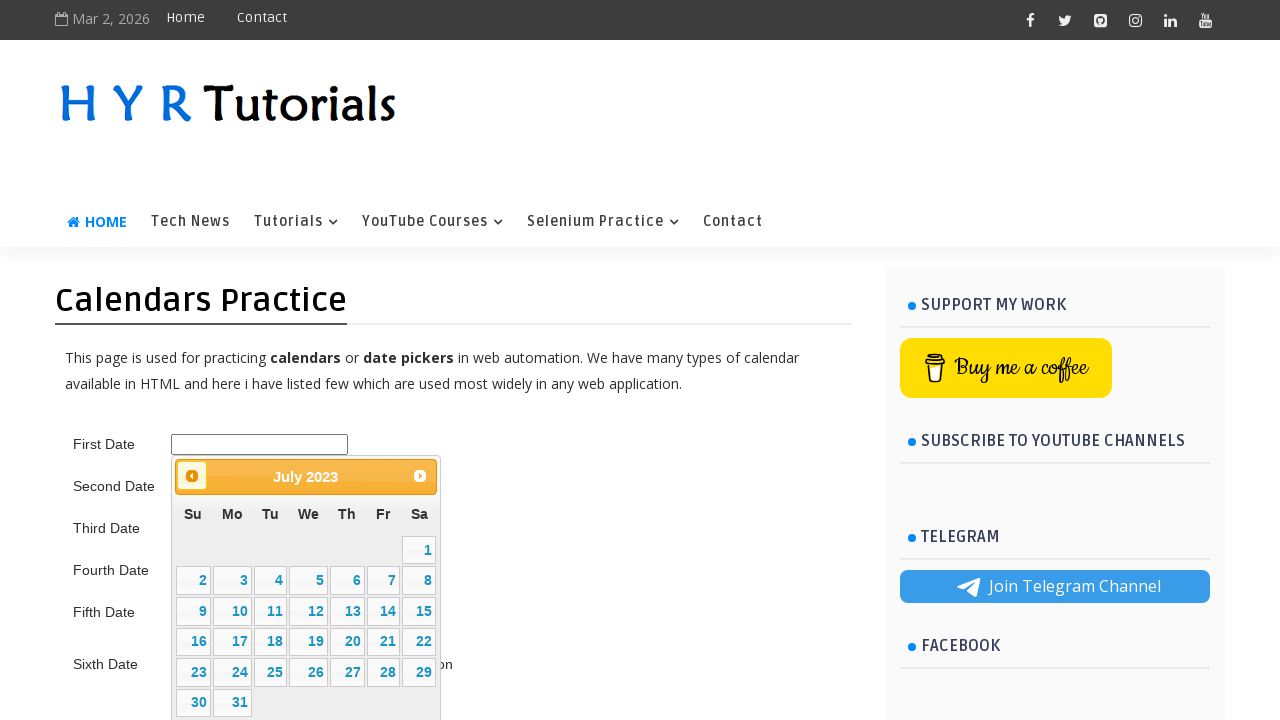

Retrieved updated datepicker title: July 2023
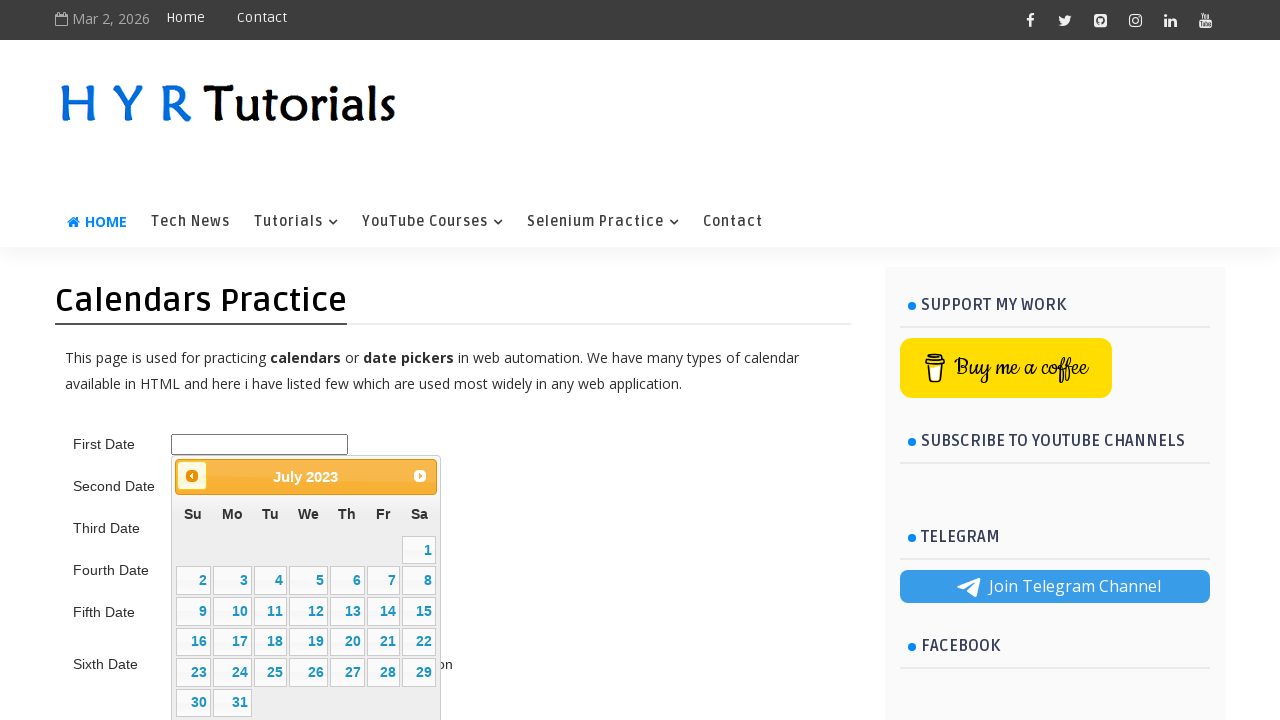

Clicked previous button to navigate backward in calendar (target: 05/June/2015) at (192, 476) on .ui-datepicker-prev
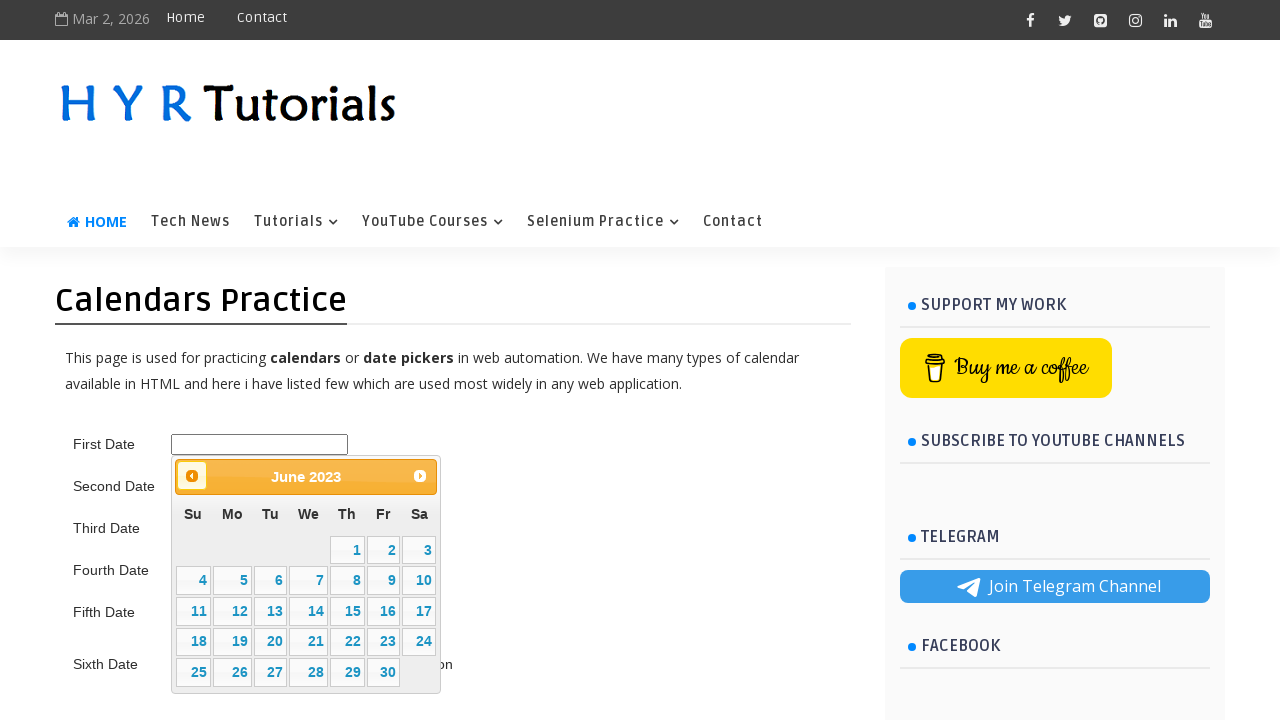

Retrieved updated datepicker title: June 2023
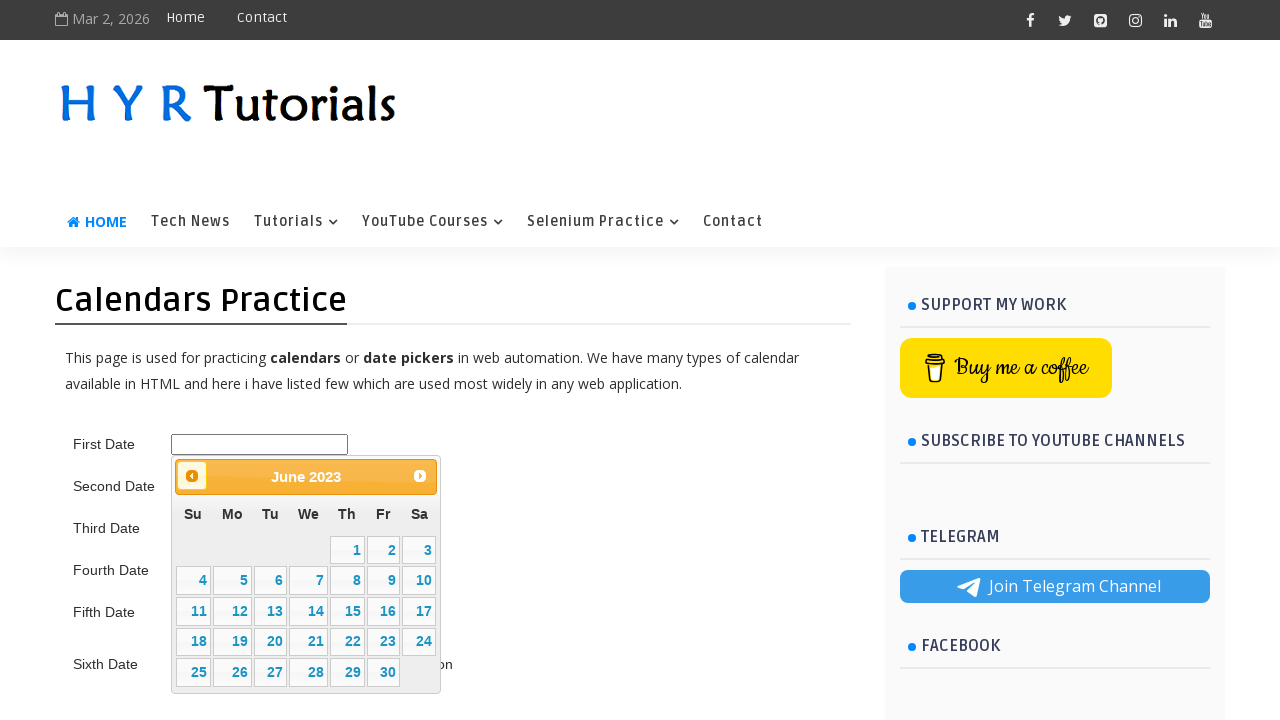

Clicked previous button to navigate backward in calendar (target: 05/June/2015) at (192, 476) on .ui-datepicker-prev
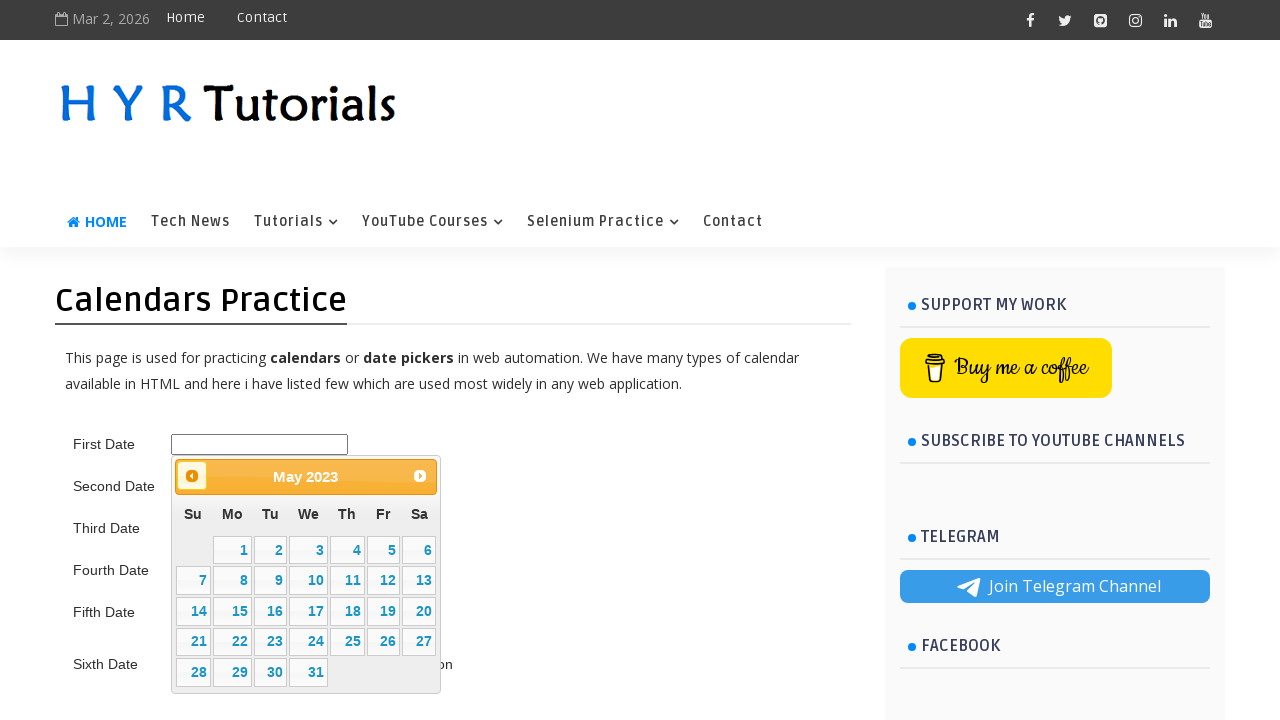

Retrieved updated datepicker title: May 2023
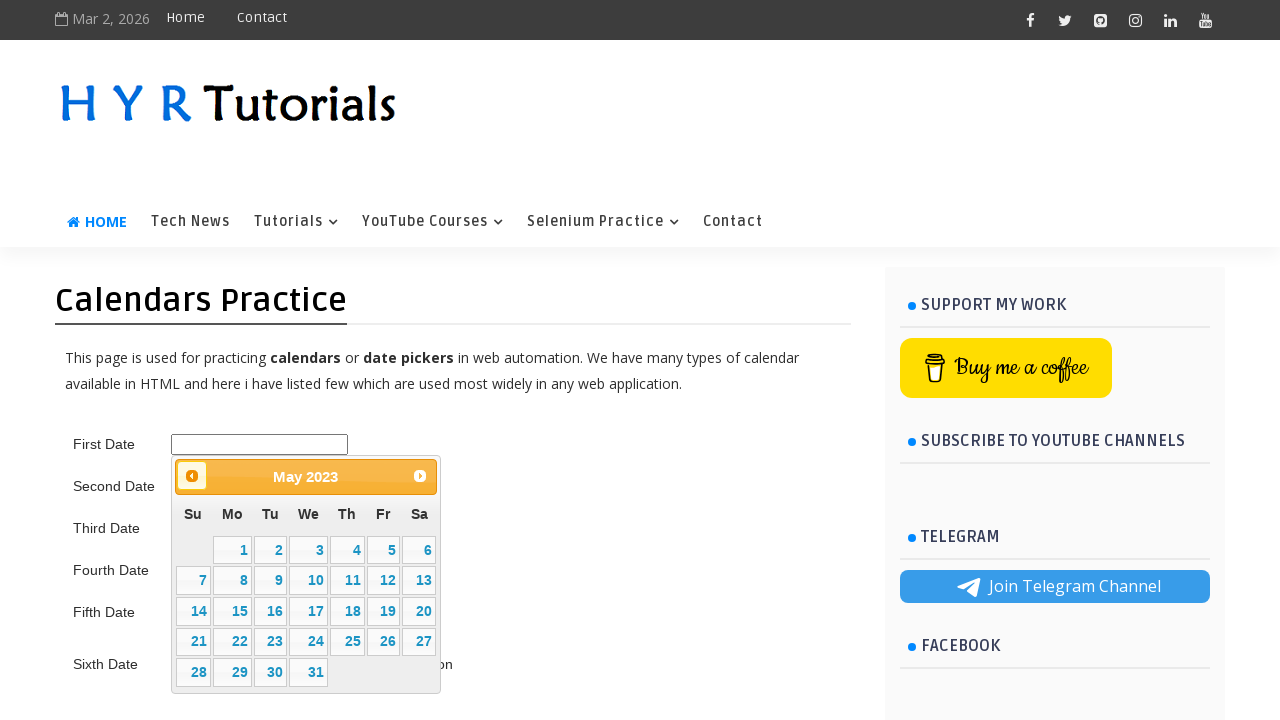

Clicked previous button to navigate backward in calendar (target: 05/June/2015) at (192, 476) on .ui-datepicker-prev
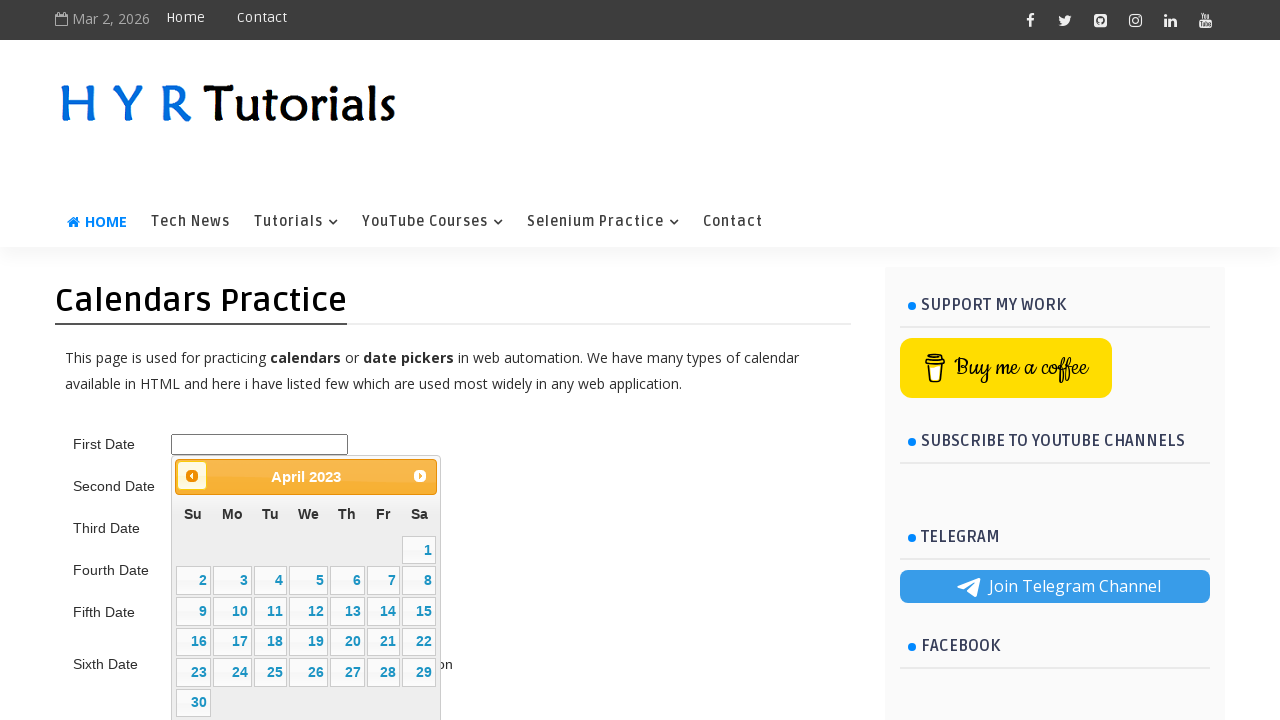

Retrieved updated datepicker title: April 2023
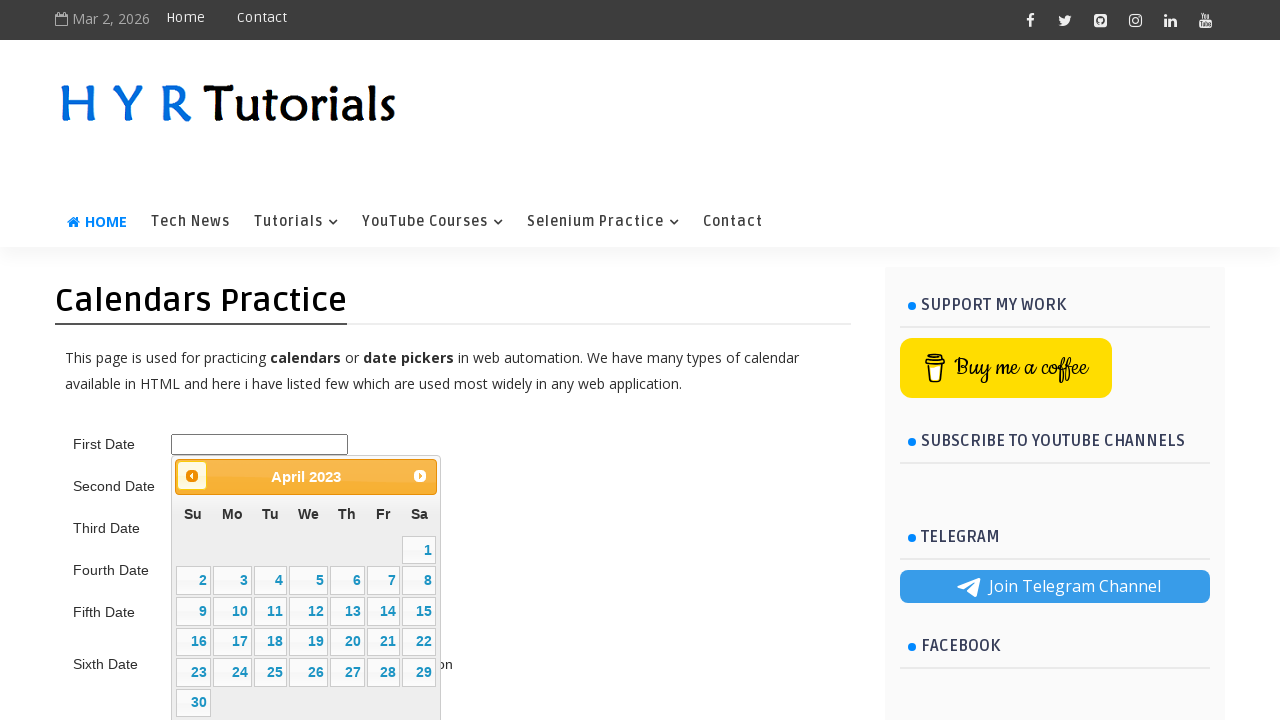

Clicked previous button to navigate backward in calendar (target: 05/June/2015) at (192, 476) on .ui-datepicker-prev
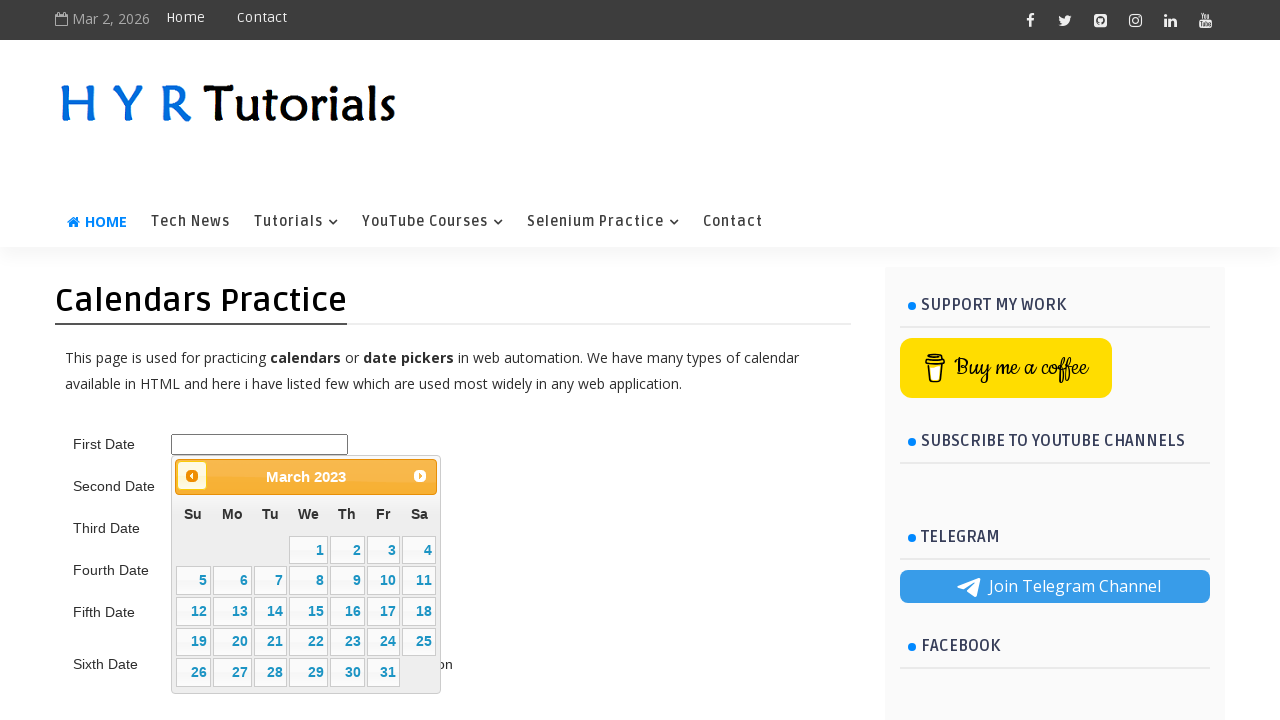

Retrieved updated datepicker title: March 2023
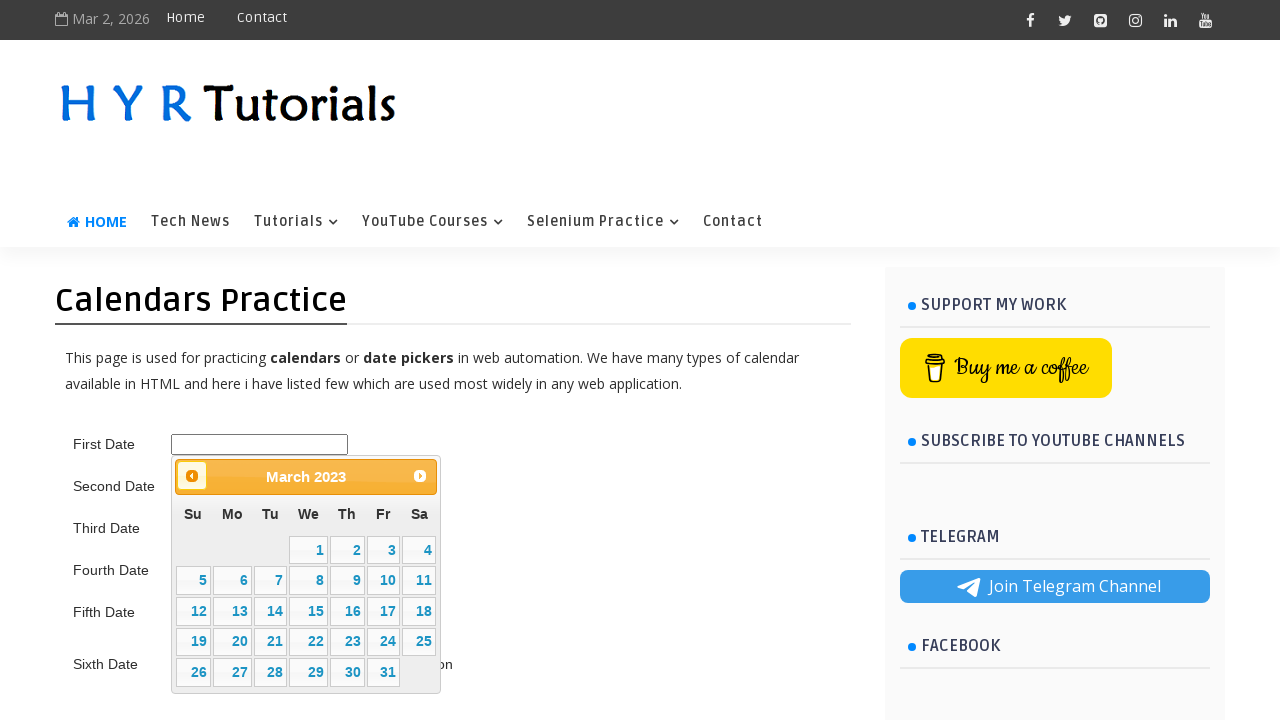

Clicked previous button to navigate backward in calendar (target: 05/June/2015) at (192, 476) on .ui-datepicker-prev
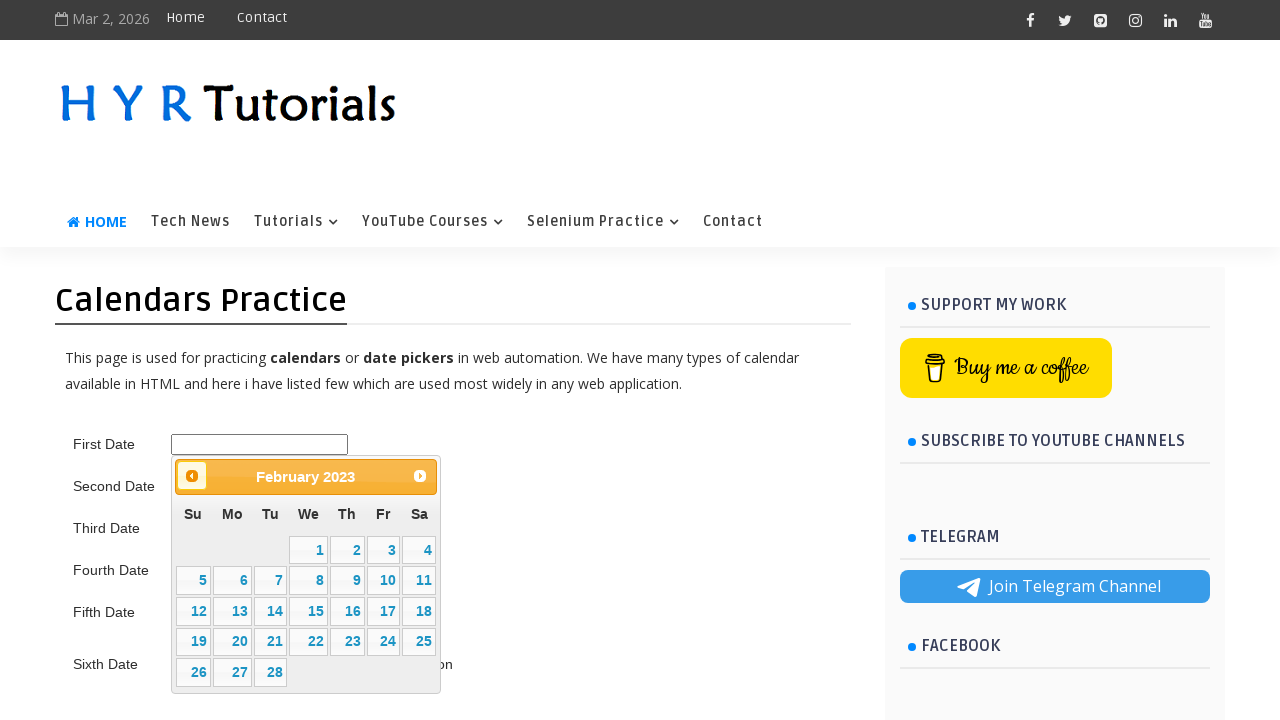

Retrieved updated datepicker title: February 2023
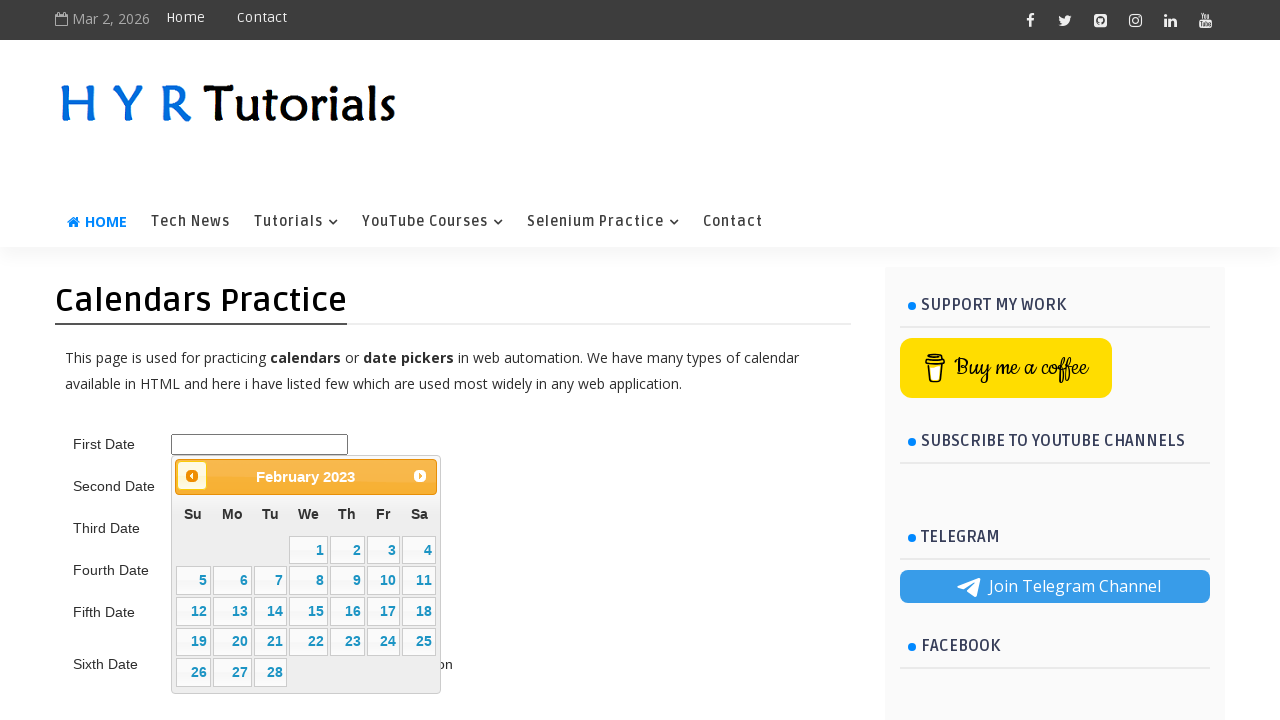

Clicked previous button to navigate backward in calendar (target: 05/June/2015) at (192, 476) on .ui-datepicker-prev
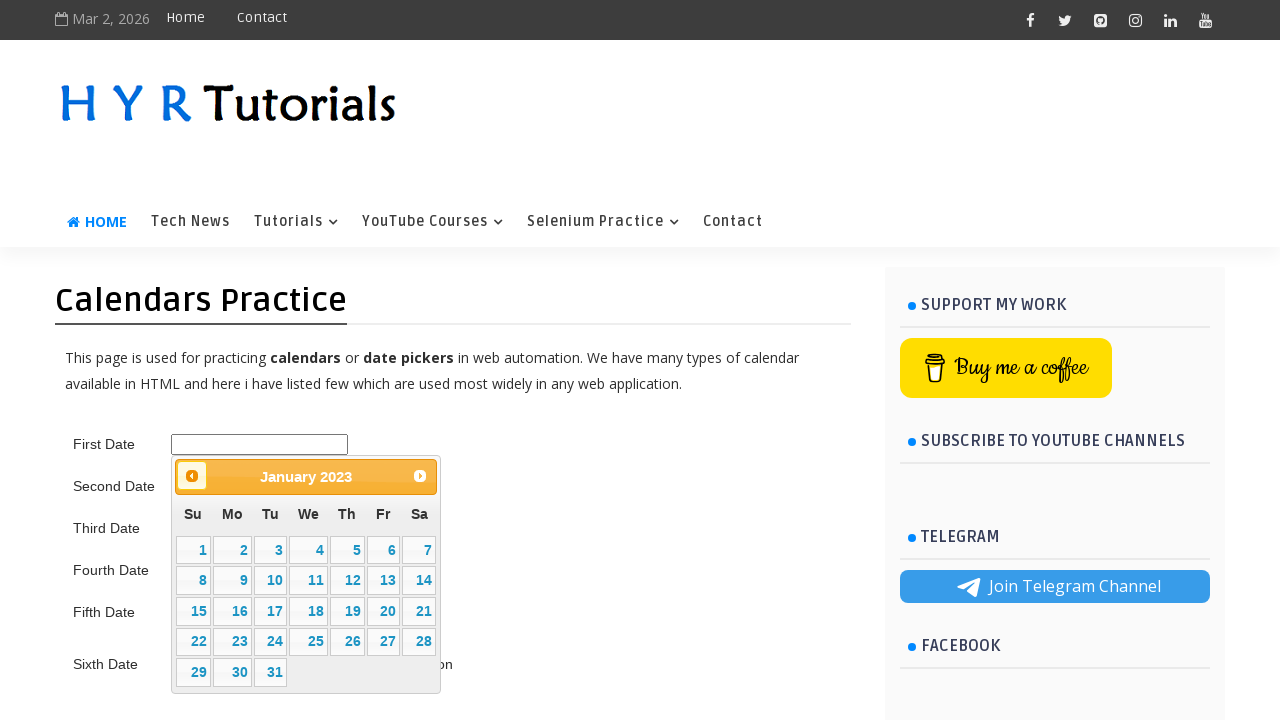

Retrieved updated datepicker title: January 2023
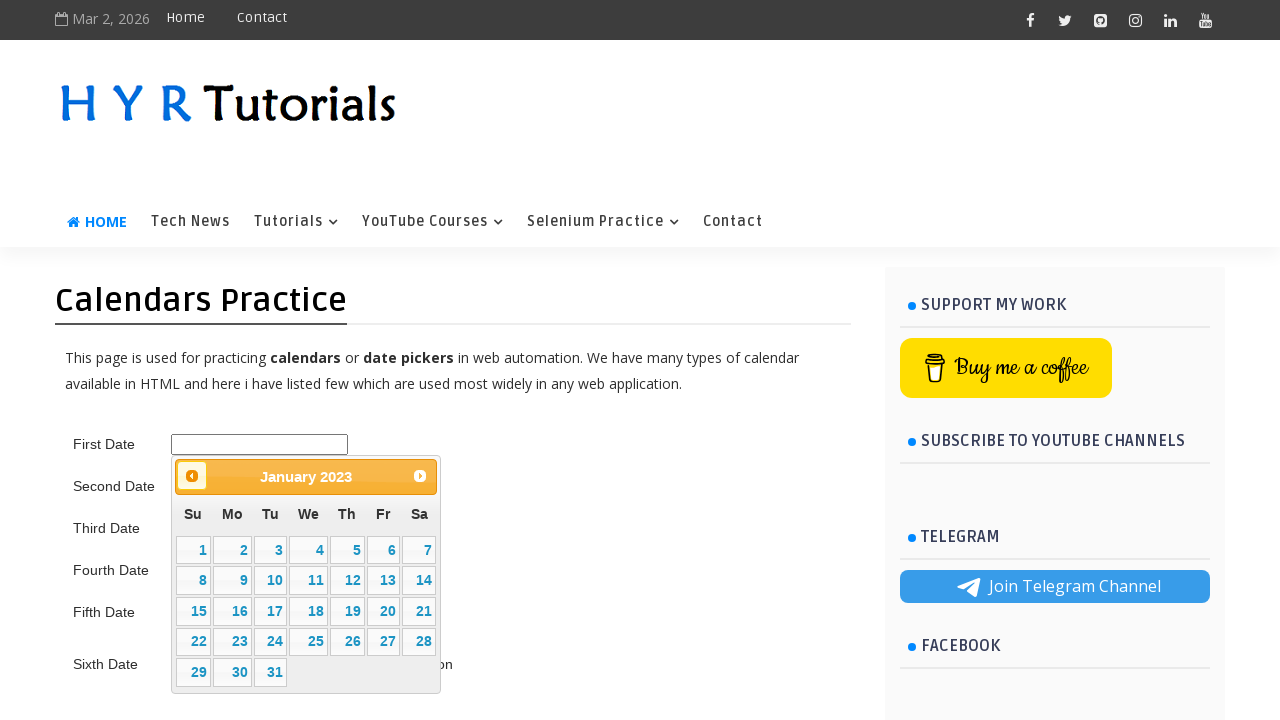

Clicked previous button to navigate backward in calendar (target: 05/June/2015) at (192, 476) on .ui-datepicker-prev
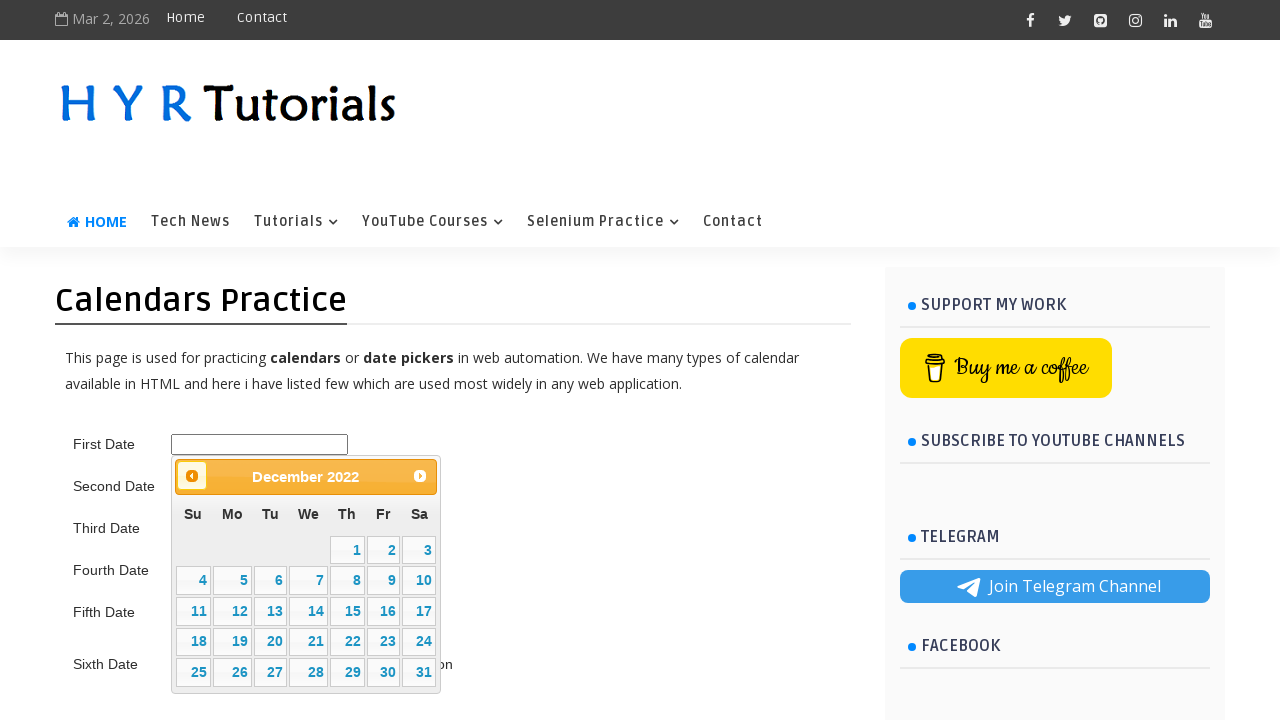

Retrieved updated datepicker title: December 2022
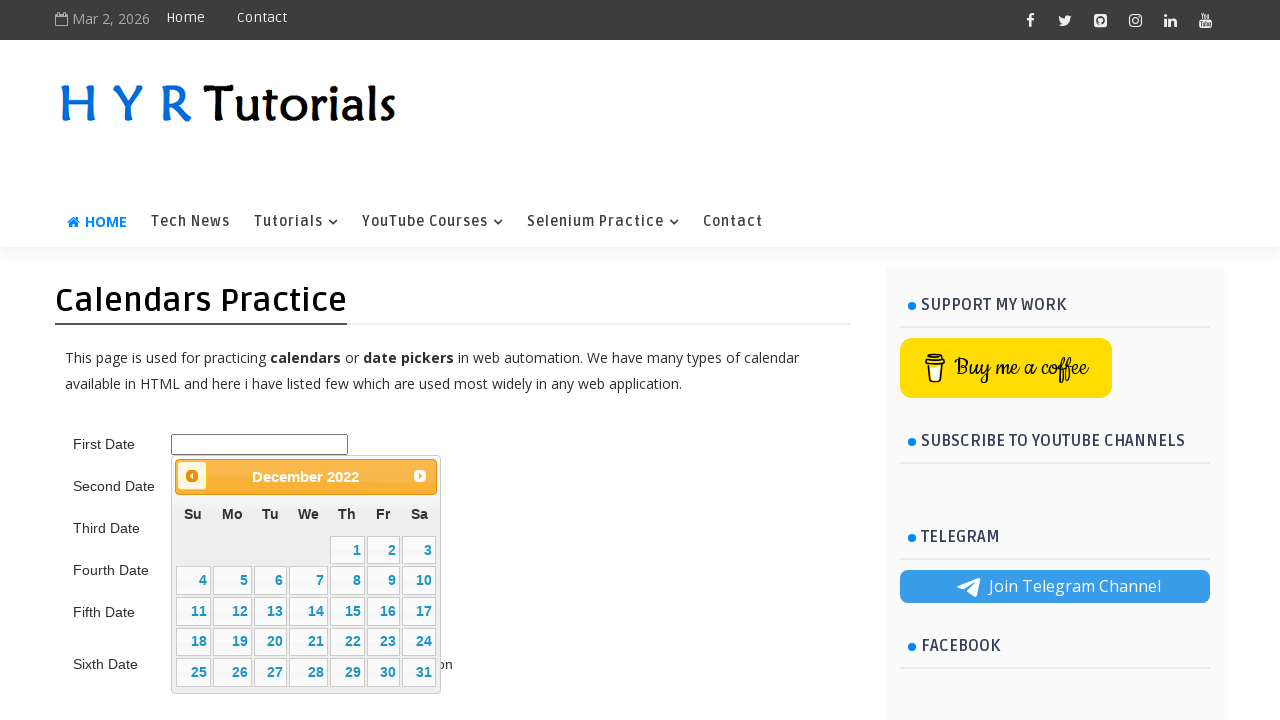

Clicked previous button to navigate backward in calendar (target: 05/June/2015) at (192, 476) on .ui-datepicker-prev
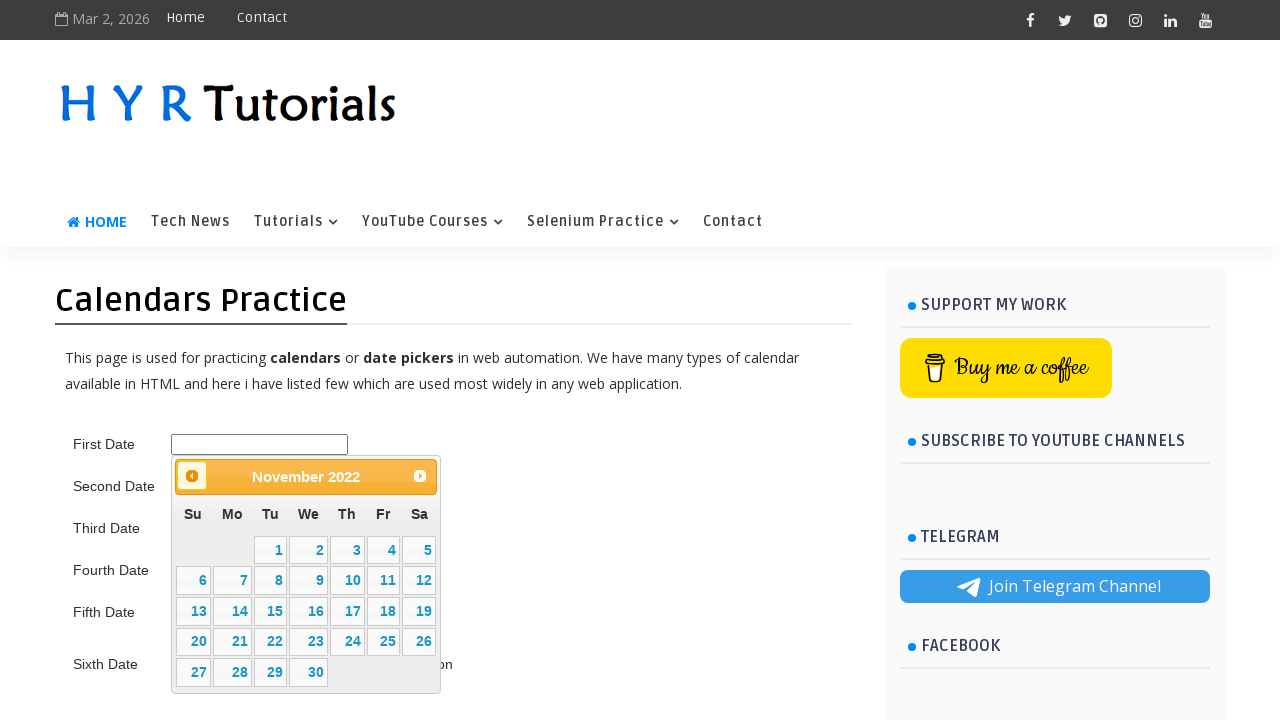

Retrieved updated datepicker title: November 2022
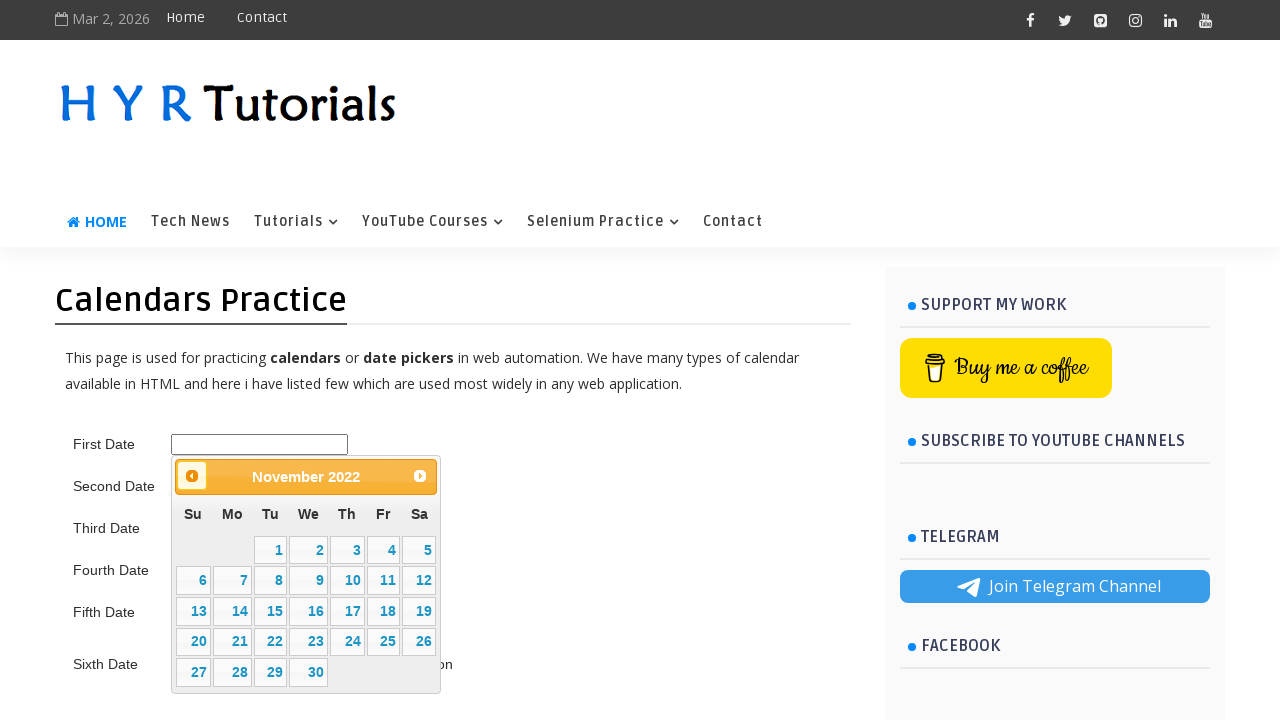

Clicked previous button to navigate backward in calendar (target: 05/June/2015) at (192, 476) on .ui-datepicker-prev
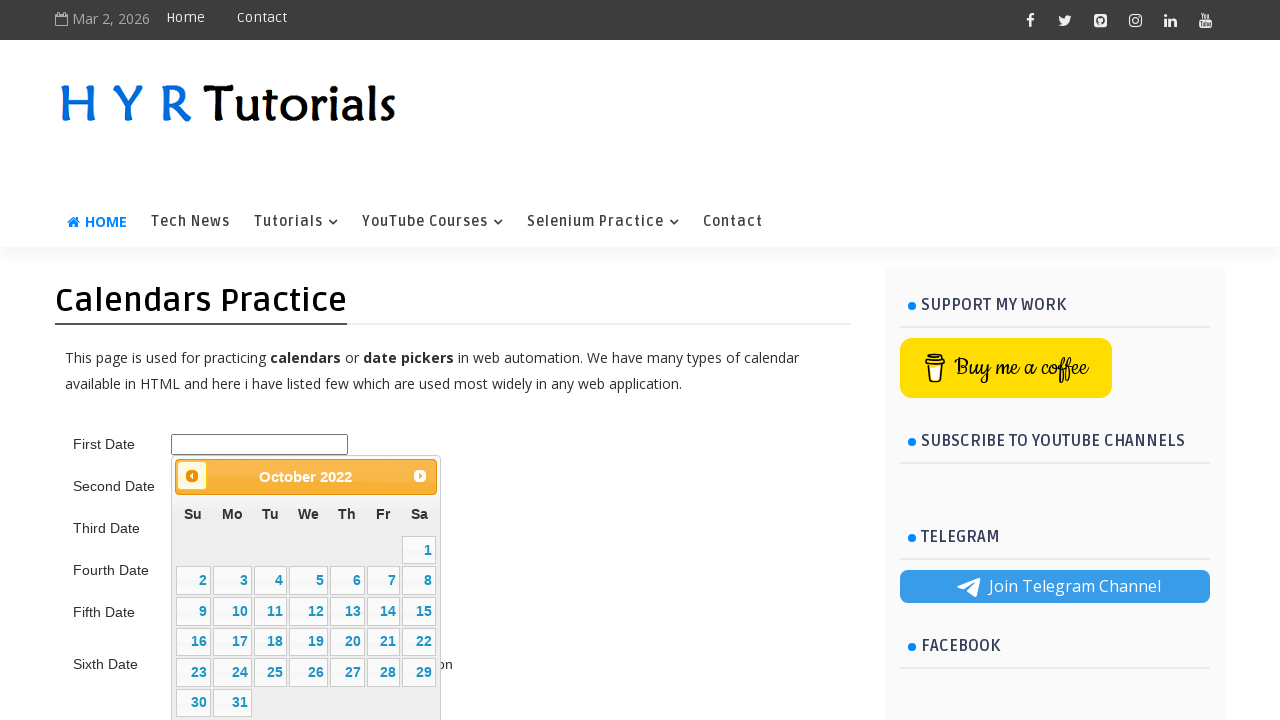

Retrieved updated datepicker title: October 2022
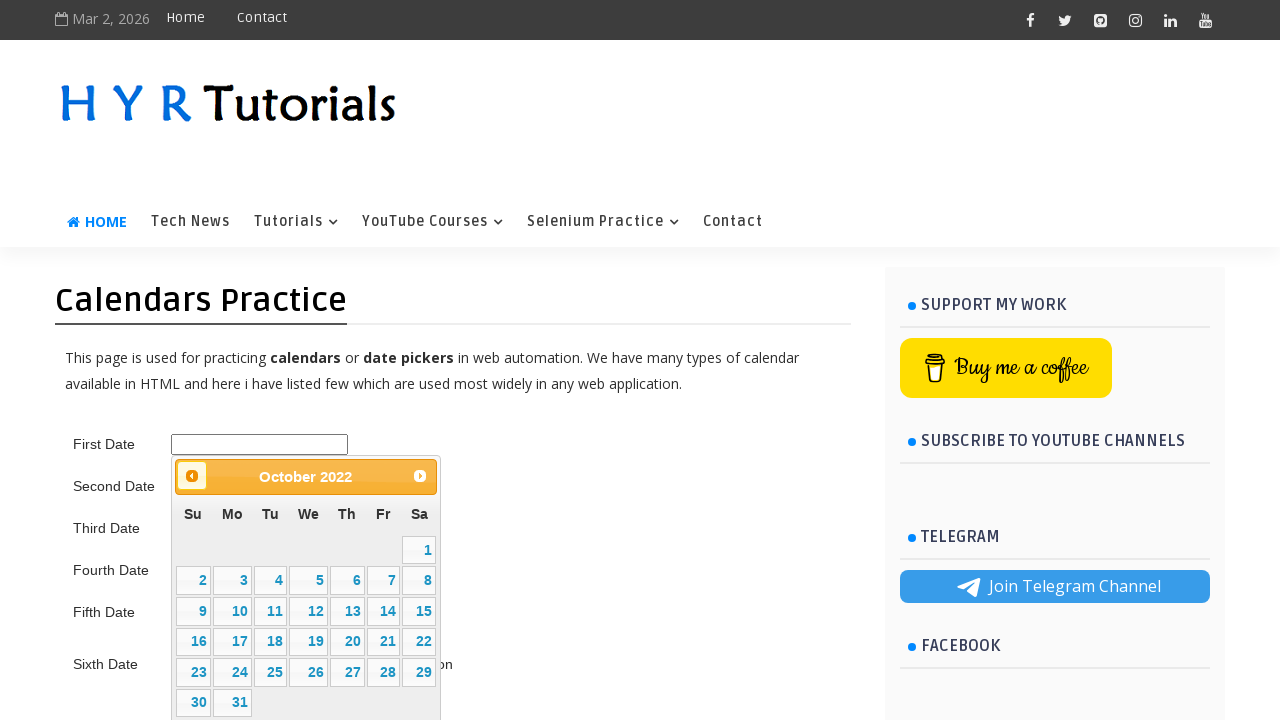

Clicked previous button to navigate backward in calendar (target: 05/June/2015) at (192, 476) on .ui-datepicker-prev
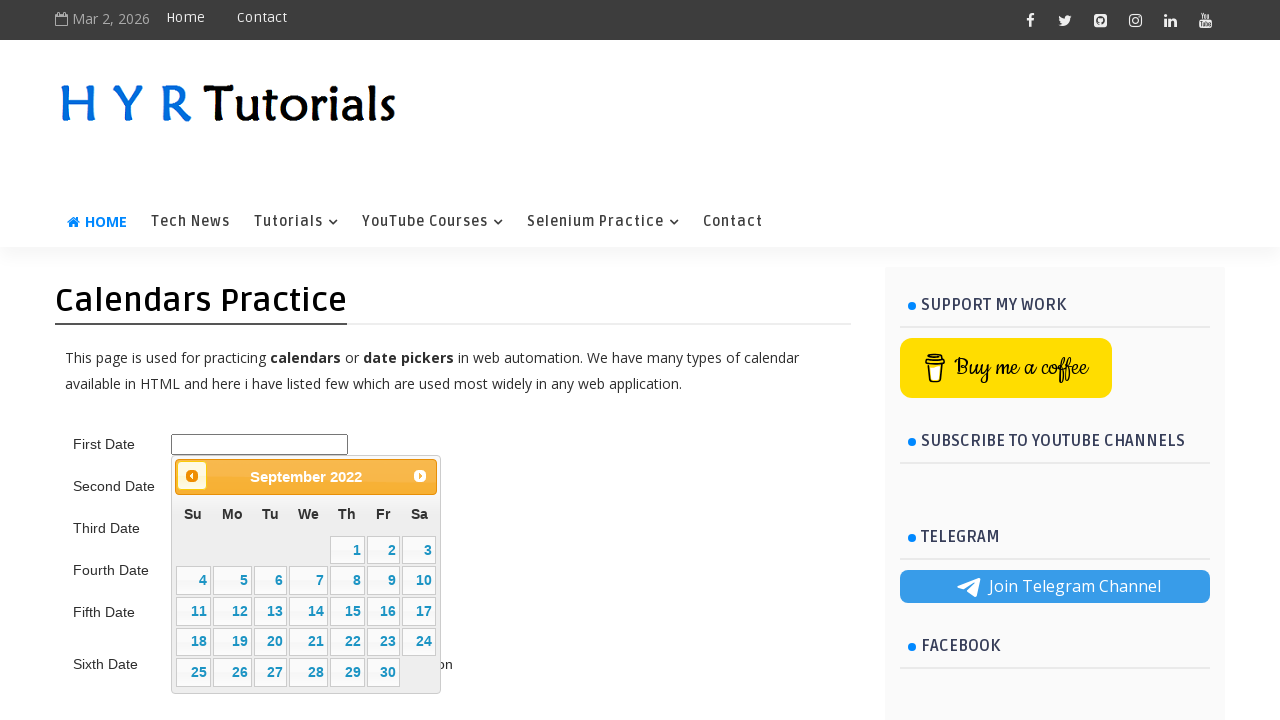

Retrieved updated datepicker title: September 2022
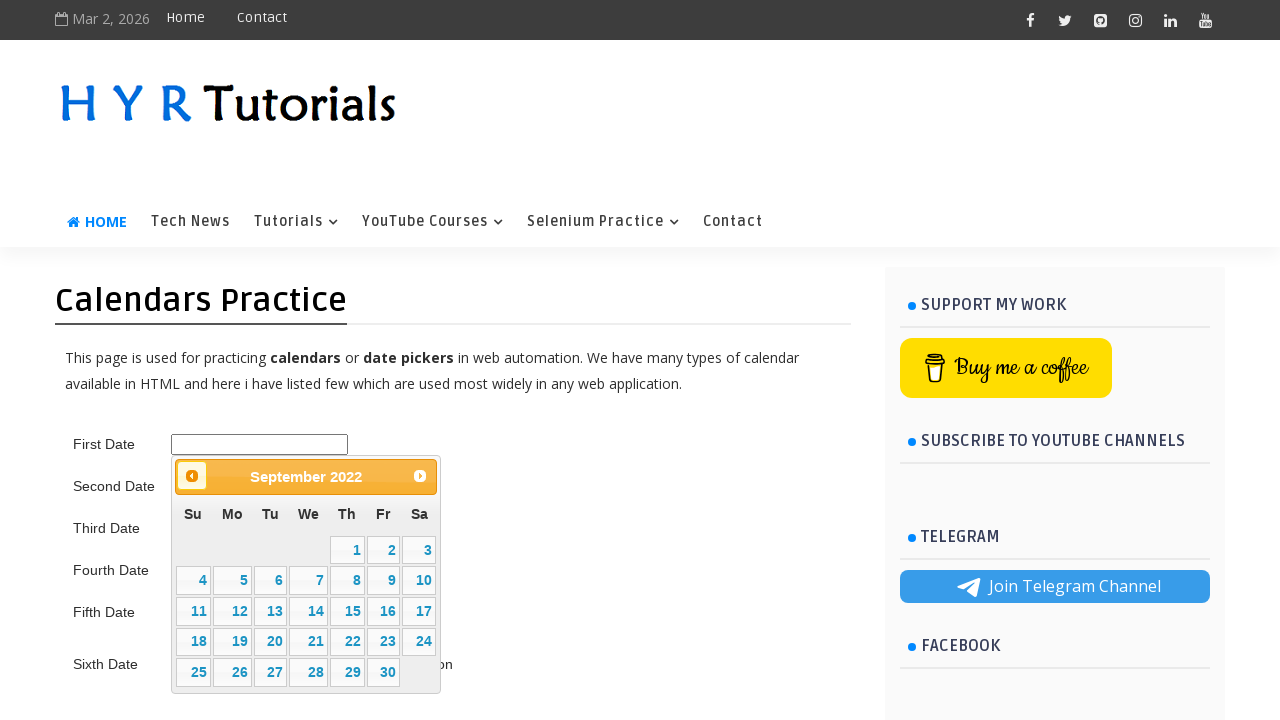

Clicked previous button to navigate backward in calendar (target: 05/June/2015) at (192, 476) on .ui-datepicker-prev
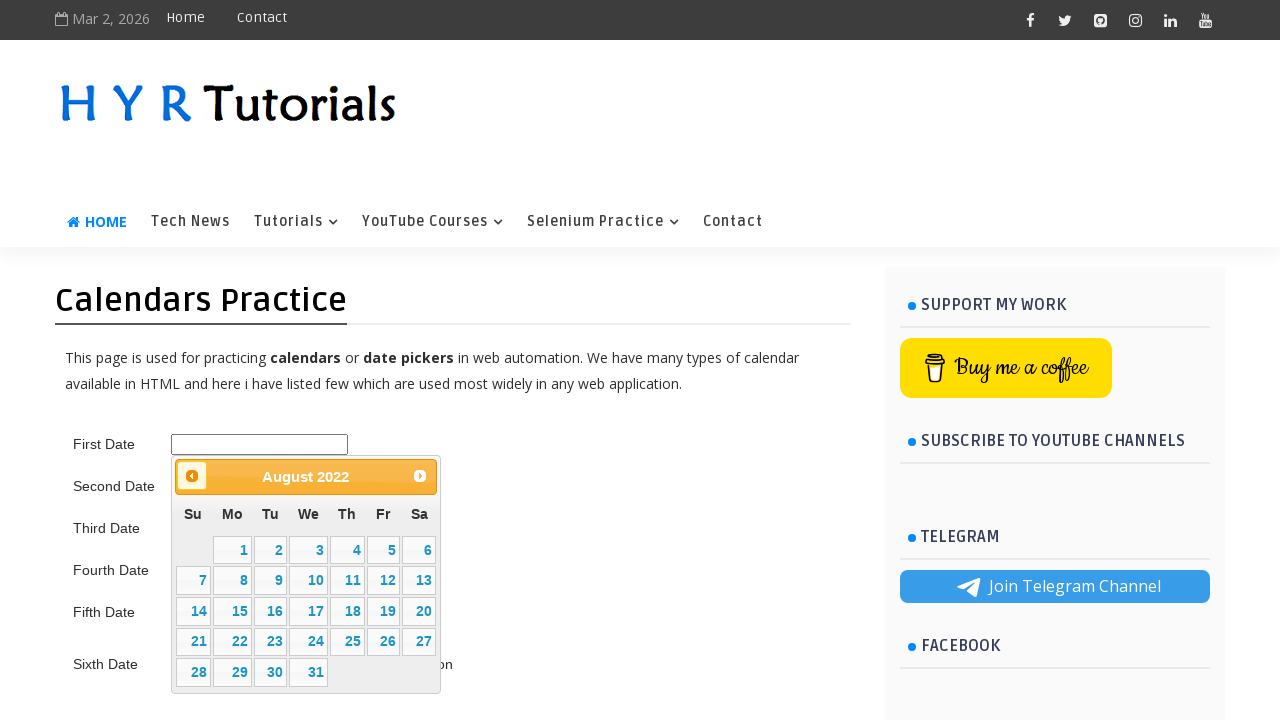

Retrieved updated datepicker title: August 2022
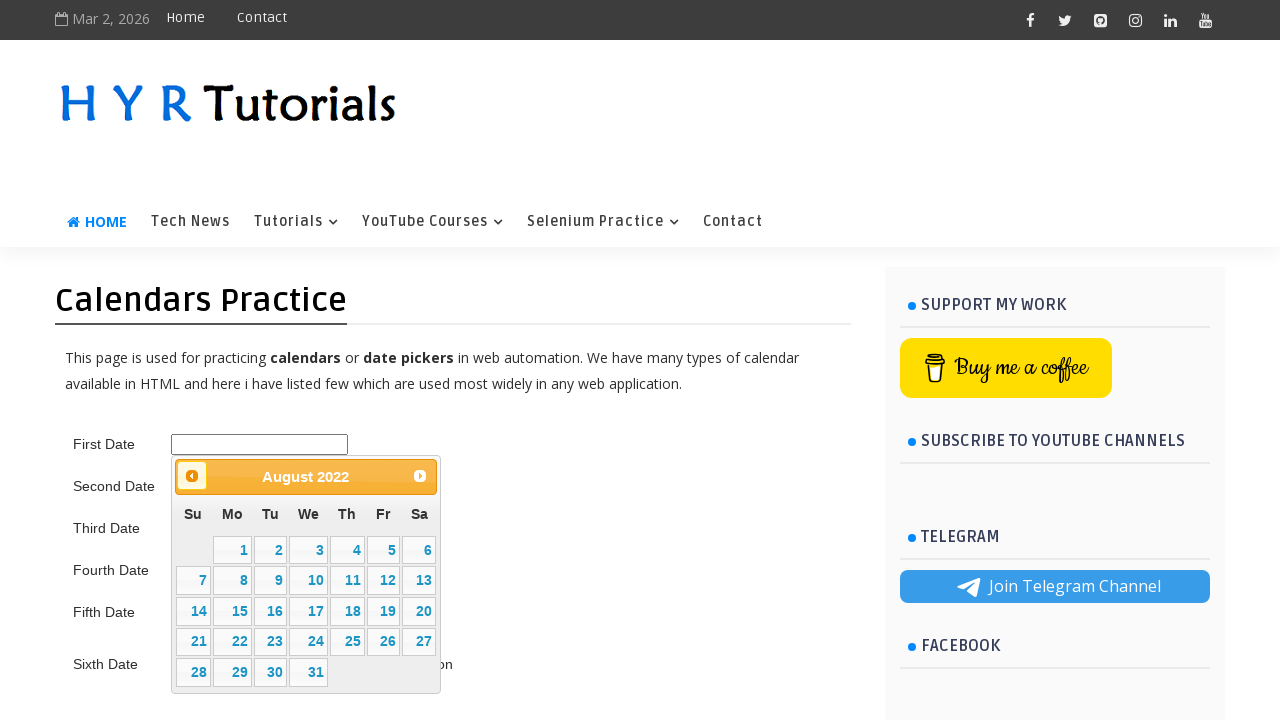

Clicked previous button to navigate backward in calendar (target: 05/June/2015) at (192, 476) on .ui-datepicker-prev
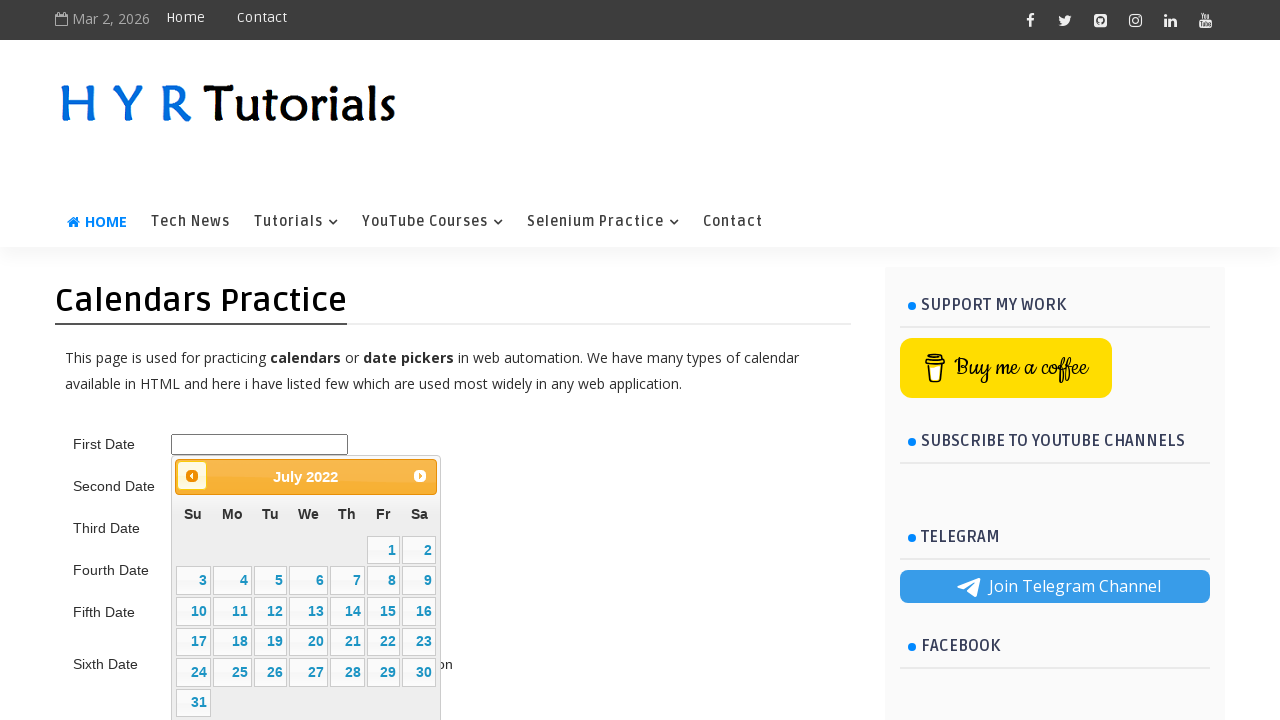

Retrieved updated datepicker title: July 2022
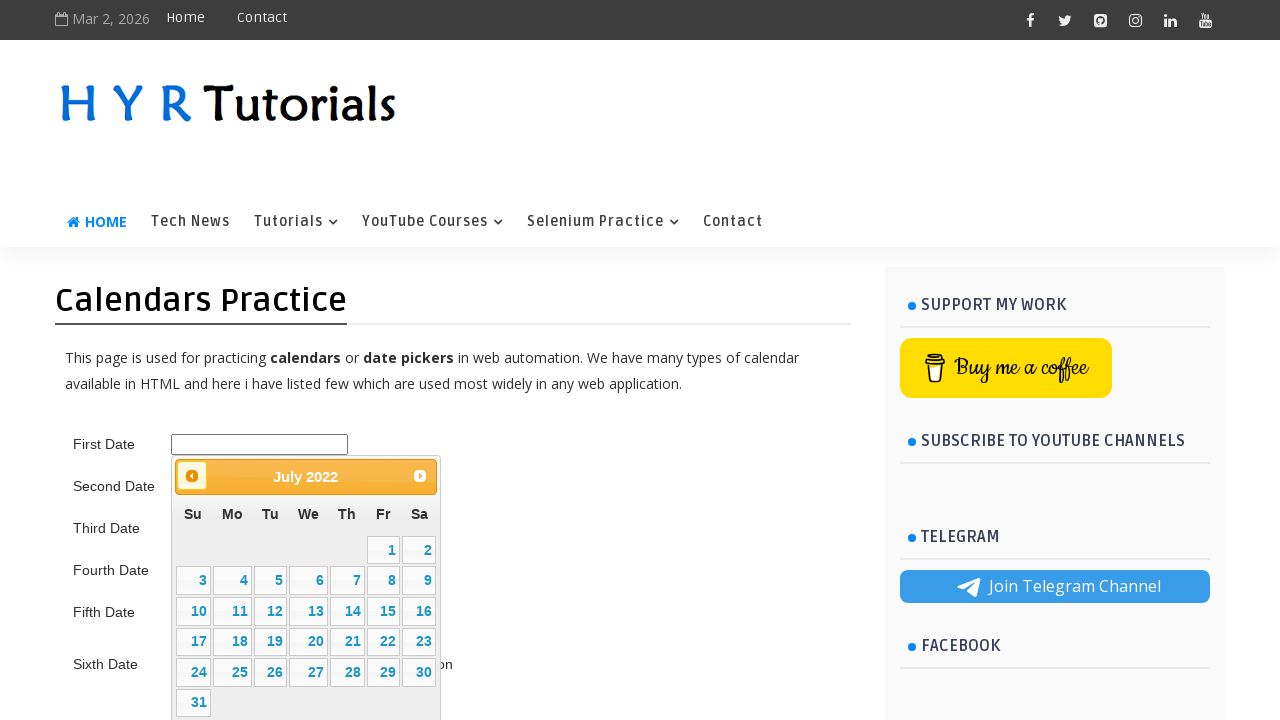

Clicked previous button to navigate backward in calendar (target: 05/June/2015) at (192, 476) on .ui-datepicker-prev
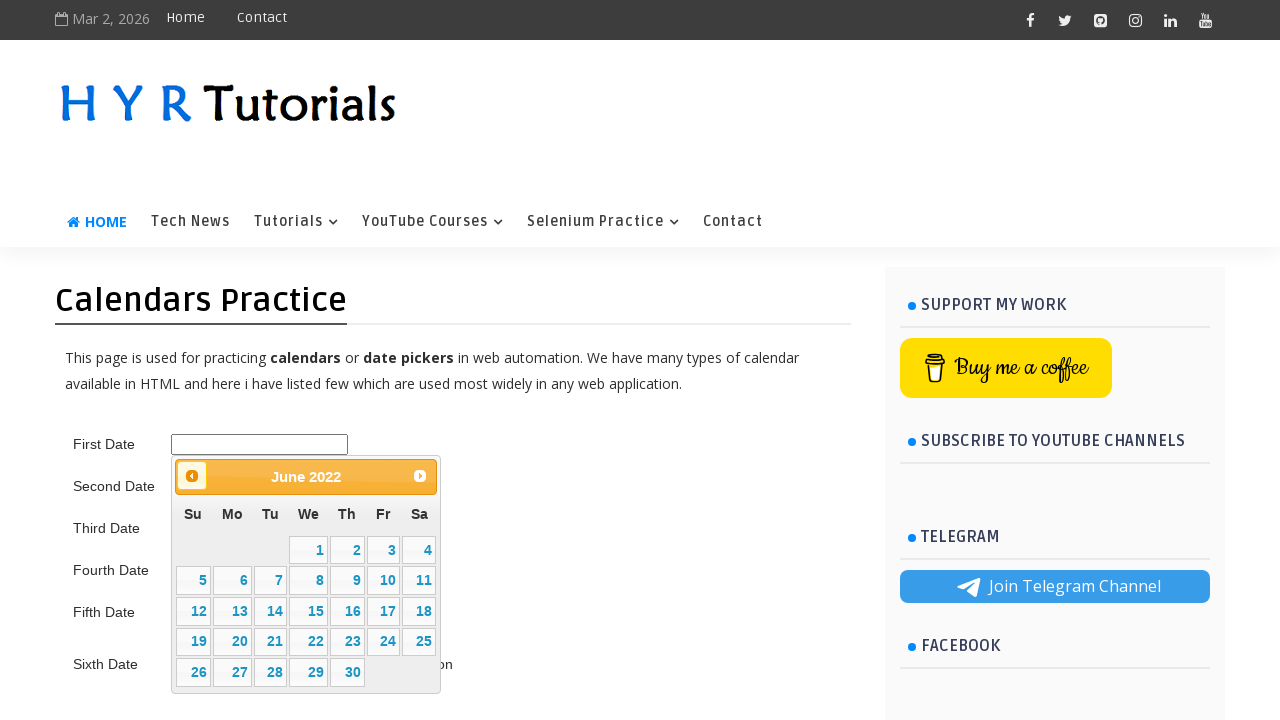

Retrieved updated datepicker title: June 2022
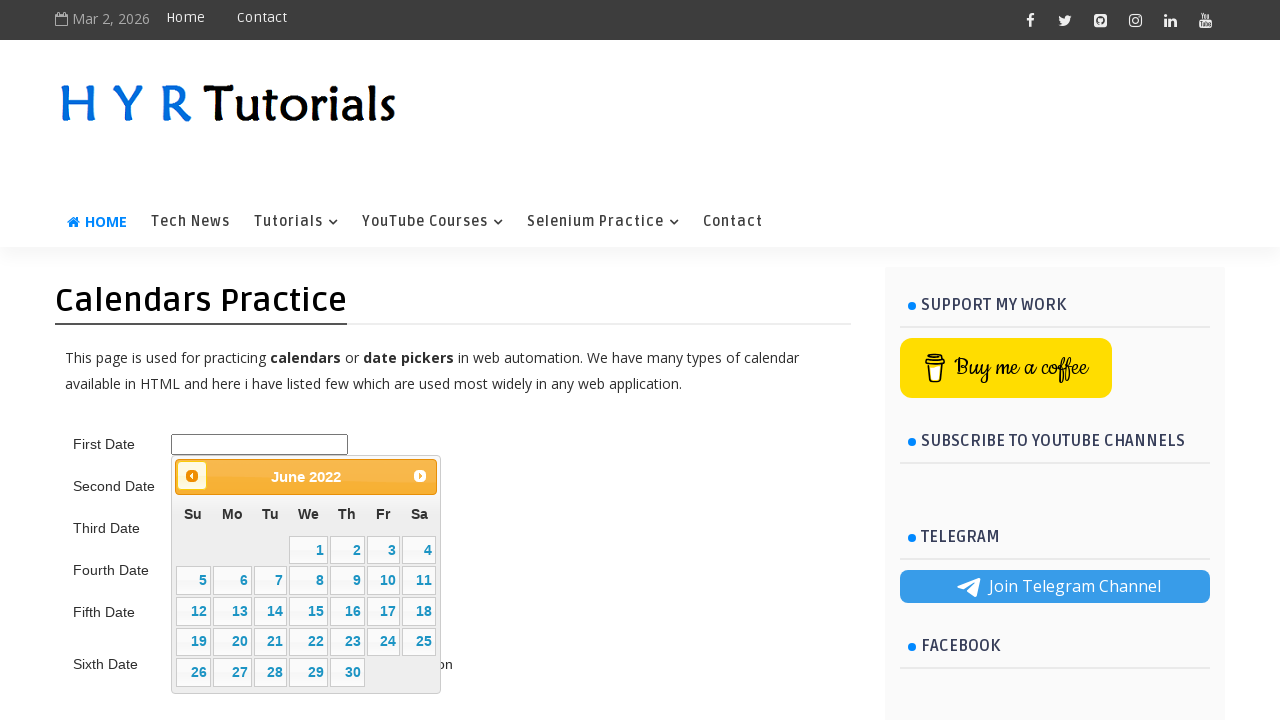

Clicked previous button to navigate backward in calendar (target: 05/June/2015) at (192, 476) on .ui-datepicker-prev
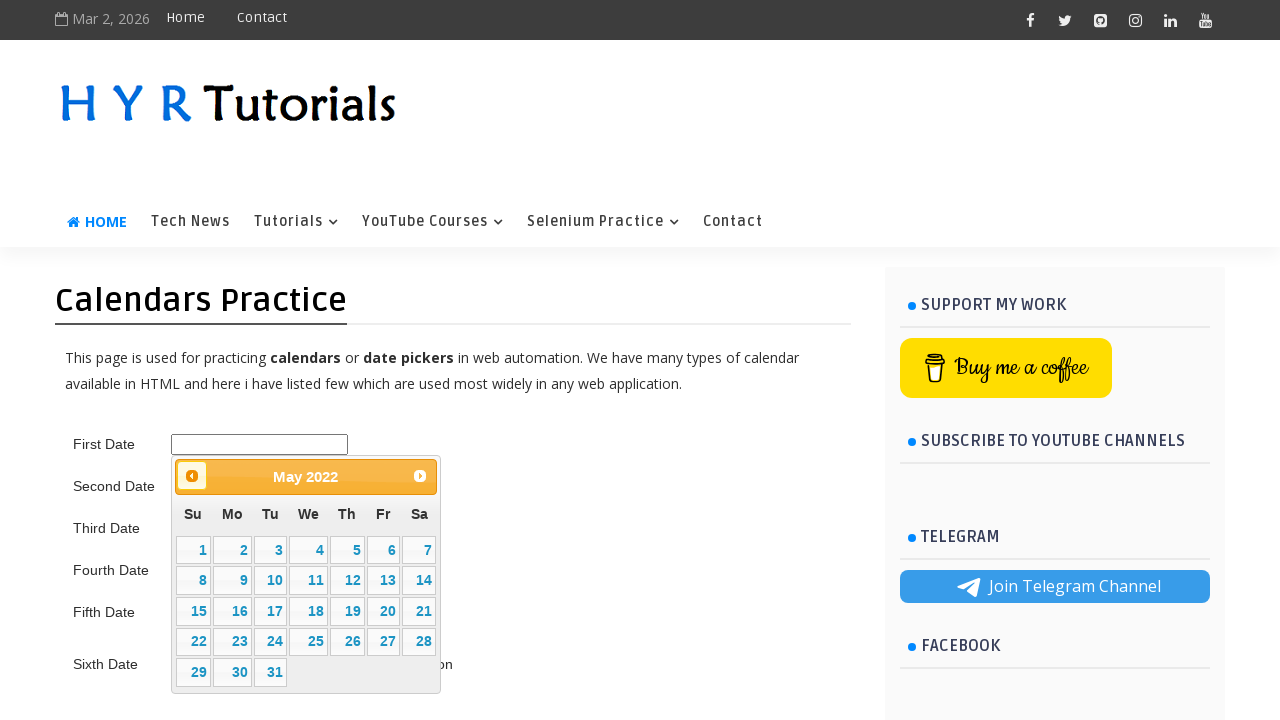

Retrieved updated datepicker title: May 2022
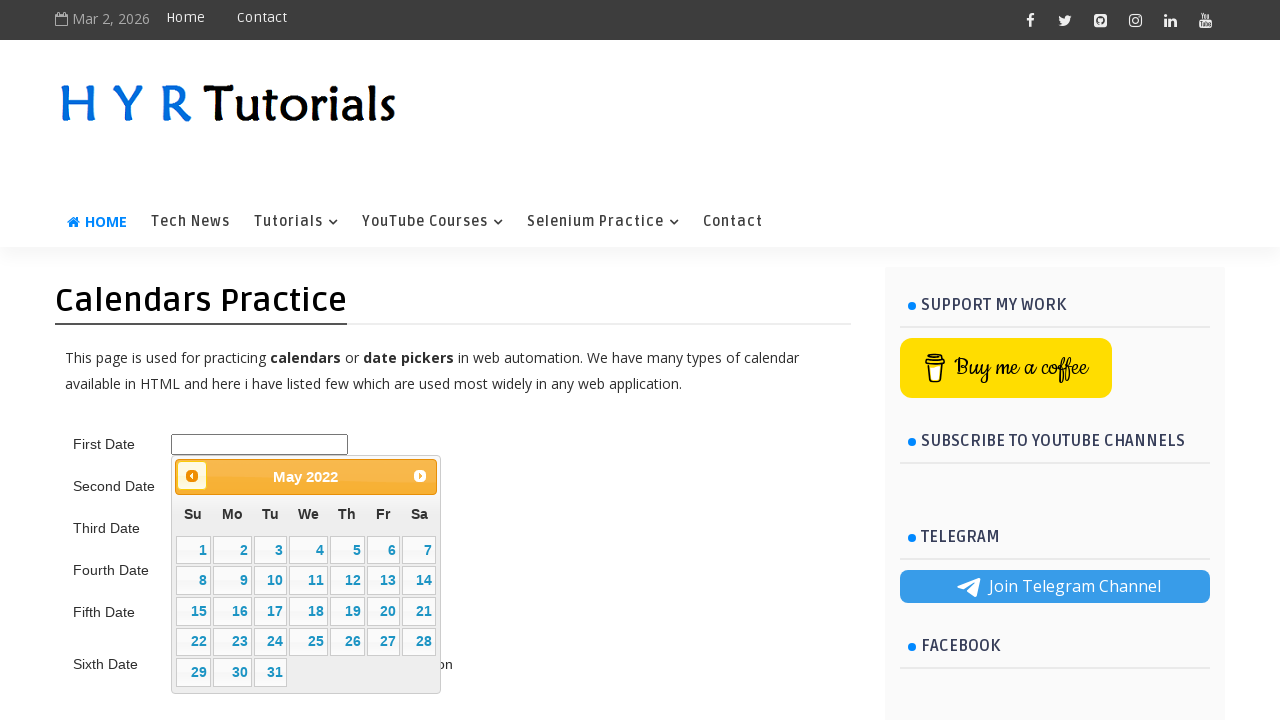

Clicked previous button to navigate backward in calendar (target: 05/June/2015) at (192, 476) on .ui-datepicker-prev
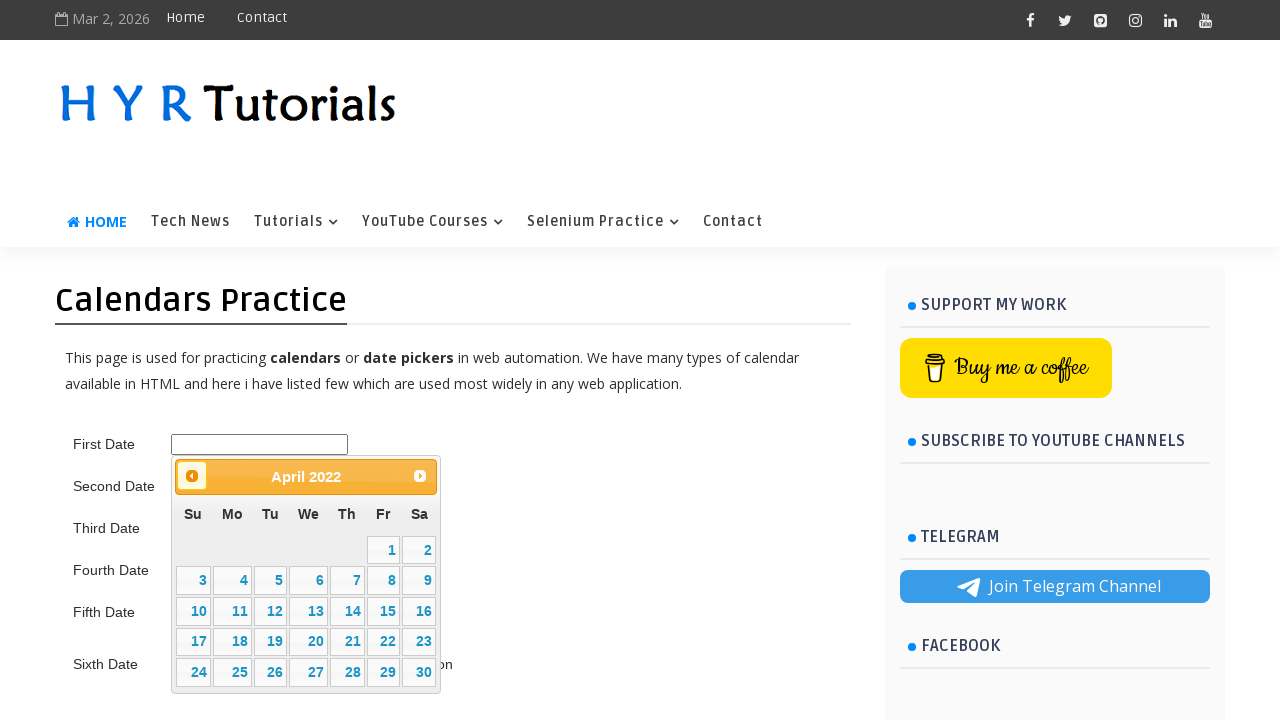

Retrieved updated datepicker title: April 2022
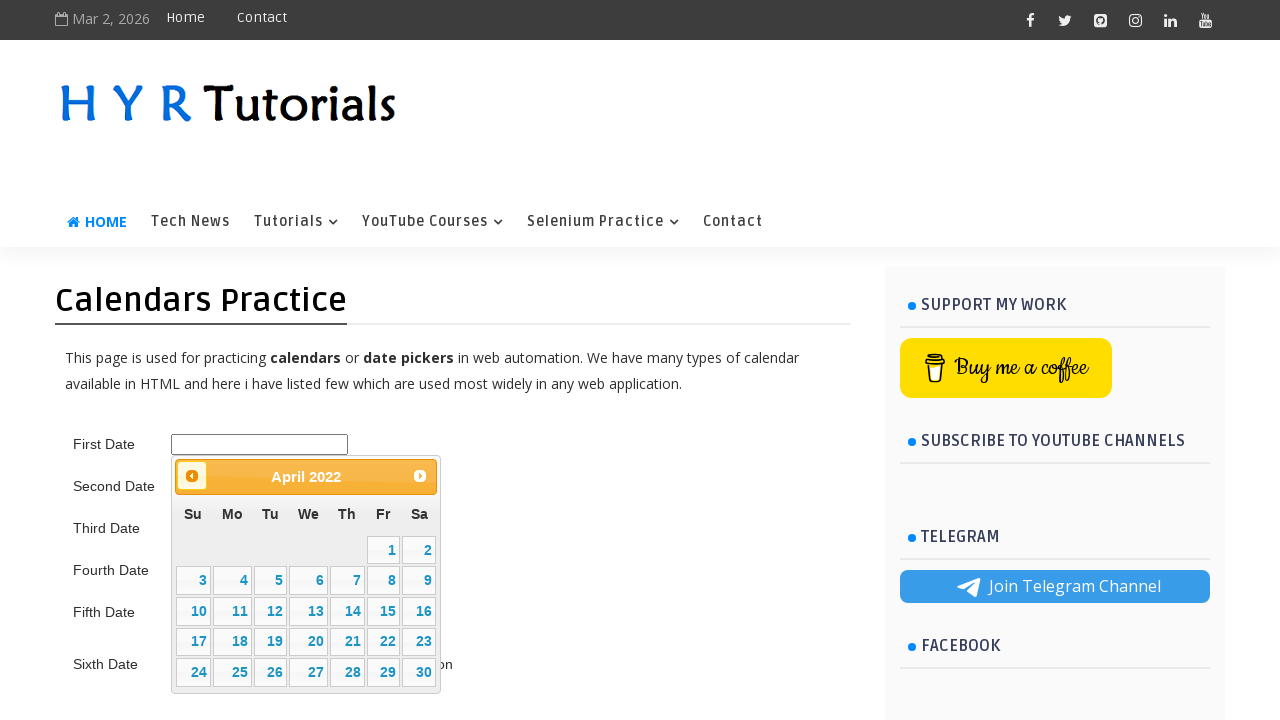

Clicked previous button to navigate backward in calendar (target: 05/June/2015) at (192, 476) on .ui-datepicker-prev
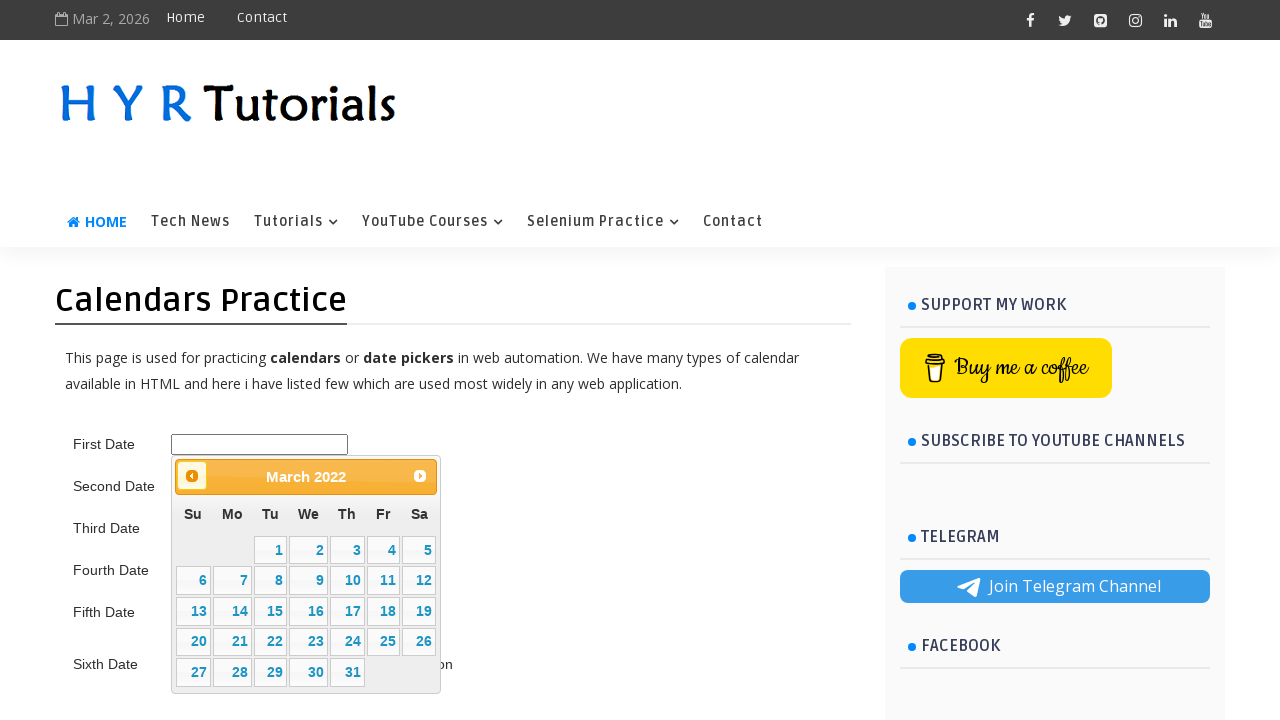

Retrieved updated datepicker title: March 2022
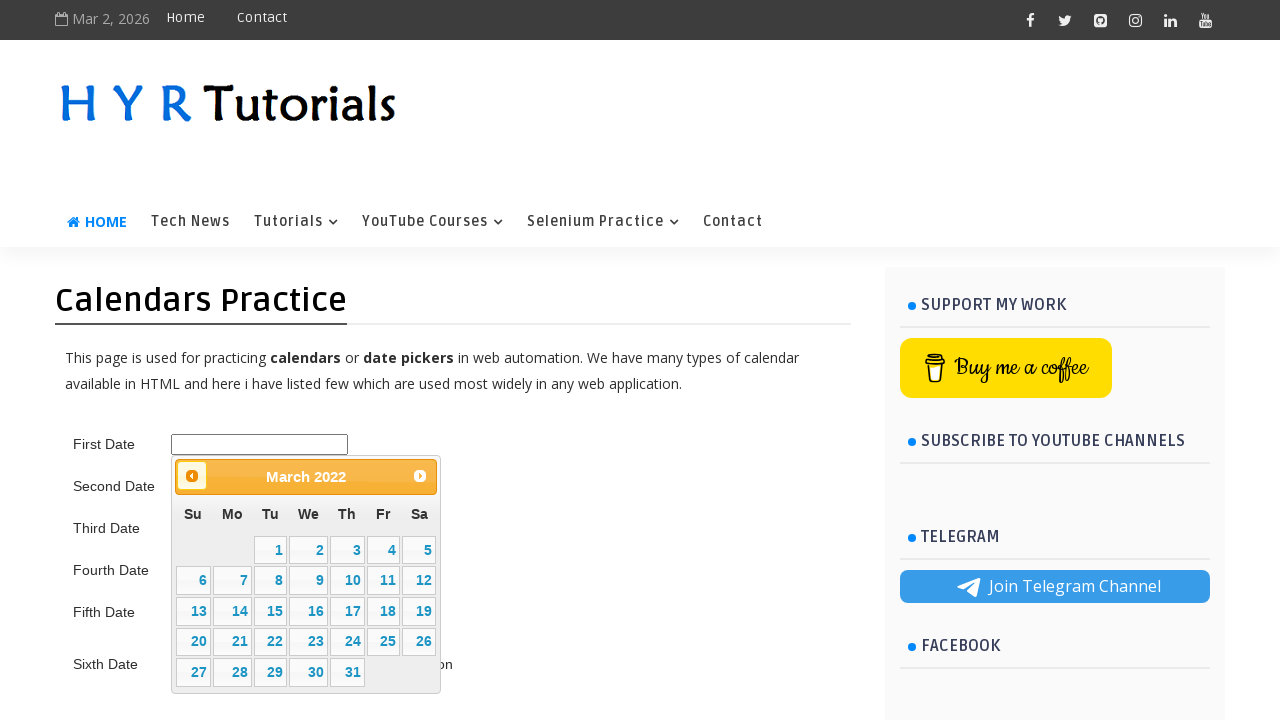

Clicked previous button to navigate backward in calendar (target: 05/June/2015) at (192, 476) on .ui-datepicker-prev
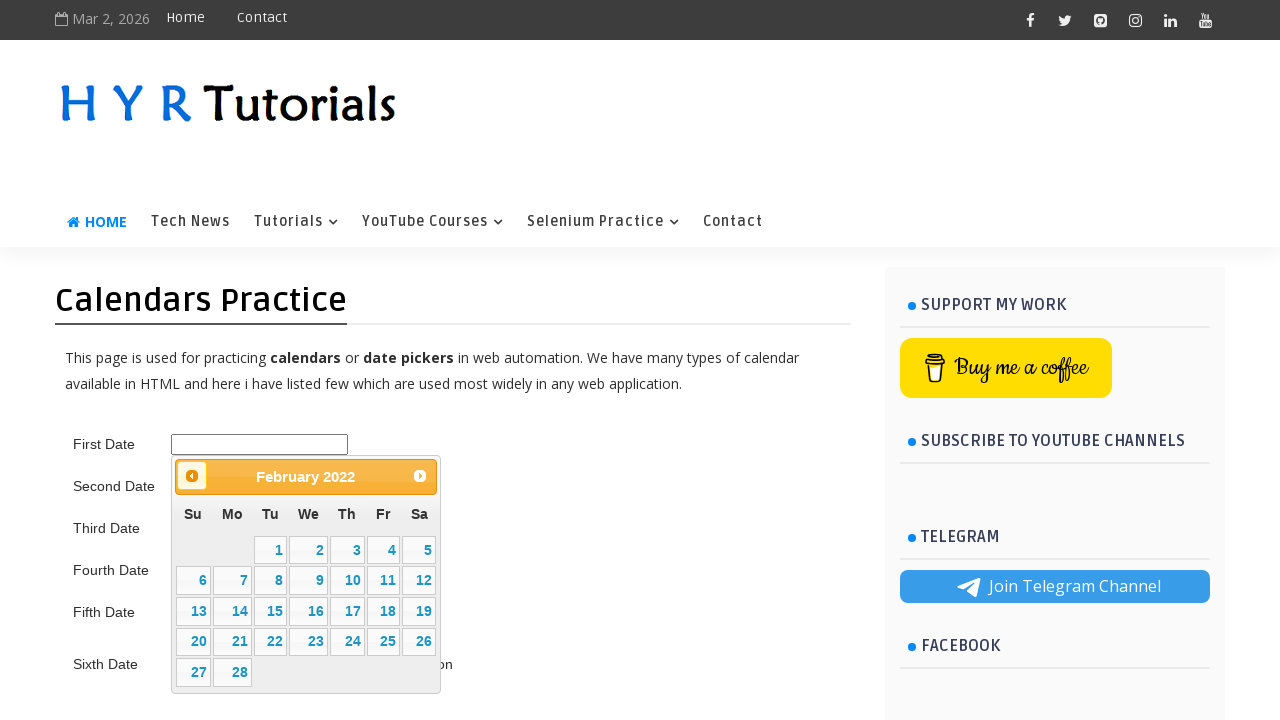

Retrieved updated datepicker title: February 2022
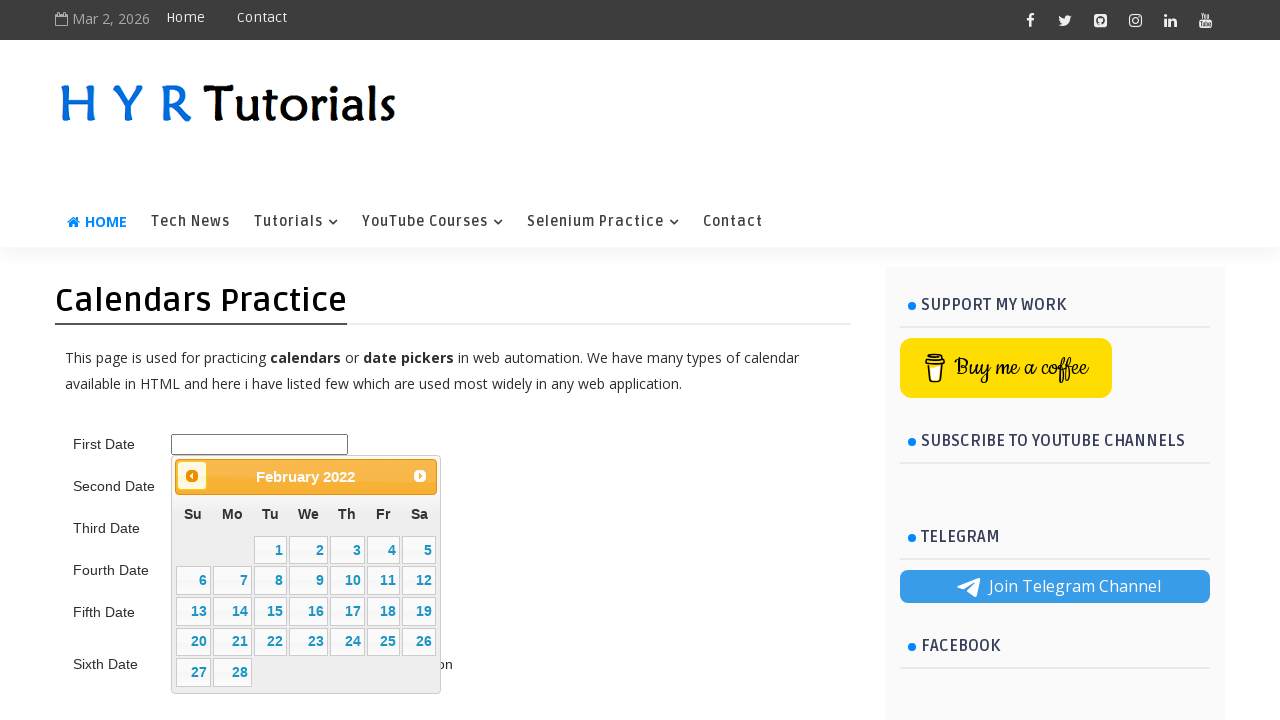

Clicked previous button to navigate backward in calendar (target: 05/June/2015) at (192, 476) on .ui-datepicker-prev
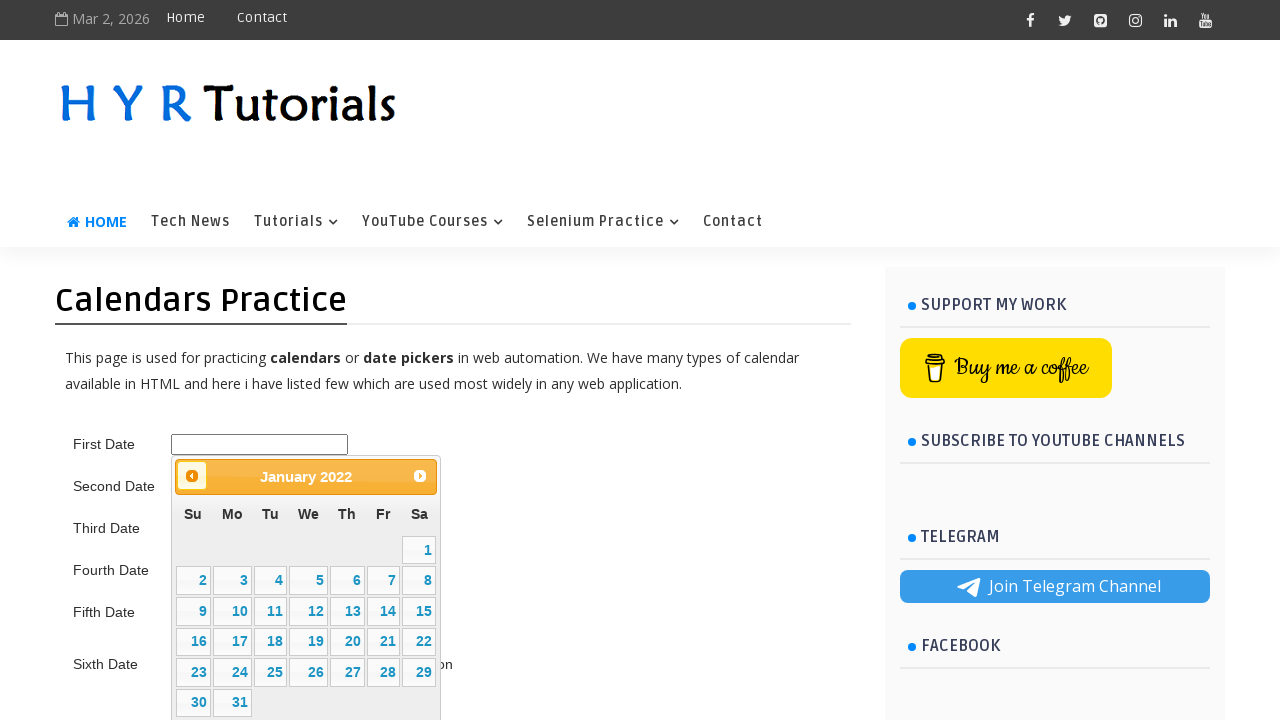

Retrieved updated datepicker title: January 2022
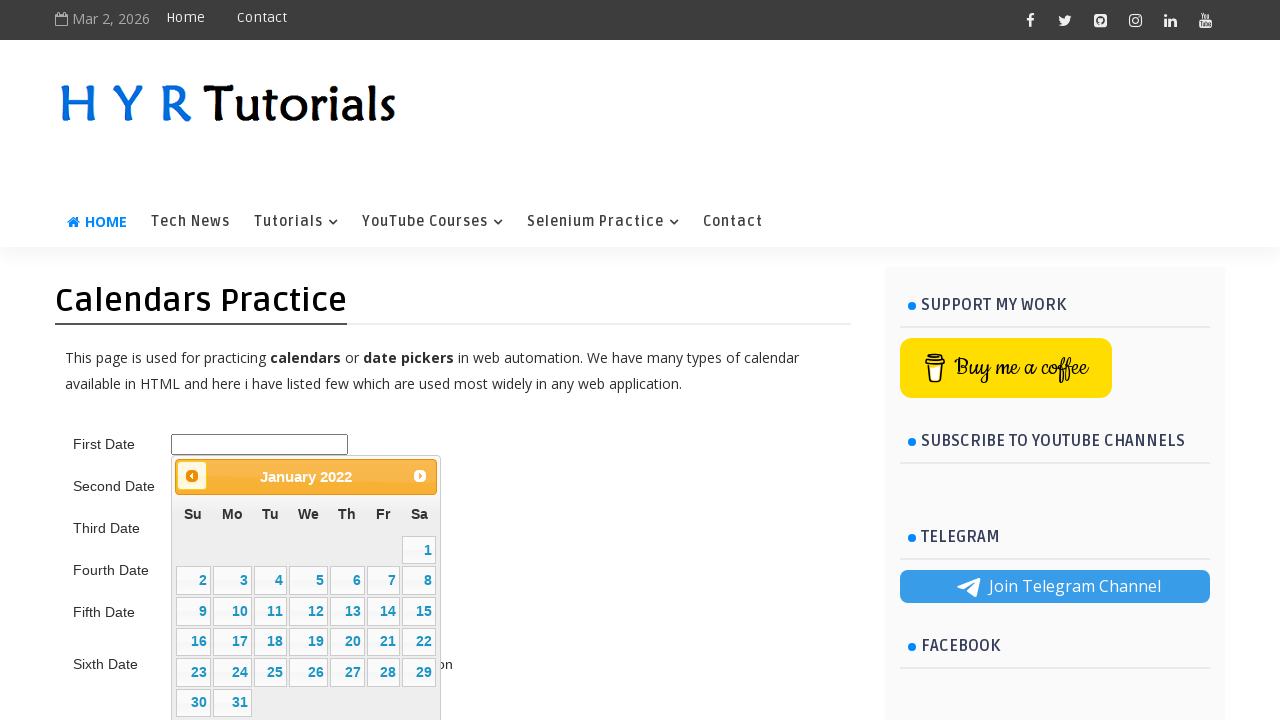

Clicked previous button to navigate backward in calendar (target: 05/June/2015) at (192, 476) on .ui-datepicker-prev
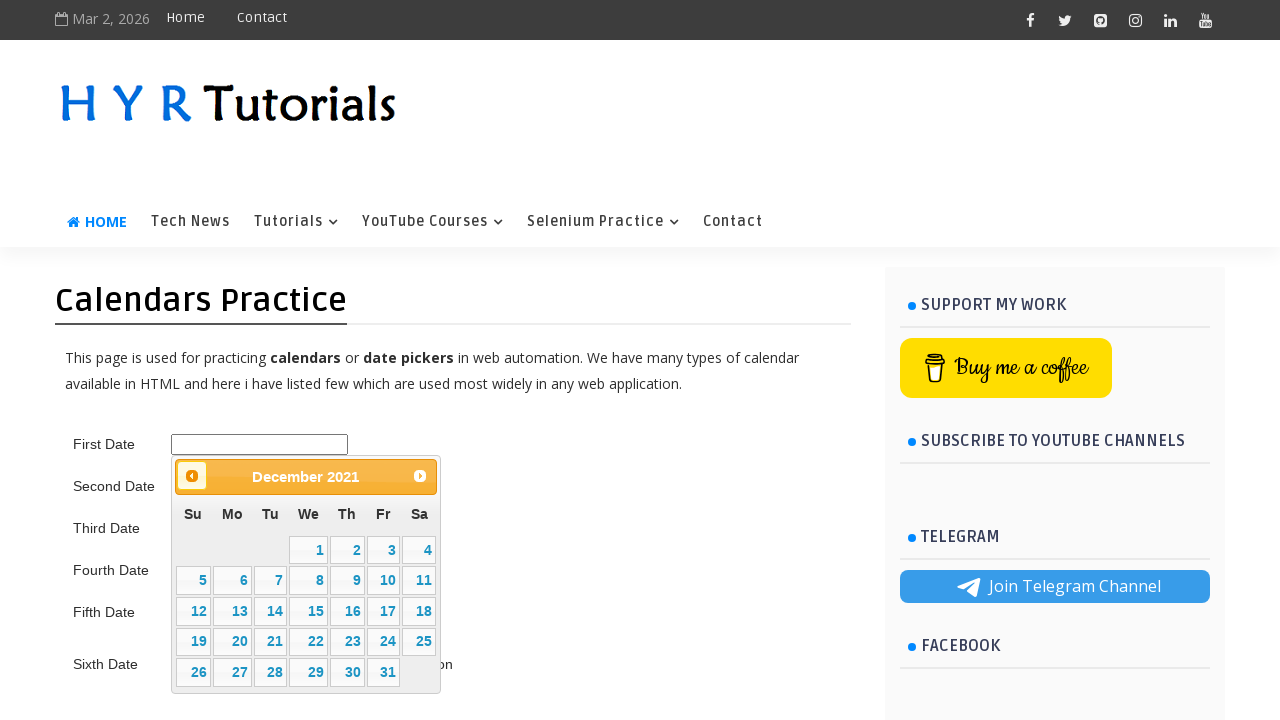

Retrieved updated datepicker title: December 2021
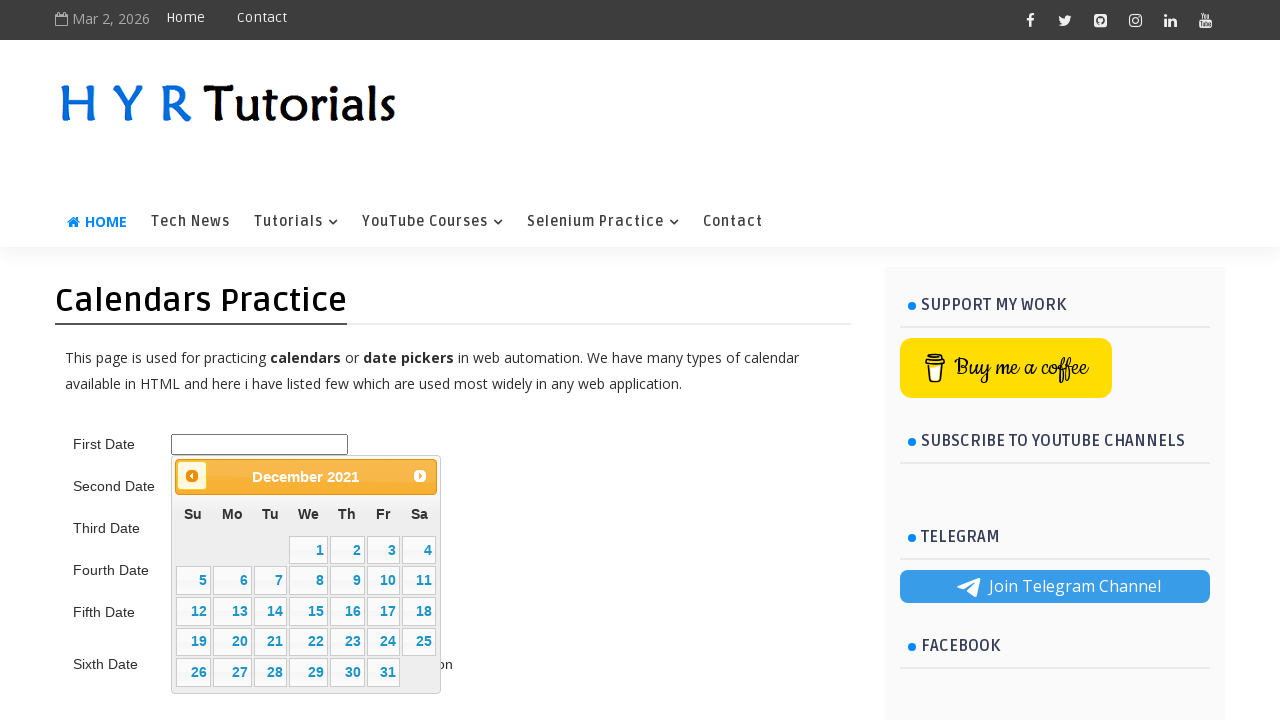

Clicked previous button to navigate backward in calendar (target: 05/June/2015) at (192, 476) on .ui-datepicker-prev
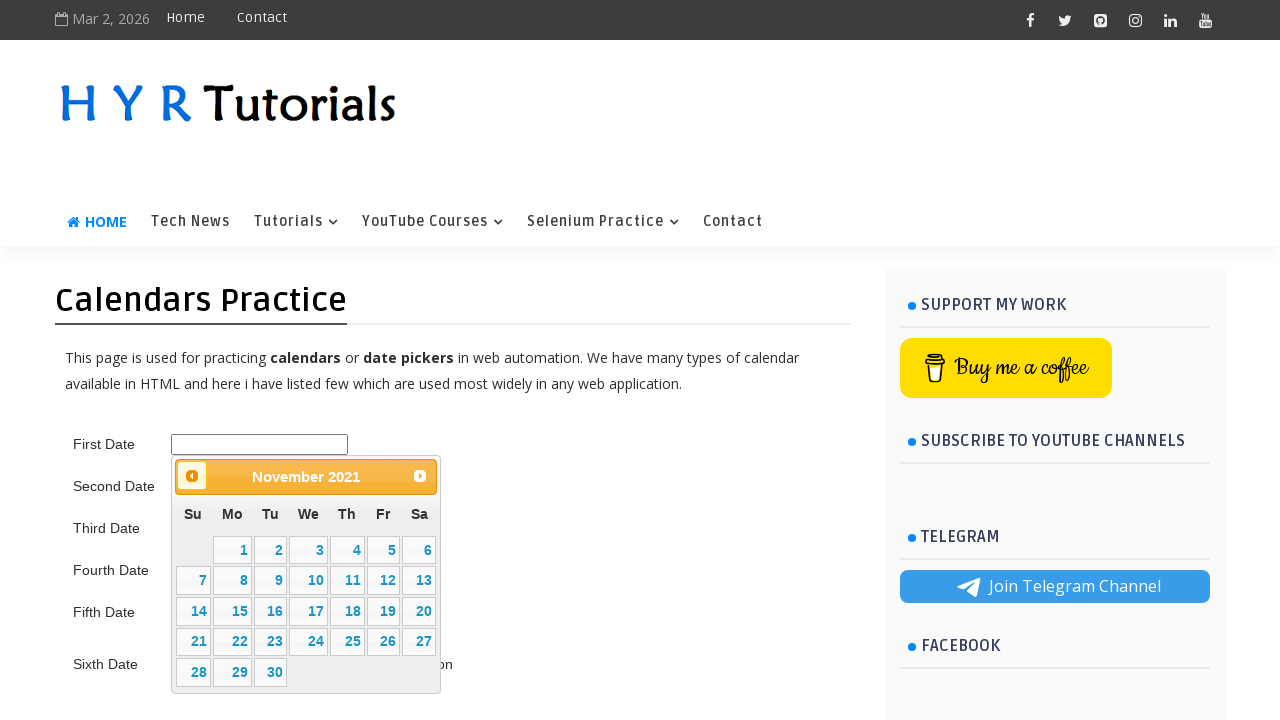

Retrieved updated datepicker title: November 2021
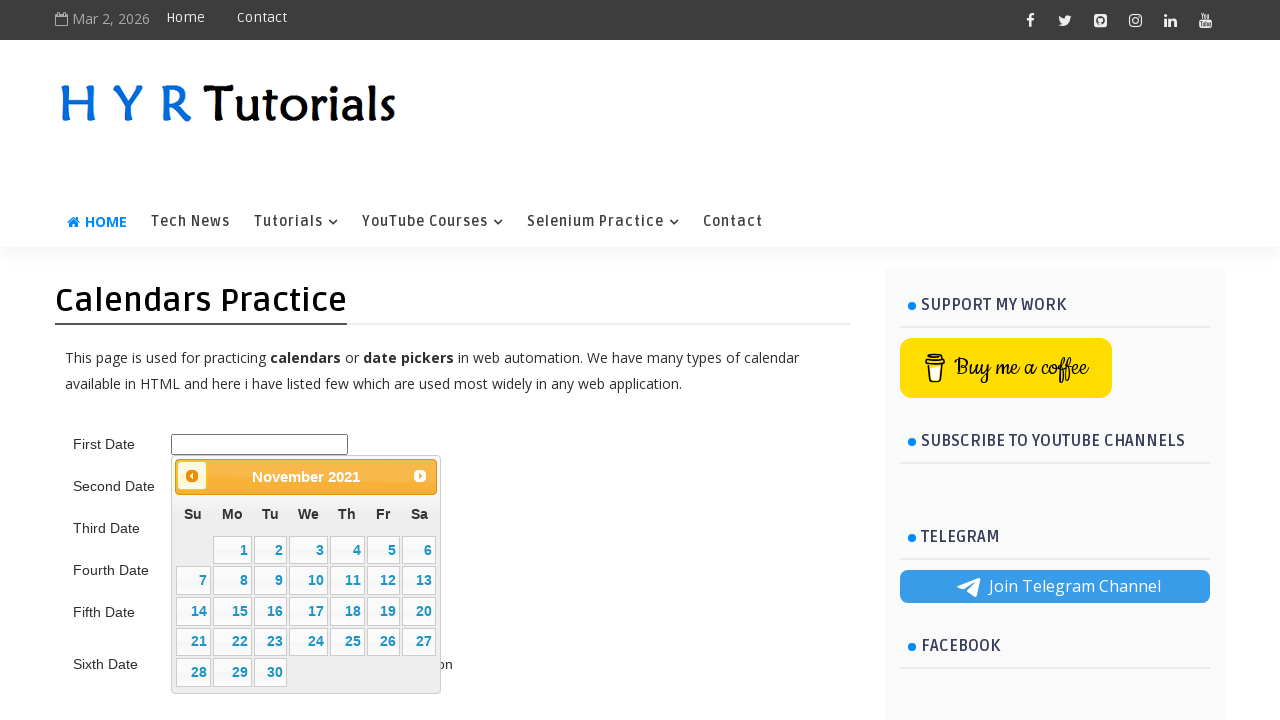

Clicked previous button to navigate backward in calendar (target: 05/June/2015) at (192, 476) on .ui-datepicker-prev
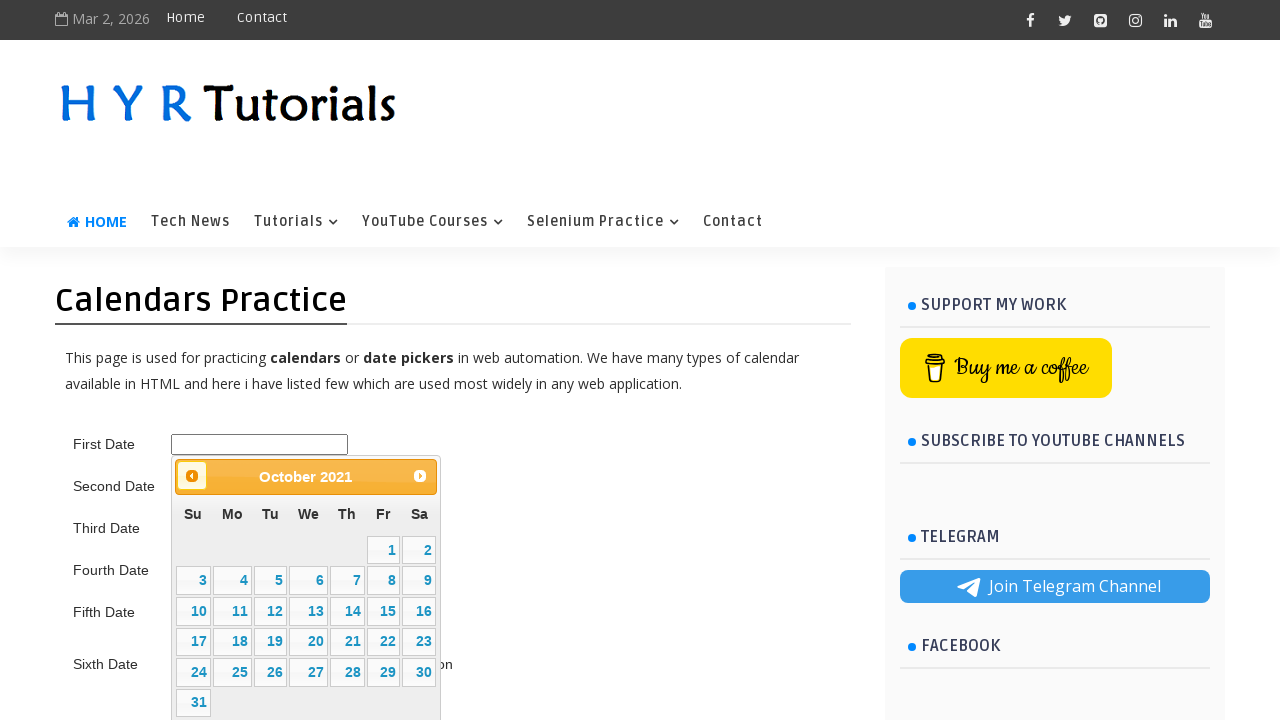

Retrieved updated datepicker title: October 2021
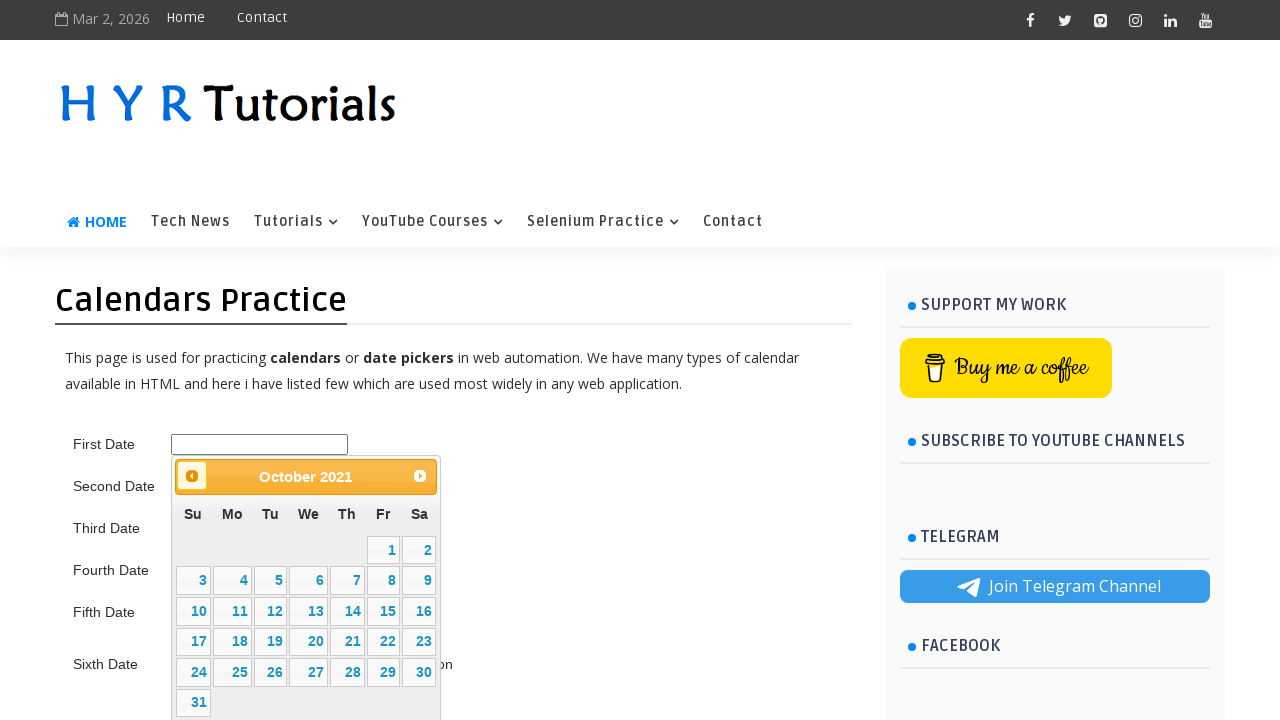

Clicked previous button to navigate backward in calendar (target: 05/June/2015) at (192, 476) on .ui-datepicker-prev
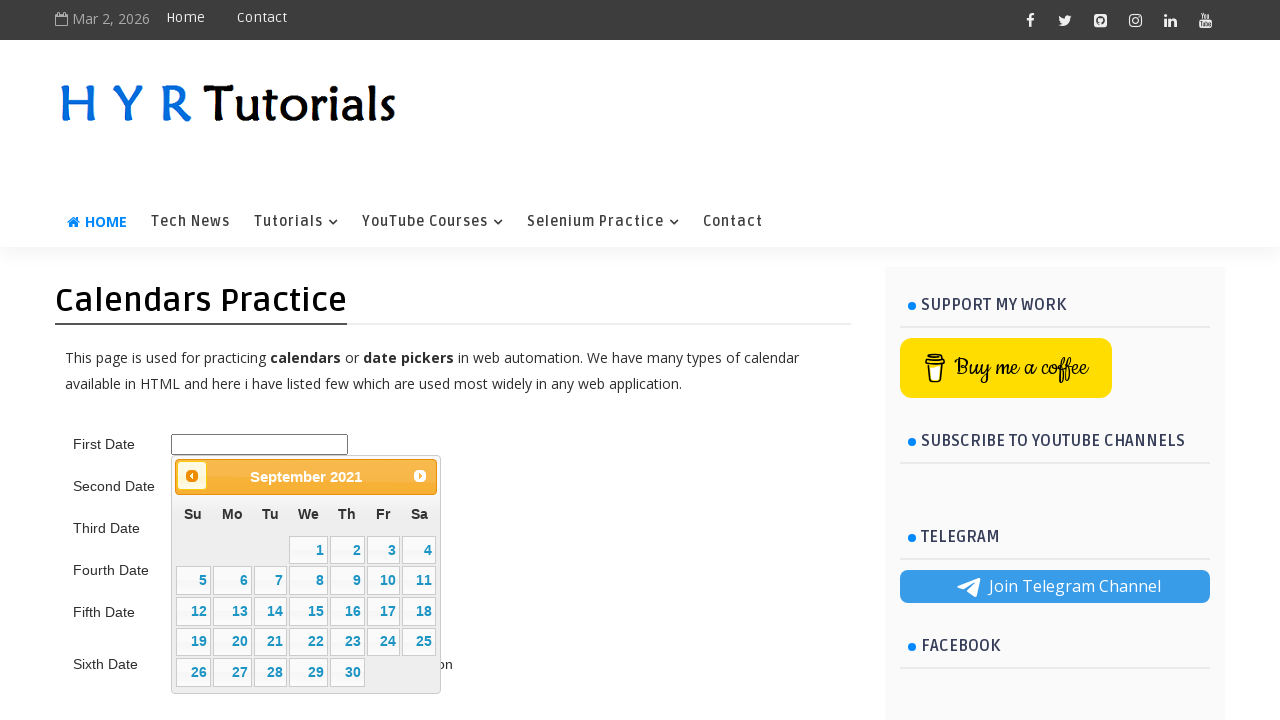

Retrieved updated datepicker title: September 2021
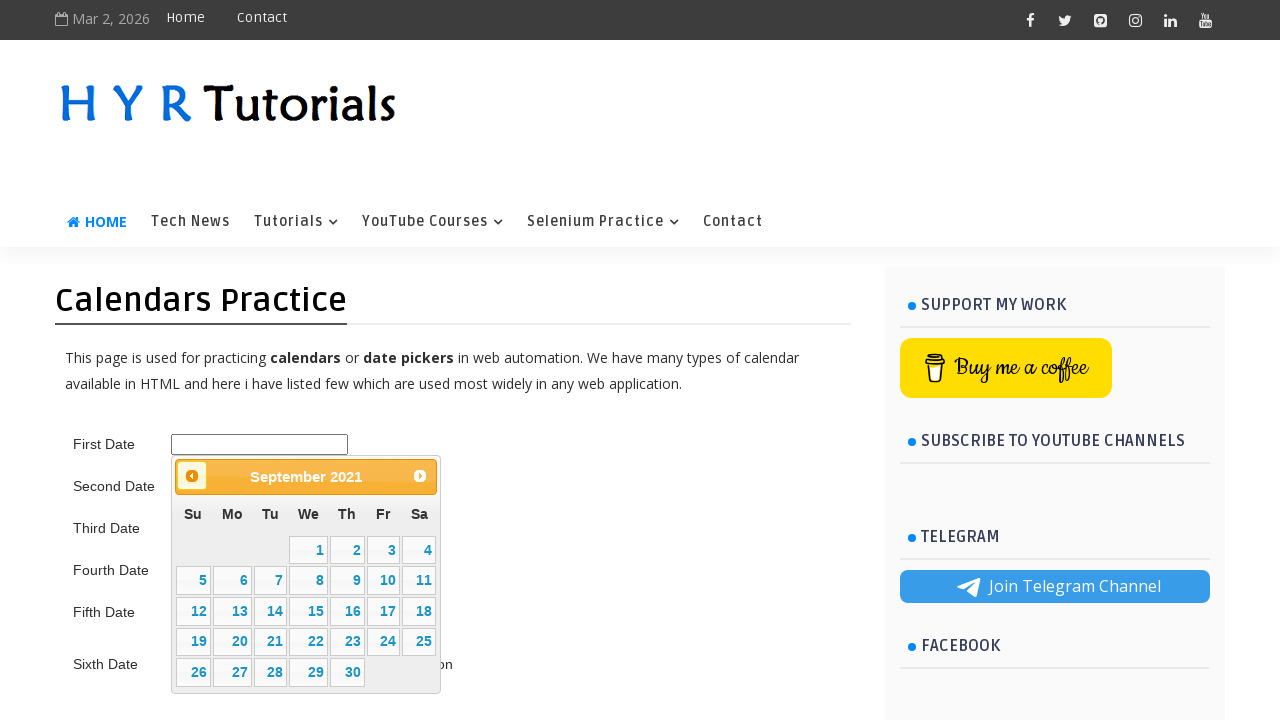

Clicked previous button to navigate backward in calendar (target: 05/June/2015) at (192, 476) on .ui-datepicker-prev
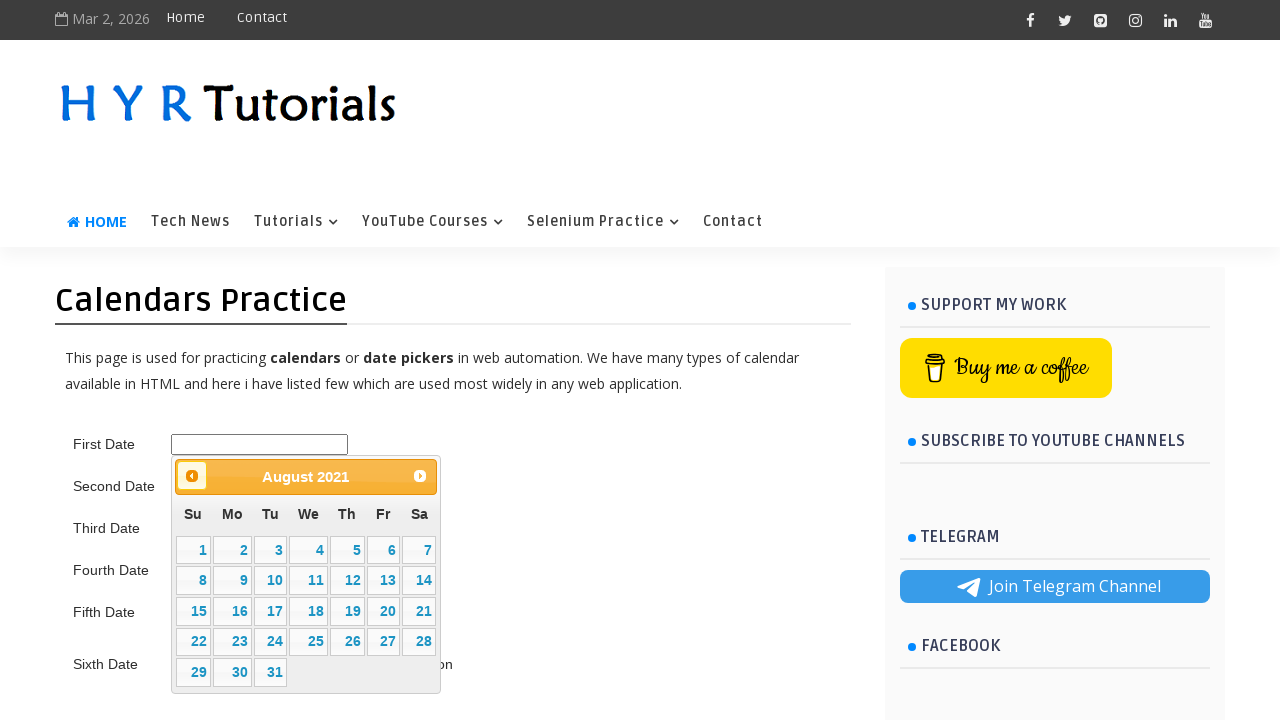

Retrieved updated datepicker title: August 2021
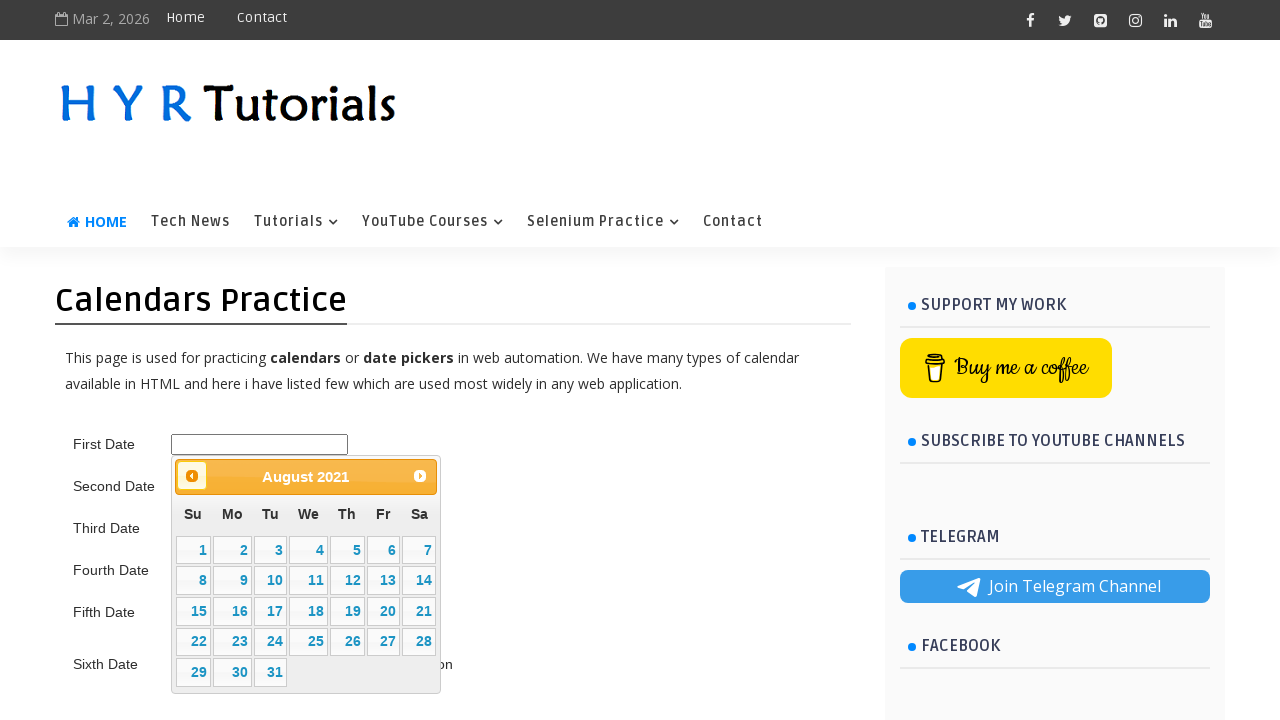

Clicked previous button to navigate backward in calendar (target: 05/June/2015) at (192, 476) on .ui-datepicker-prev
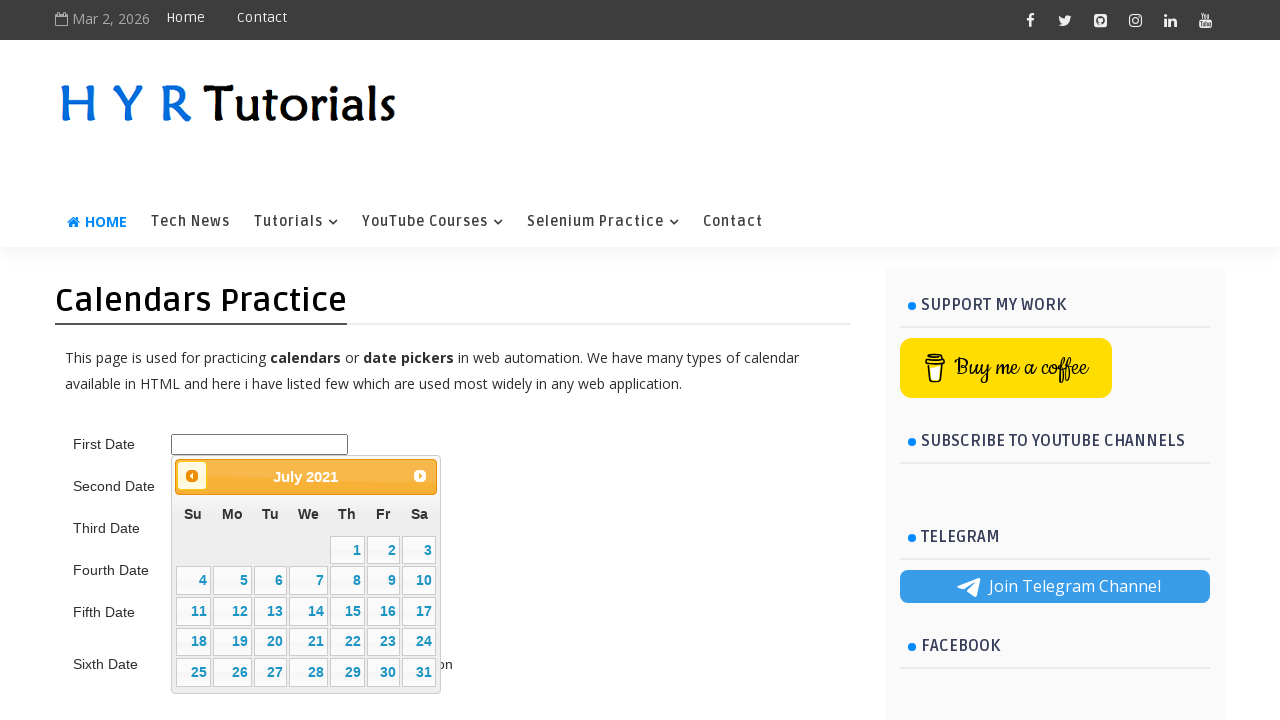

Retrieved updated datepicker title: July 2021
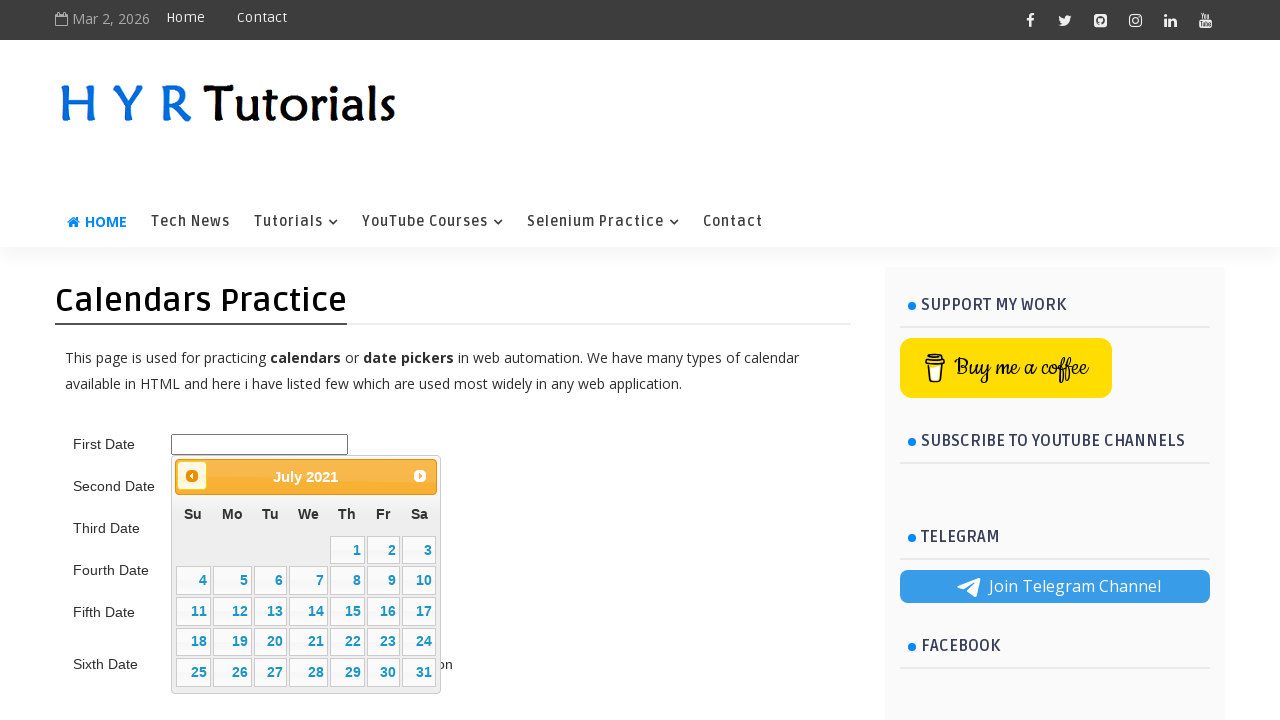

Clicked previous button to navigate backward in calendar (target: 05/June/2015) at (192, 476) on .ui-datepicker-prev
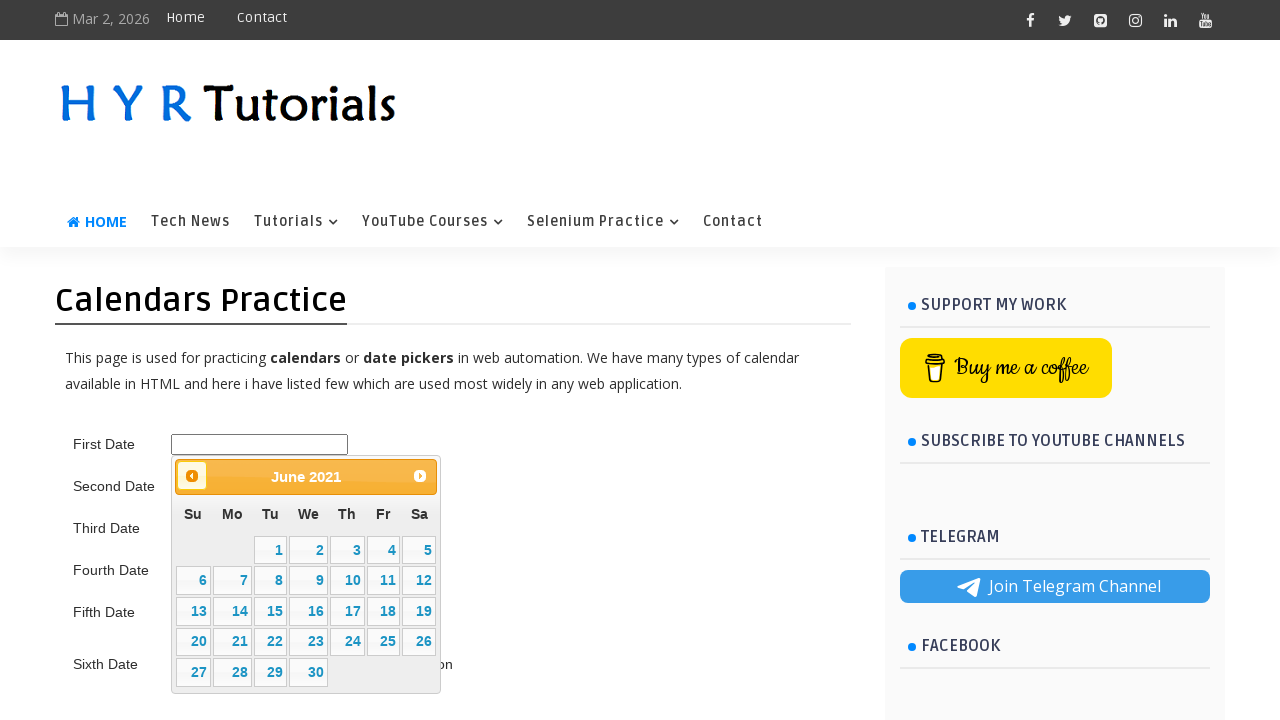

Retrieved updated datepicker title: June 2021
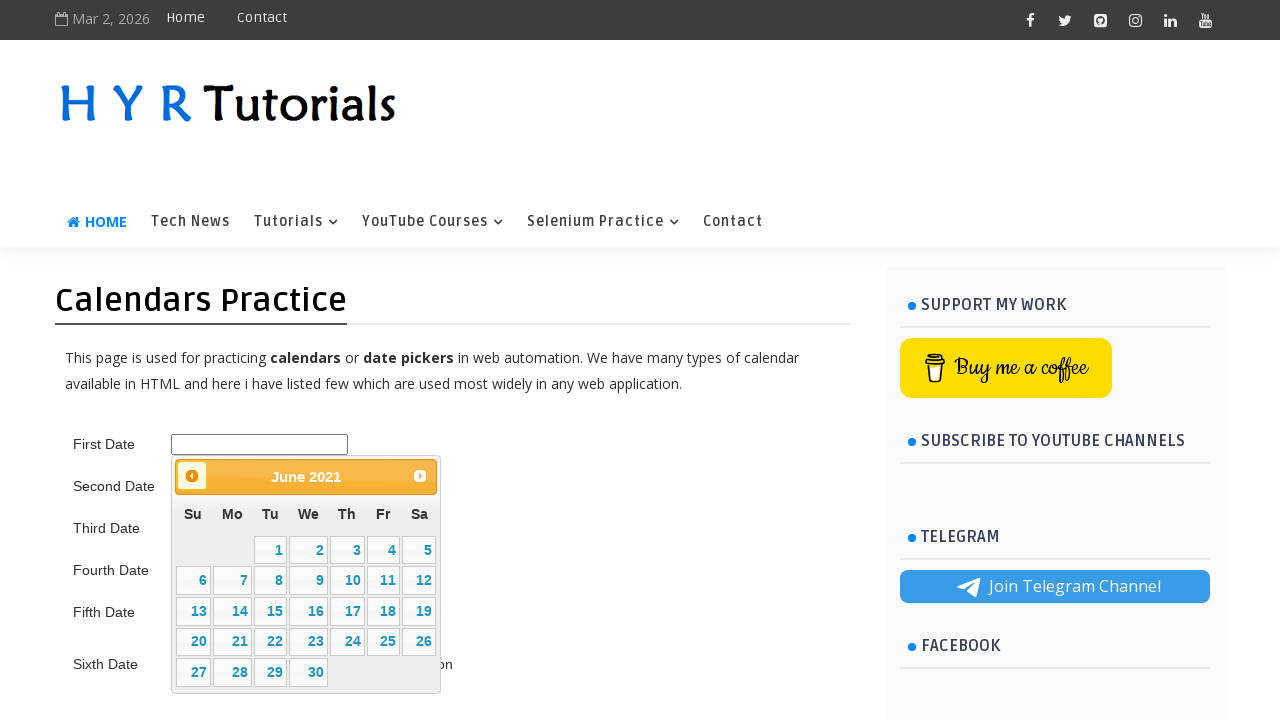

Clicked previous button to navigate backward in calendar (target: 05/June/2015) at (192, 476) on .ui-datepicker-prev
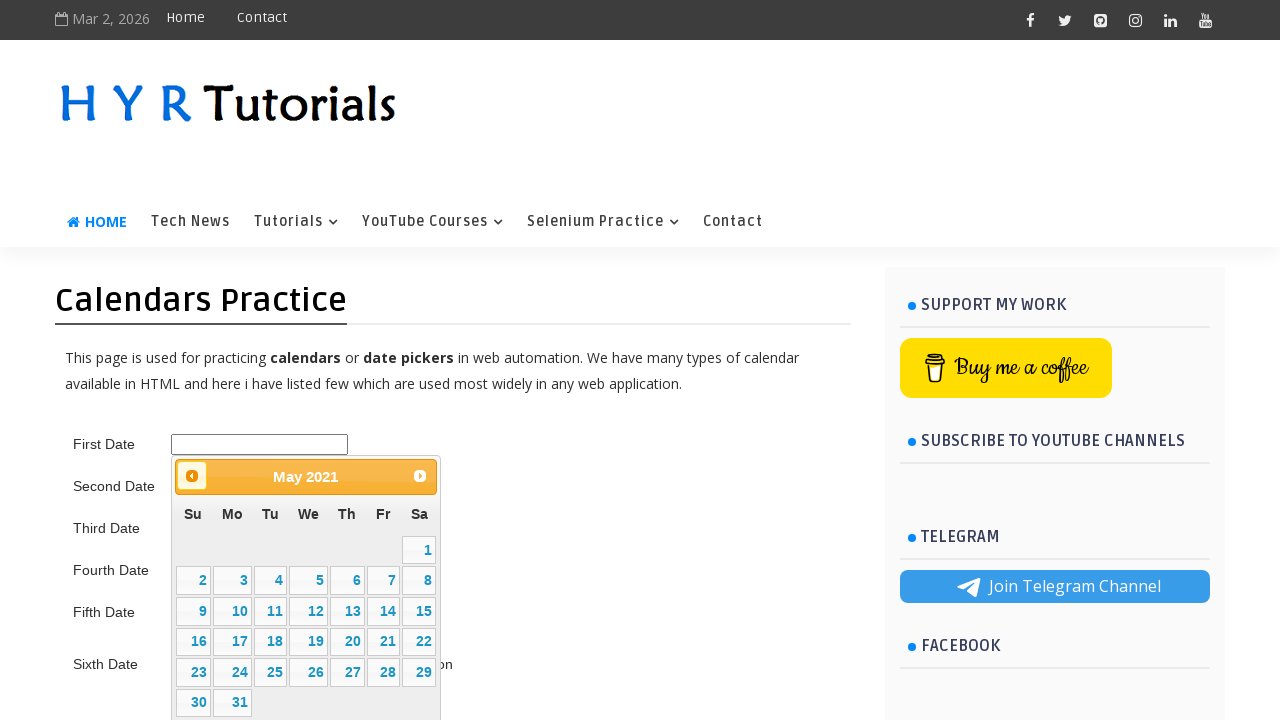

Retrieved updated datepicker title: May 2021
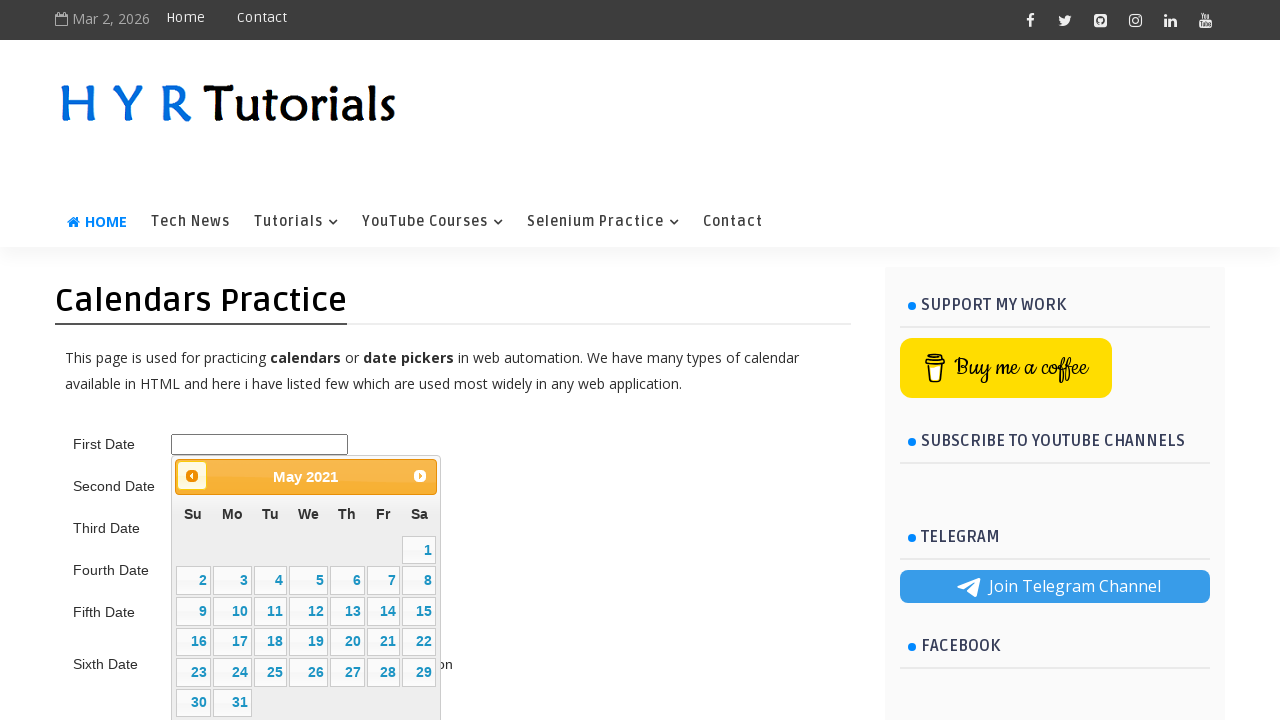

Clicked previous button to navigate backward in calendar (target: 05/June/2015) at (192, 476) on .ui-datepicker-prev
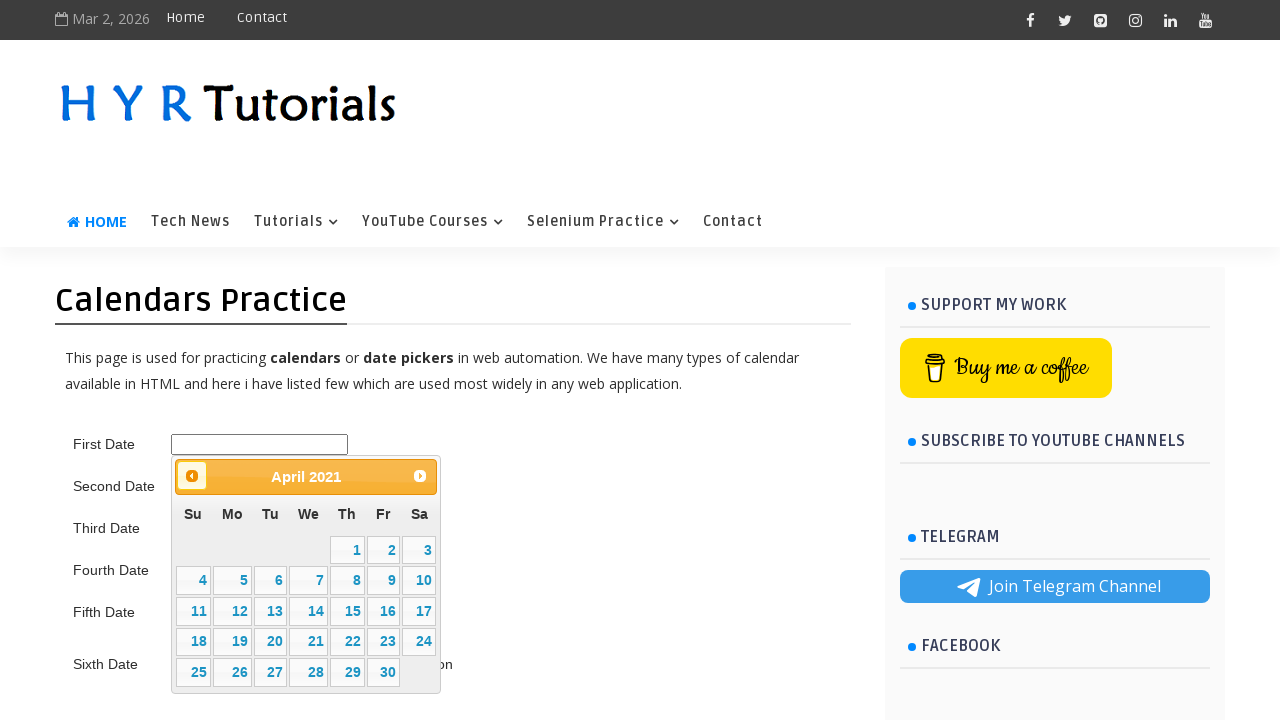

Retrieved updated datepicker title: April 2021
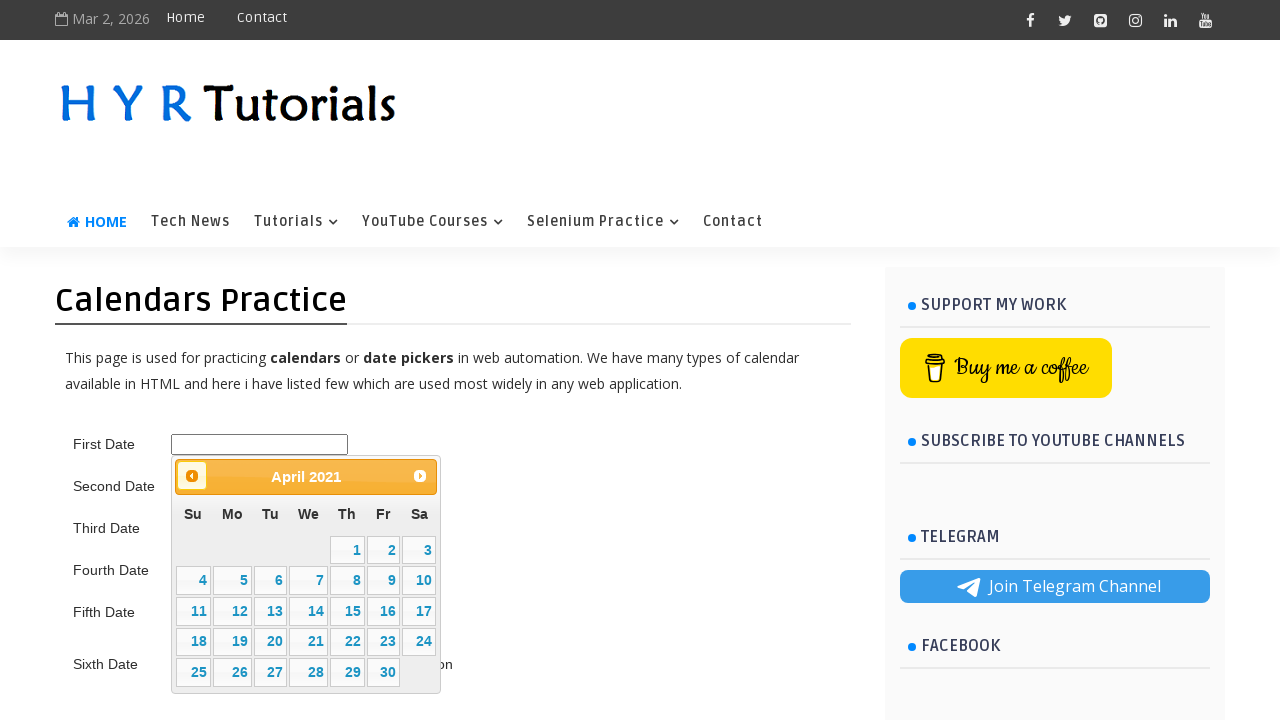

Clicked previous button to navigate backward in calendar (target: 05/June/2015) at (192, 476) on .ui-datepicker-prev
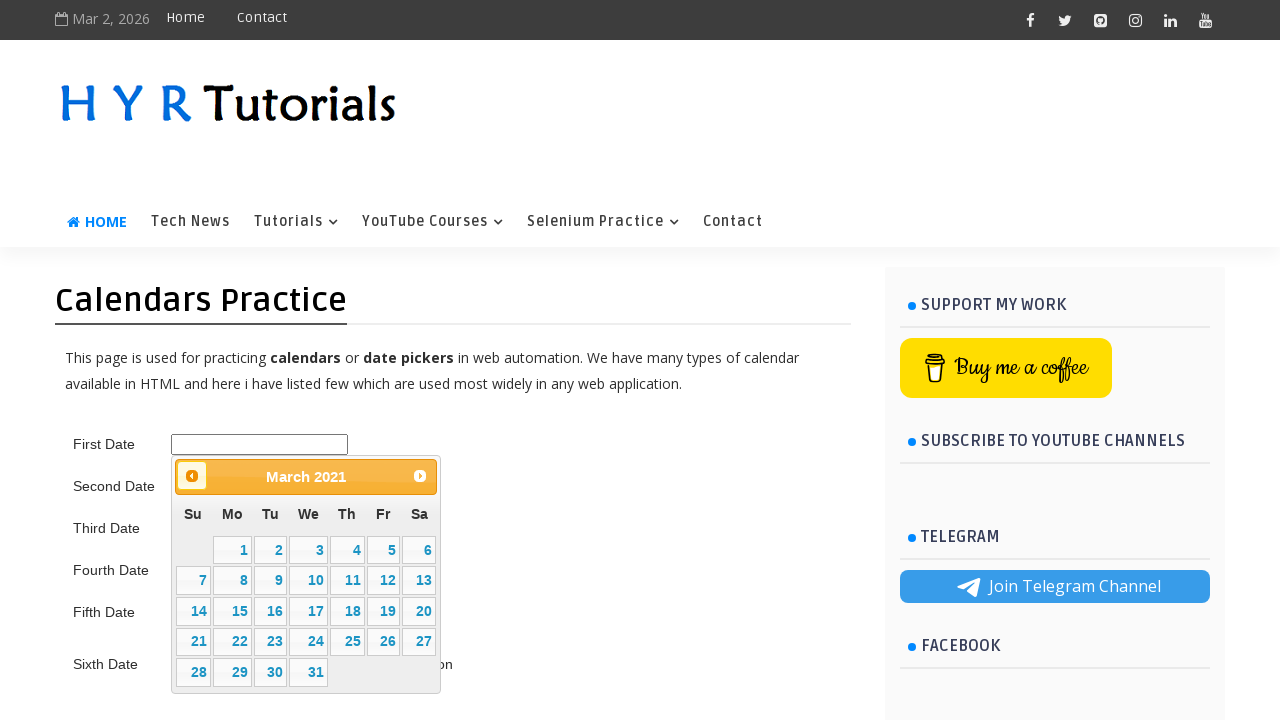

Retrieved updated datepicker title: March 2021
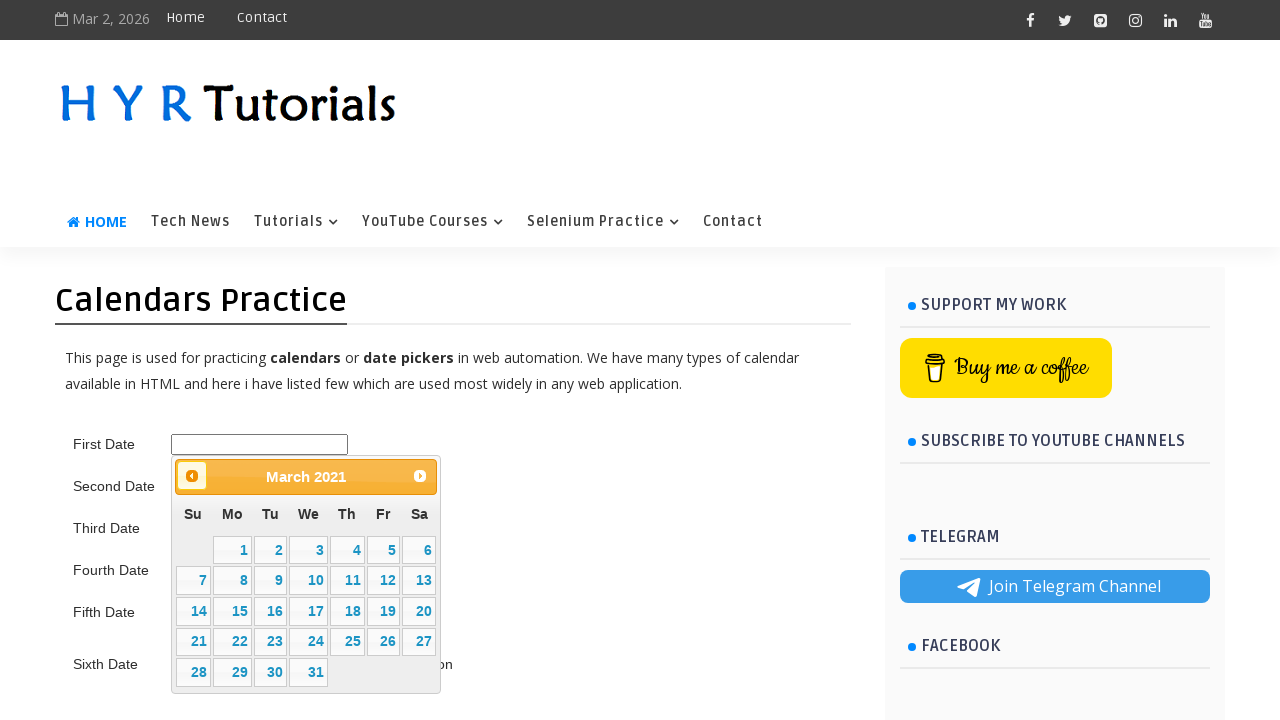

Clicked previous button to navigate backward in calendar (target: 05/June/2015) at (192, 476) on .ui-datepicker-prev
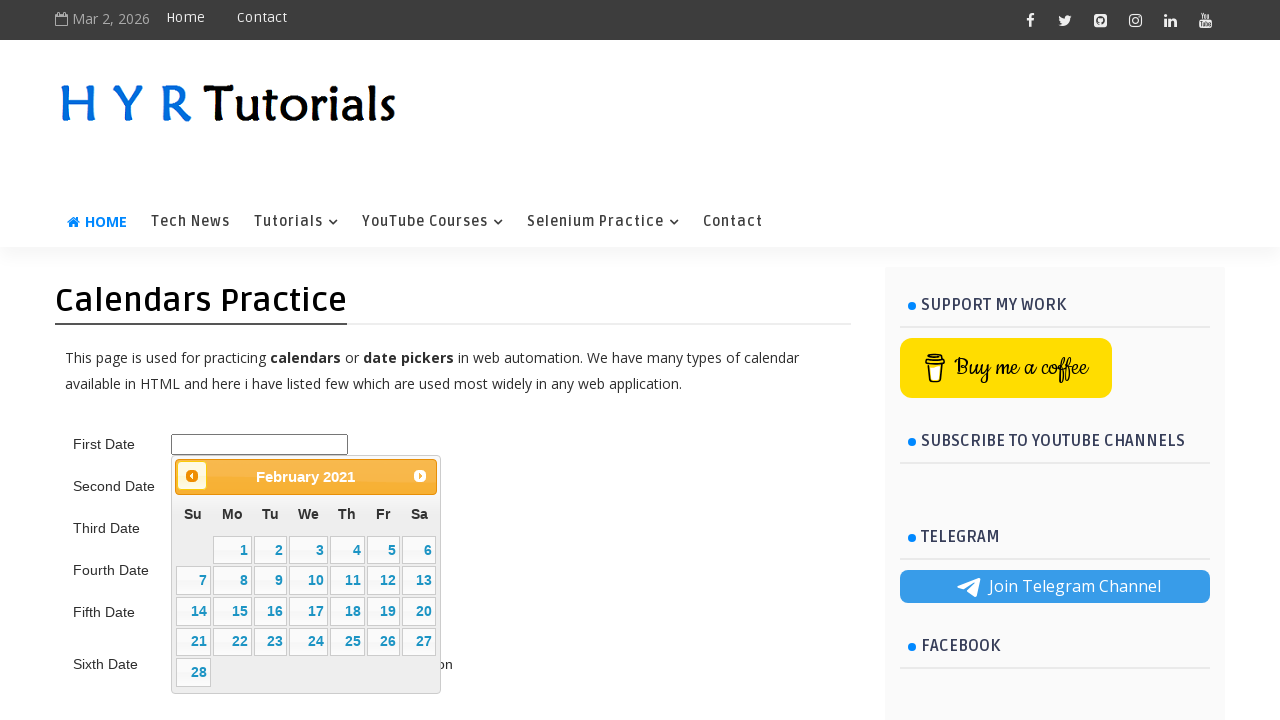

Retrieved updated datepicker title: February 2021
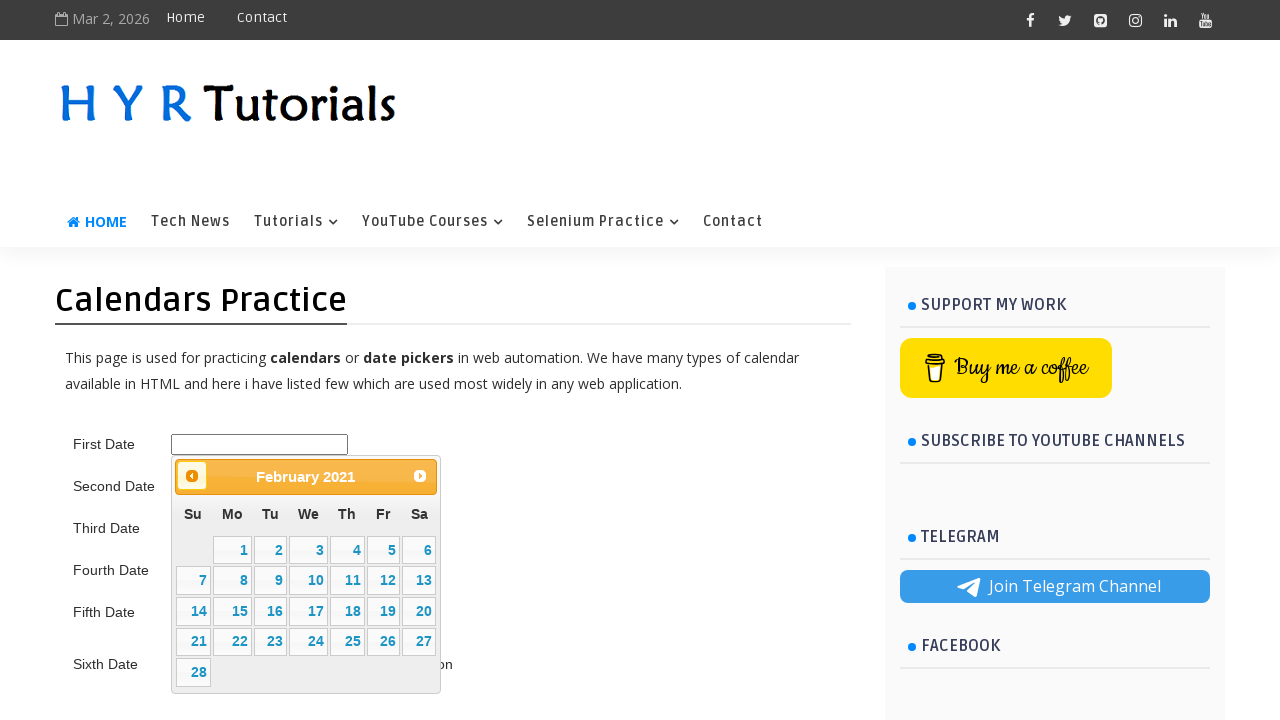

Clicked previous button to navigate backward in calendar (target: 05/June/2015) at (192, 476) on .ui-datepicker-prev
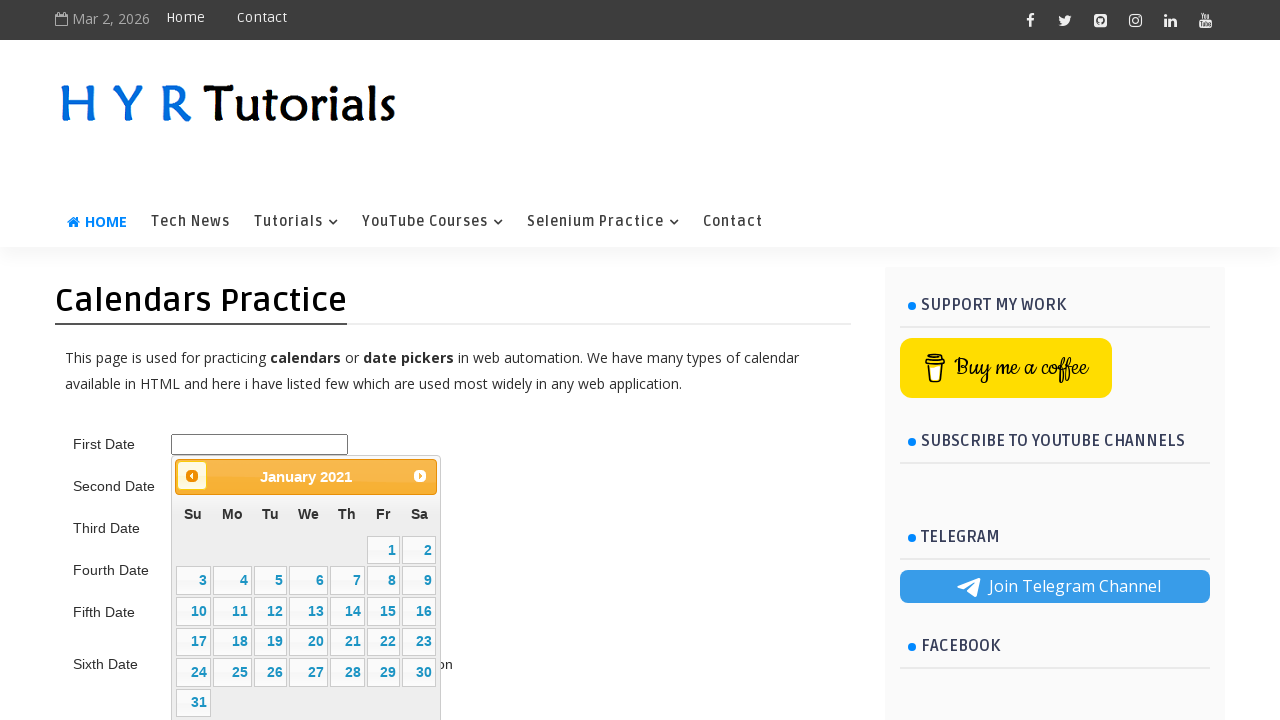

Retrieved updated datepicker title: January 2021
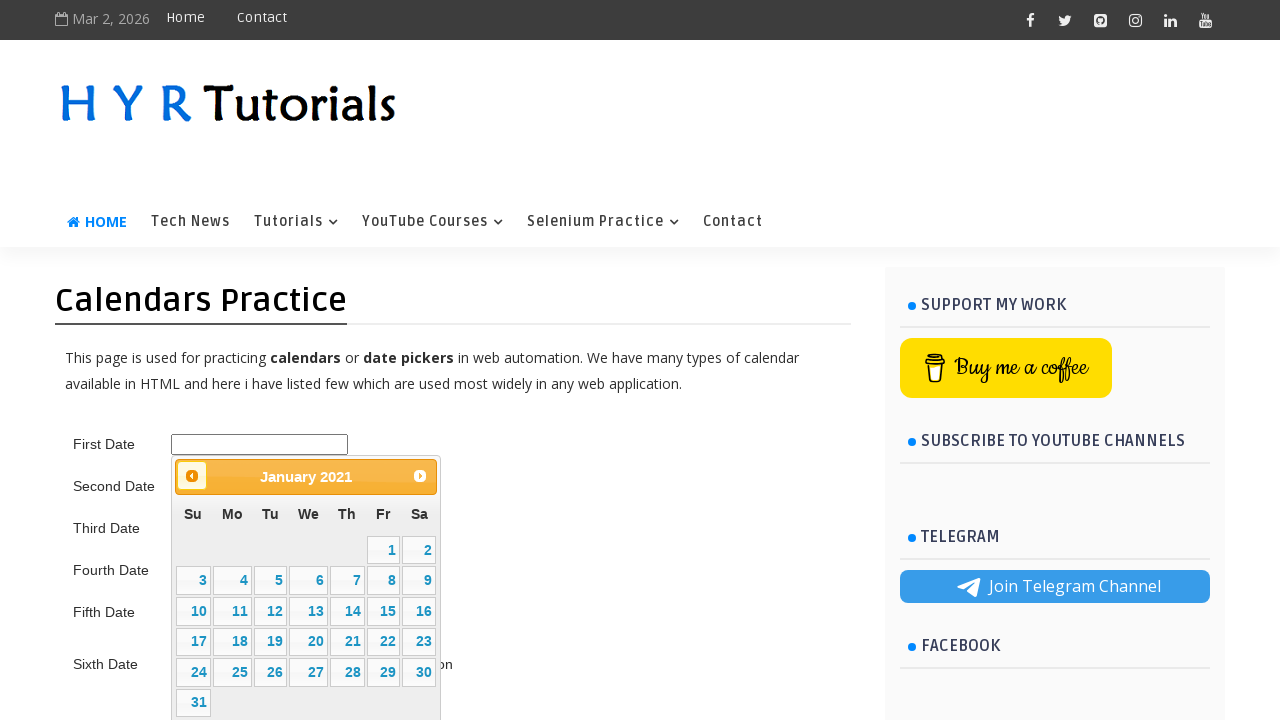

Clicked previous button to navigate backward in calendar (target: 05/June/2015) at (192, 476) on .ui-datepicker-prev
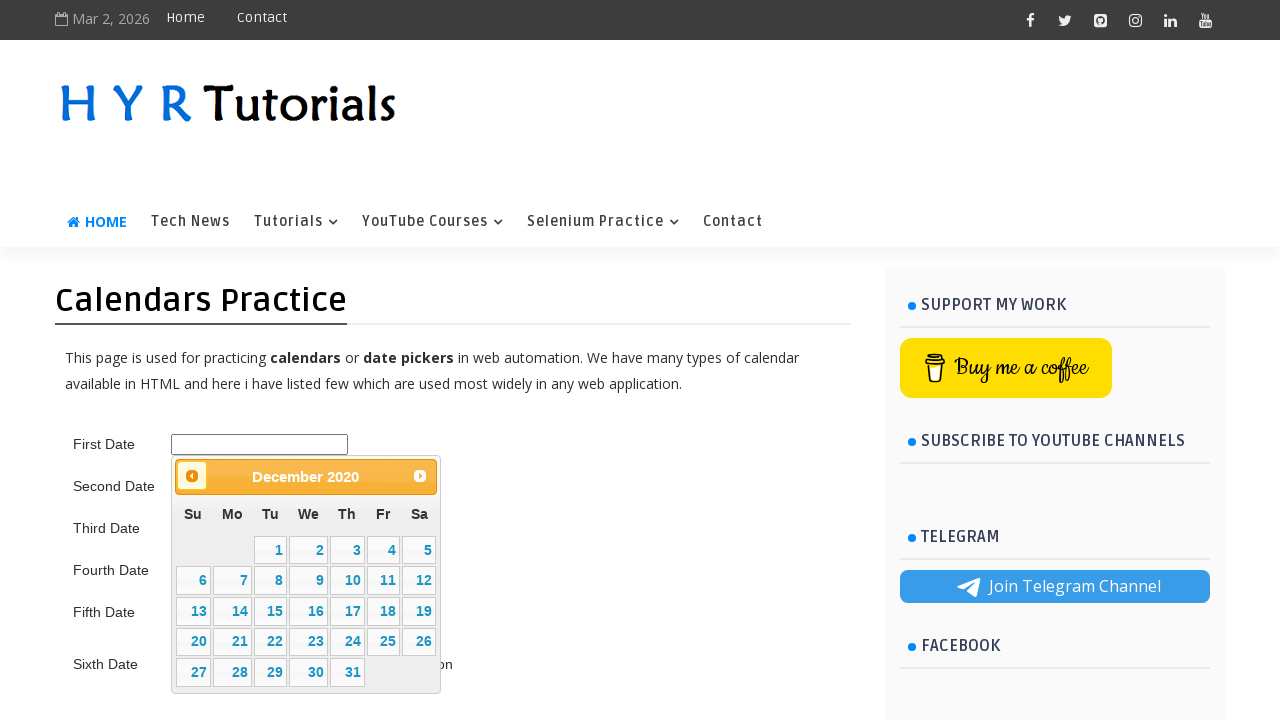

Retrieved updated datepicker title: December 2020
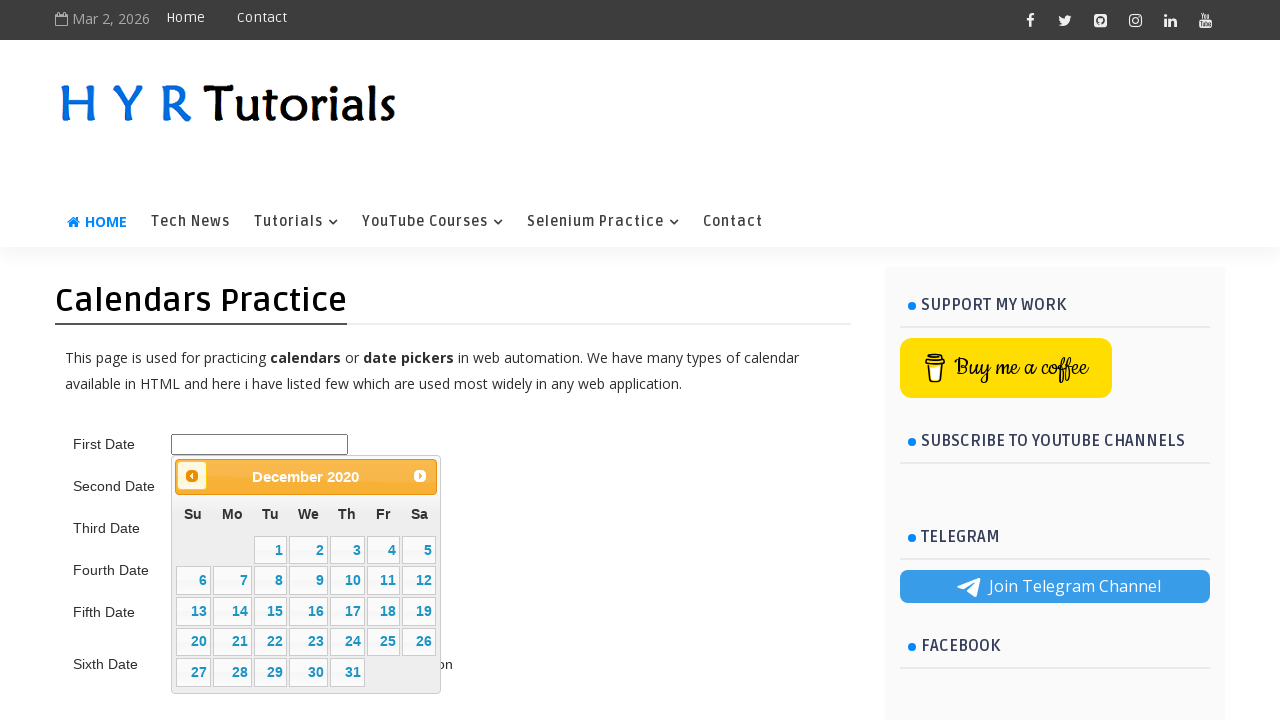

Clicked previous button to navigate backward in calendar (target: 05/June/2015) at (192, 476) on .ui-datepicker-prev
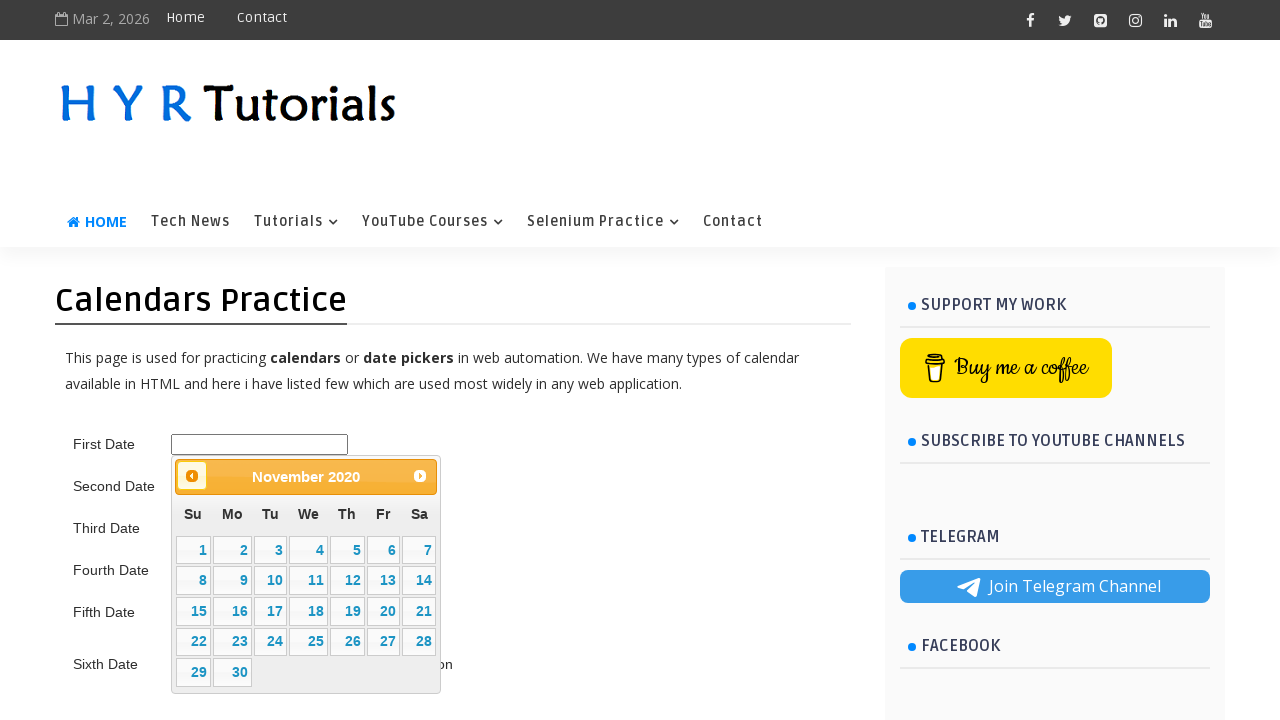

Retrieved updated datepicker title: November 2020
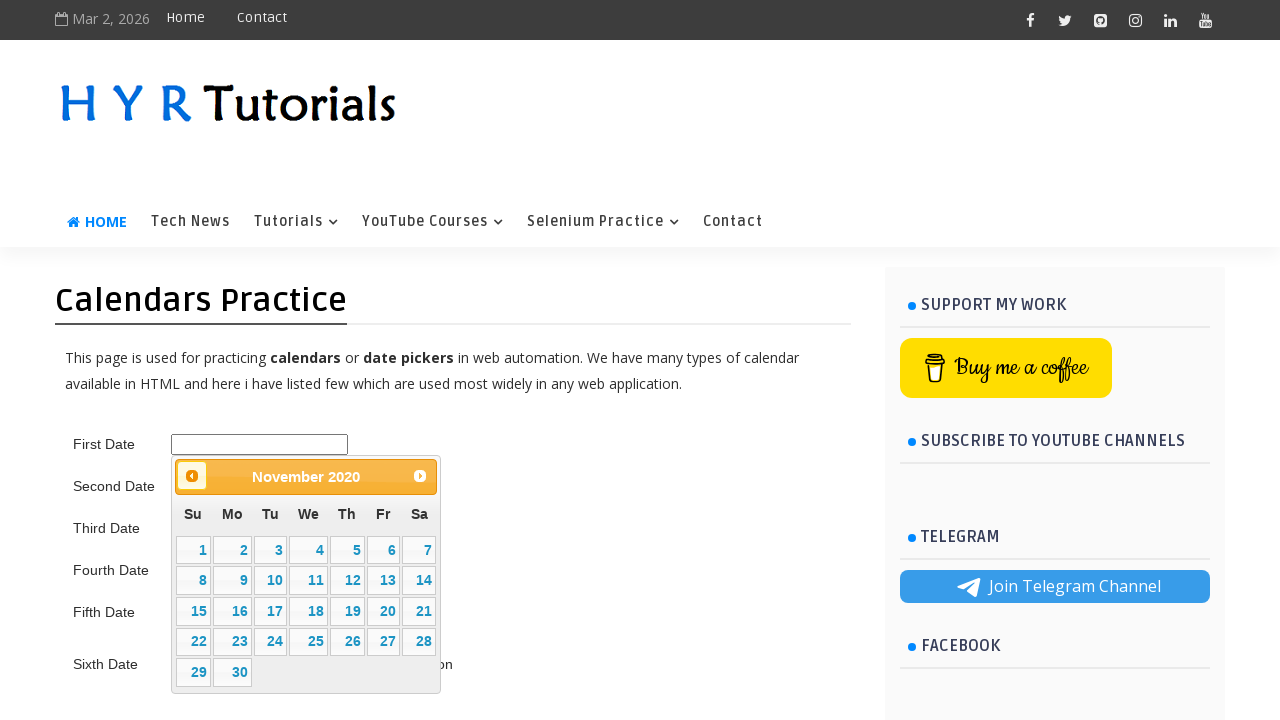

Clicked previous button to navigate backward in calendar (target: 05/June/2015) at (192, 476) on .ui-datepicker-prev
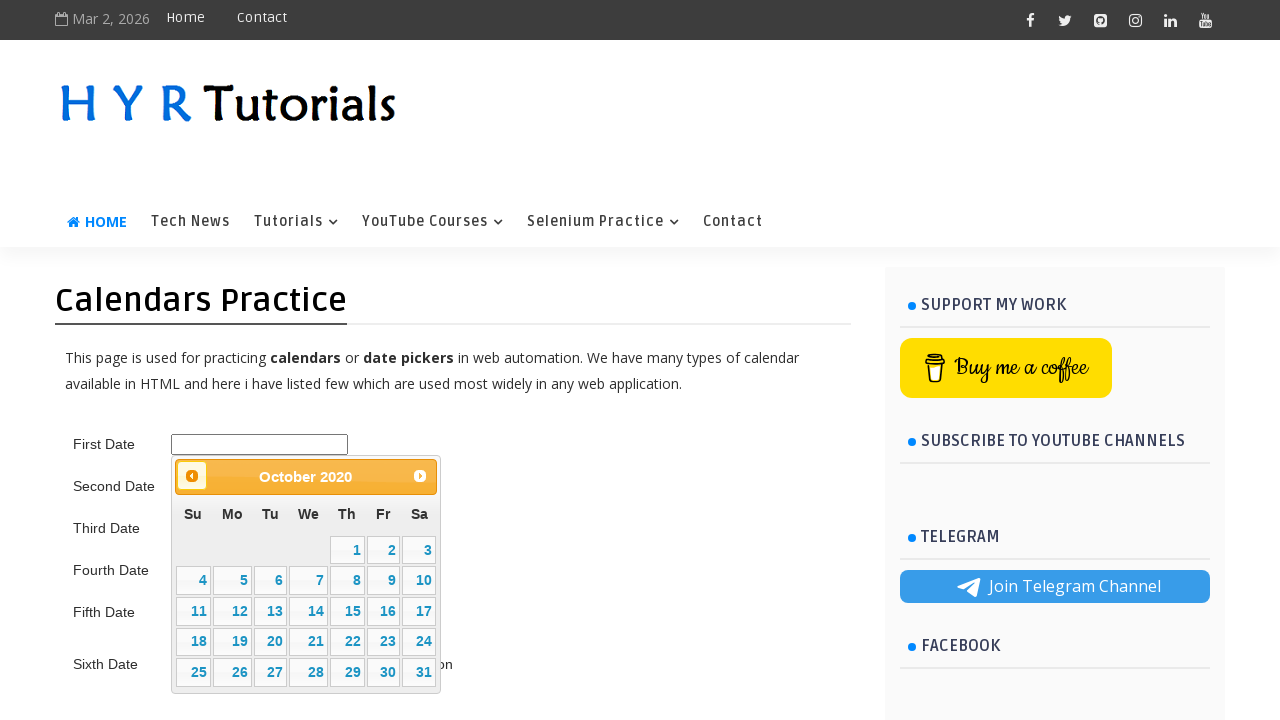

Retrieved updated datepicker title: October 2020
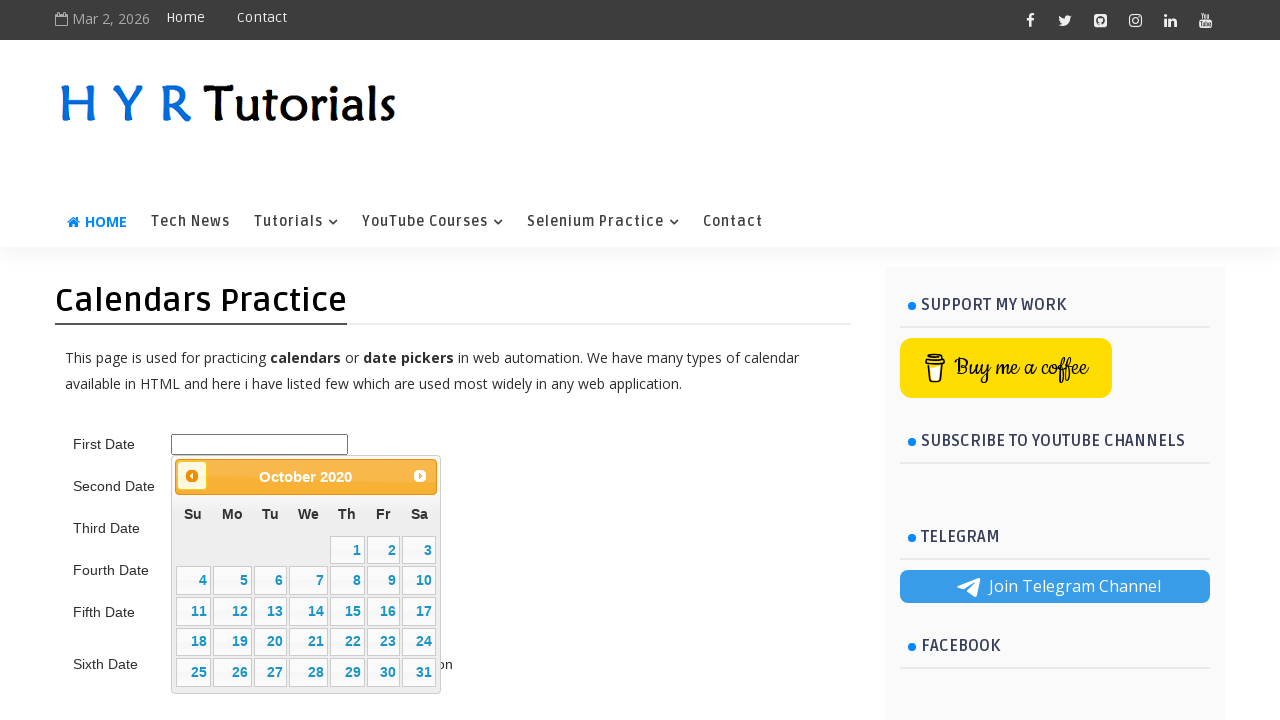

Clicked previous button to navigate backward in calendar (target: 05/June/2015) at (192, 476) on .ui-datepicker-prev
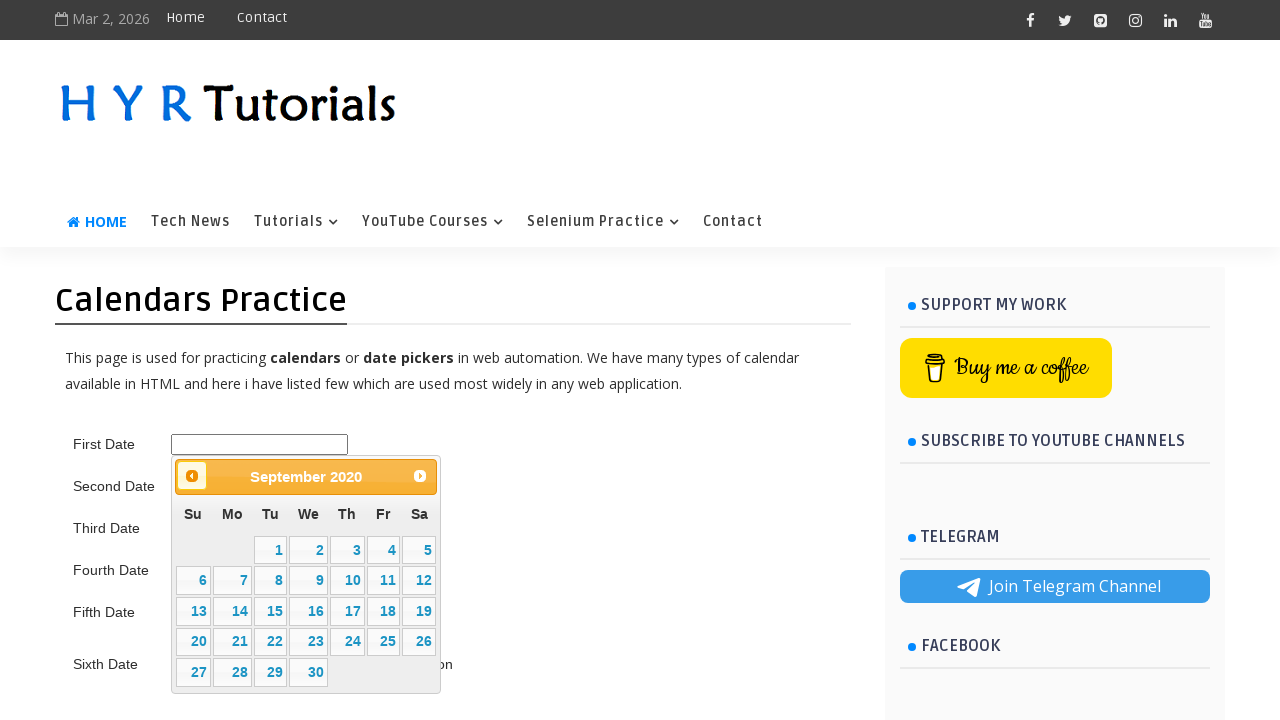

Retrieved updated datepicker title: September 2020
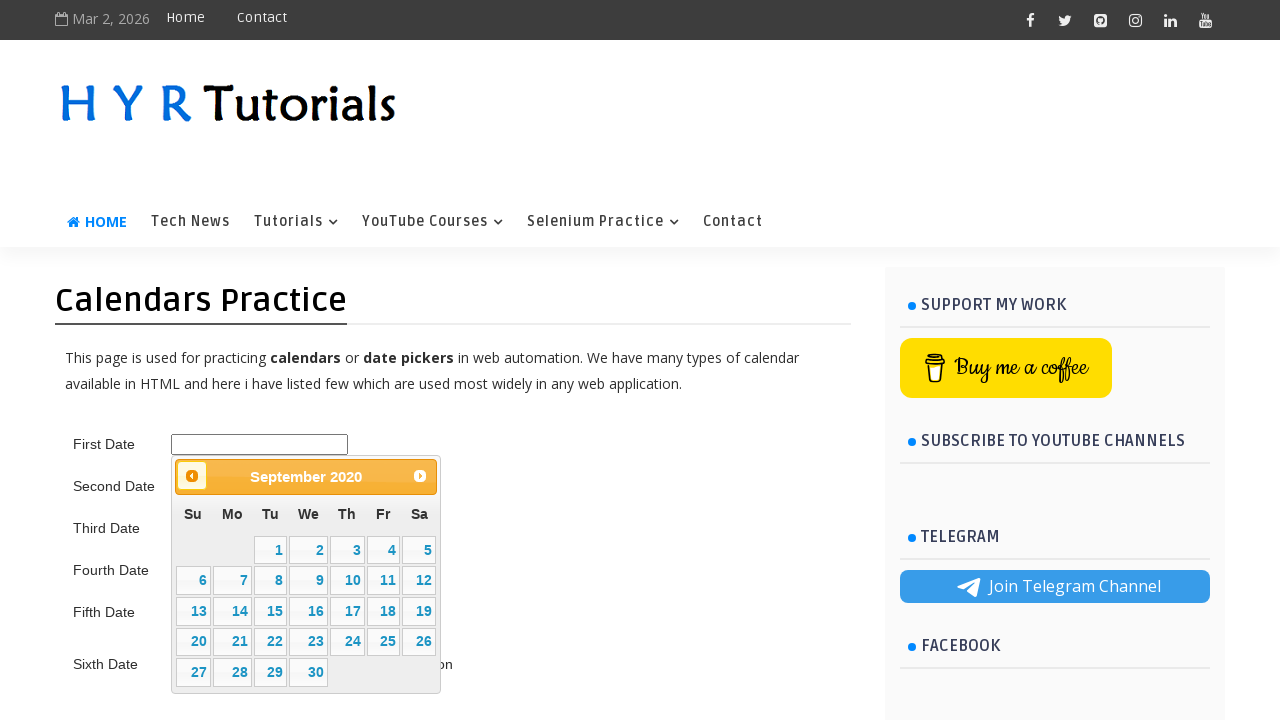

Clicked previous button to navigate backward in calendar (target: 05/June/2015) at (192, 476) on .ui-datepicker-prev
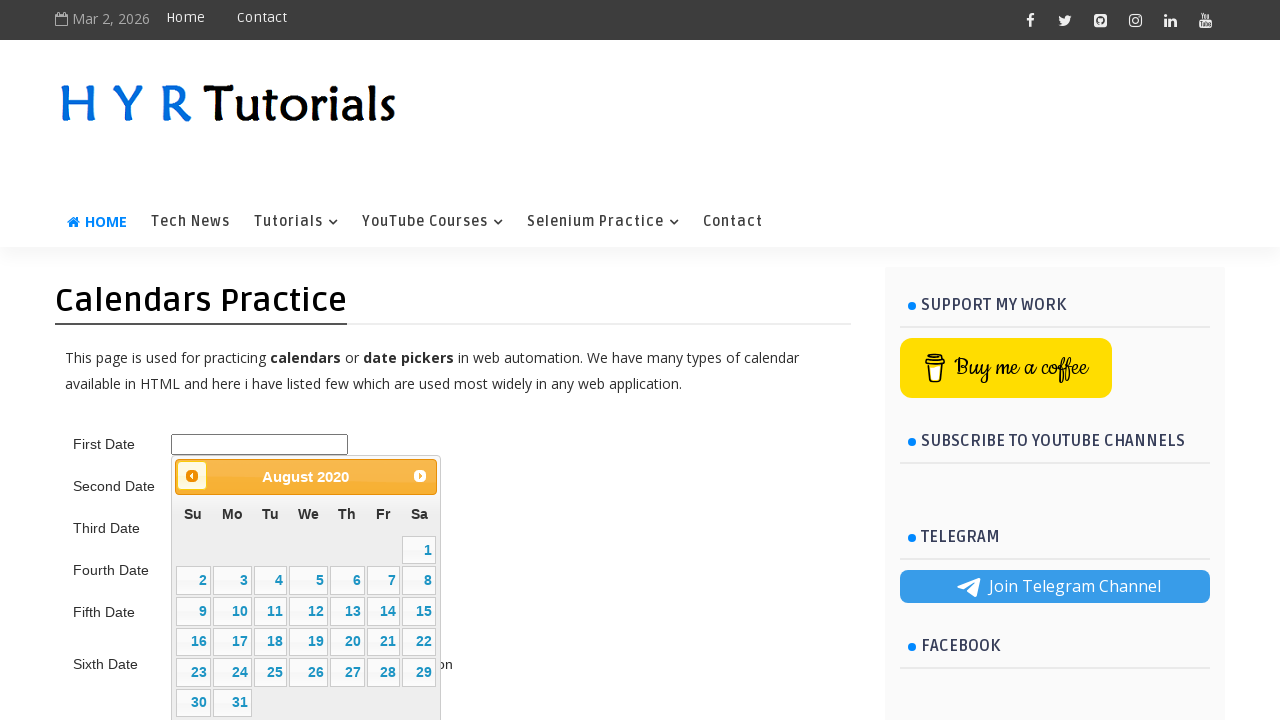

Retrieved updated datepicker title: August 2020
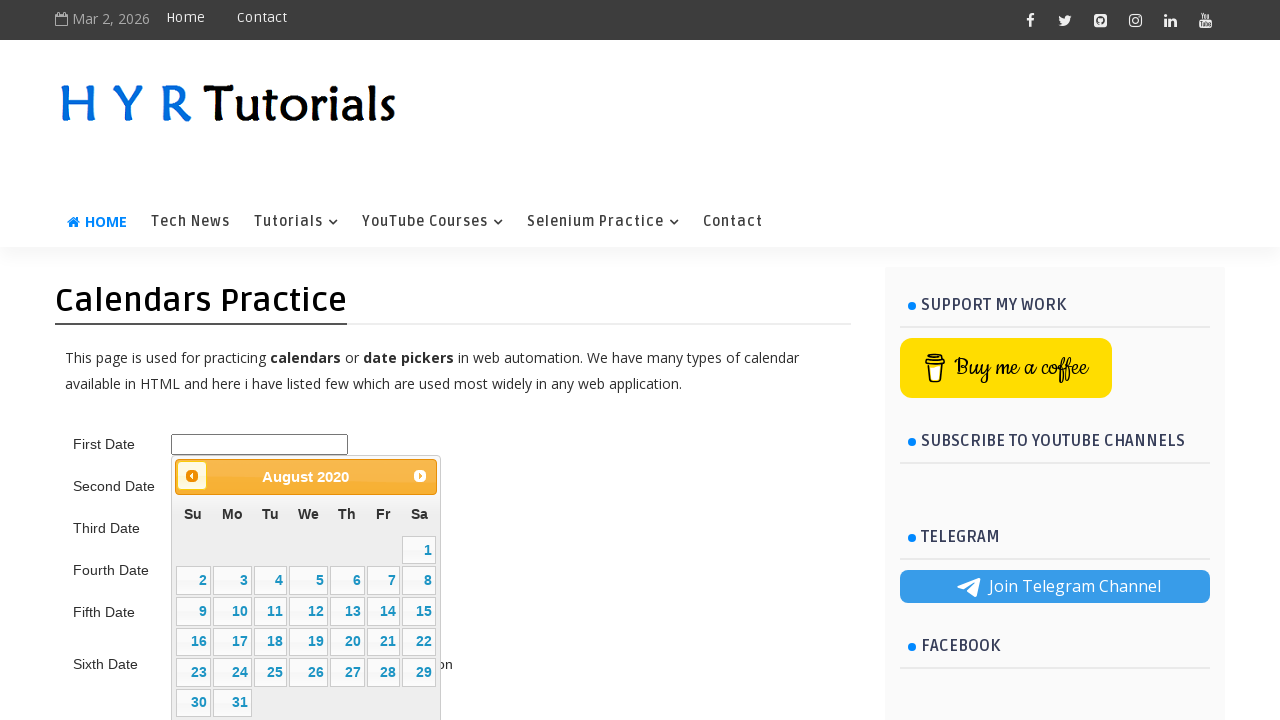

Clicked previous button to navigate backward in calendar (target: 05/June/2015) at (192, 476) on .ui-datepicker-prev
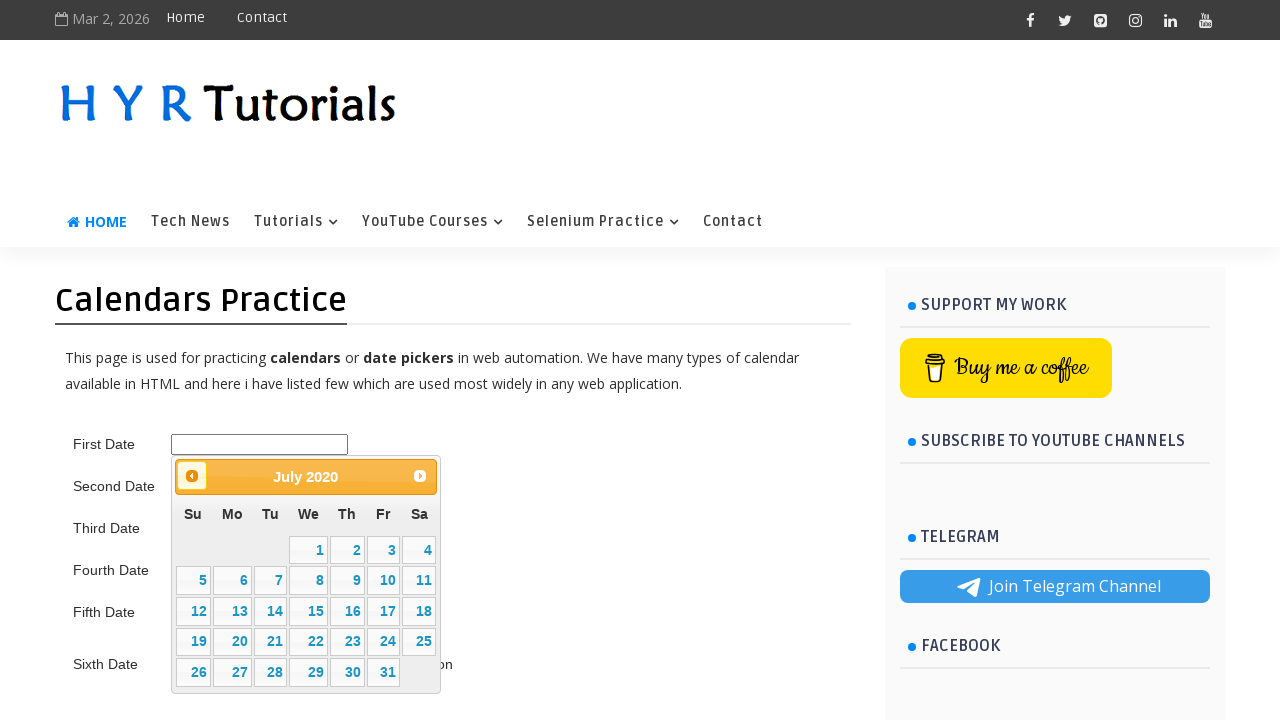

Retrieved updated datepicker title: July 2020
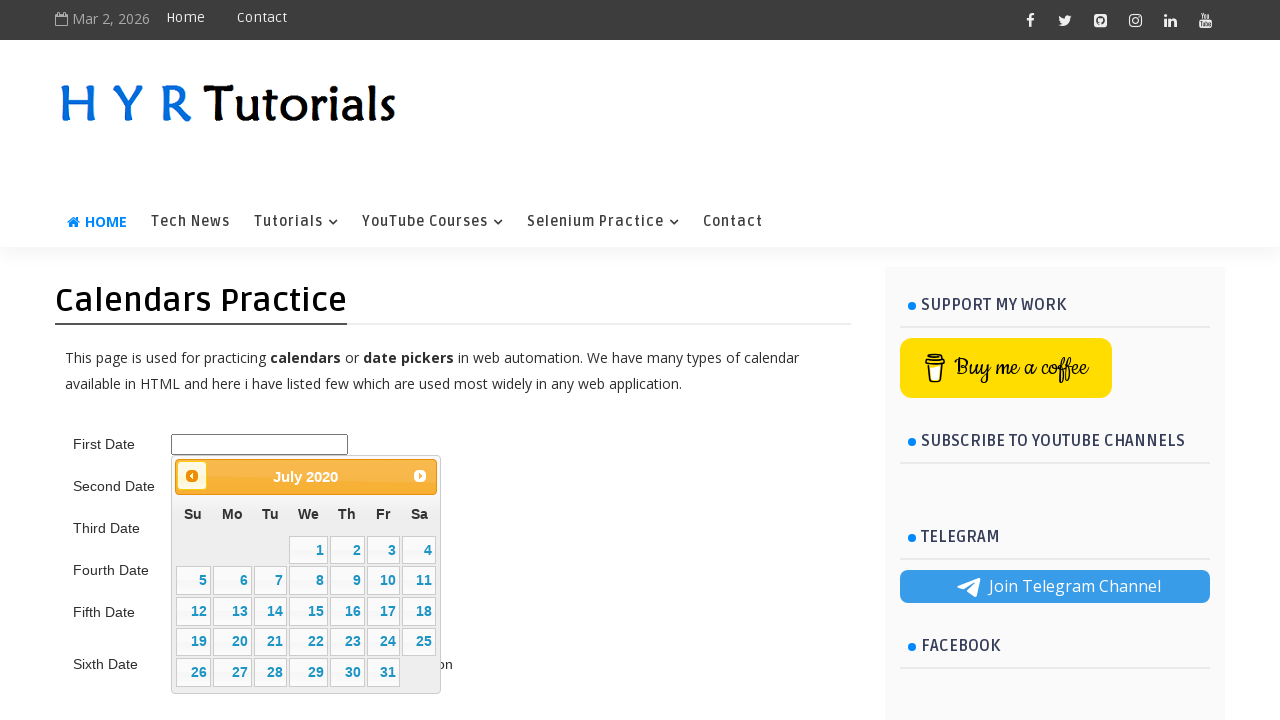

Clicked previous button to navigate backward in calendar (target: 05/June/2015) at (192, 476) on .ui-datepicker-prev
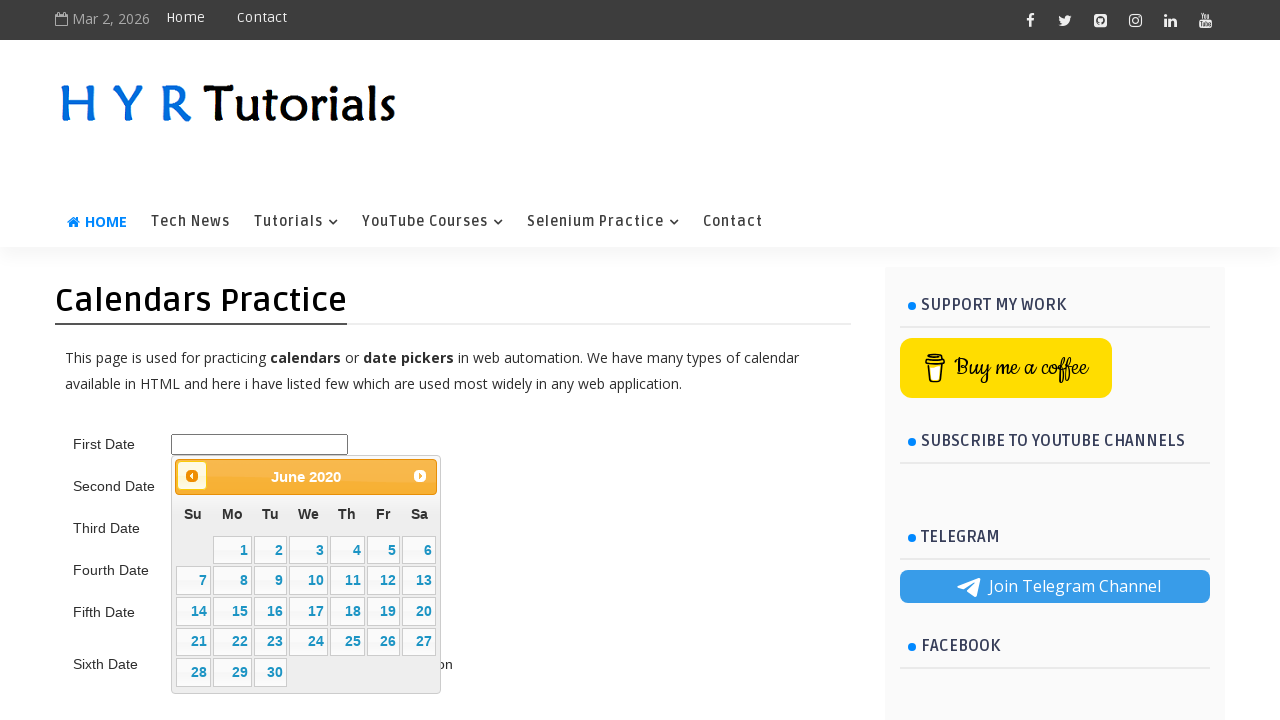

Retrieved updated datepicker title: June 2020
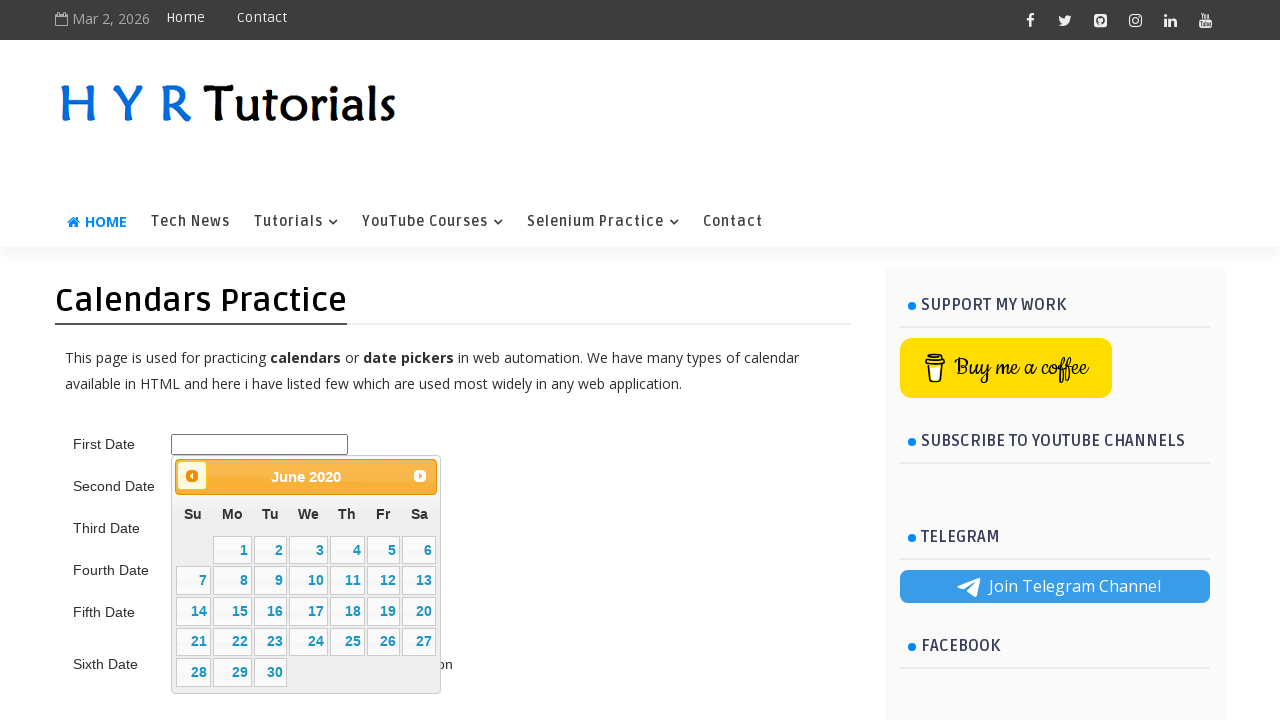

Clicked previous button to navigate backward in calendar (target: 05/June/2015) at (192, 476) on .ui-datepicker-prev
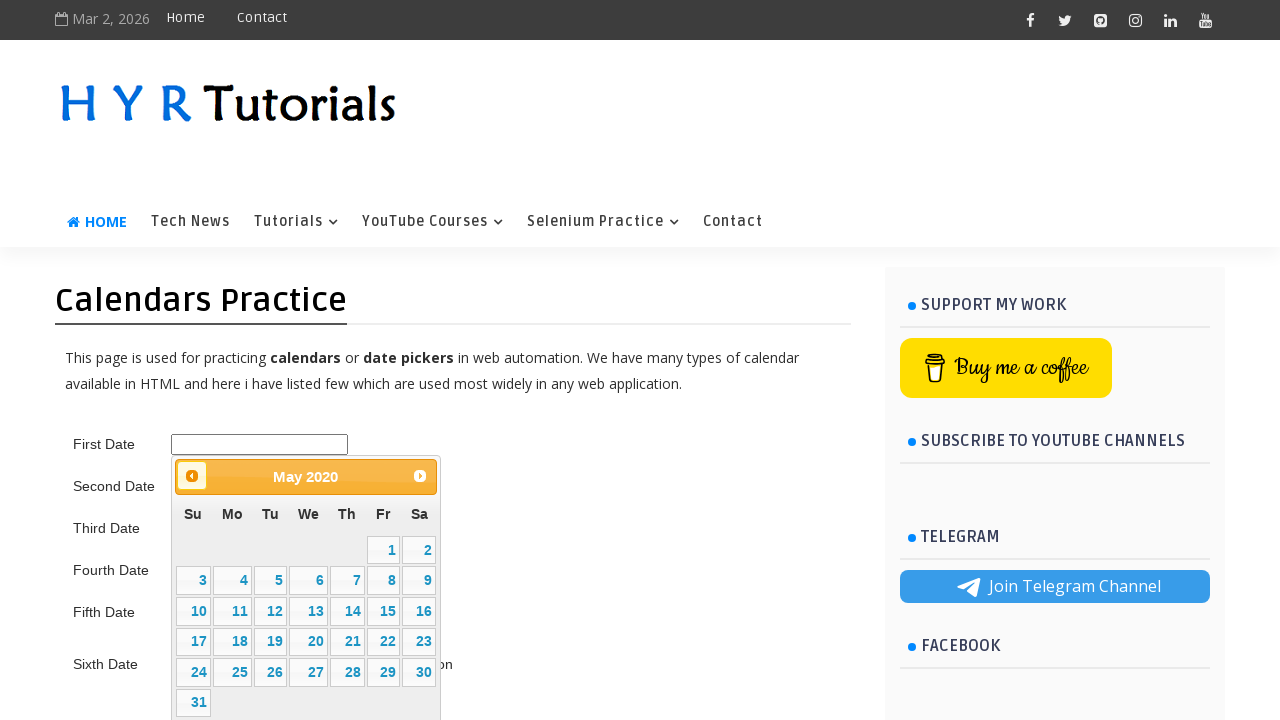

Retrieved updated datepicker title: May 2020
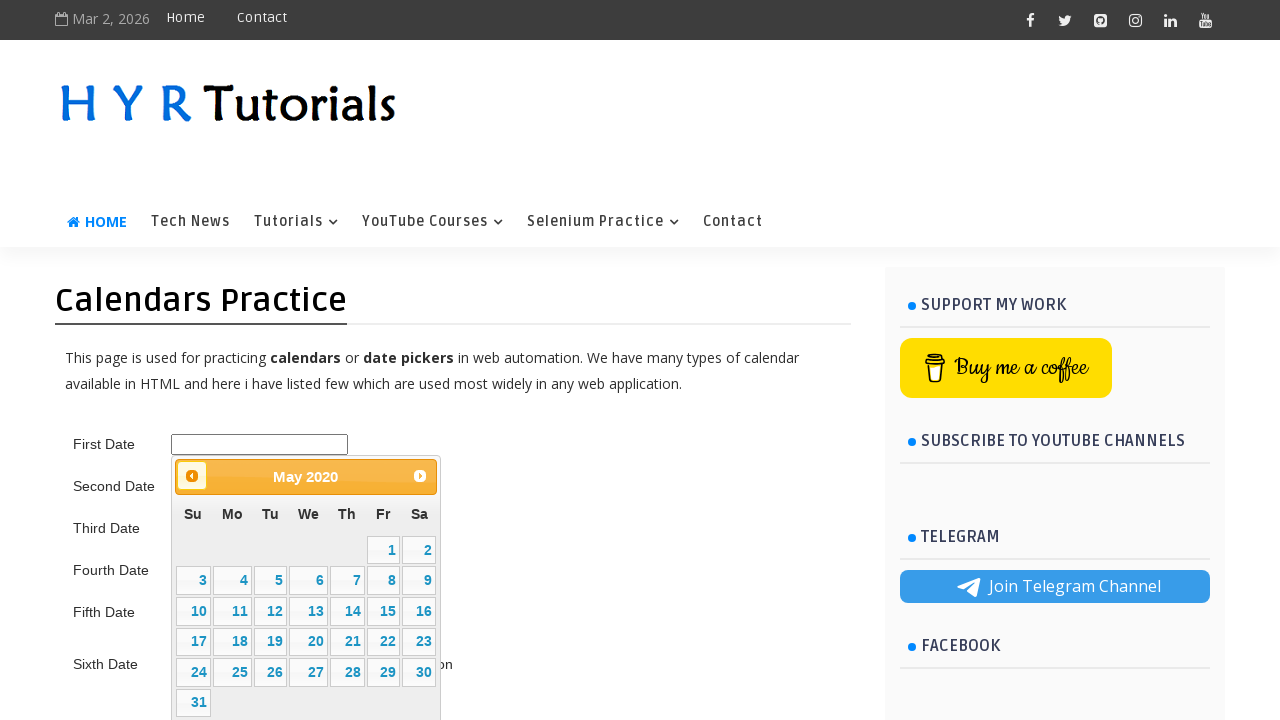

Clicked previous button to navigate backward in calendar (target: 05/June/2015) at (192, 476) on .ui-datepicker-prev
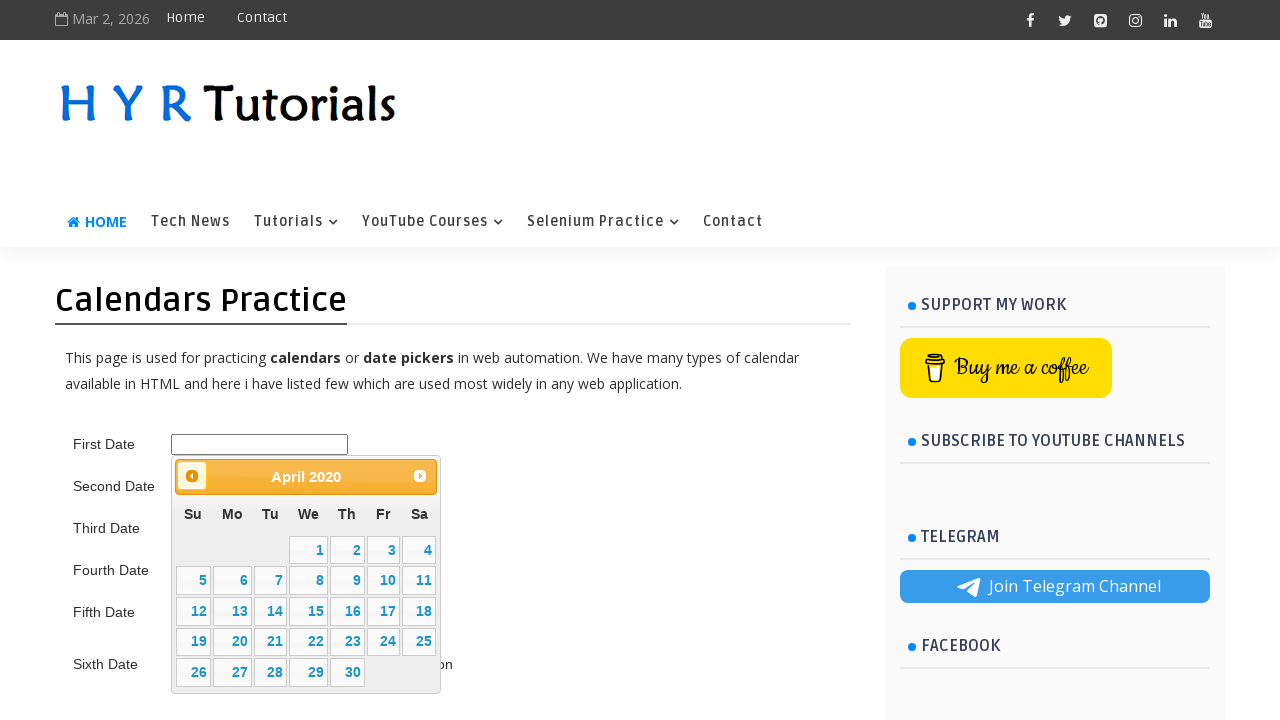

Retrieved updated datepicker title: April 2020
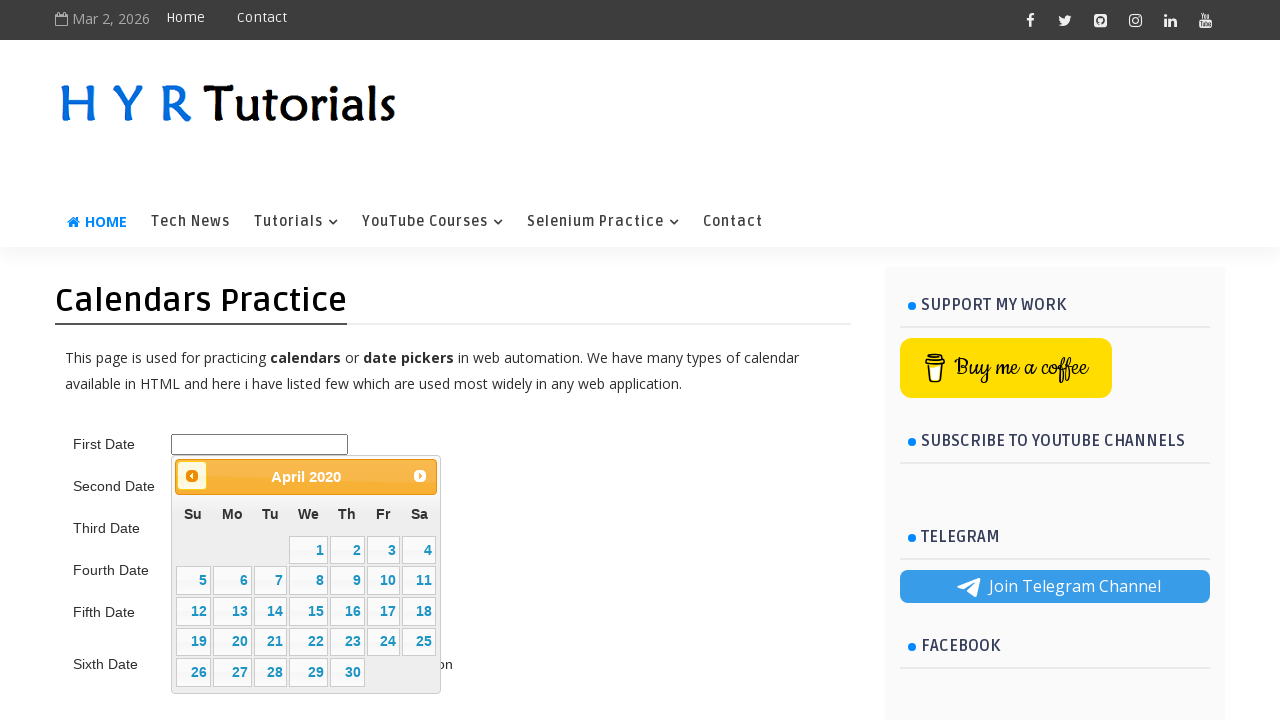

Clicked previous button to navigate backward in calendar (target: 05/June/2015) at (192, 476) on .ui-datepicker-prev
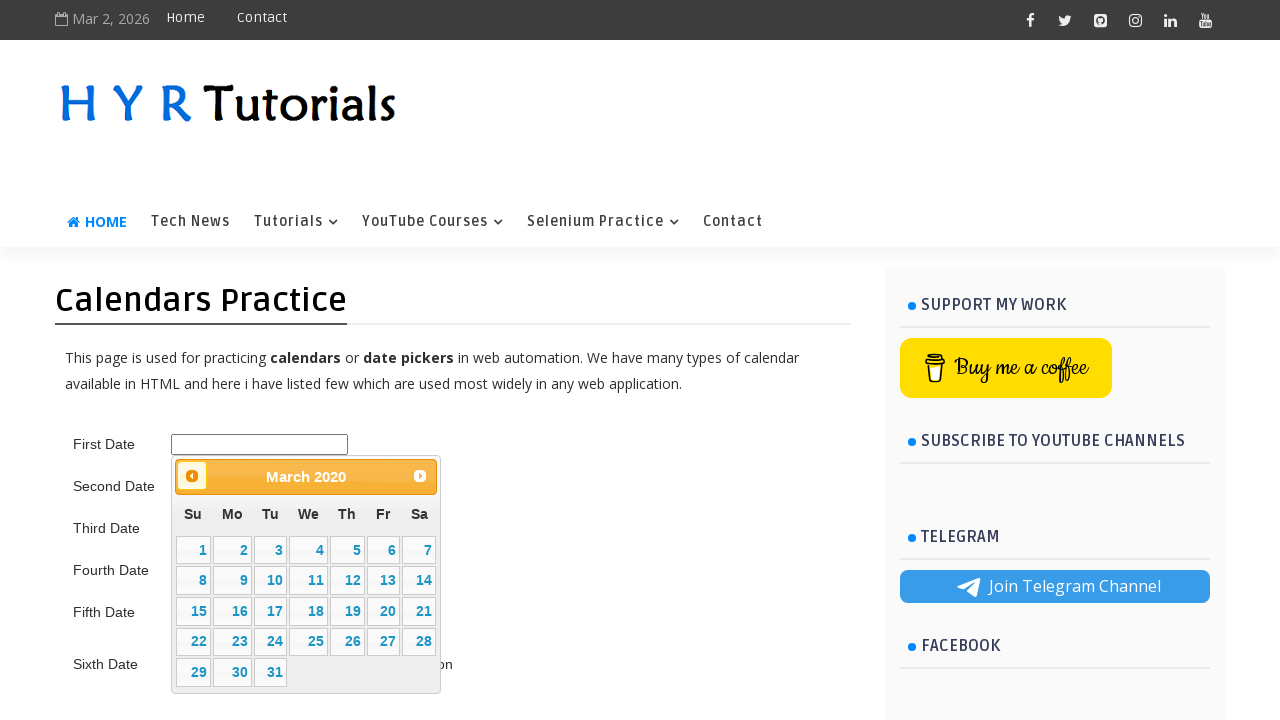

Retrieved updated datepicker title: March 2020
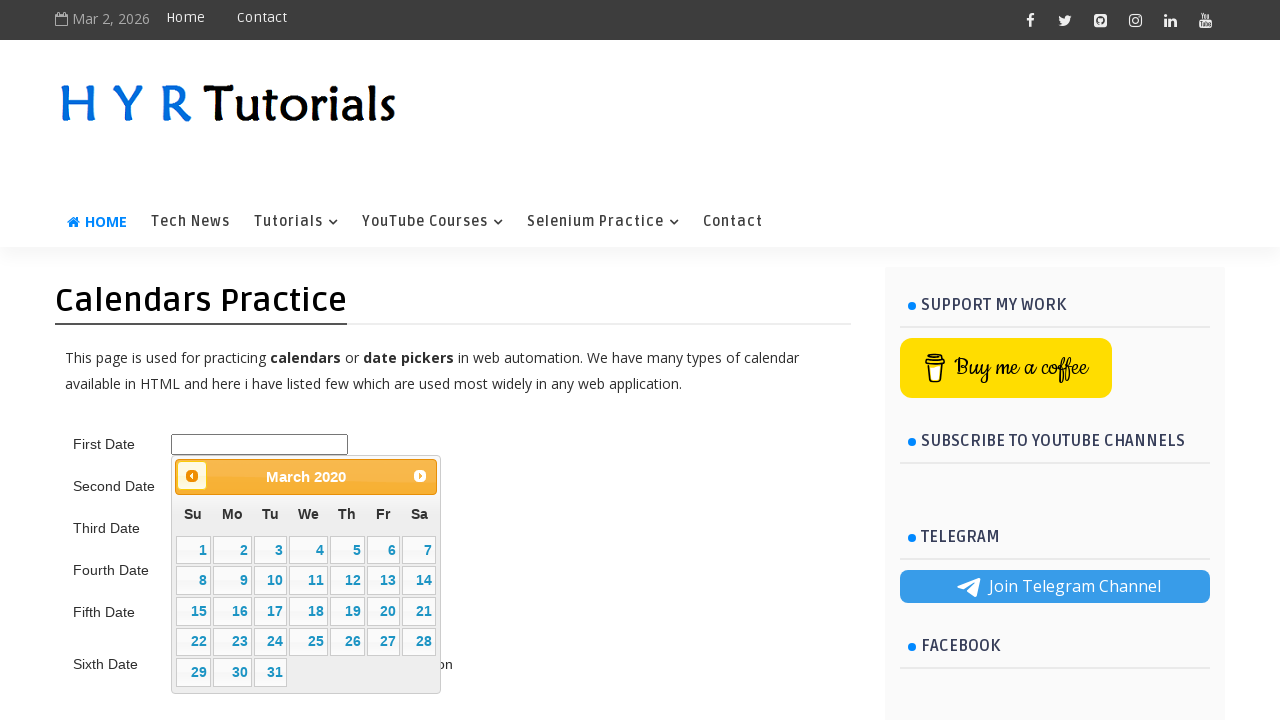

Clicked previous button to navigate backward in calendar (target: 05/June/2015) at (192, 476) on .ui-datepicker-prev
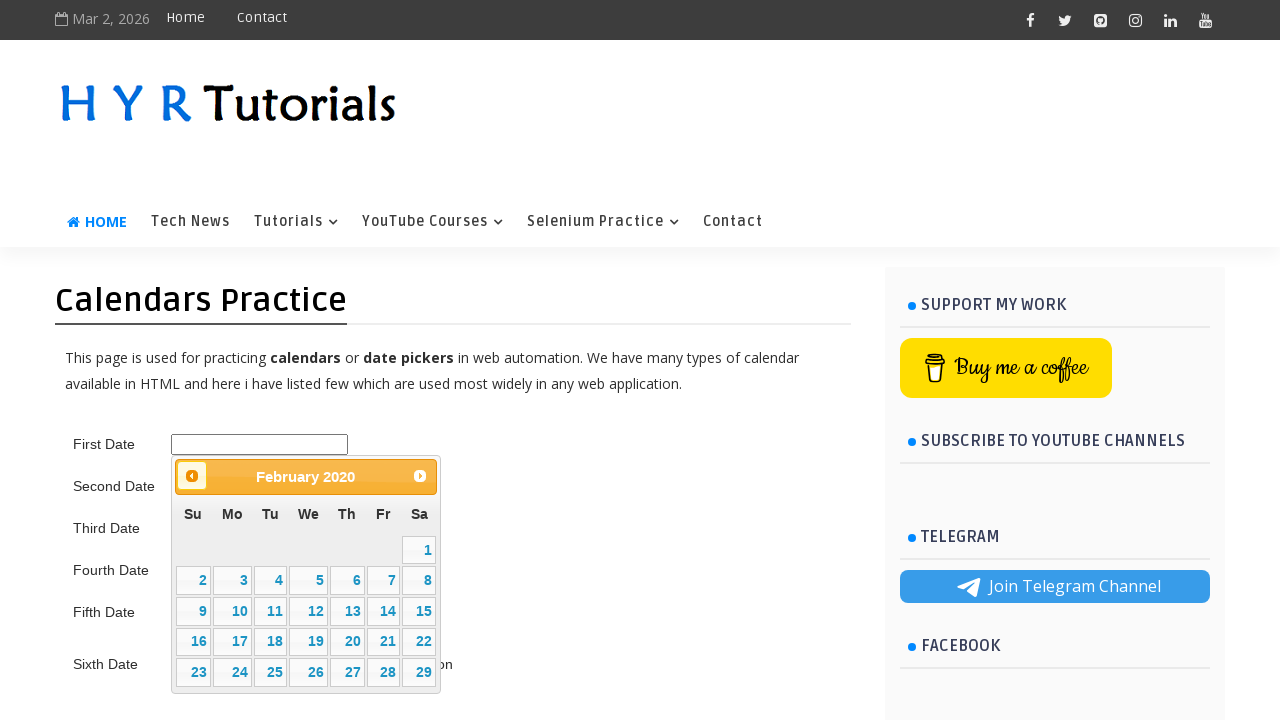

Retrieved updated datepicker title: February 2020
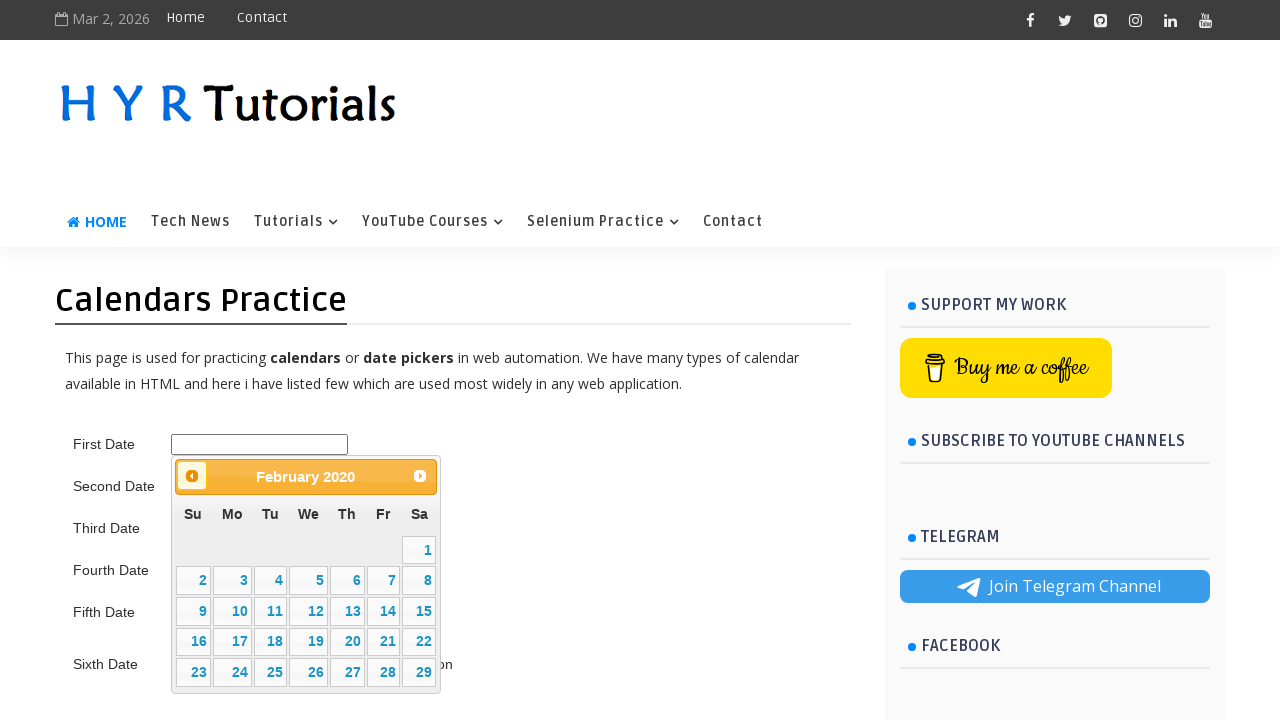

Clicked previous button to navigate backward in calendar (target: 05/June/2015) at (192, 476) on .ui-datepicker-prev
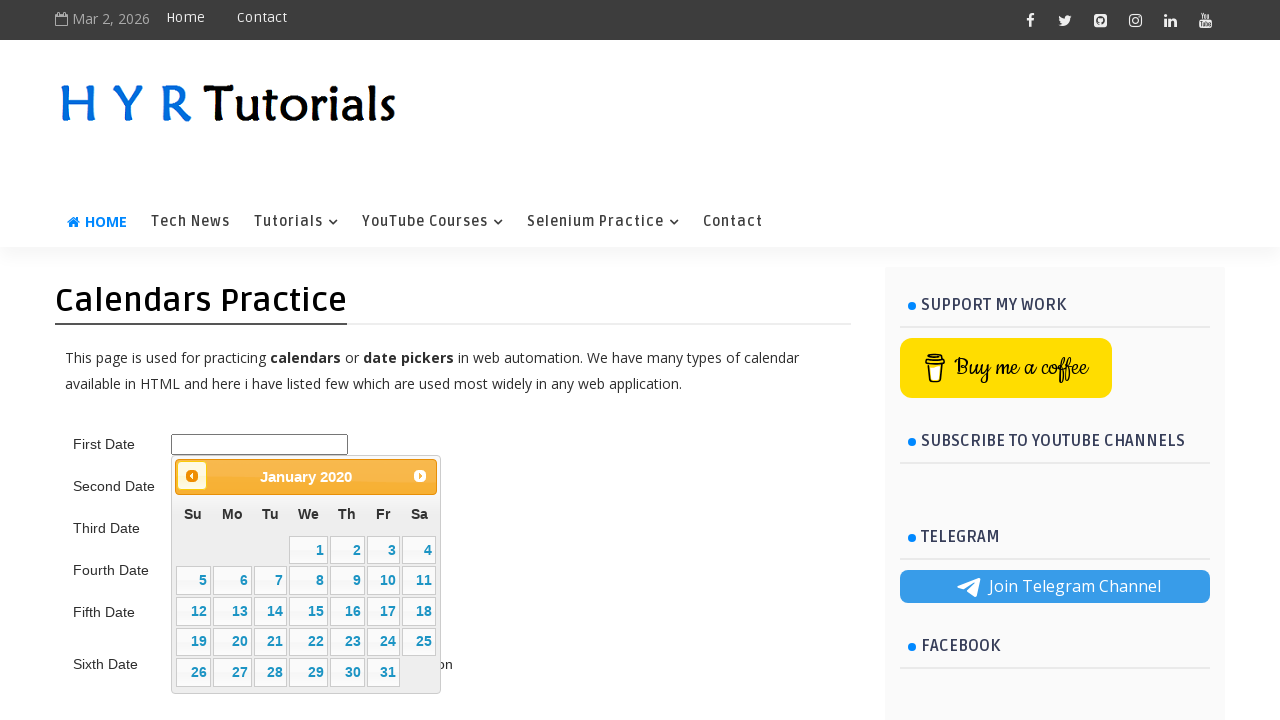

Retrieved updated datepicker title: January 2020
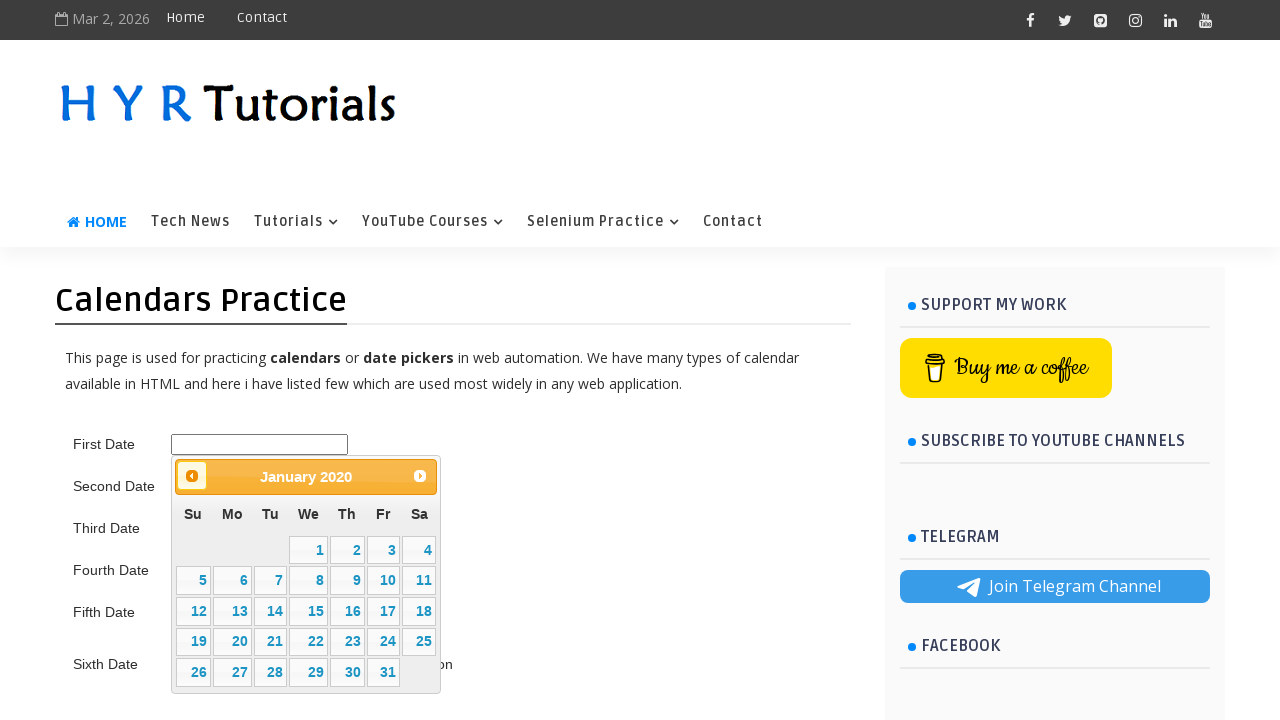

Clicked previous button to navigate backward in calendar (target: 05/June/2015) at (192, 476) on .ui-datepicker-prev
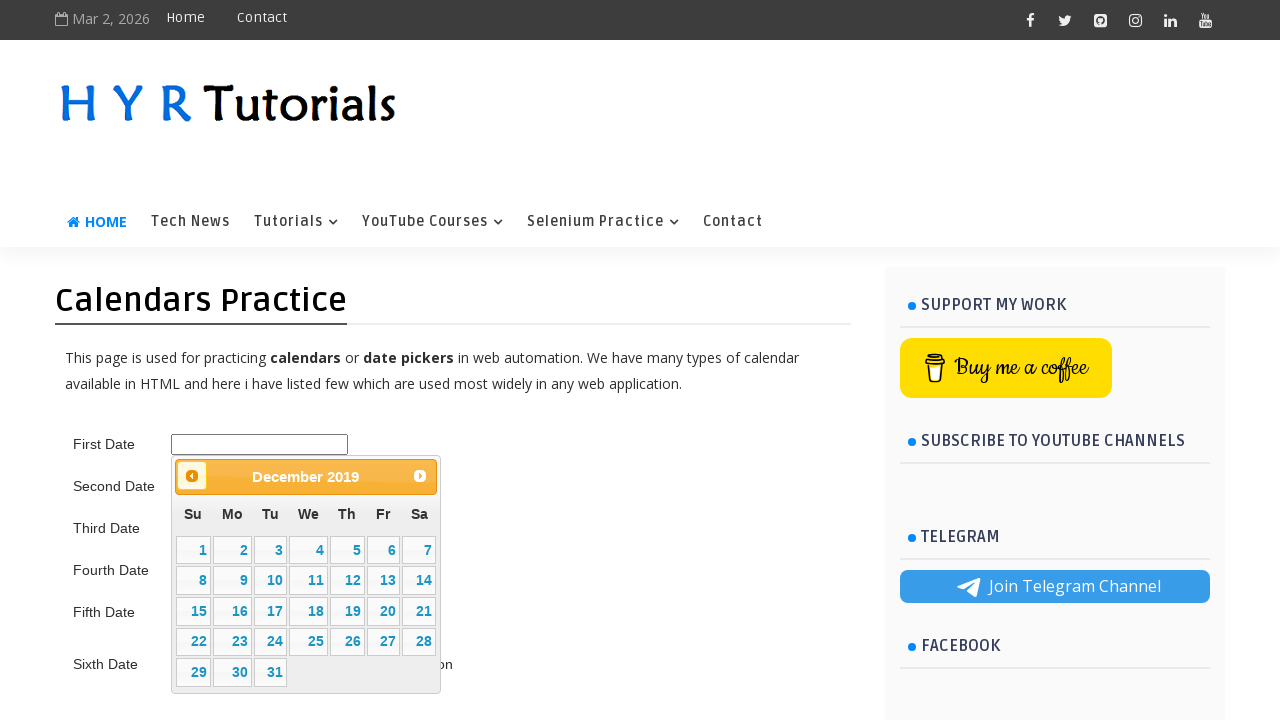

Retrieved updated datepicker title: December 2019
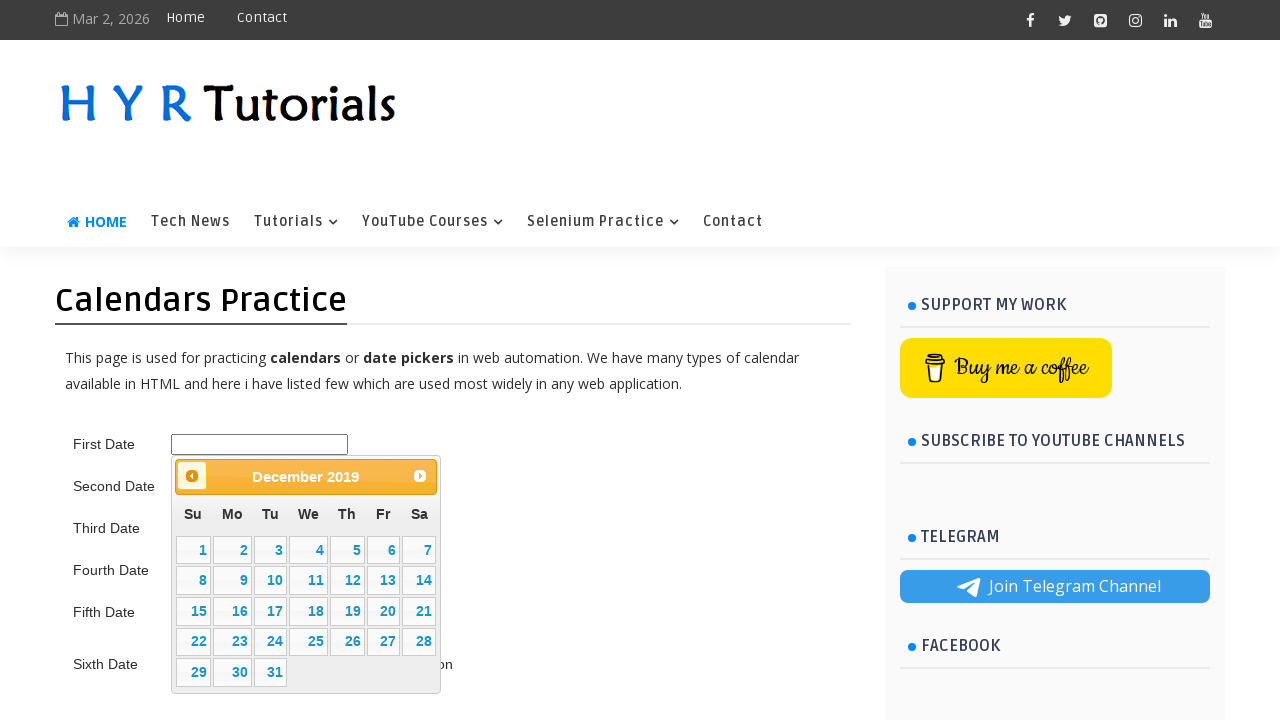

Clicked previous button to navigate backward in calendar (target: 05/June/2015) at (192, 476) on .ui-datepicker-prev
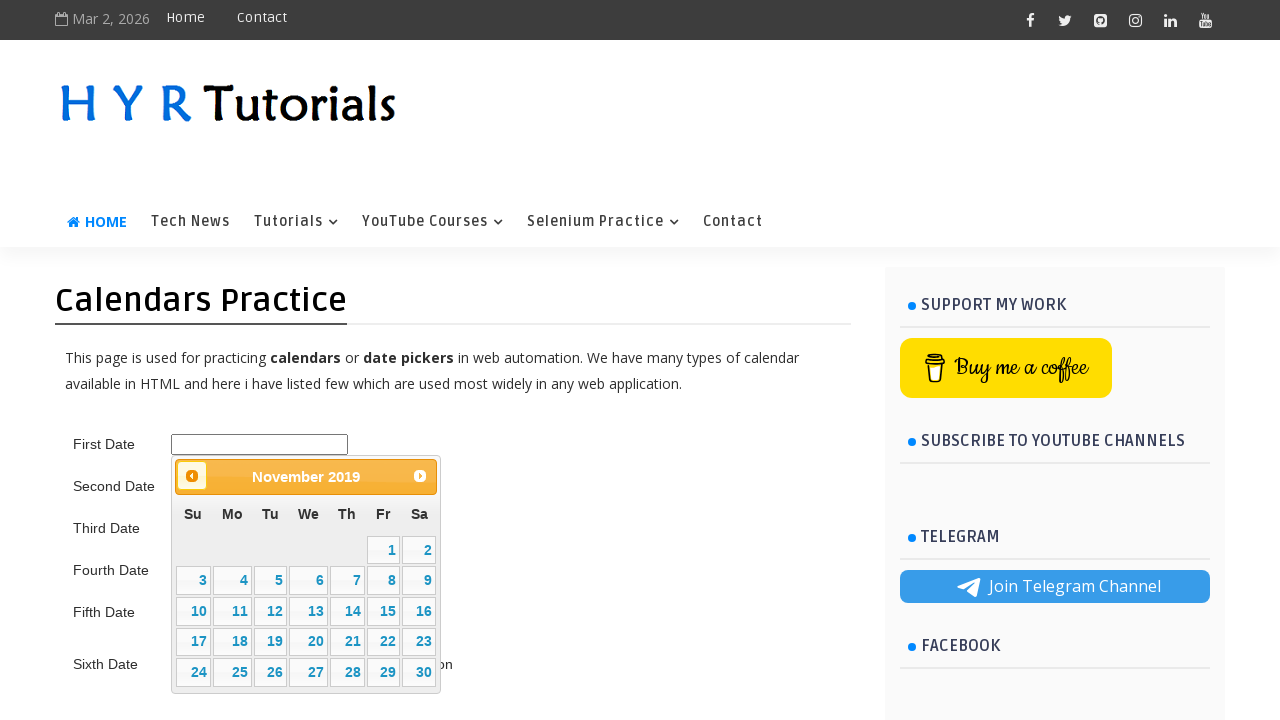

Retrieved updated datepicker title: November 2019
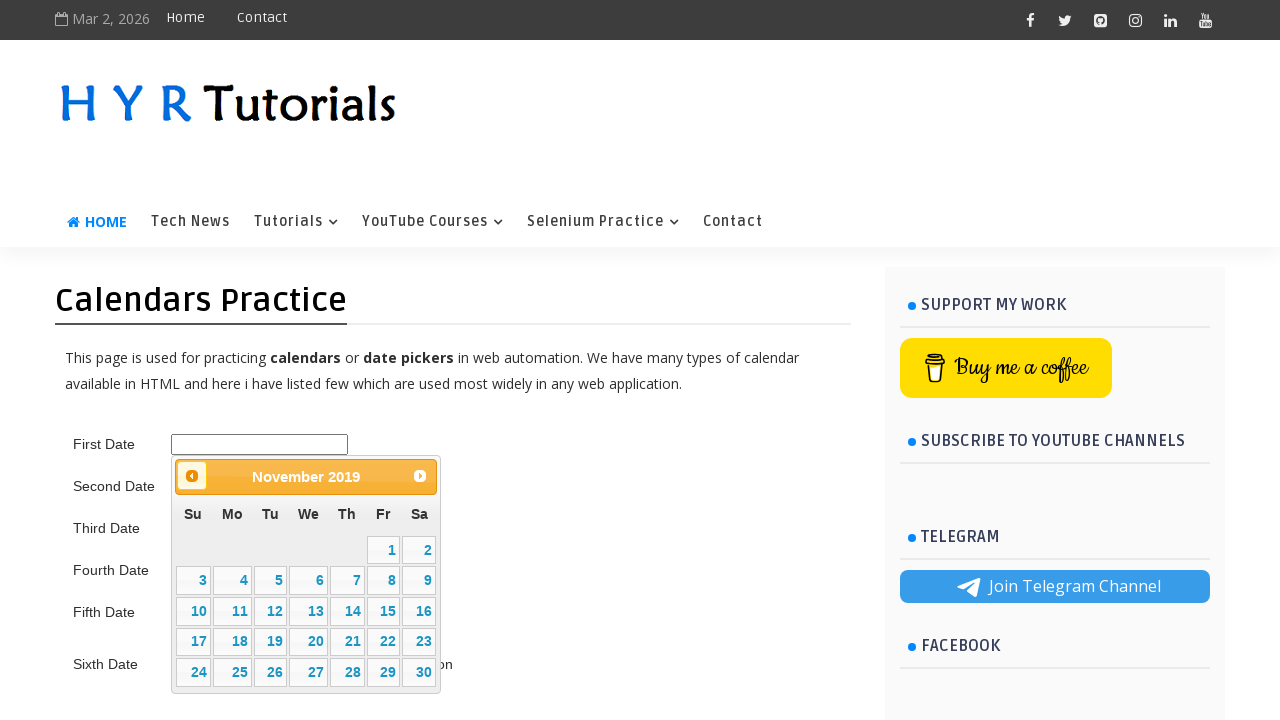

Clicked previous button to navigate backward in calendar (target: 05/June/2015) at (192, 476) on .ui-datepicker-prev
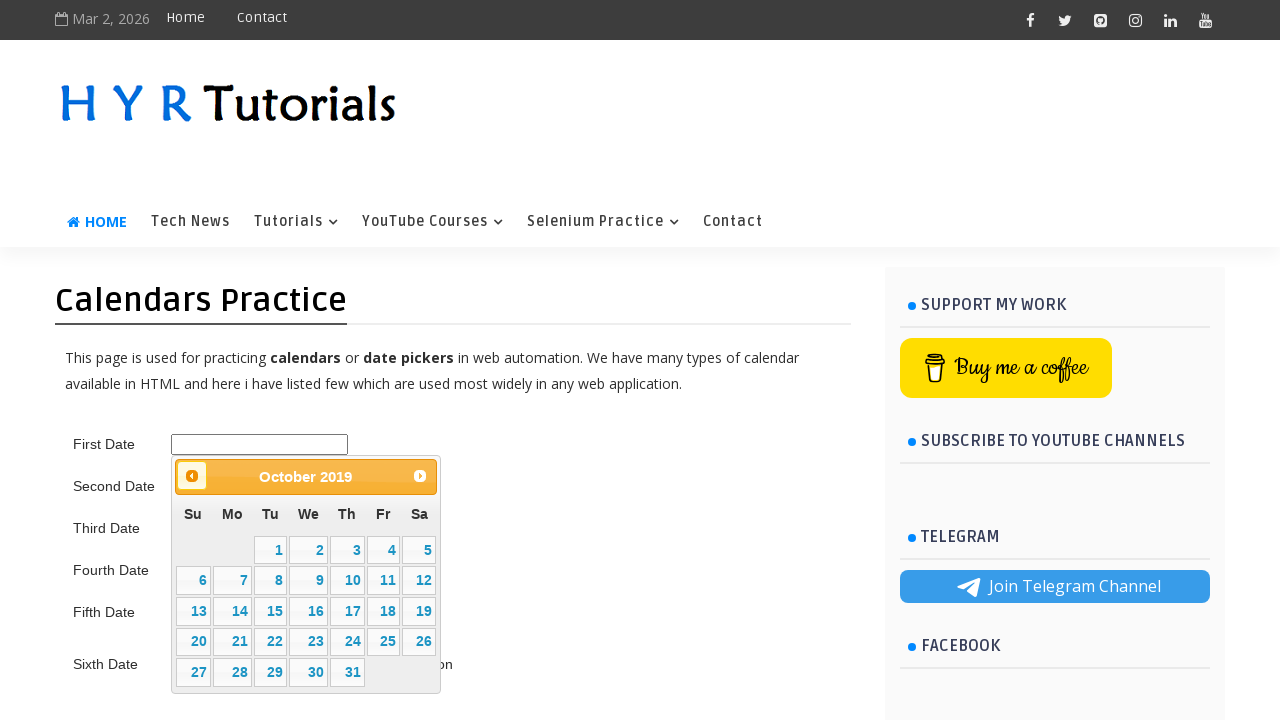

Retrieved updated datepicker title: October 2019
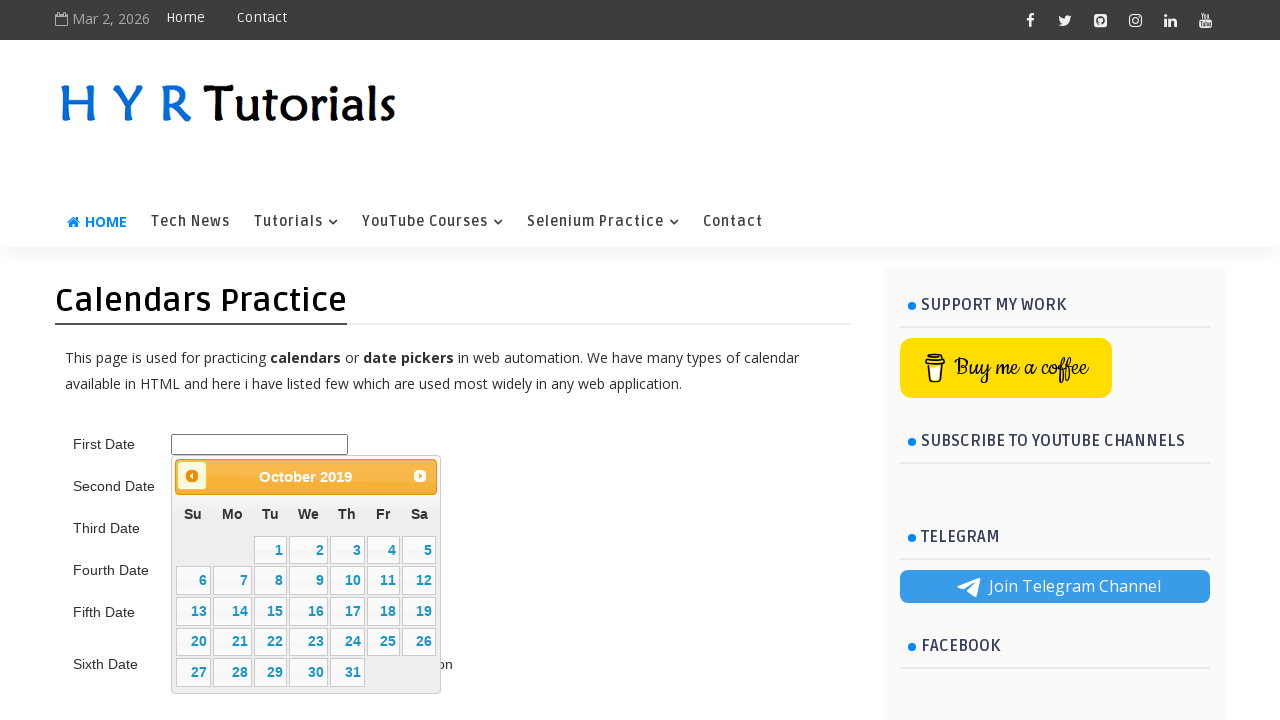

Clicked previous button to navigate backward in calendar (target: 05/June/2015) at (192, 476) on .ui-datepicker-prev
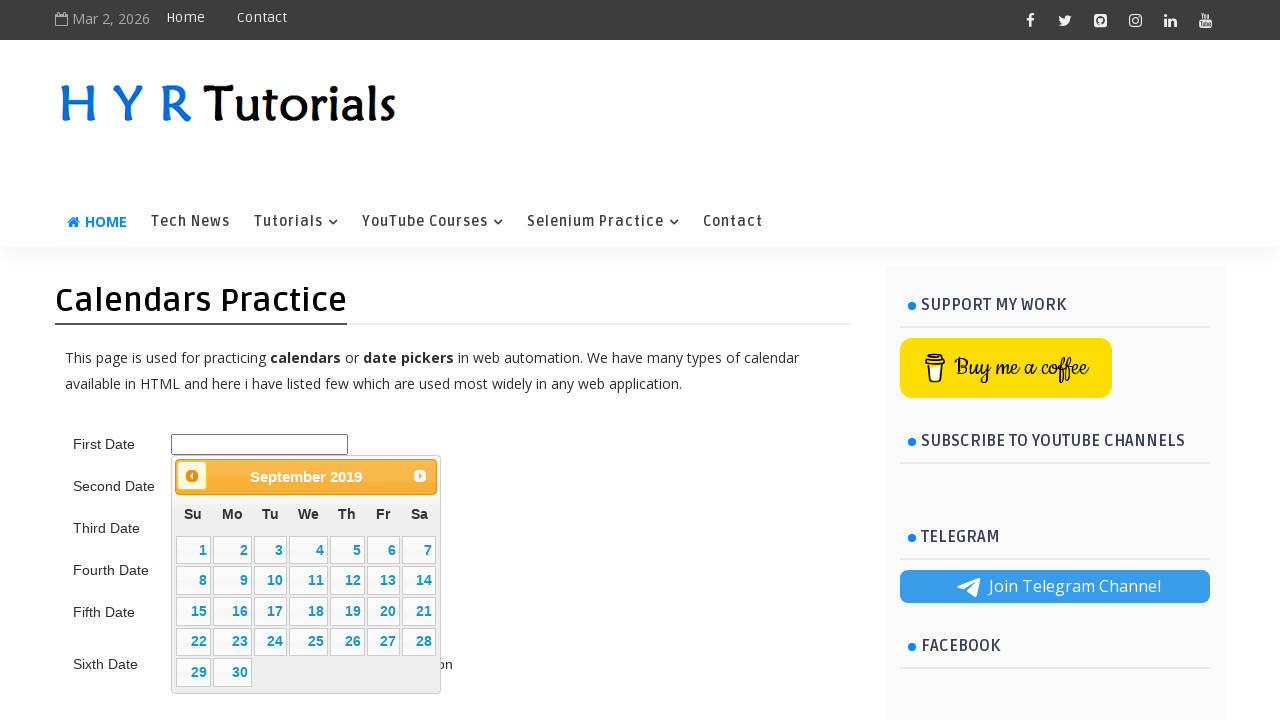

Retrieved updated datepicker title: September 2019
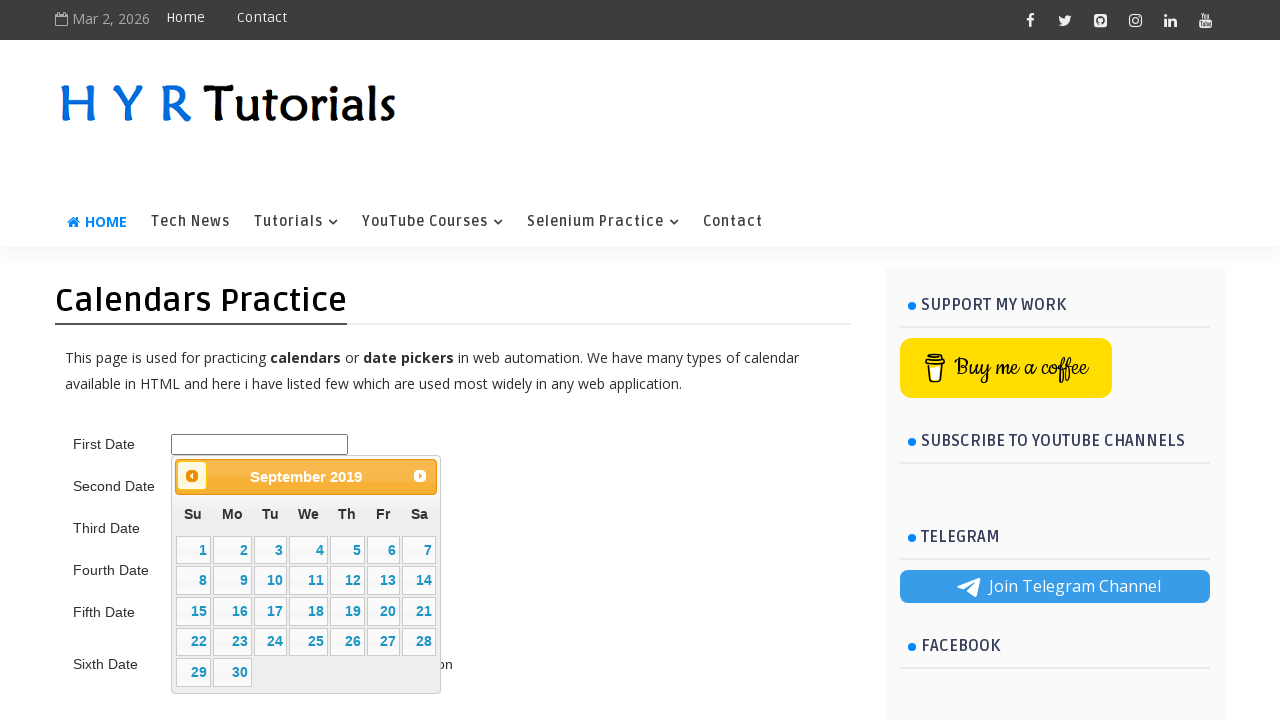

Clicked previous button to navigate backward in calendar (target: 05/June/2015) at (192, 476) on .ui-datepicker-prev
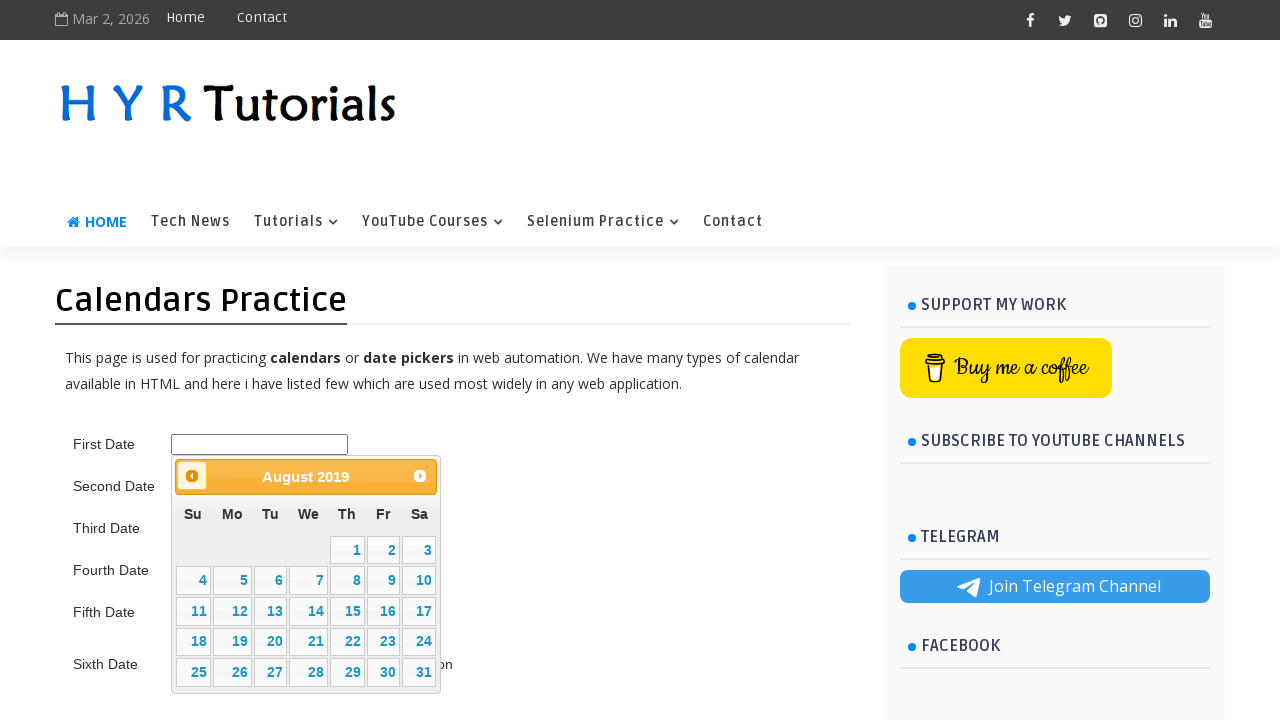

Retrieved updated datepicker title: August 2019
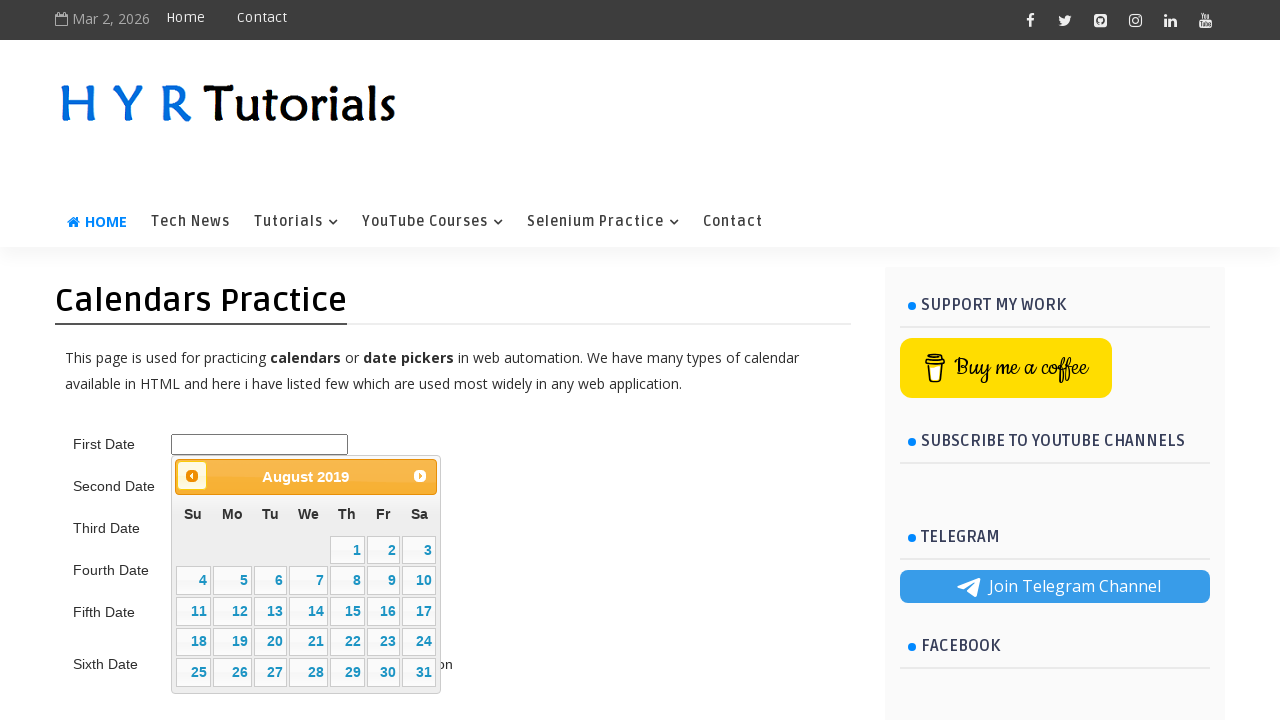

Clicked previous button to navigate backward in calendar (target: 05/June/2015) at (192, 476) on .ui-datepicker-prev
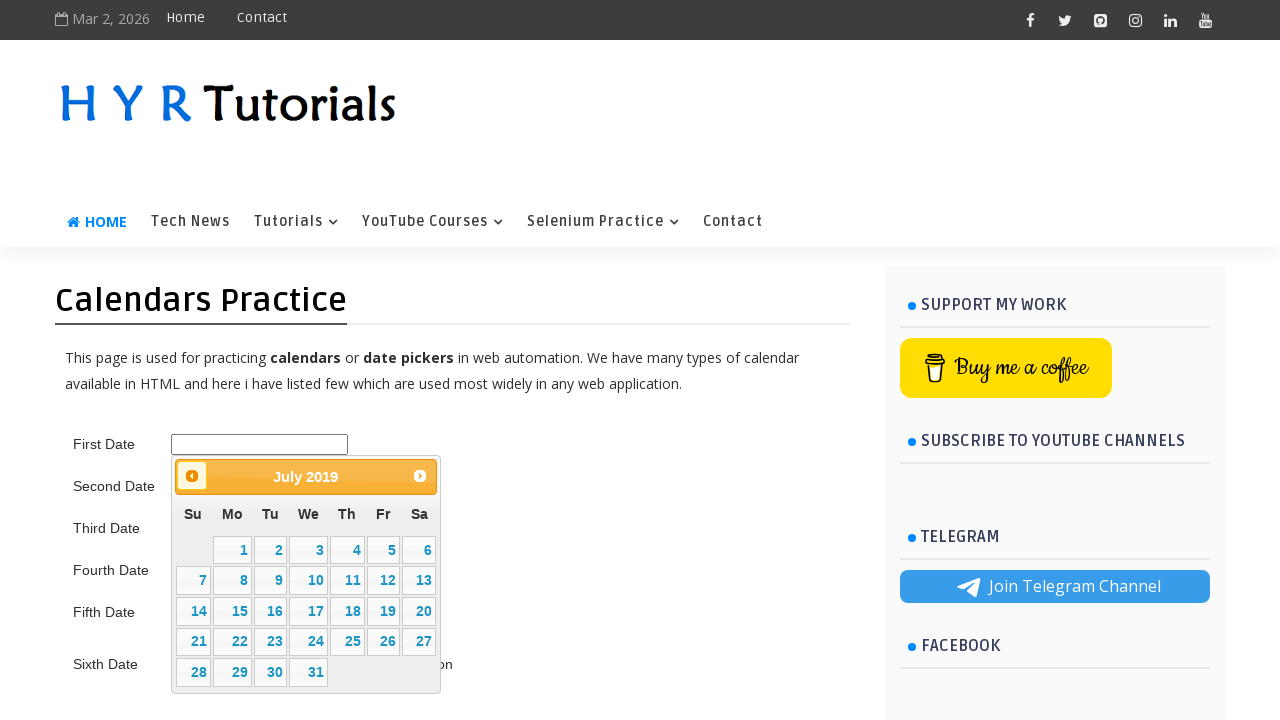

Retrieved updated datepicker title: July 2019
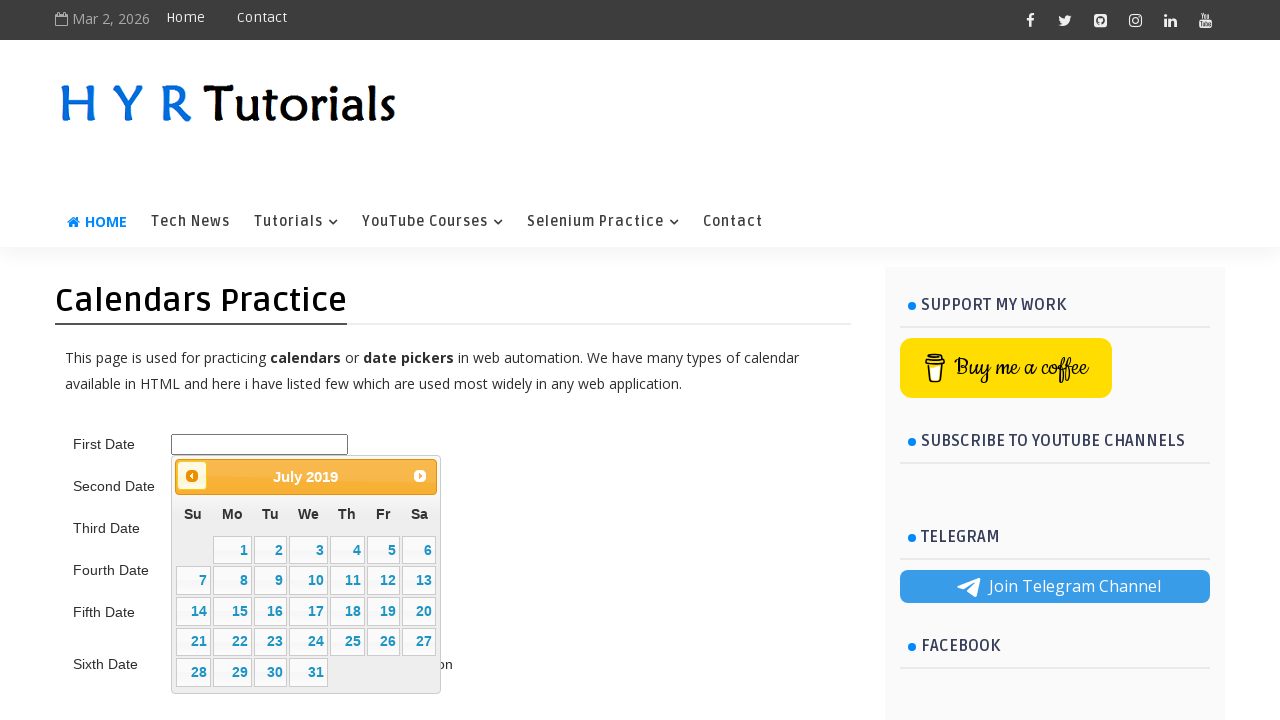

Clicked previous button to navigate backward in calendar (target: 05/June/2015) at (192, 476) on .ui-datepicker-prev
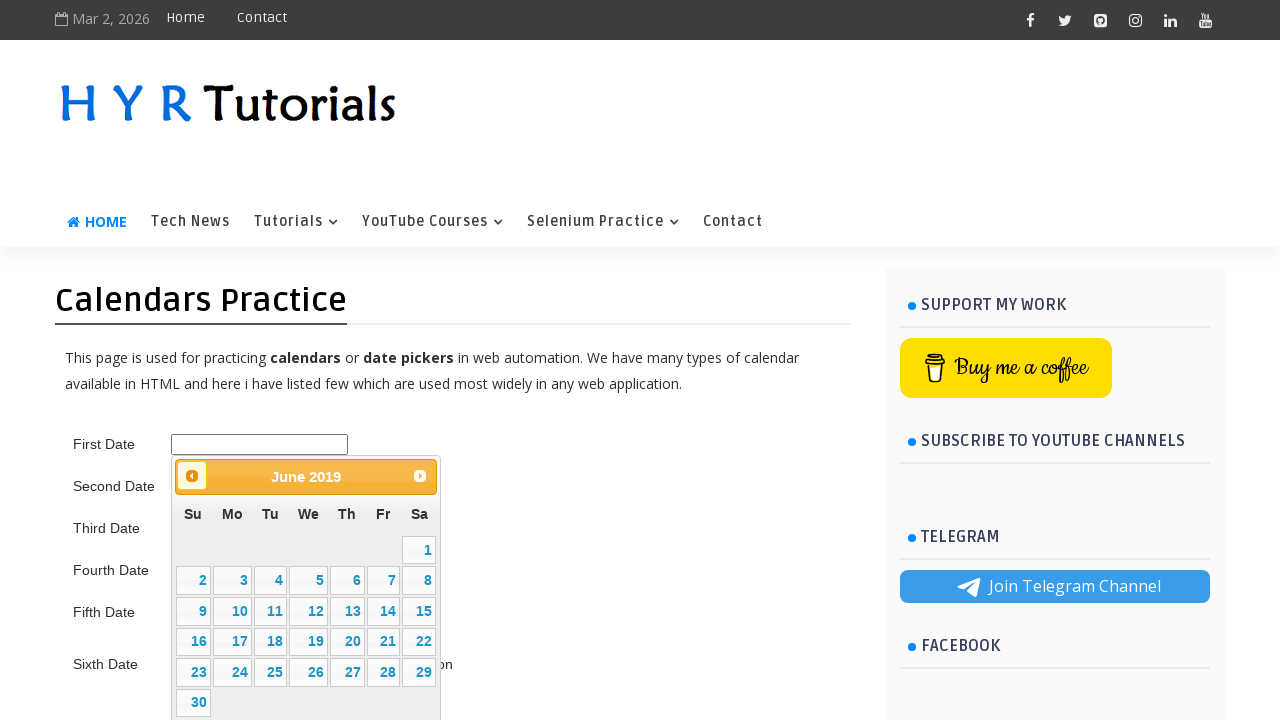

Retrieved updated datepicker title: June 2019
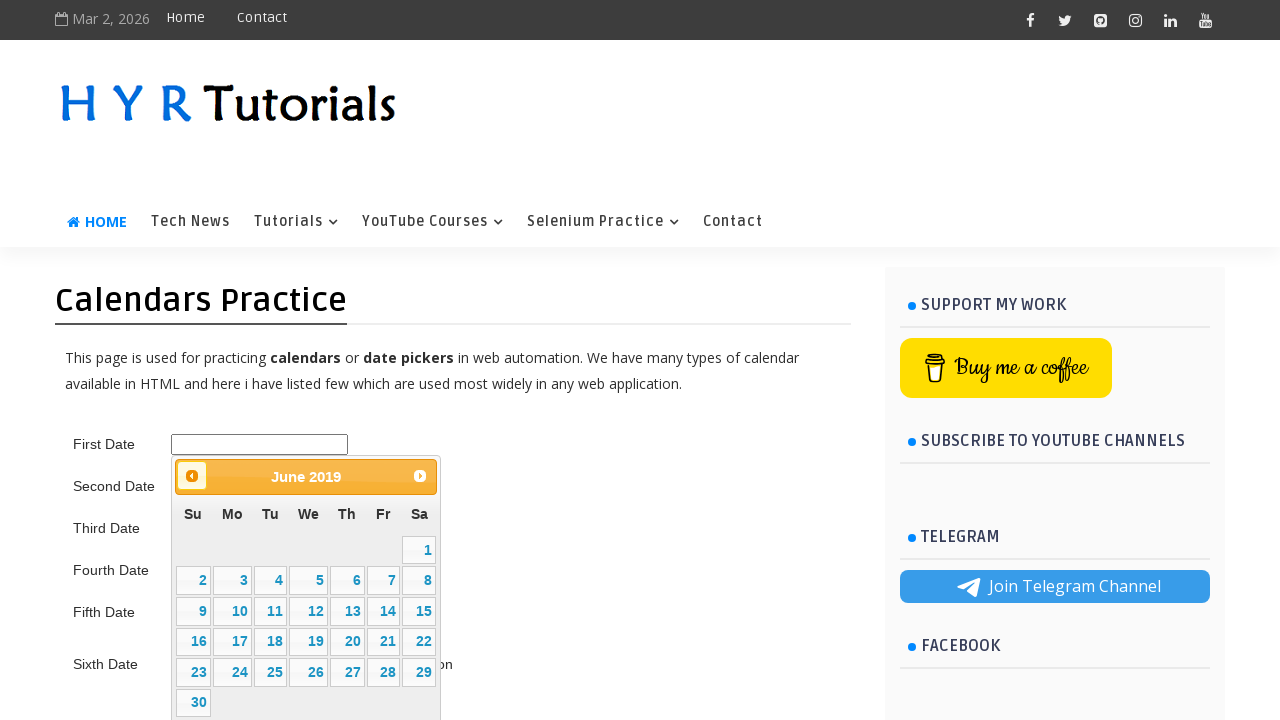

Clicked previous button to navigate backward in calendar (target: 05/June/2015) at (192, 476) on .ui-datepicker-prev
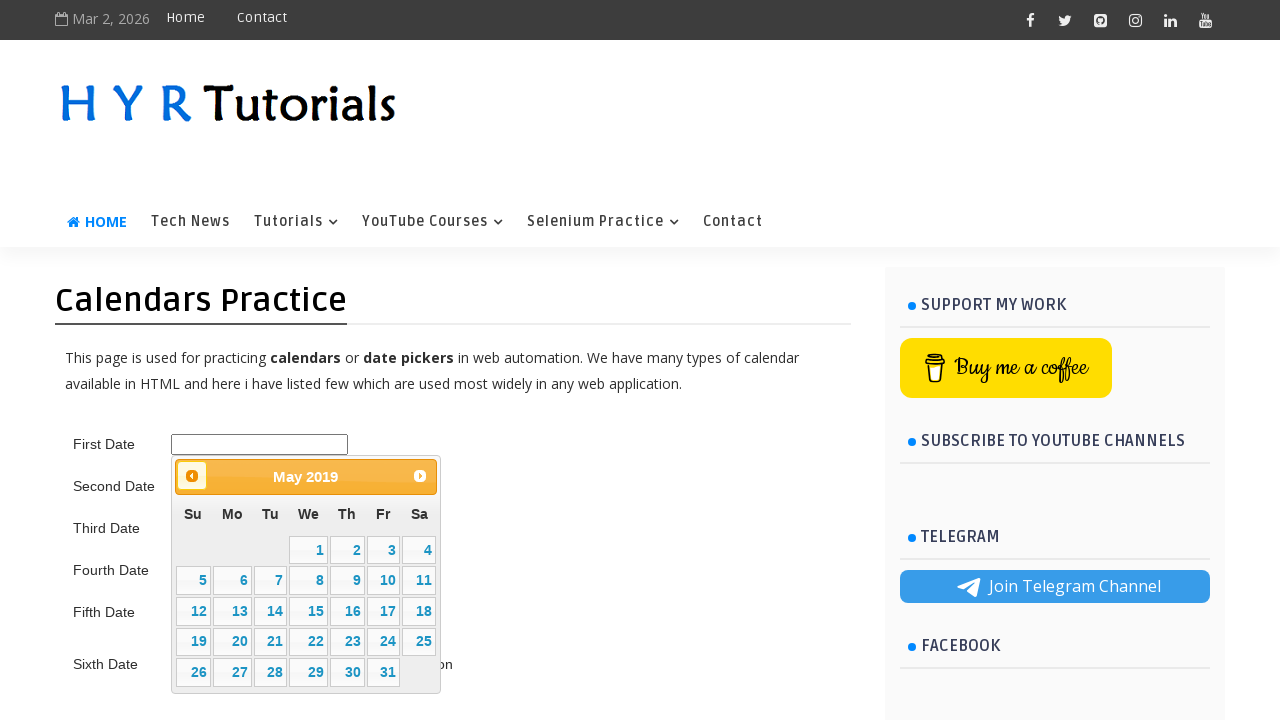

Retrieved updated datepicker title: May 2019
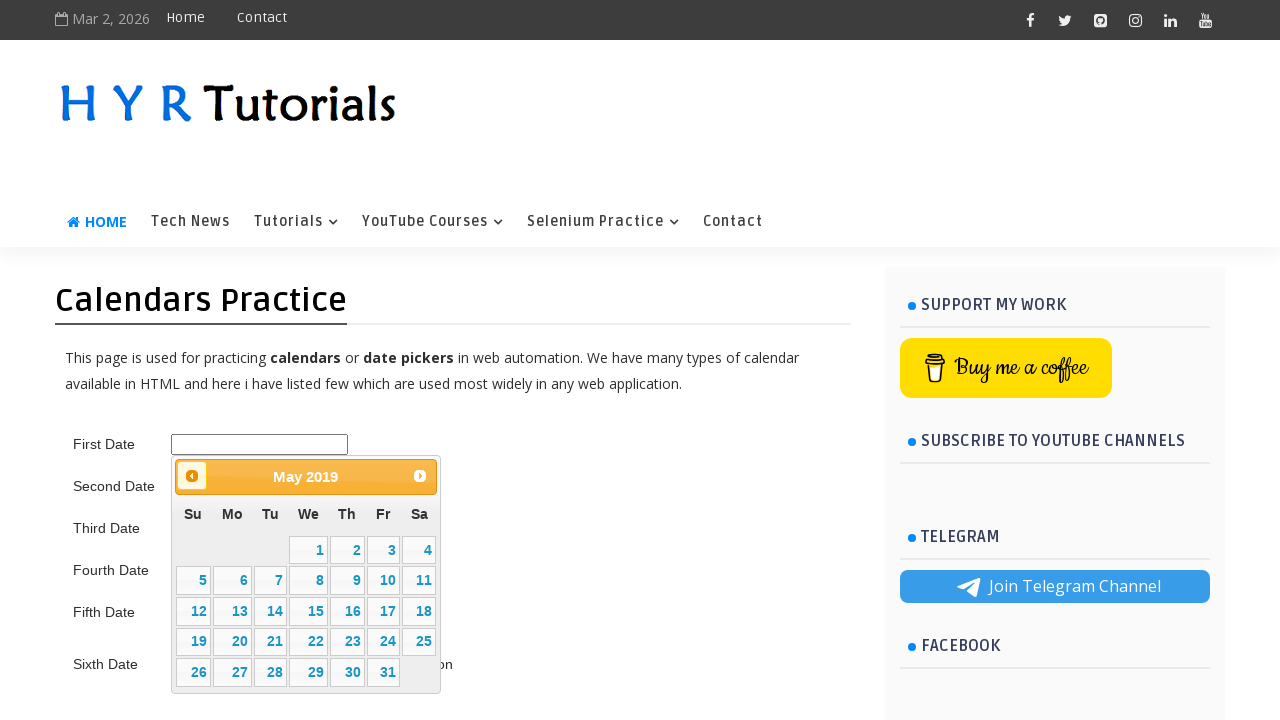

Clicked previous button to navigate backward in calendar (target: 05/June/2015) at (192, 476) on .ui-datepicker-prev
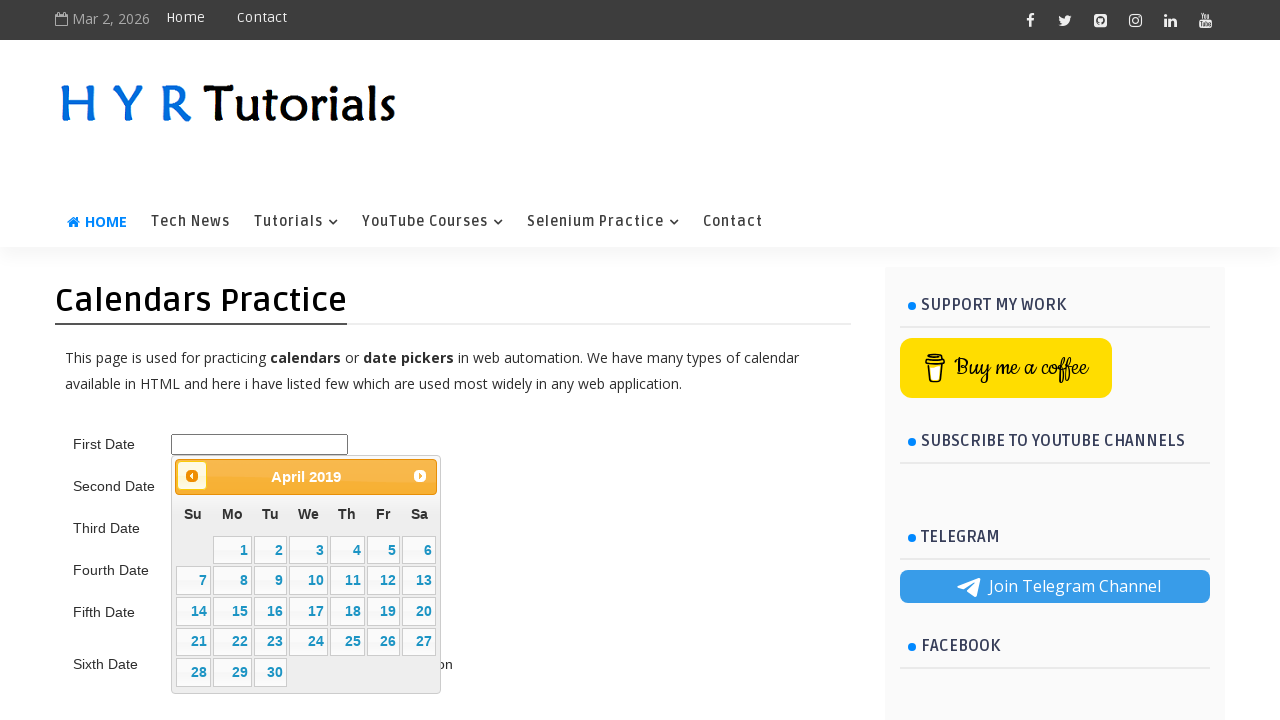

Retrieved updated datepicker title: April 2019
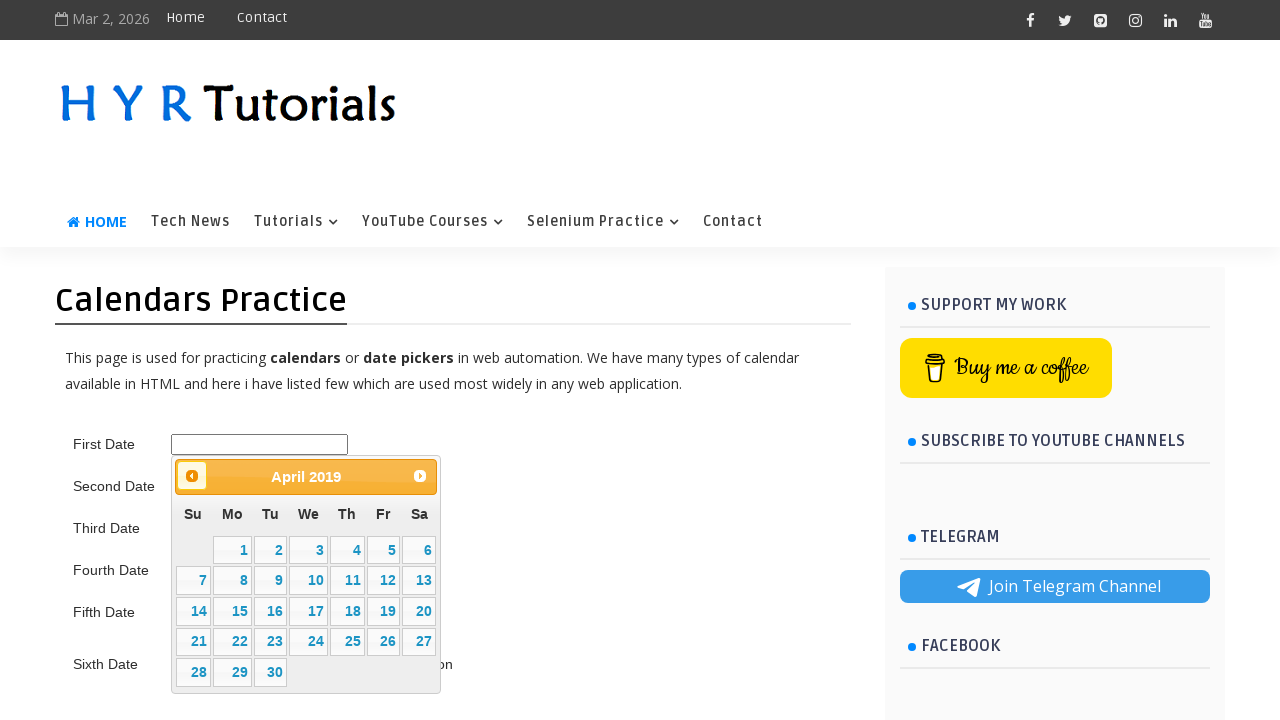

Clicked previous button to navigate backward in calendar (target: 05/June/2015) at (192, 476) on .ui-datepicker-prev
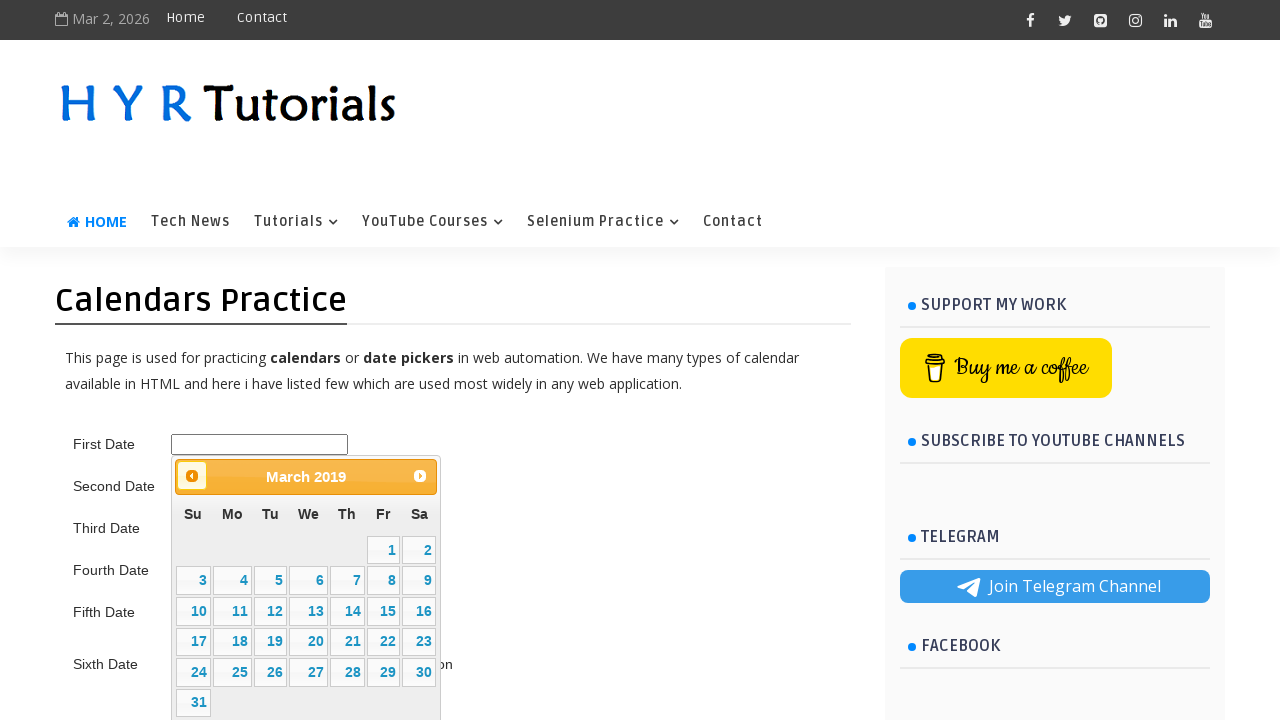

Retrieved updated datepicker title: March 2019
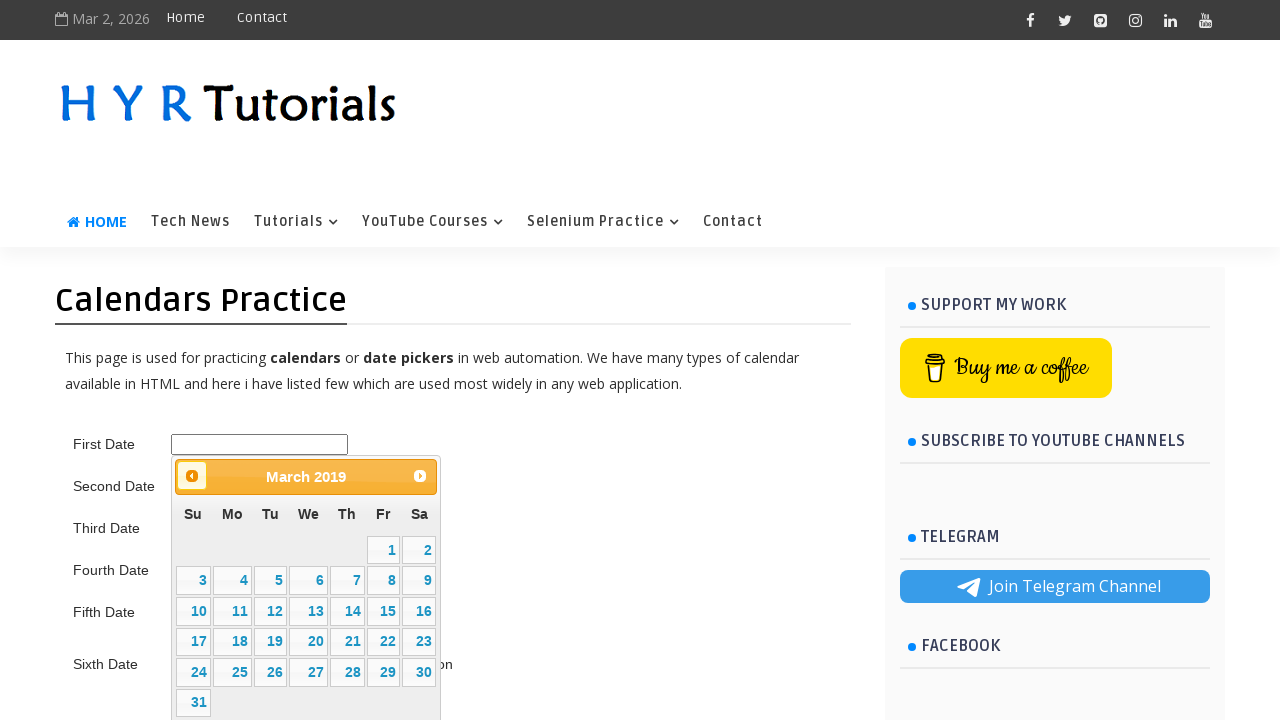

Clicked previous button to navigate backward in calendar (target: 05/June/2015) at (192, 476) on .ui-datepicker-prev
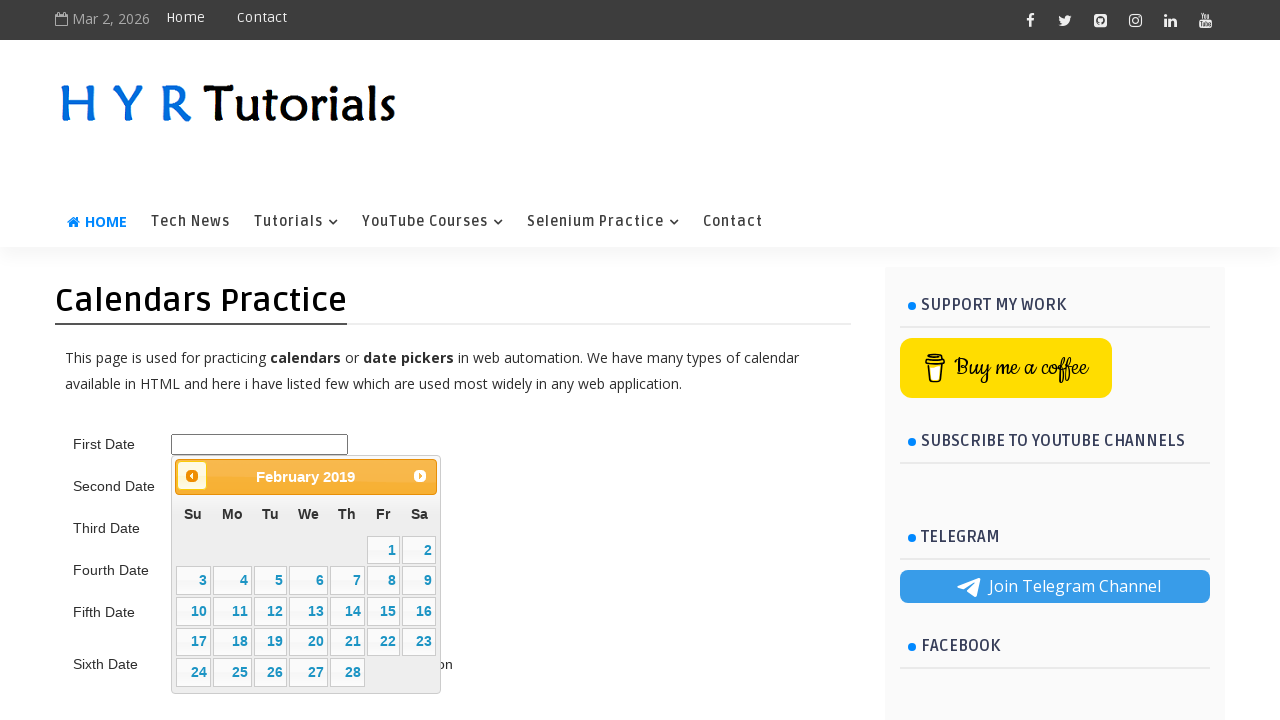

Retrieved updated datepicker title: February 2019
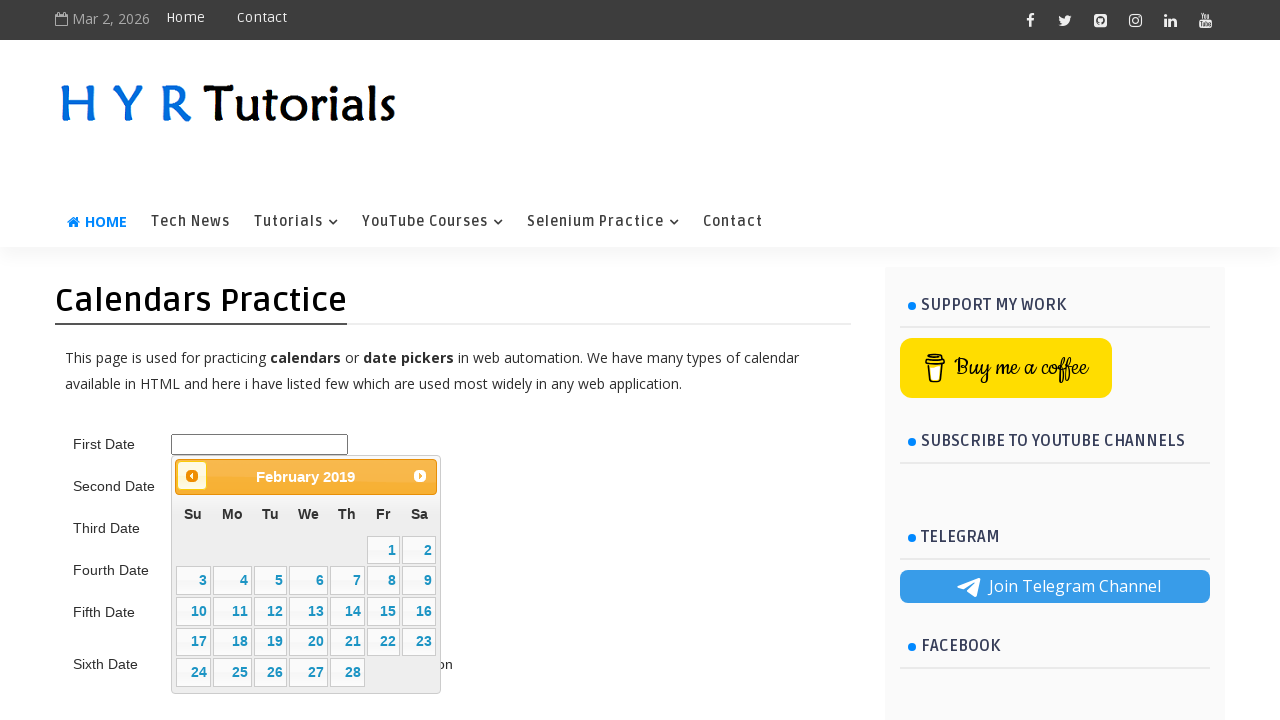

Clicked previous button to navigate backward in calendar (target: 05/June/2015) at (192, 476) on .ui-datepicker-prev
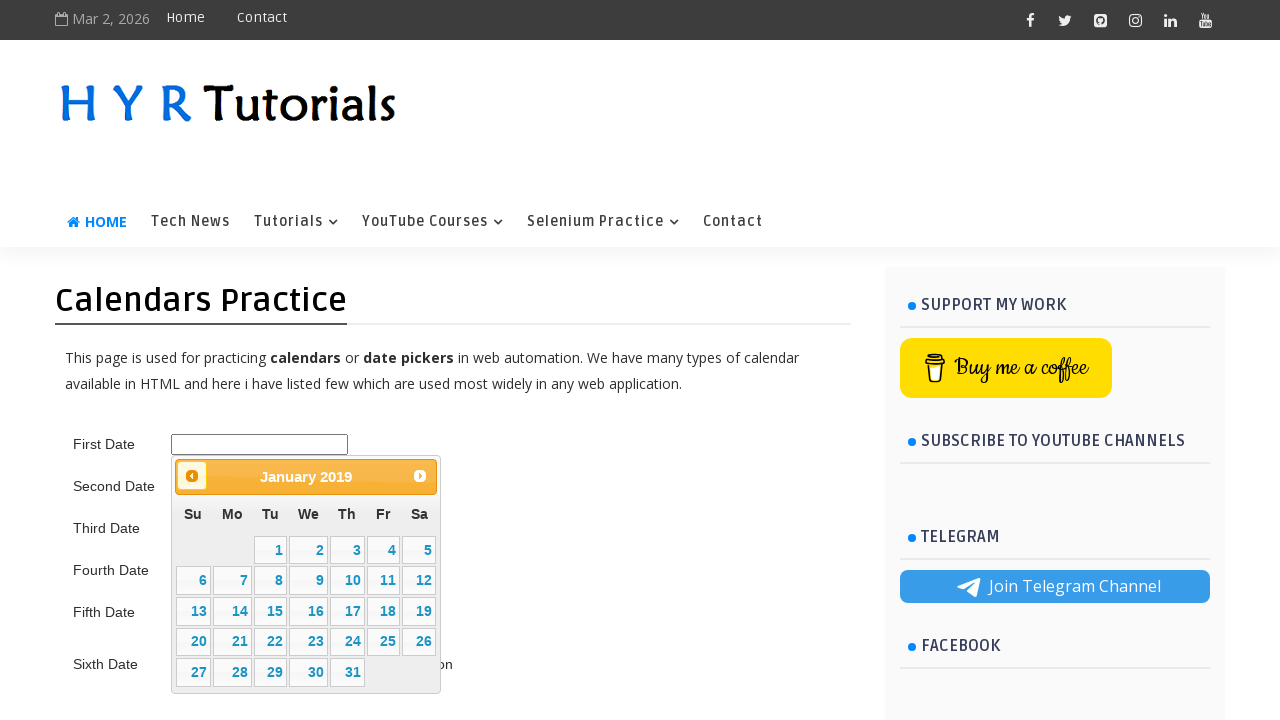

Retrieved updated datepicker title: January 2019
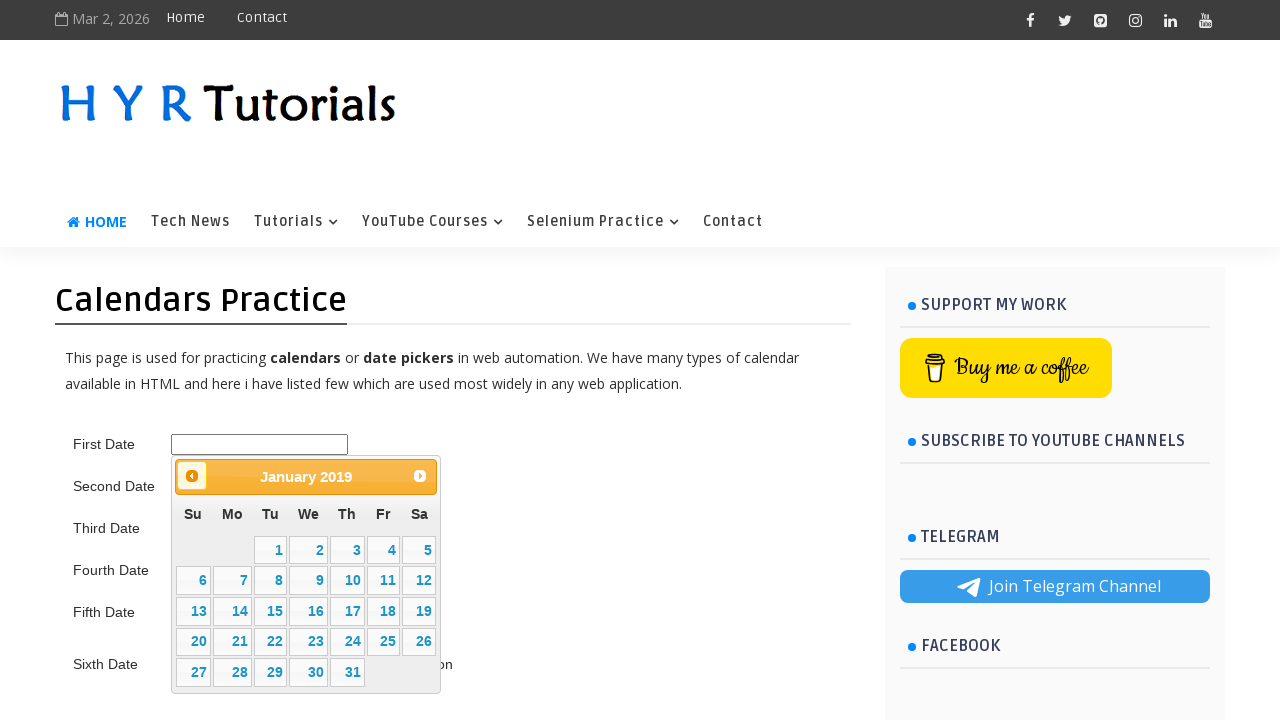

Clicked previous button to navigate backward in calendar (target: 05/June/2015) at (192, 476) on .ui-datepicker-prev
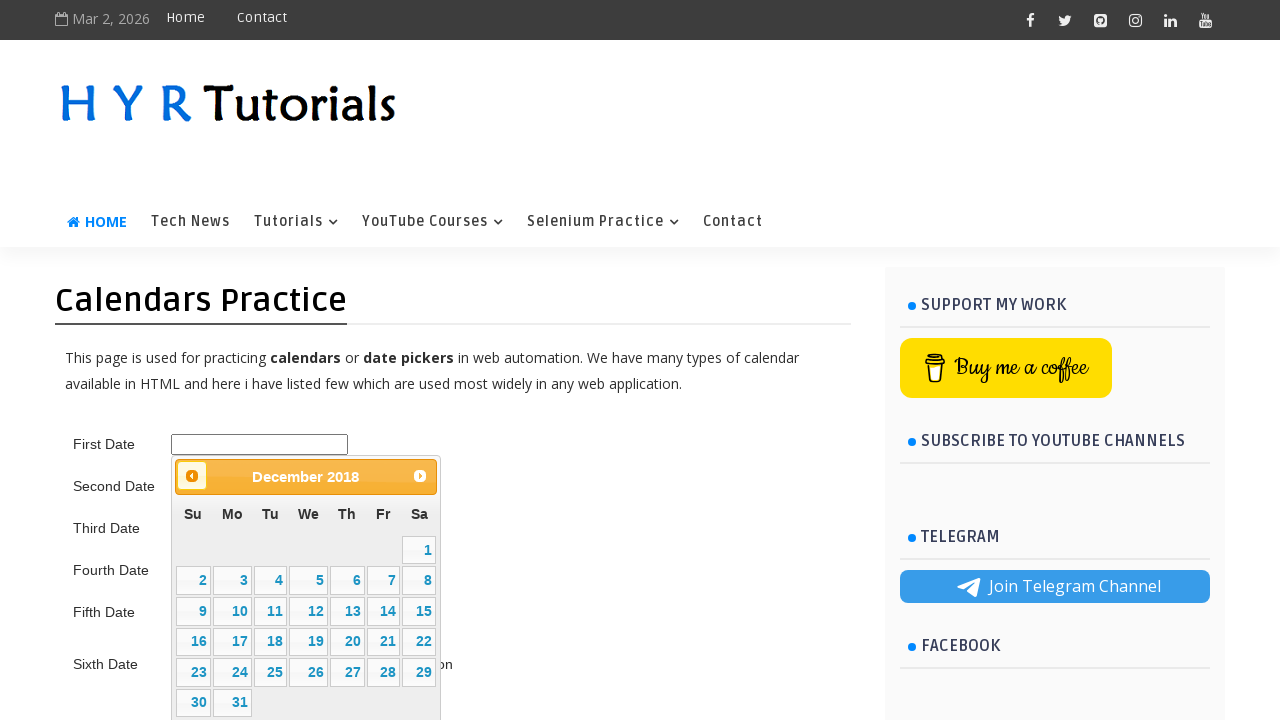

Retrieved updated datepicker title: December 2018
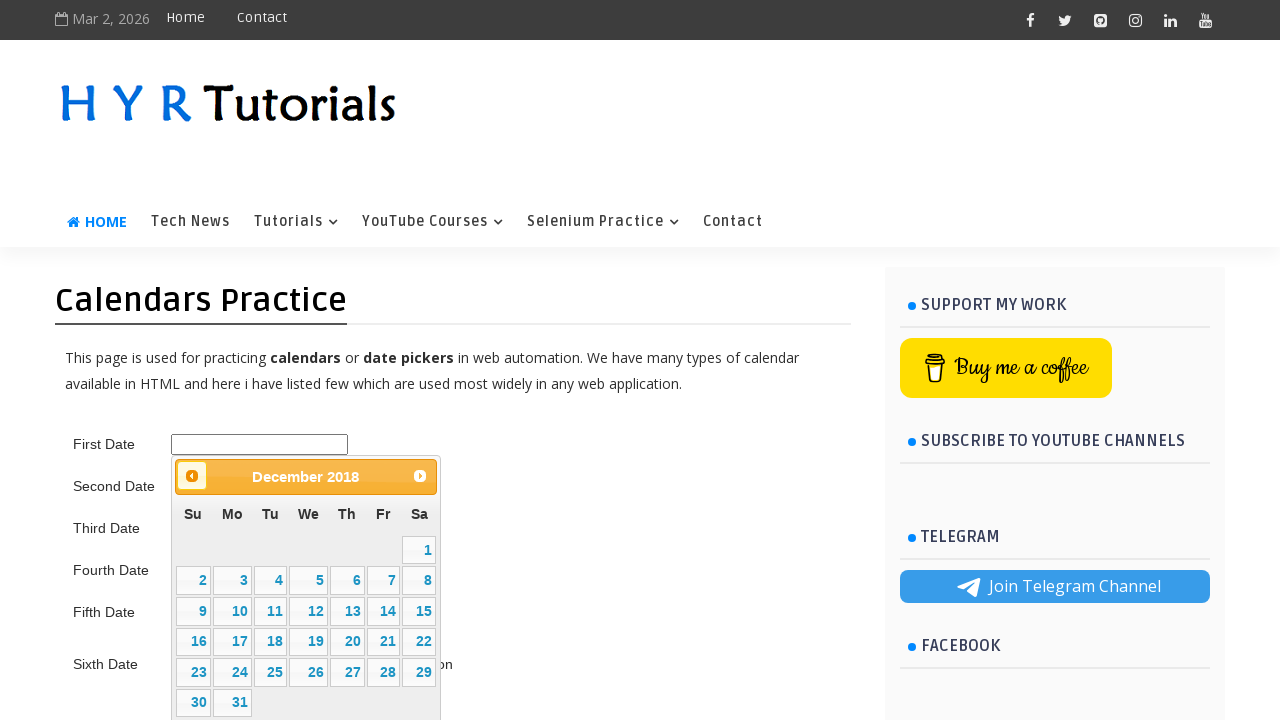

Clicked previous button to navigate backward in calendar (target: 05/June/2015) at (192, 476) on .ui-datepicker-prev
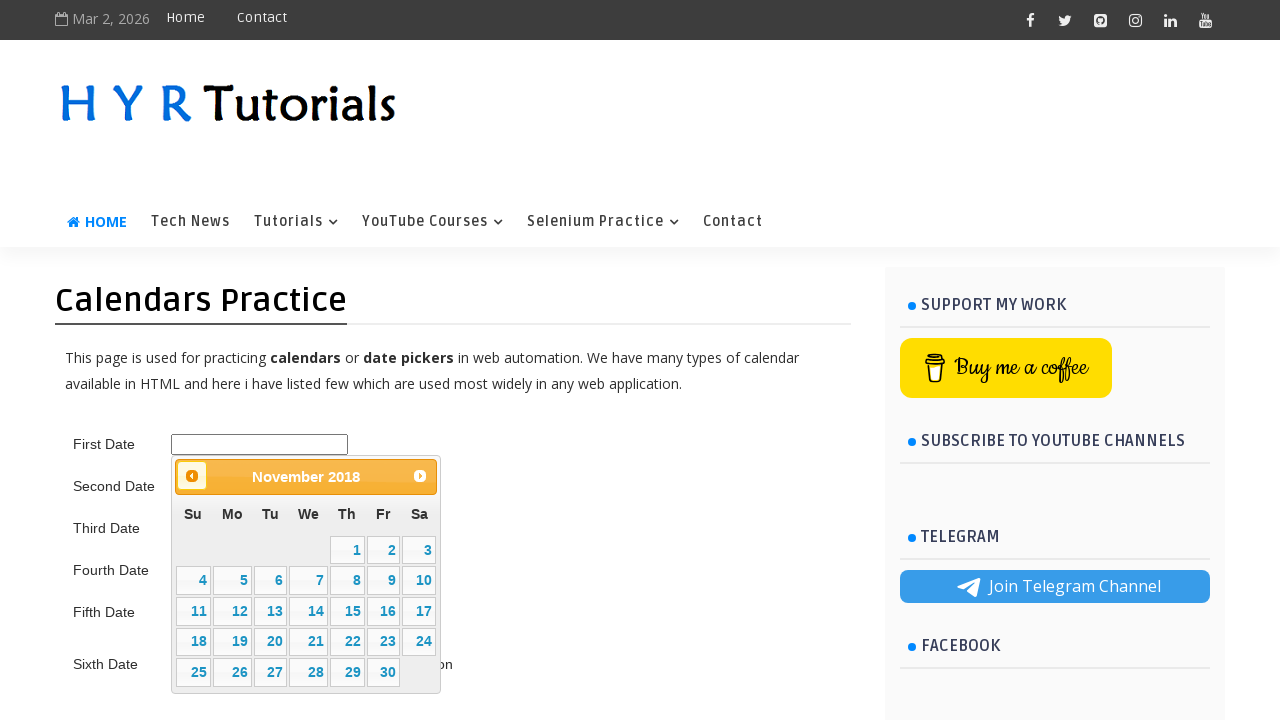

Retrieved updated datepicker title: November 2018
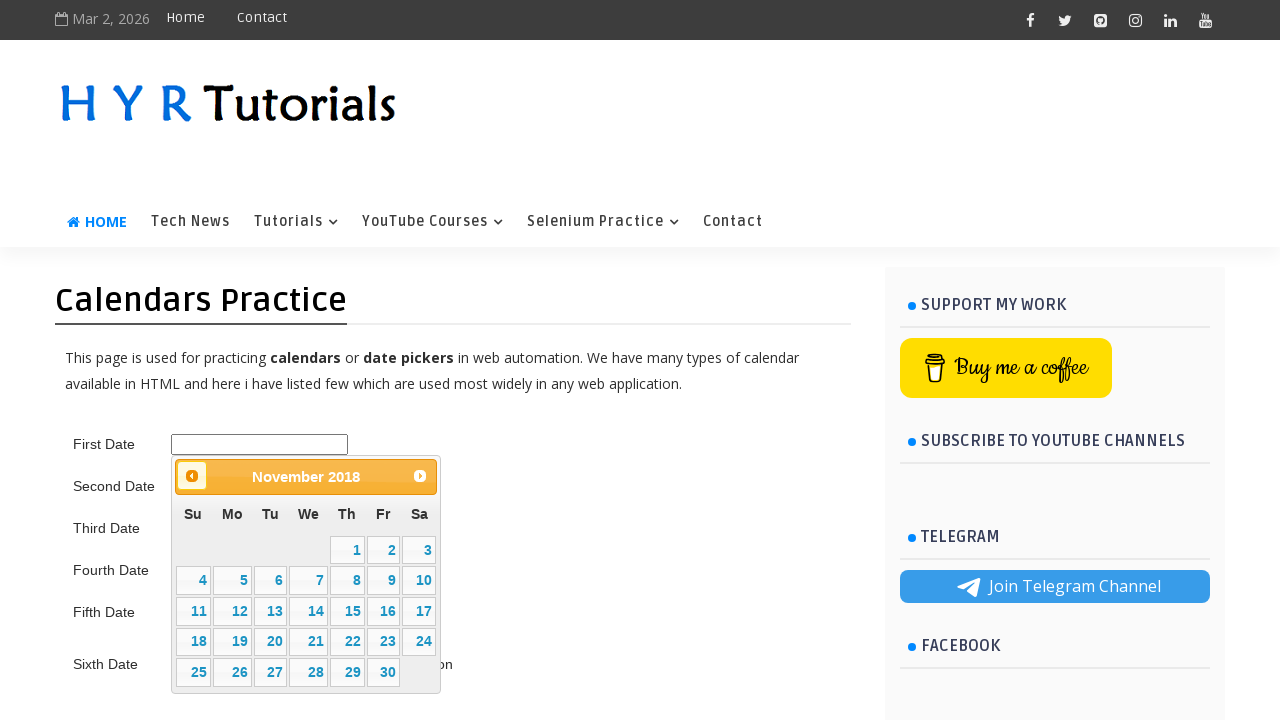

Clicked previous button to navigate backward in calendar (target: 05/June/2015) at (192, 476) on .ui-datepicker-prev
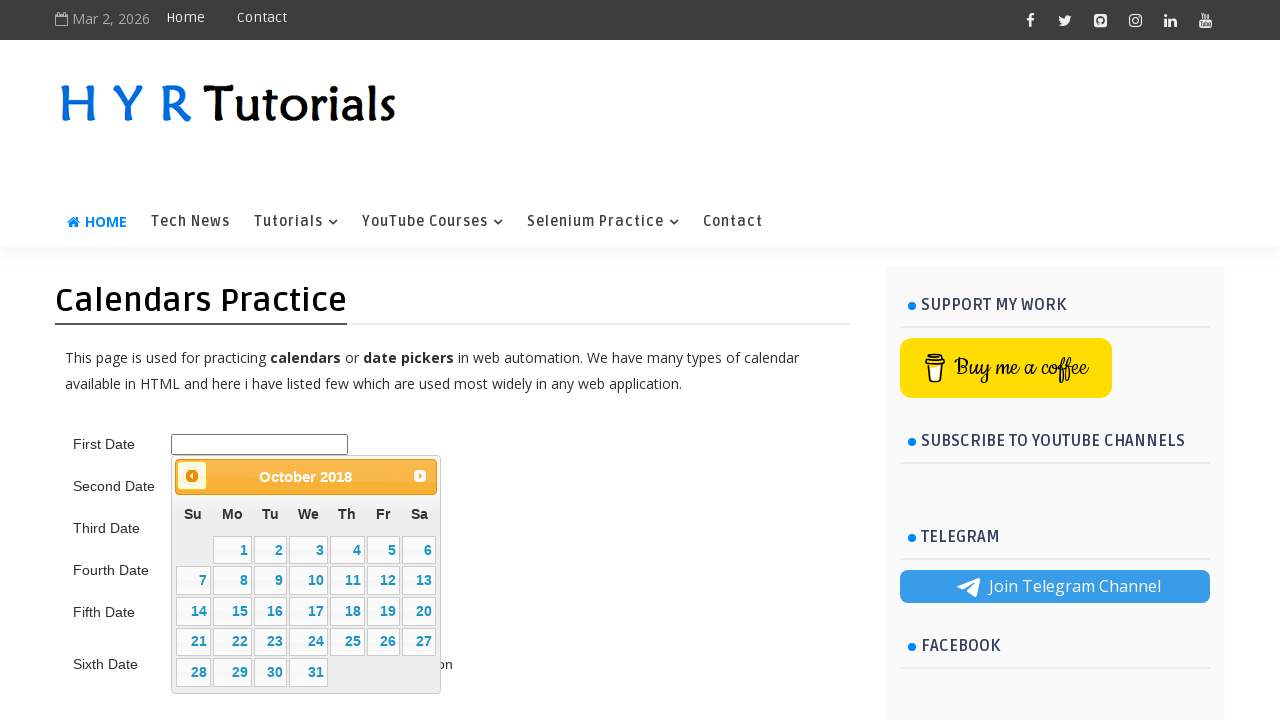

Retrieved updated datepicker title: October 2018
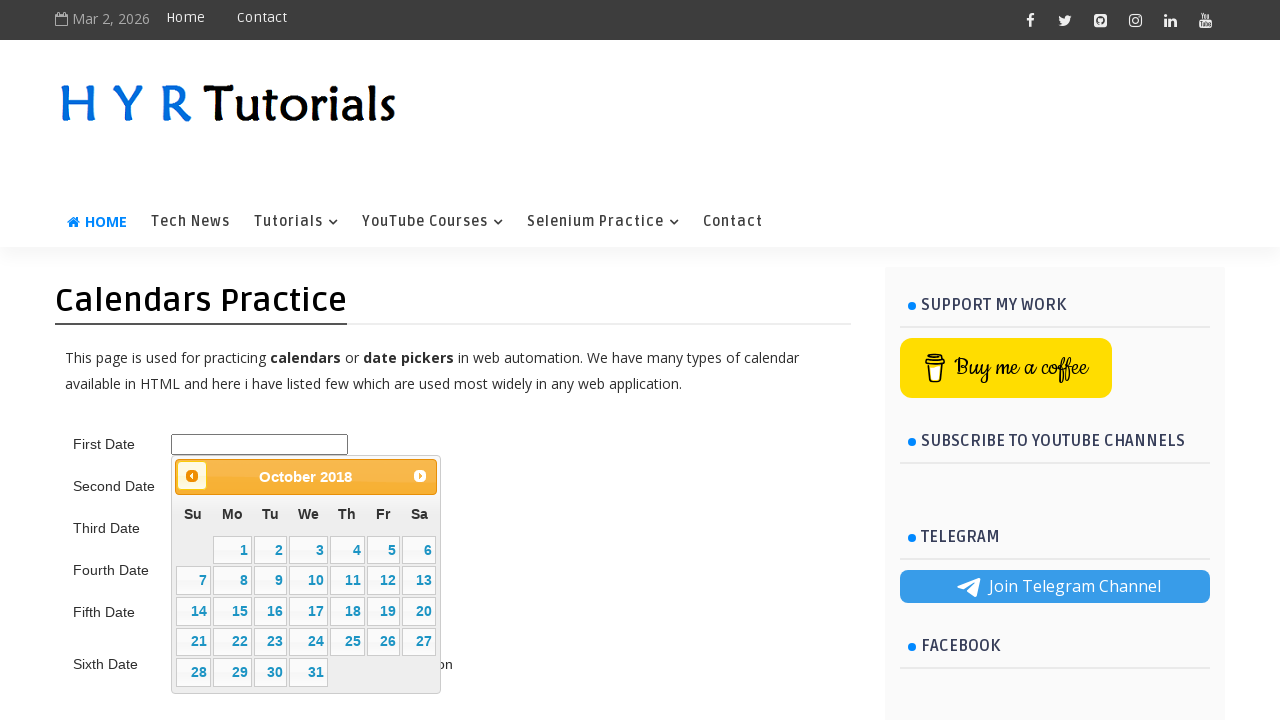

Clicked previous button to navigate backward in calendar (target: 05/June/2015) at (192, 476) on .ui-datepicker-prev
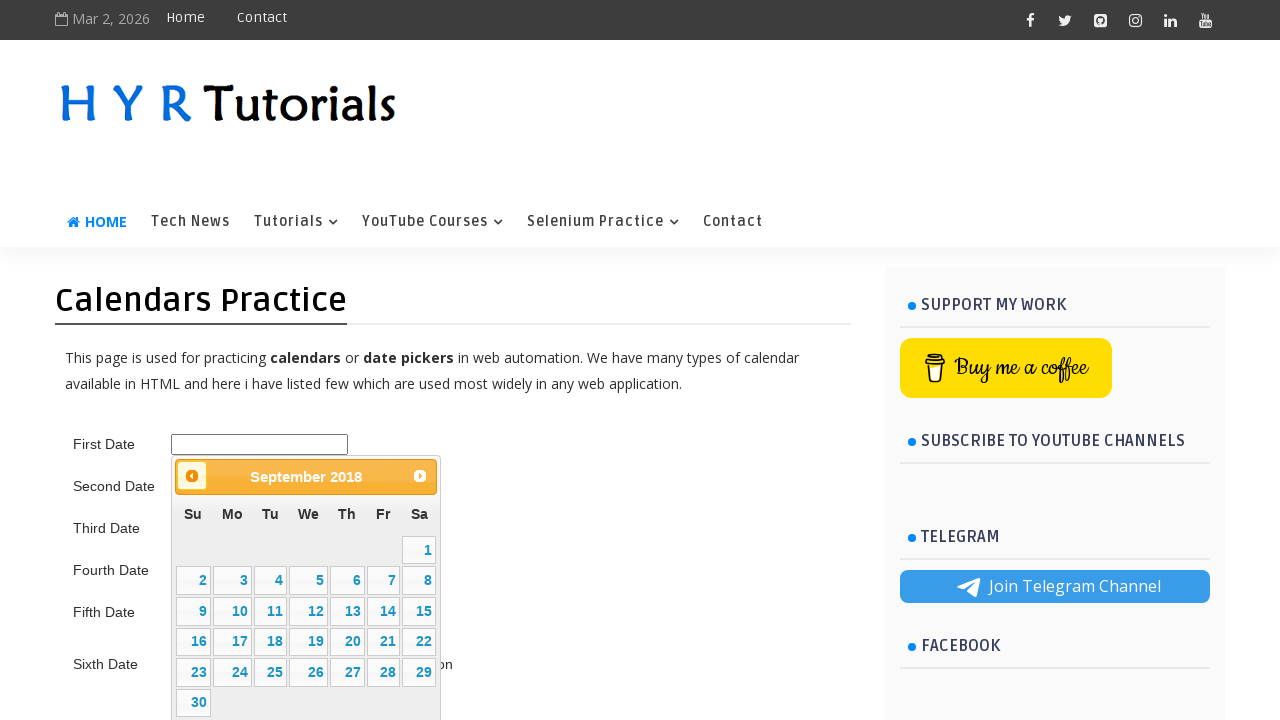

Retrieved updated datepicker title: September 2018
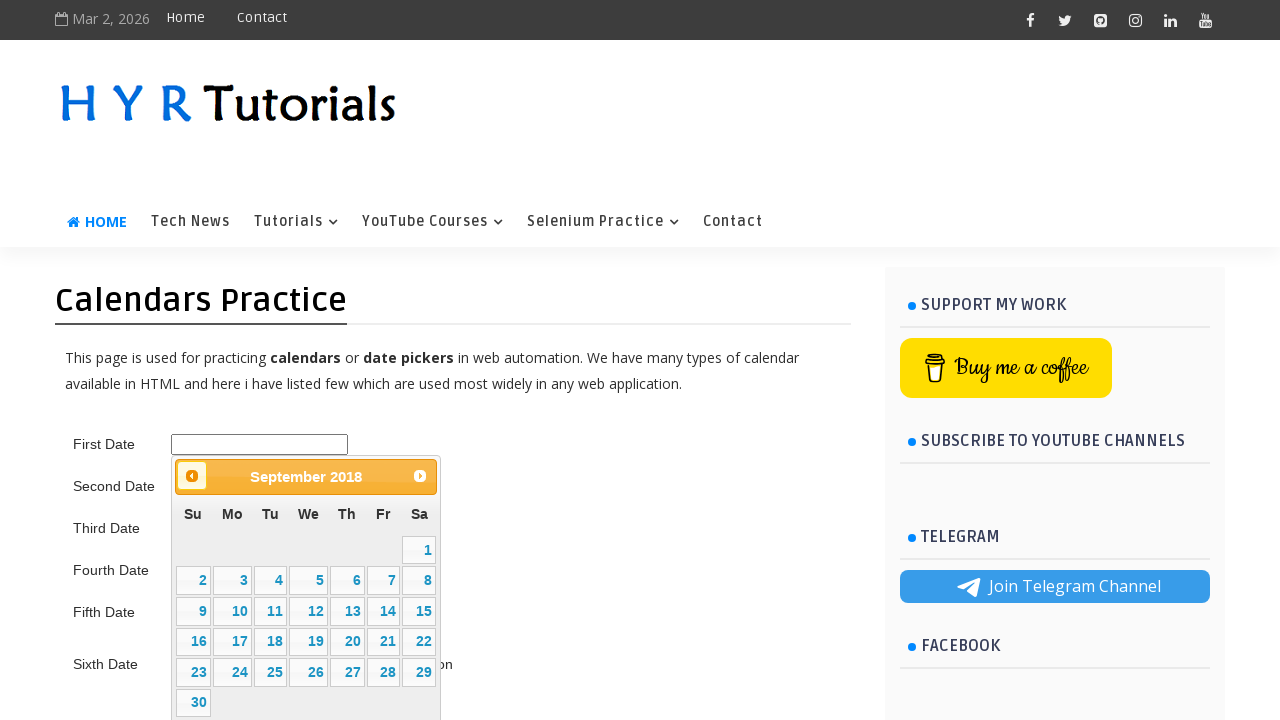

Clicked previous button to navigate backward in calendar (target: 05/June/2015) at (192, 476) on .ui-datepicker-prev
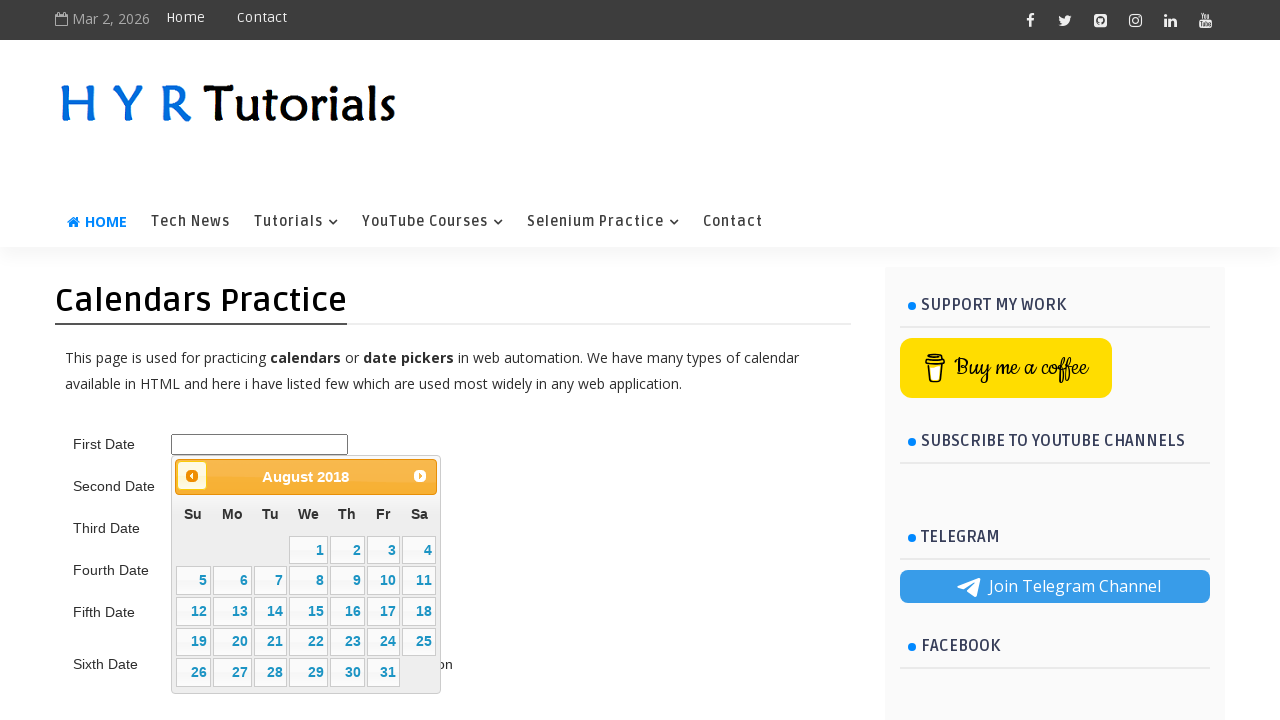

Retrieved updated datepicker title: August 2018
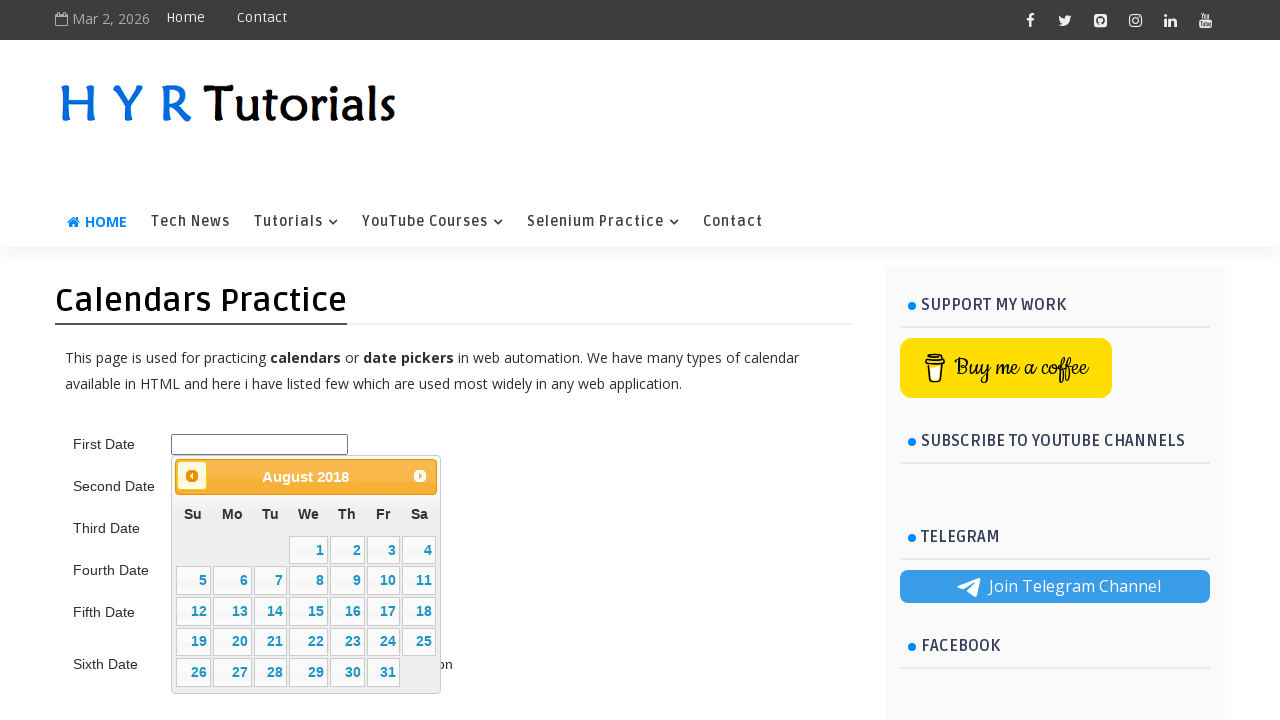

Clicked previous button to navigate backward in calendar (target: 05/June/2015) at (192, 476) on .ui-datepicker-prev
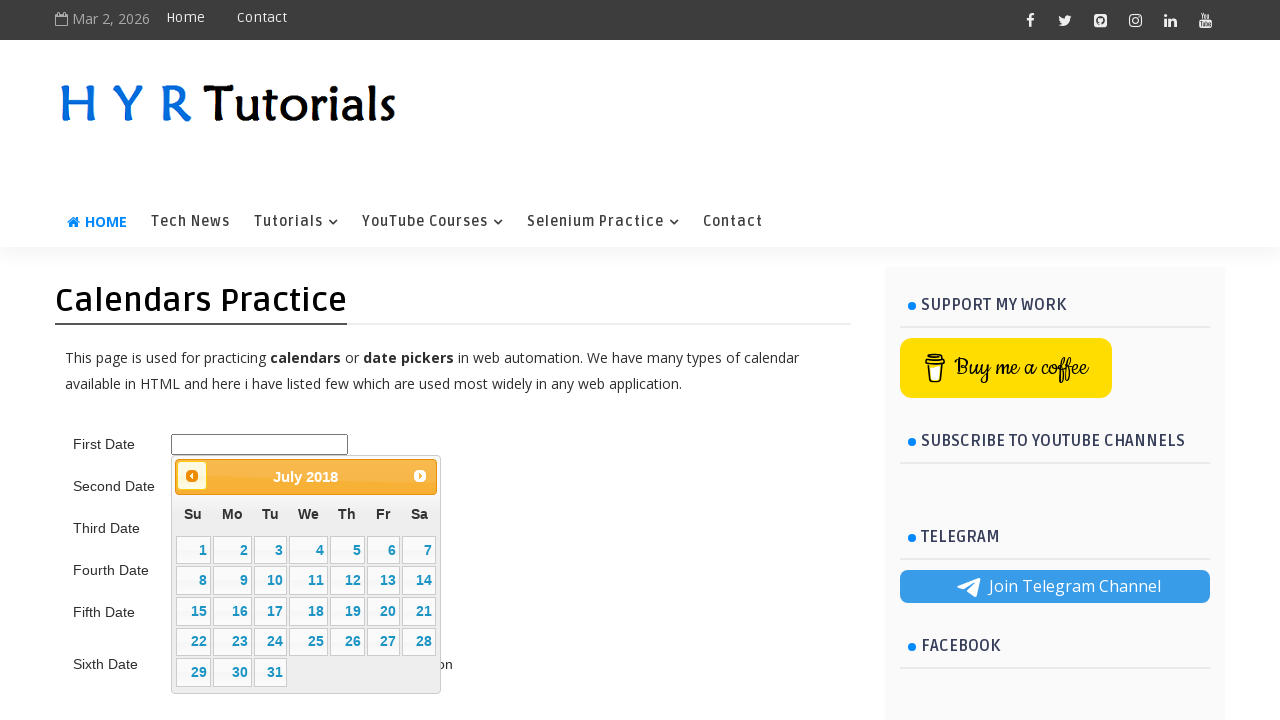

Retrieved updated datepicker title: July 2018
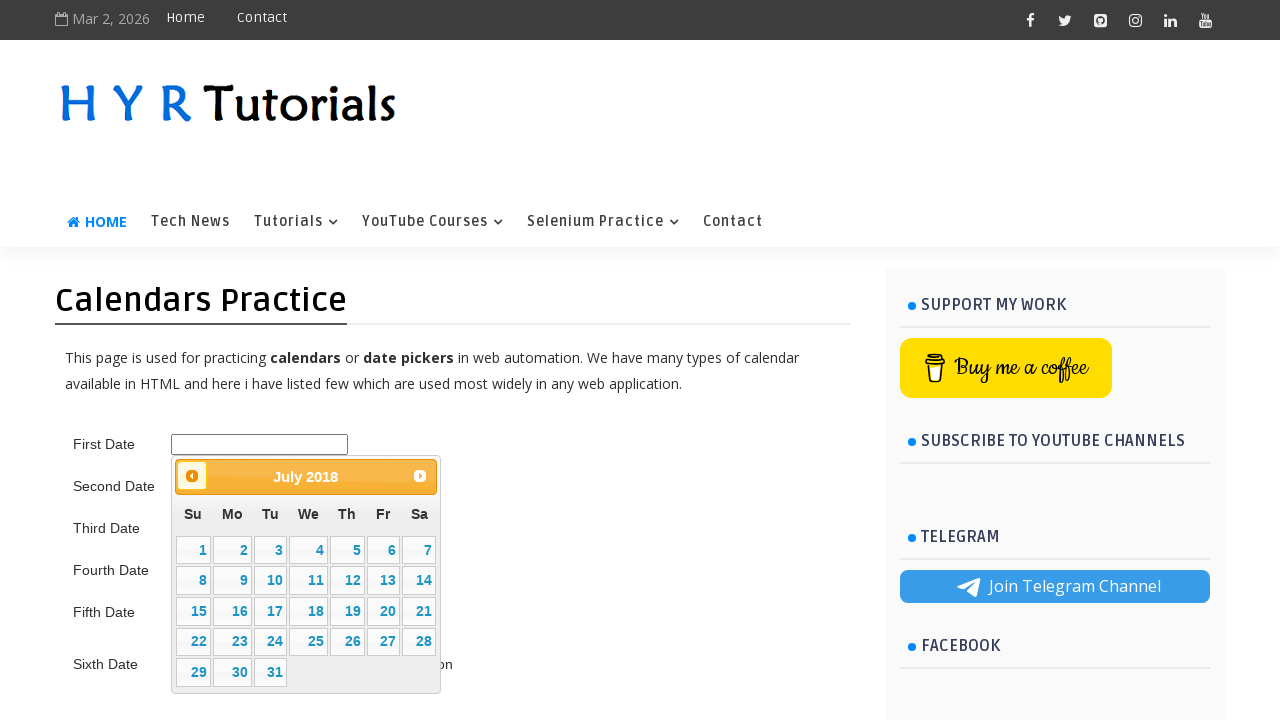

Clicked previous button to navigate backward in calendar (target: 05/June/2015) at (192, 476) on .ui-datepicker-prev
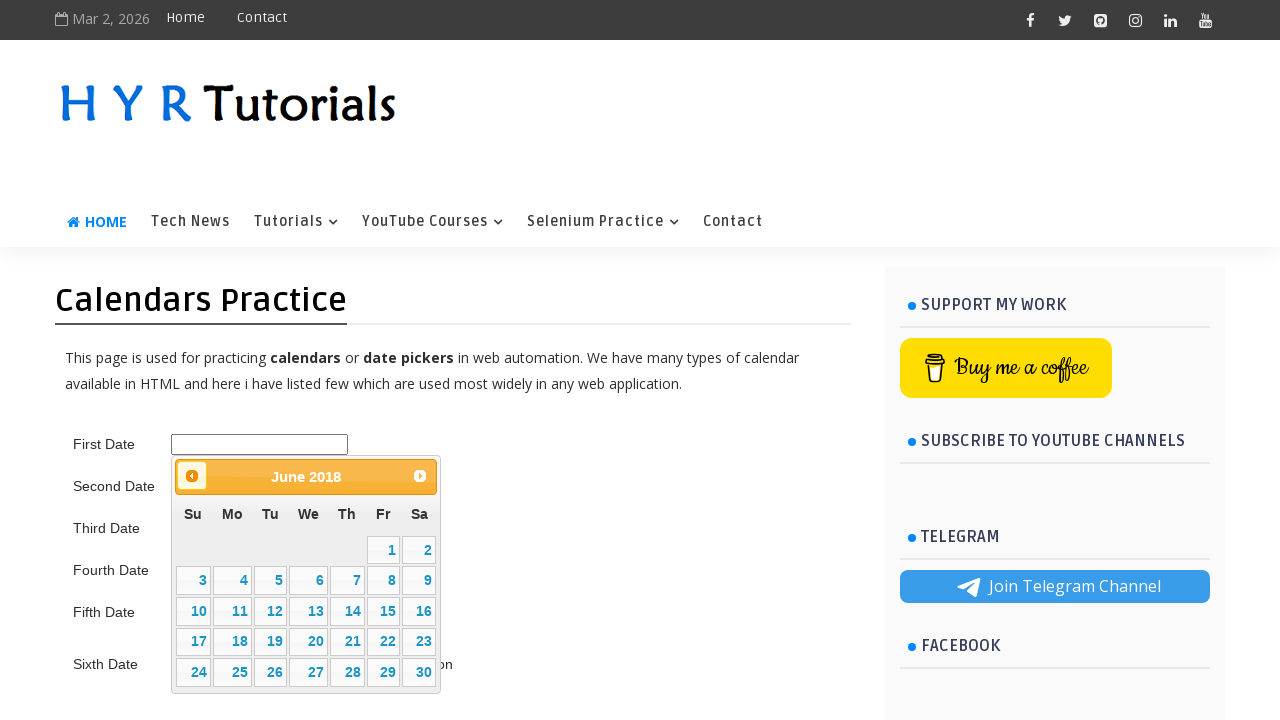

Retrieved updated datepicker title: June 2018
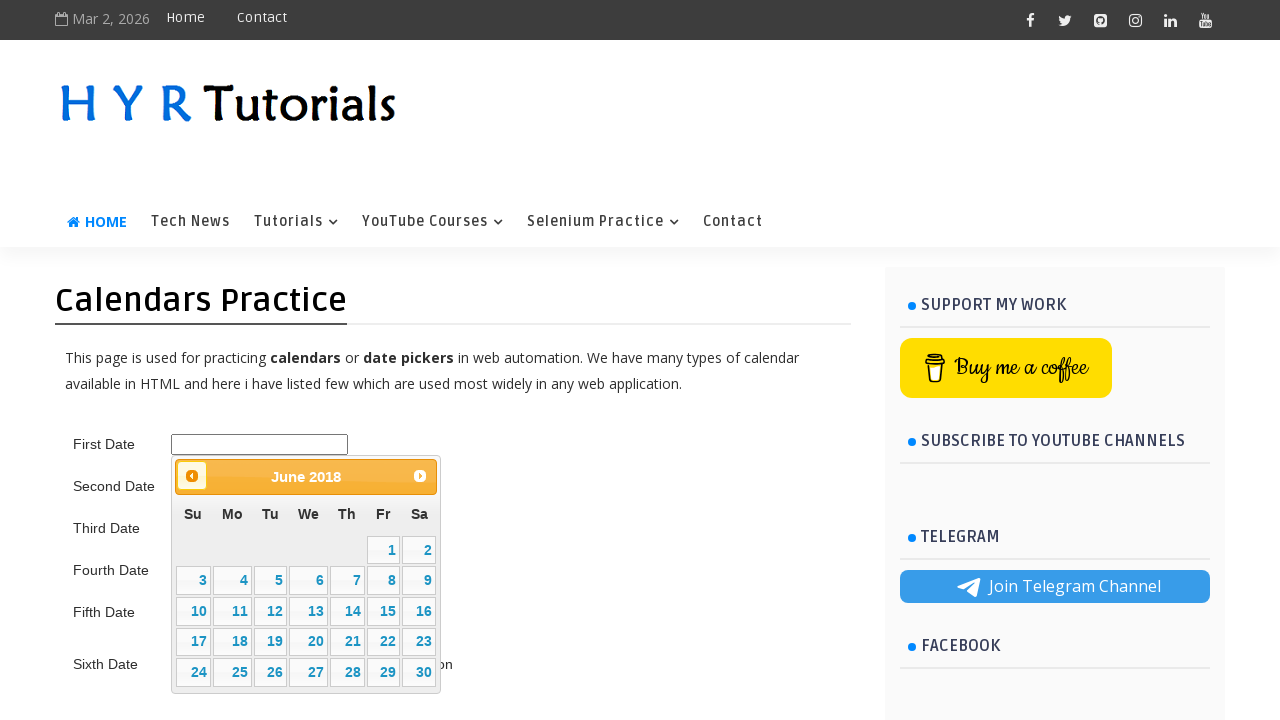

Clicked previous button to navigate backward in calendar (target: 05/June/2015) at (192, 476) on .ui-datepicker-prev
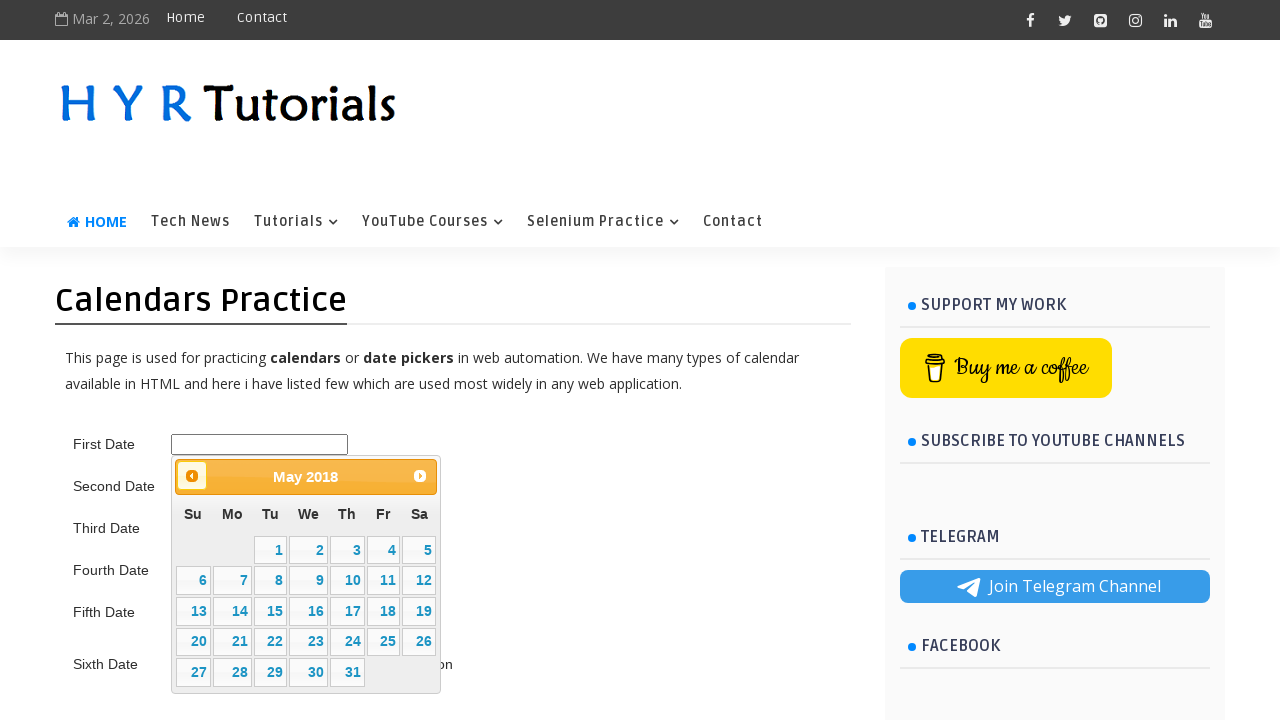

Retrieved updated datepicker title: May 2018
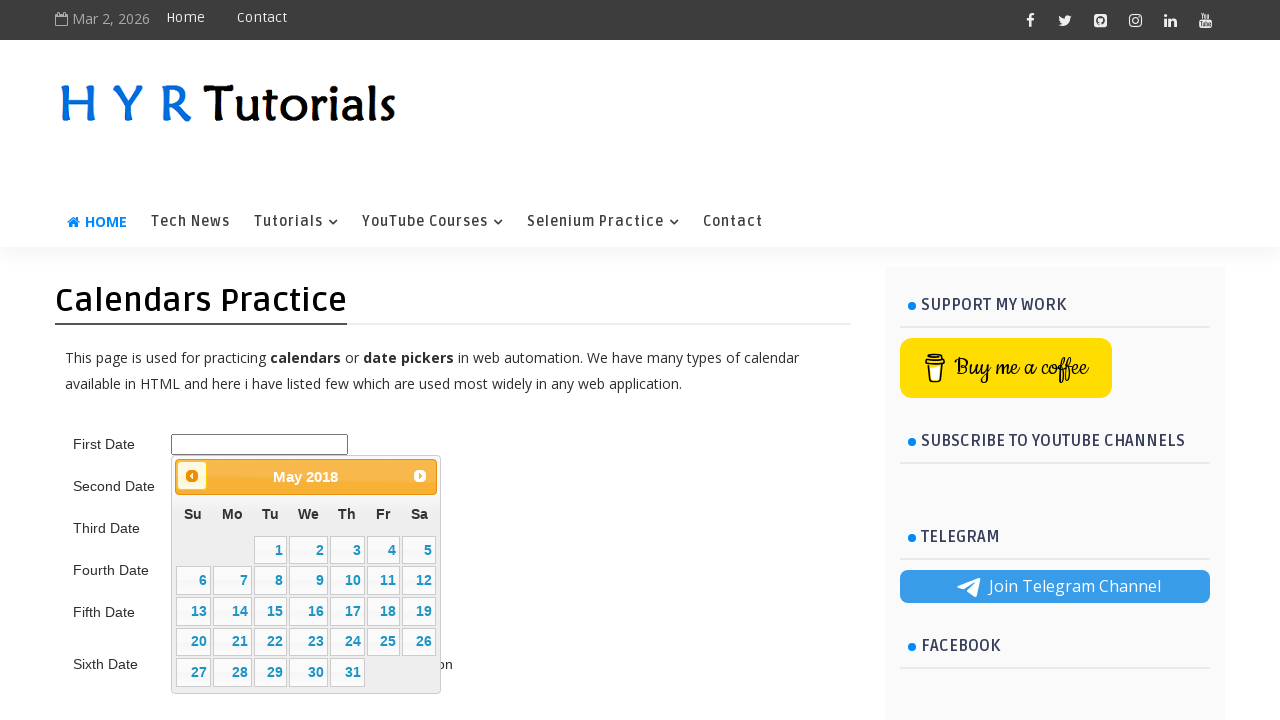

Clicked previous button to navigate backward in calendar (target: 05/June/2015) at (192, 476) on .ui-datepicker-prev
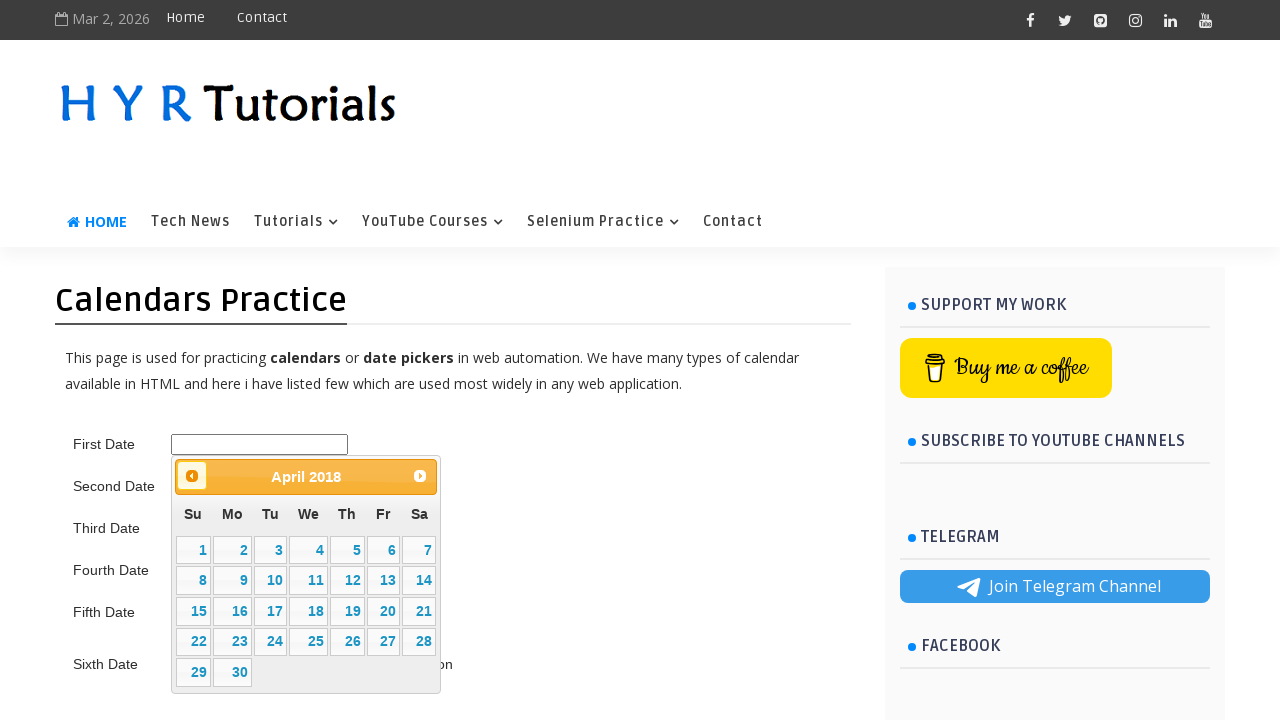

Retrieved updated datepicker title: April 2018
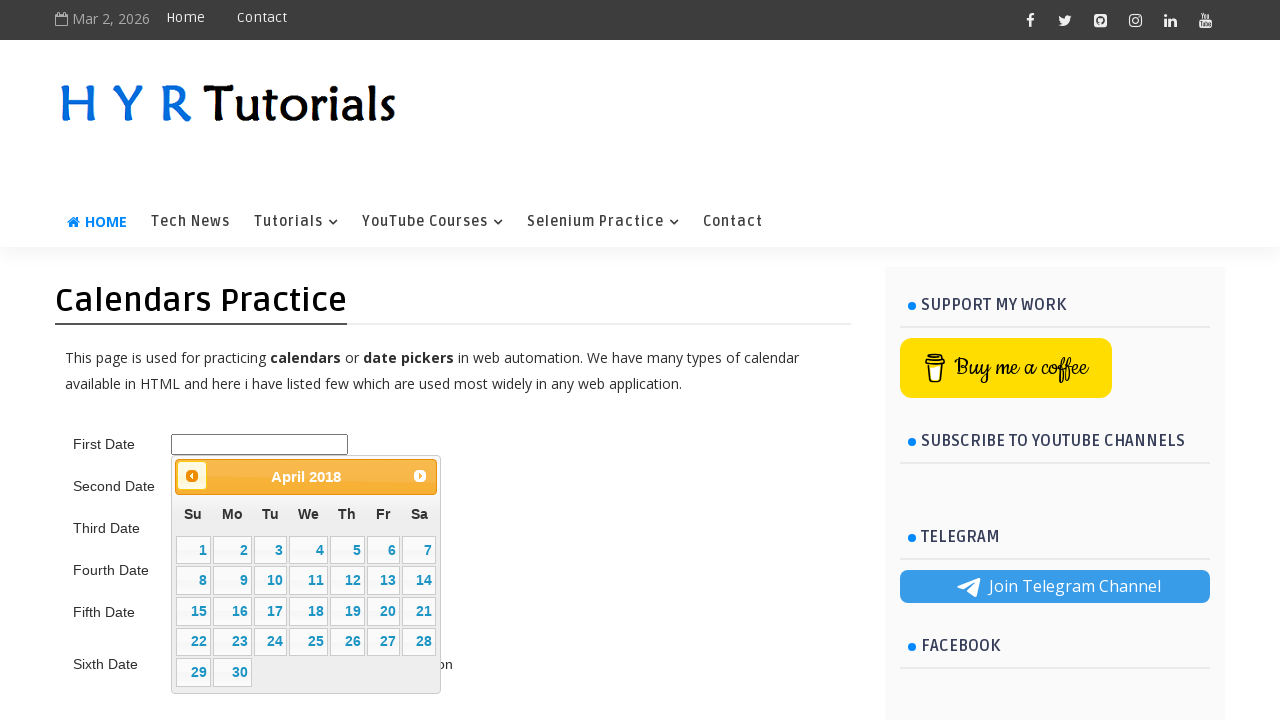

Clicked previous button to navigate backward in calendar (target: 05/June/2015) at (192, 476) on .ui-datepicker-prev
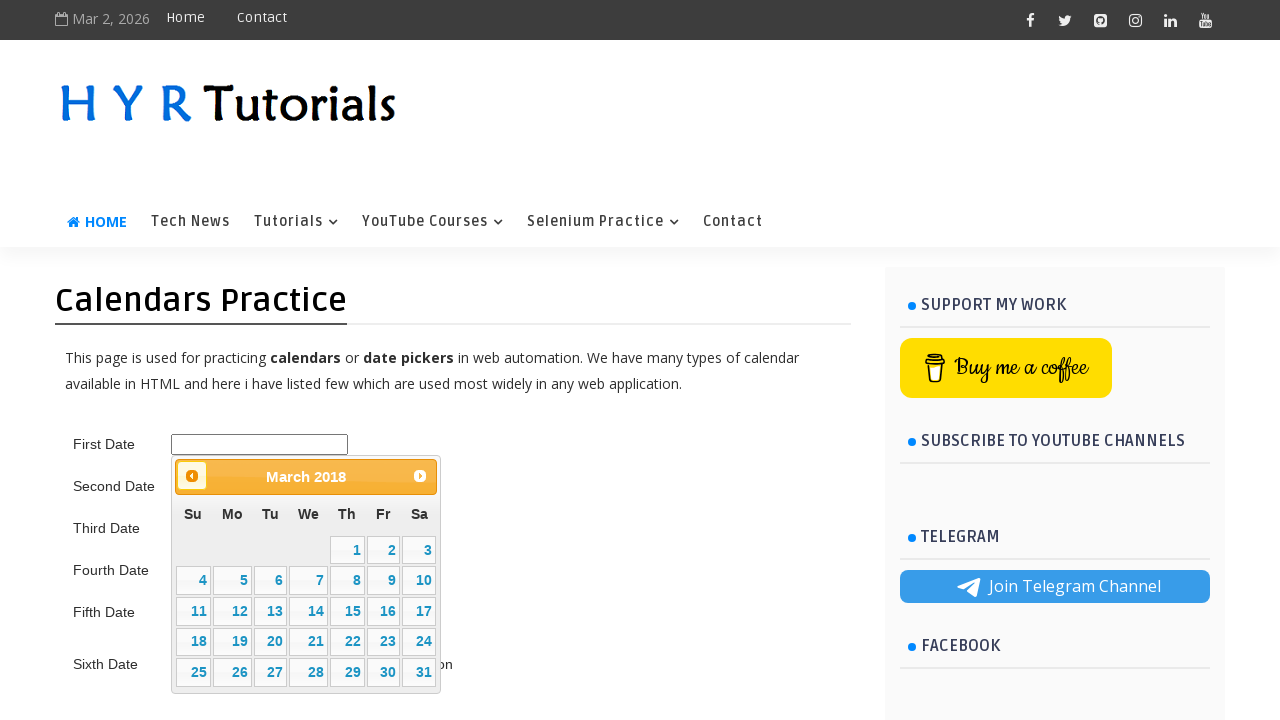

Retrieved updated datepicker title: March 2018
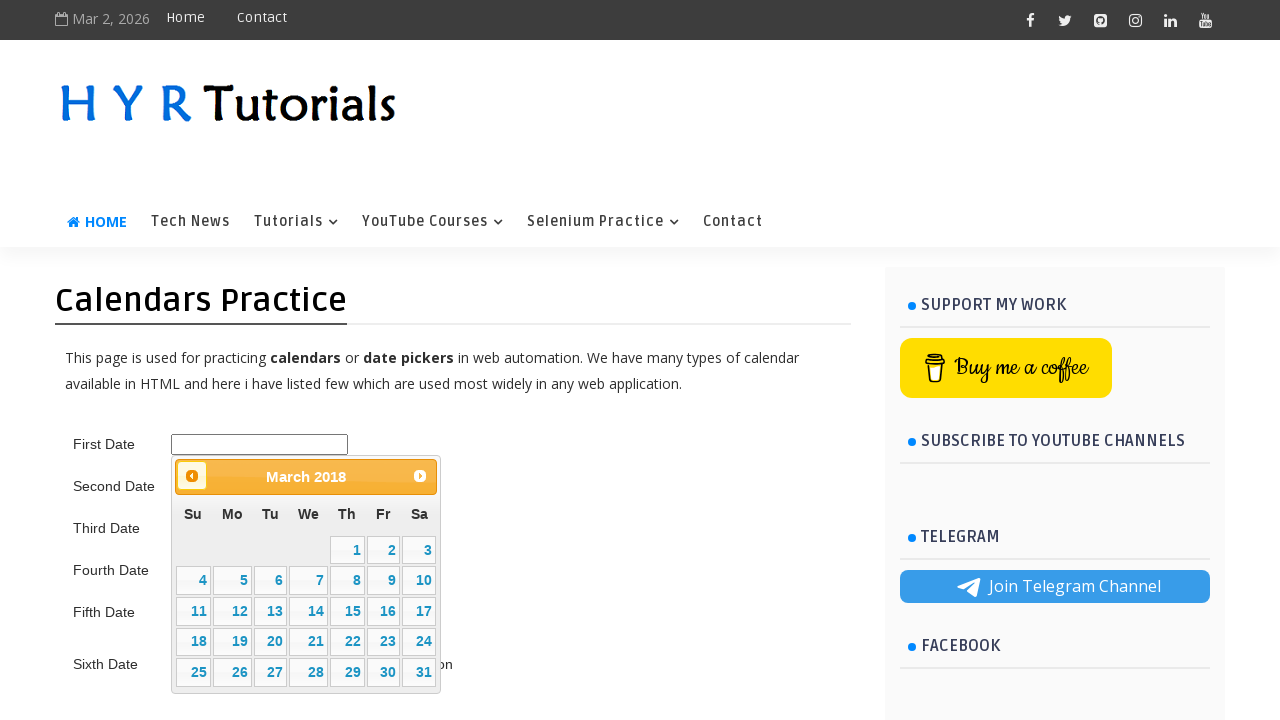

Clicked previous button to navigate backward in calendar (target: 05/June/2015) at (192, 476) on .ui-datepicker-prev
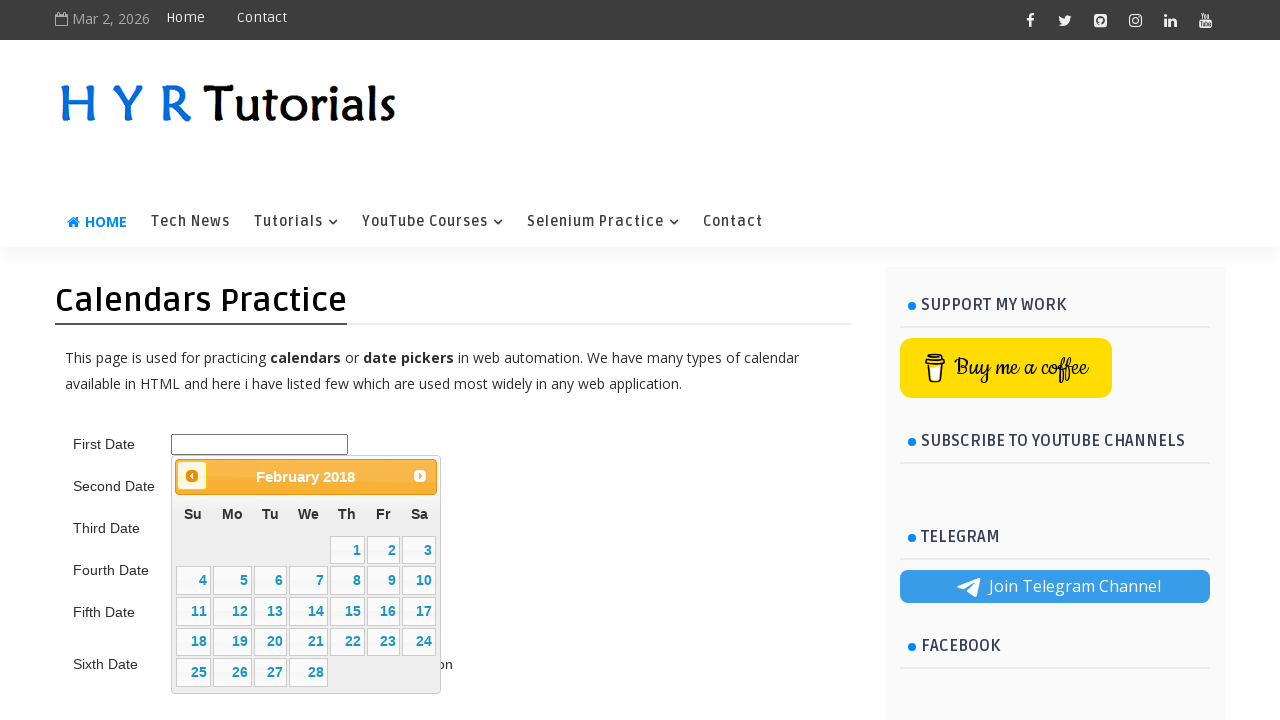

Retrieved updated datepicker title: February 2018
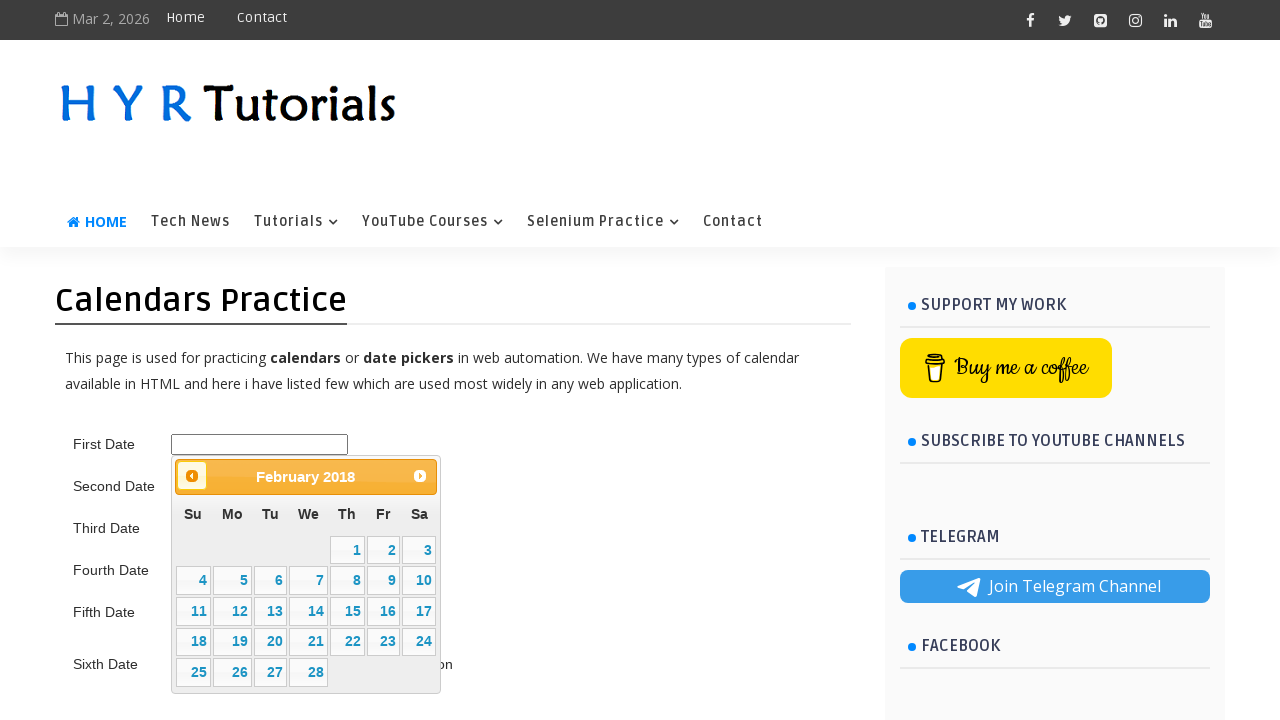

Clicked previous button to navigate backward in calendar (target: 05/June/2015) at (192, 476) on .ui-datepicker-prev
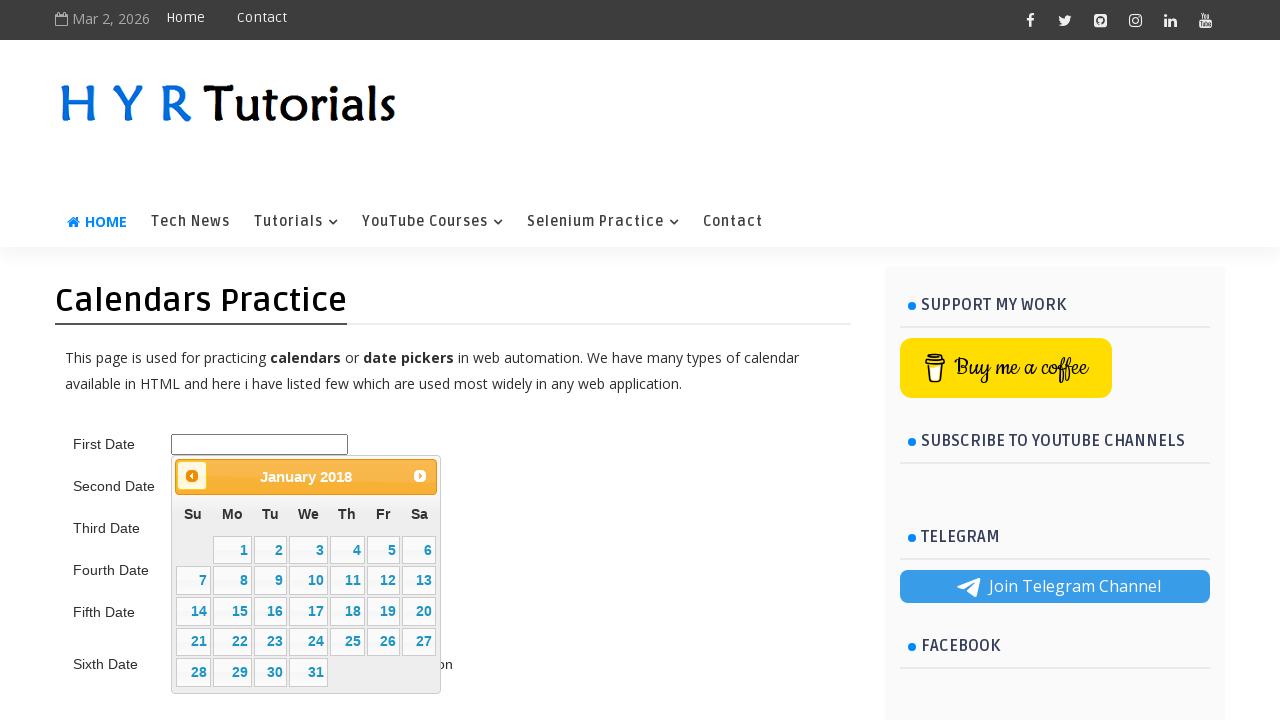

Retrieved updated datepicker title: January 2018
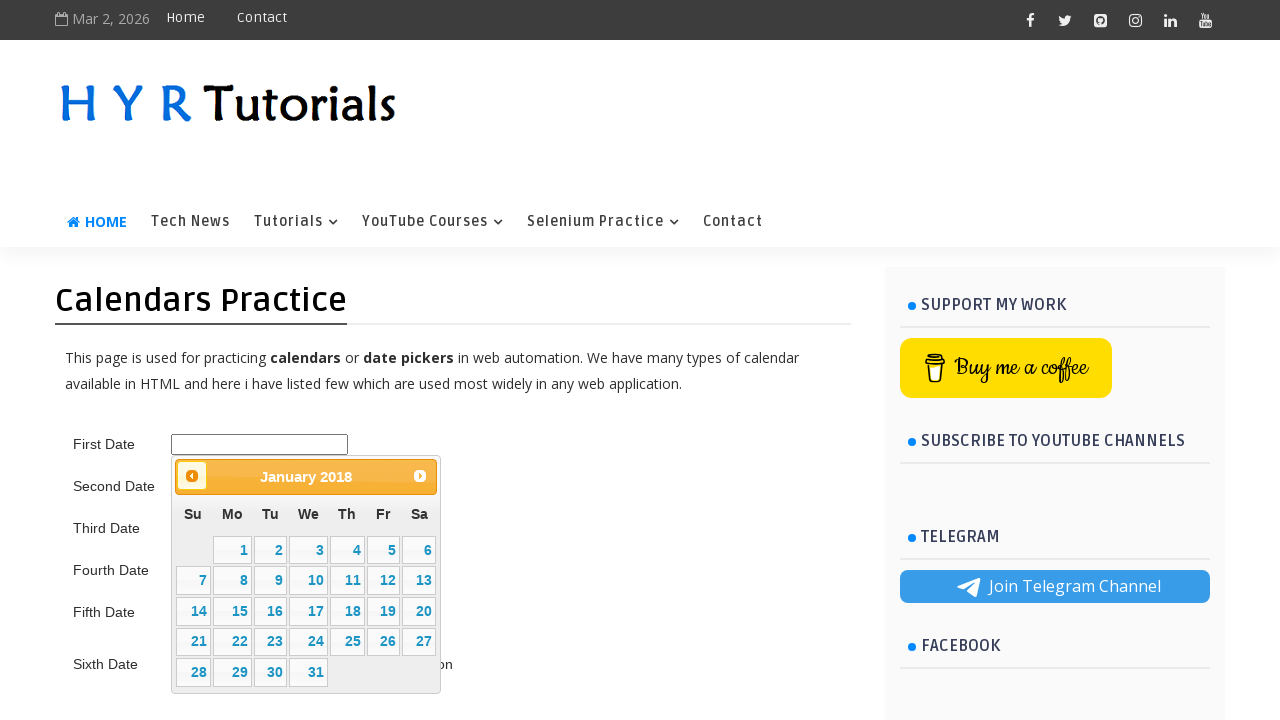

Clicked previous button to navigate backward in calendar (target: 05/June/2015) at (192, 476) on .ui-datepicker-prev
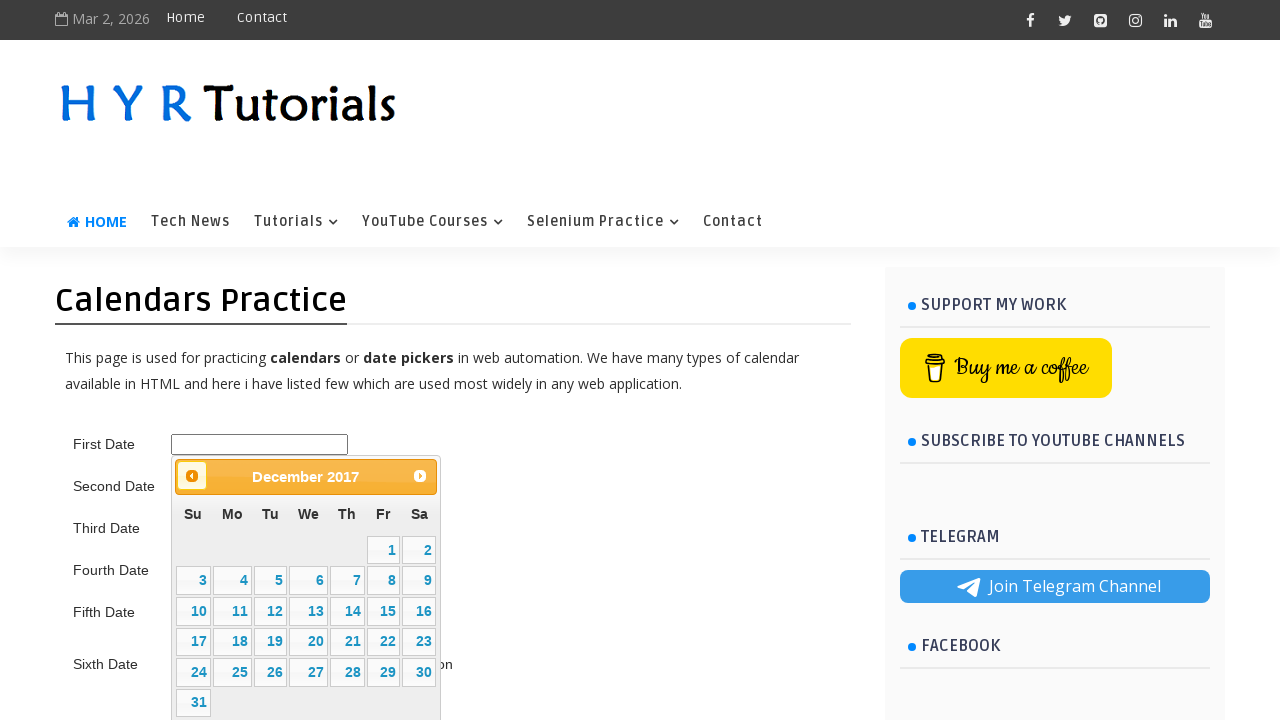

Retrieved updated datepicker title: December 2017
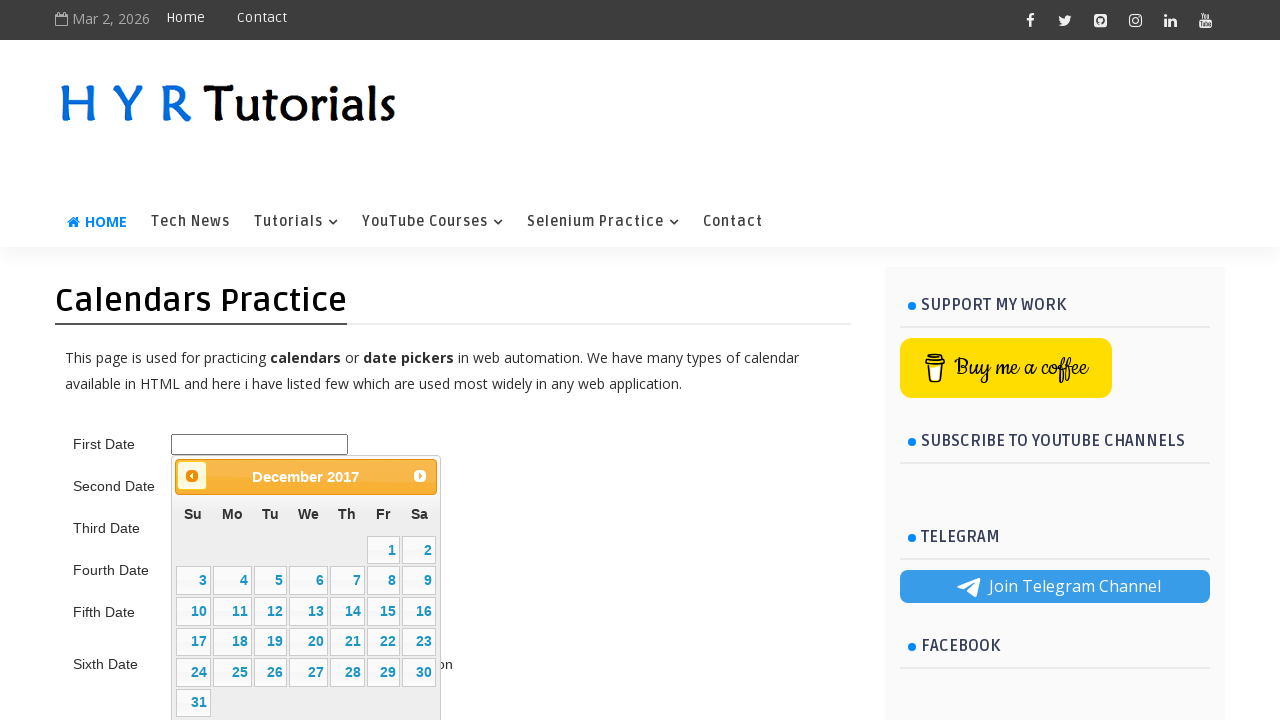

Clicked previous button to navigate backward in calendar (target: 05/June/2015) at (192, 476) on .ui-datepicker-prev
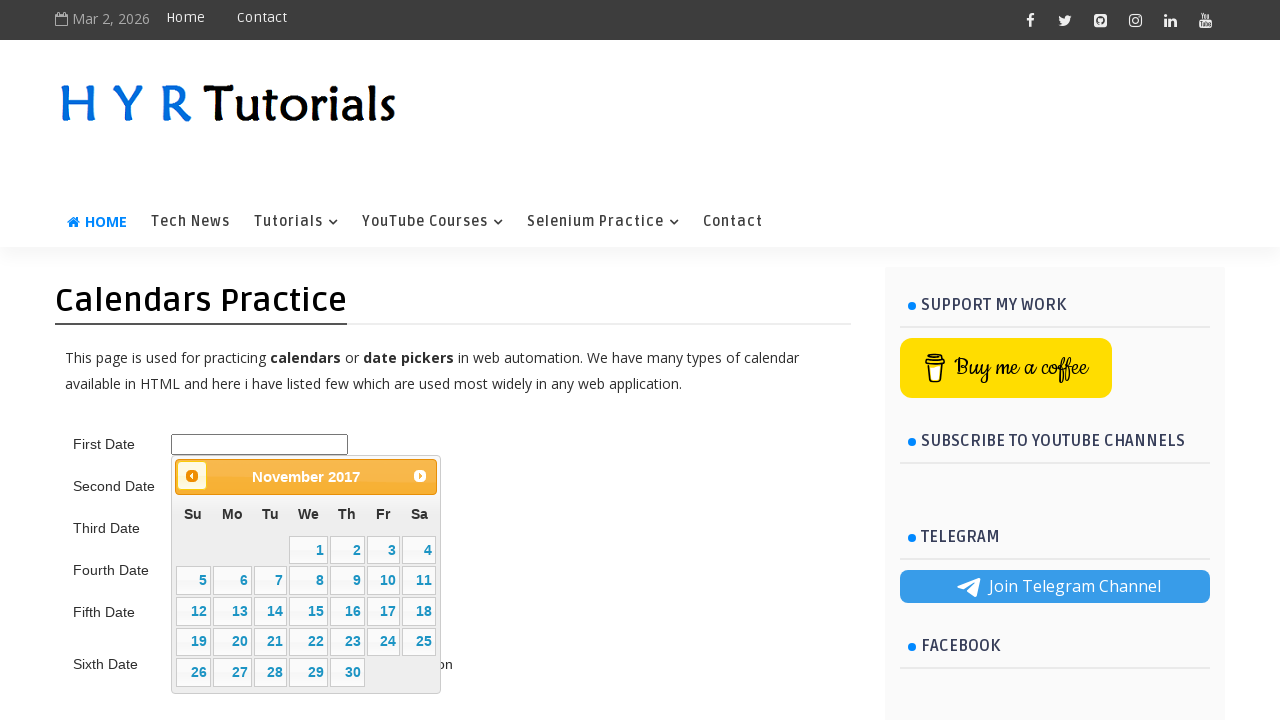

Retrieved updated datepicker title: November 2017
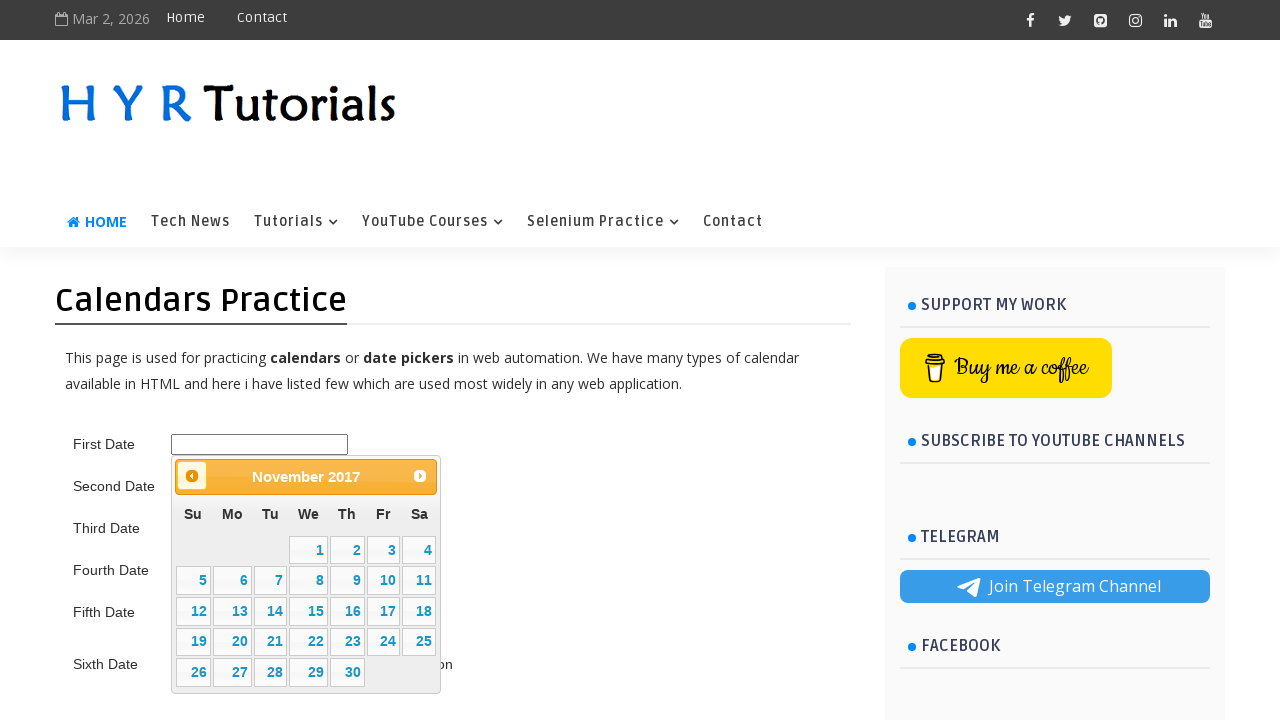

Clicked previous button to navigate backward in calendar (target: 05/June/2015) at (192, 476) on .ui-datepicker-prev
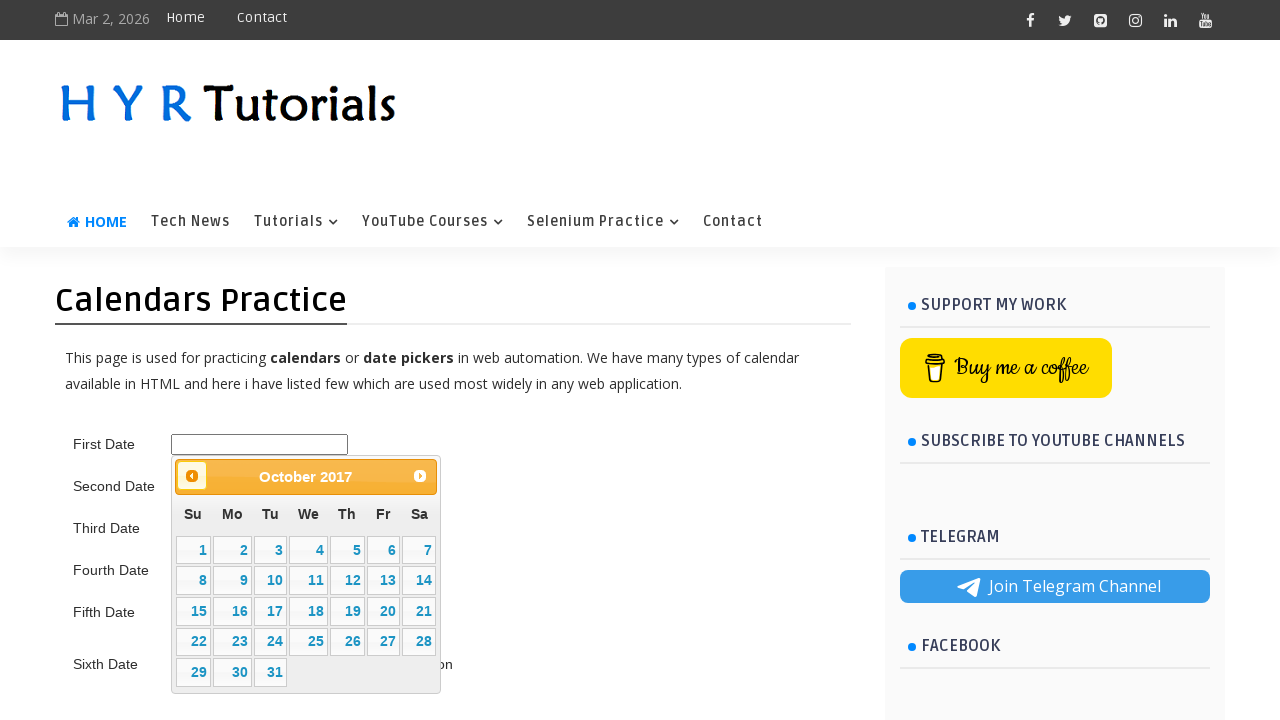

Retrieved updated datepicker title: October 2017
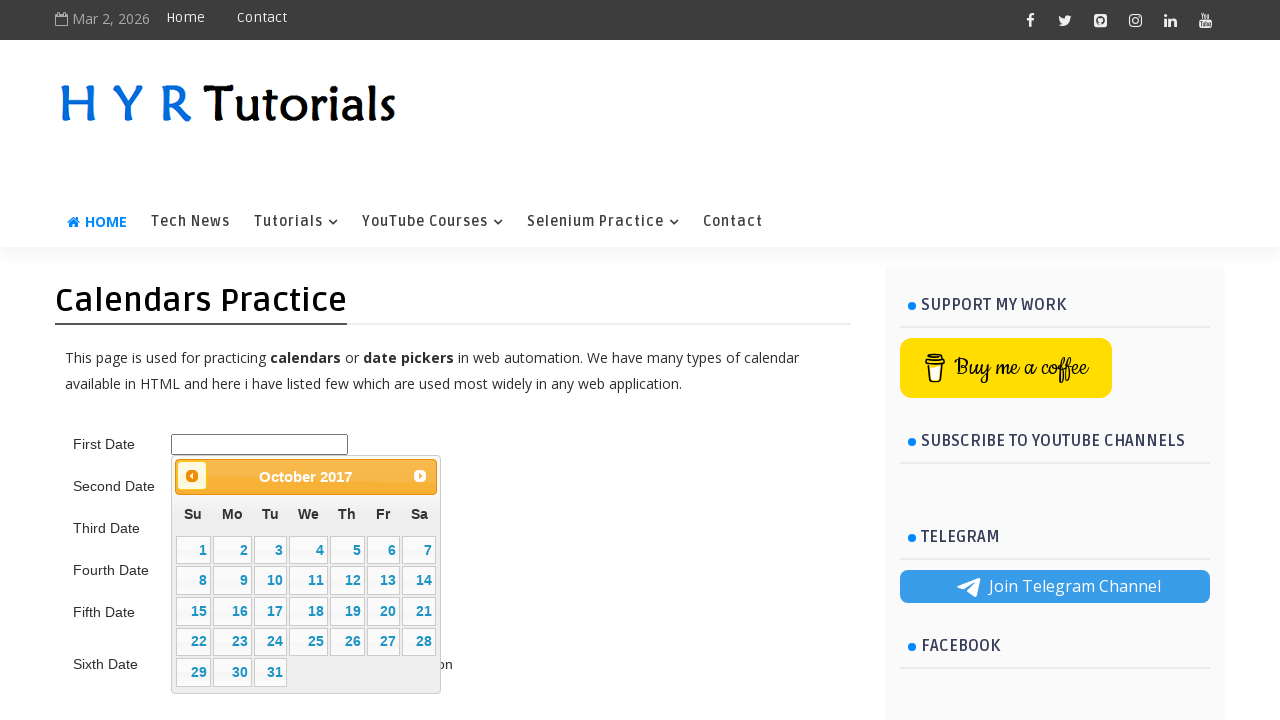

Clicked previous button to navigate backward in calendar (target: 05/June/2015) at (192, 476) on .ui-datepicker-prev
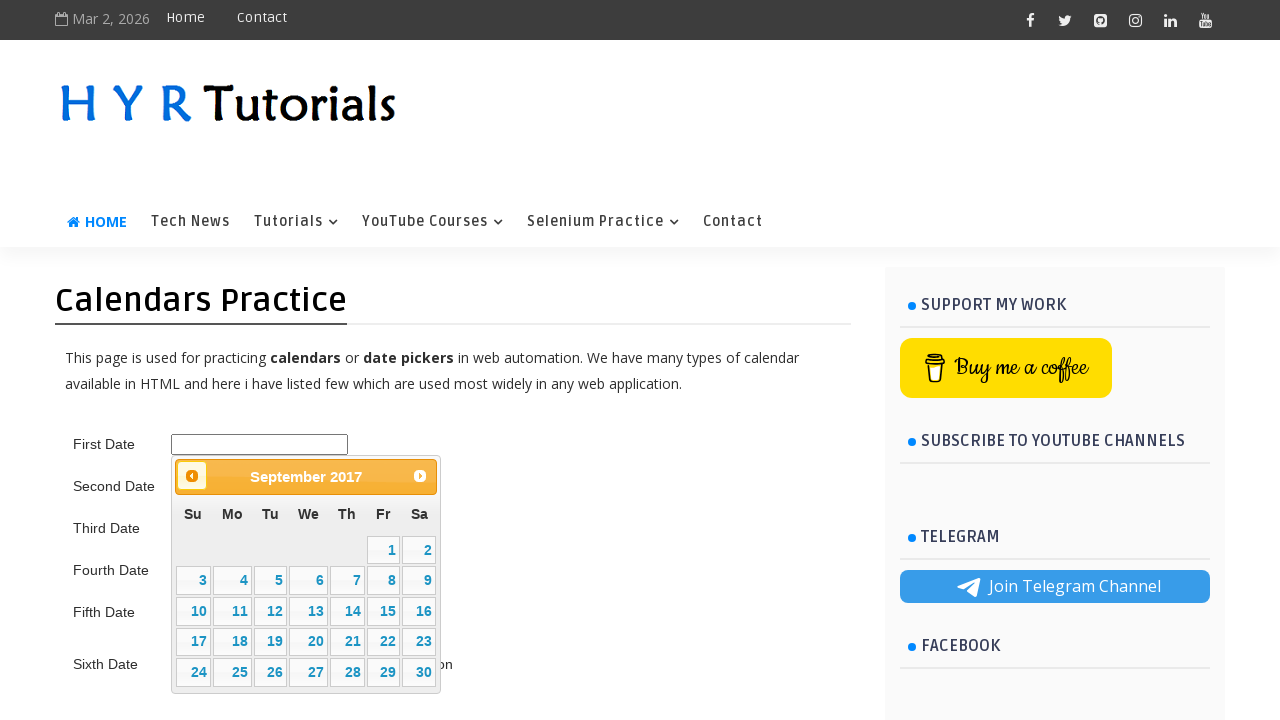

Retrieved updated datepicker title: September 2017
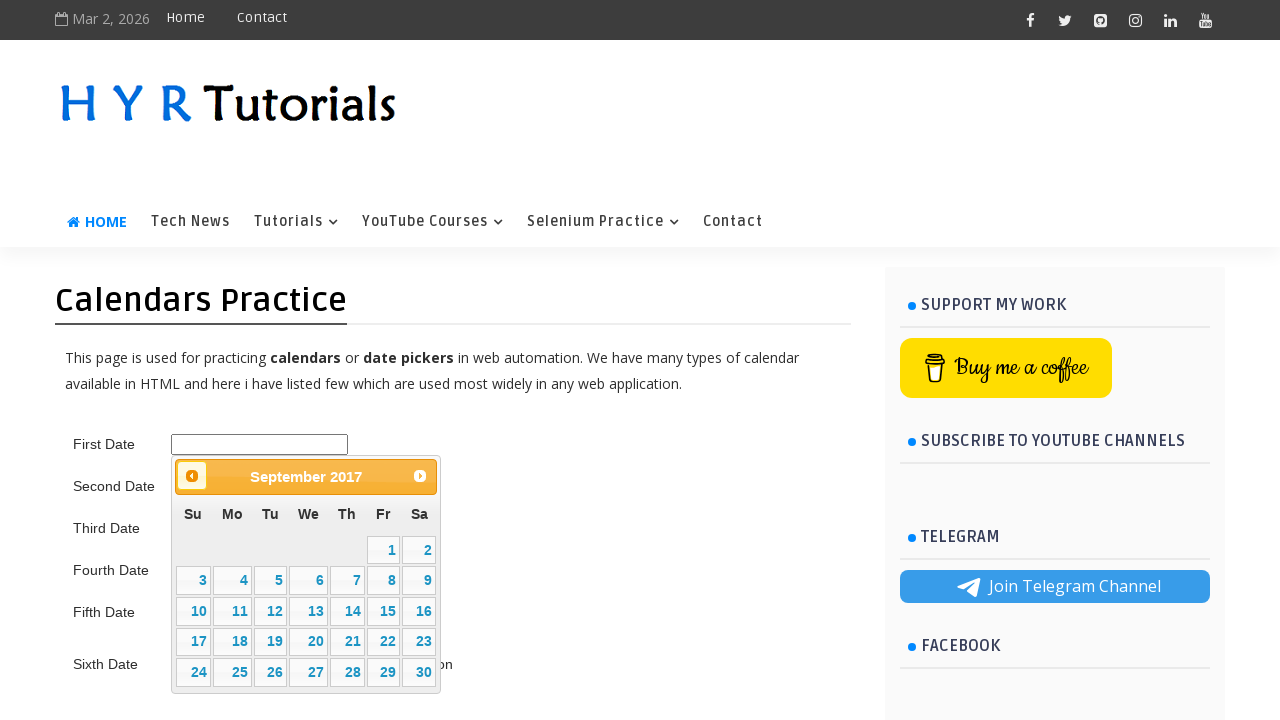

Clicked previous button to navigate backward in calendar (target: 05/June/2015) at (192, 476) on .ui-datepicker-prev
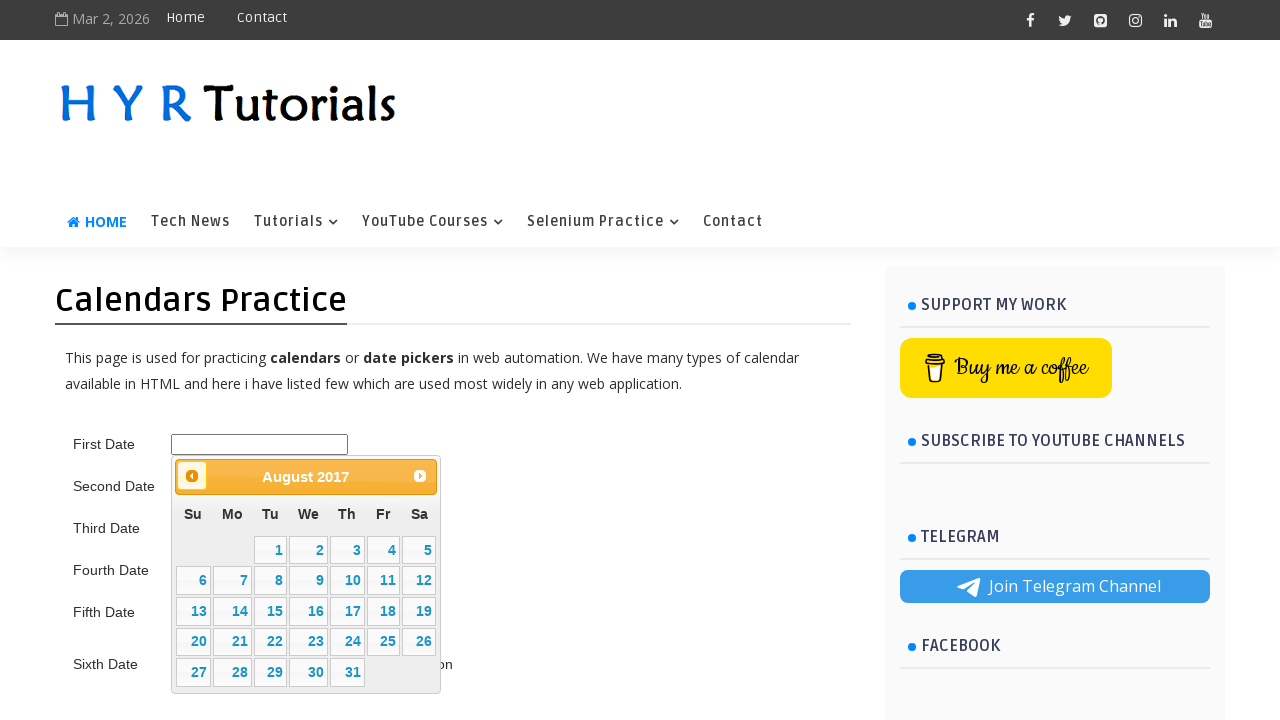

Retrieved updated datepicker title: August 2017
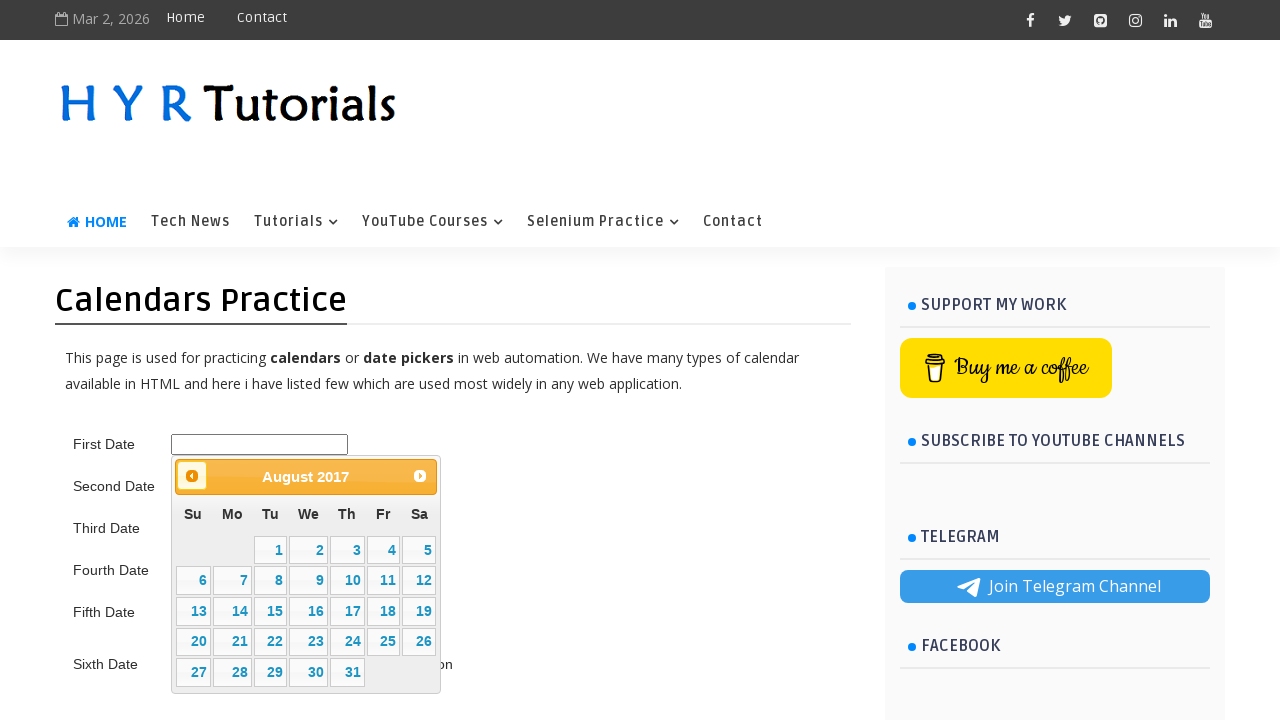

Clicked previous button to navigate backward in calendar (target: 05/June/2015) at (192, 476) on .ui-datepicker-prev
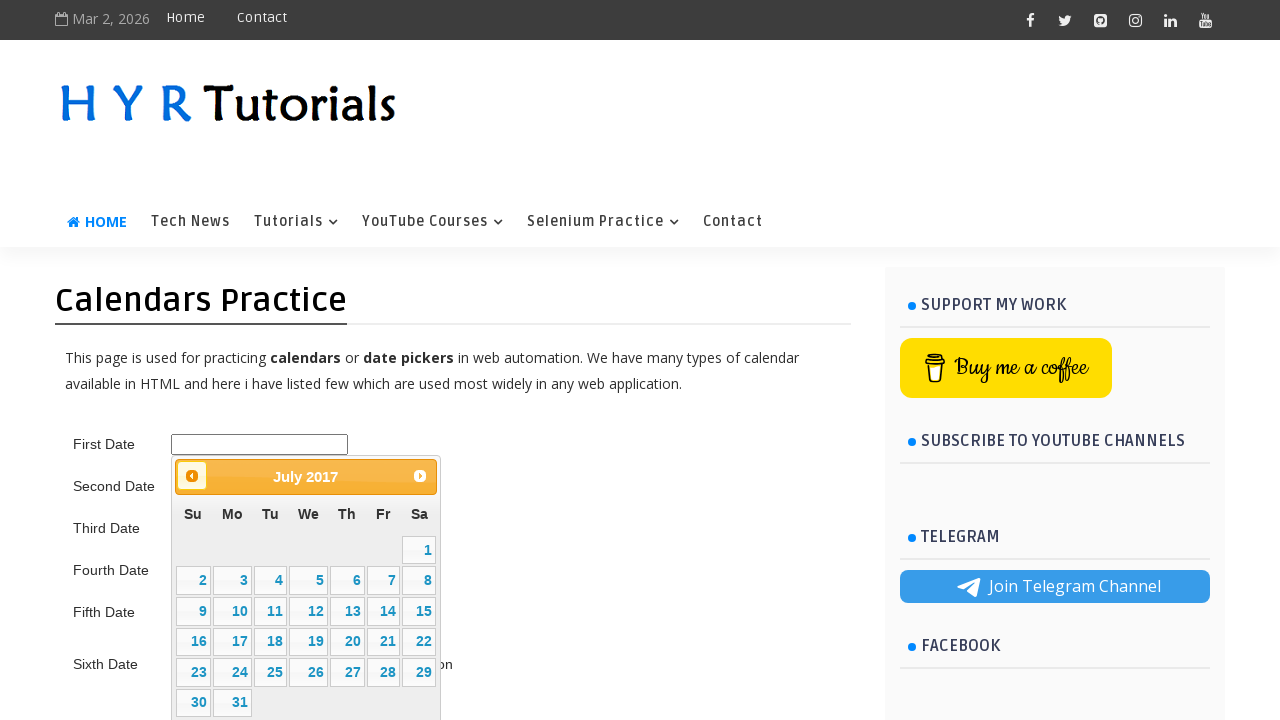

Retrieved updated datepicker title: July 2017
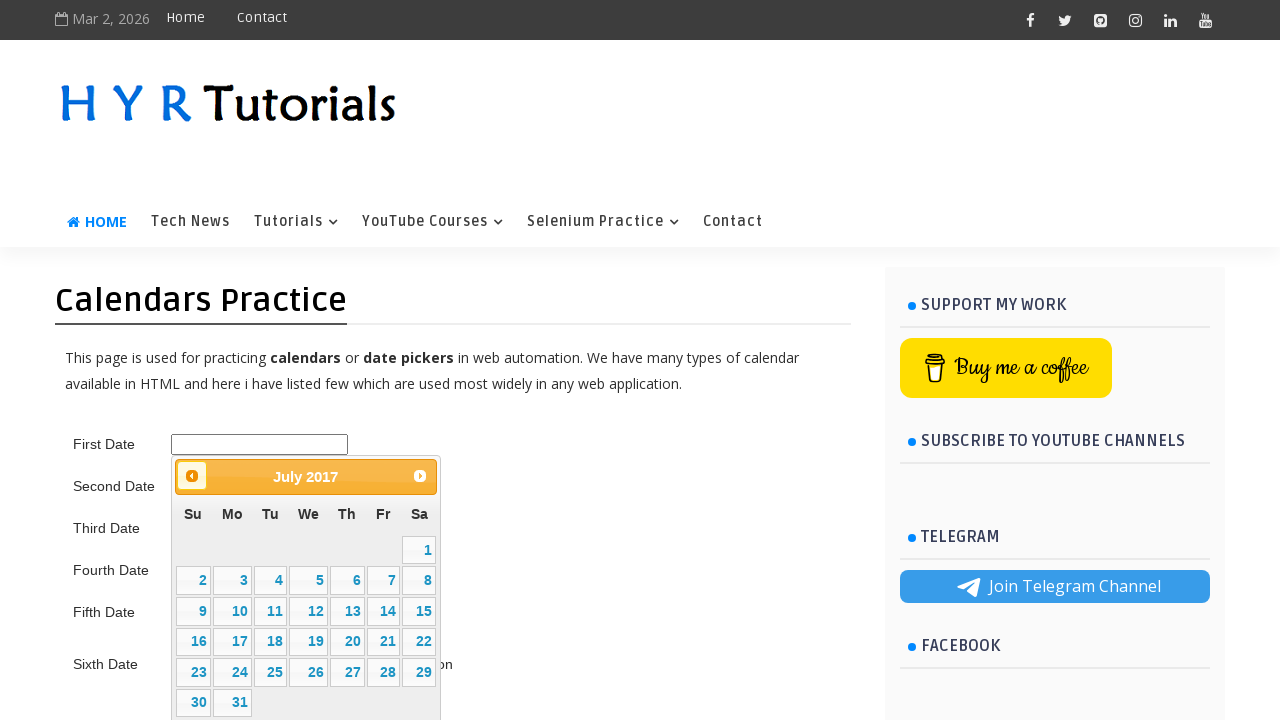

Clicked previous button to navigate backward in calendar (target: 05/June/2015) at (192, 476) on .ui-datepicker-prev
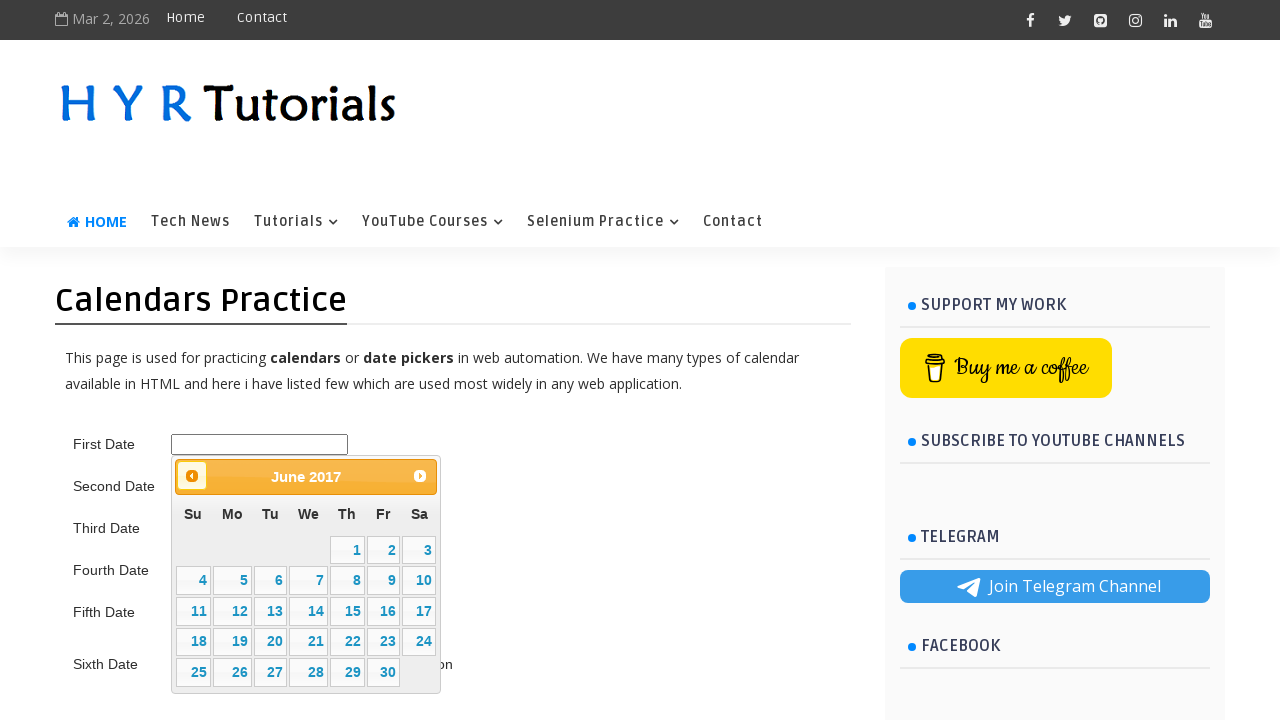

Retrieved updated datepicker title: June 2017
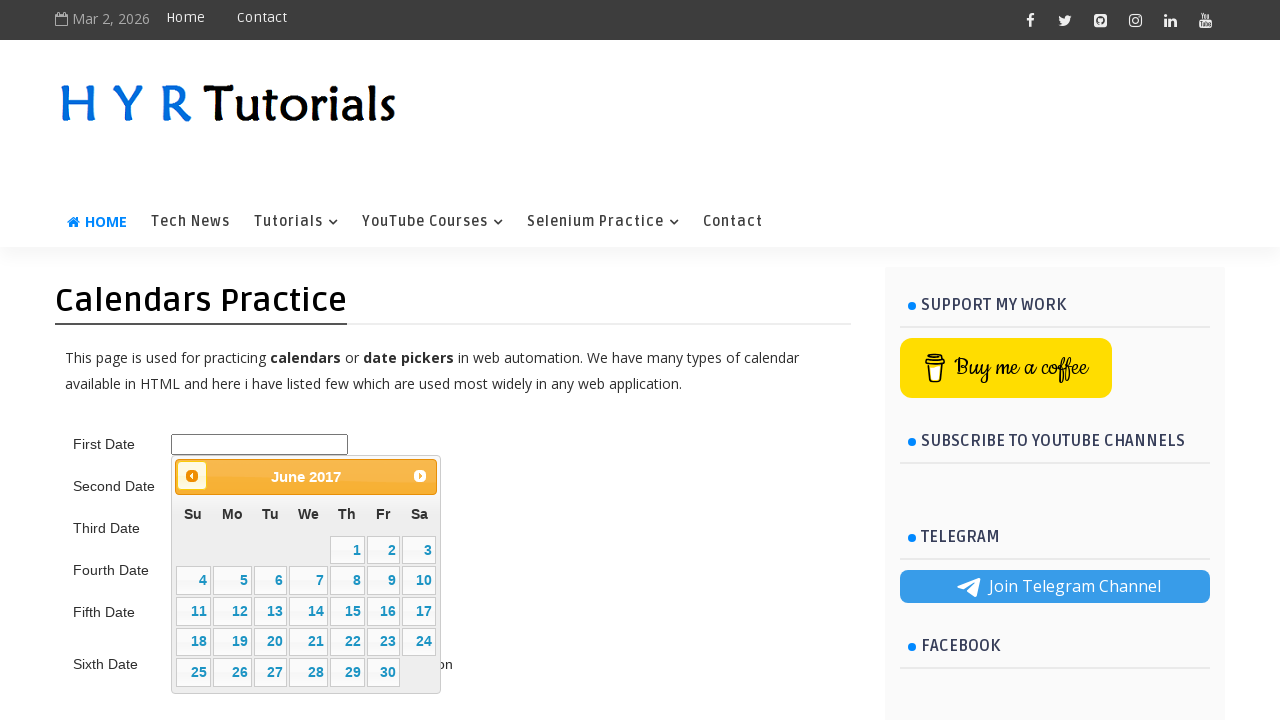

Clicked previous button to navigate backward in calendar (target: 05/June/2015) at (192, 476) on .ui-datepicker-prev
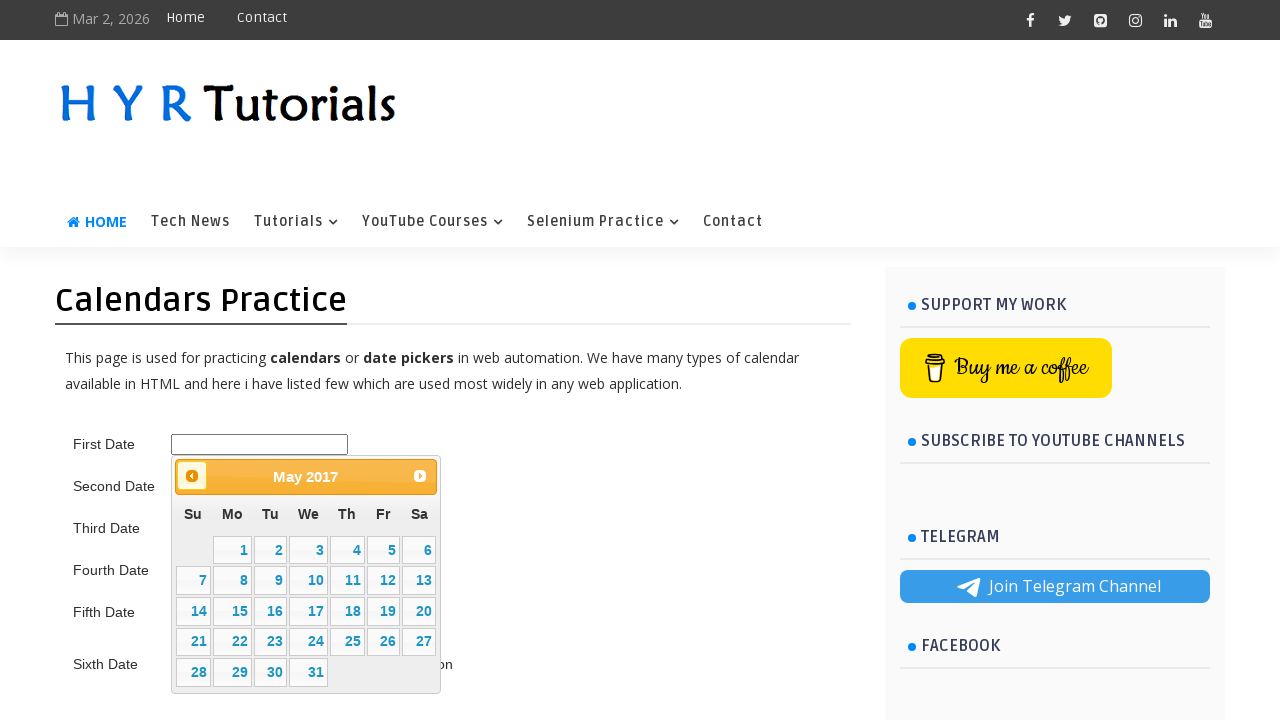

Retrieved updated datepicker title: May 2017
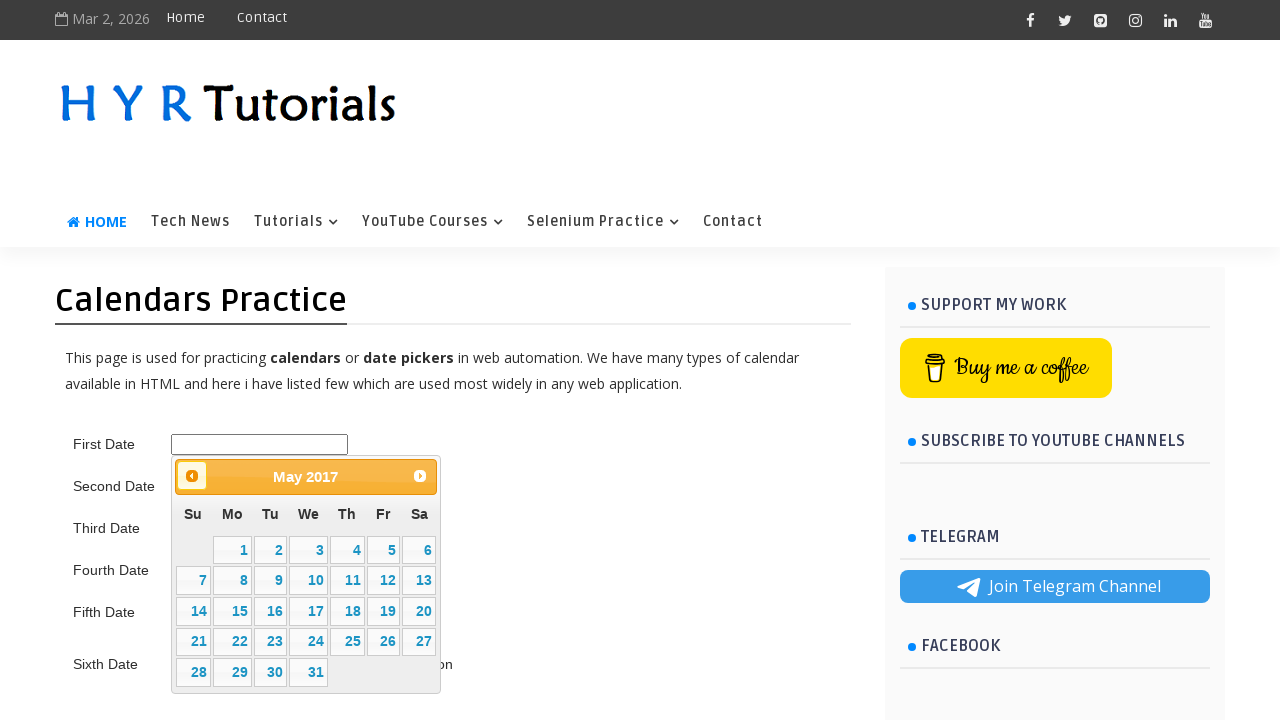

Clicked previous button to navigate backward in calendar (target: 05/June/2015) at (192, 476) on .ui-datepicker-prev
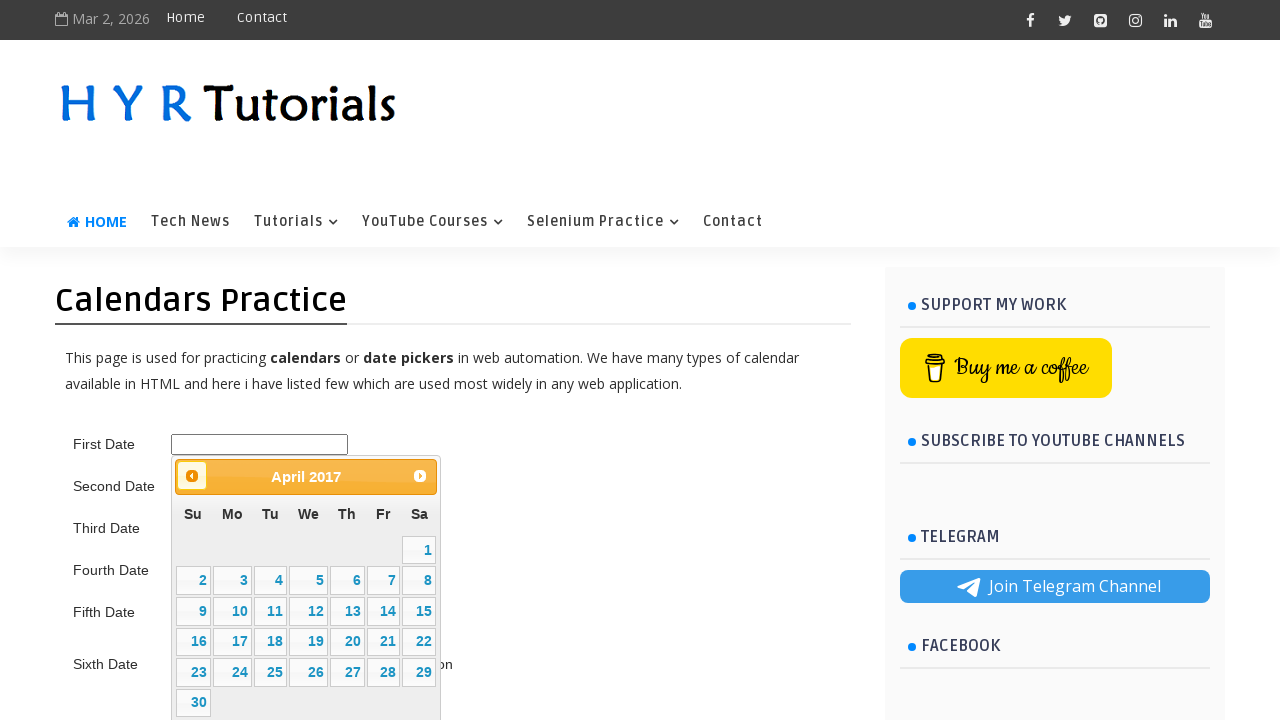

Retrieved updated datepicker title: April 2017
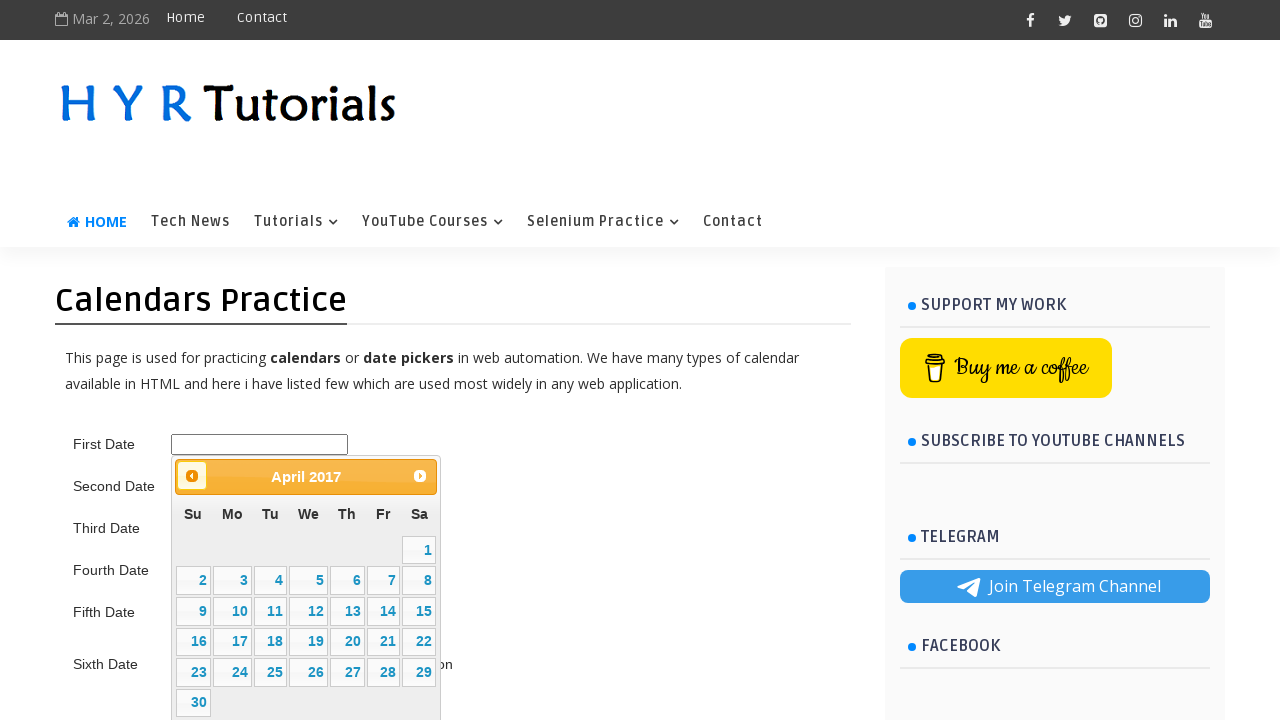

Clicked previous button to navigate backward in calendar (target: 05/June/2015) at (192, 476) on .ui-datepicker-prev
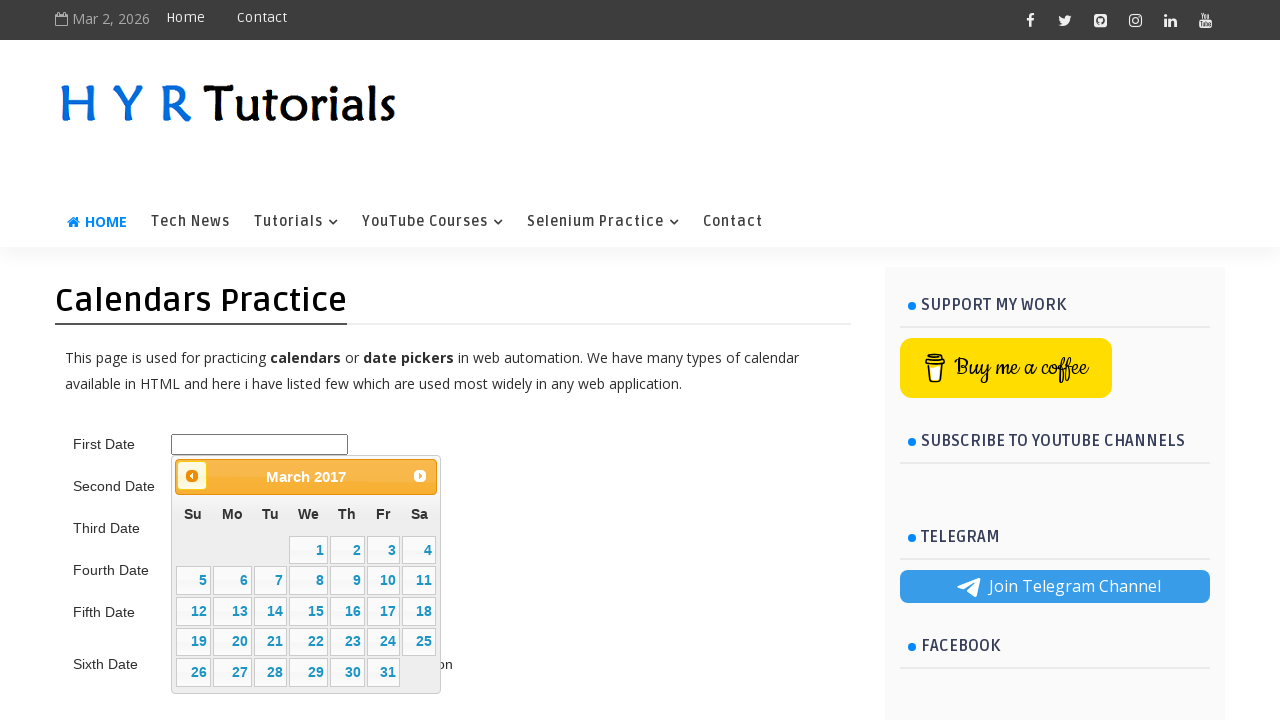

Retrieved updated datepicker title: March 2017
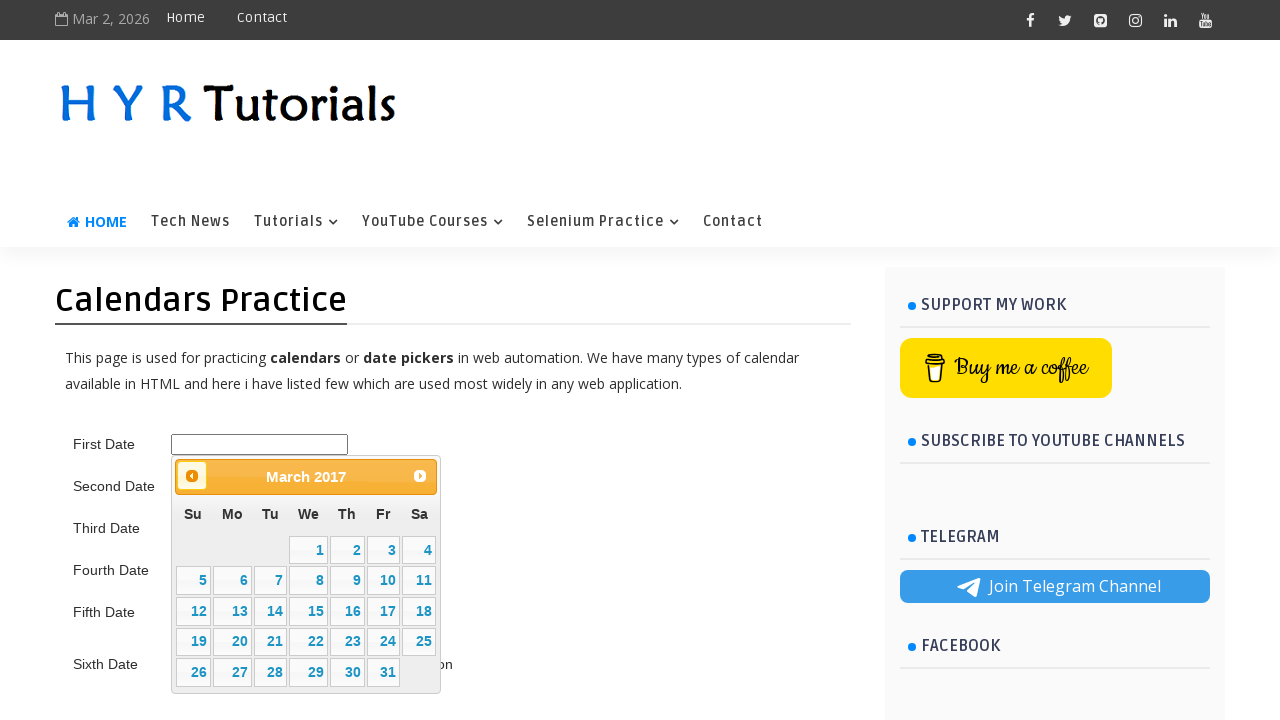

Clicked previous button to navigate backward in calendar (target: 05/June/2015) at (192, 476) on .ui-datepicker-prev
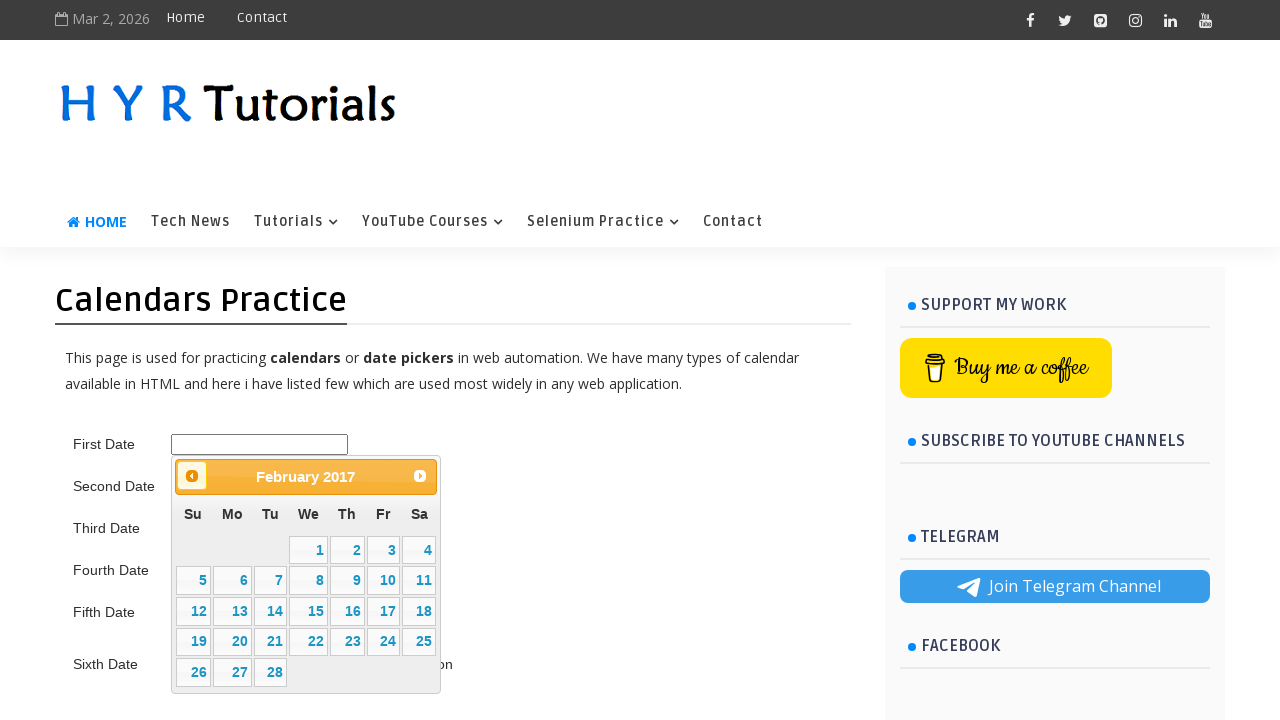

Retrieved updated datepicker title: February 2017
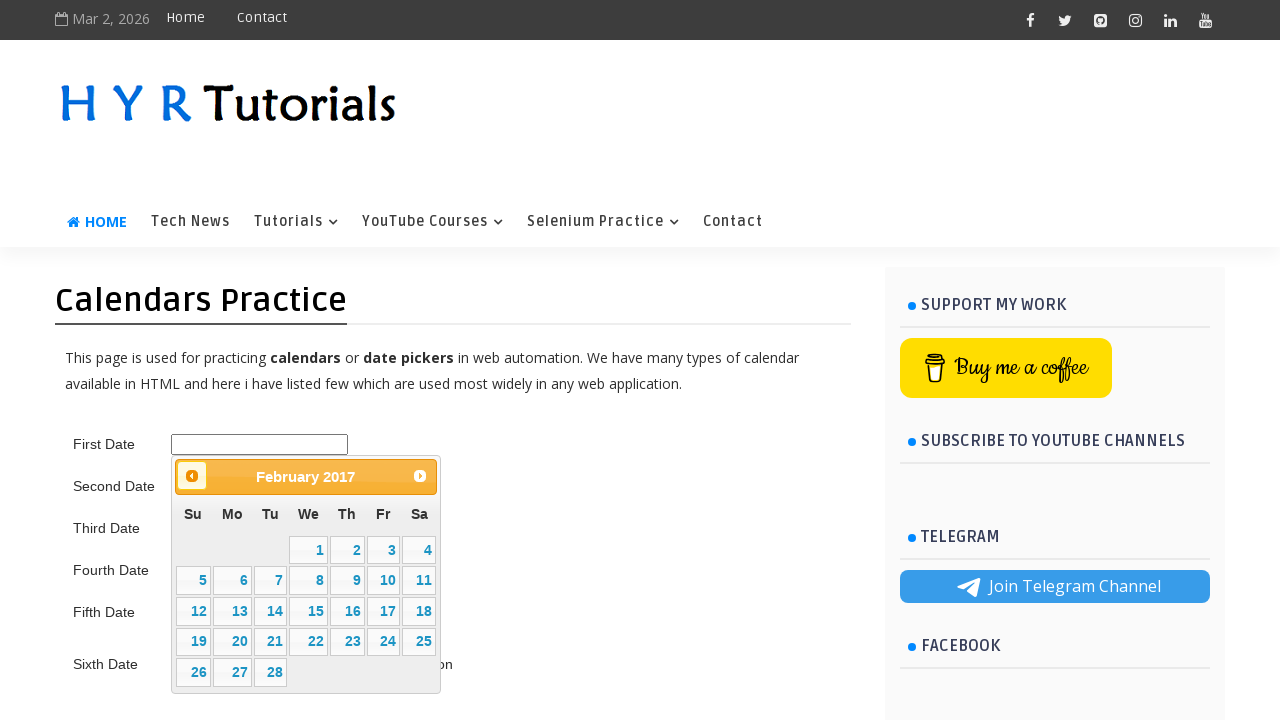

Clicked previous button to navigate backward in calendar (target: 05/June/2015) at (192, 476) on .ui-datepicker-prev
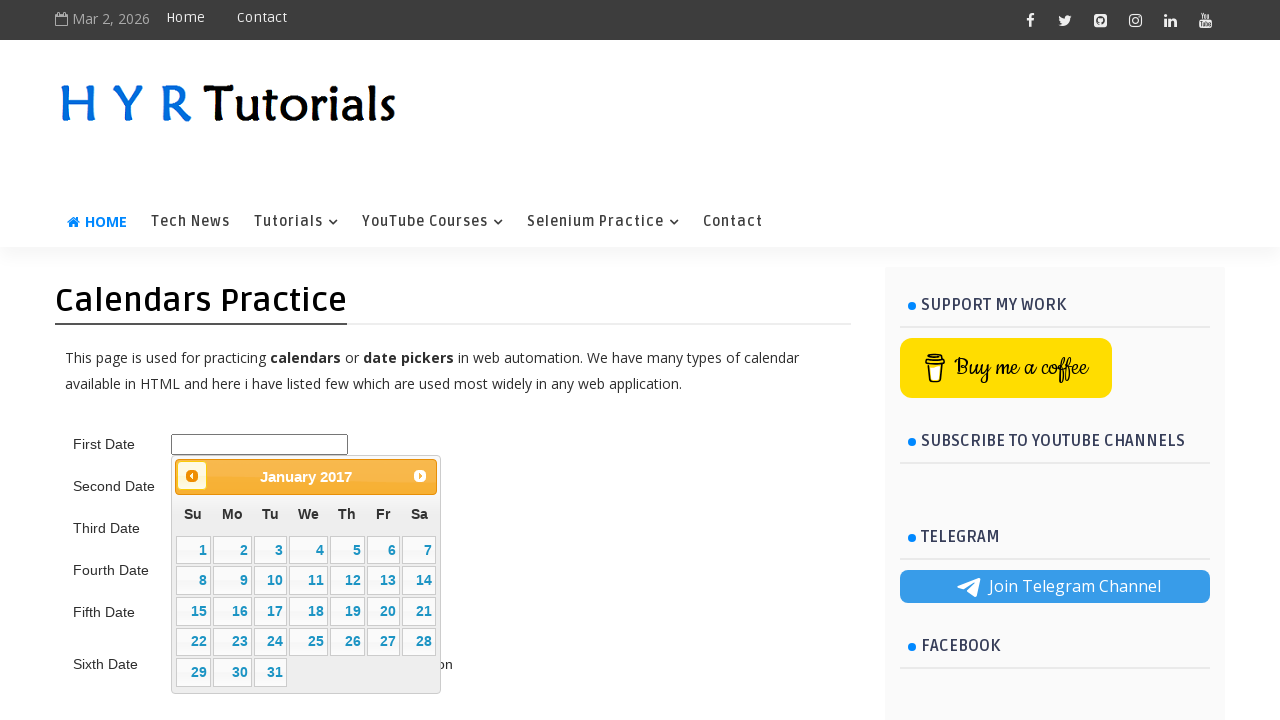

Retrieved updated datepicker title: January 2017
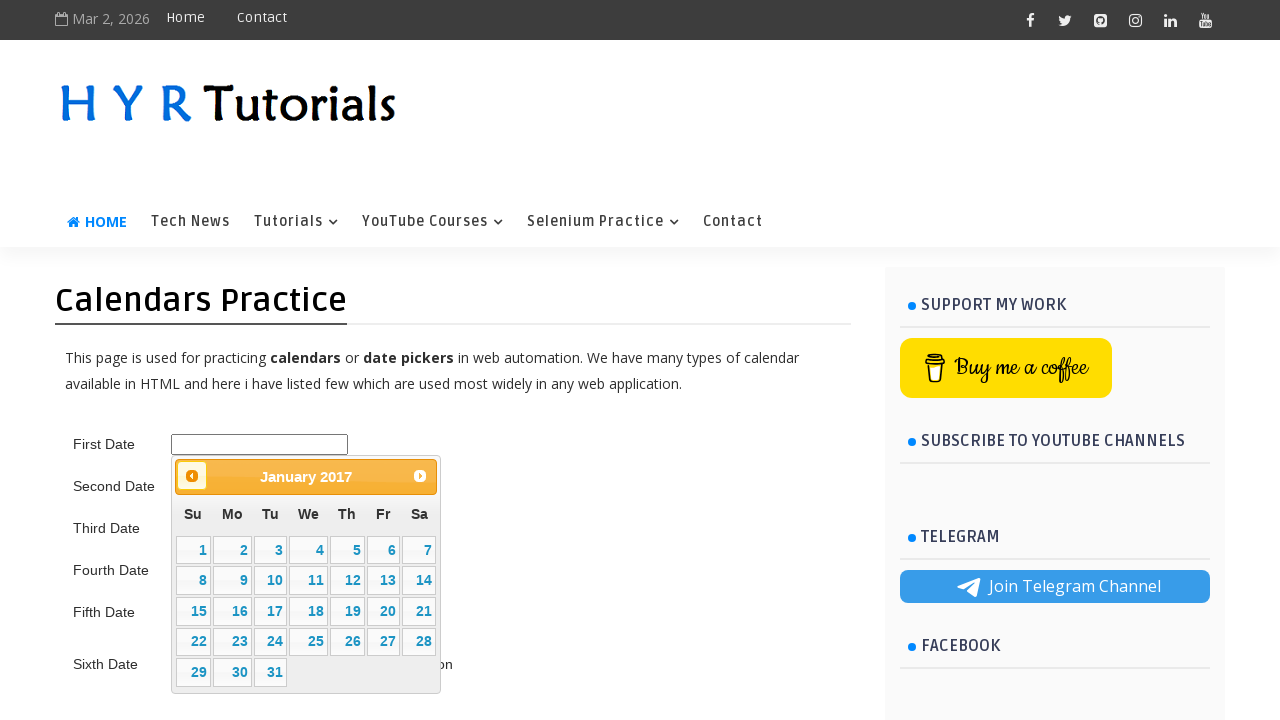

Clicked previous button to navigate backward in calendar (target: 05/June/2015) at (192, 476) on .ui-datepicker-prev
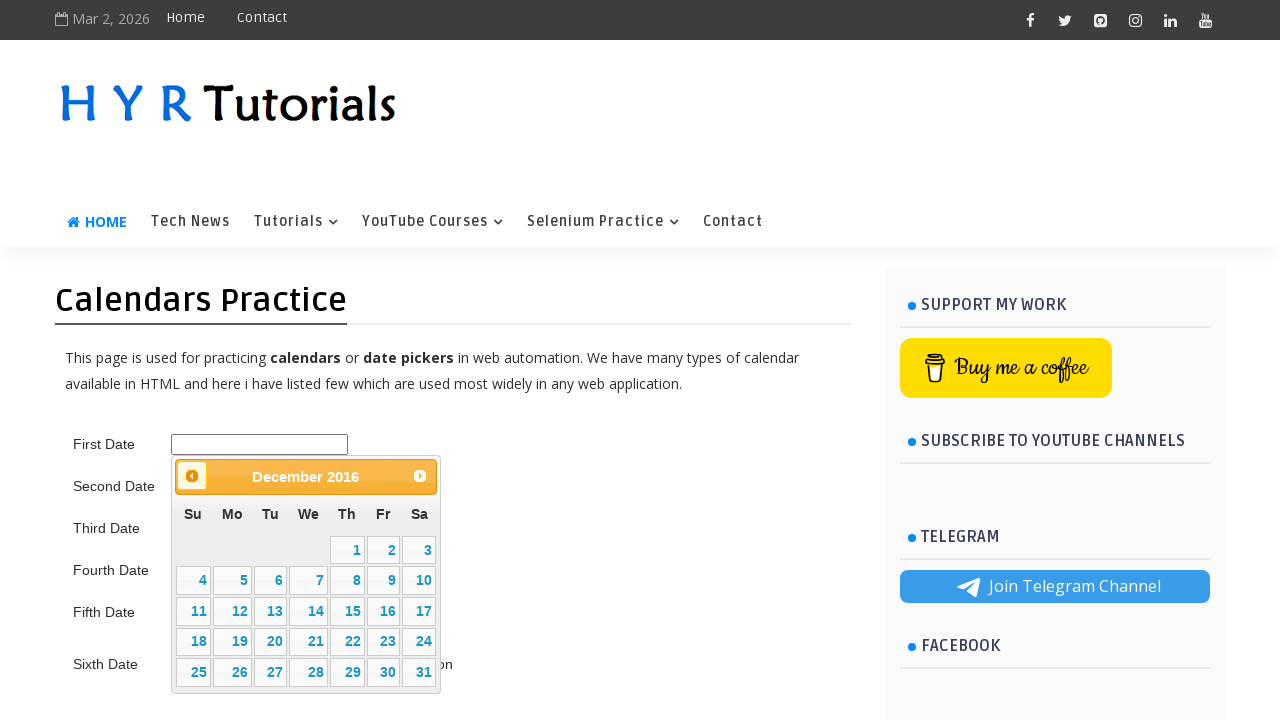

Retrieved updated datepicker title: December 2016
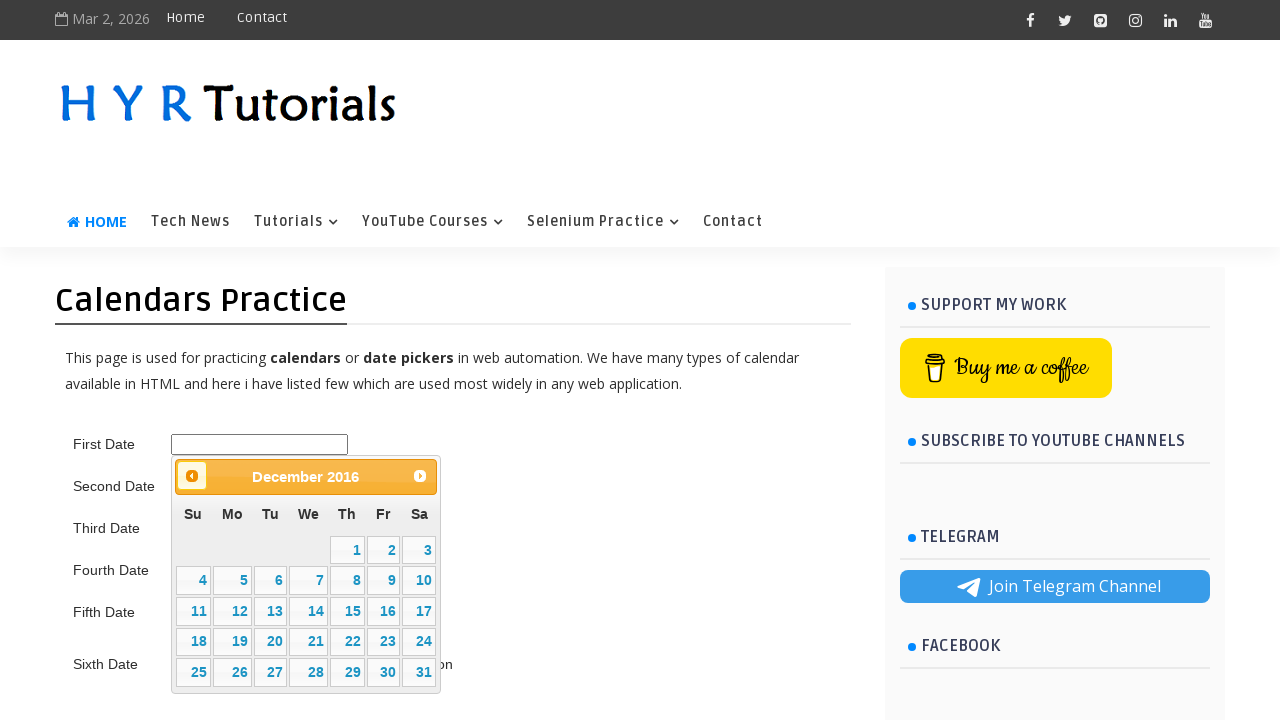

Clicked previous button to navigate backward in calendar (target: 05/June/2015) at (192, 476) on .ui-datepicker-prev
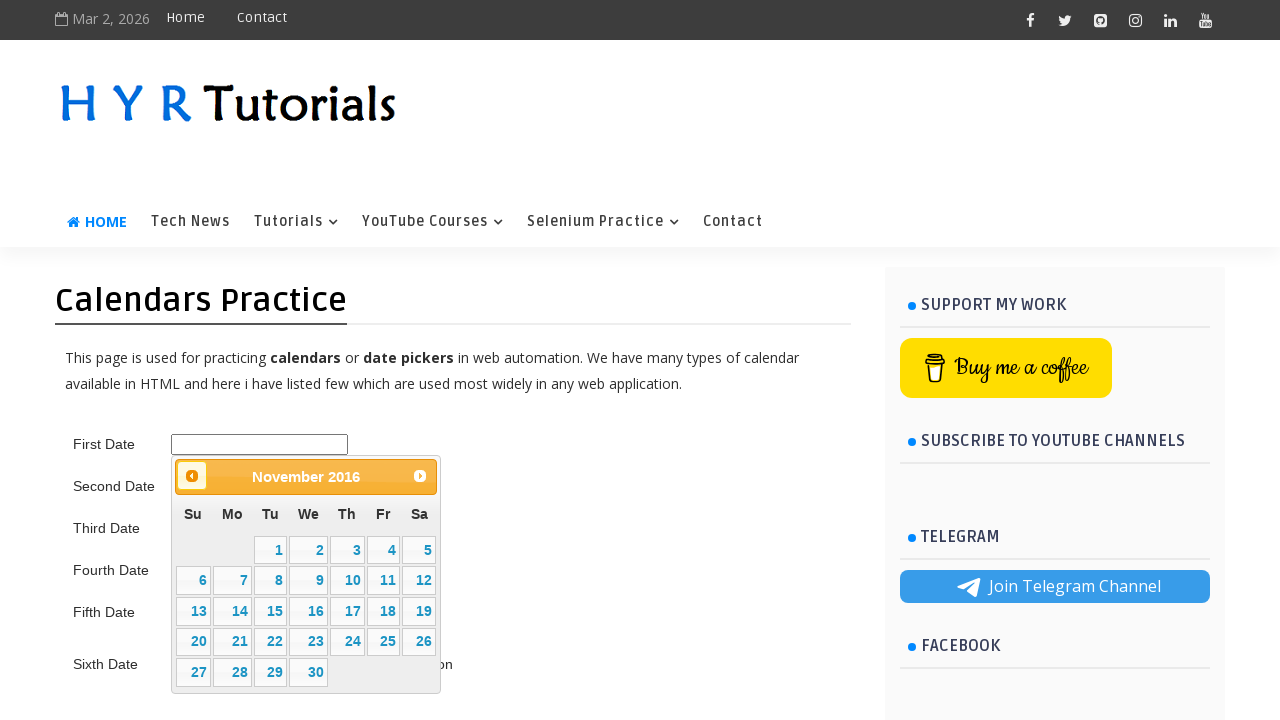

Retrieved updated datepicker title: November 2016
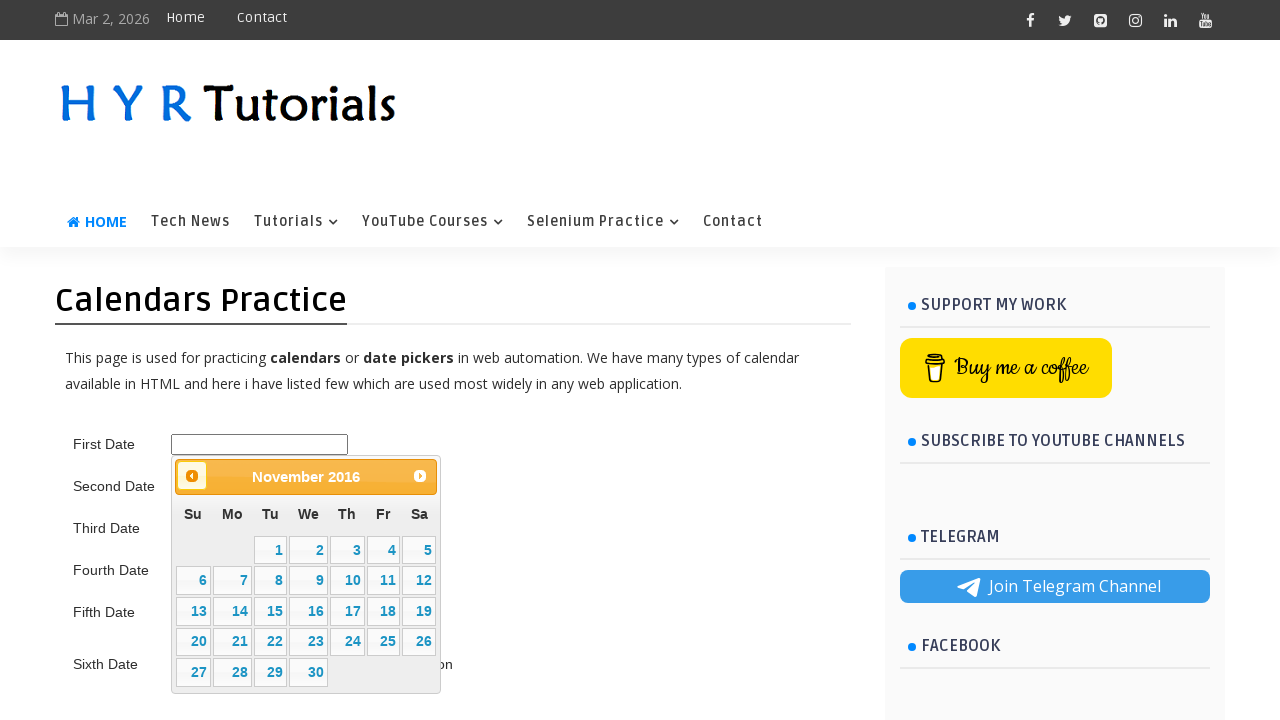

Clicked previous button to navigate backward in calendar (target: 05/June/2015) at (192, 476) on .ui-datepicker-prev
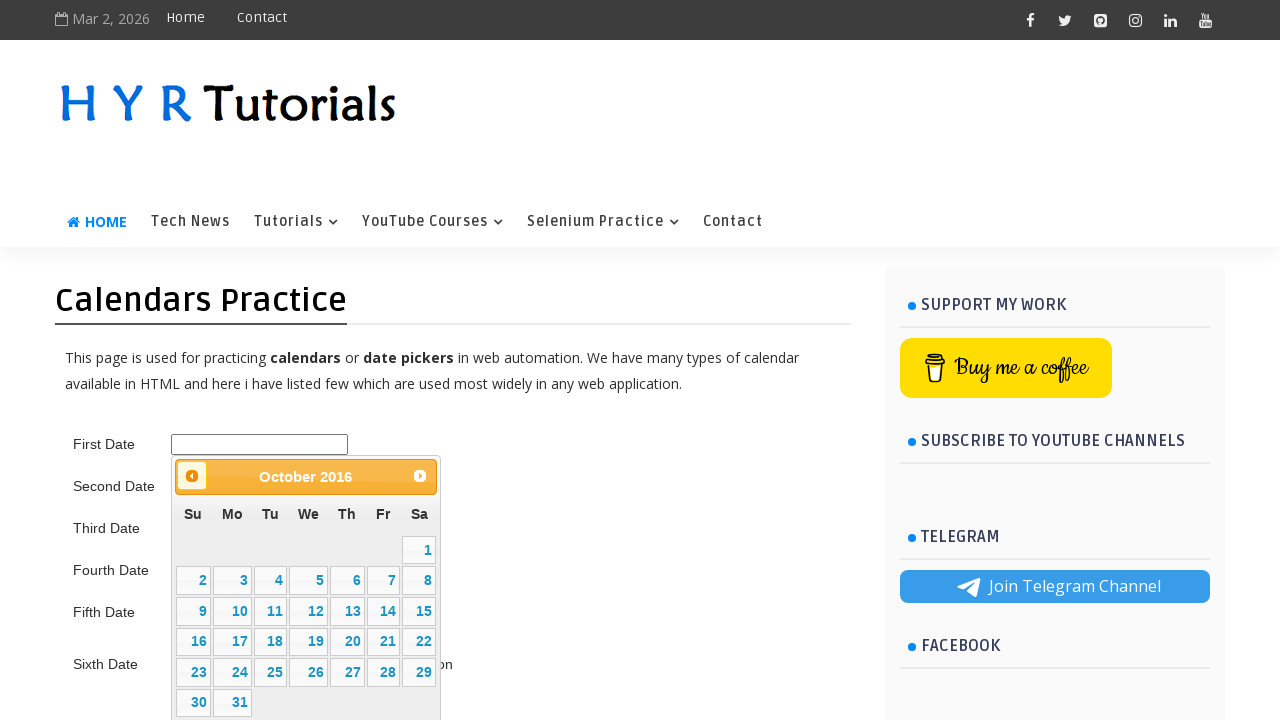

Retrieved updated datepicker title: October 2016
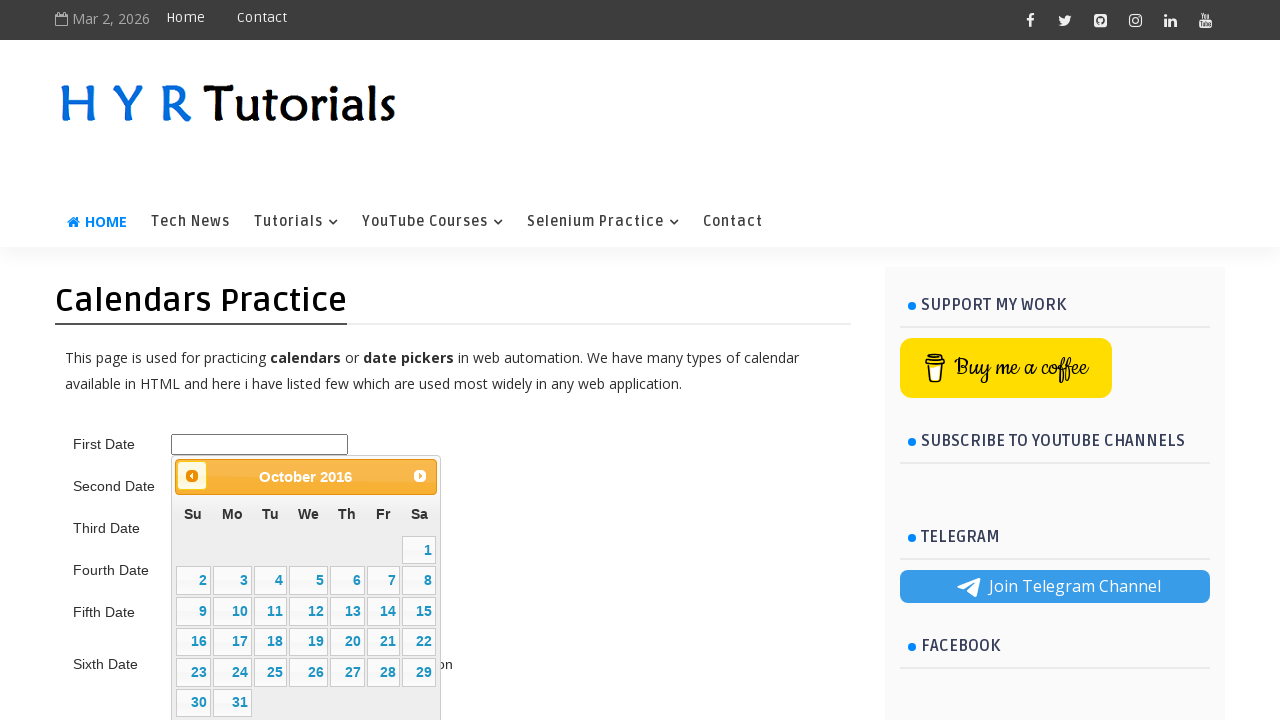

Clicked previous button to navigate backward in calendar (target: 05/June/2015) at (192, 476) on .ui-datepicker-prev
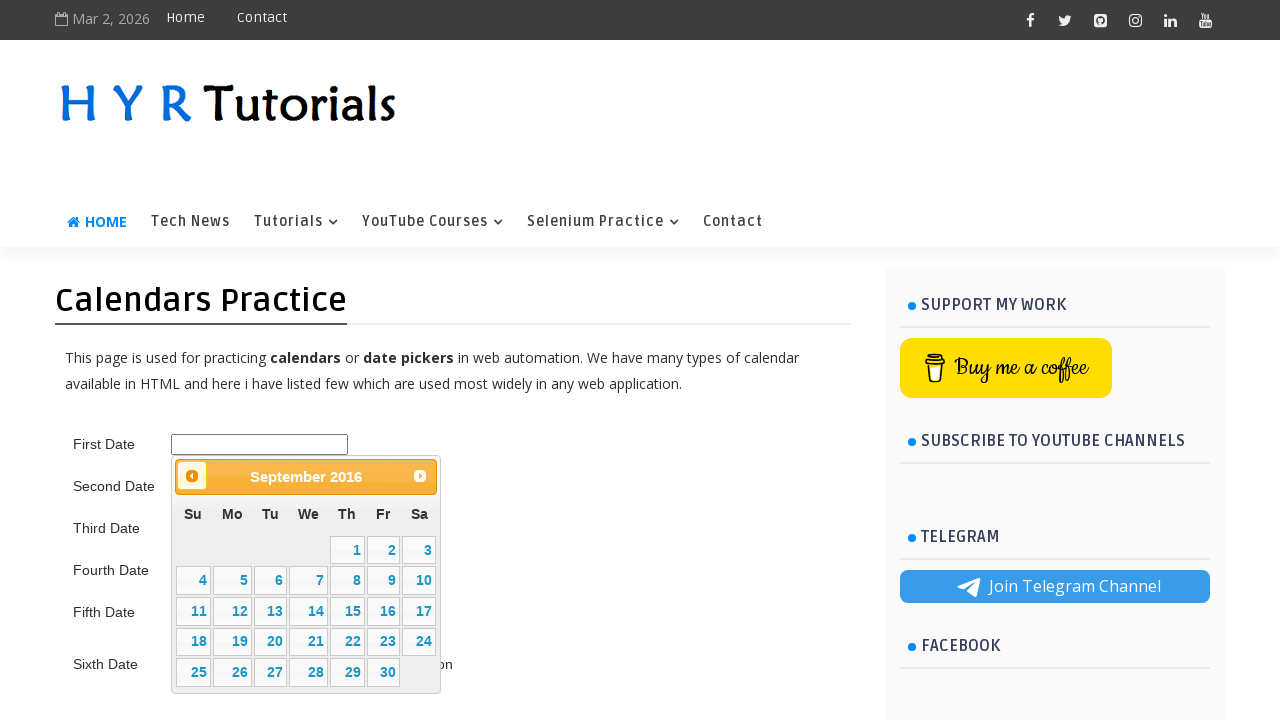

Retrieved updated datepicker title: September 2016
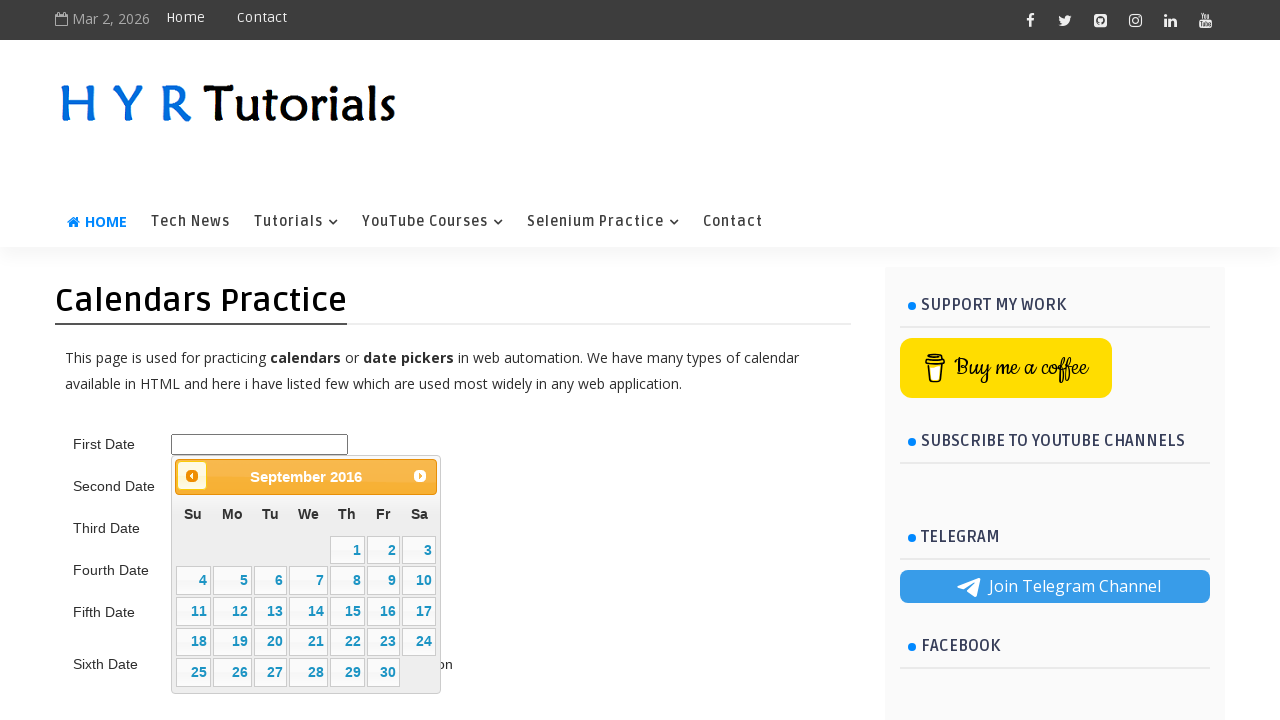

Clicked previous button to navigate backward in calendar (target: 05/June/2015) at (192, 476) on .ui-datepicker-prev
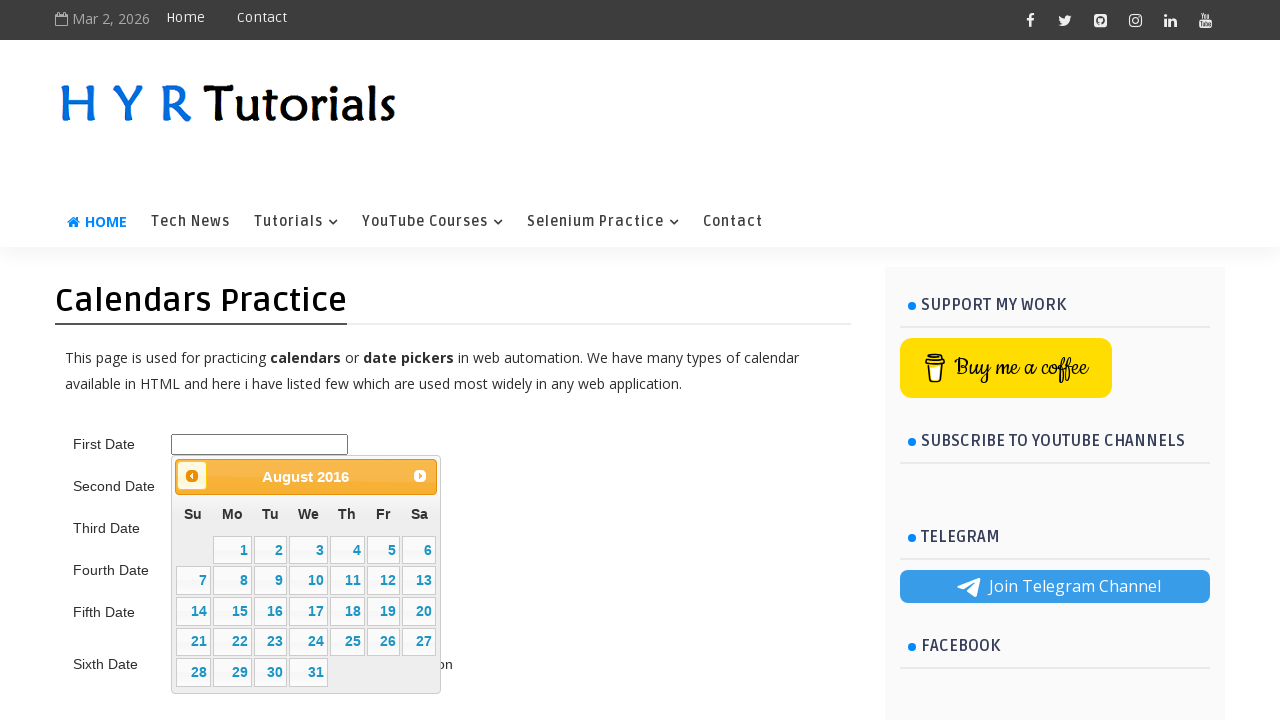

Retrieved updated datepicker title: August 2016
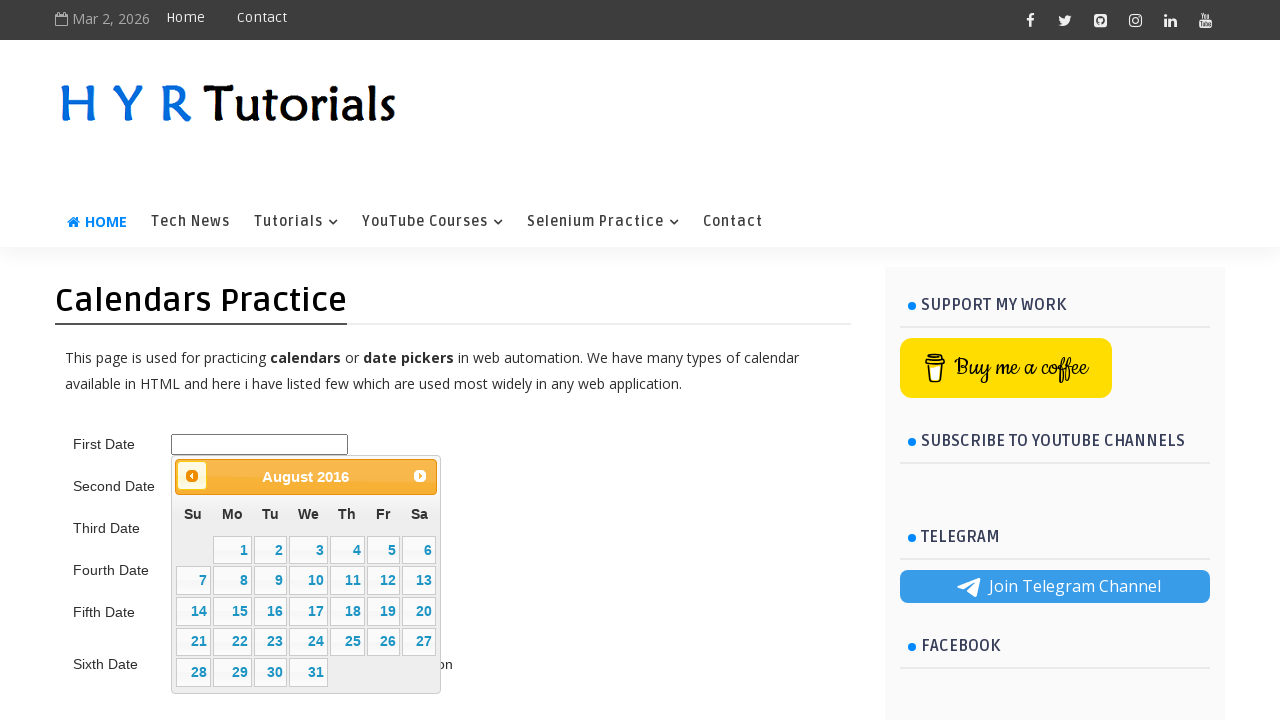

Clicked previous button to navigate backward in calendar (target: 05/June/2015) at (192, 476) on .ui-datepicker-prev
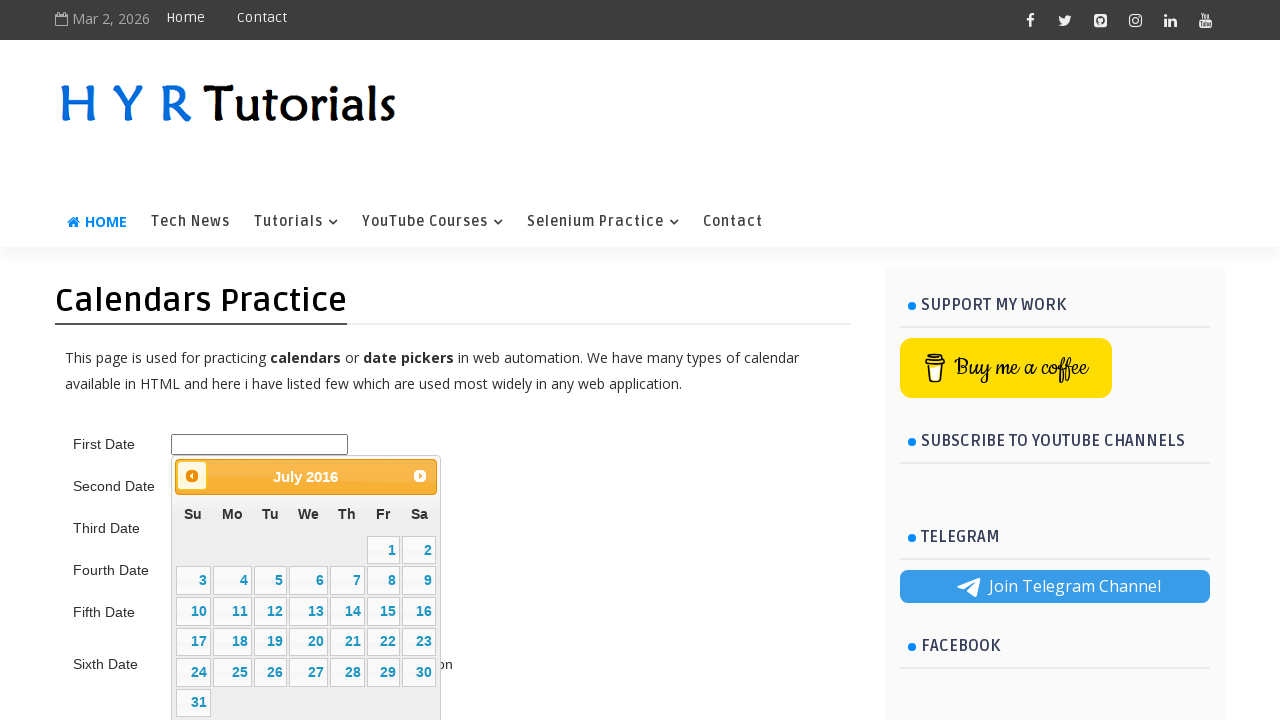

Retrieved updated datepicker title: July 2016
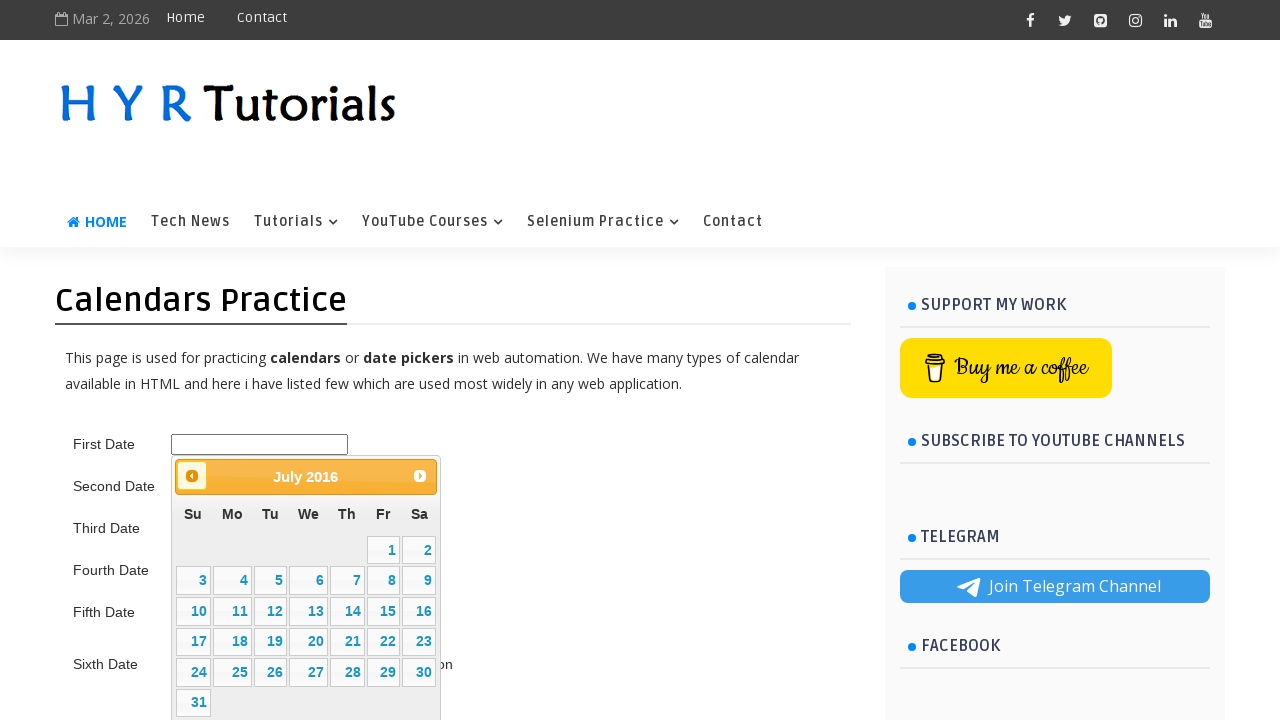

Clicked previous button to navigate backward in calendar (target: 05/June/2015) at (192, 476) on .ui-datepicker-prev
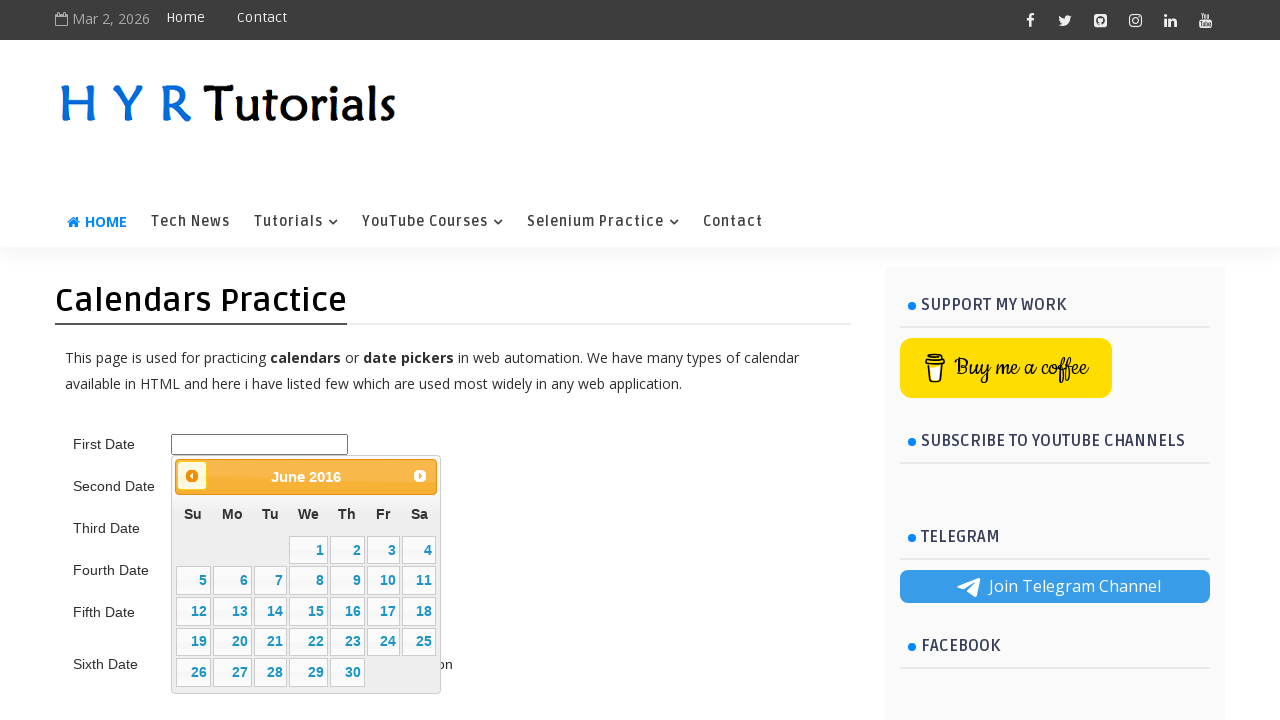

Retrieved updated datepicker title: June 2016
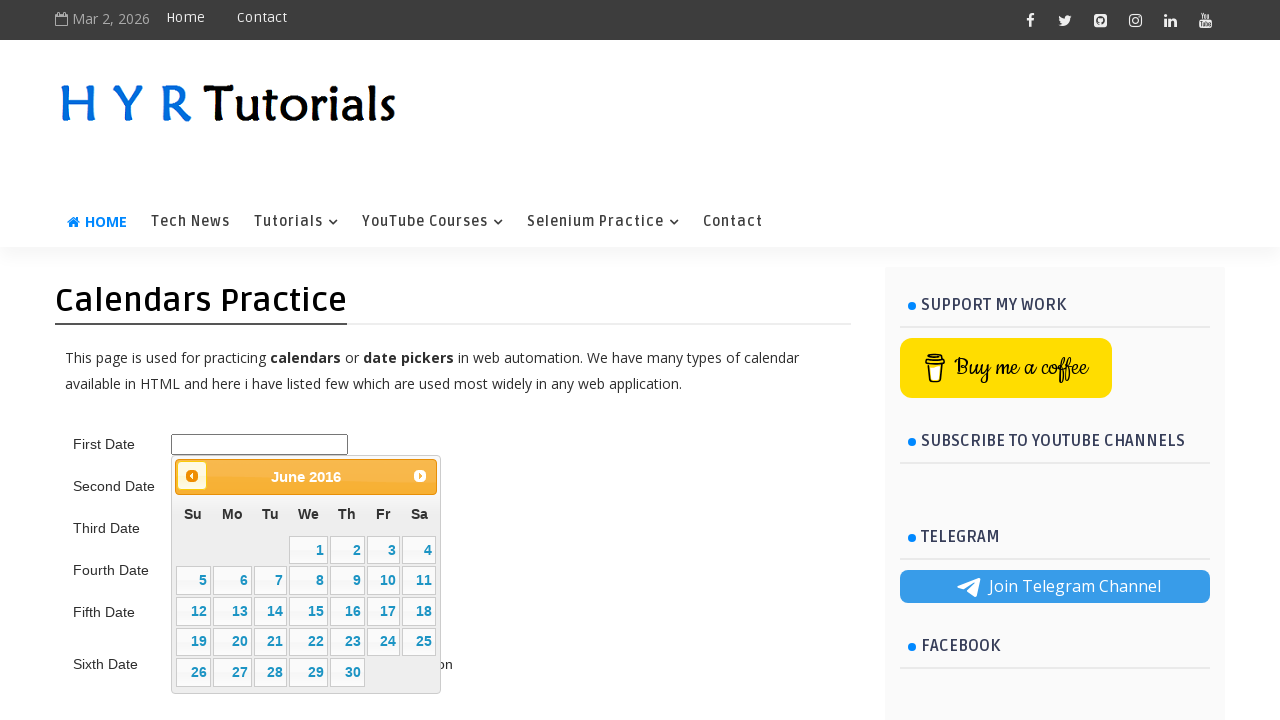

Clicked previous button to navigate backward in calendar (target: 05/June/2015) at (192, 476) on .ui-datepicker-prev
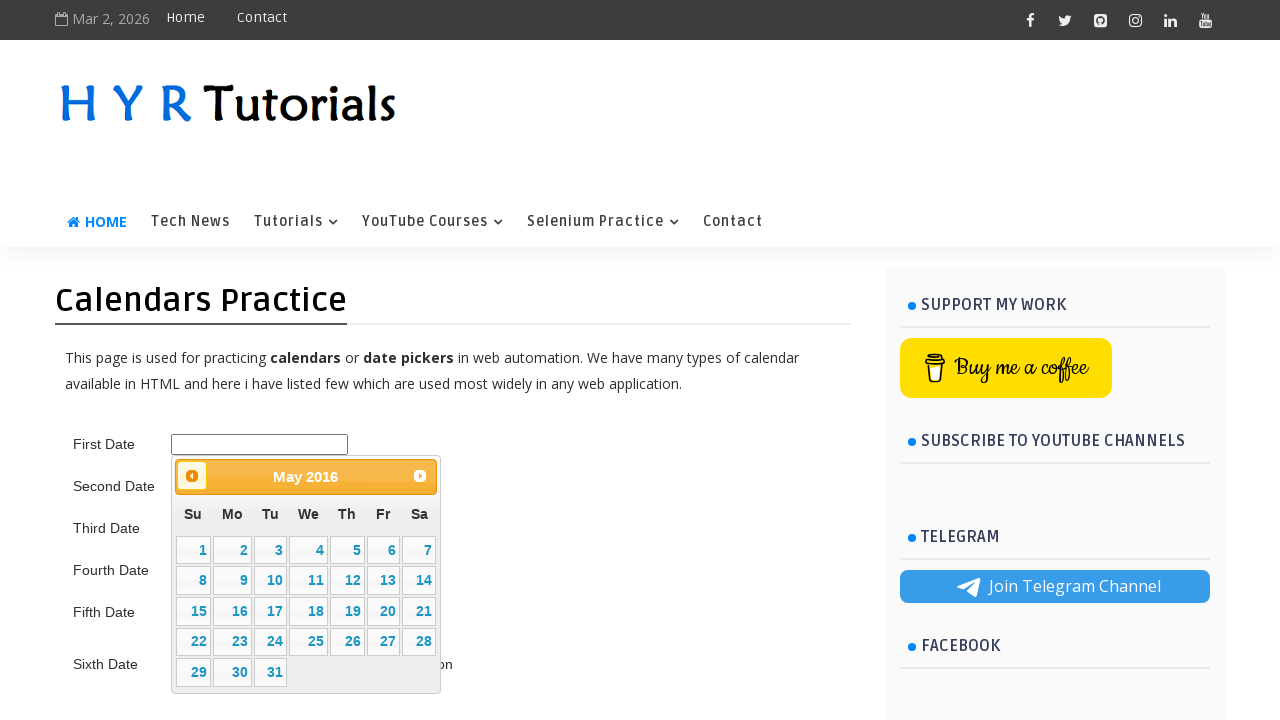

Retrieved updated datepicker title: May 2016
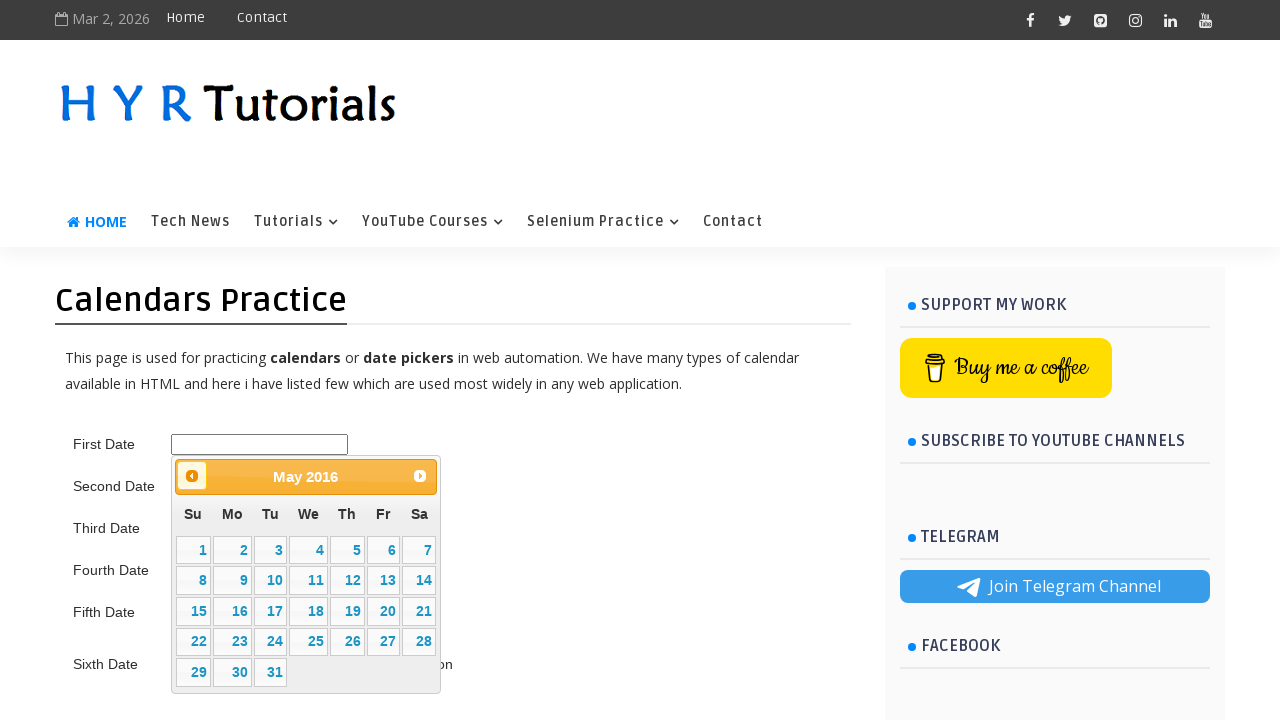

Clicked previous button to navigate backward in calendar (target: 05/June/2015) at (192, 476) on .ui-datepicker-prev
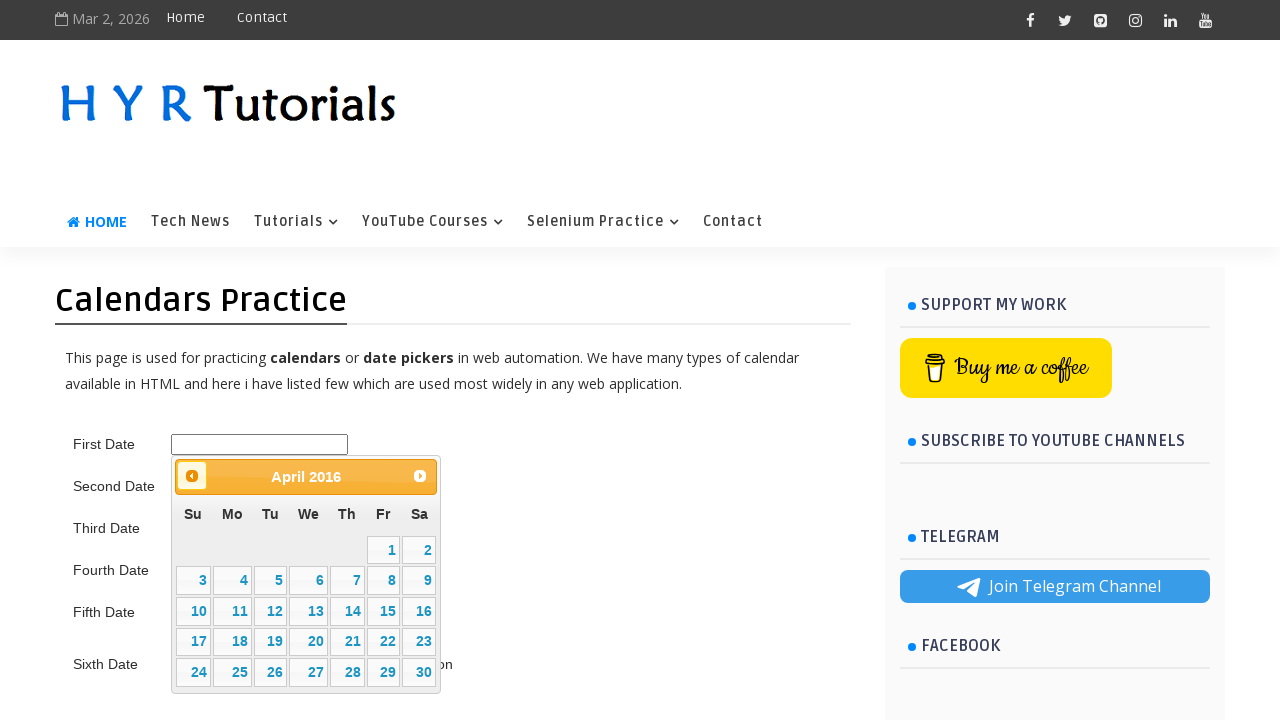

Retrieved updated datepicker title: April 2016
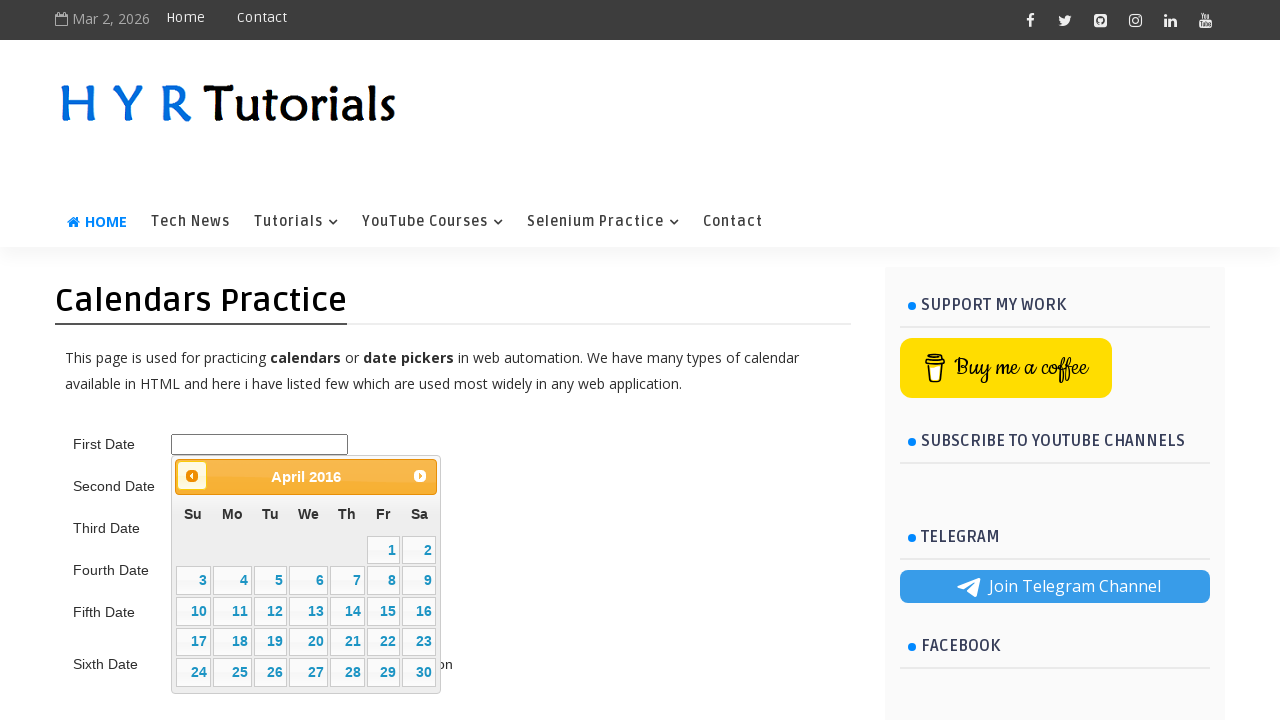

Clicked previous button to navigate backward in calendar (target: 05/June/2015) at (192, 476) on .ui-datepicker-prev
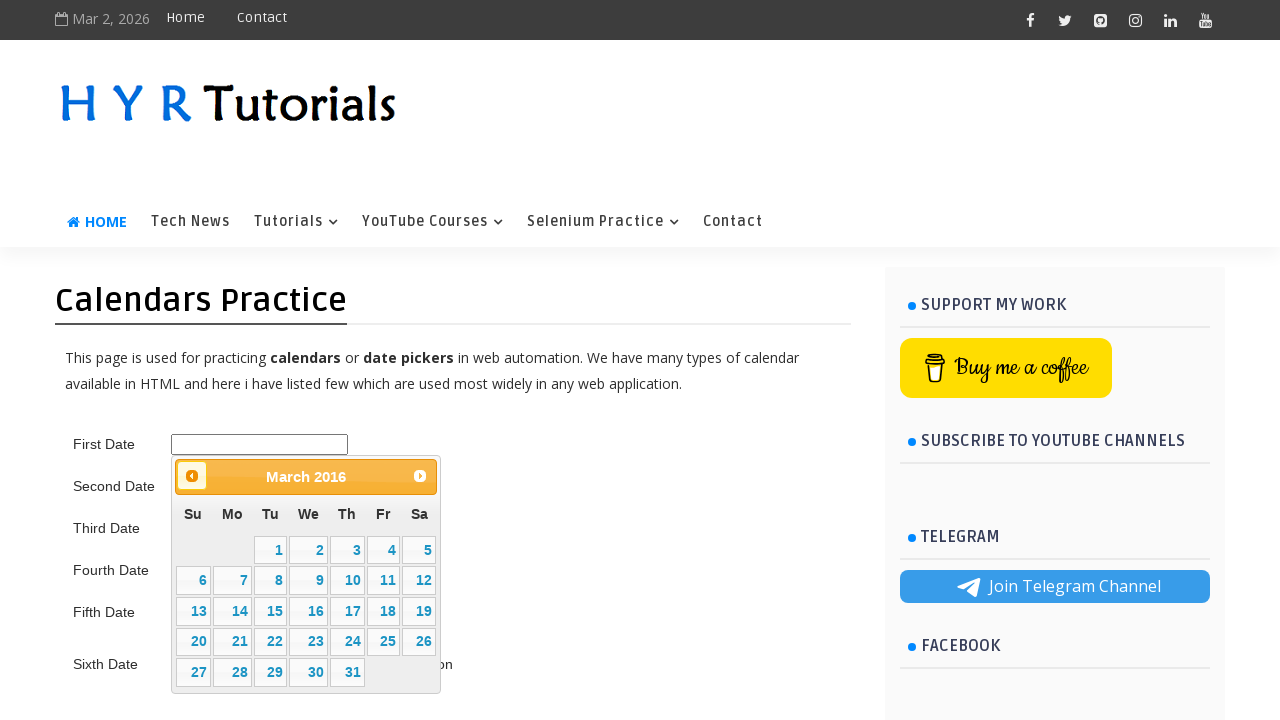

Retrieved updated datepicker title: March 2016
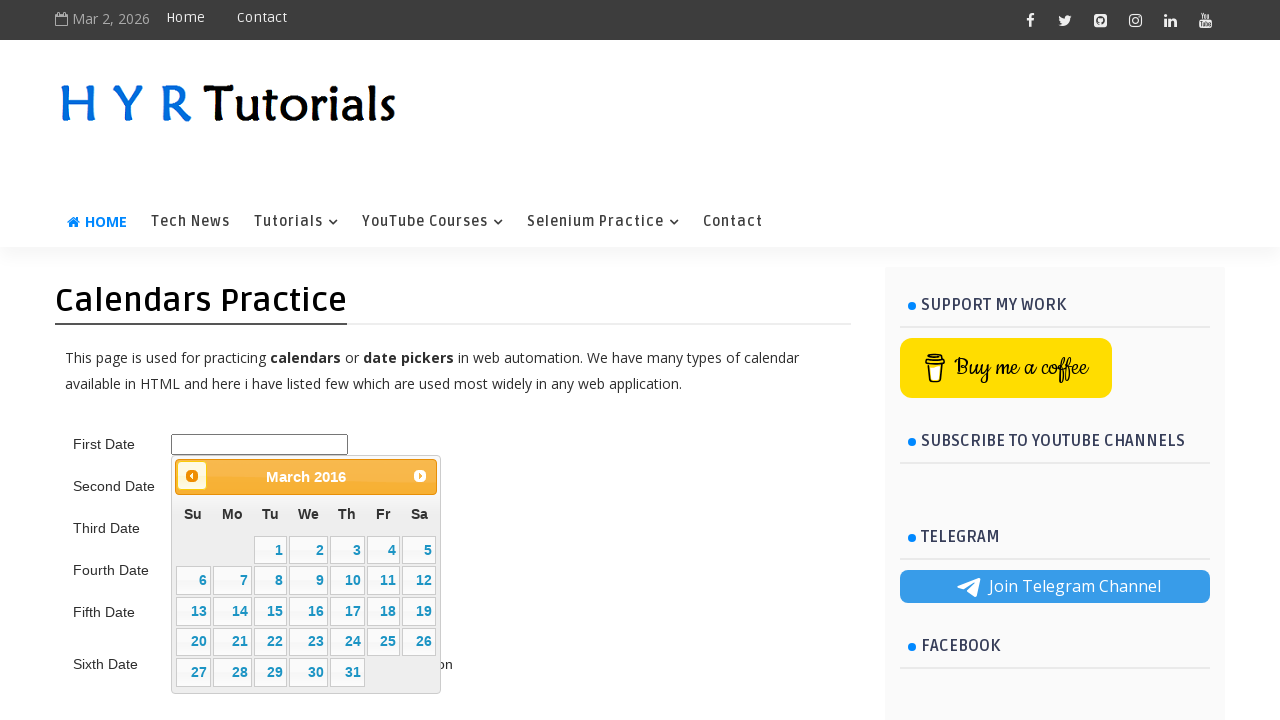

Clicked previous button to navigate backward in calendar (target: 05/June/2015) at (192, 476) on .ui-datepicker-prev
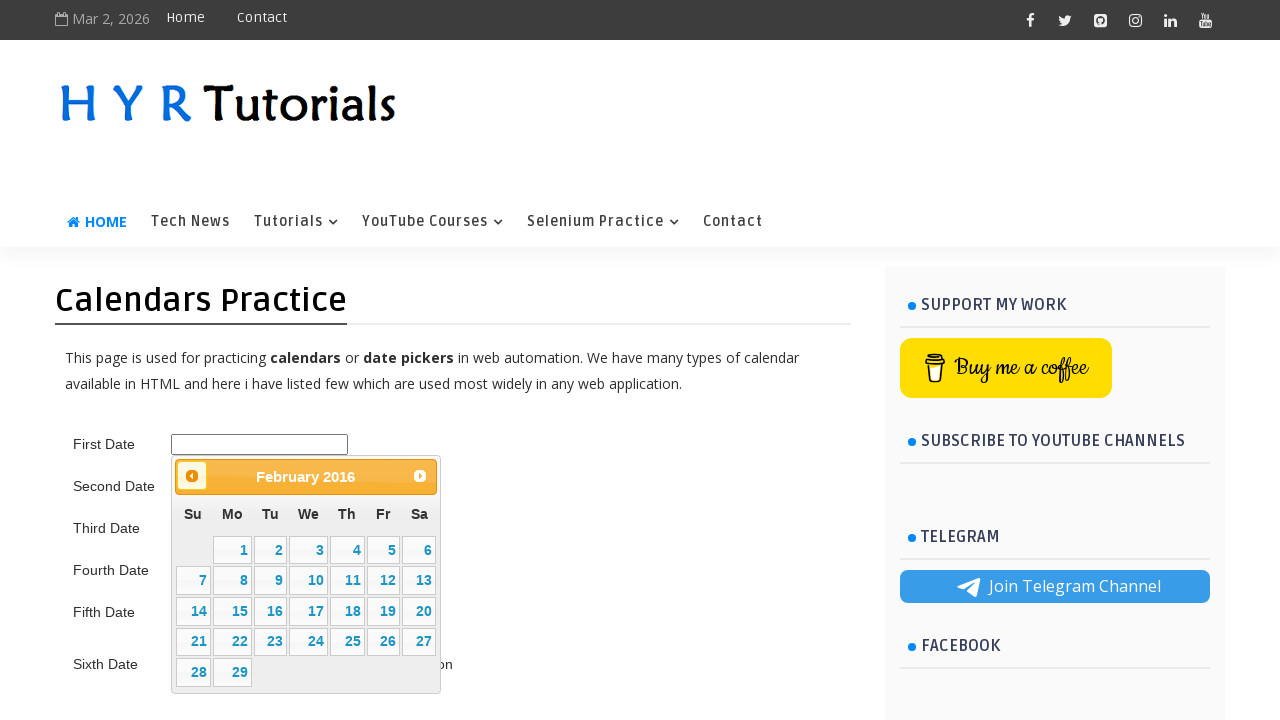

Retrieved updated datepicker title: February 2016
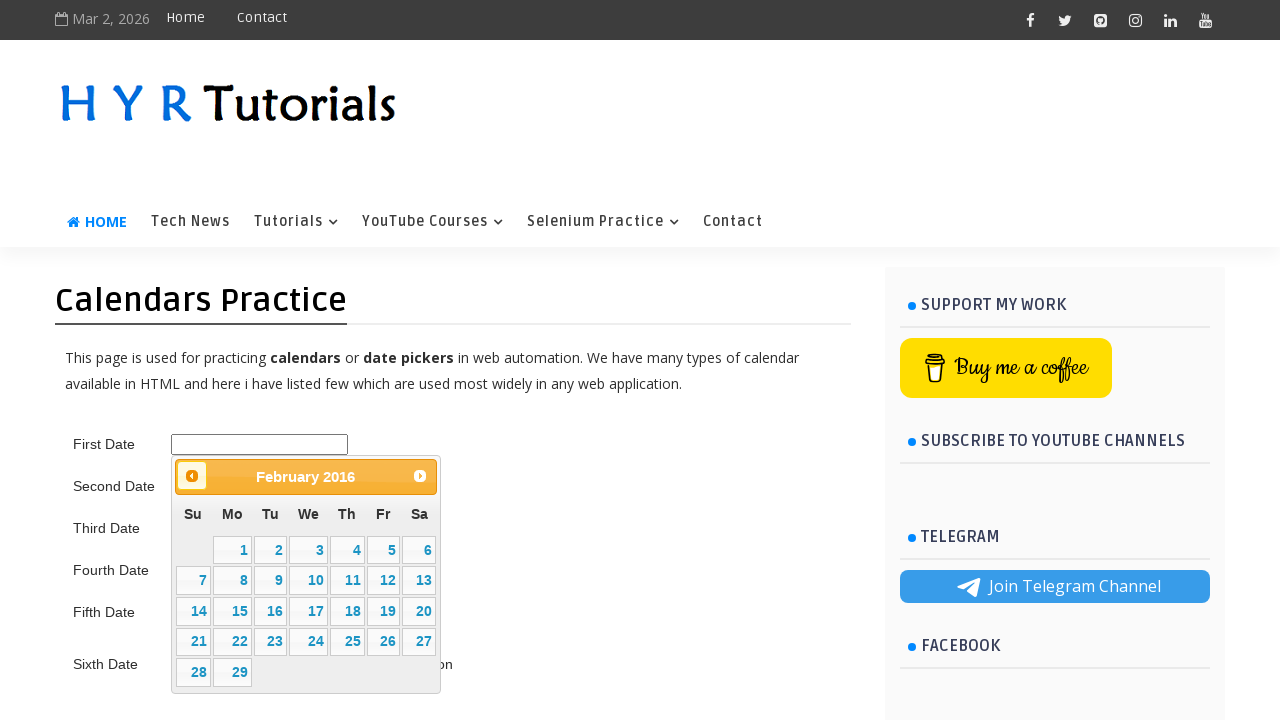

Clicked previous button to navigate backward in calendar (target: 05/June/2015) at (192, 476) on .ui-datepicker-prev
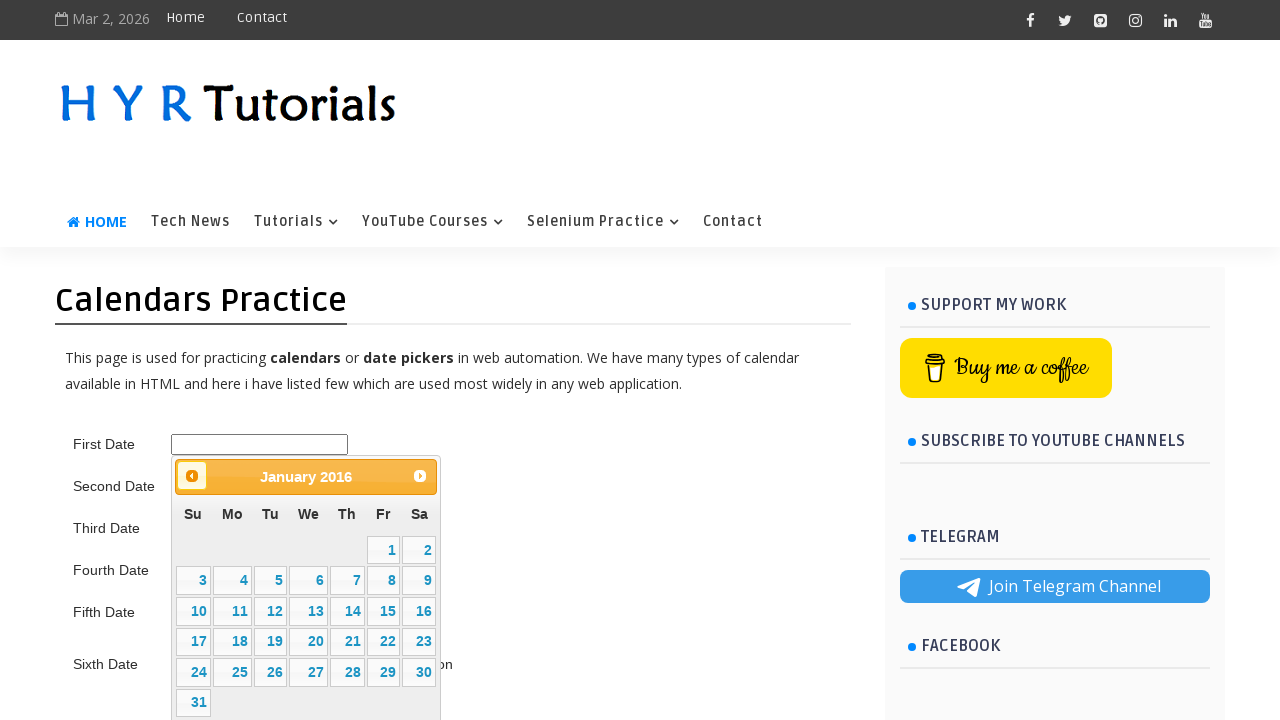

Retrieved updated datepicker title: January 2016
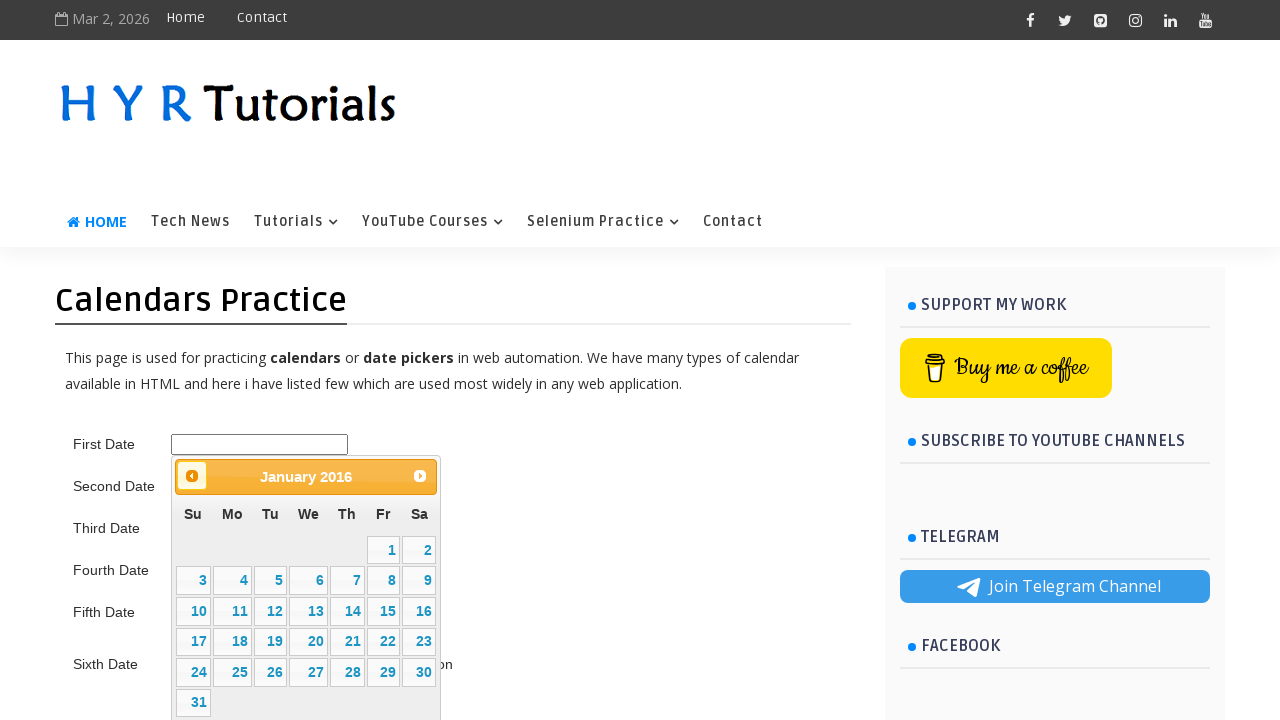

Clicked previous button to navigate backward in calendar (target: 05/June/2015) at (192, 476) on .ui-datepicker-prev
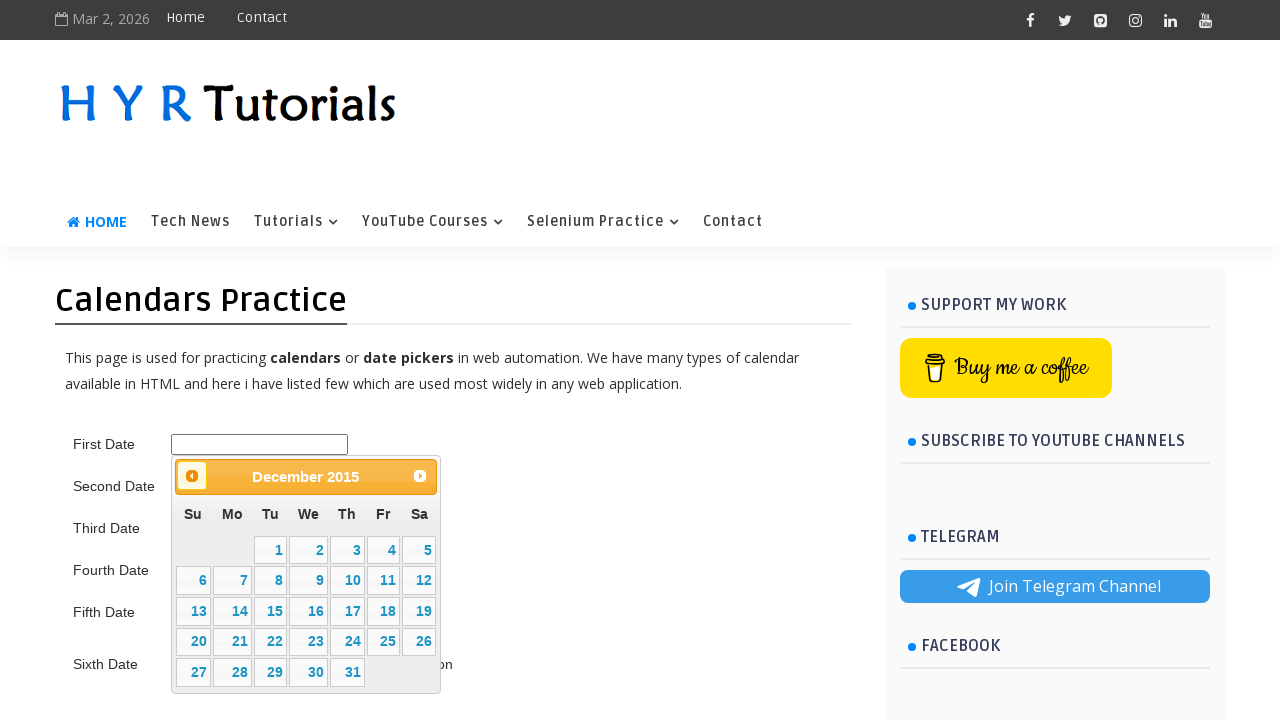

Retrieved updated datepicker title: December 2015
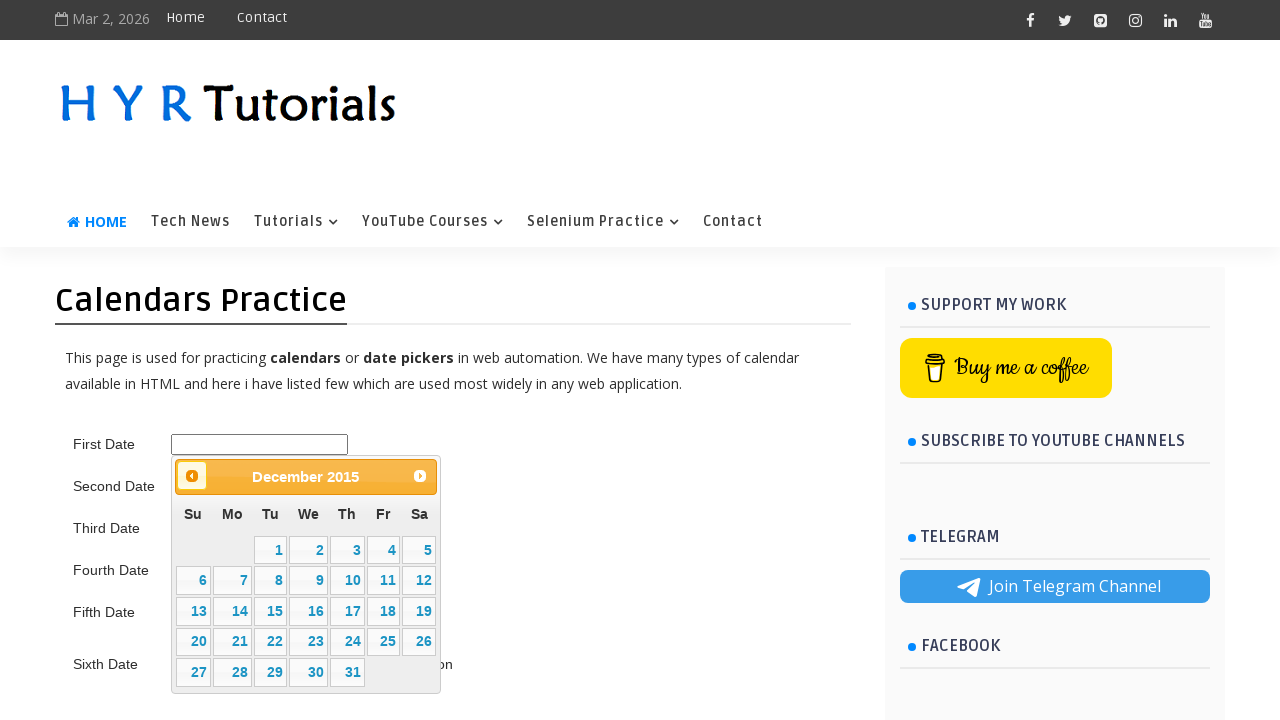

Clicked previous button to navigate backward in calendar (target: 05/June/2015) at (192, 476) on .ui-datepicker-prev
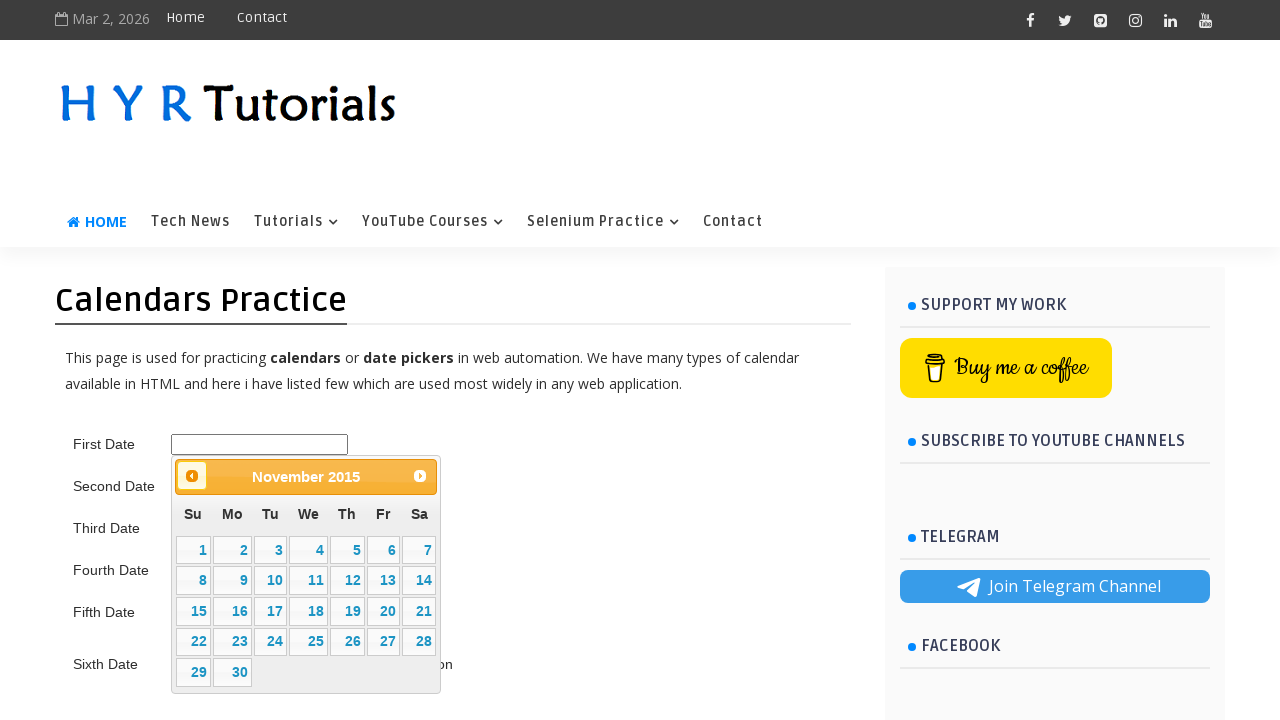

Retrieved updated datepicker title: November 2015
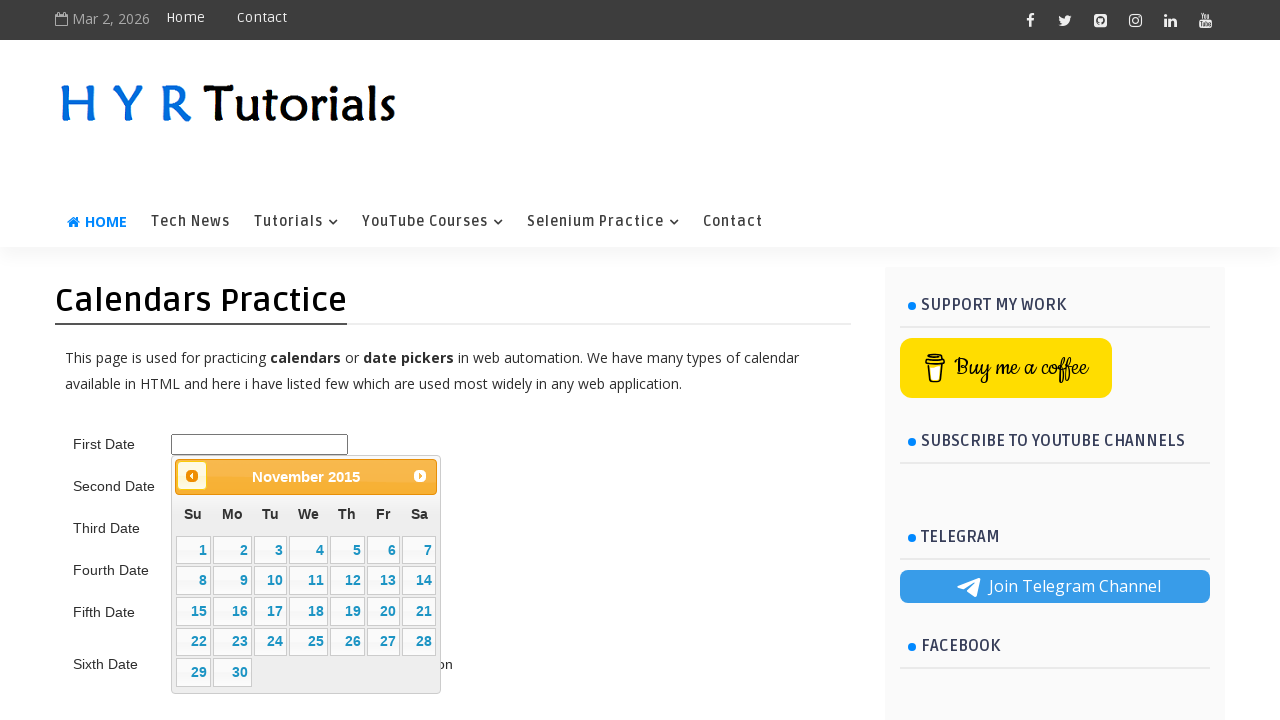

Clicked previous button to navigate backward in calendar (target: 05/June/2015) at (192, 476) on .ui-datepicker-prev
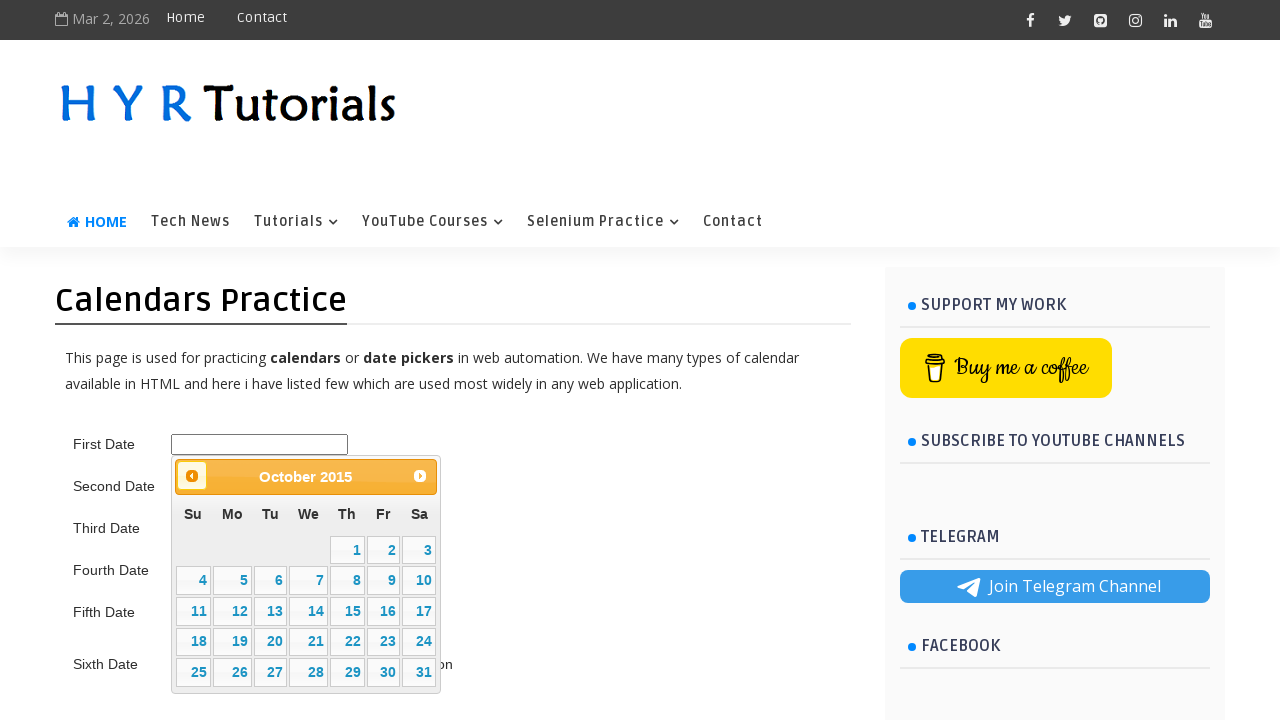

Retrieved updated datepicker title: October 2015
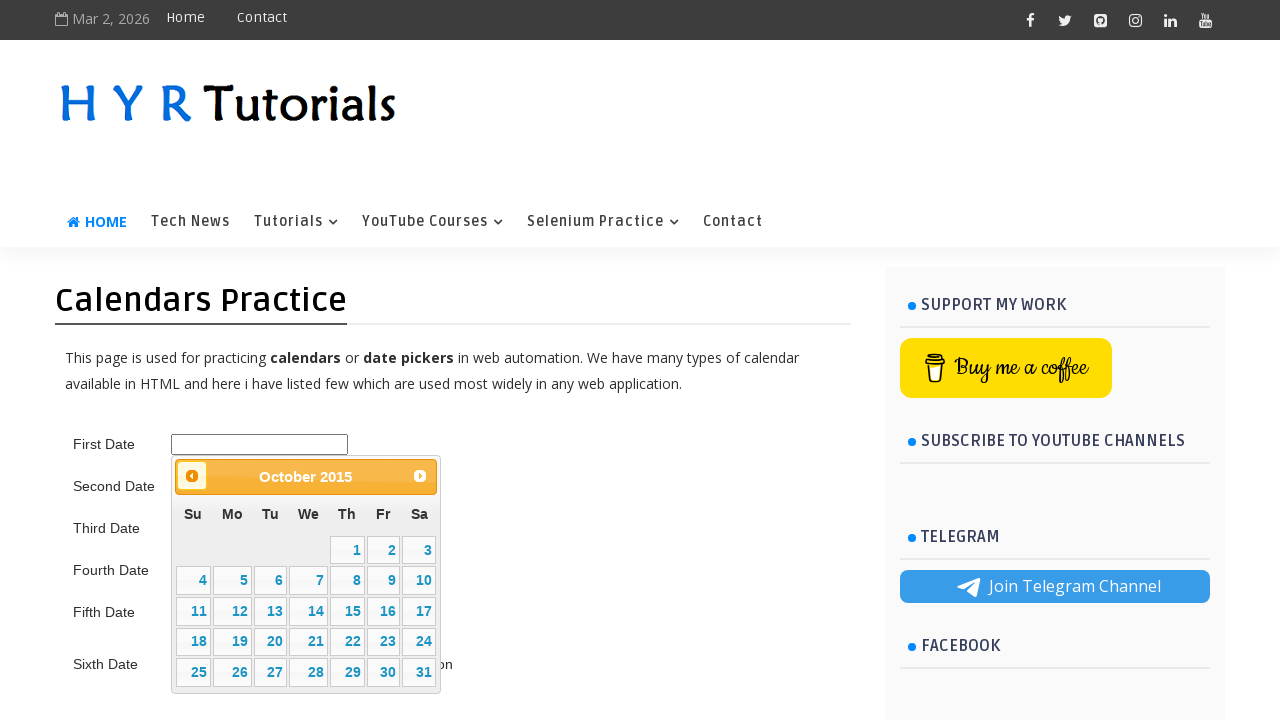

Clicked previous button to navigate backward in calendar (target: 05/June/2015) at (192, 476) on .ui-datepicker-prev
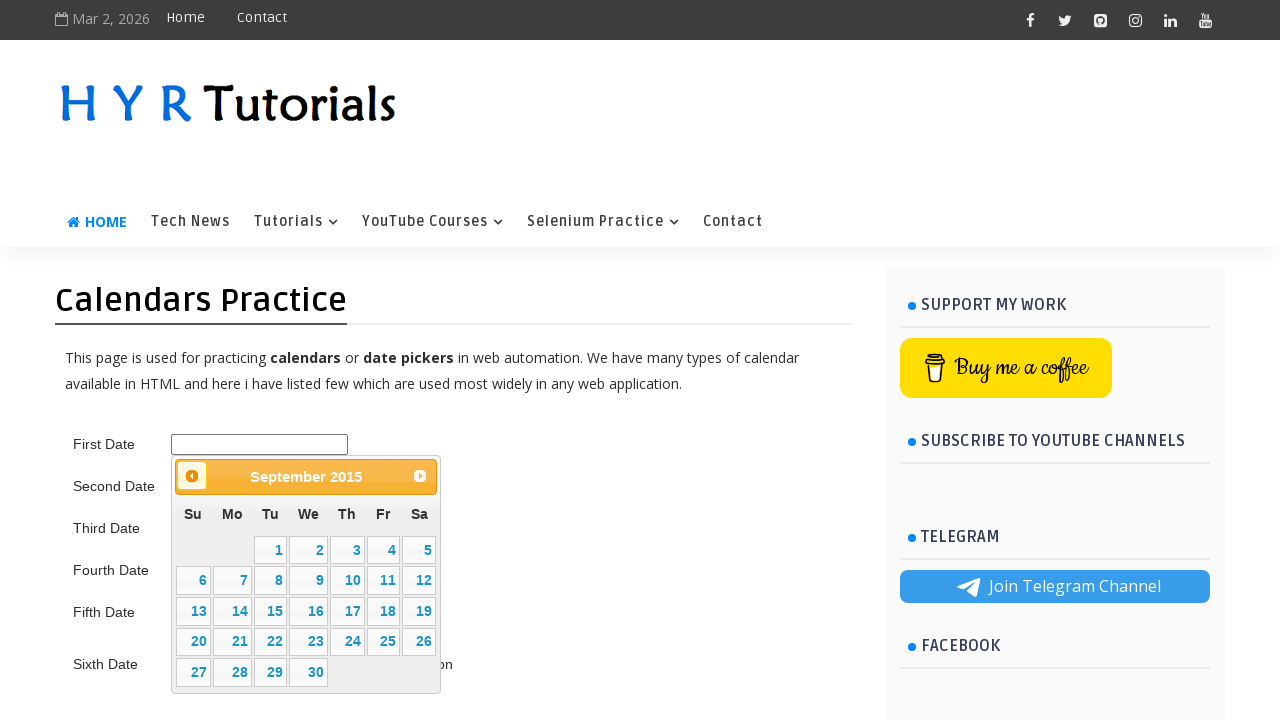

Retrieved updated datepicker title: September 2015
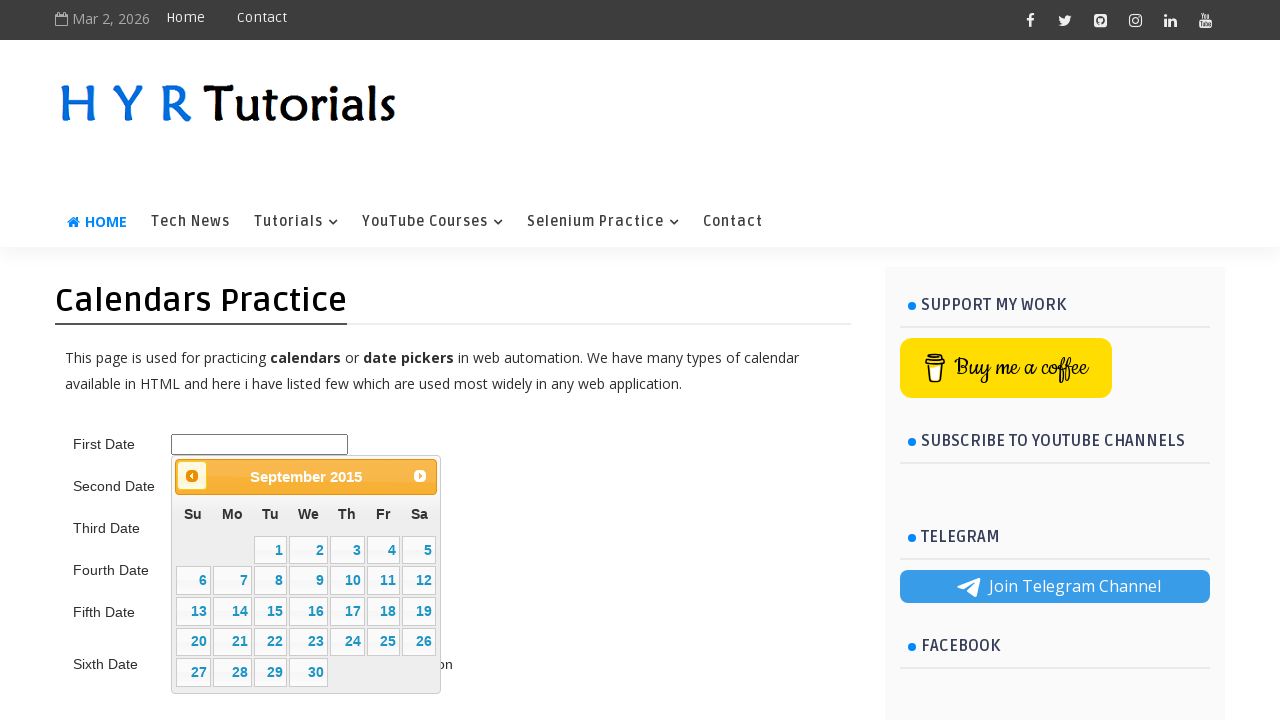

Clicked previous button to navigate backward in calendar (target: 05/June/2015) at (192, 476) on .ui-datepicker-prev
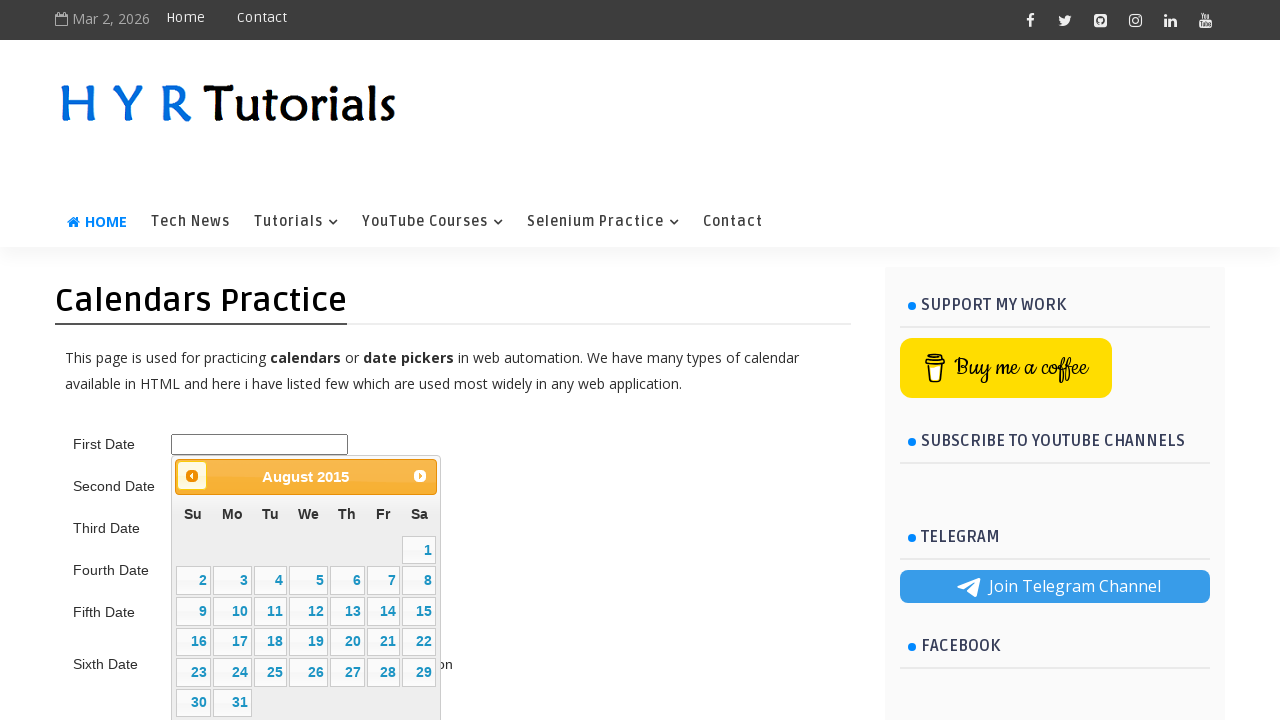

Retrieved updated datepicker title: August 2015
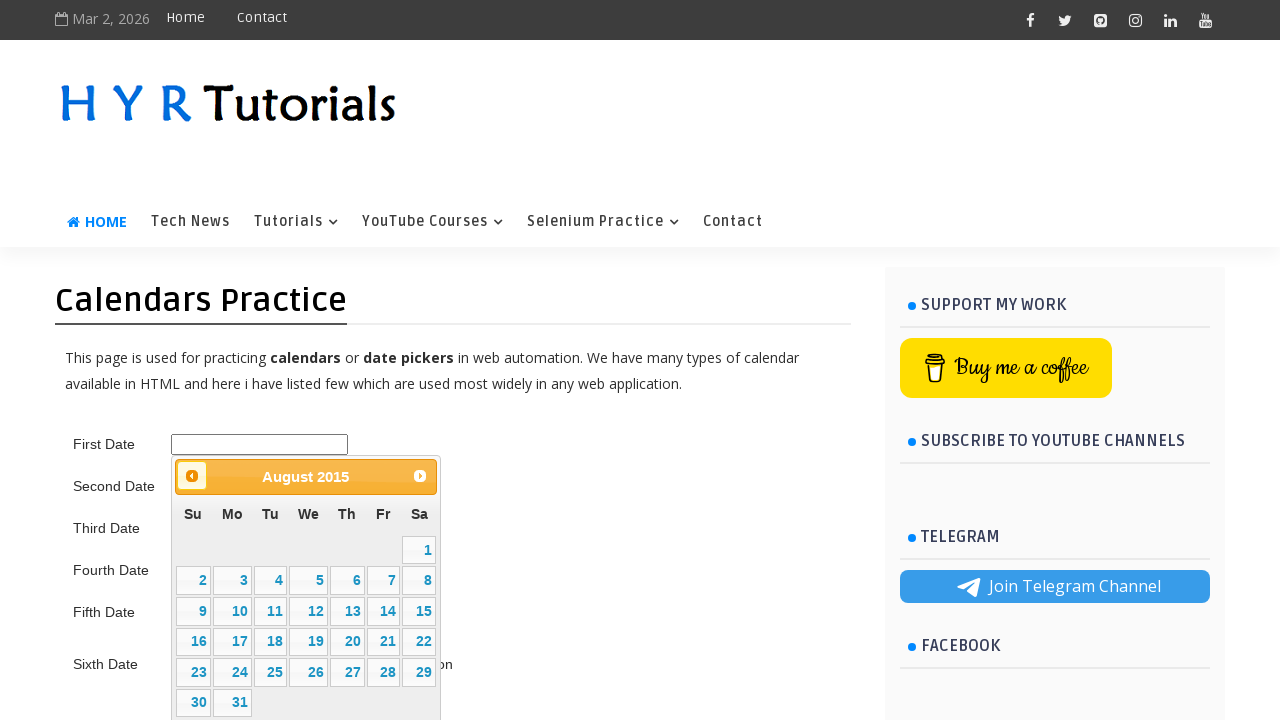

Clicked previous button to navigate backward in calendar (target: 05/June/2015) at (192, 476) on .ui-datepicker-prev
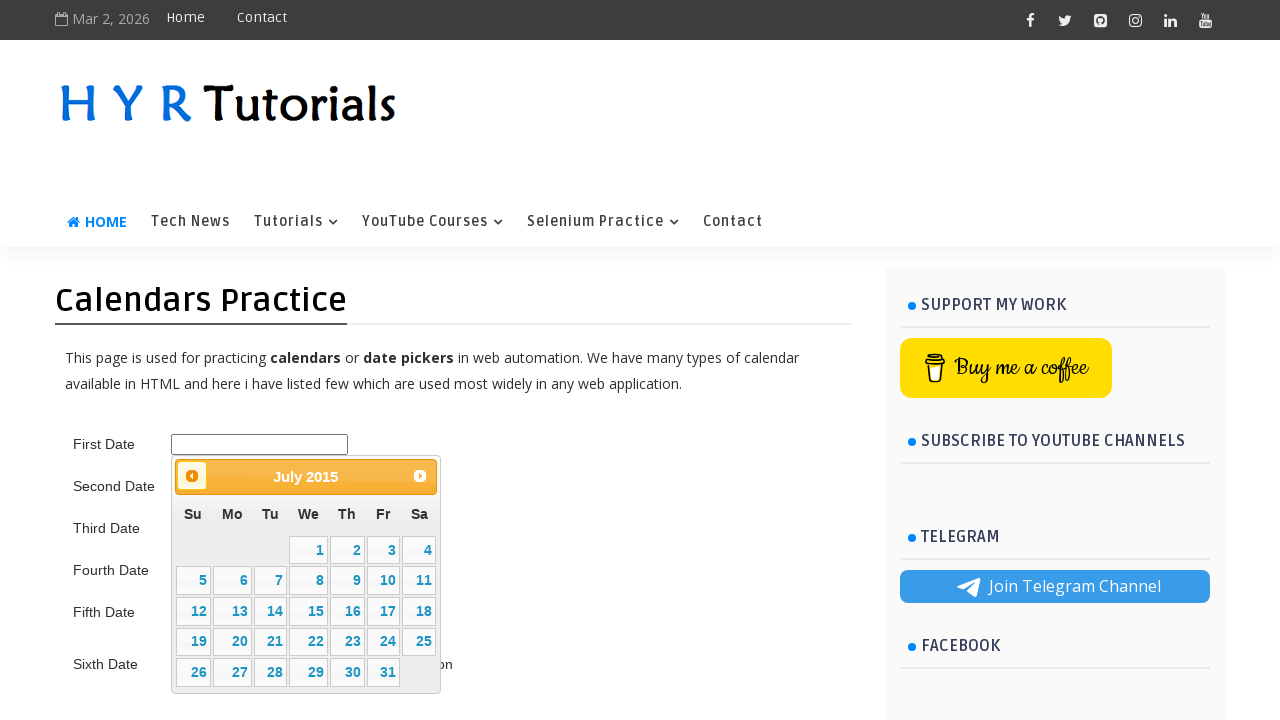

Retrieved updated datepicker title: July 2015
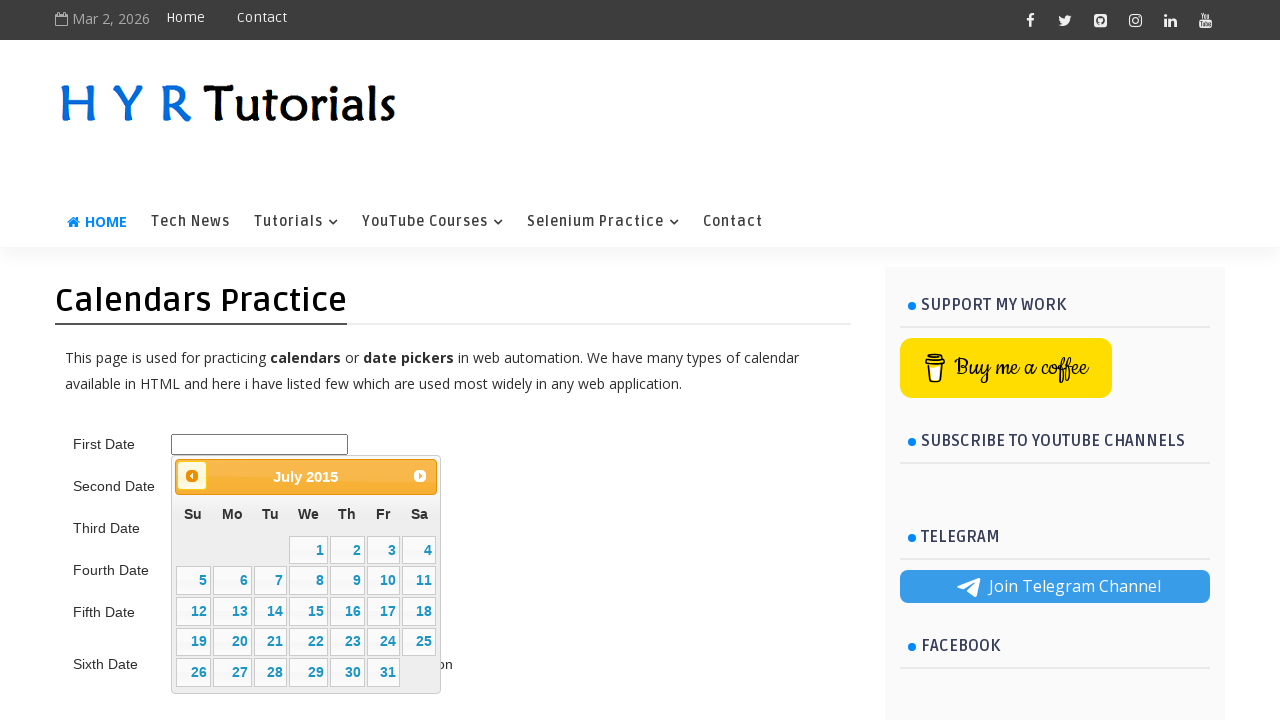

Clicked previous button to navigate backward in calendar (target: 05/June/2015) at (192, 476) on .ui-datepicker-prev
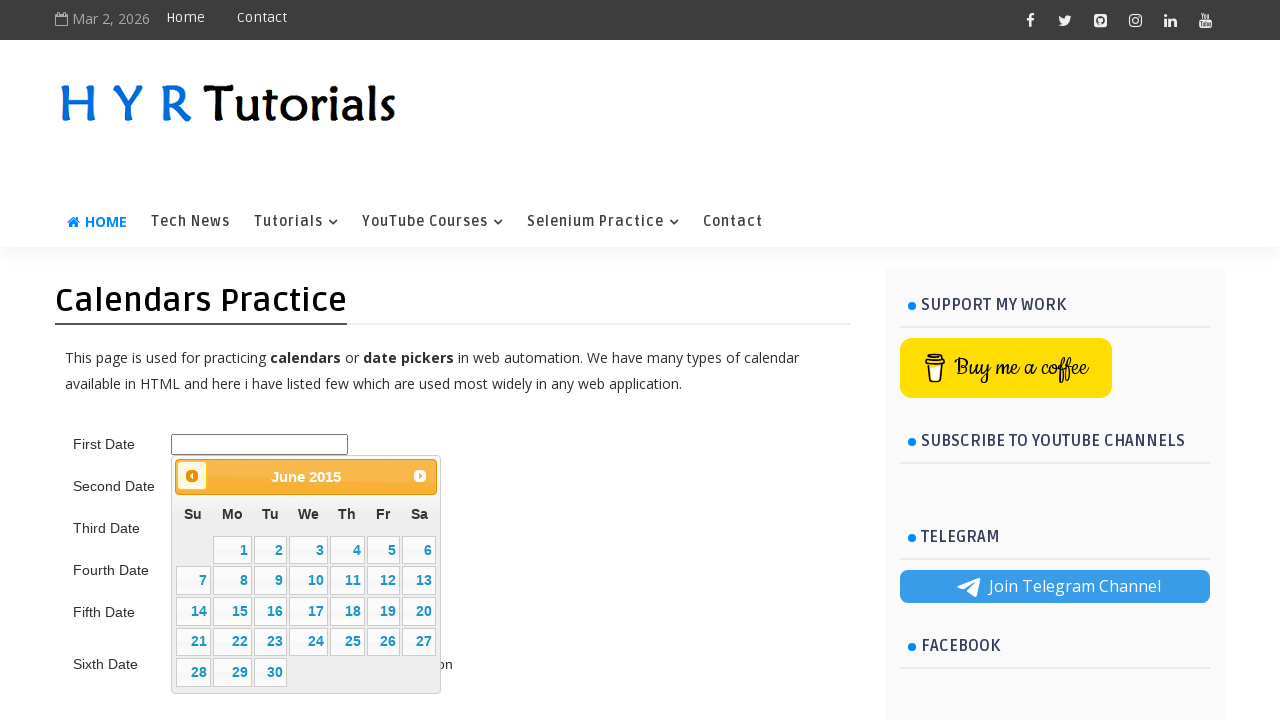

Retrieved updated datepicker title: June 2015
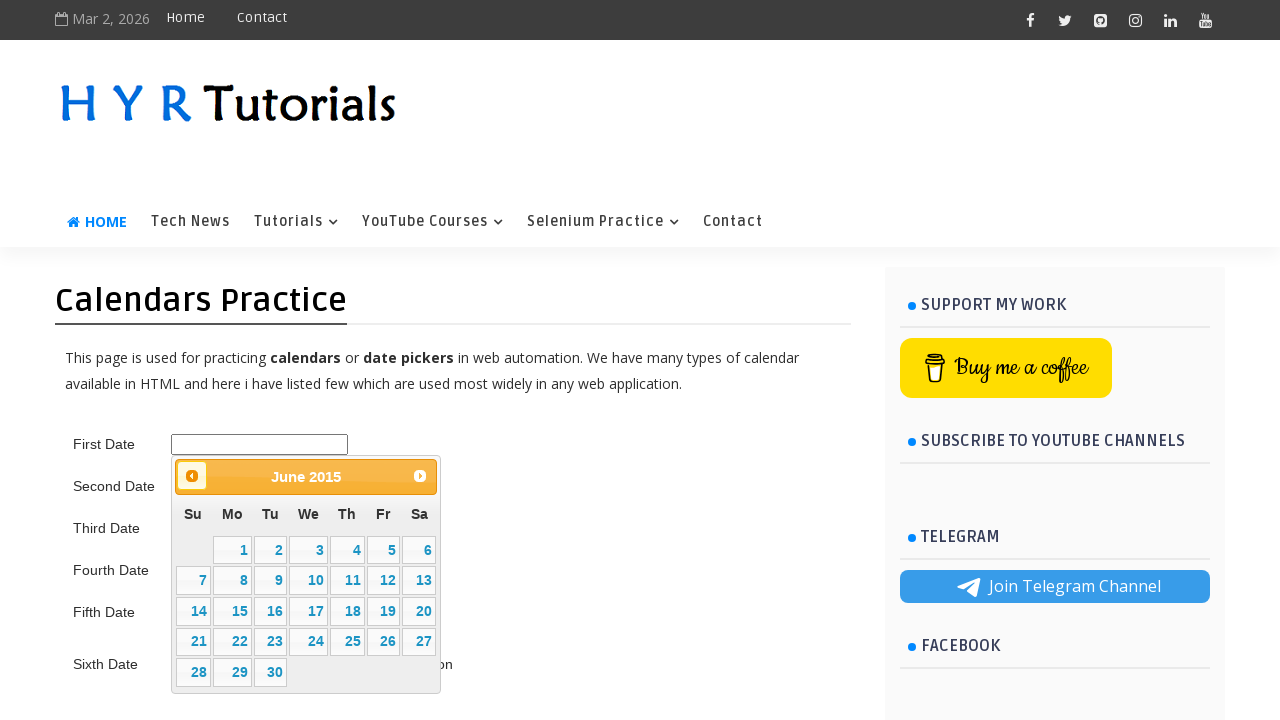

Selected day 5 in the calendar at (383, 550) on //table[contains(@class,'ui-datepicker-calendar')]//td[not(contains(@class,'ui-d
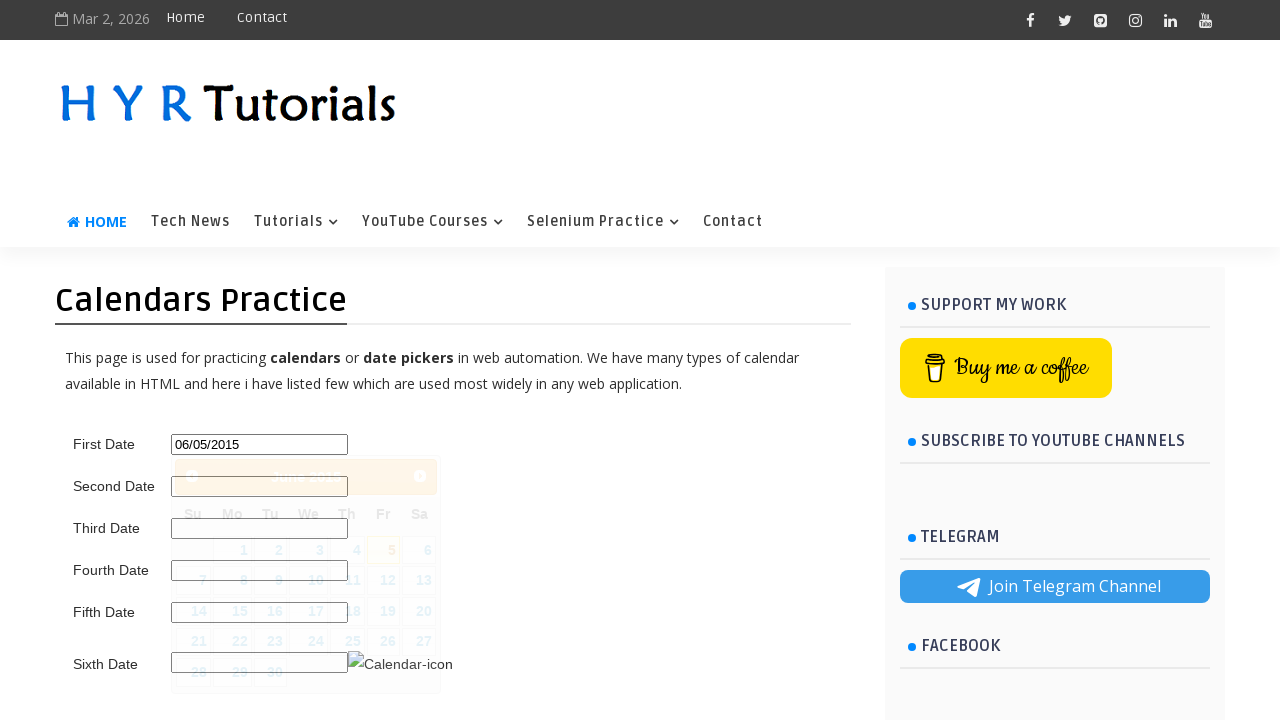

Successfully selected date 05/June/2015
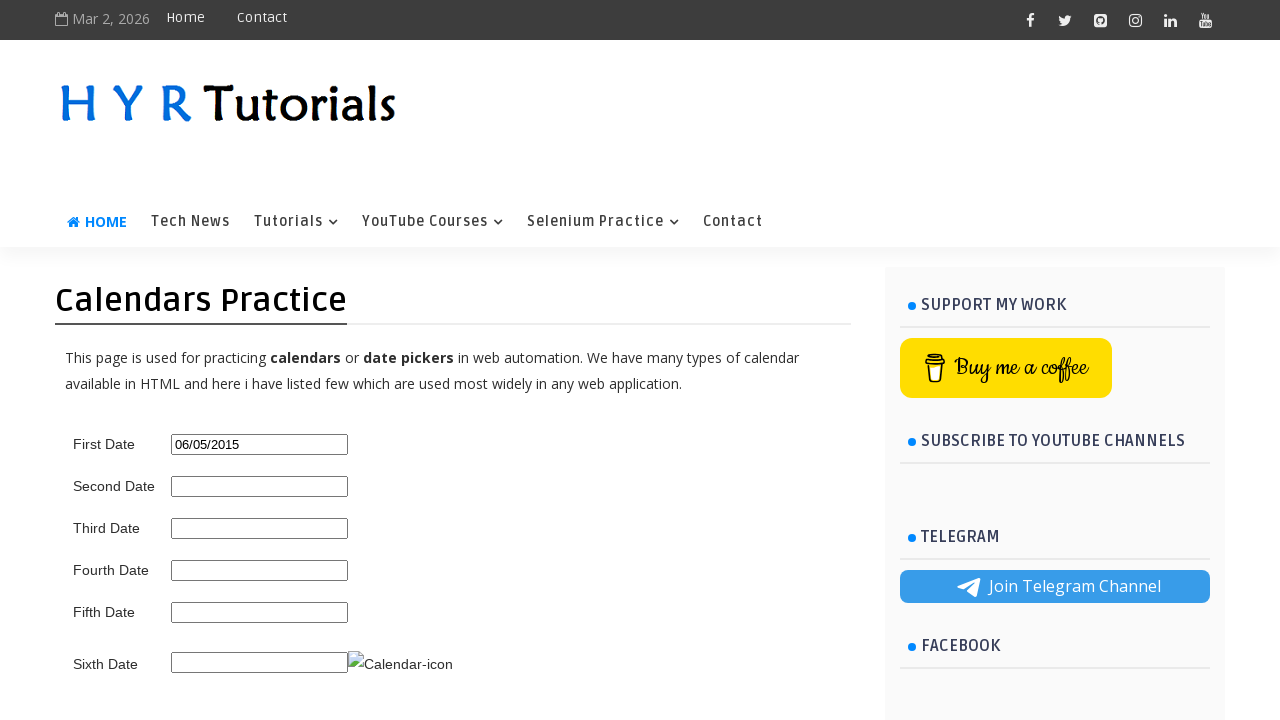

Clicked on second date picker at (260, 486) on #second_date_picker
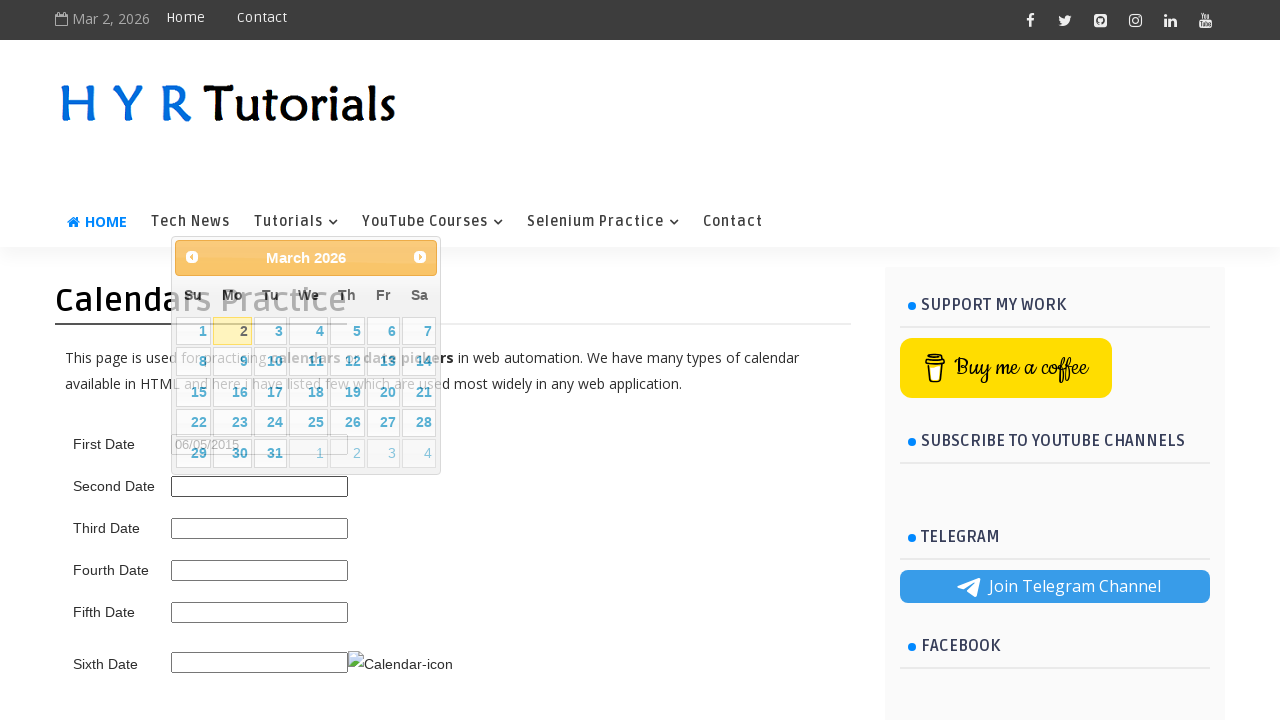

Retrieved current datepicker title: March 2026
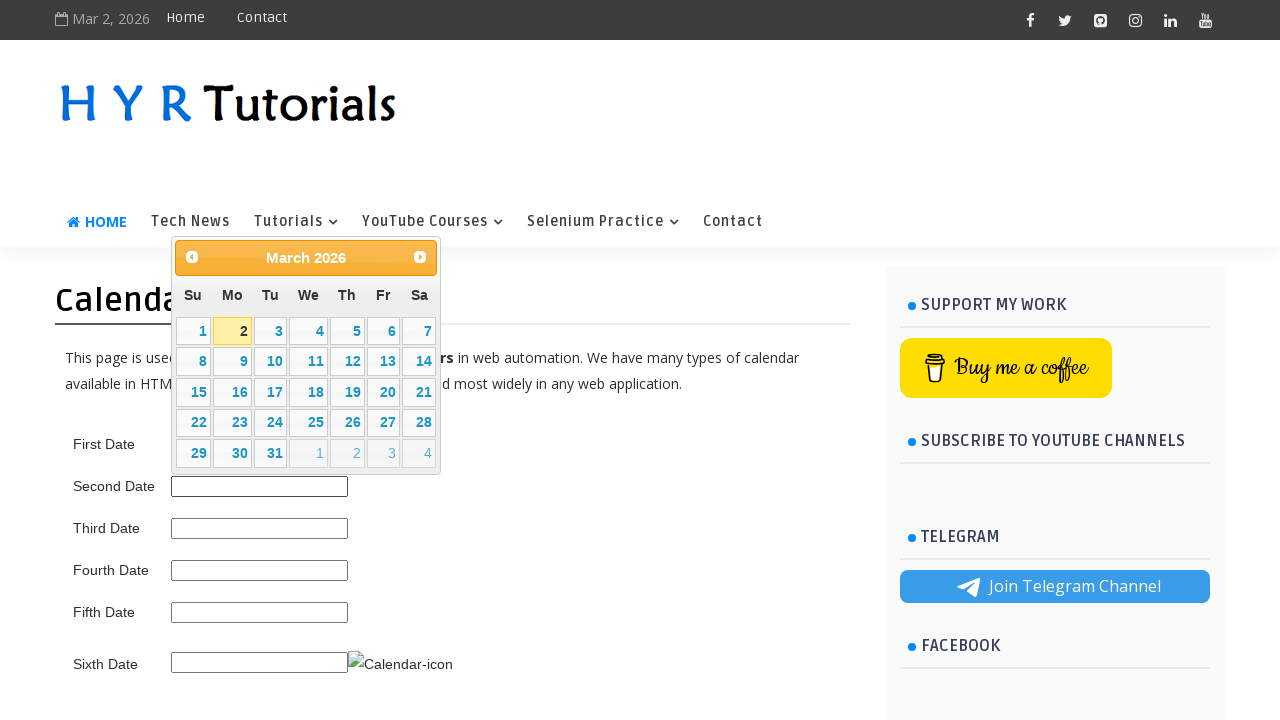

Clicked next button to navigate forward in calendar (target: 05/June/2025) at (420, 257) on .ui-datepicker-next
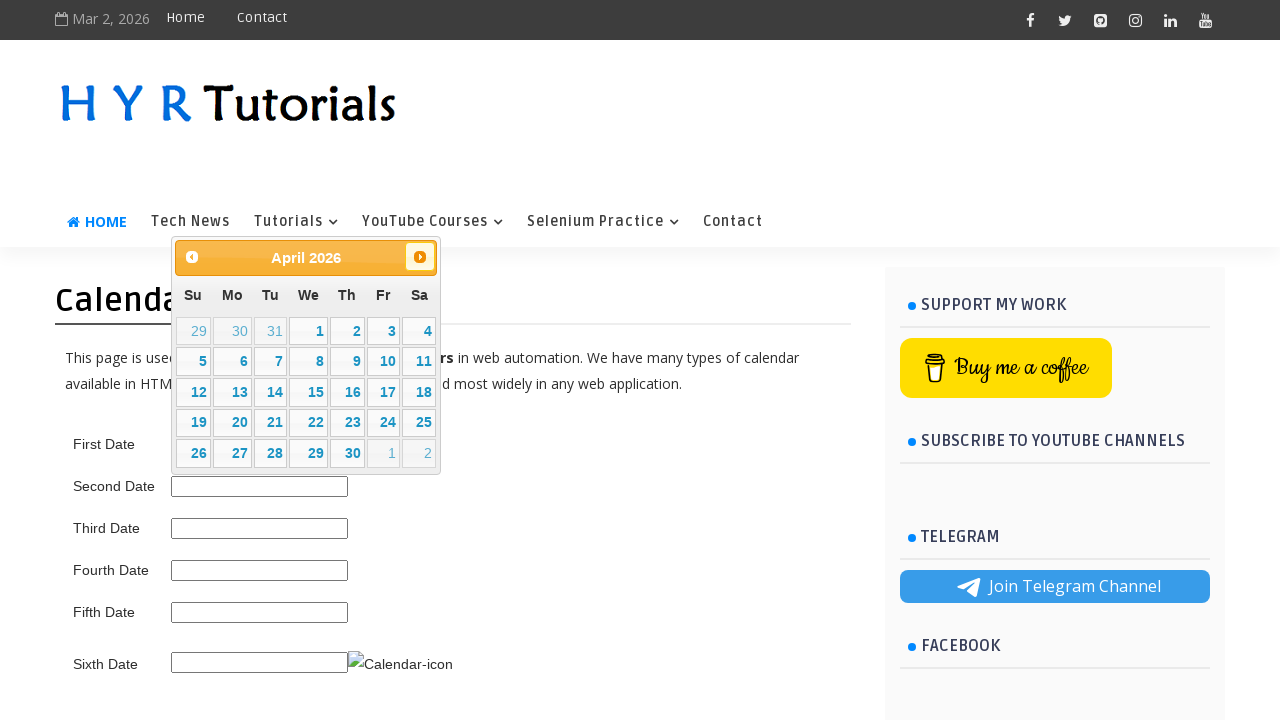

Retrieved updated datepicker title: April 2026
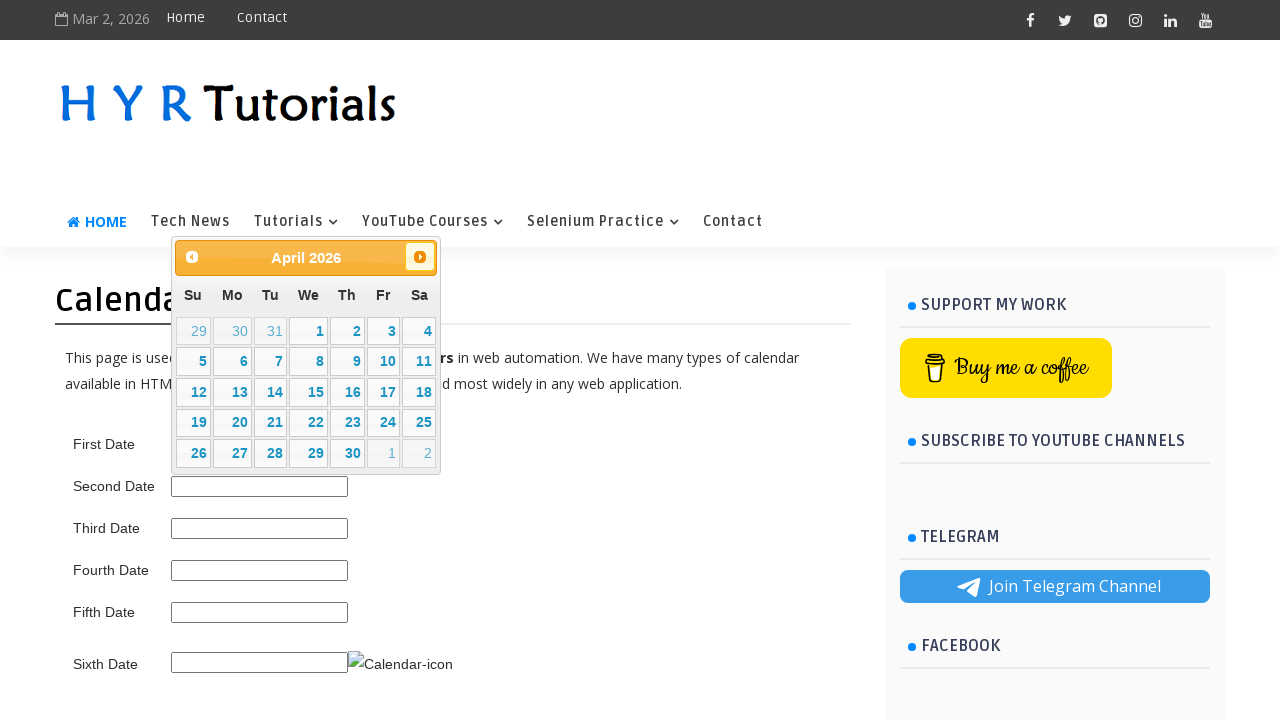

Clicked next button to navigate forward in calendar (target: 05/June/2025) at (420, 257) on .ui-datepicker-next
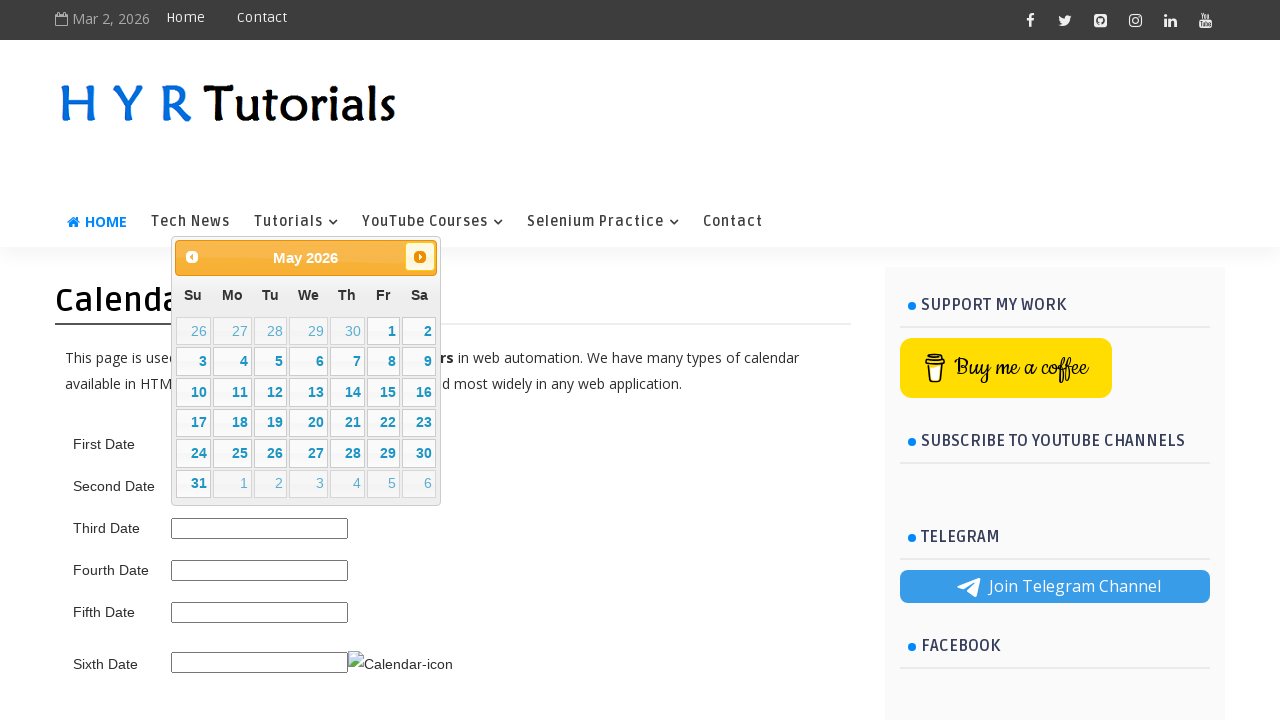

Retrieved updated datepicker title: May 2026
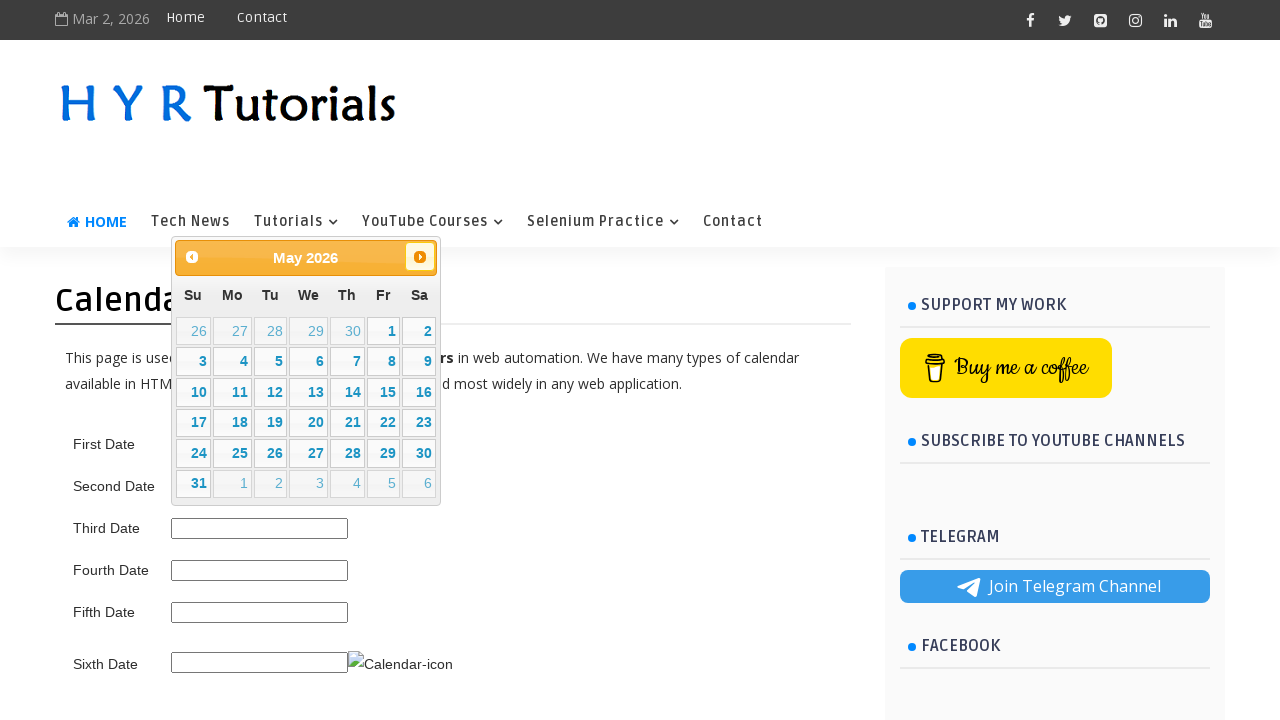

Clicked next button to navigate forward in calendar (target: 05/June/2025) at (420, 257) on .ui-datepicker-next
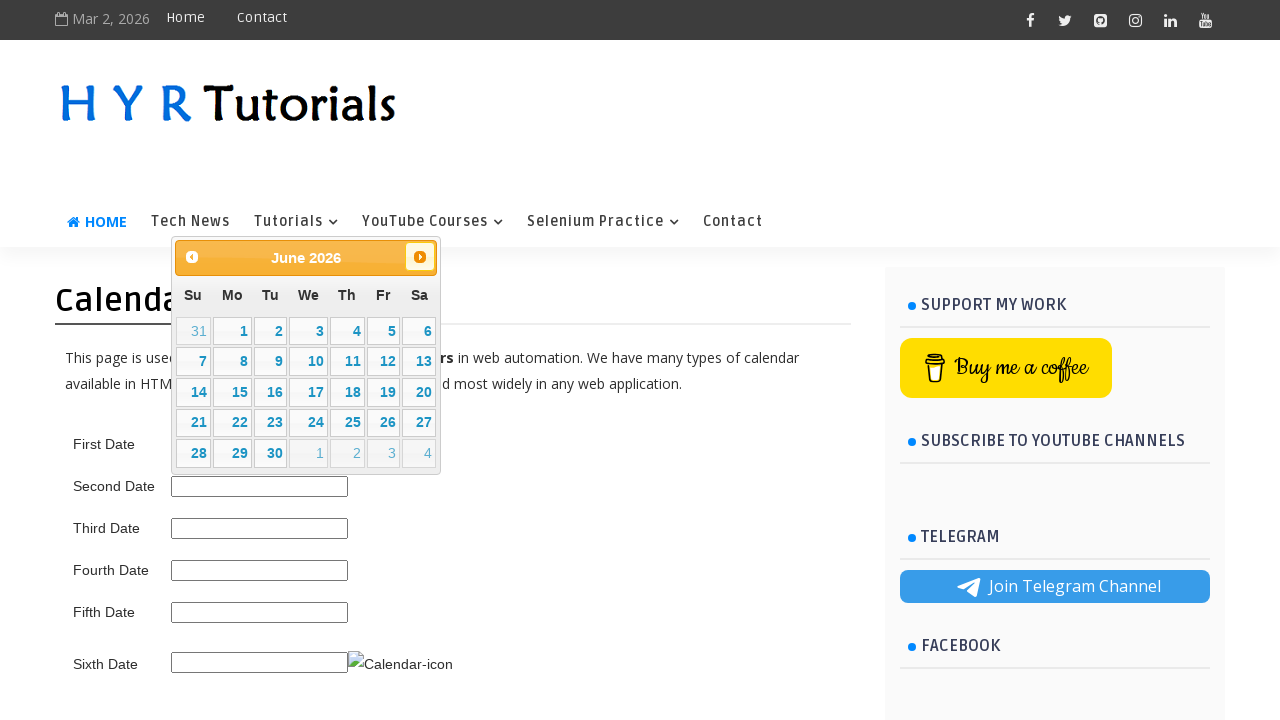

Retrieved updated datepicker title: June 2026
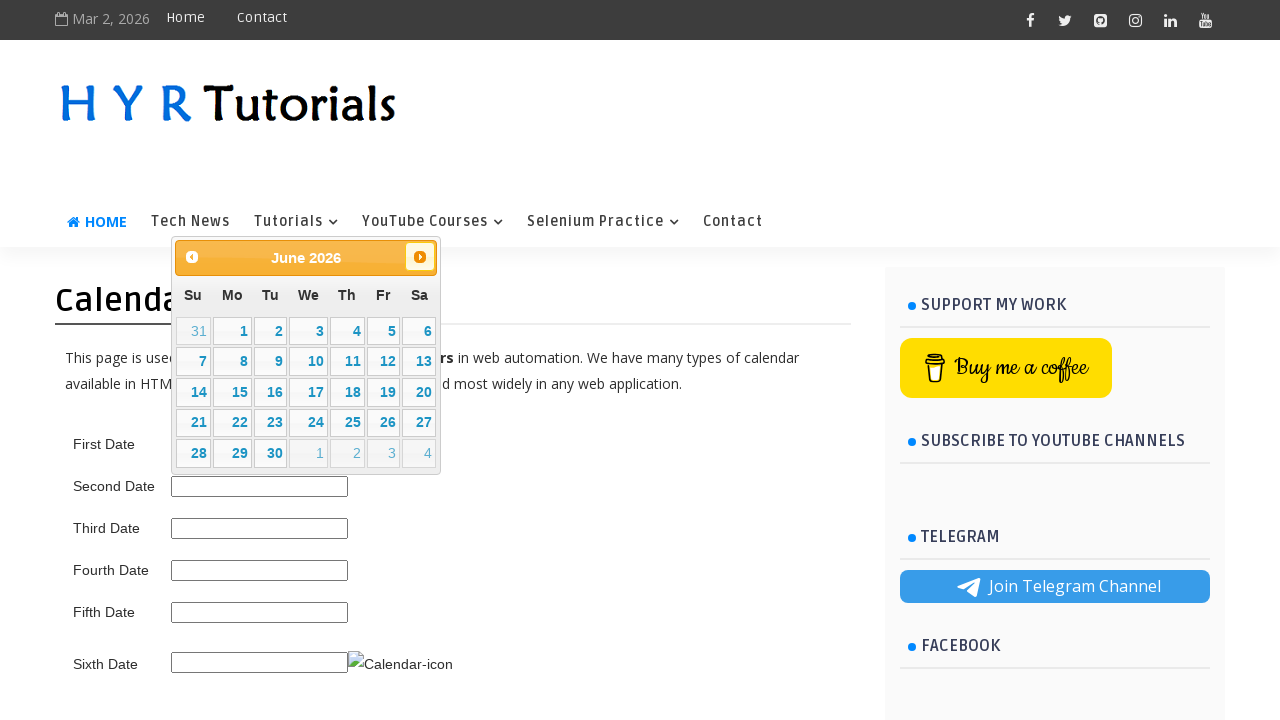

Clicked previous button to navigate backward in calendar (target: 05/June/2025) at (192, 257) on .ui-datepicker-prev
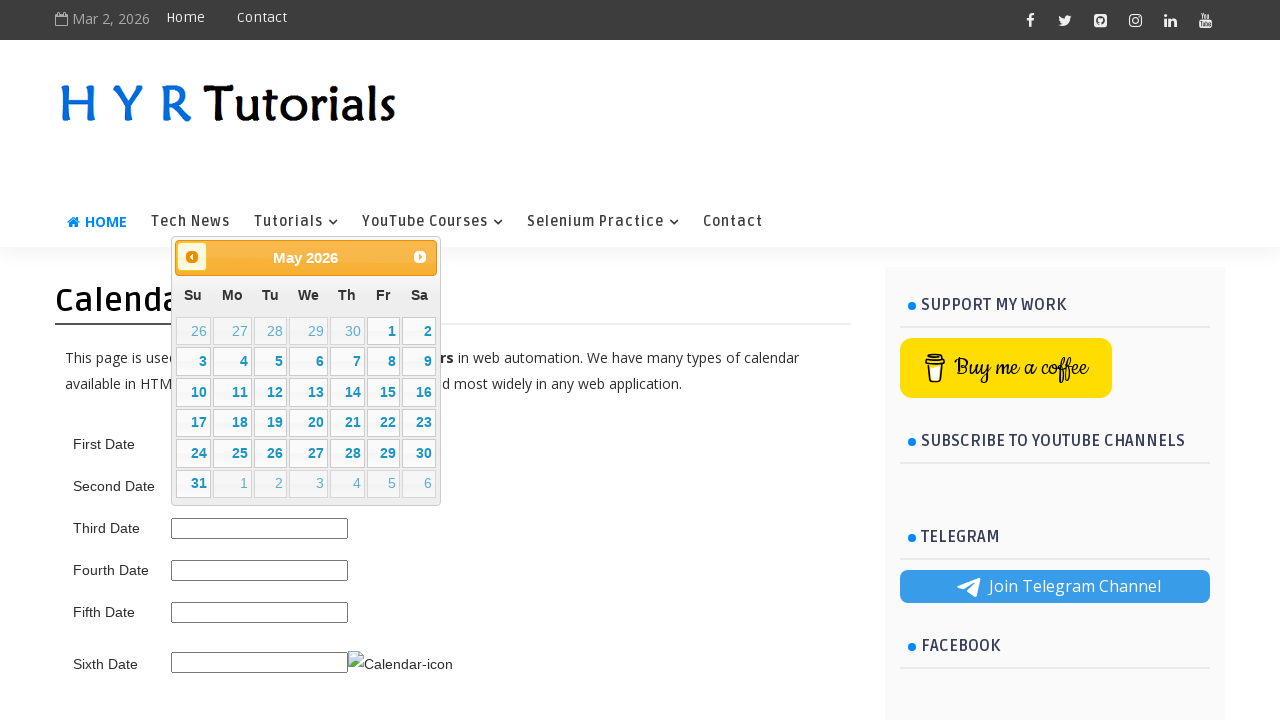

Retrieved updated datepicker title: May 2026
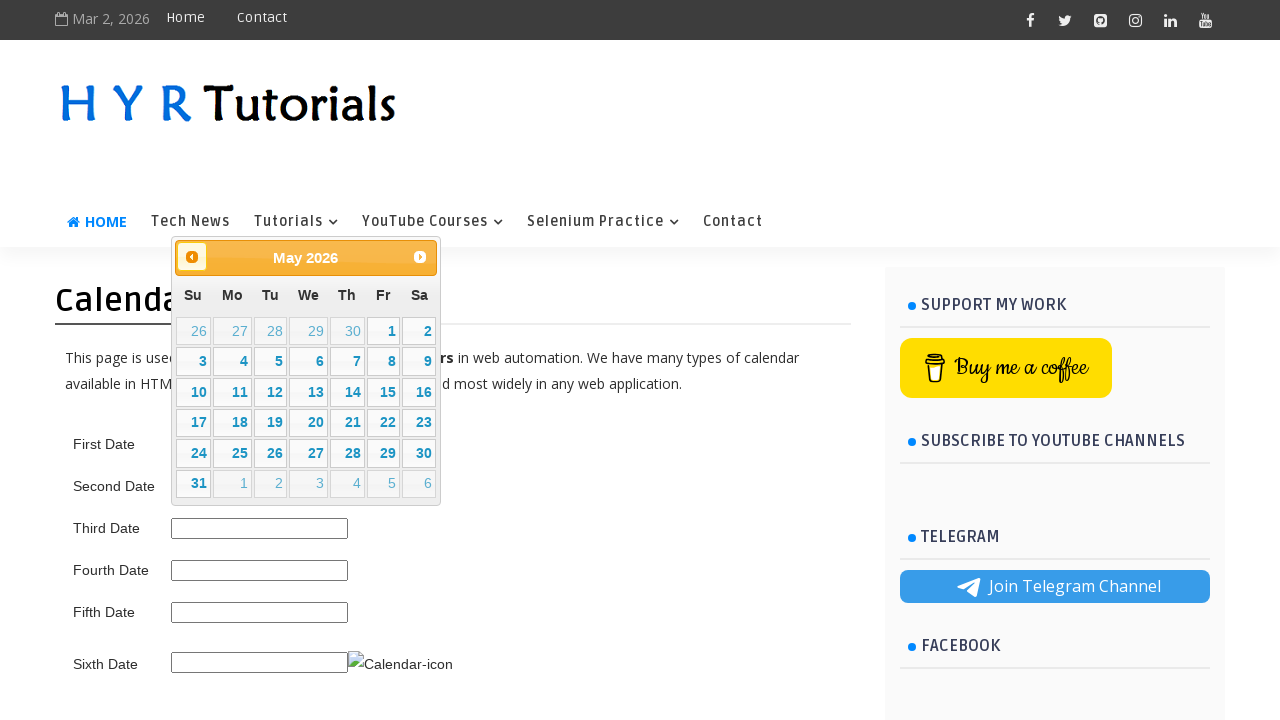

Clicked previous button to navigate backward in calendar (target: 05/June/2025) at (192, 257) on .ui-datepicker-prev
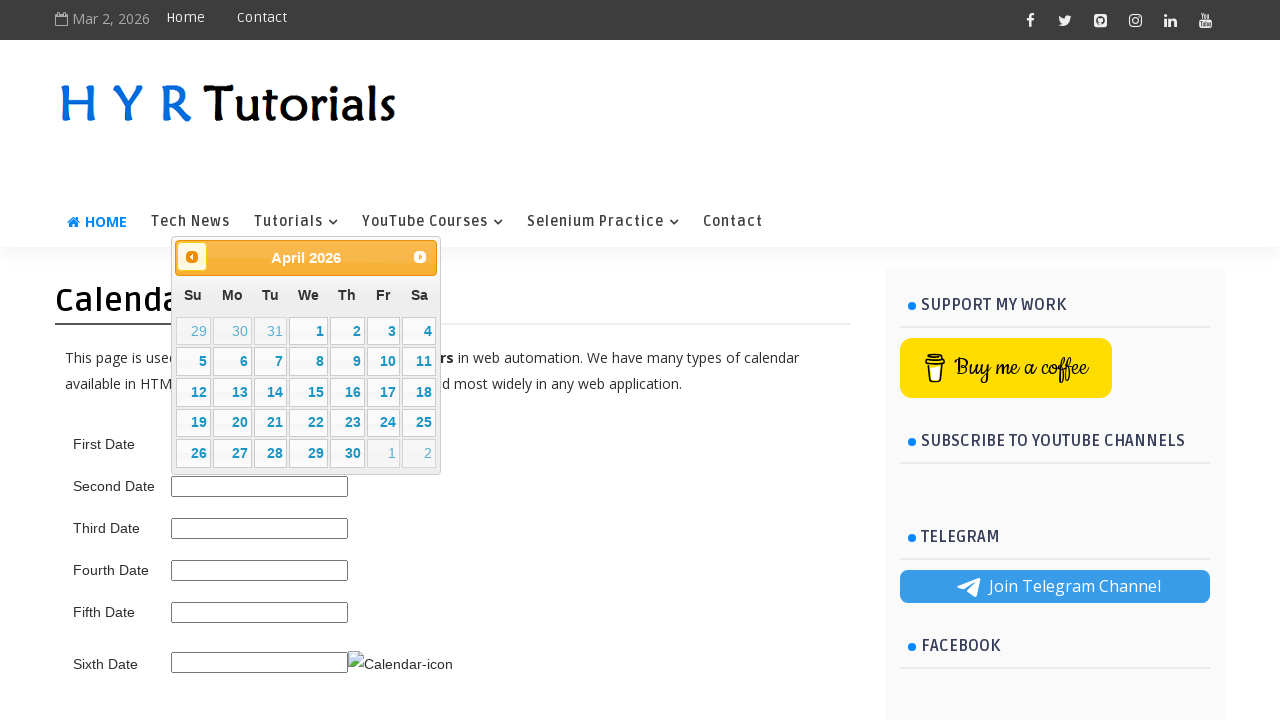

Retrieved updated datepicker title: April 2026
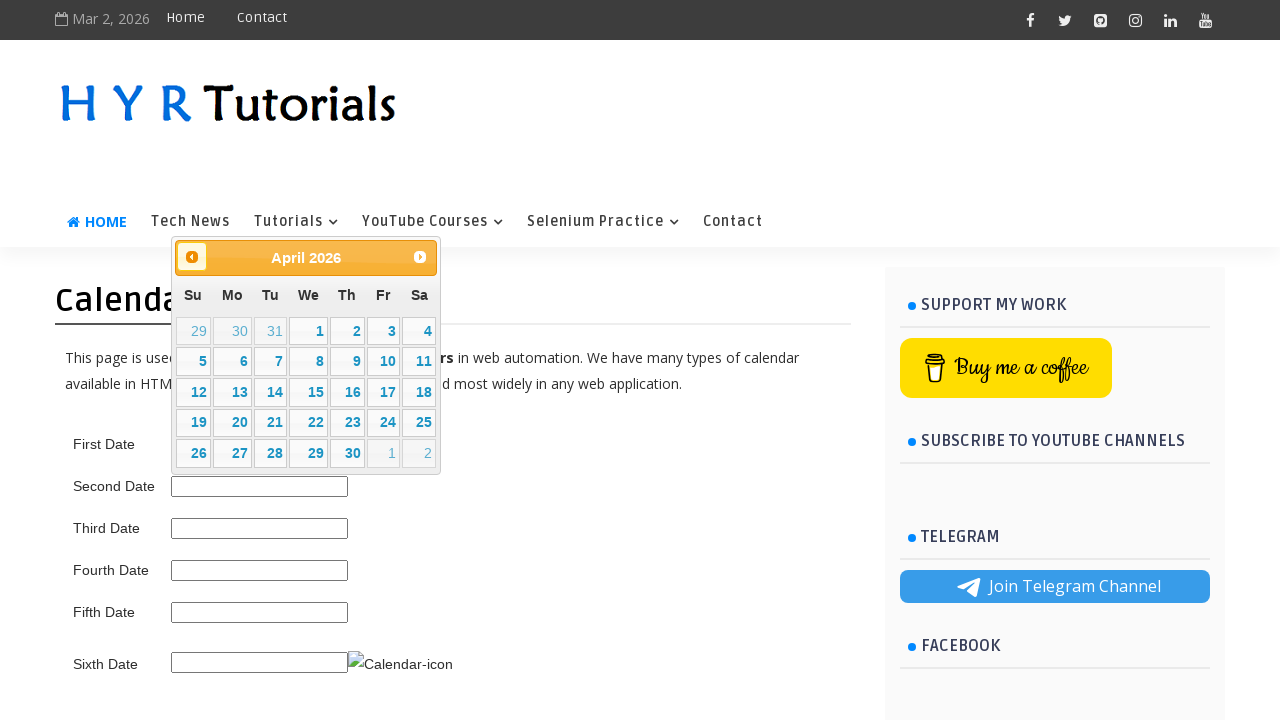

Clicked previous button to navigate backward in calendar (target: 05/June/2025) at (192, 257) on .ui-datepicker-prev
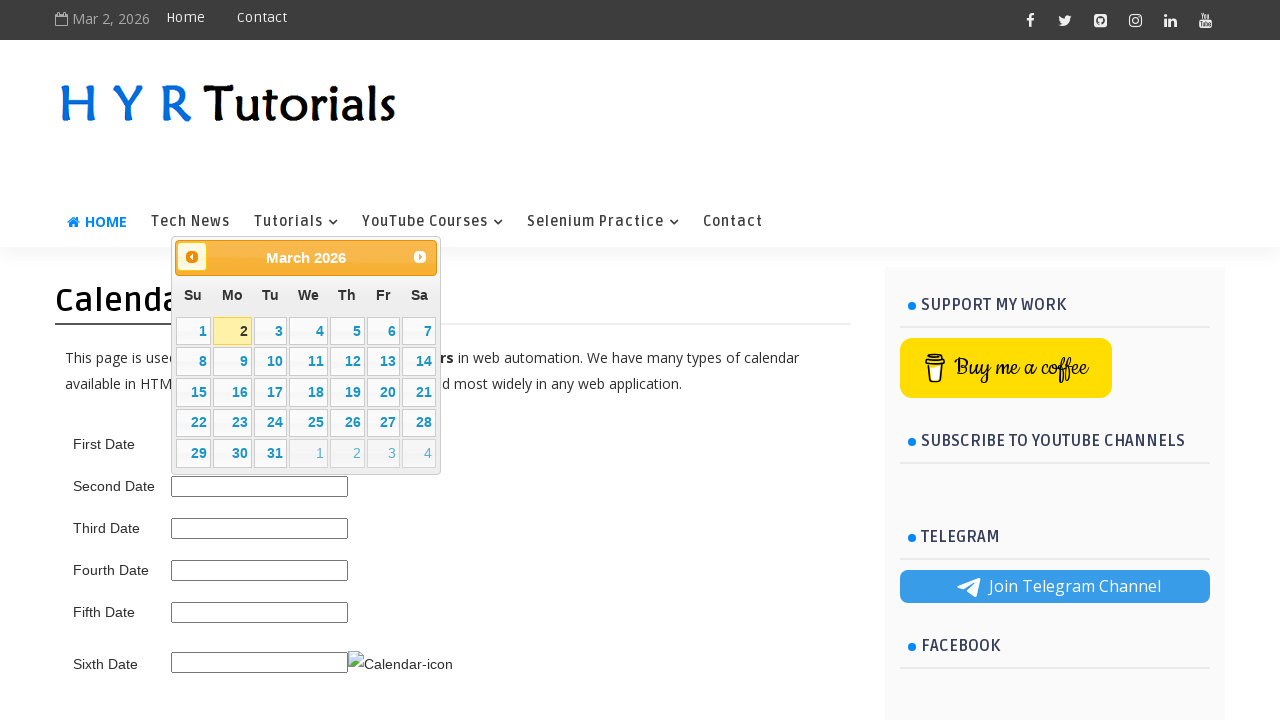

Retrieved updated datepicker title: March 2026
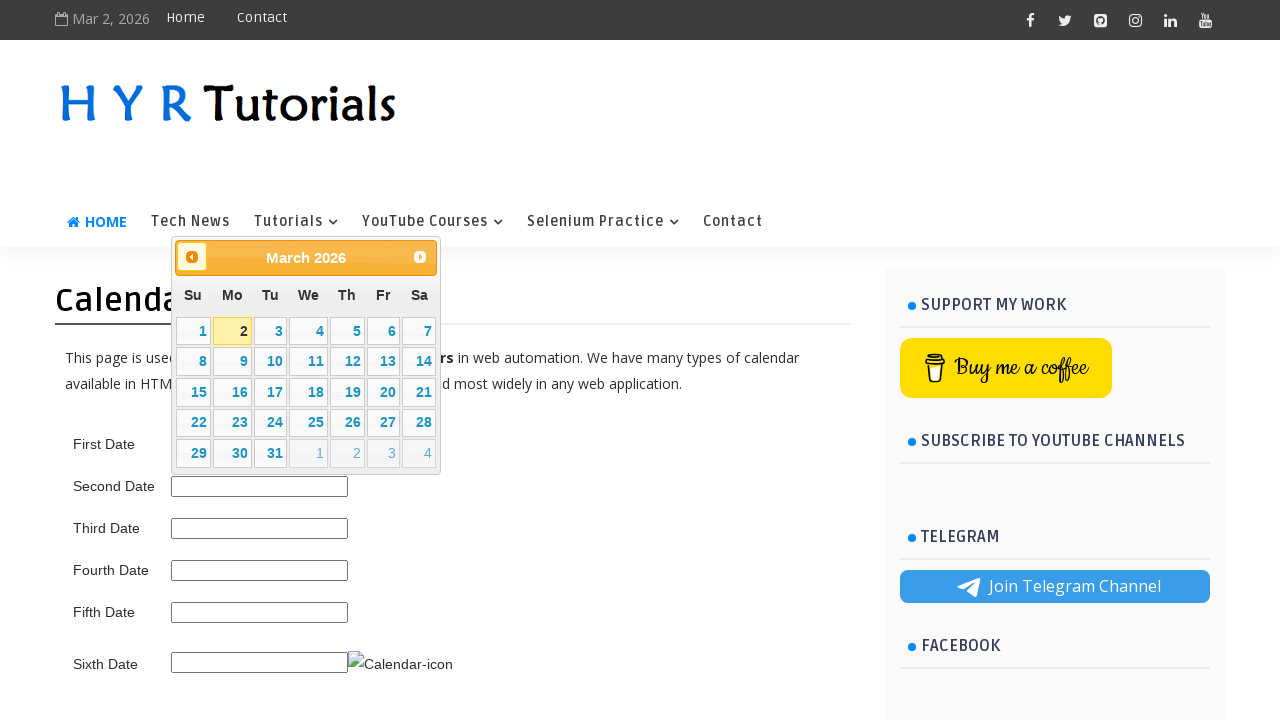

Clicked previous button to navigate backward in calendar (target: 05/June/2025) at (192, 257) on .ui-datepicker-prev
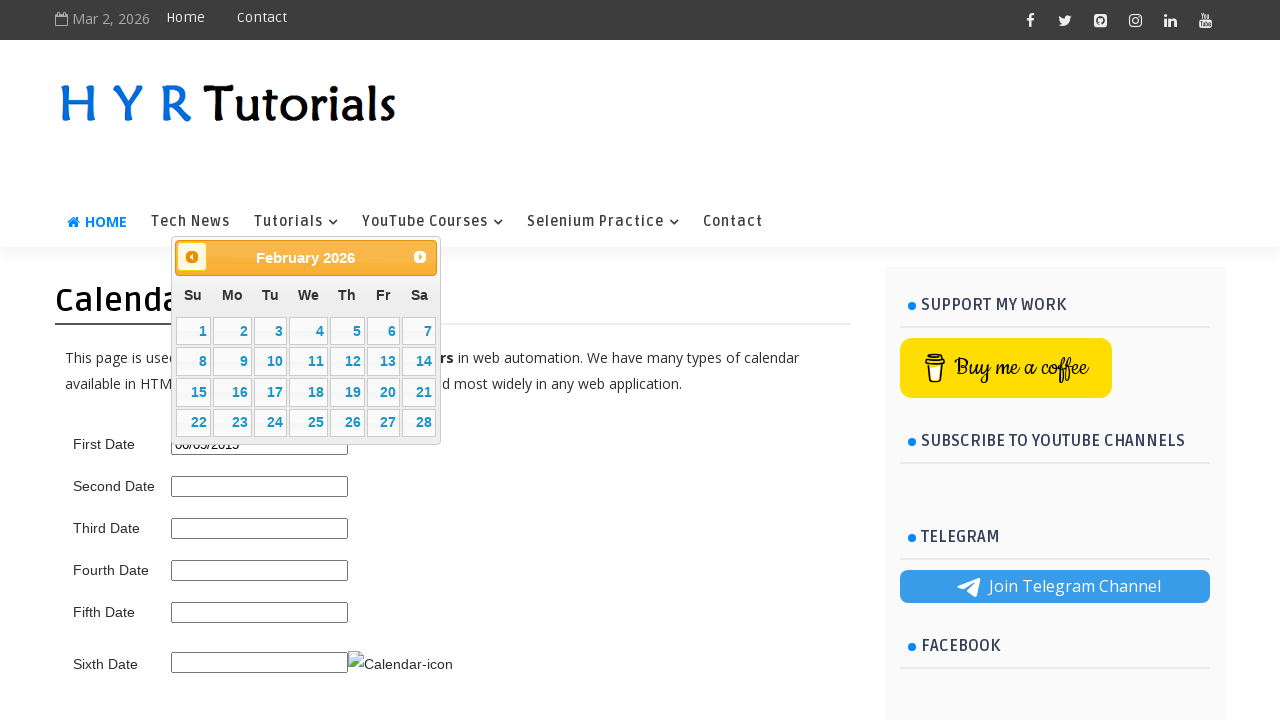

Retrieved updated datepicker title: February 2026
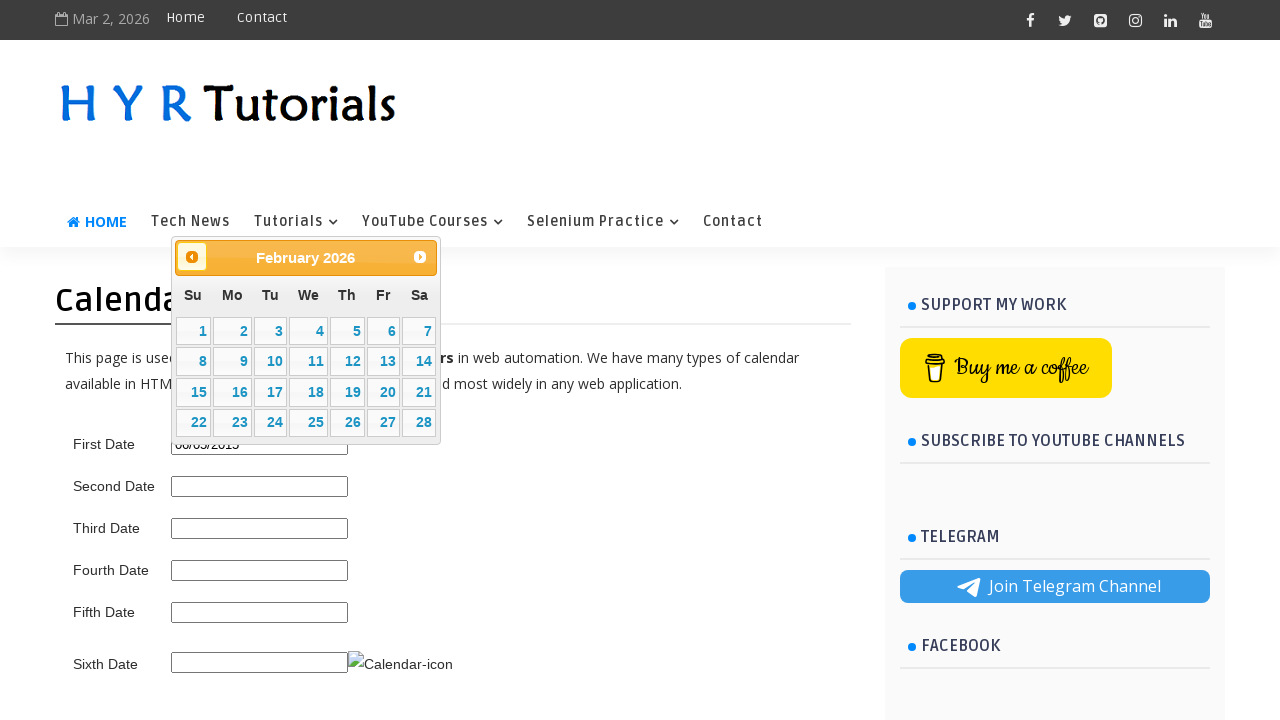

Clicked previous button to navigate backward in calendar (target: 05/June/2025) at (192, 257) on .ui-datepicker-prev
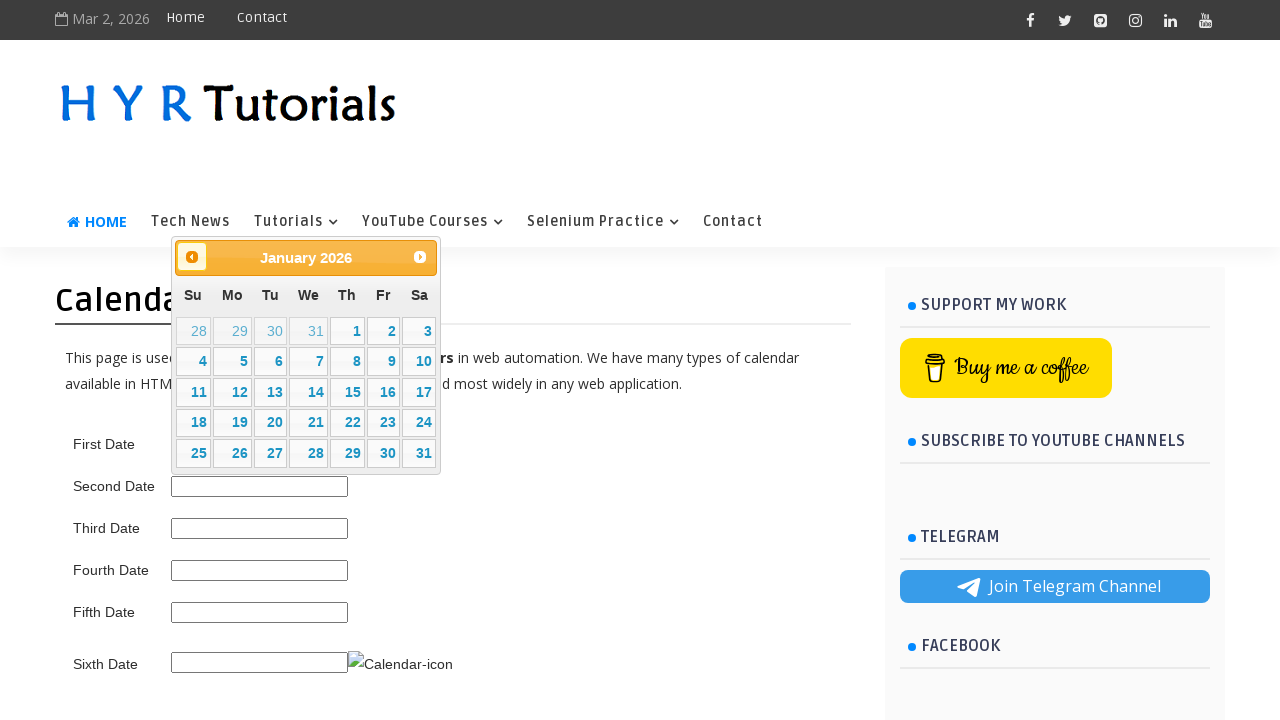

Retrieved updated datepicker title: January 2026
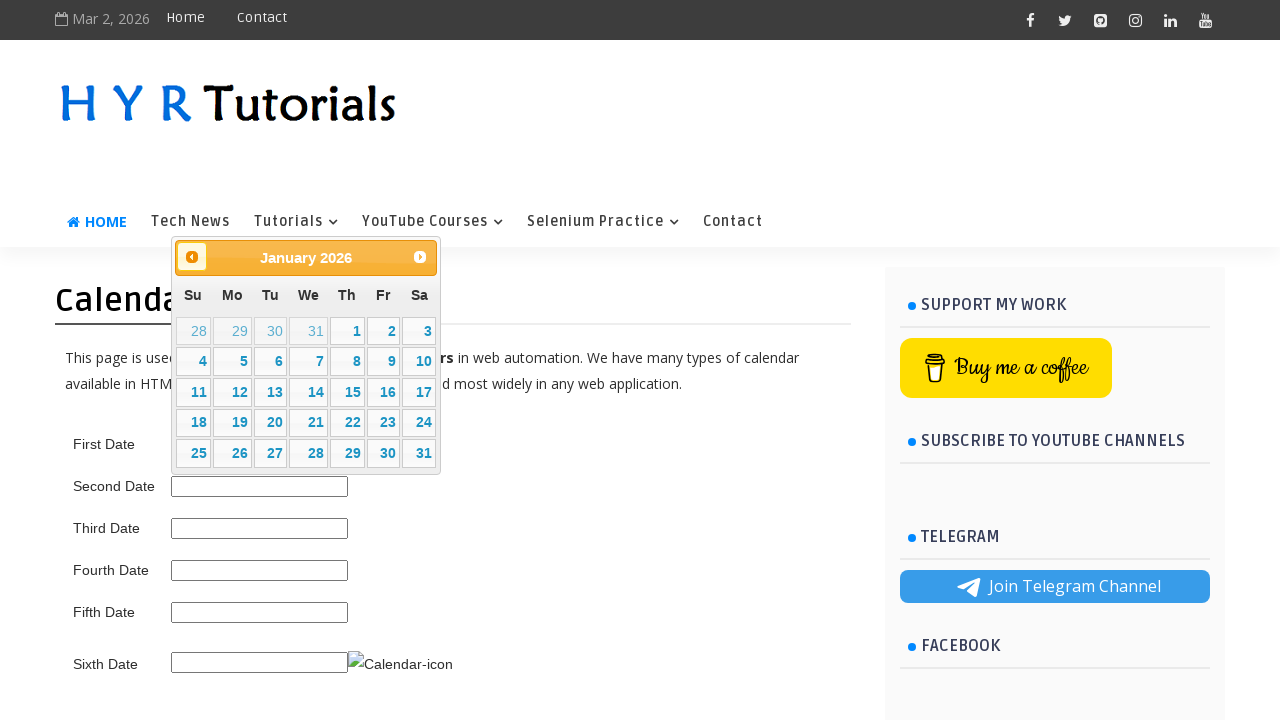

Clicked previous button to navigate backward in calendar (target: 05/June/2025) at (192, 257) on .ui-datepicker-prev
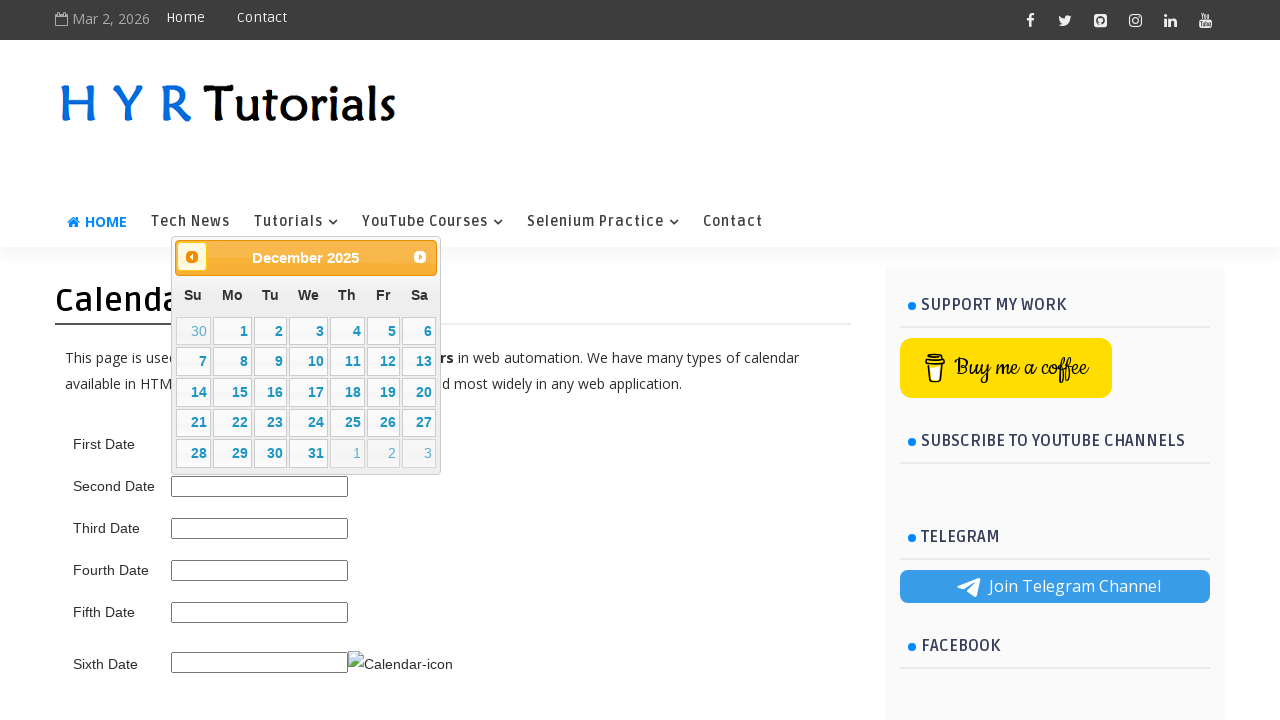

Retrieved updated datepicker title: December 2025
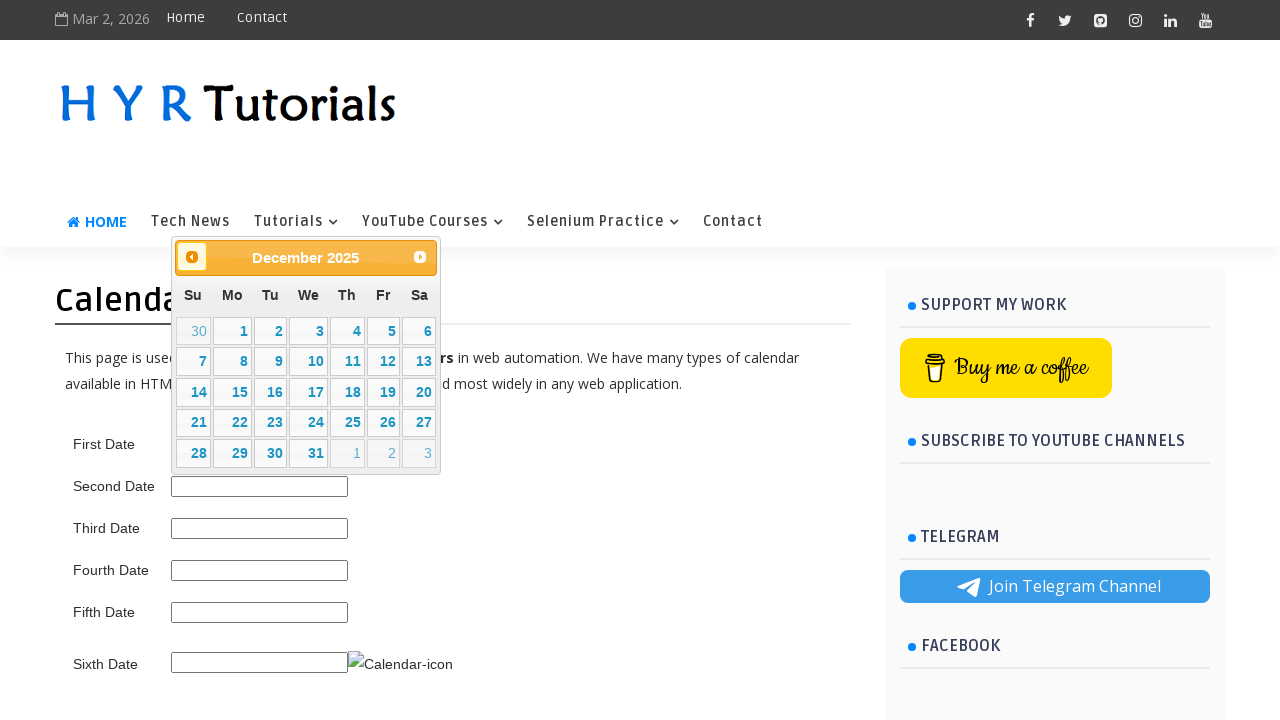

Clicked previous button to navigate backward in calendar (target: 05/June/2025) at (192, 257) on .ui-datepicker-prev
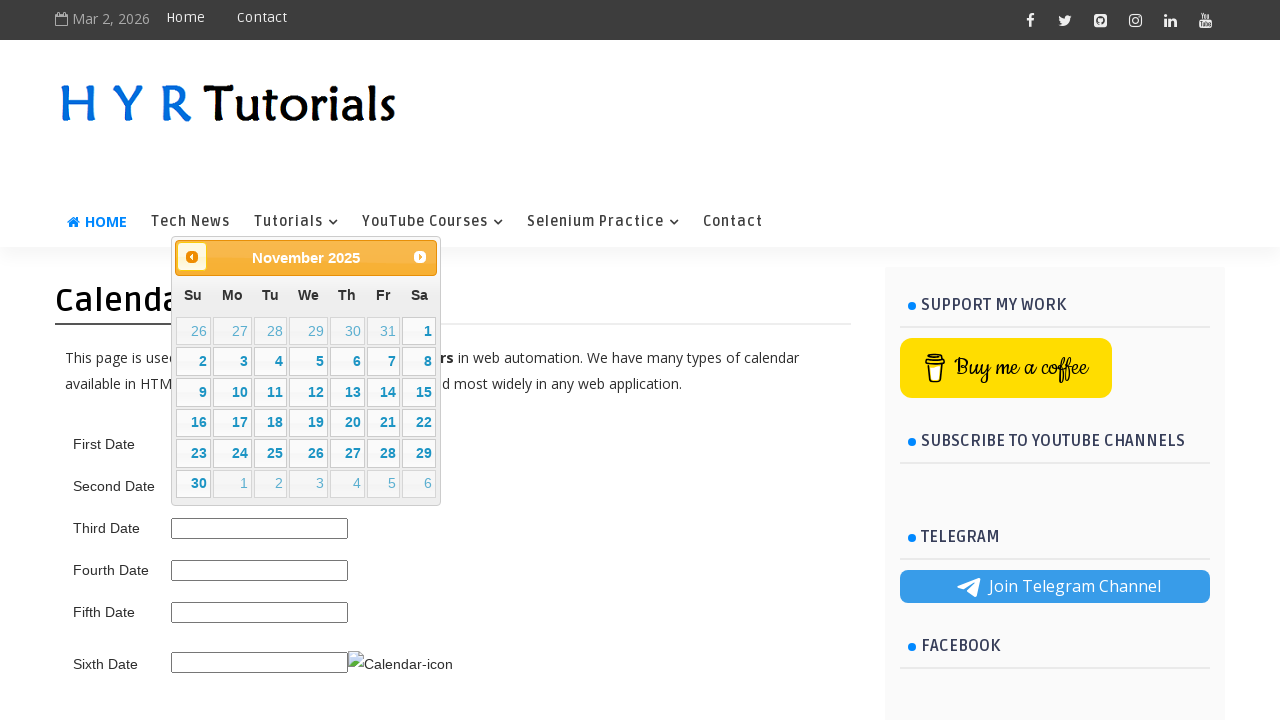

Retrieved updated datepicker title: November 2025
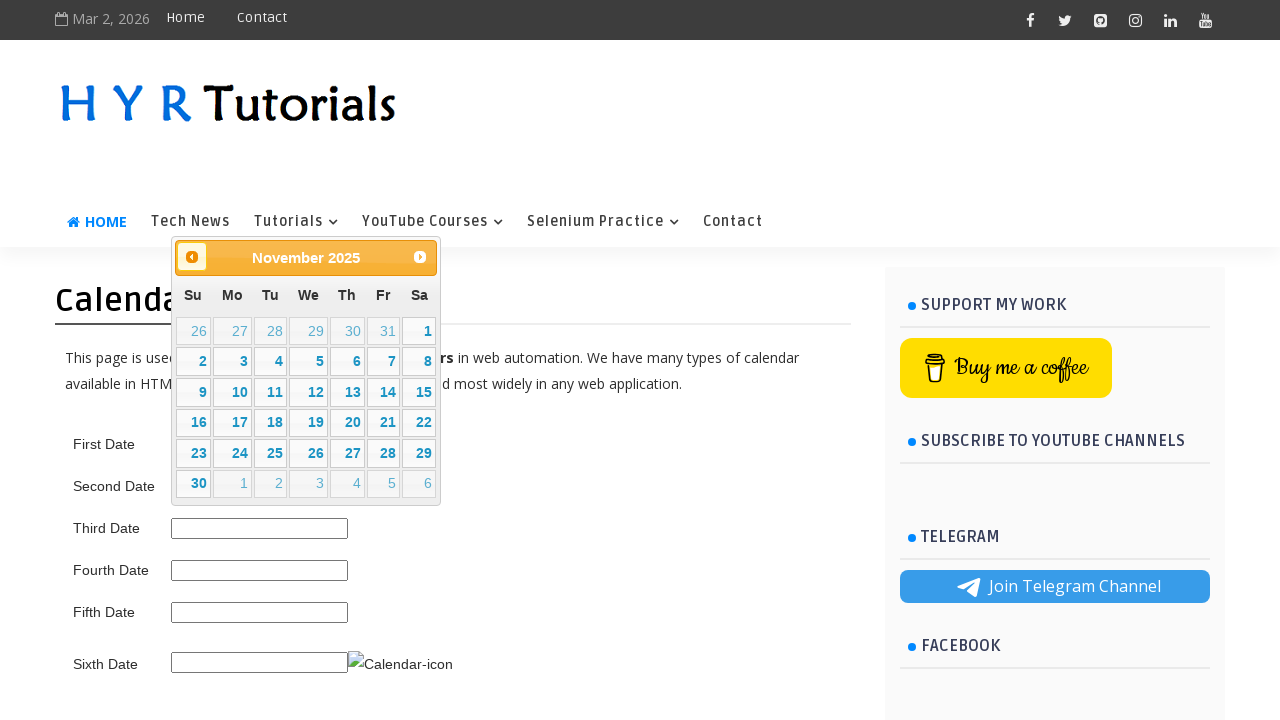

Clicked previous button to navigate backward in calendar (target: 05/June/2025) at (192, 257) on .ui-datepicker-prev
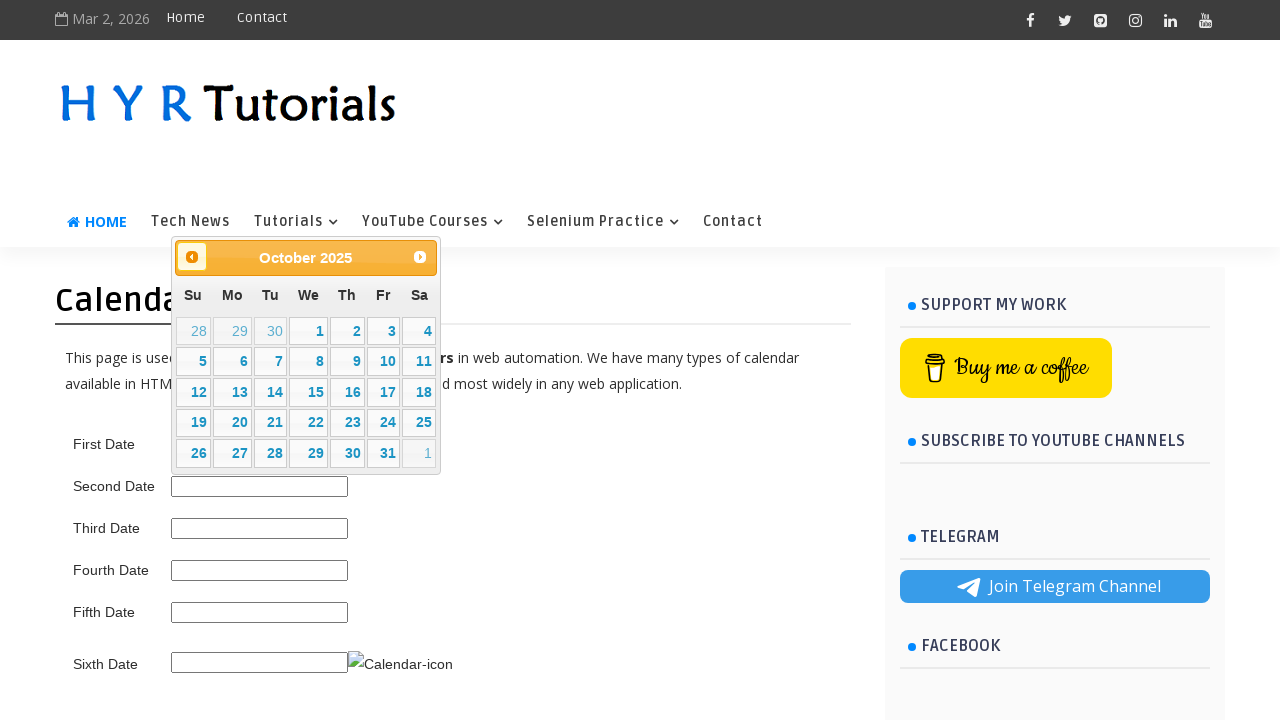

Retrieved updated datepicker title: October 2025
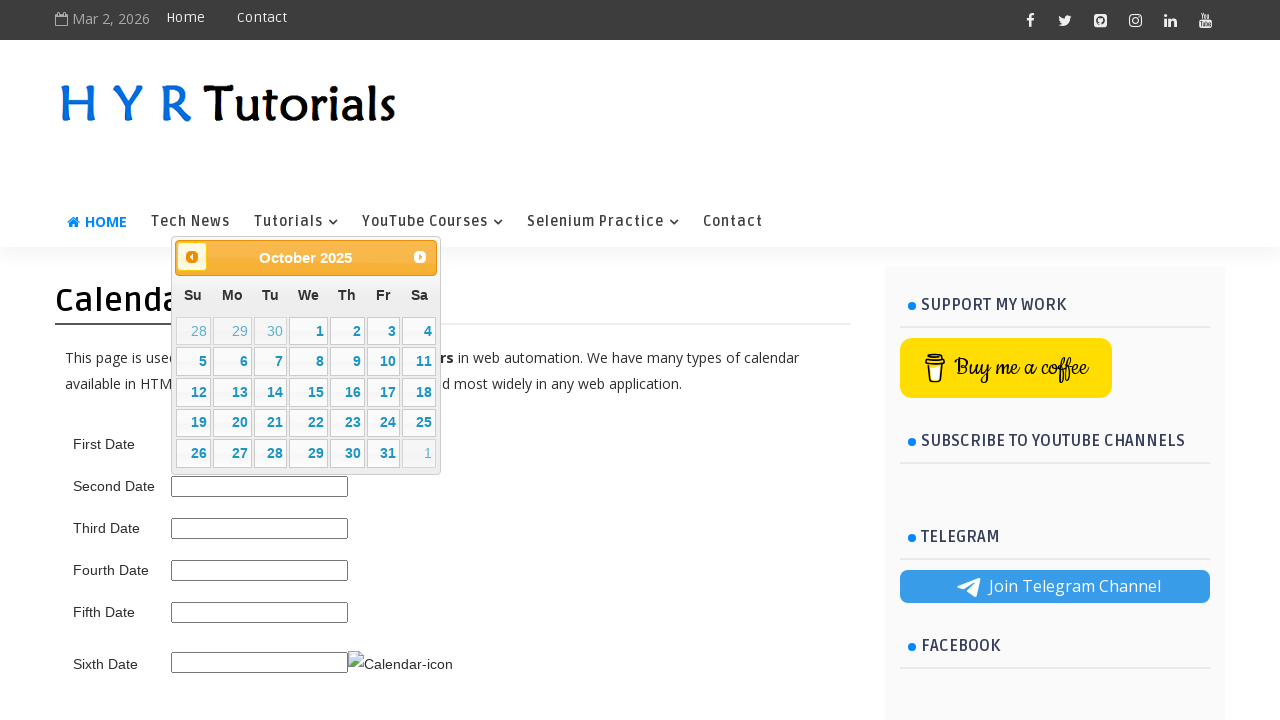

Clicked previous button to navigate backward in calendar (target: 05/June/2025) at (192, 257) on .ui-datepicker-prev
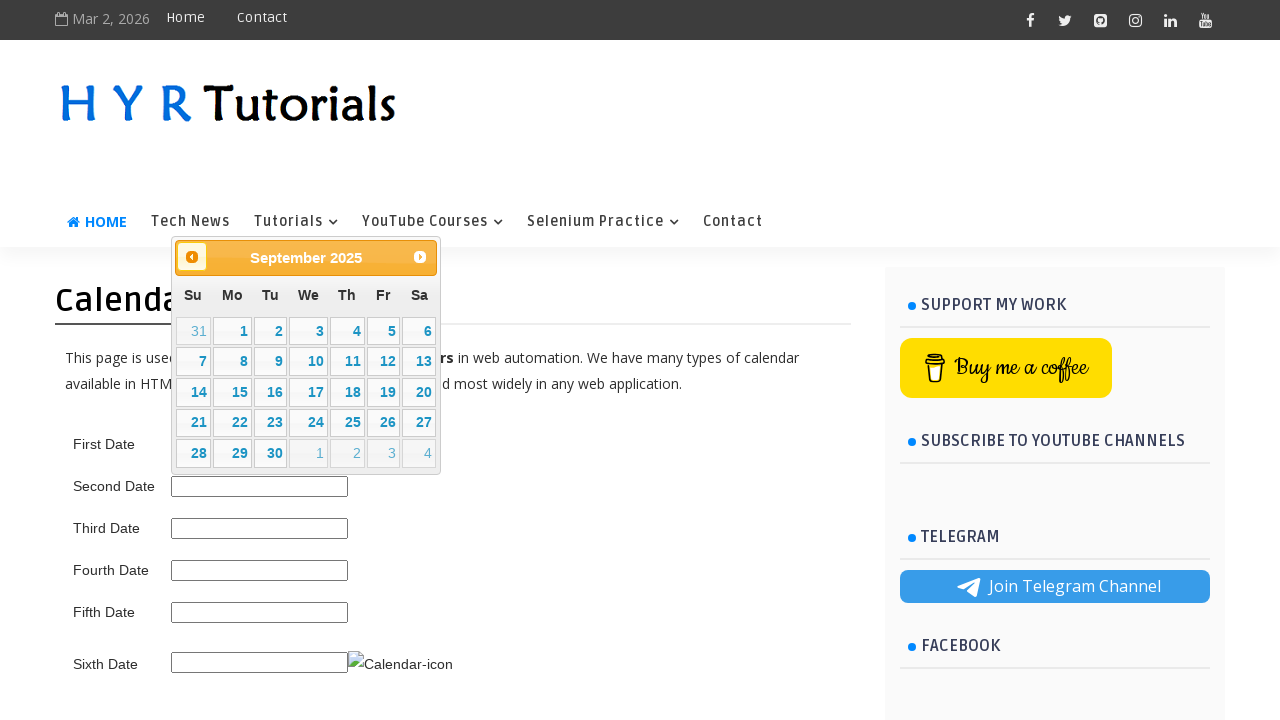

Retrieved updated datepicker title: September 2025
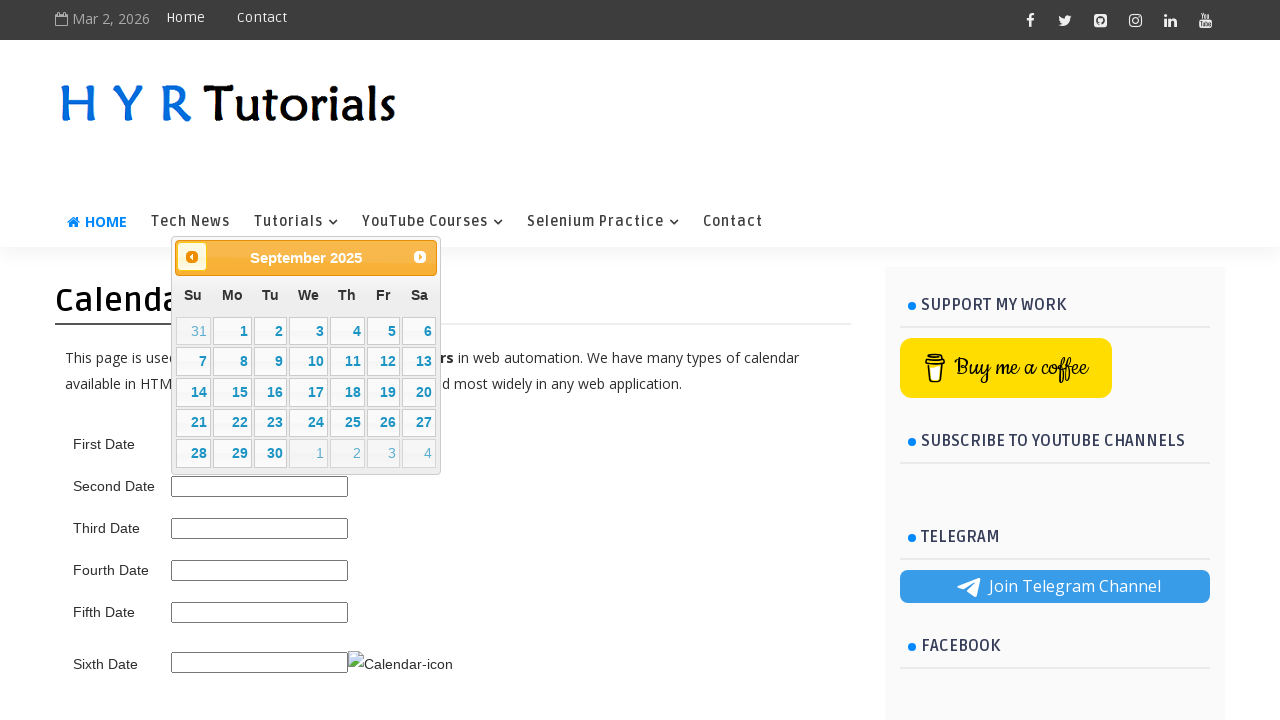

Clicked previous button to navigate backward in calendar (target: 05/June/2025) at (192, 257) on .ui-datepicker-prev
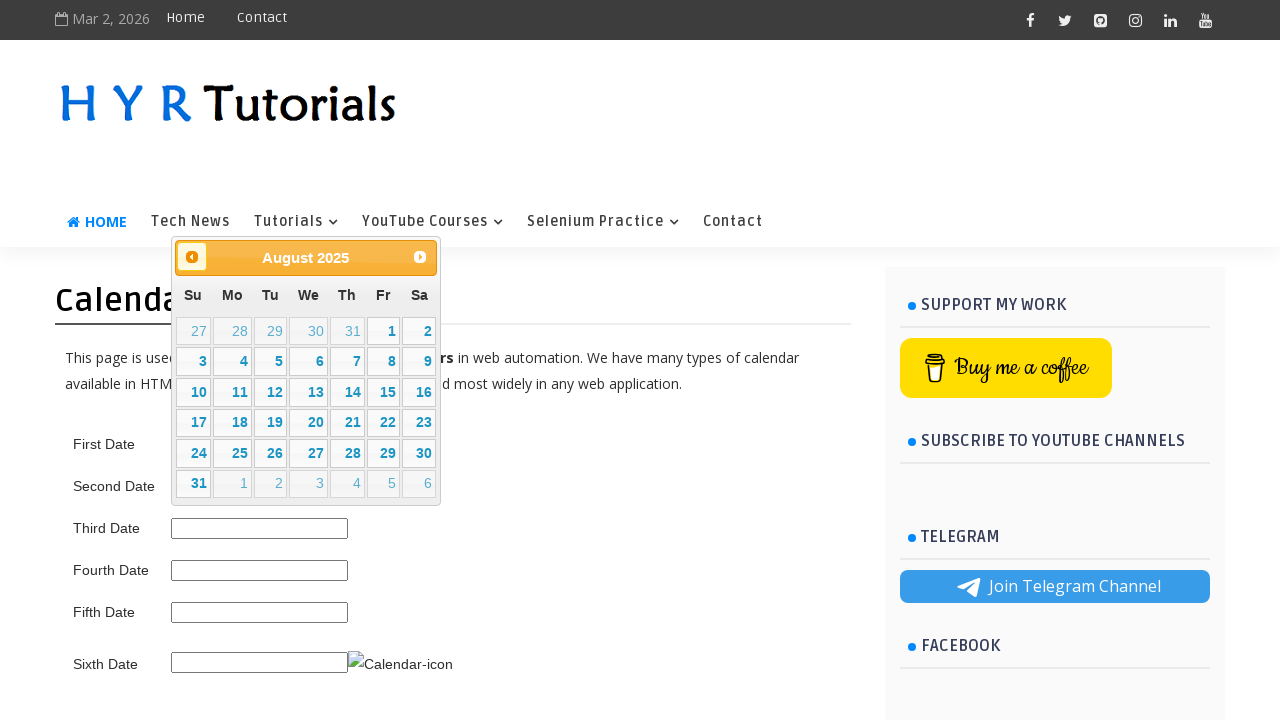

Retrieved updated datepicker title: August 2025
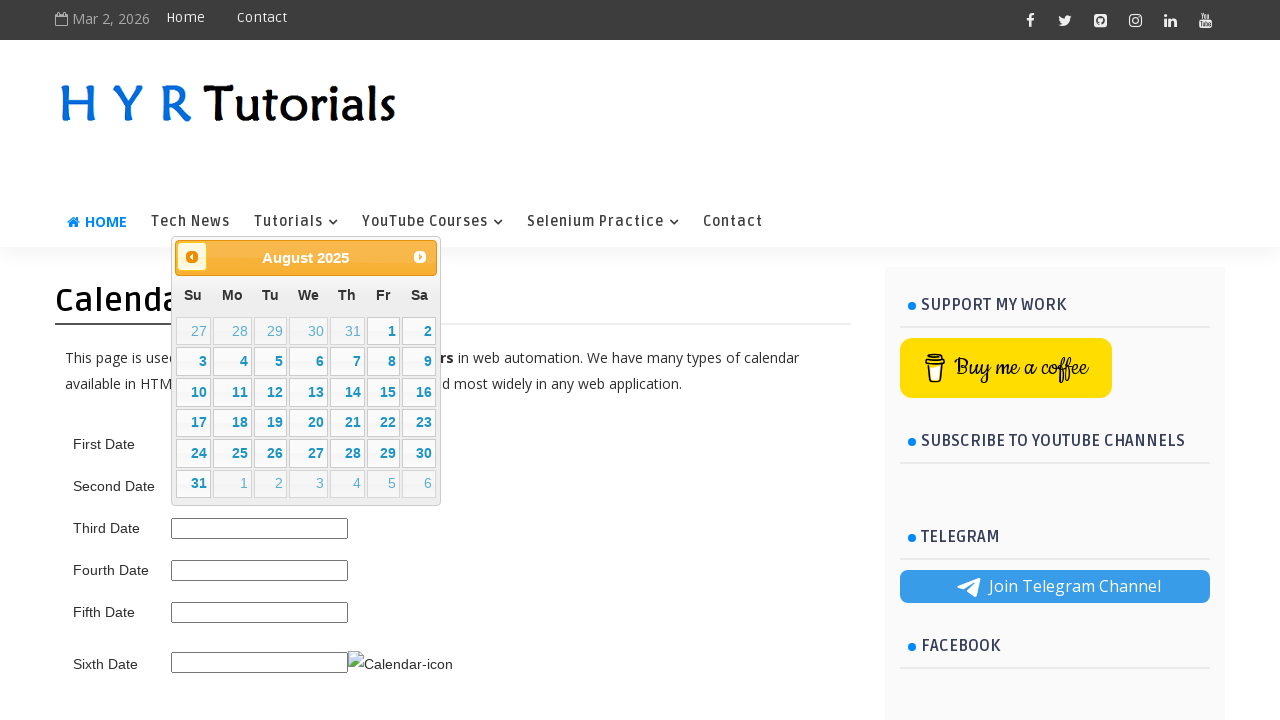

Clicked previous button to navigate backward in calendar (target: 05/June/2025) at (192, 257) on .ui-datepicker-prev
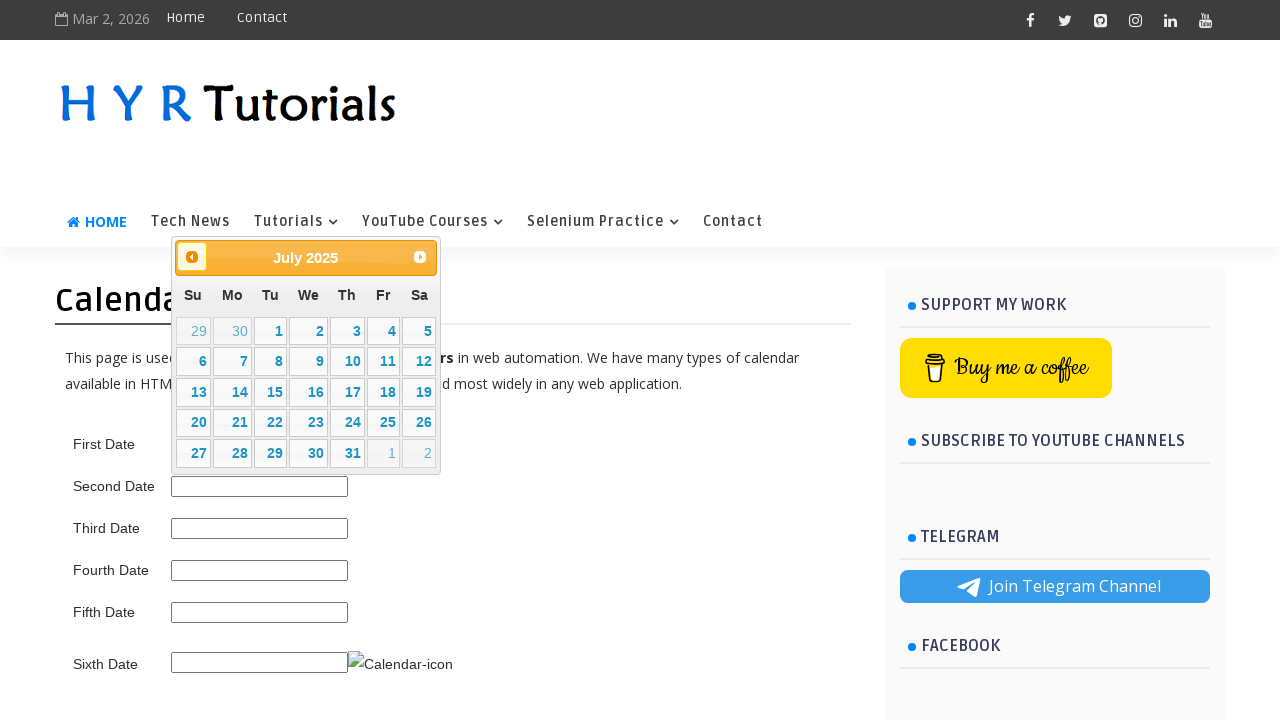

Retrieved updated datepicker title: July 2025
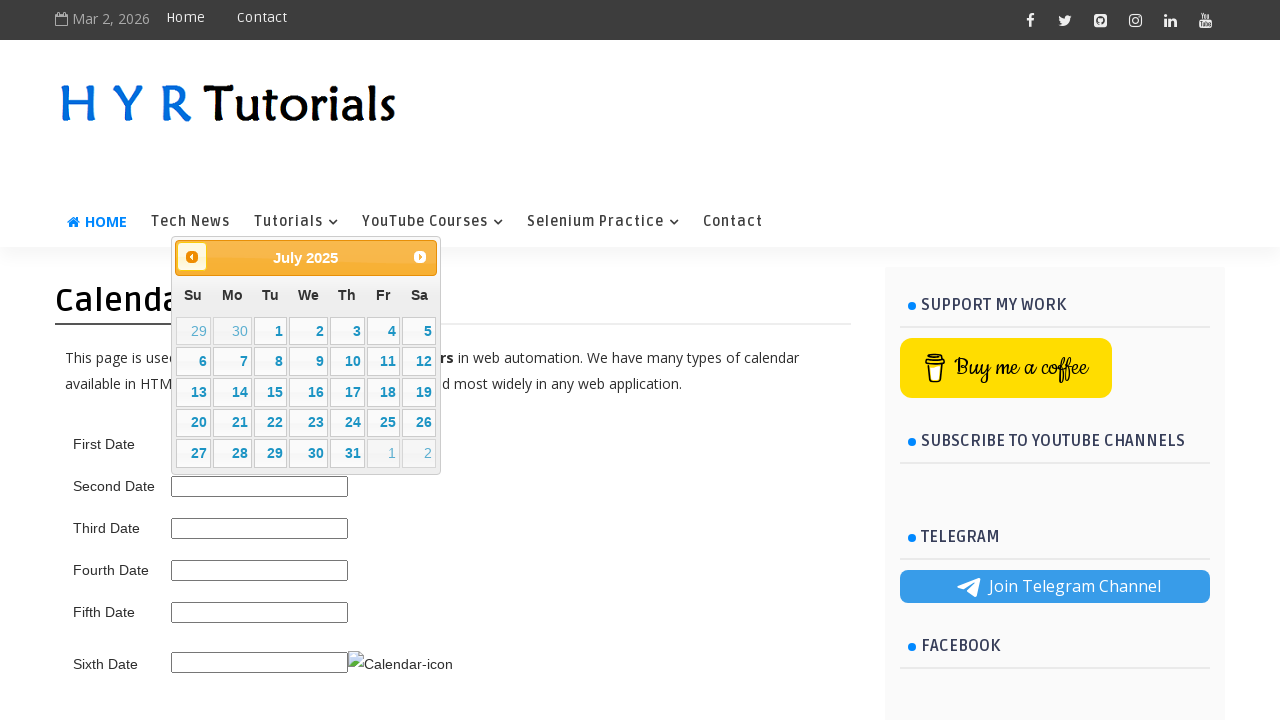

Clicked previous button to navigate backward in calendar (target: 05/June/2025) at (192, 257) on .ui-datepicker-prev
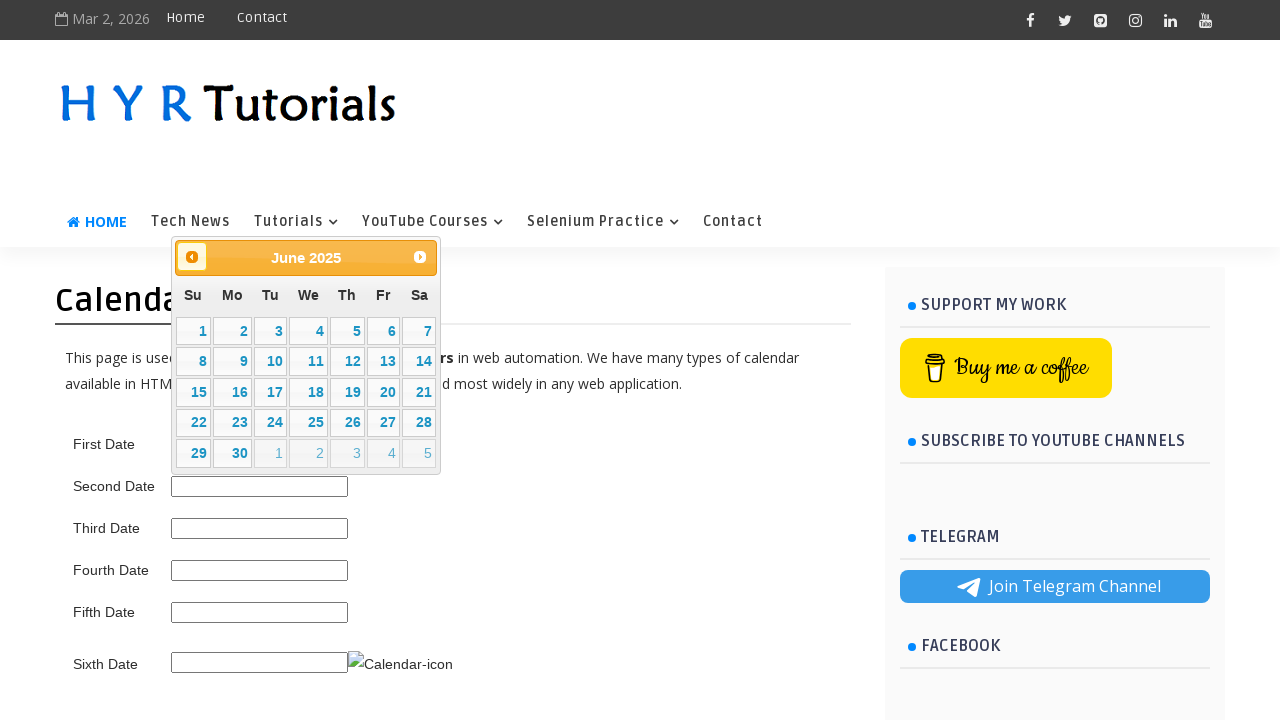

Retrieved updated datepicker title: June 2025
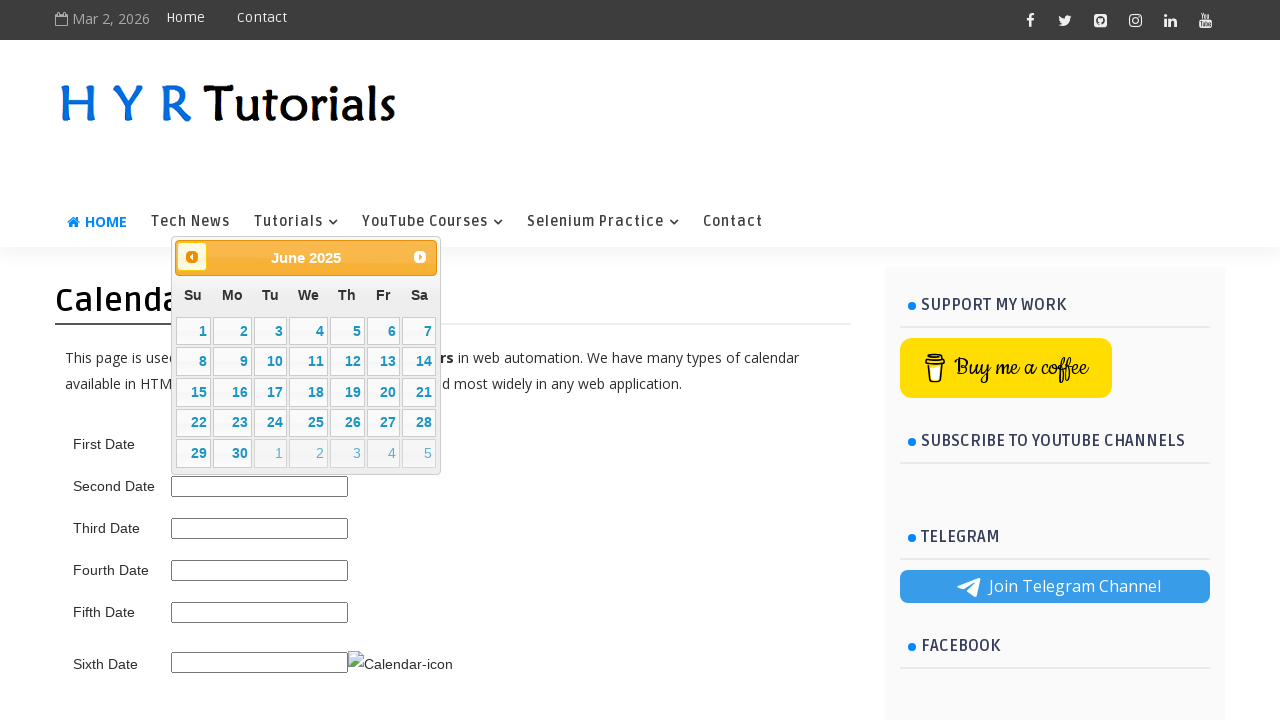

Selected day 5 in the calendar at (347, 331) on //table[contains(@class,'ui-datepicker-calendar')]//td[not(contains(@class,'ui-d
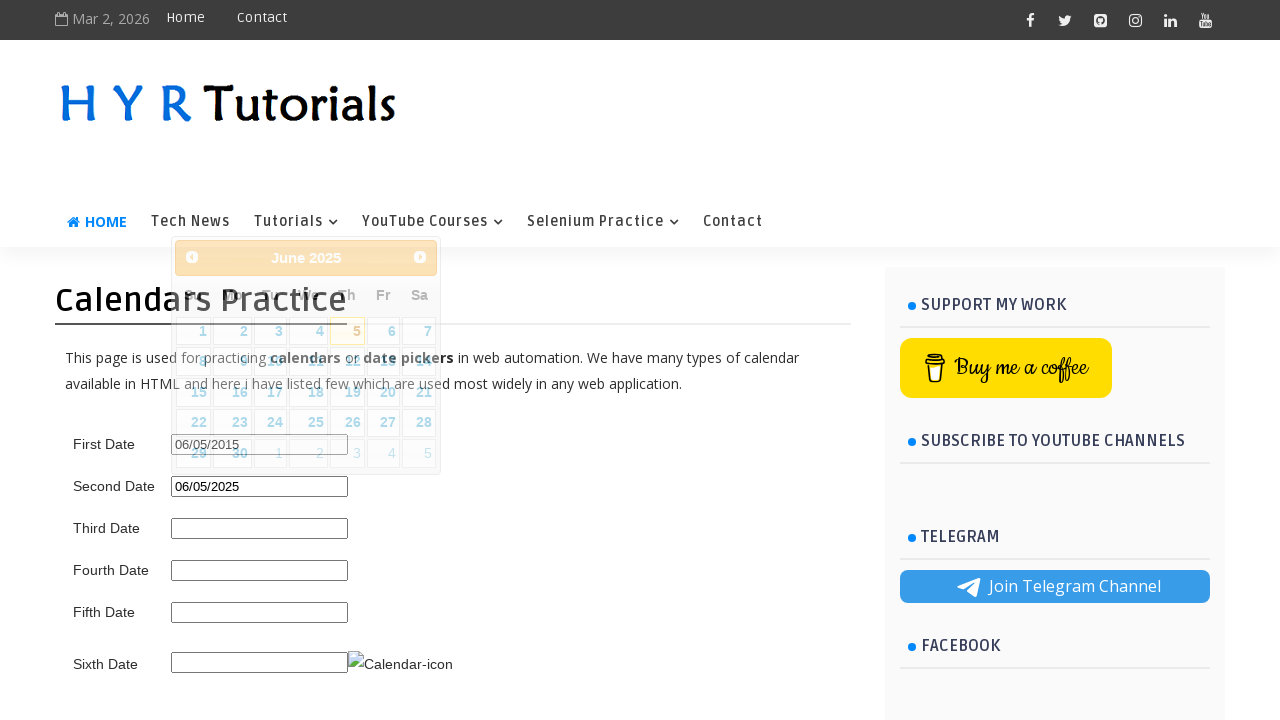

Successfully selected date 05/June/2025
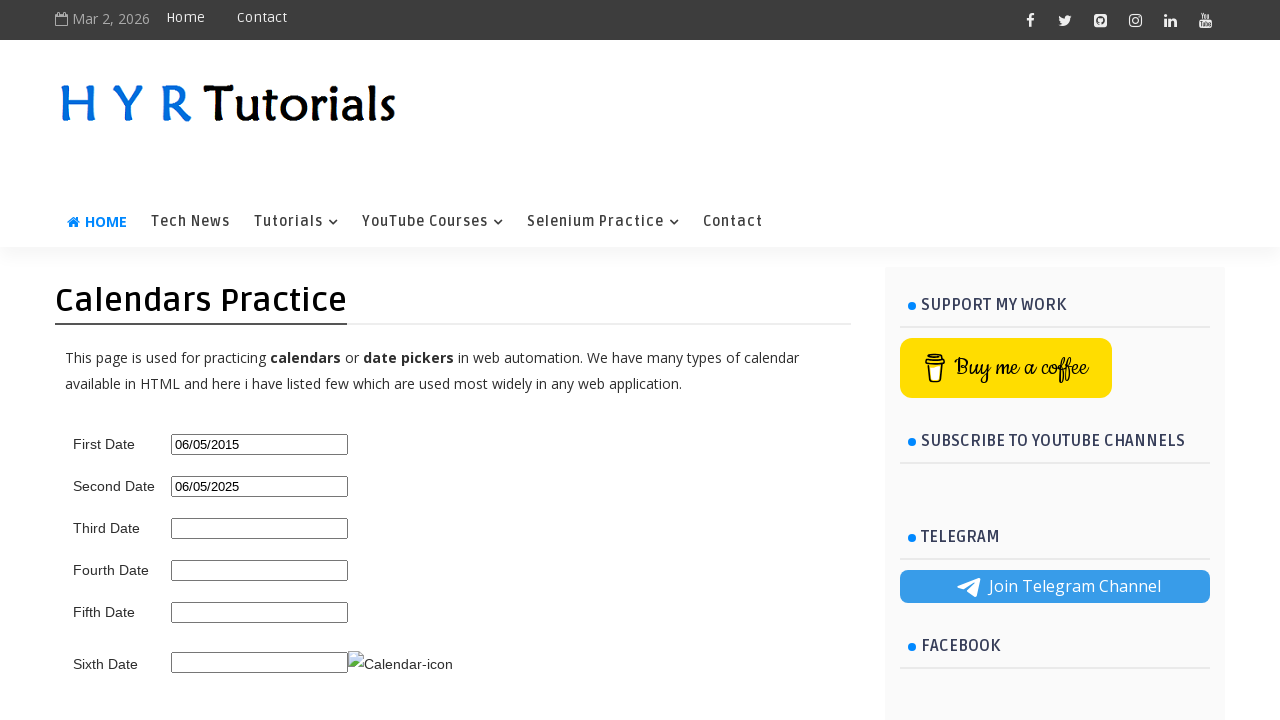

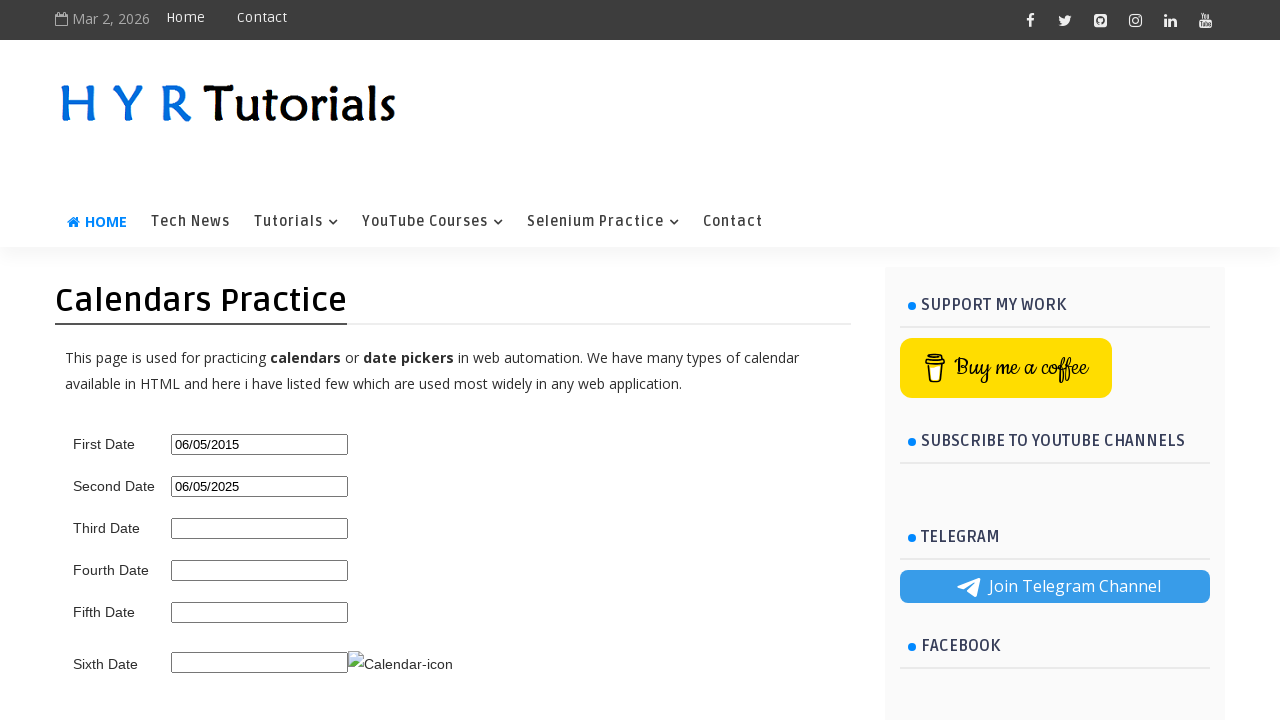